Validates that Hacker News articles on the "newest" page are correctly sorted by timestamp (newest first) by iterating through articles across multiple pages and comparing their timestamps.

Starting URL: https://news.ycombinator.com/newest

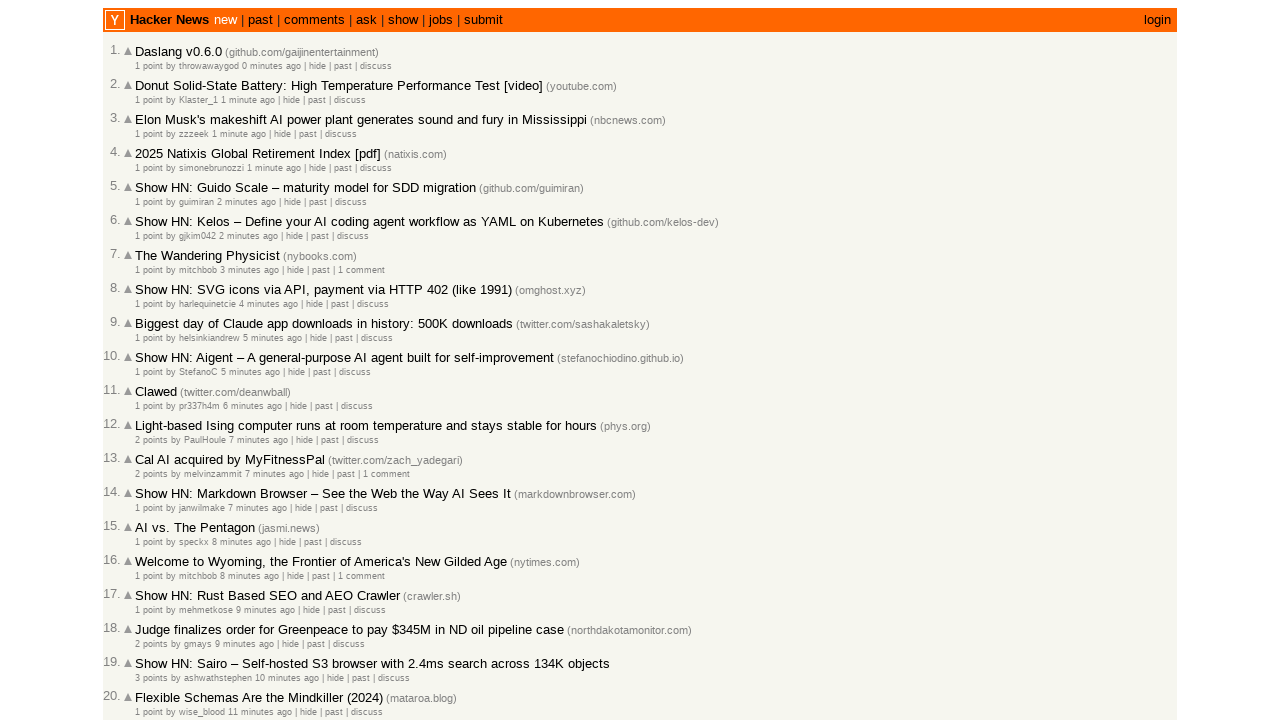

Located all timestamp elements on current page
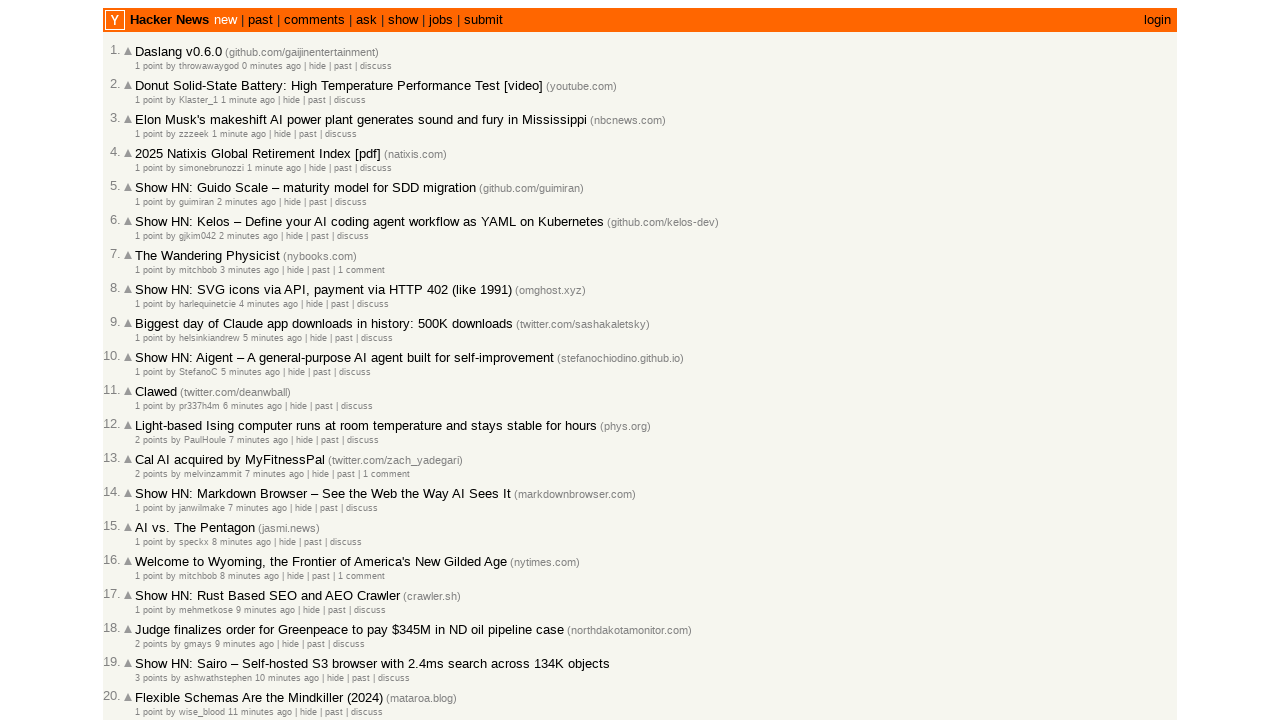

Retrieved timestamp attribute for article 1
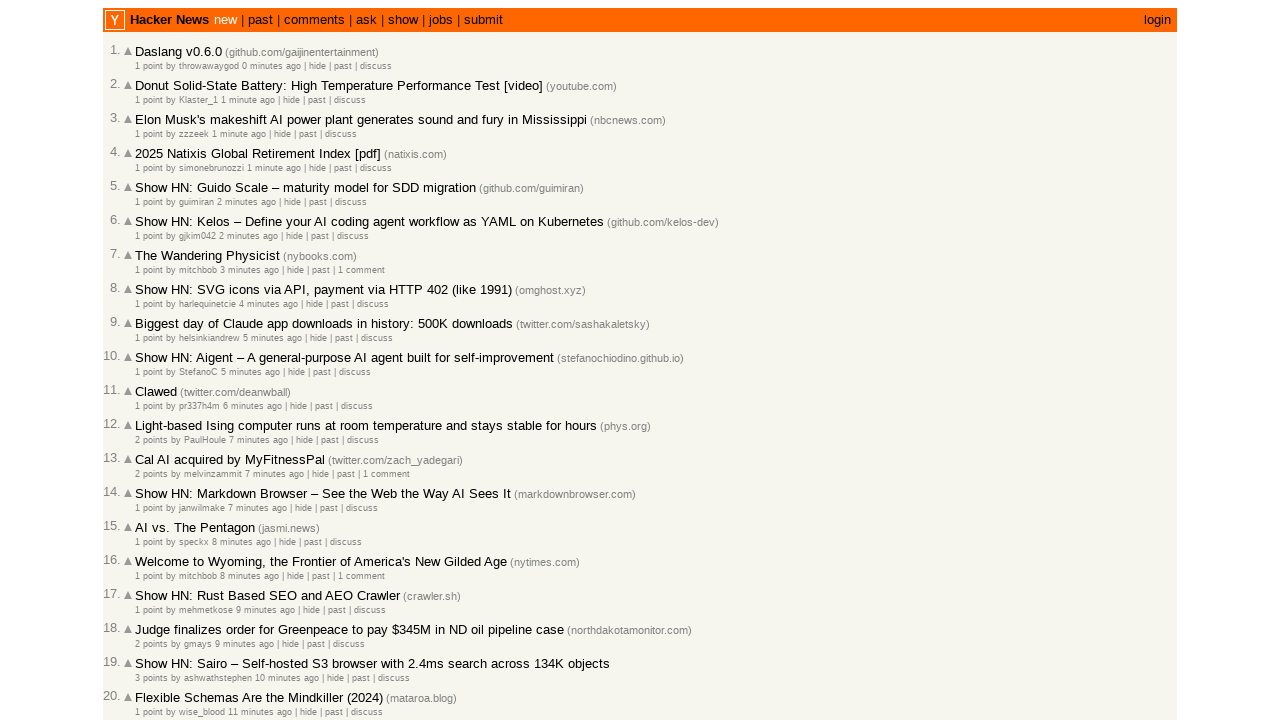

Extracted unix timestamp: 1772462264
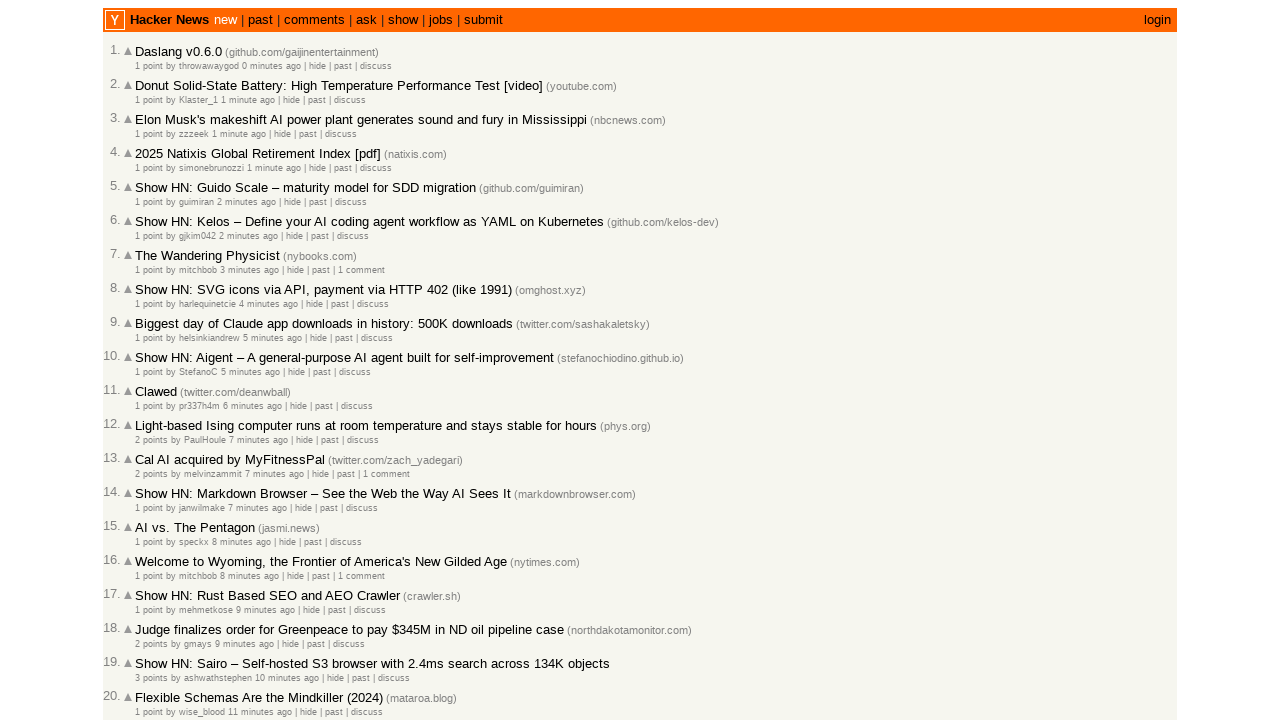

Verified article 1 is properly ordered (timestamp: 1772462264)
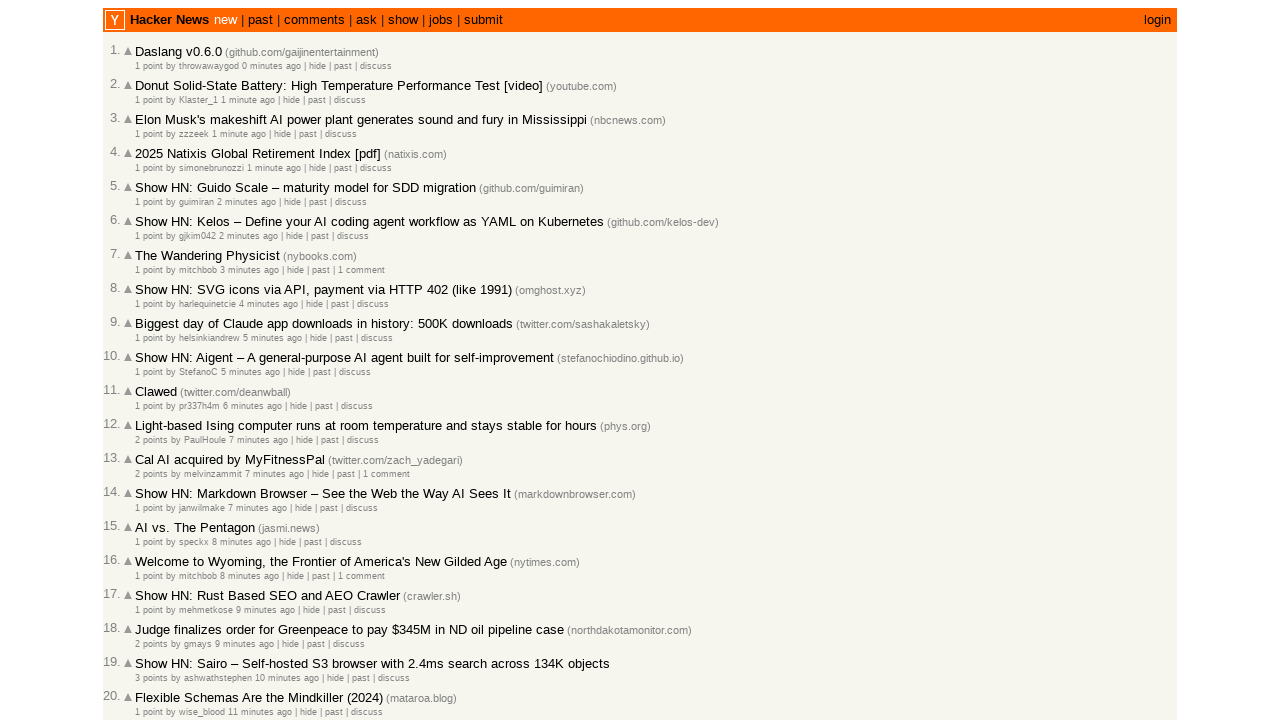

Retrieved timestamp attribute for article 2
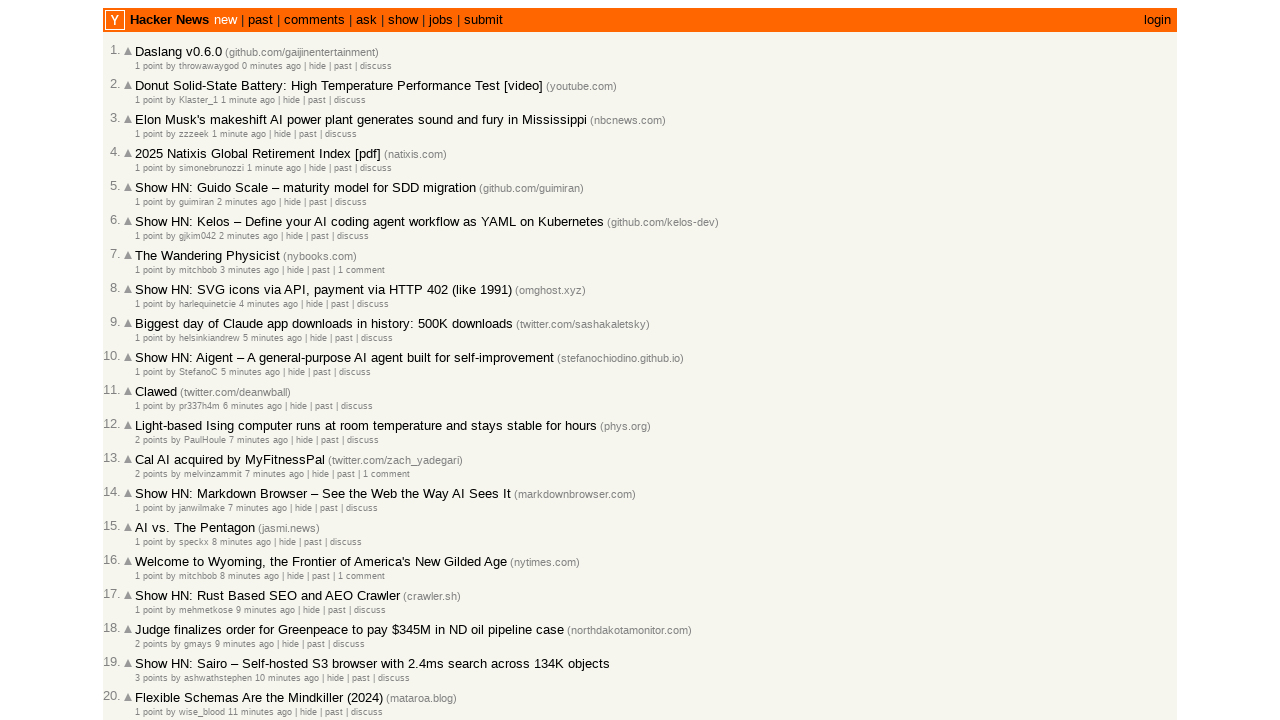

Extracted unix timestamp: 1772462188
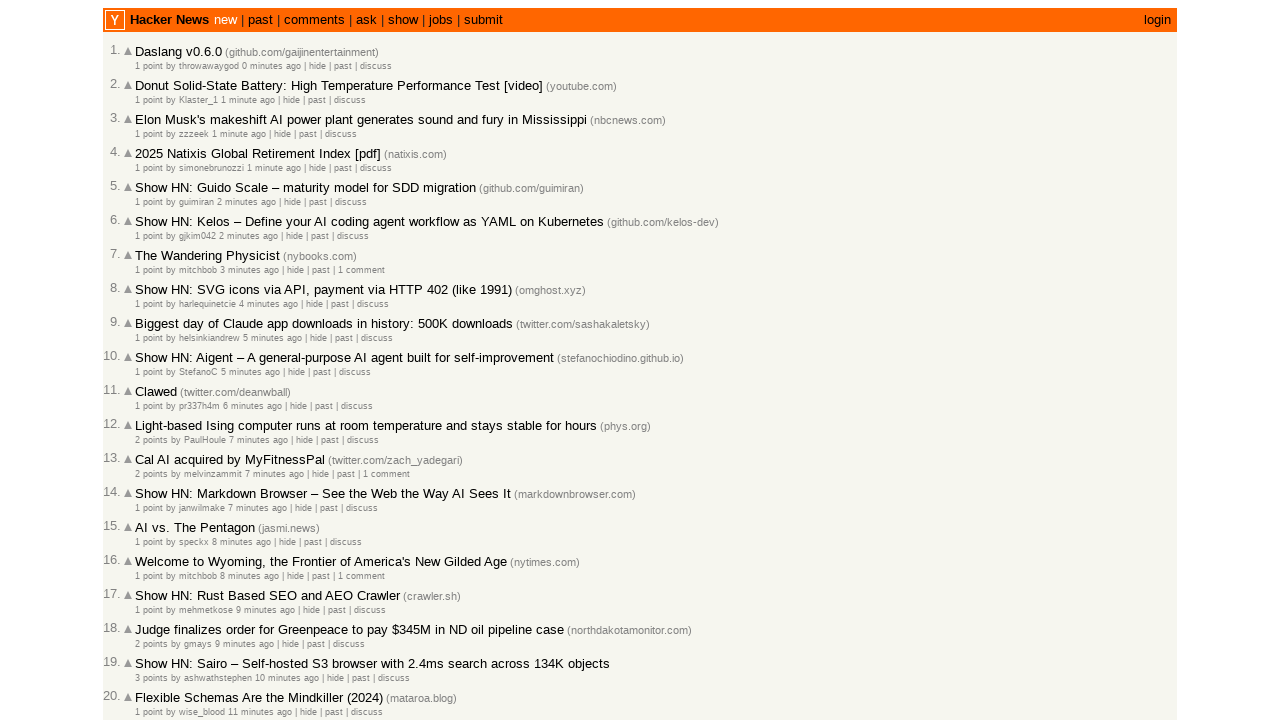

Verified article 2 is properly ordered (timestamp: 1772462188)
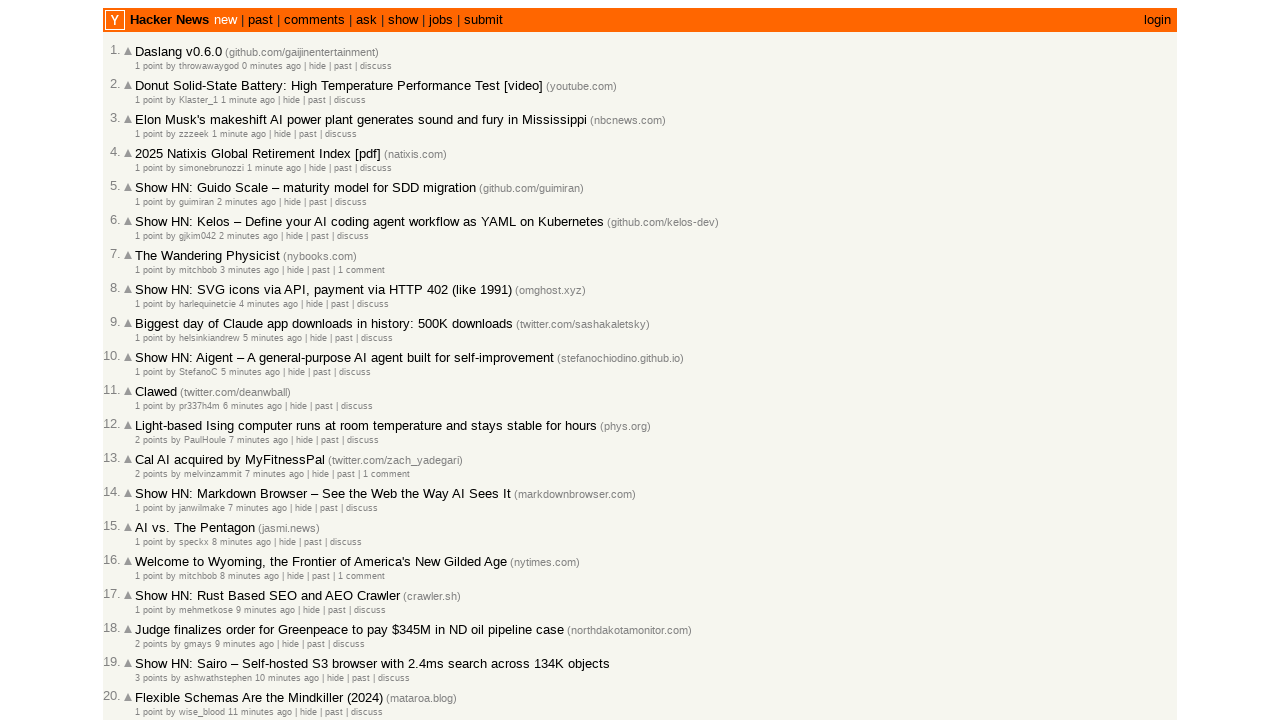

Retrieved timestamp attribute for article 3
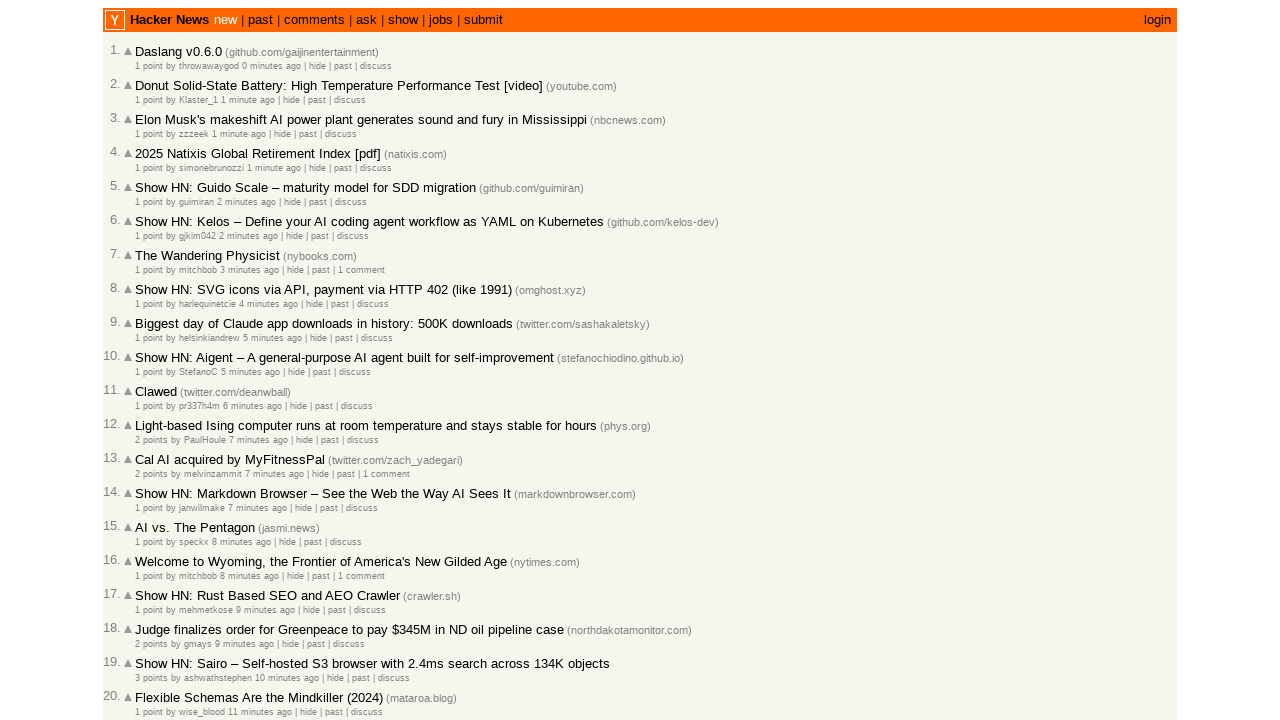

Extracted unix timestamp: 1772462183
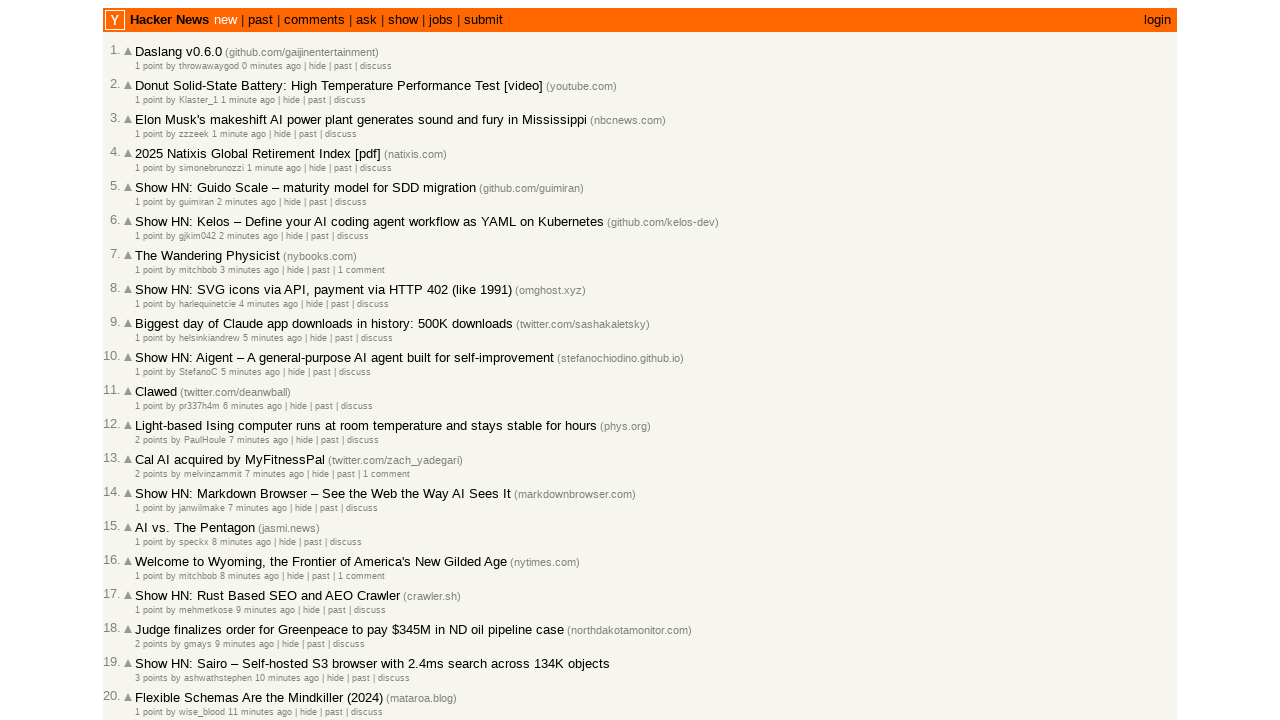

Verified article 3 is properly ordered (timestamp: 1772462183)
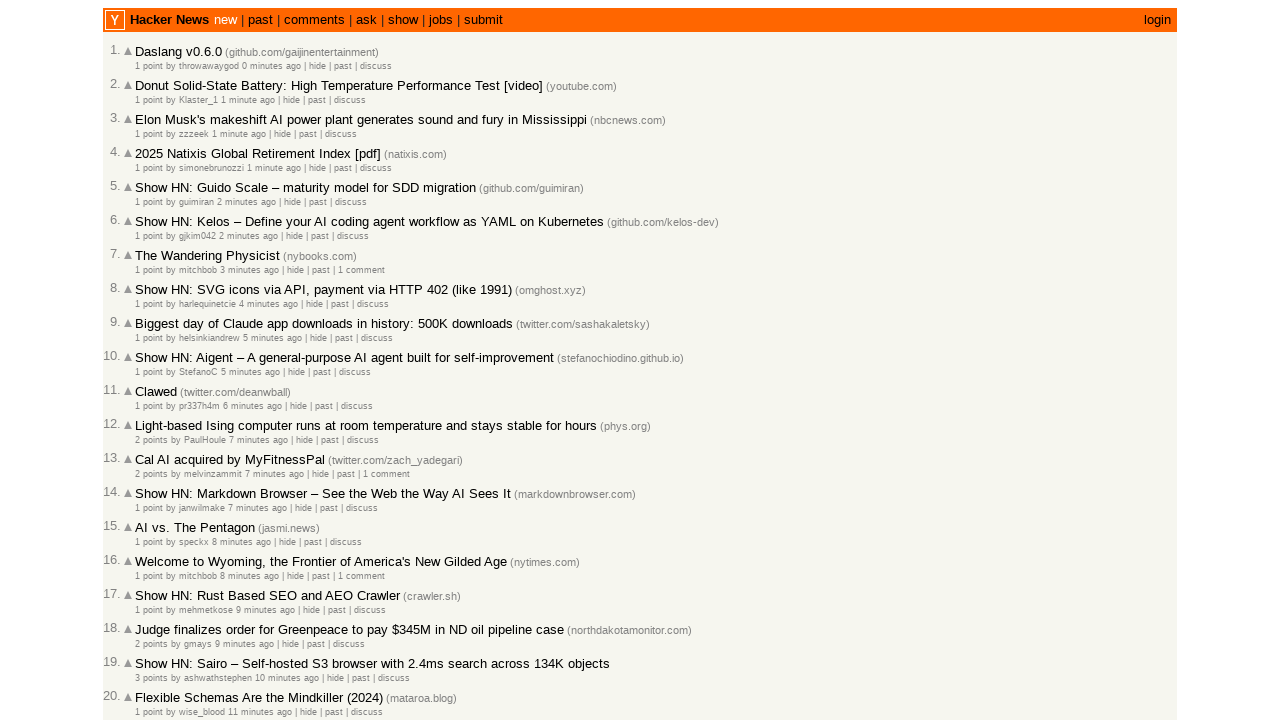

Retrieved timestamp attribute for article 4
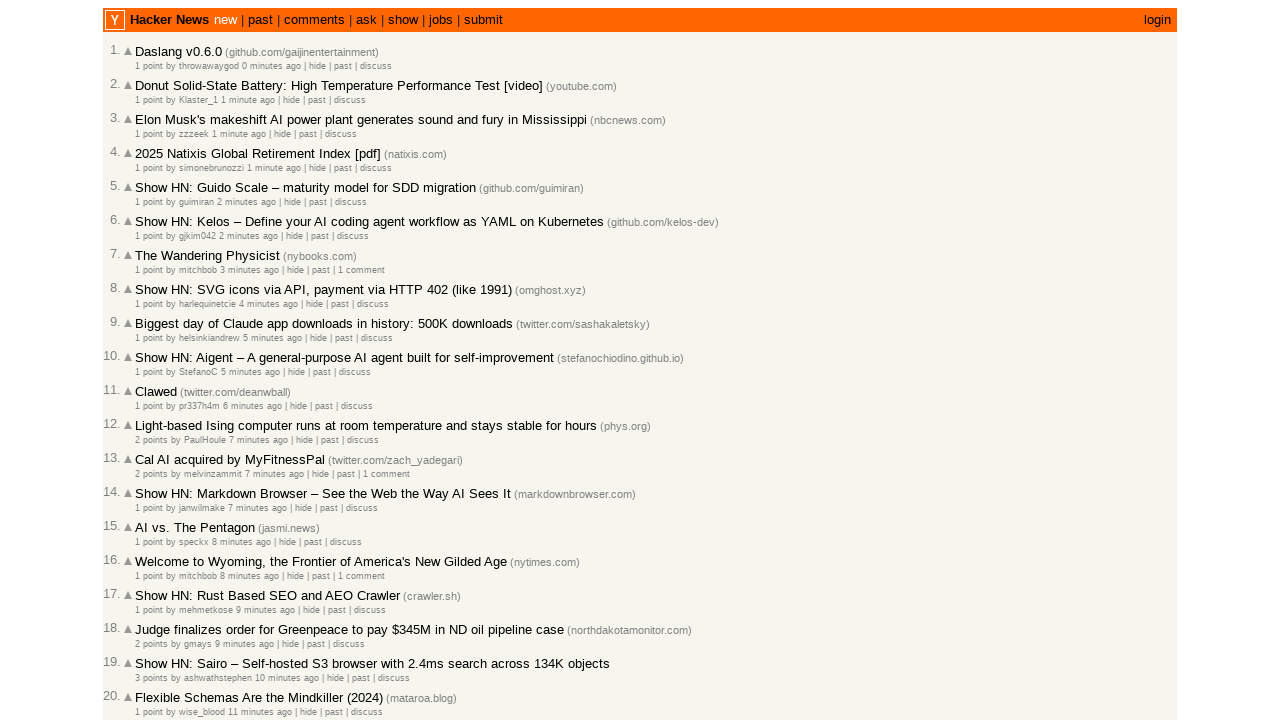

Extracted unix timestamp: 1772462177
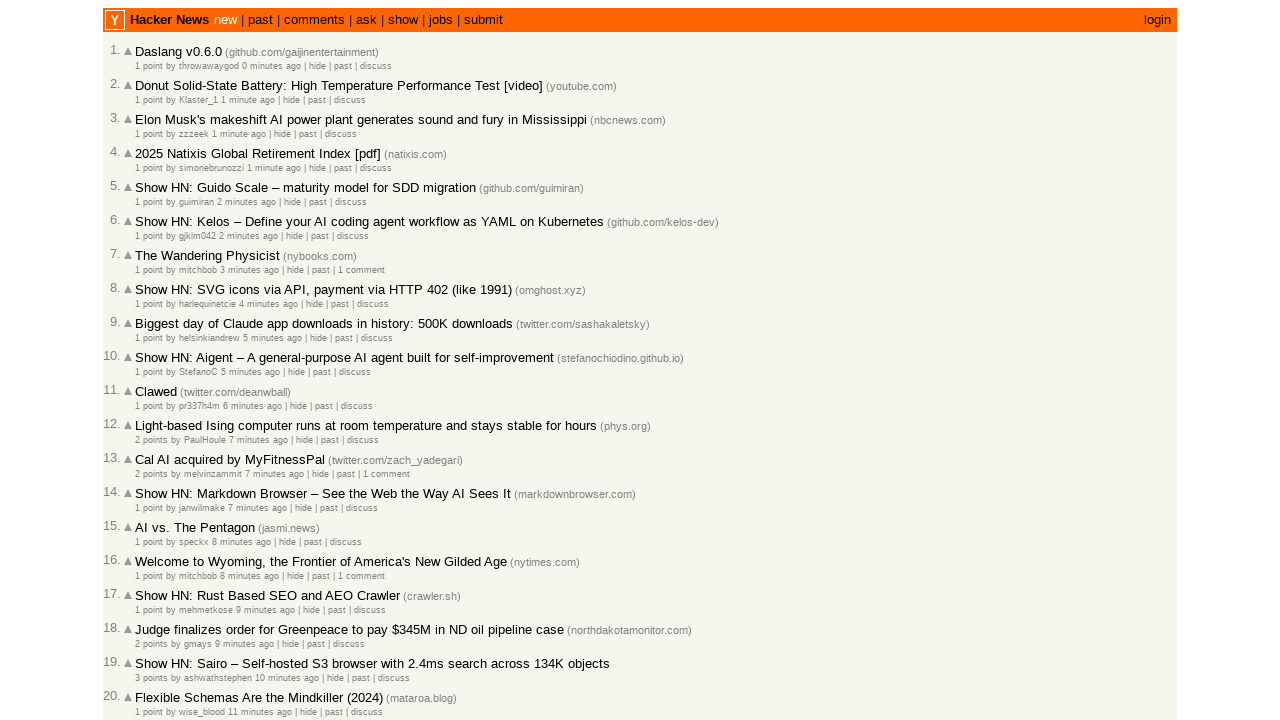

Verified article 4 is properly ordered (timestamp: 1772462177)
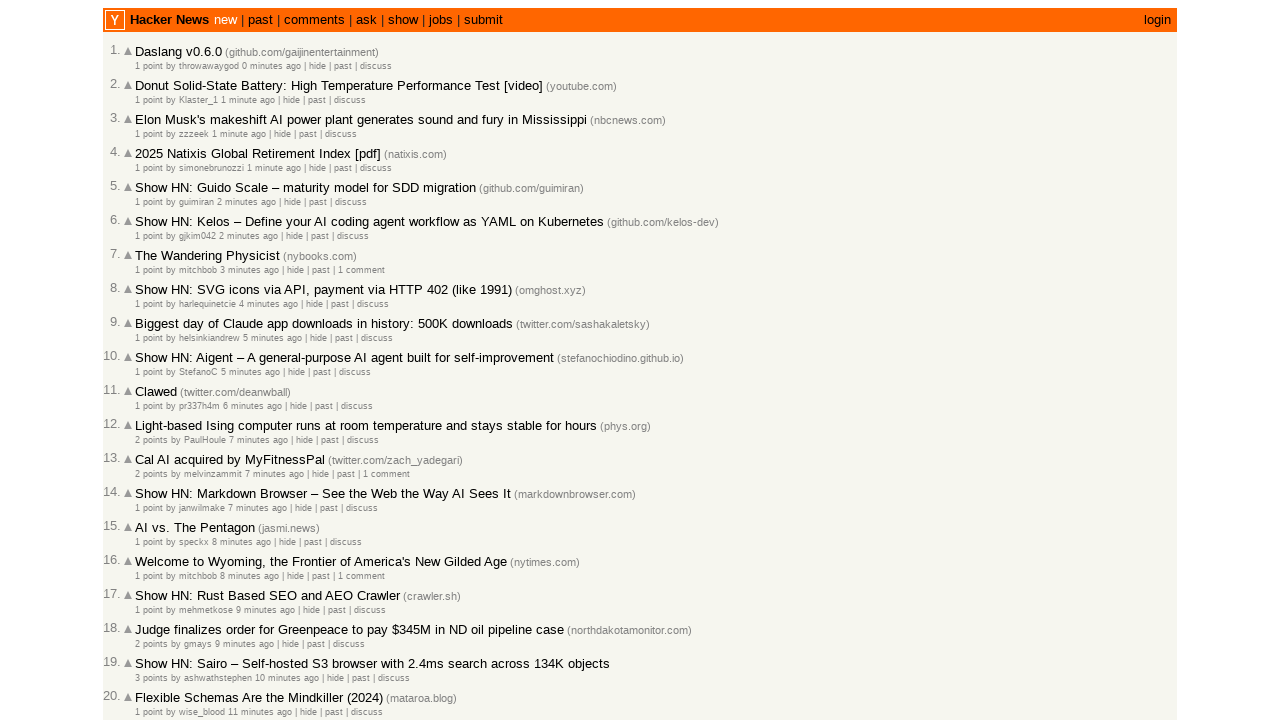

Retrieved timestamp attribute for article 5
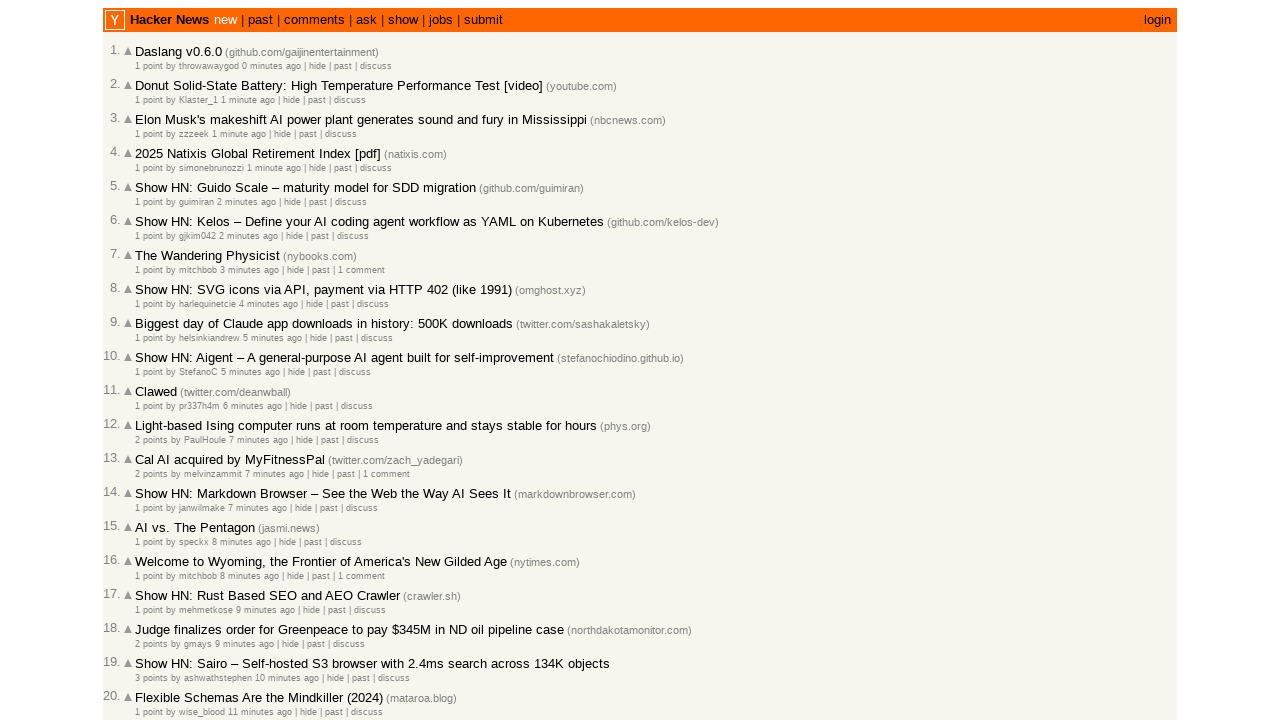

Extracted unix timestamp: 1772462170
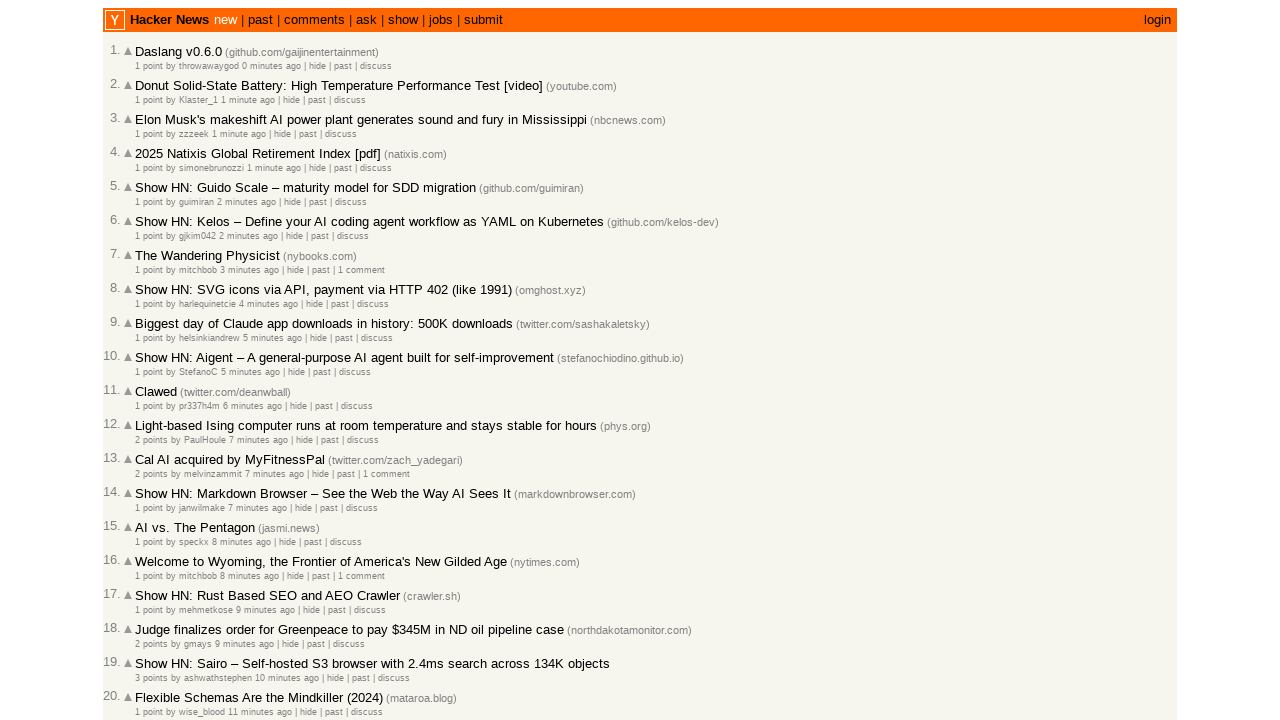

Verified article 5 is properly ordered (timestamp: 1772462170)
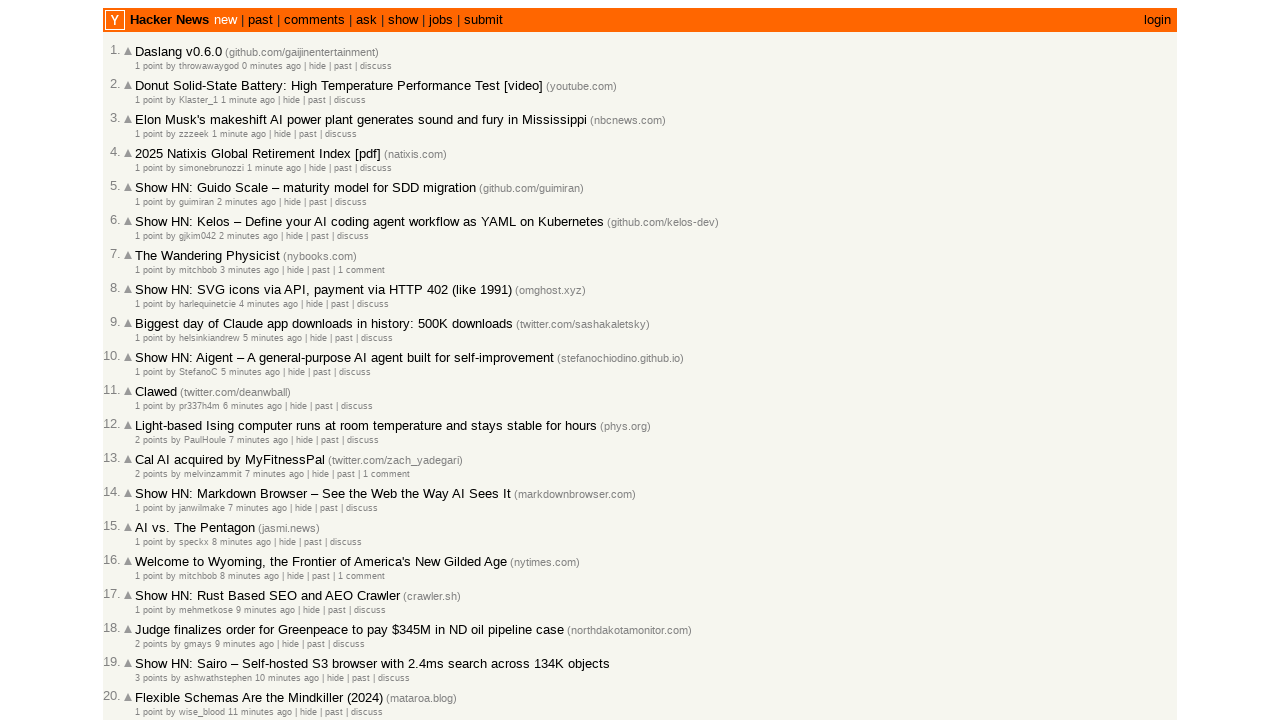

Retrieved timestamp attribute for article 6
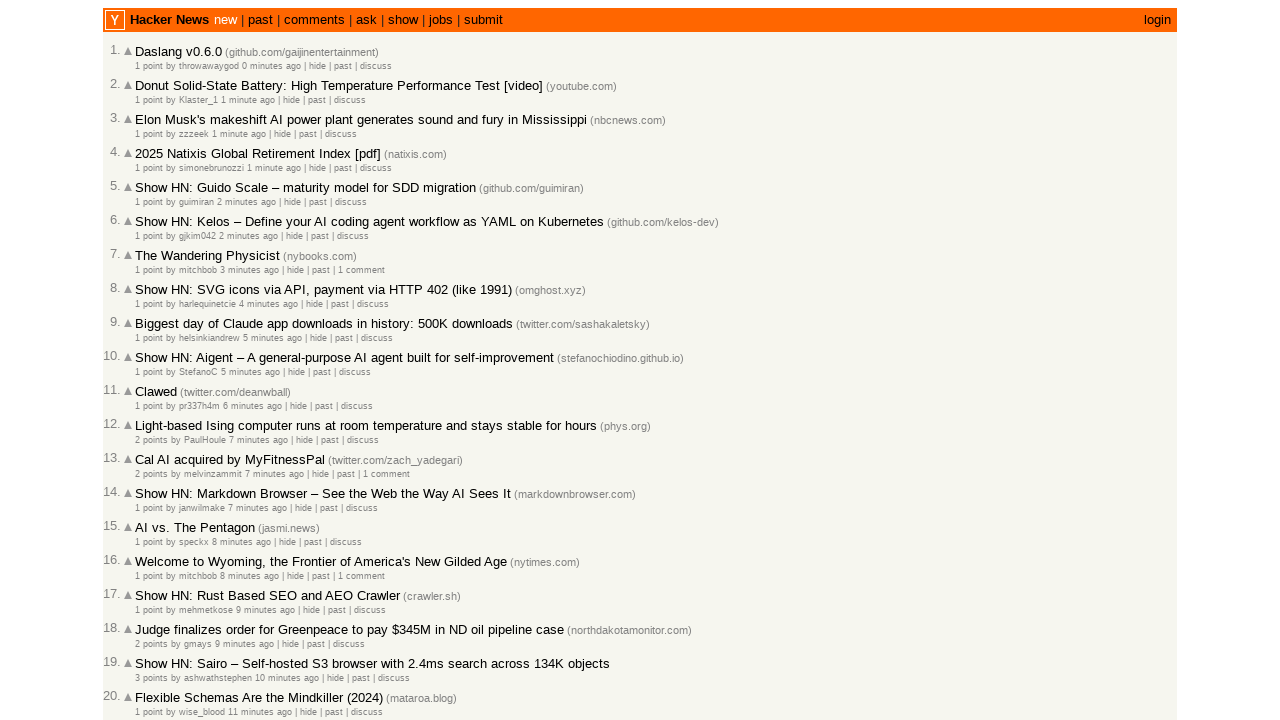

Extracted unix timestamp: 1772462169
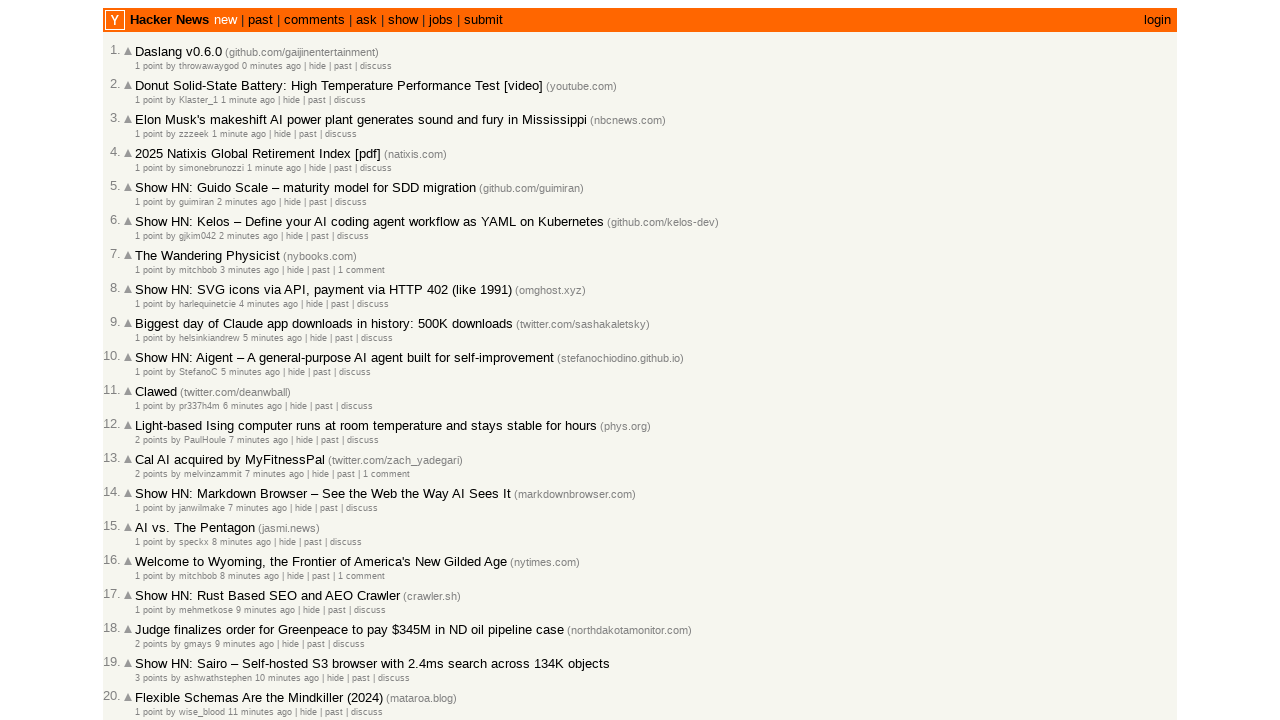

Verified article 6 is properly ordered (timestamp: 1772462169)
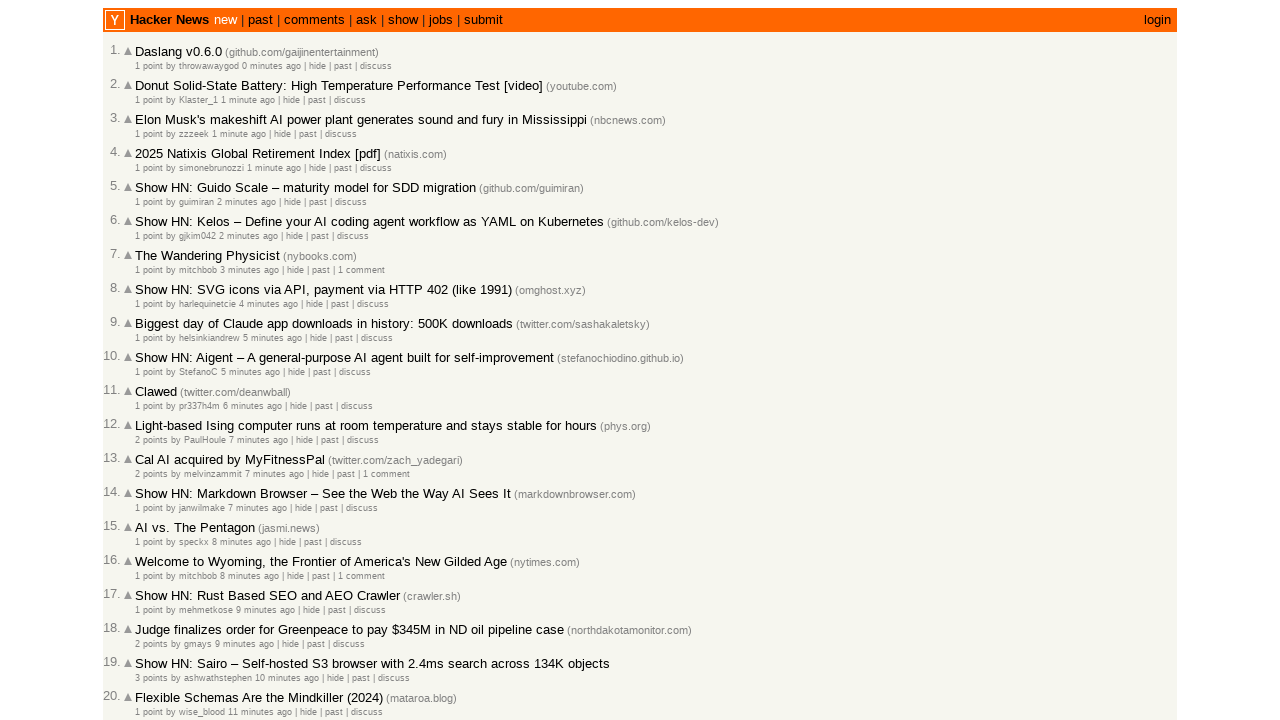

Retrieved timestamp attribute for article 7
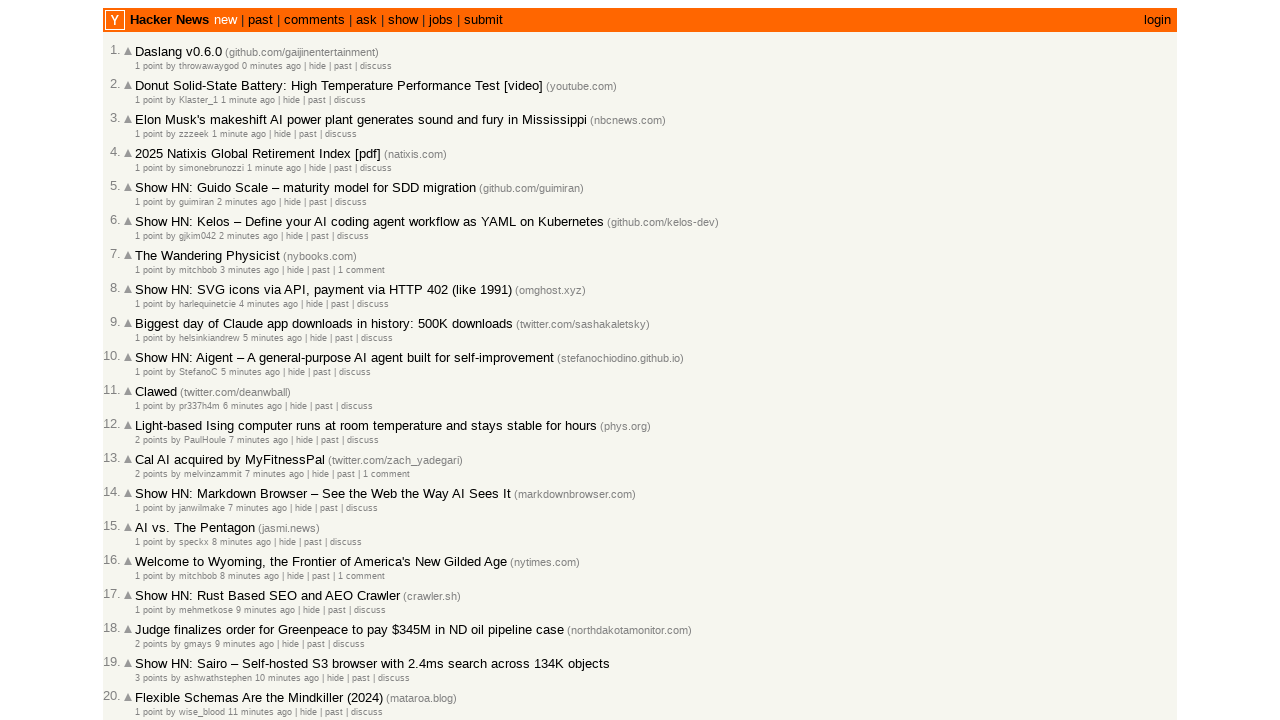

Extracted unix timestamp: 1772462090
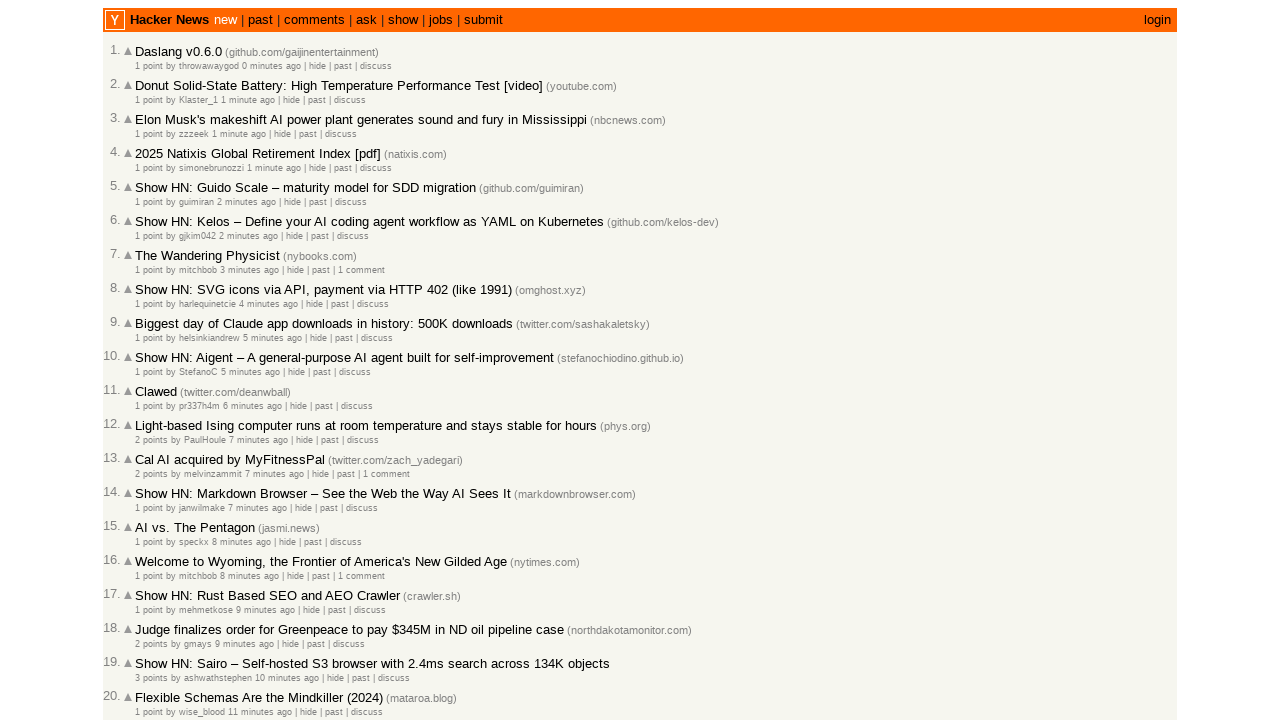

Verified article 7 is properly ordered (timestamp: 1772462090)
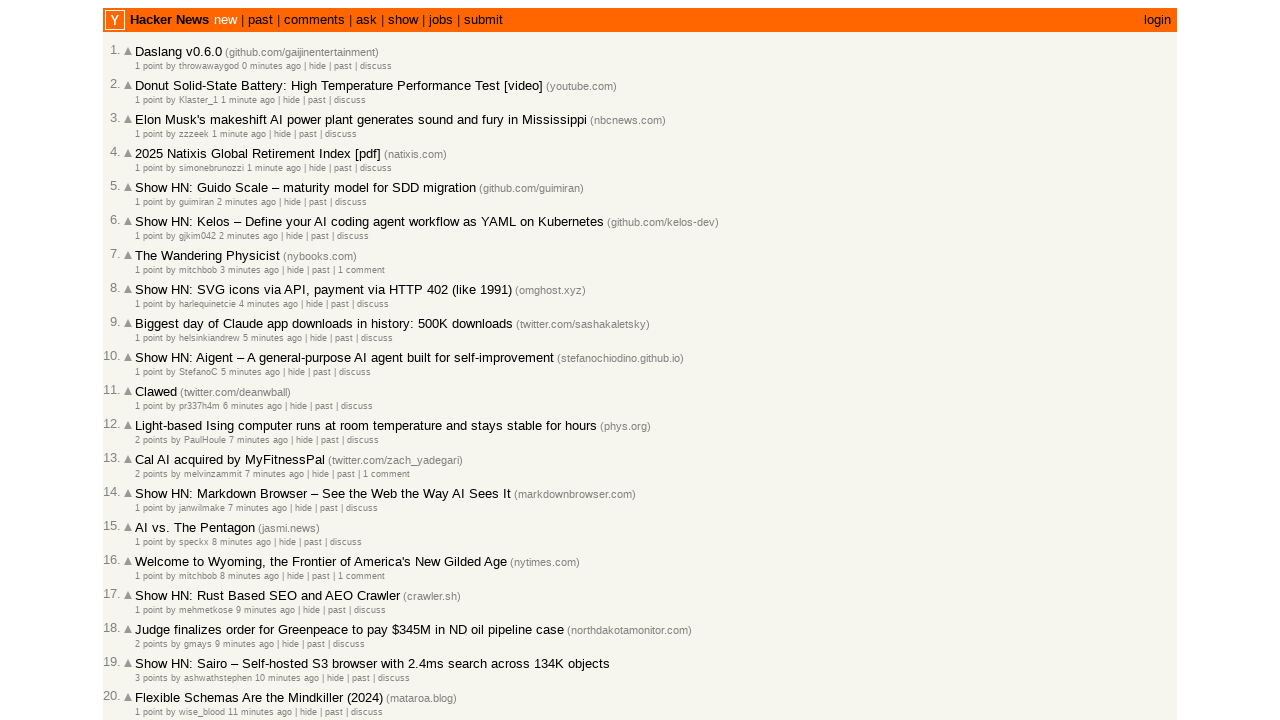

Retrieved timestamp attribute for article 8
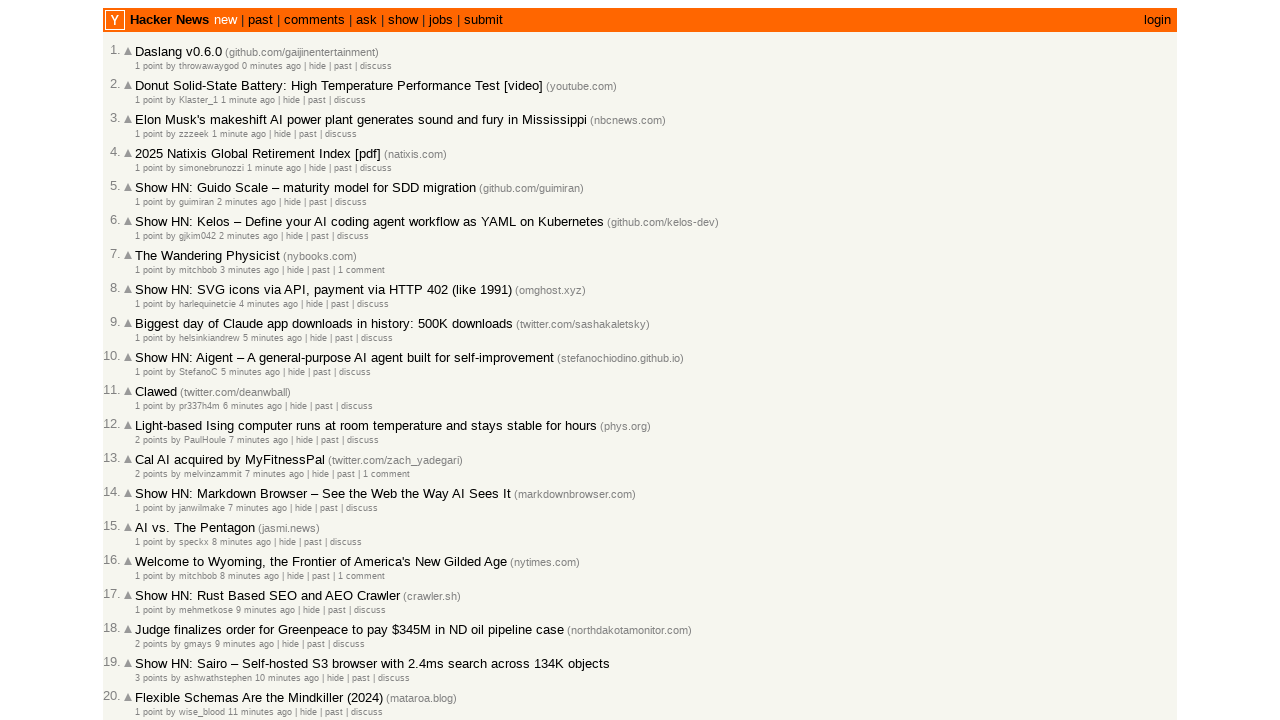

Extracted unix timestamp: 1772461999
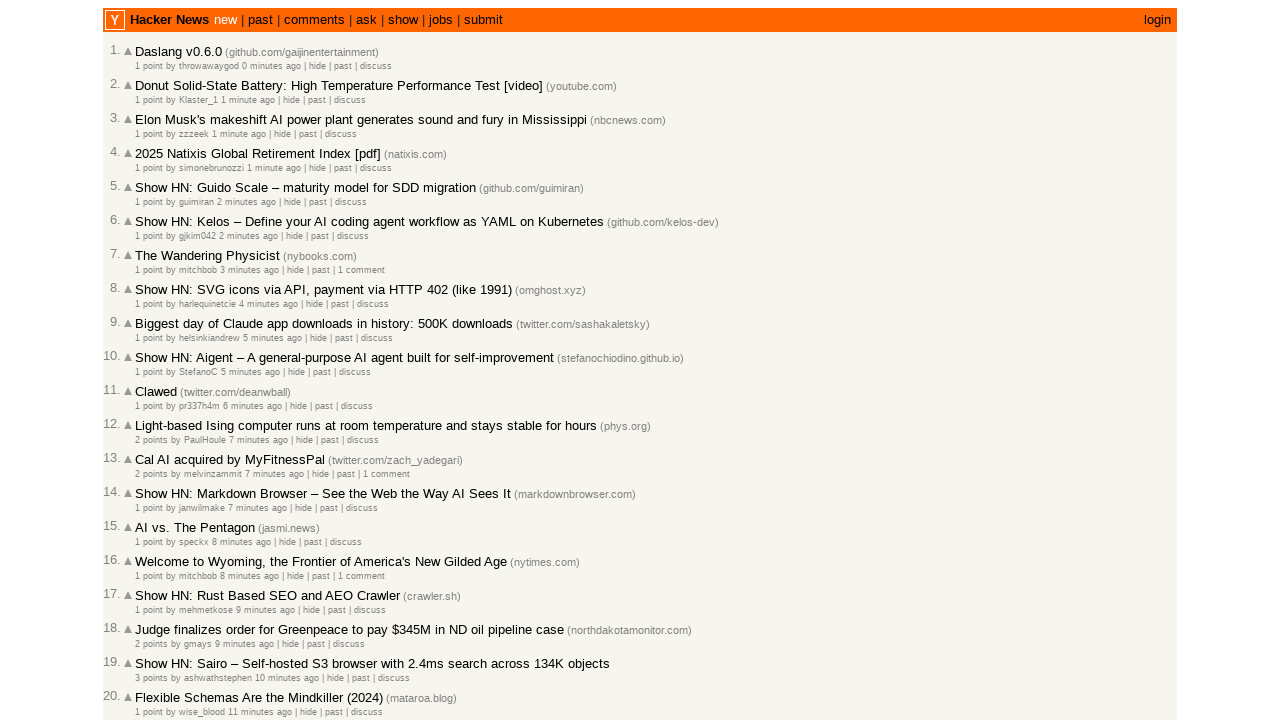

Verified article 8 is properly ordered (timestamp: 1772461999)
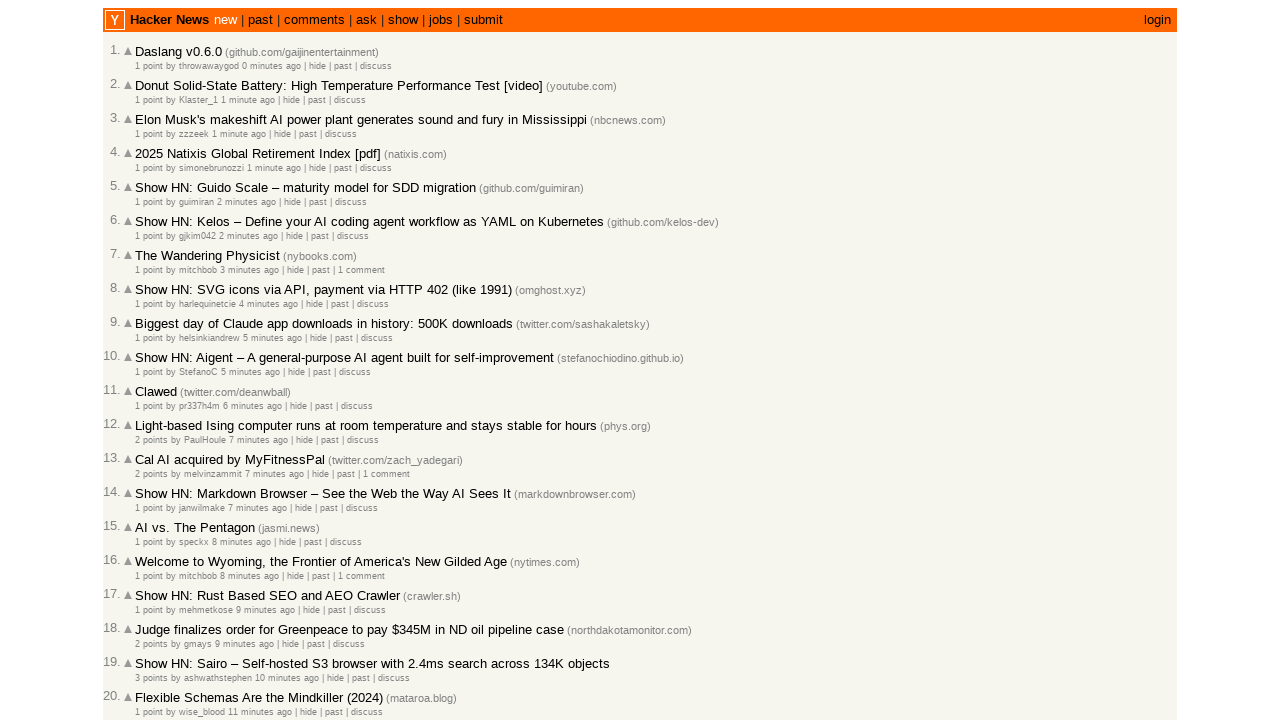

Retrieved timestamp attribute for article 9
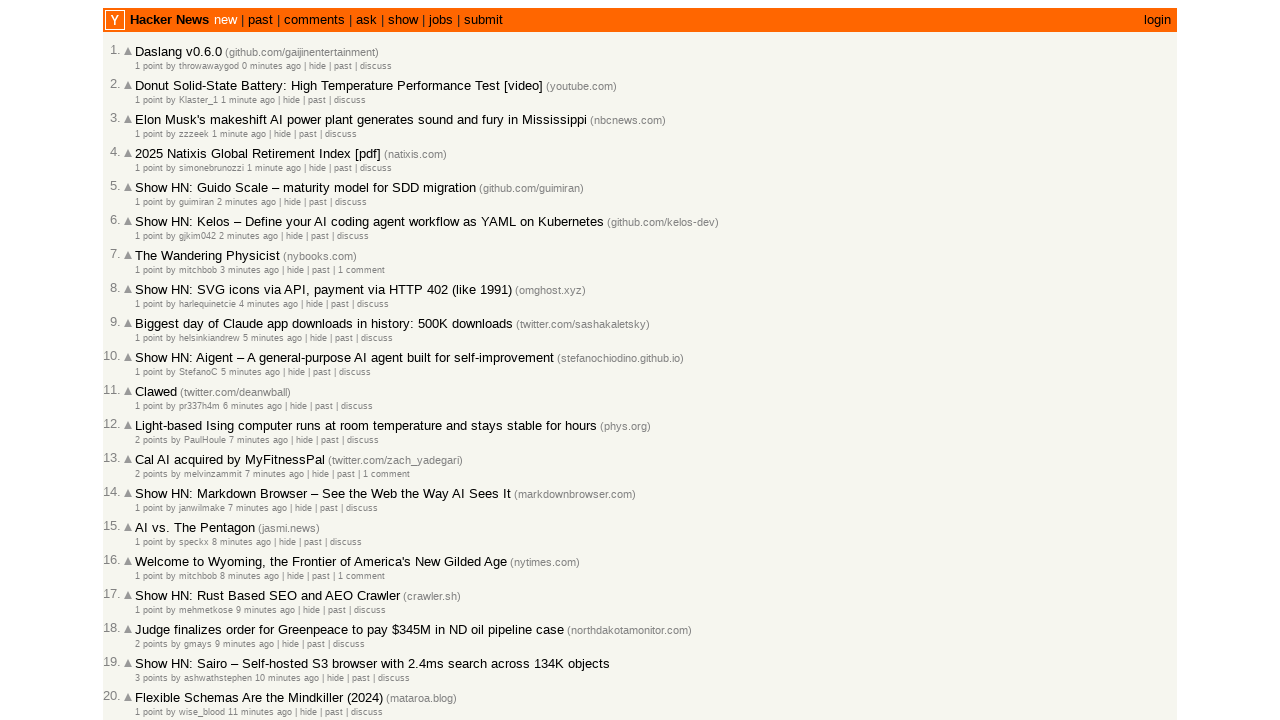

Extracted unix timestamp: 1772461953
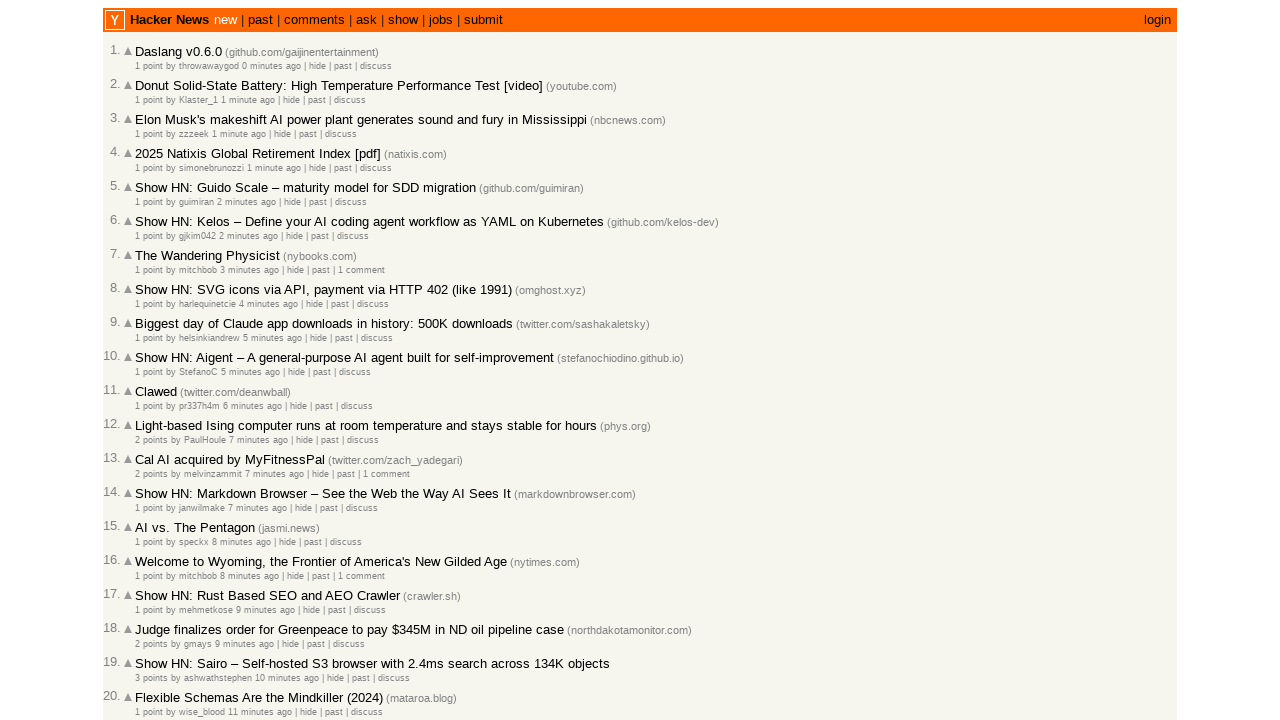

Verified article 9 is properly ordered (timestamp: 1772461953)
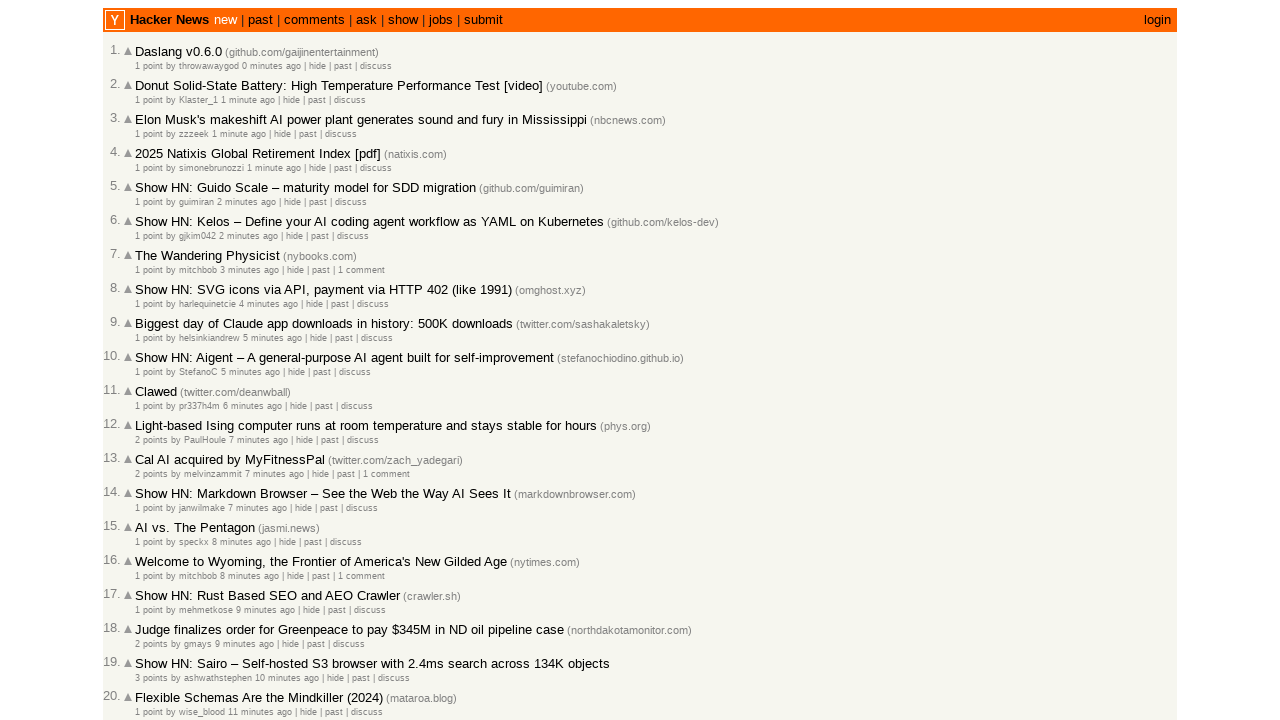

Retrieved timestamp attribute for article 10
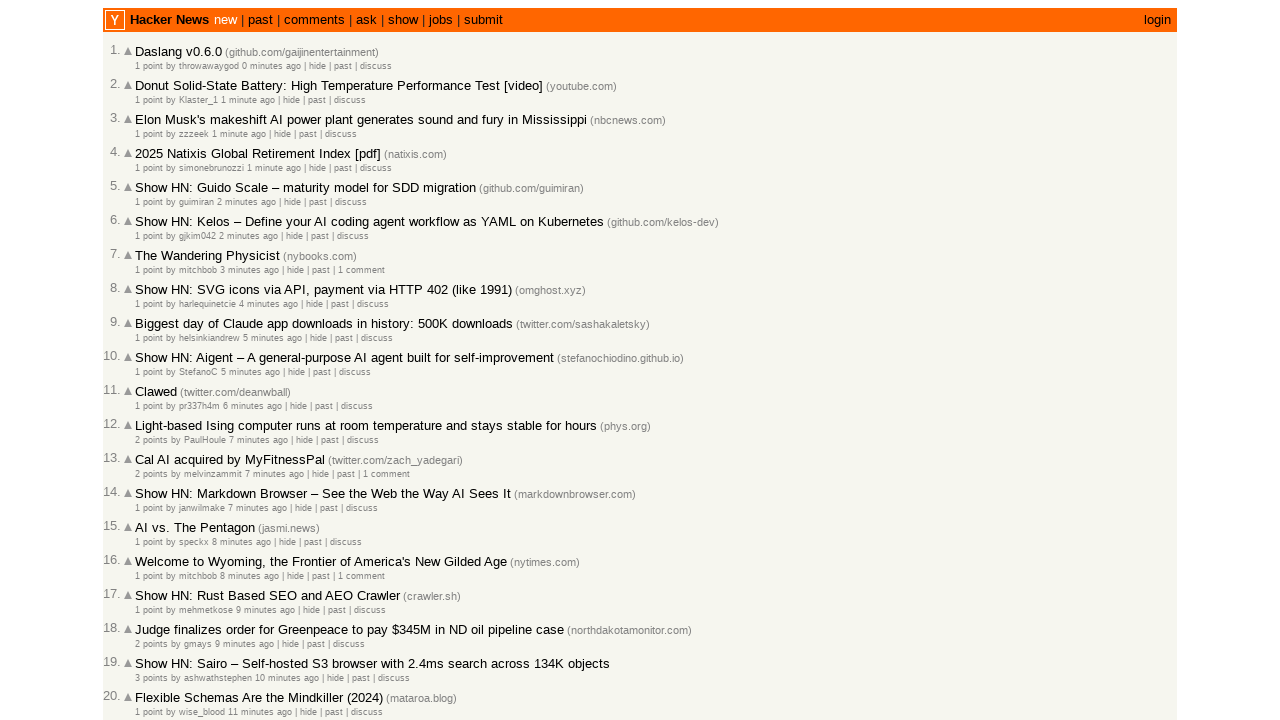

Extracted unix timestamp: 1772461948
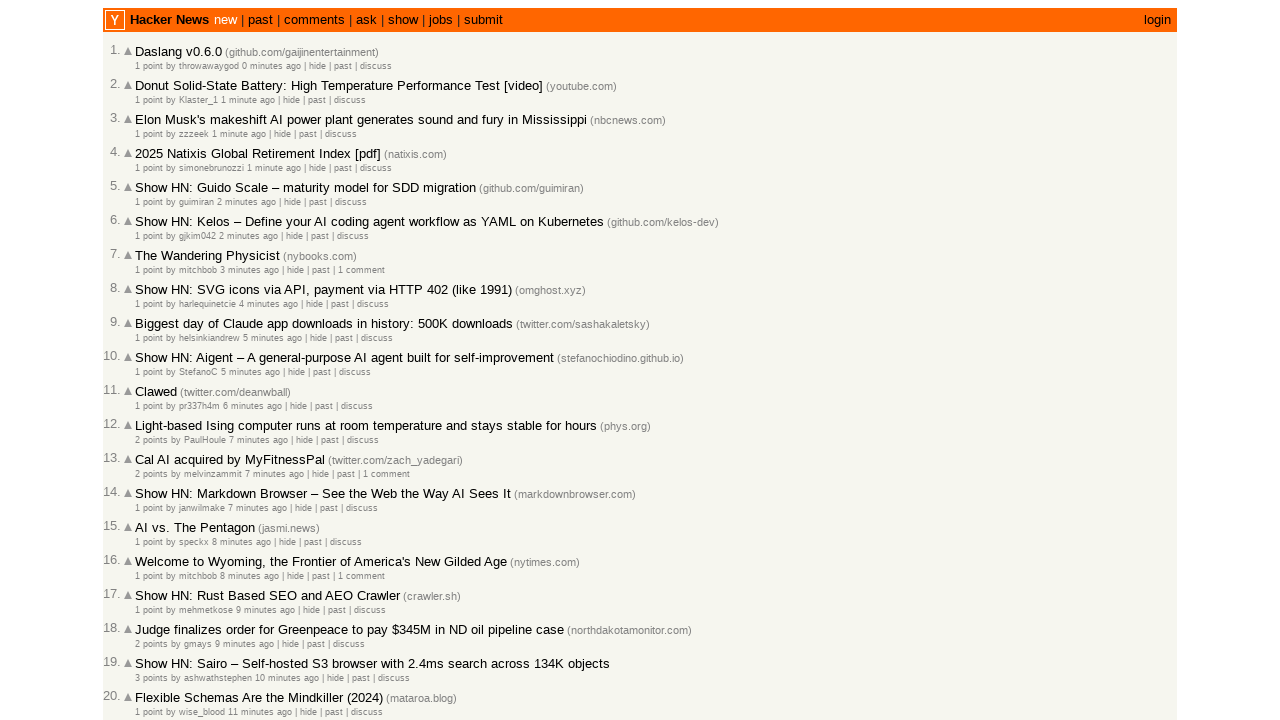

Verified article 10 is properly ordered (timestamp: 1772461948)
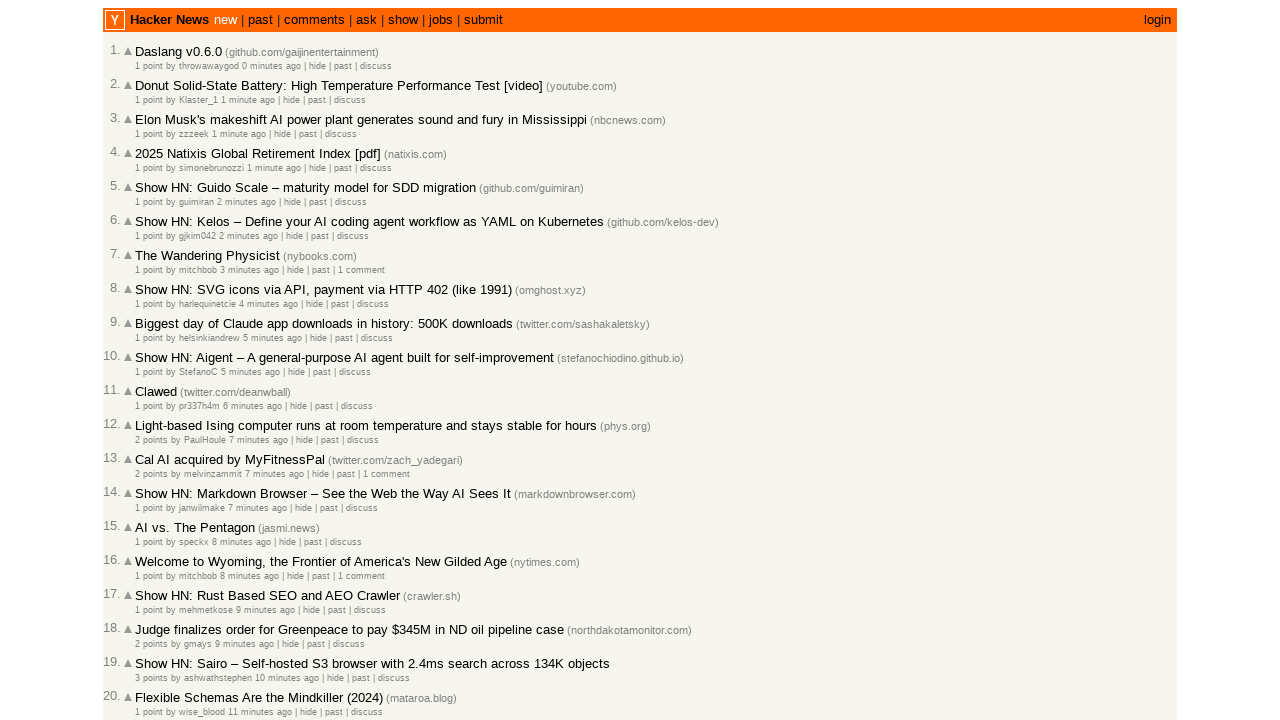

Retrieved timestamp attribute for article 11
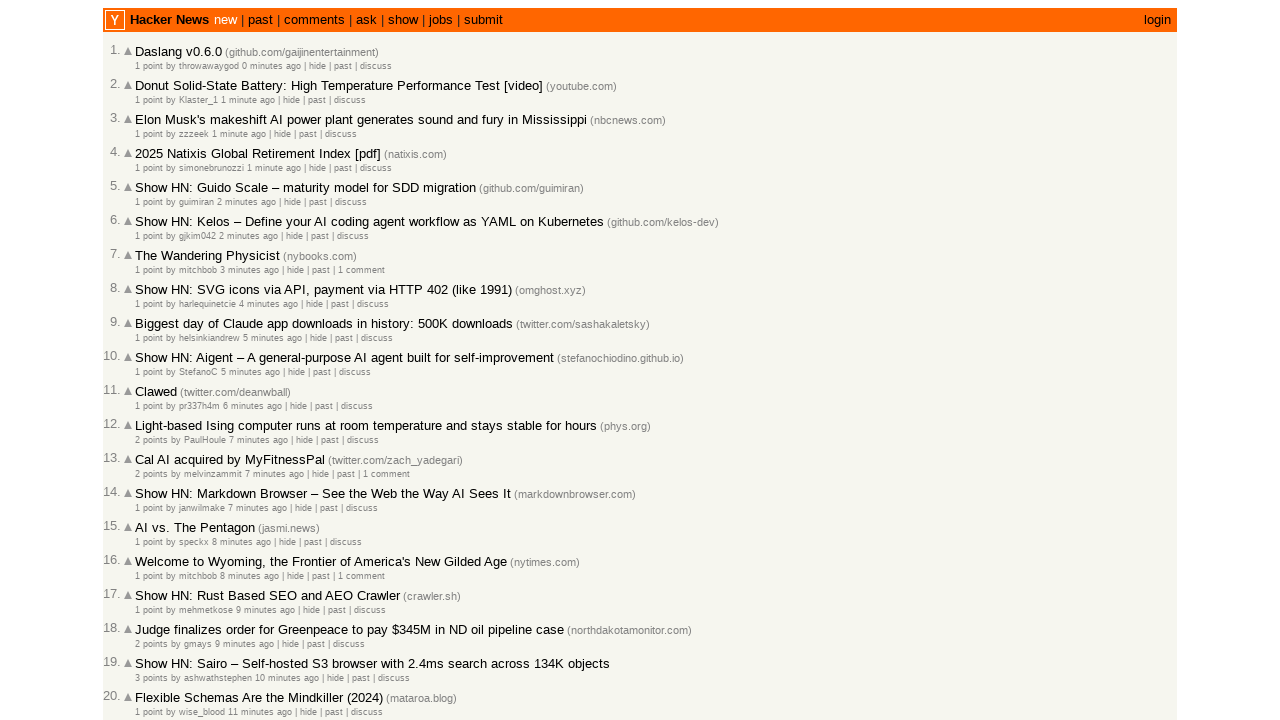

Extracted unix timestamp: 1772461880
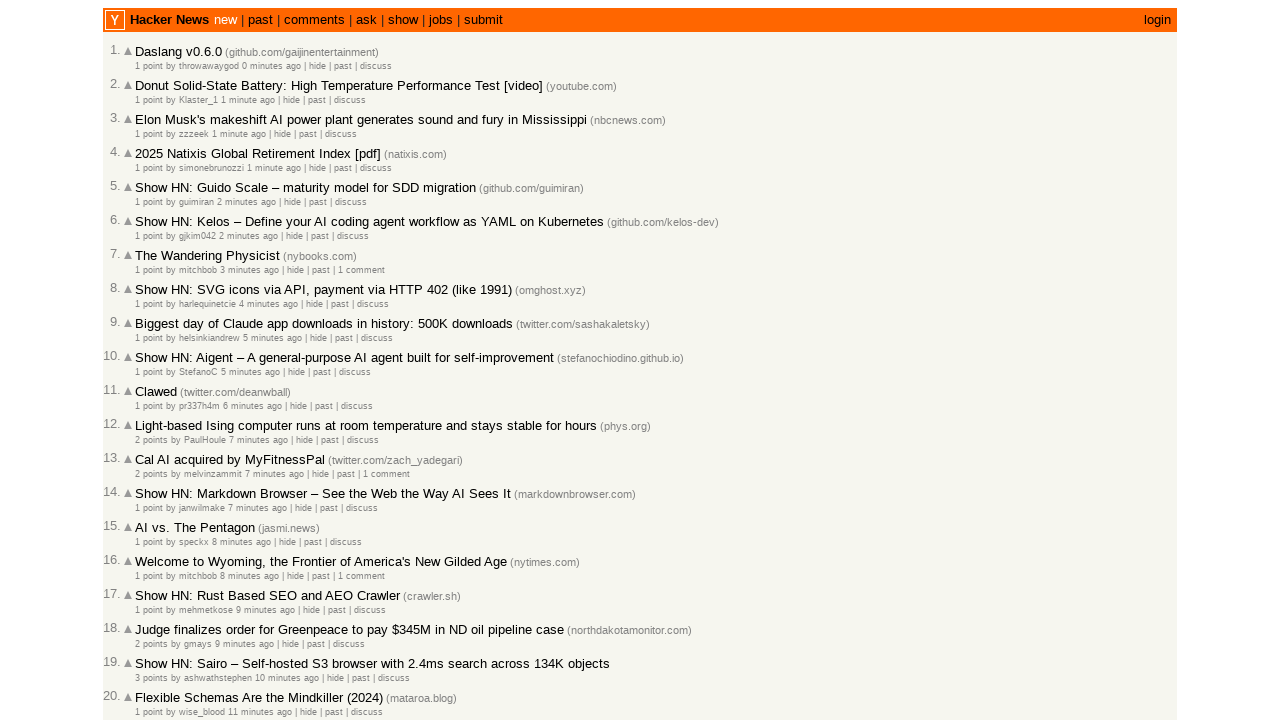

Verified article 11 is properly ordered (timestamp: 1772461880)
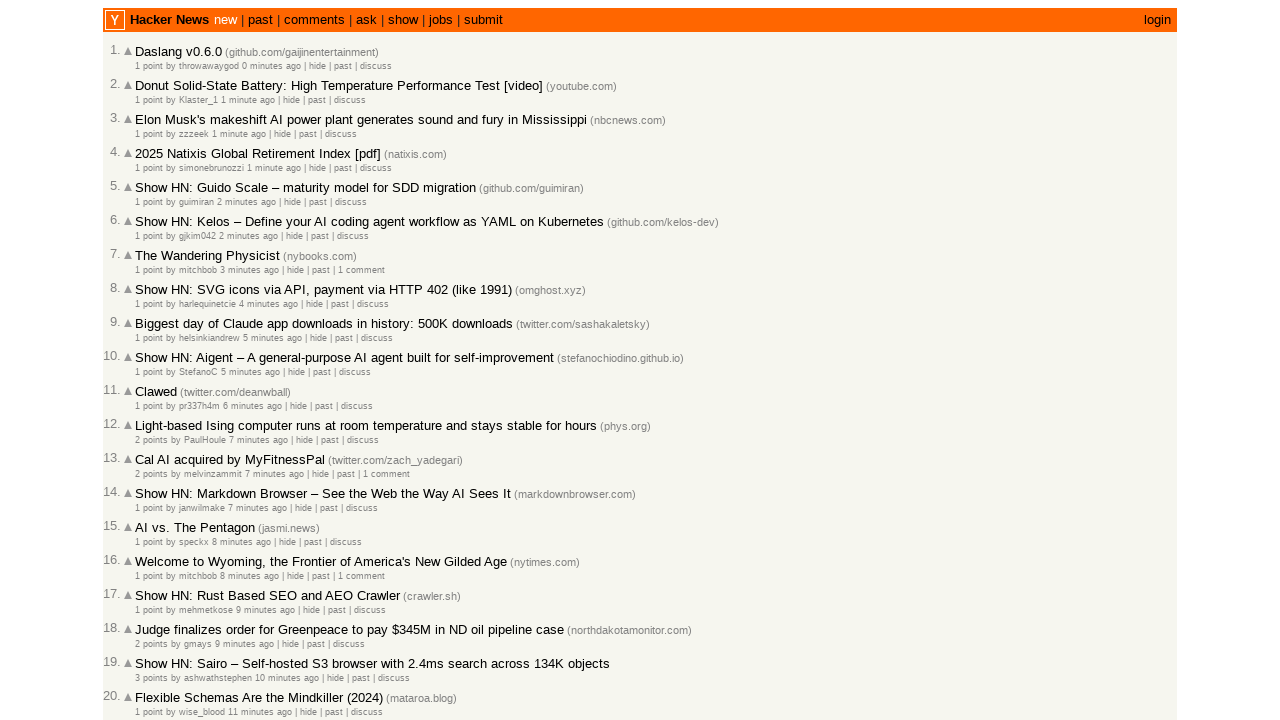

Retrieved timestamp attribute for article 12
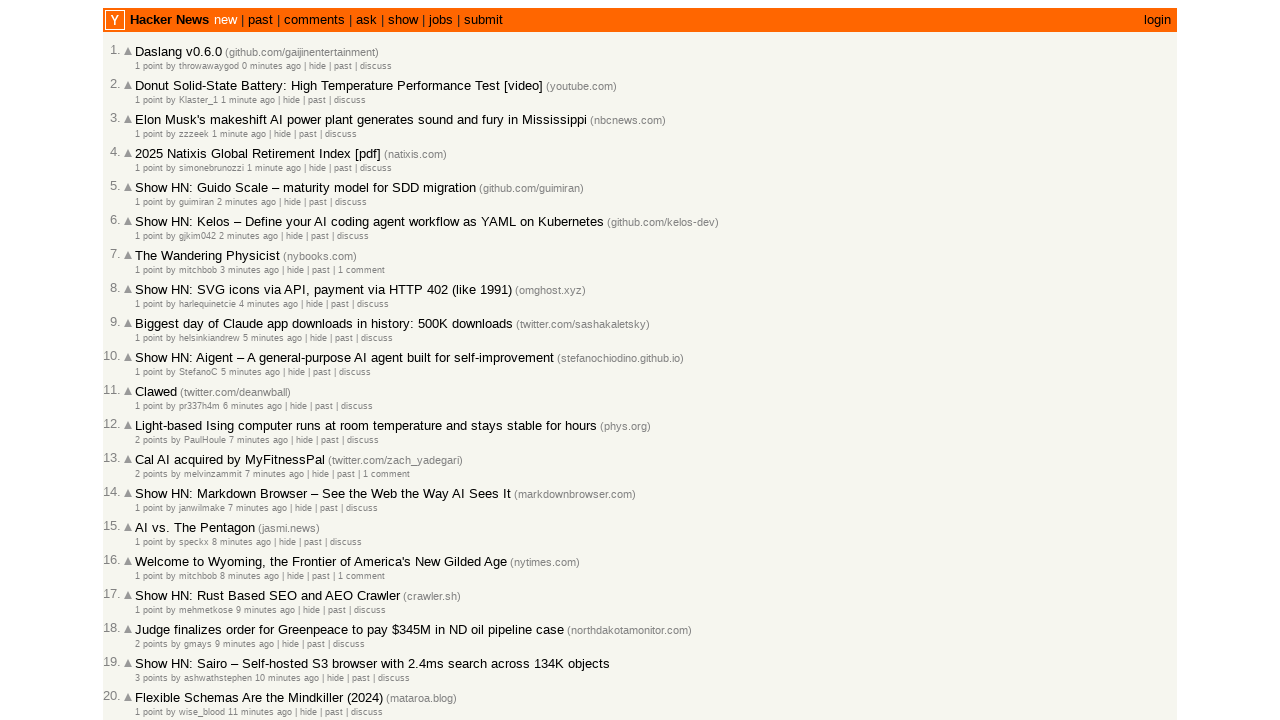

Extracted unix timestamp: 1772461836
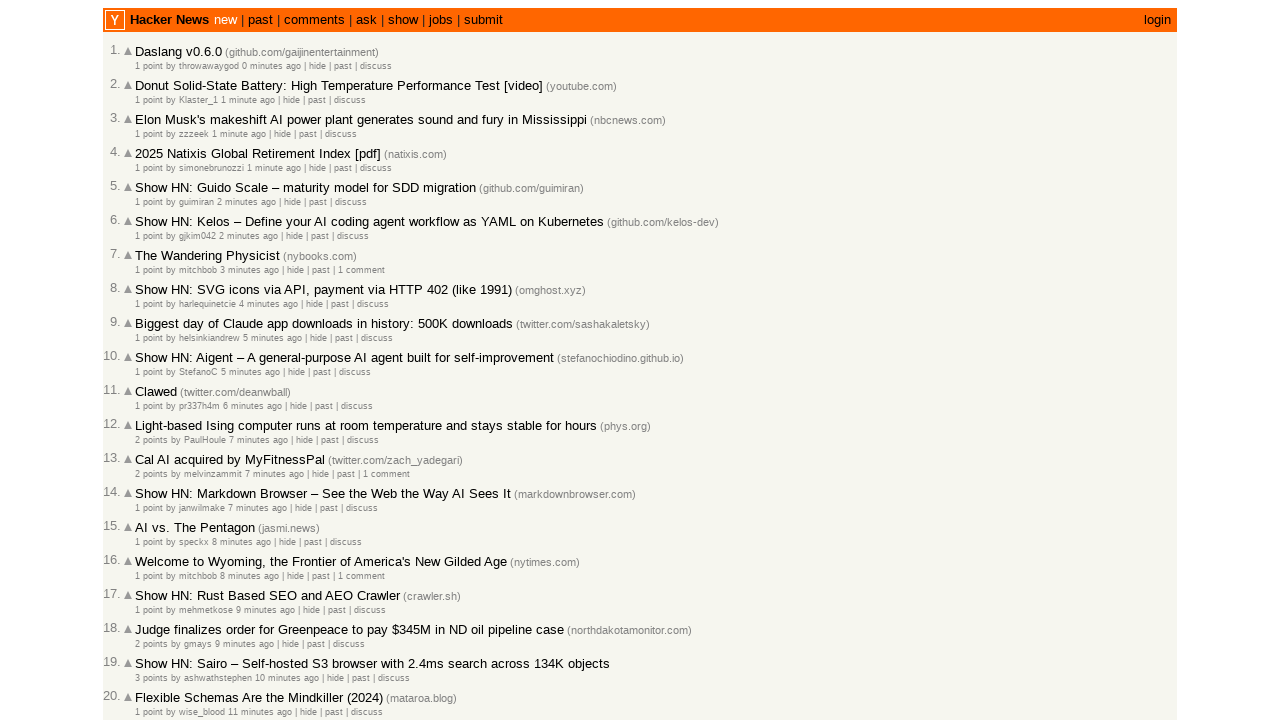

Verified article 12 is properly ordered (timestamp: 1772461836)
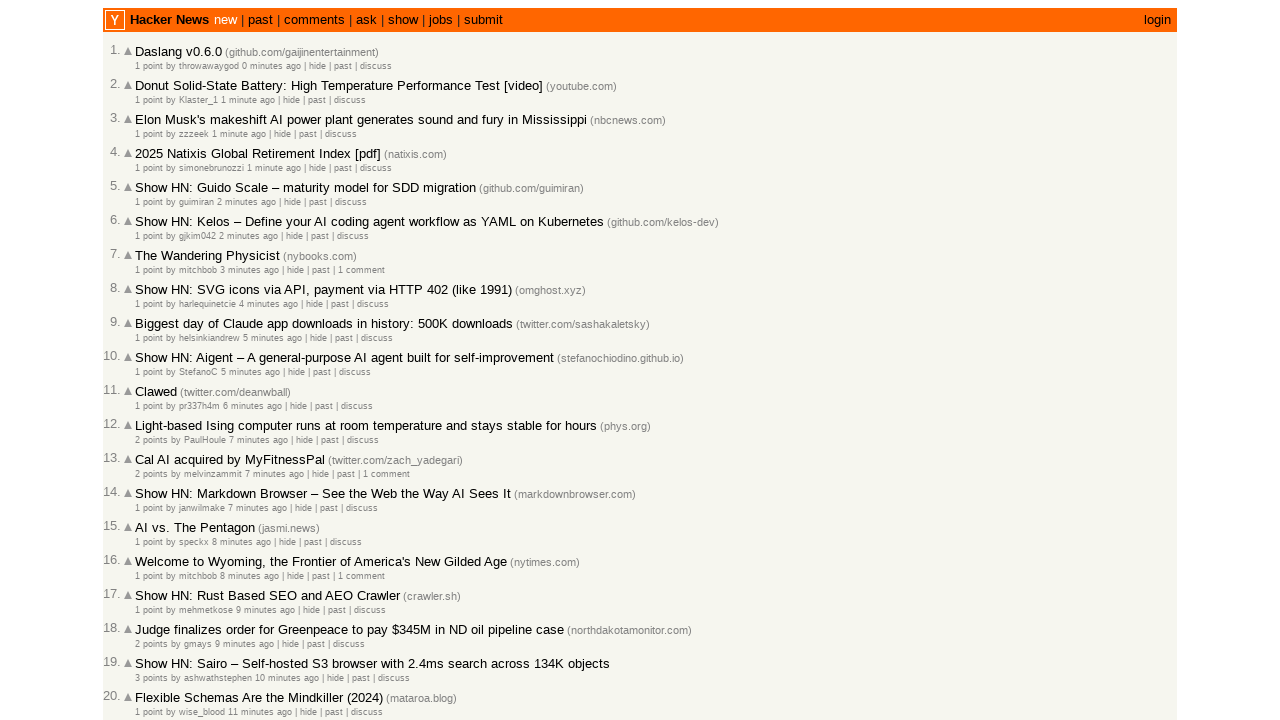

Retrieved timestamp attribute for article 13
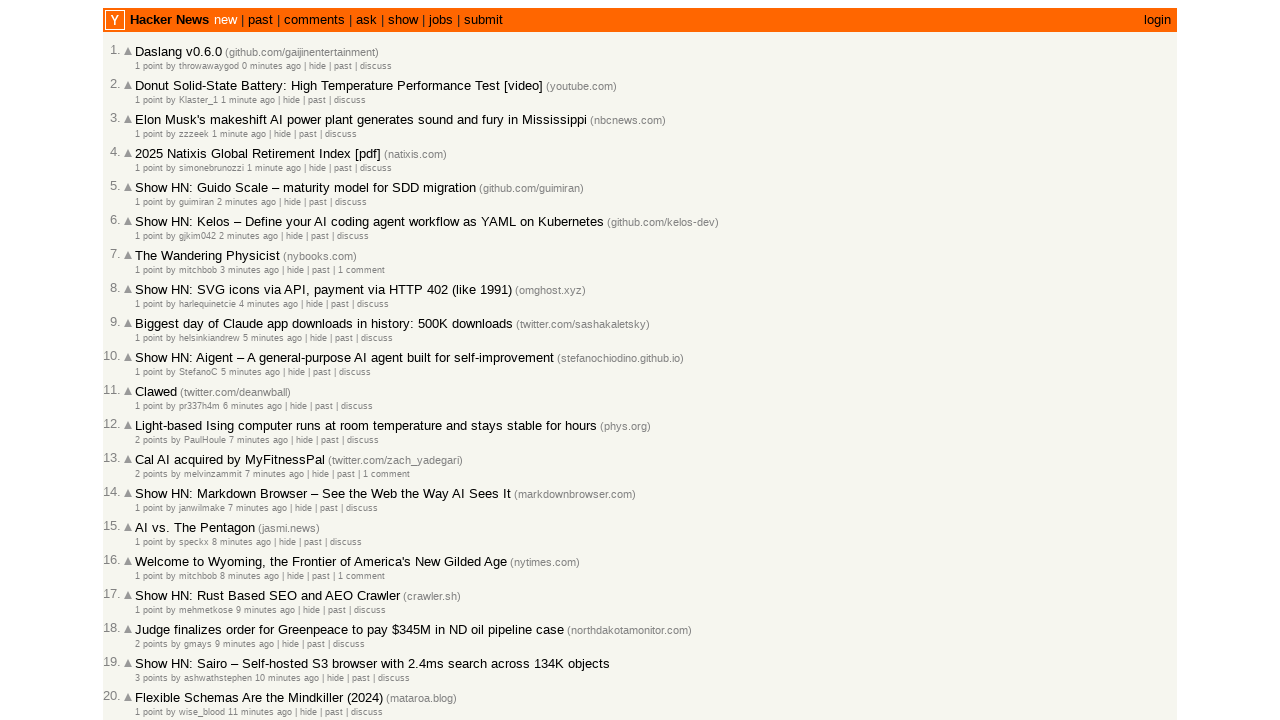

Extracted unix timestamp: 1772461828
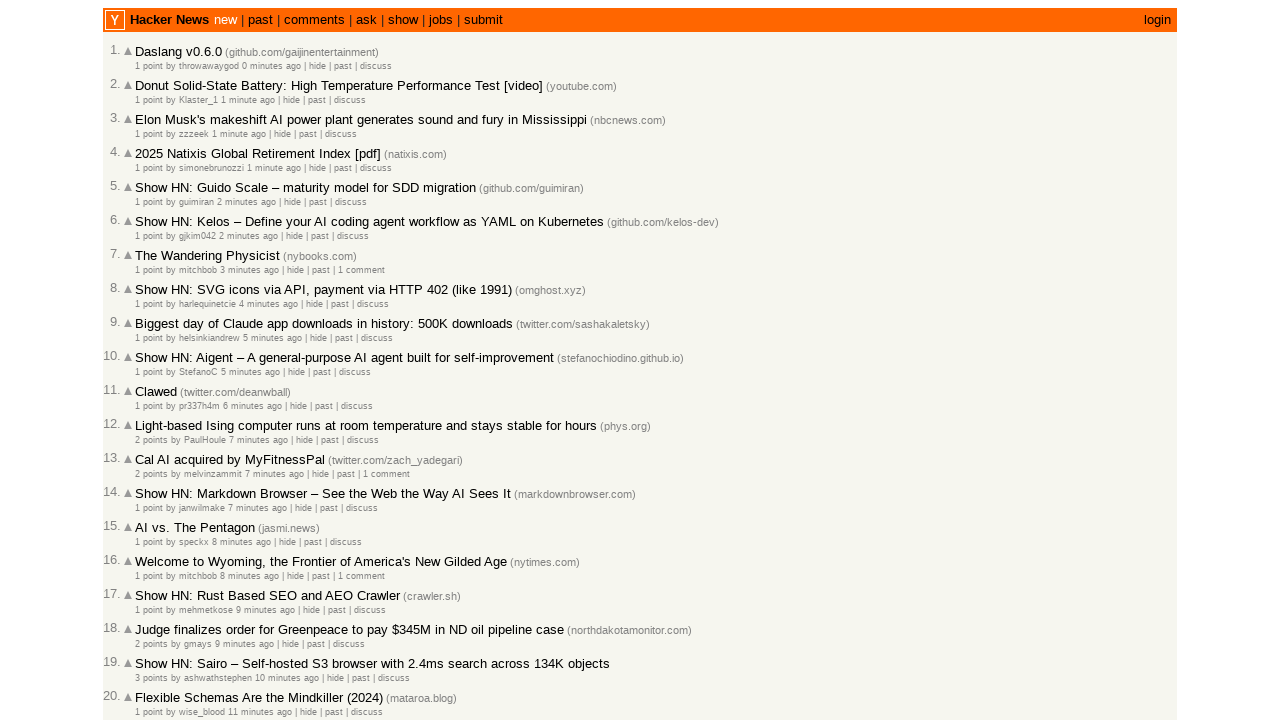

Verified article 13 is properly ordered (timestamp: 1772461828)
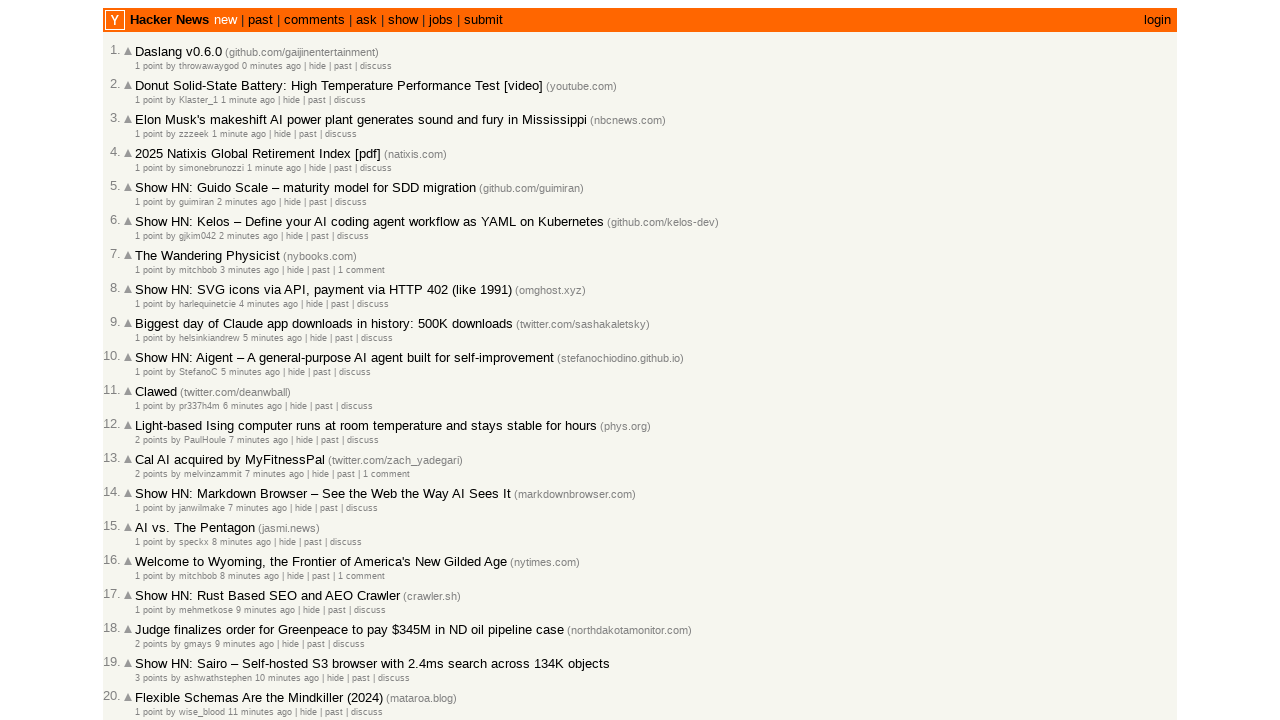

Retrieved timestamp attribute for article 14
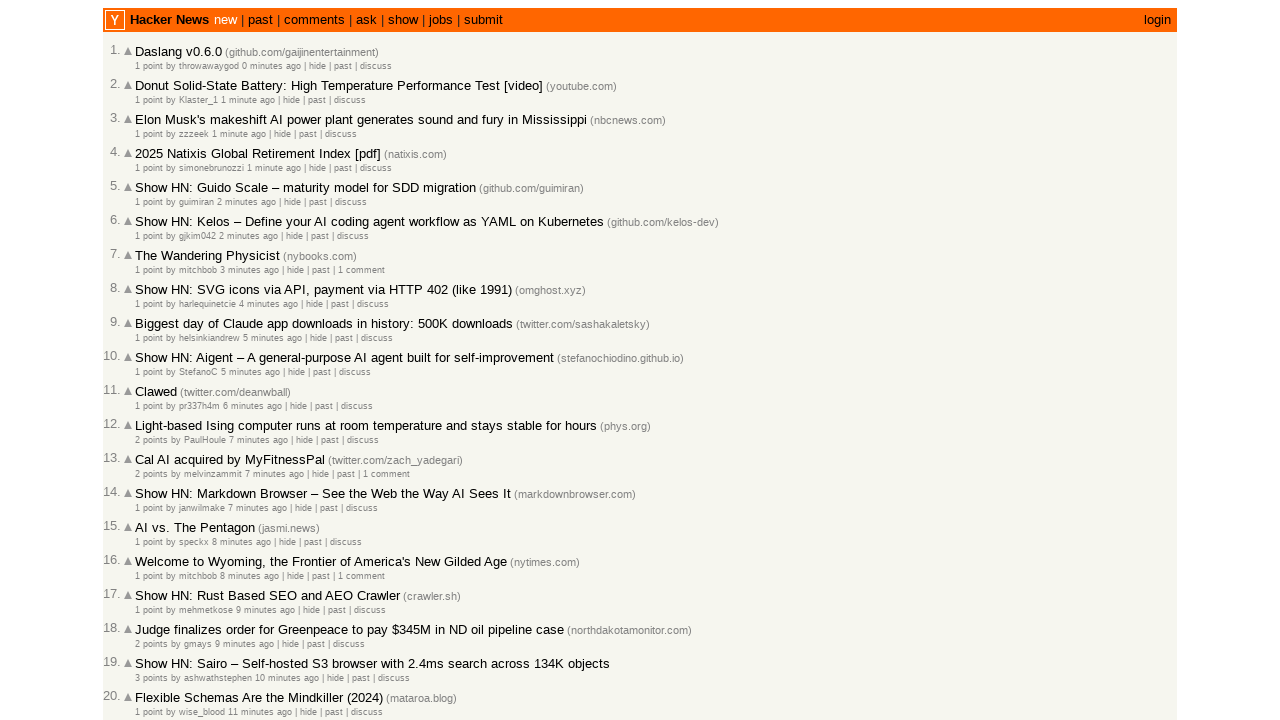

Extracted unix timestamp: 1772461822
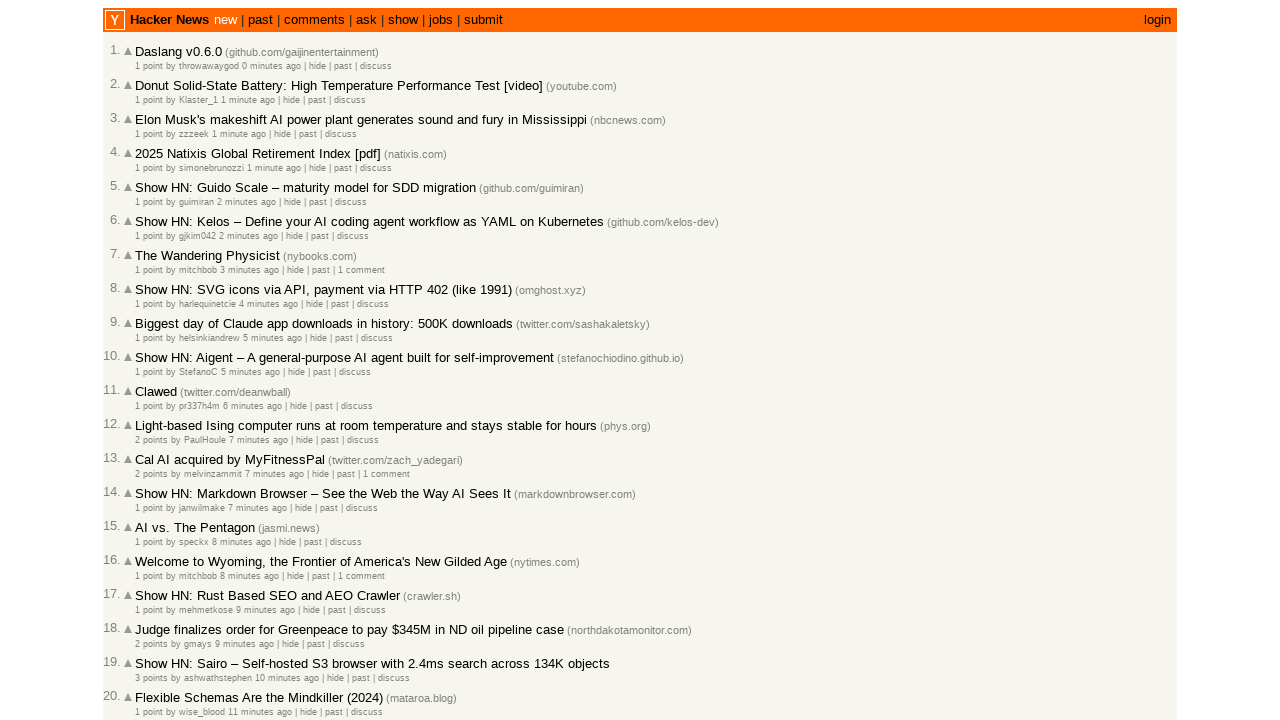

Verified article 14 is properly ordered (timestamp: 1772461822)
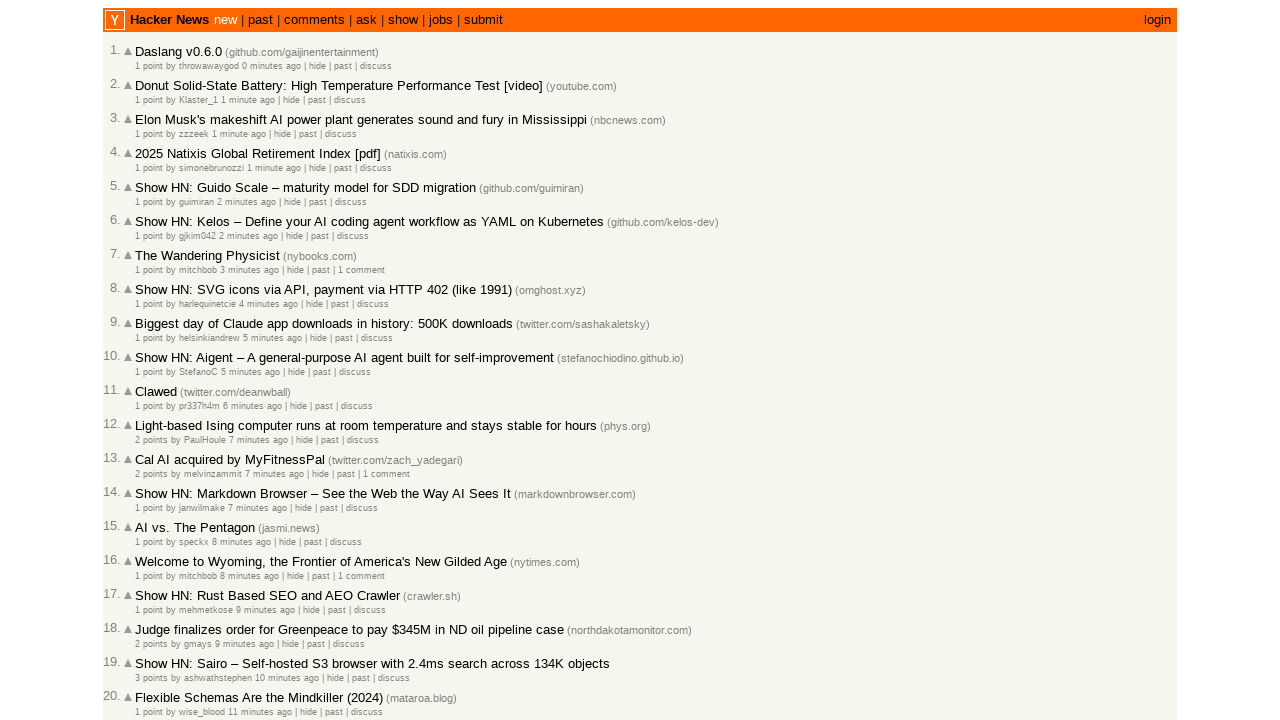

Retrieved timestamp attribute for article 15
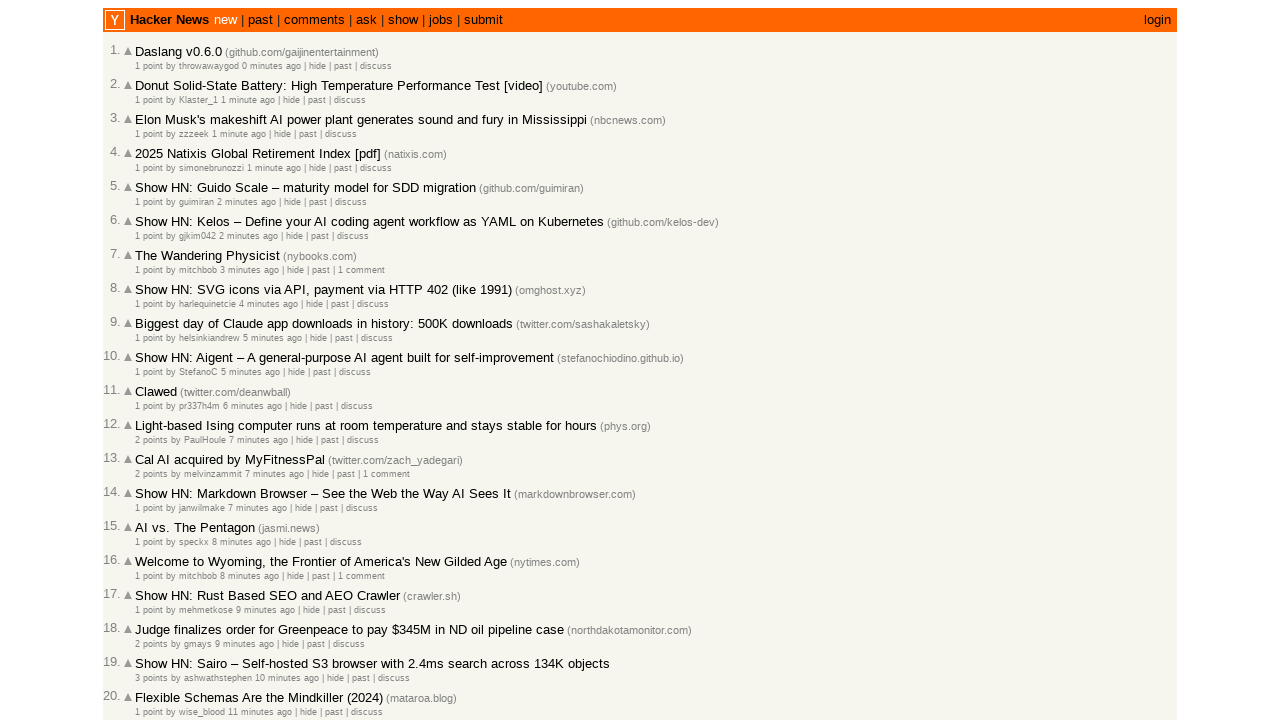

Extracted unix timestamp: 1772461796
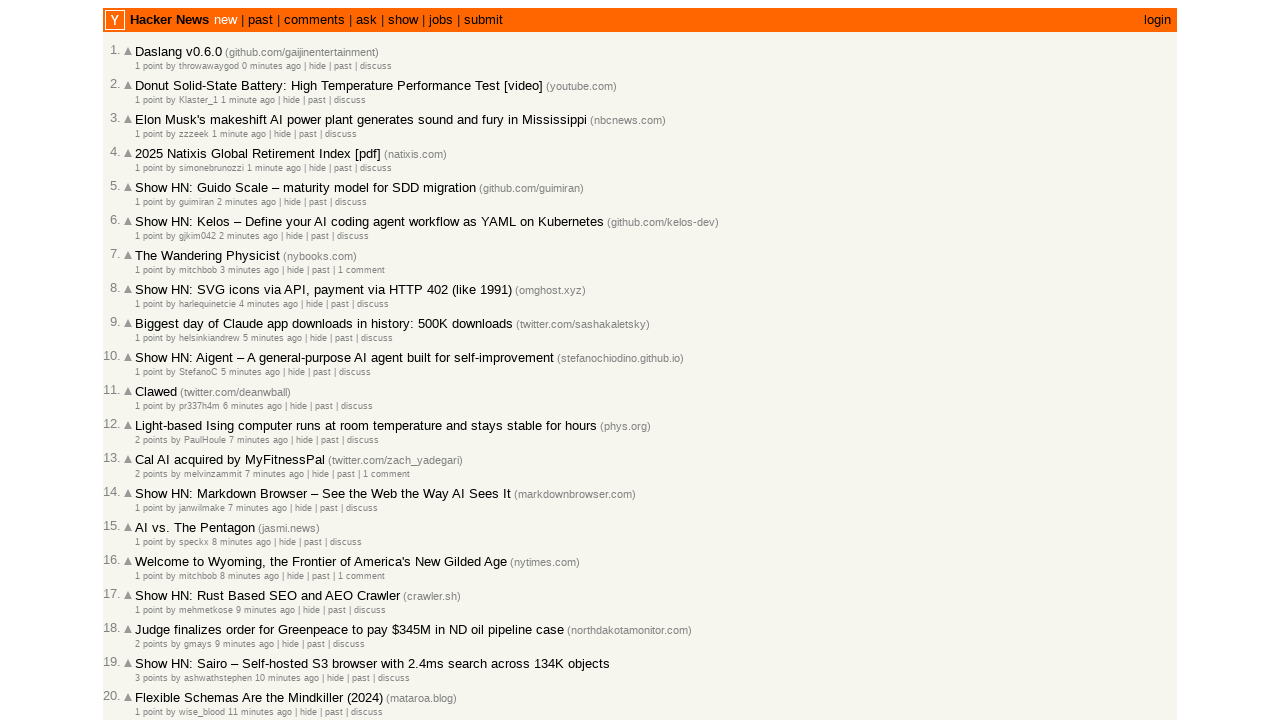

Verified article 15 is properly ordered (timestamp: 1772461796)
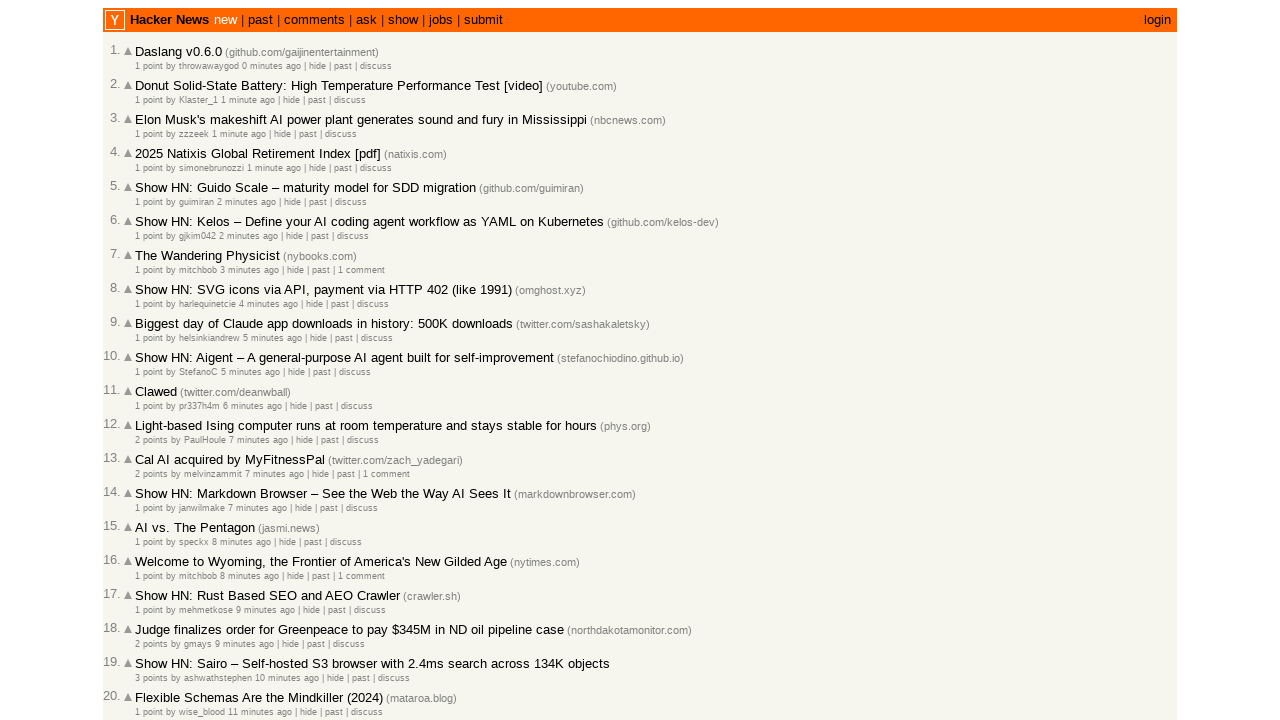

Retrieved timestamp attribute for article 16
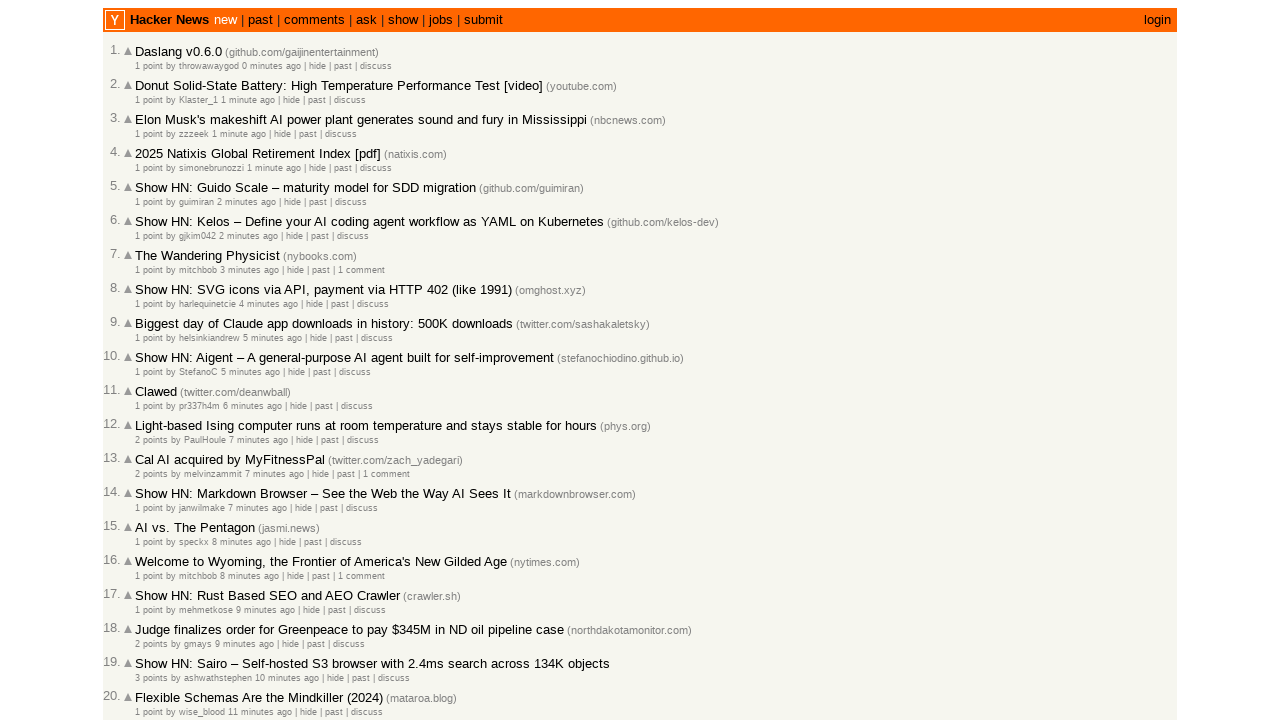

Extracted unix timestamp: 1772461770
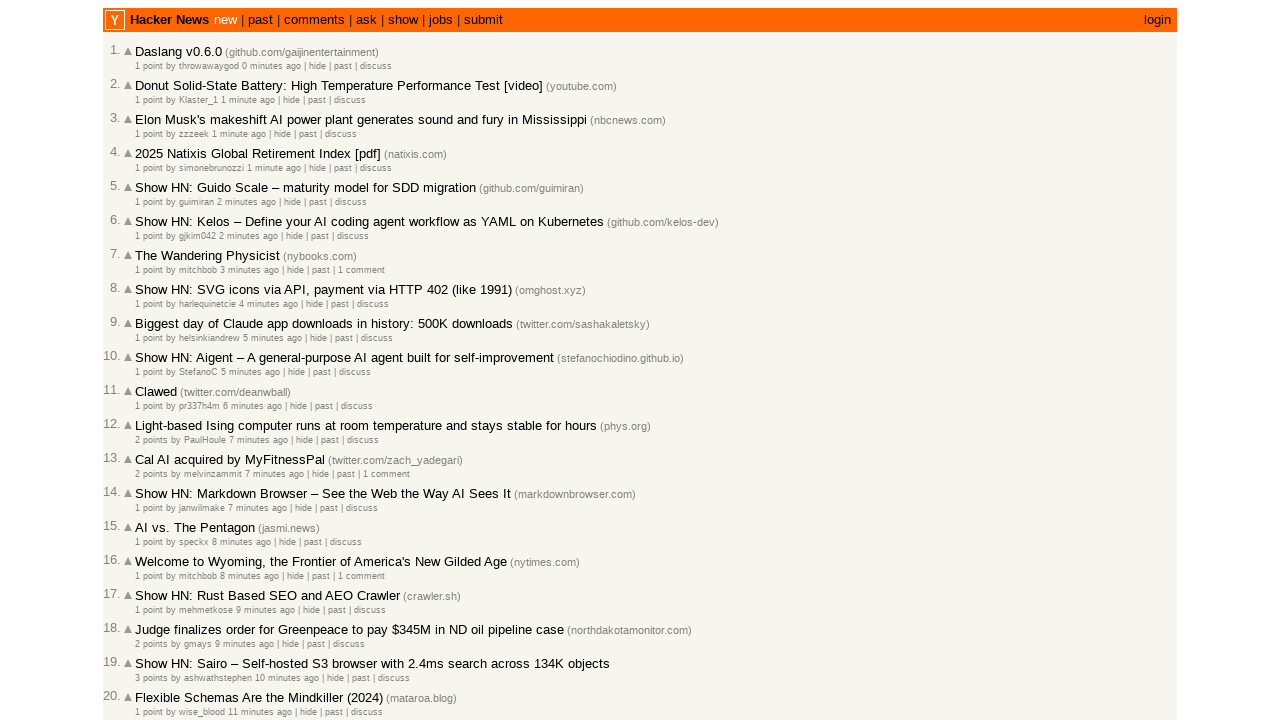

Verified article 16 is properly ordered (timestamp: 1772461770)
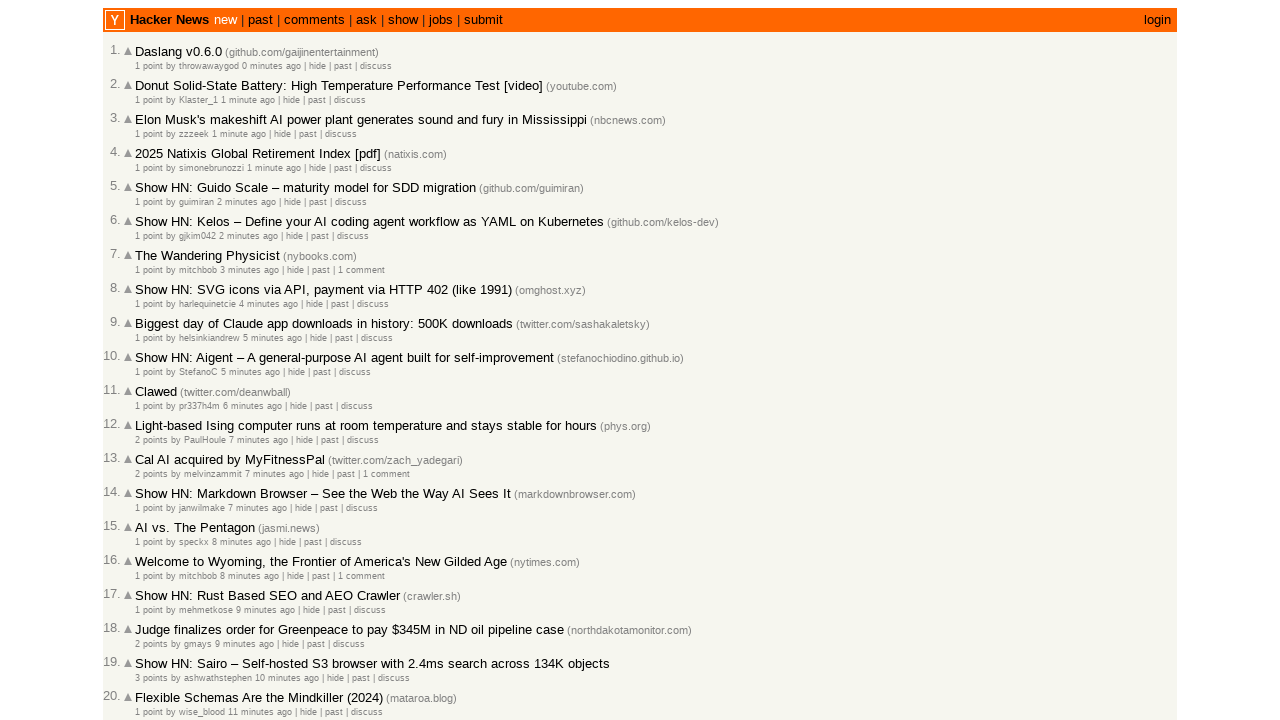

Retrieved timestamp attribute for article 17
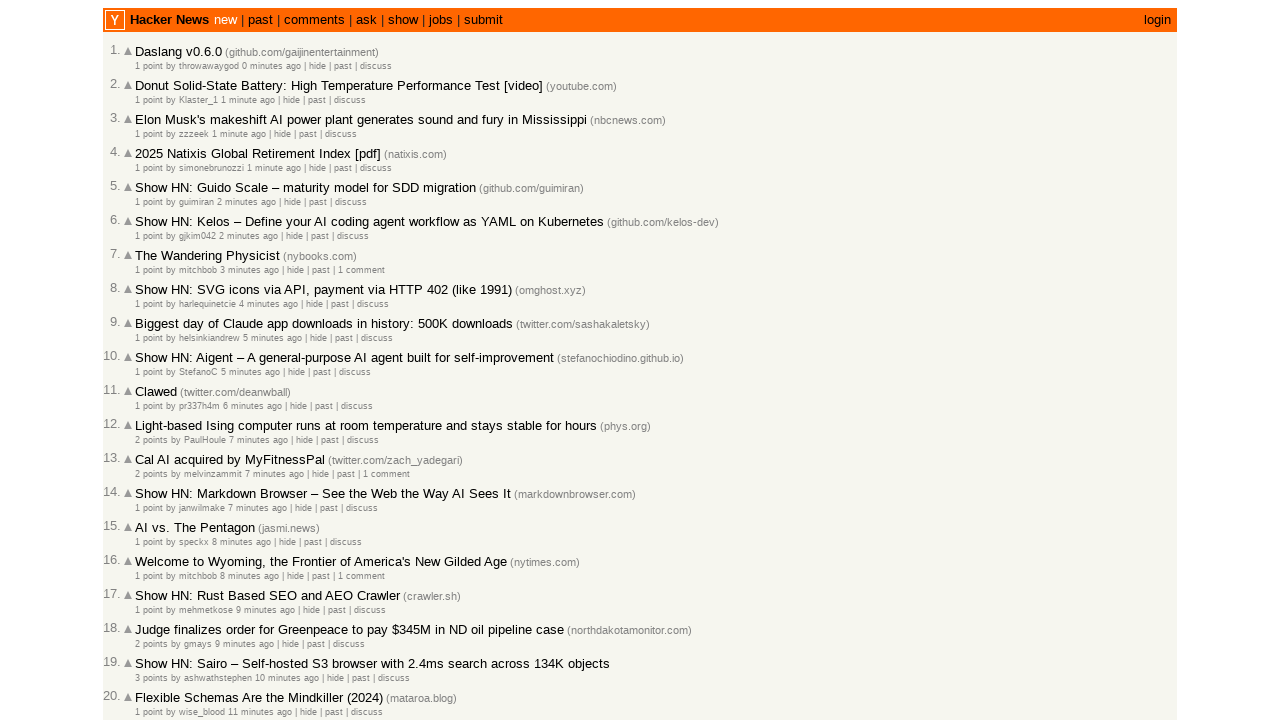

Extracted unix timestamp: 1772461722
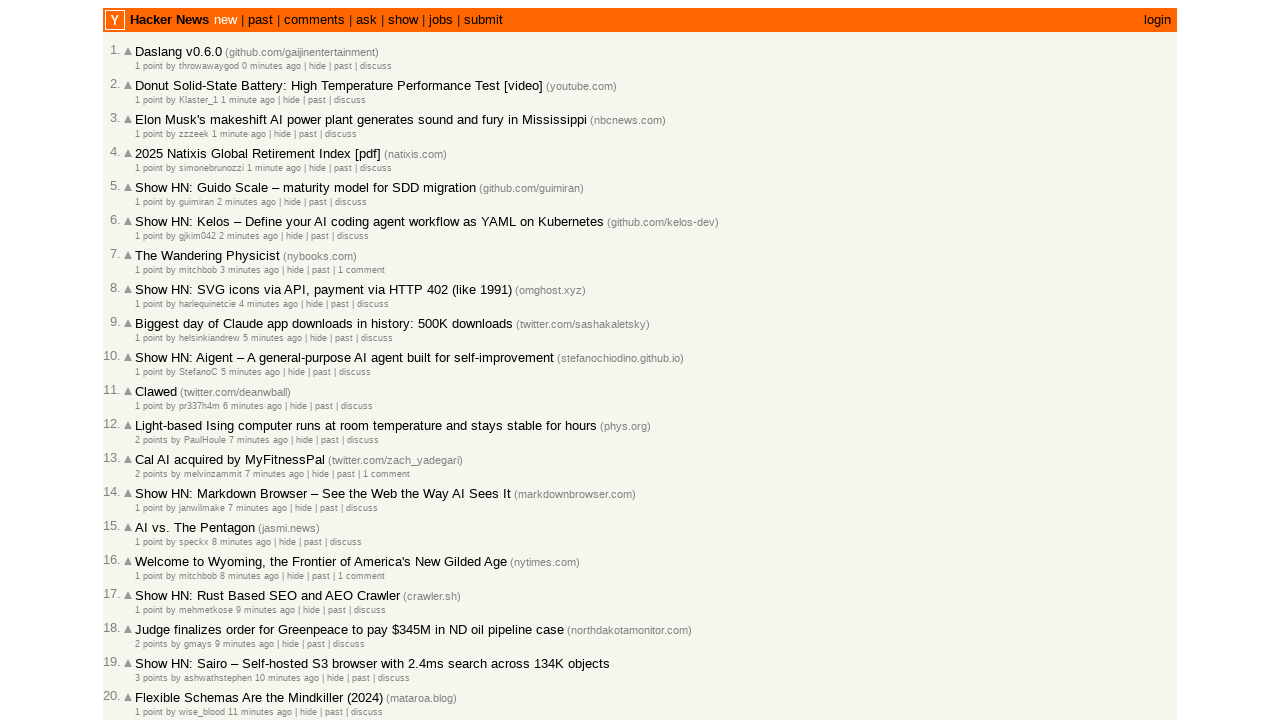

Verified article 17 is properly ordered (timestamp: 1772461722)
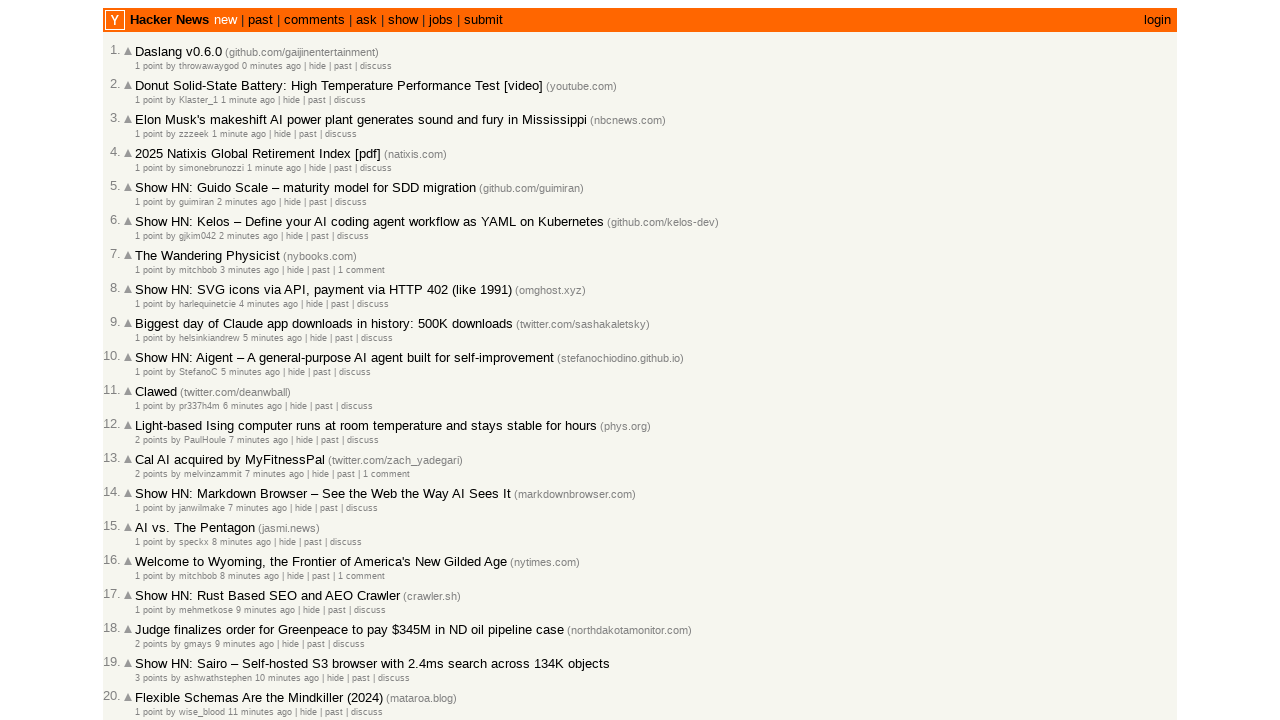

Retrieved timestamp attribute for article 18
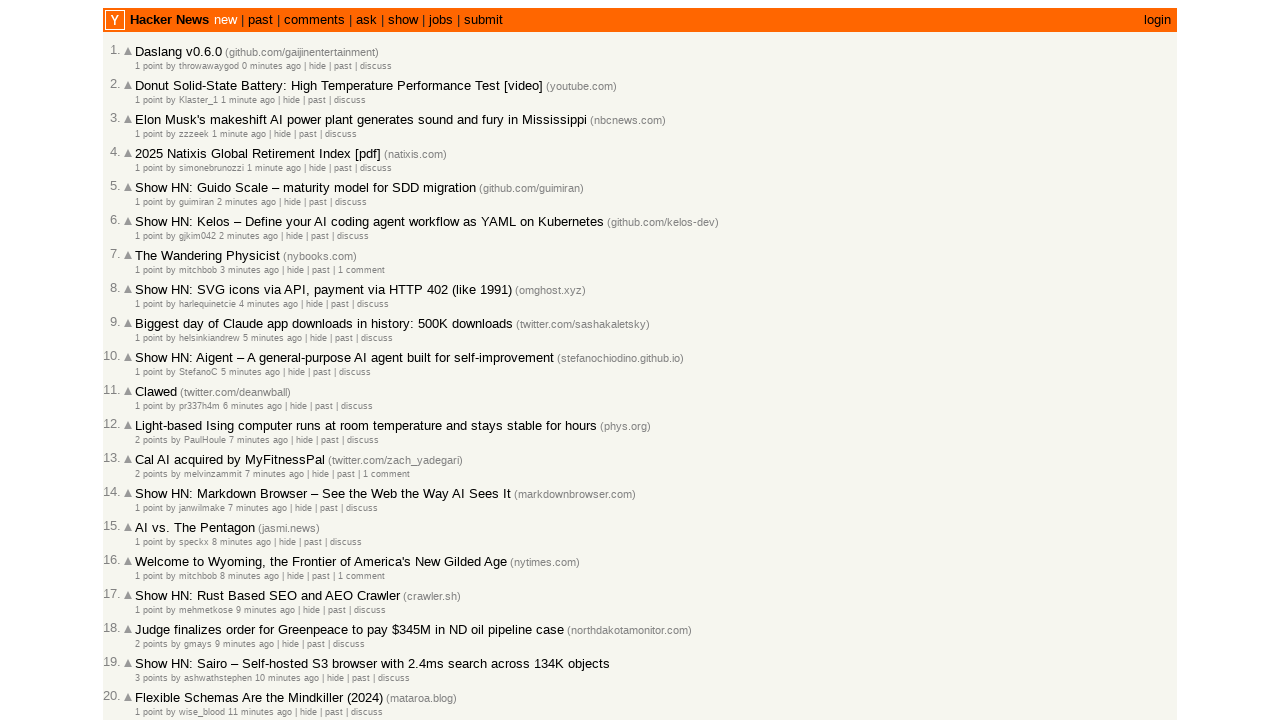

Extracted unix timestamp: 1772461721
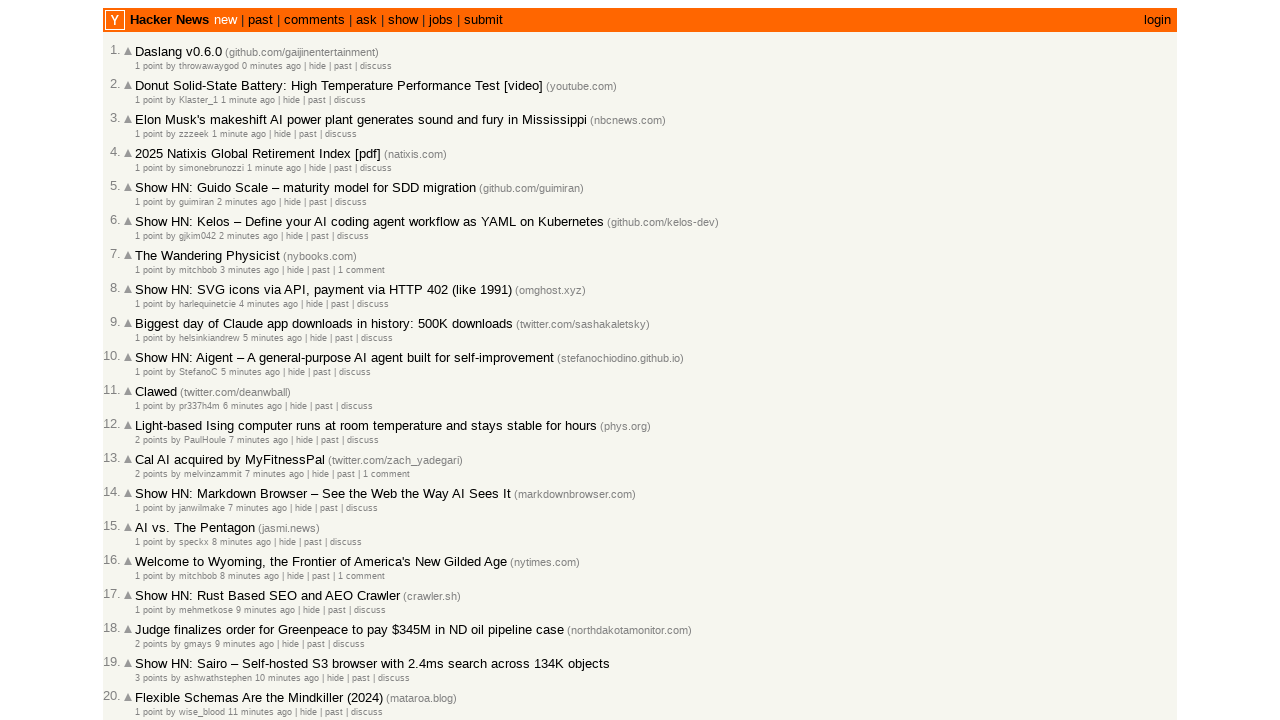

Verified article 18 is properly ordered (timestamp: 1772461721)
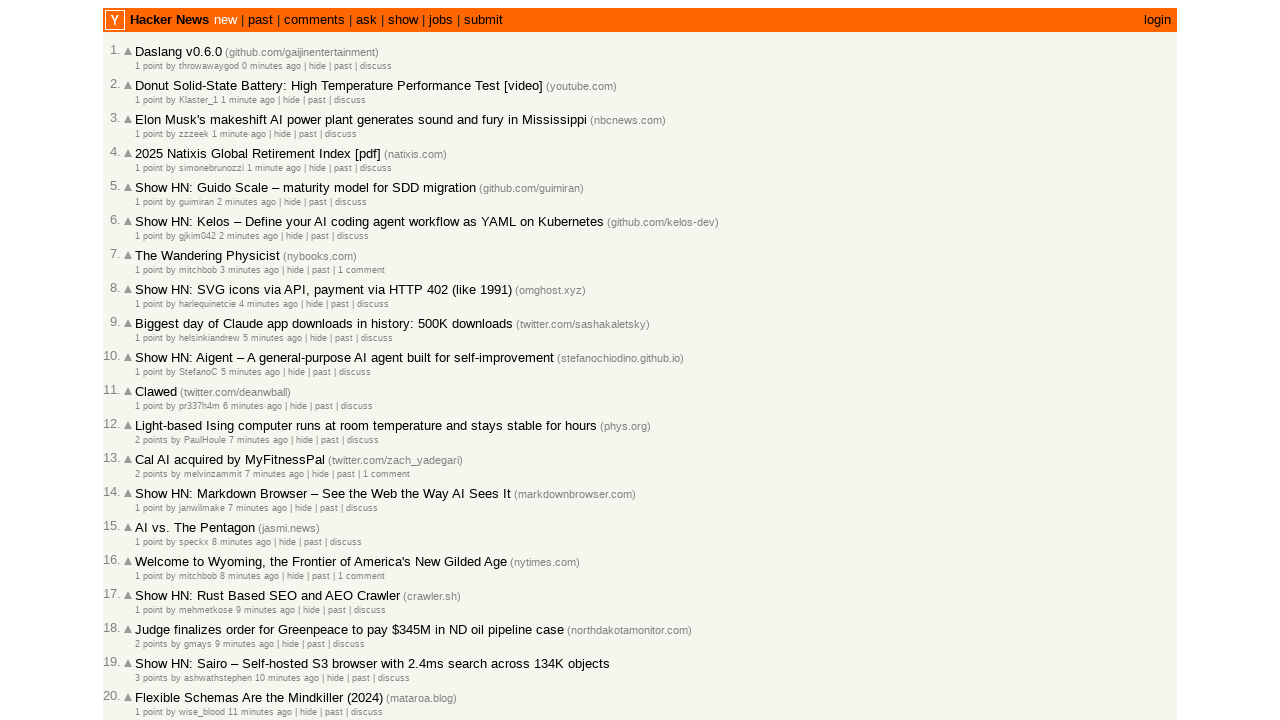

Retrieved timestamp attribute for article 19
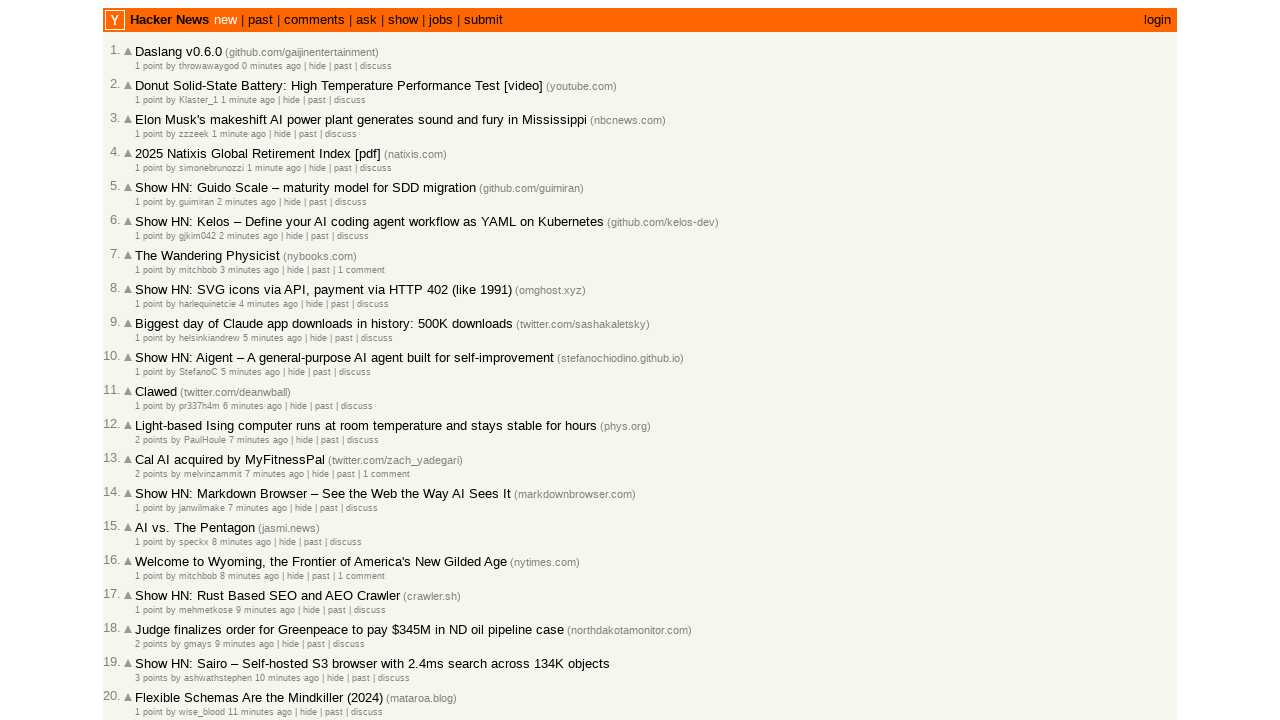

Extracted unix timestamp: 1772461655
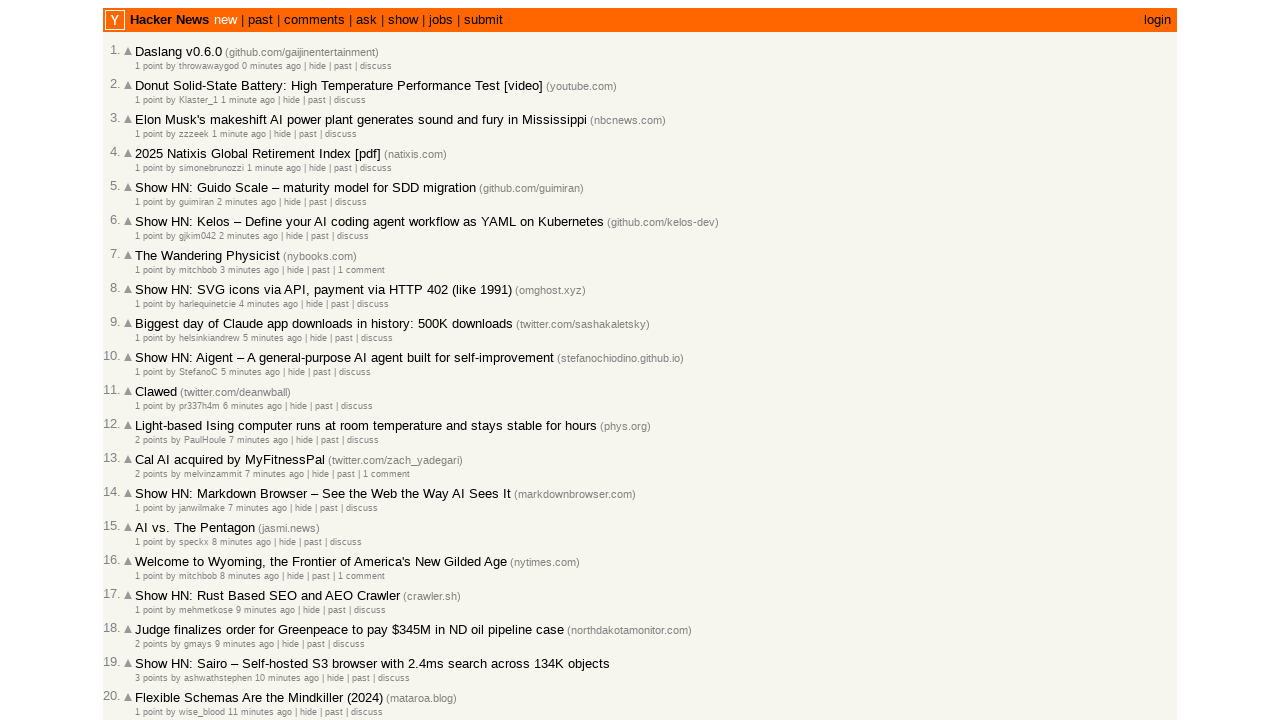

Verified article 19 is properly ordered (timestamp: 1772461655)
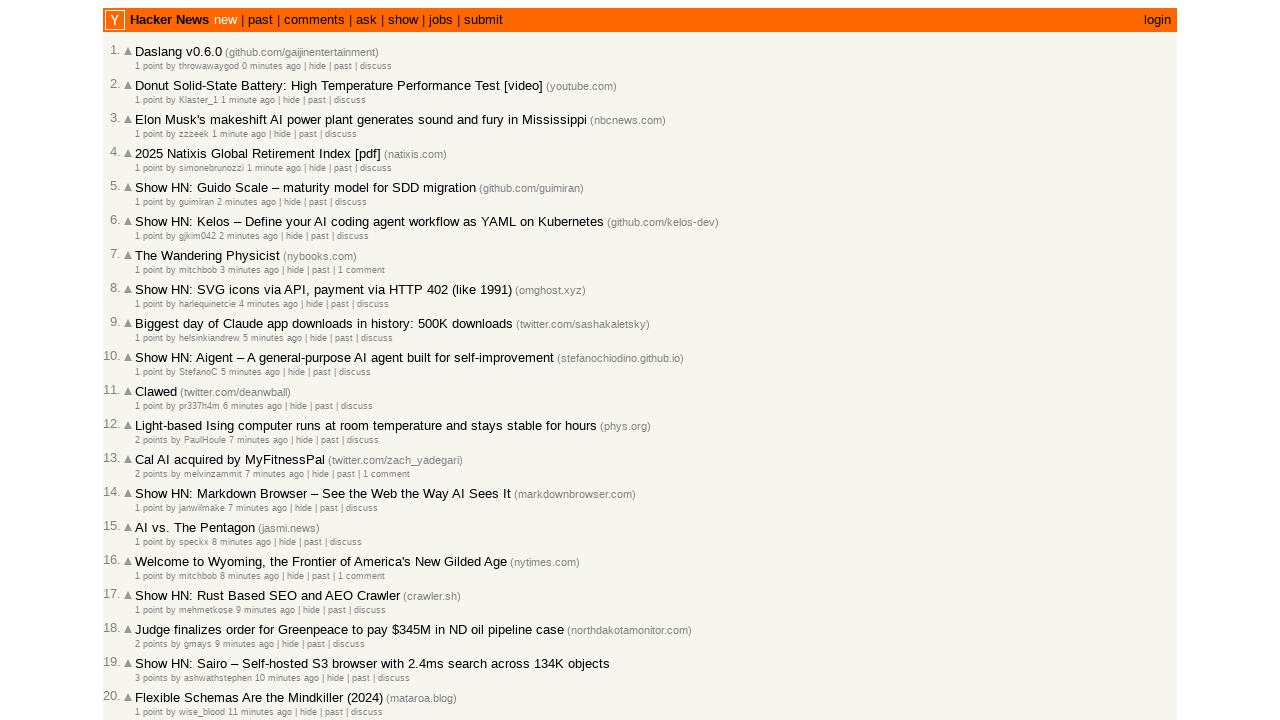

Retrieved timestamp attribute for article 20
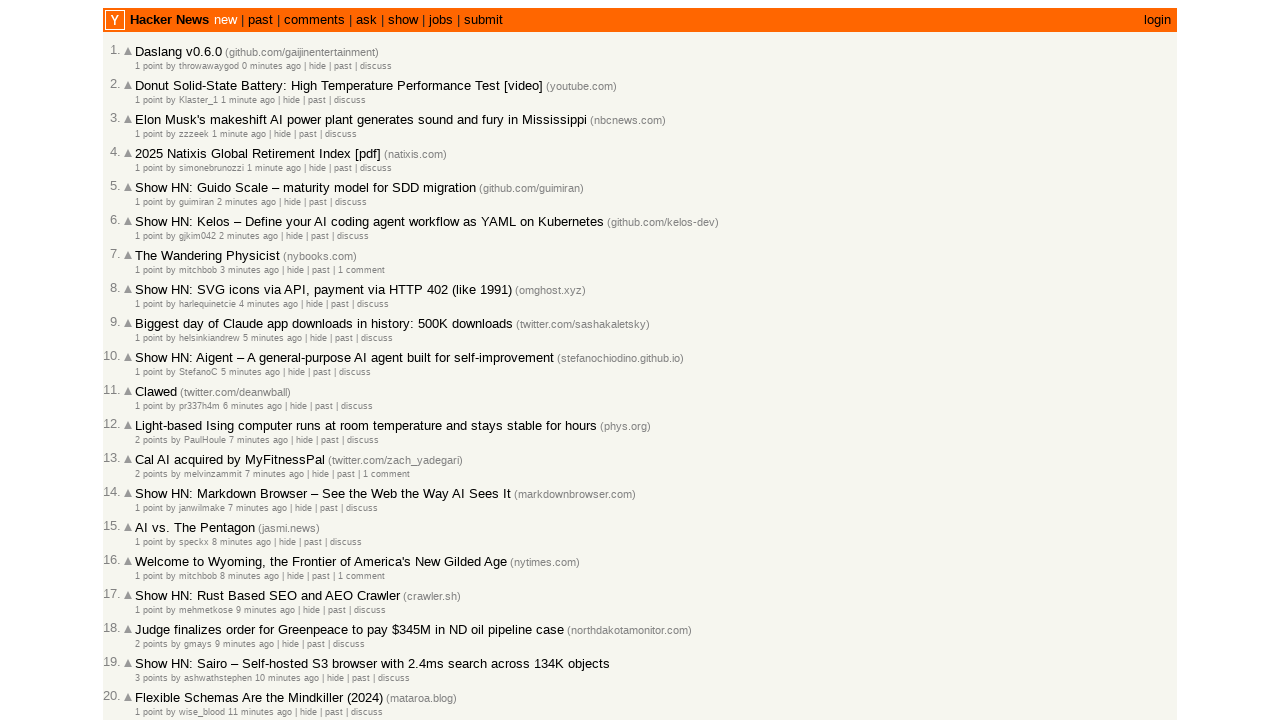

Extracted unix timestamp: 1772461618
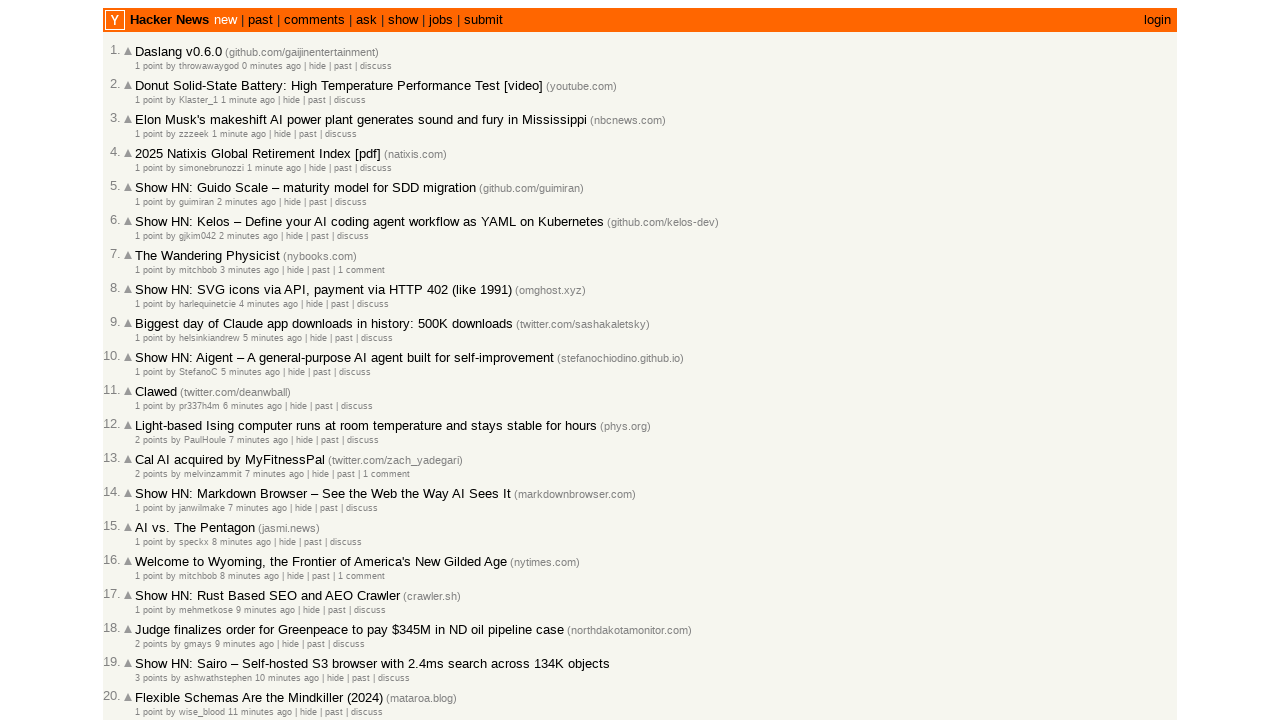

Verified article 20 is properly ordered (timestamp: 1772461618)
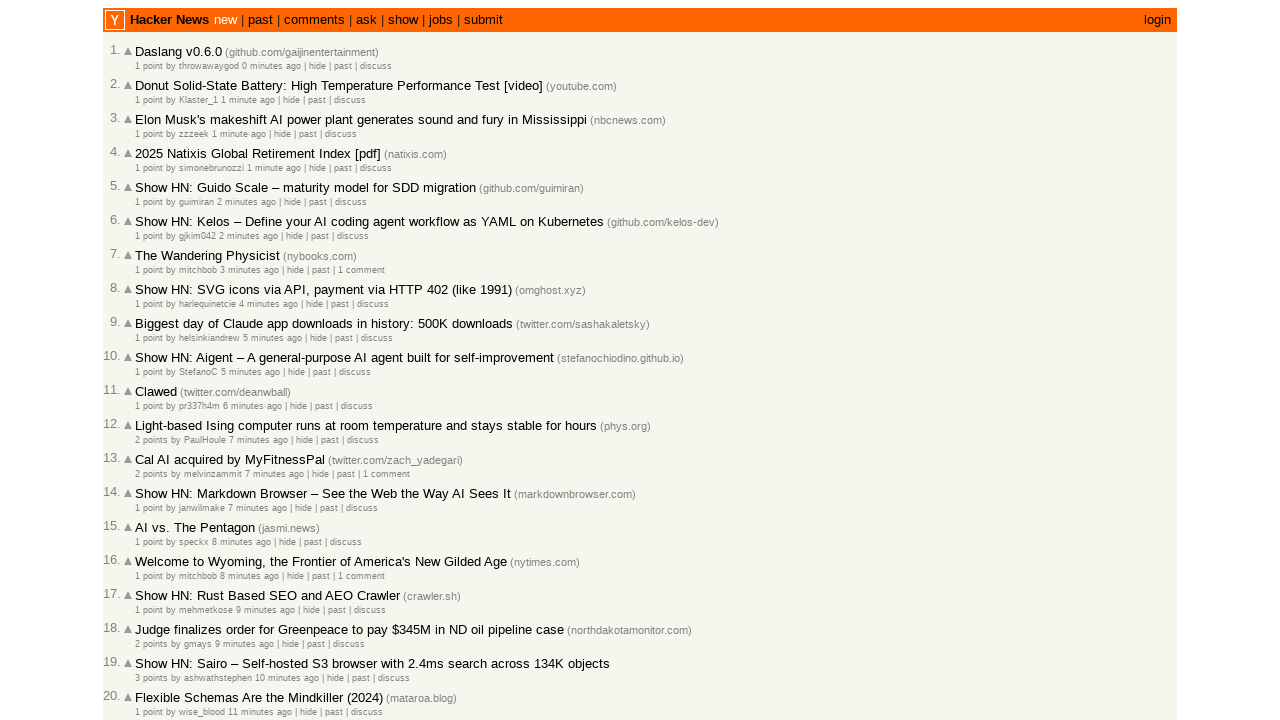

Retrieved timestamp attribute for article 21
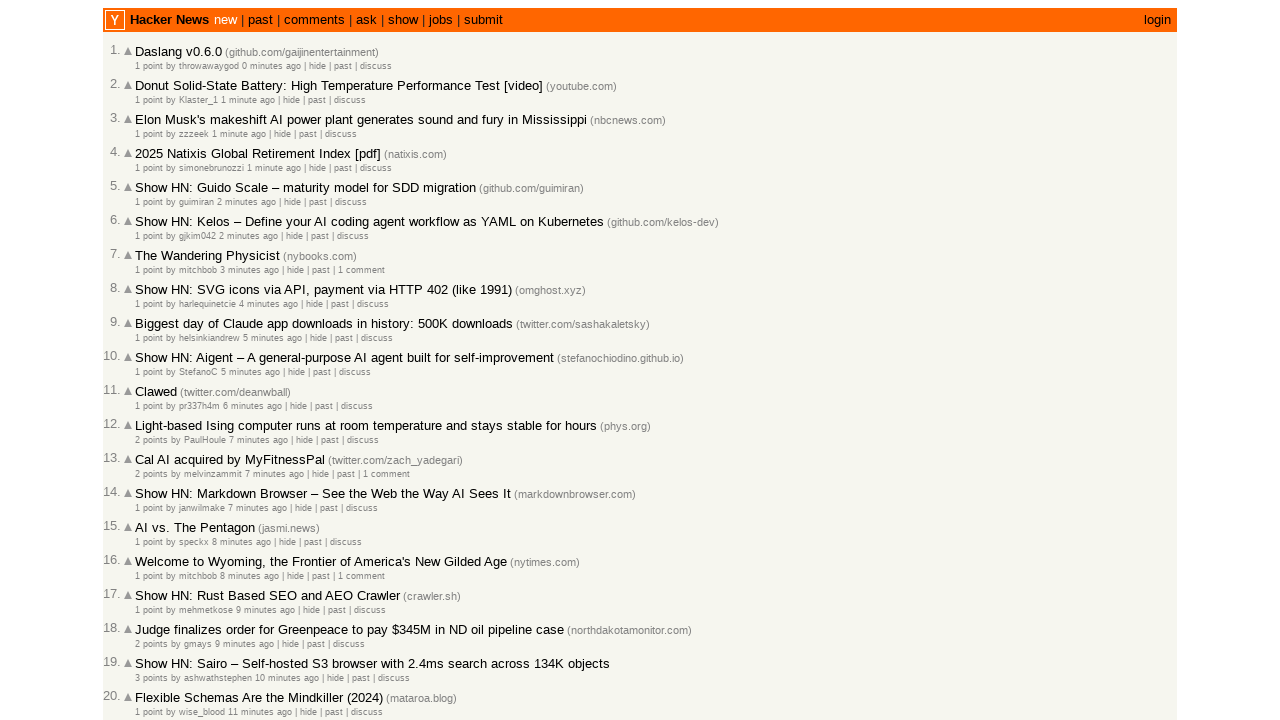

Extracted unix timestamp: 1772461593
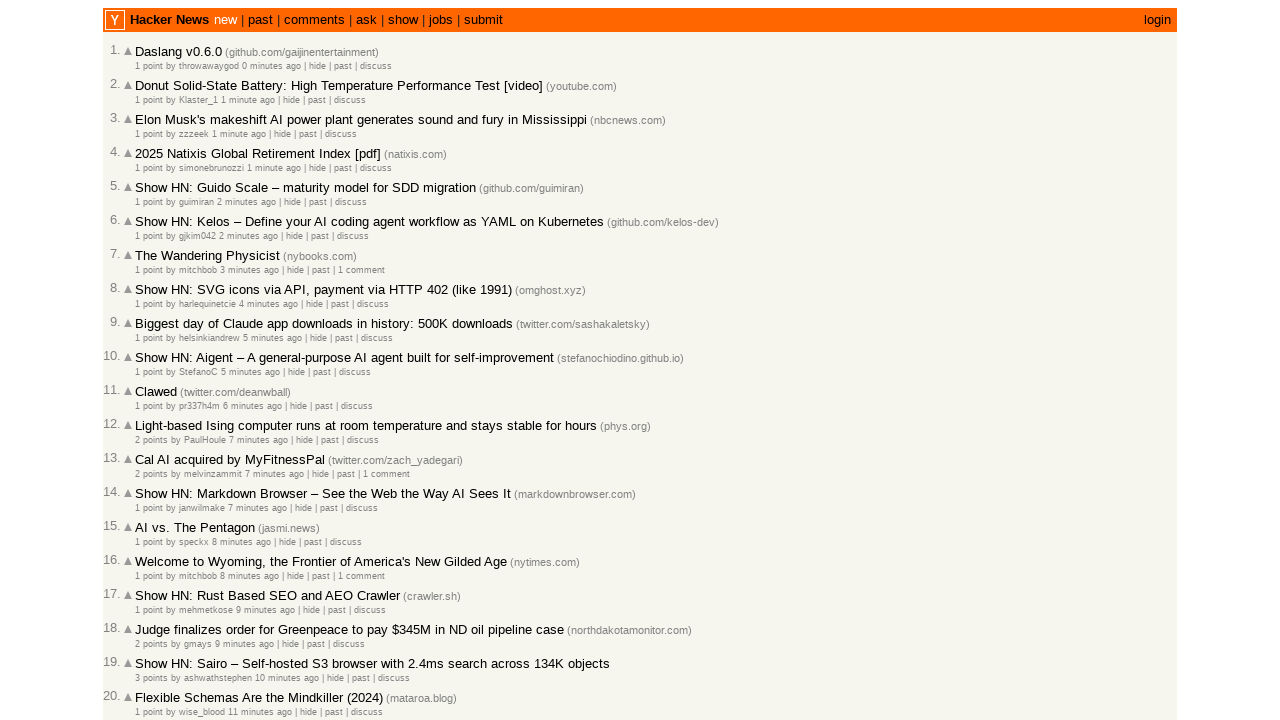

Verified article 21 is properly ordered (timestamp: 1772461593)
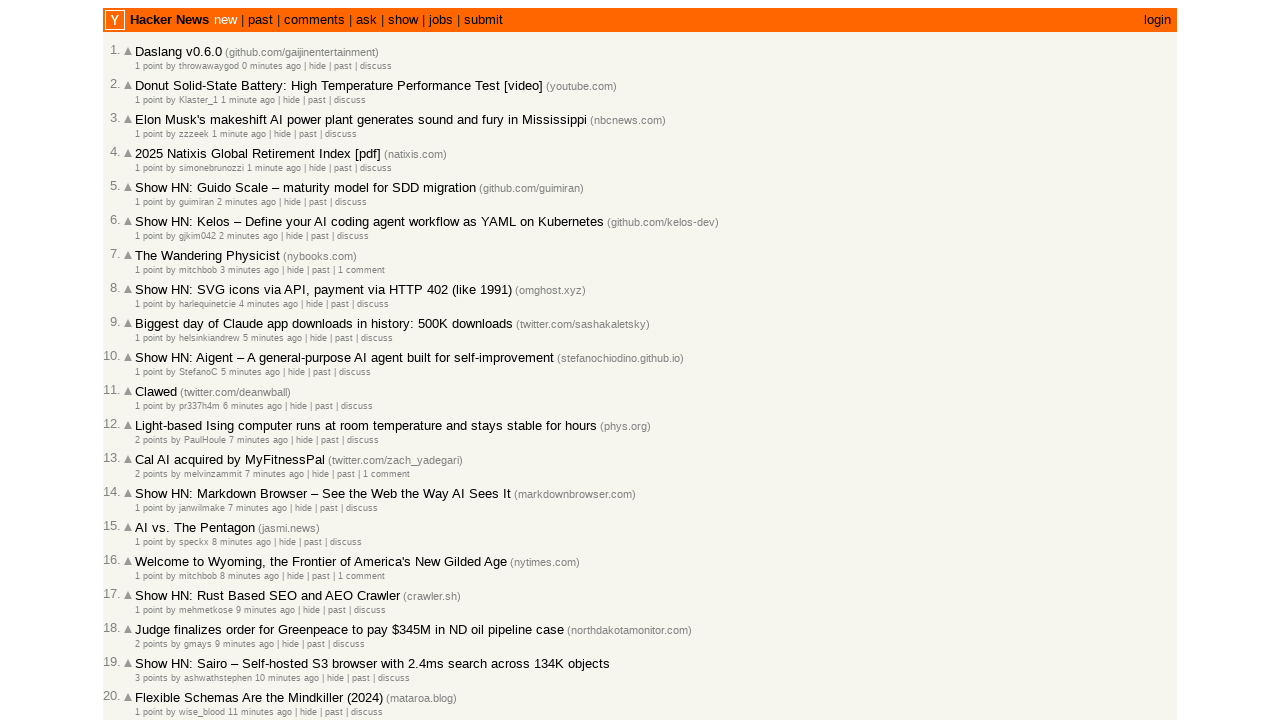

Retrieved timestamp attribute for article 22
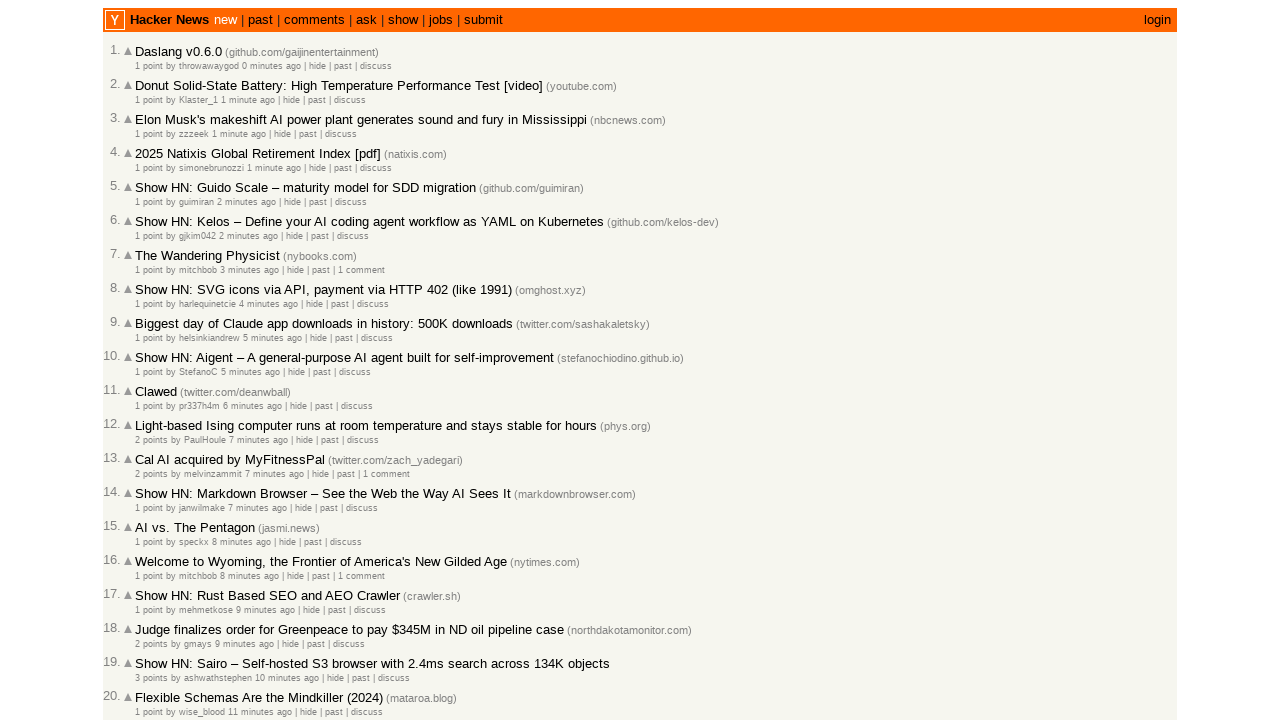

Extracted unix timestamp: 1772461575
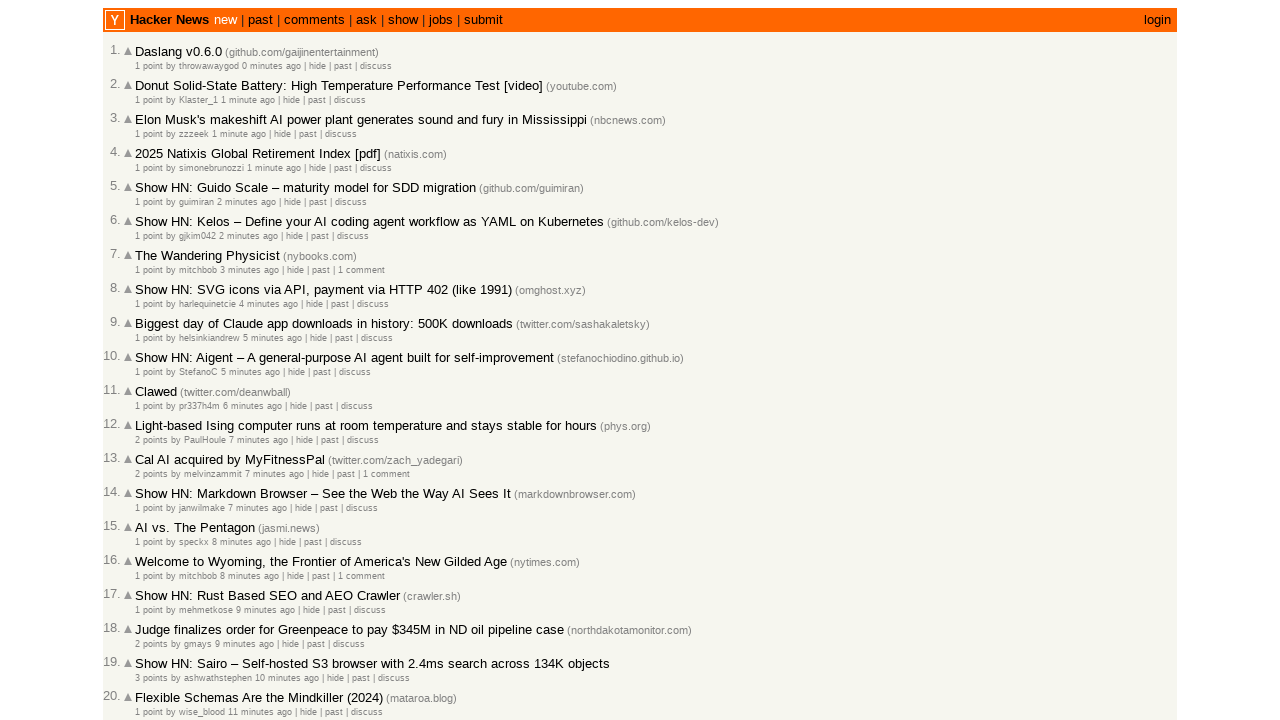

Verified article 22 is properly ordered (timestamp: 1772461575)
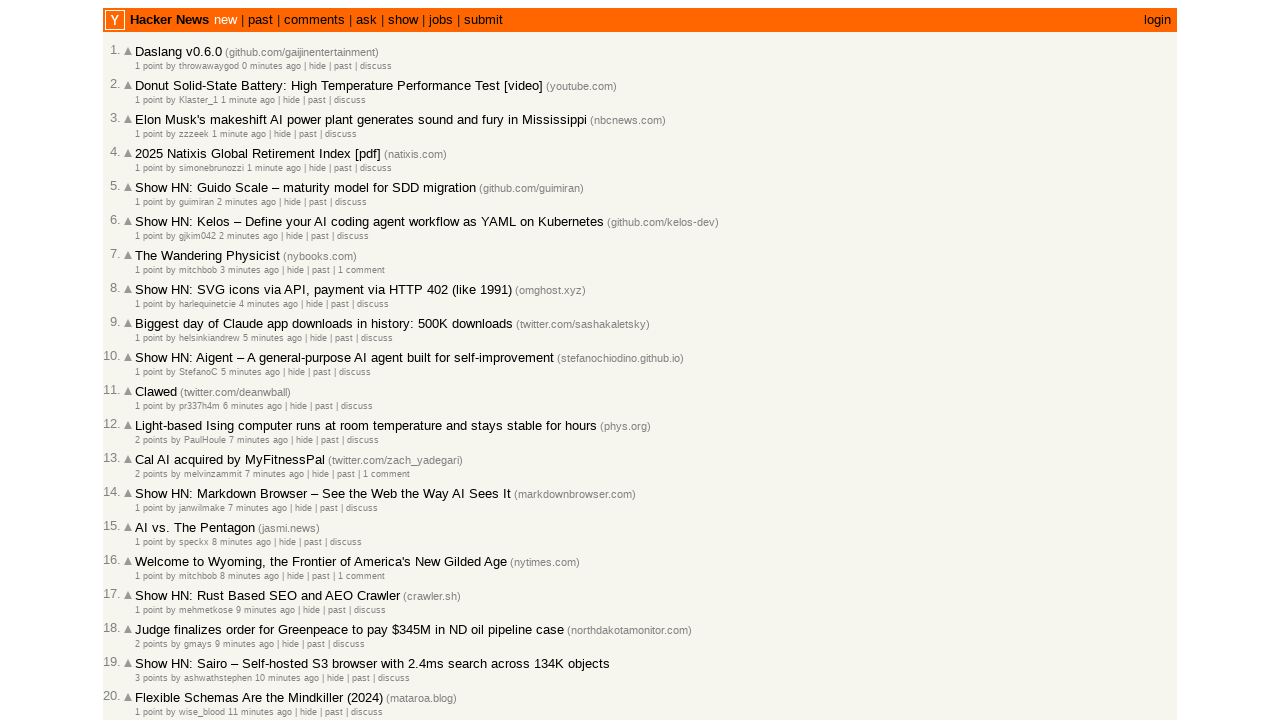

Retrieved timestamp attribute for article 23
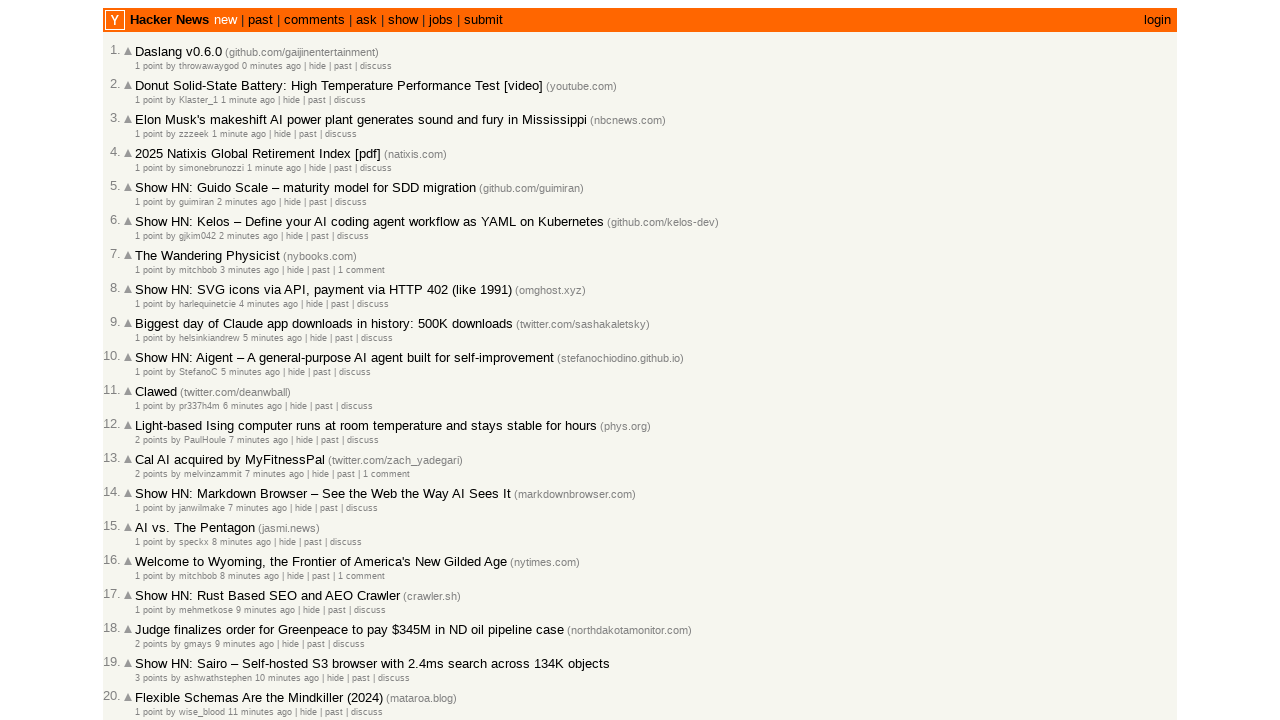

Extracted unix timestamp: 1772461539
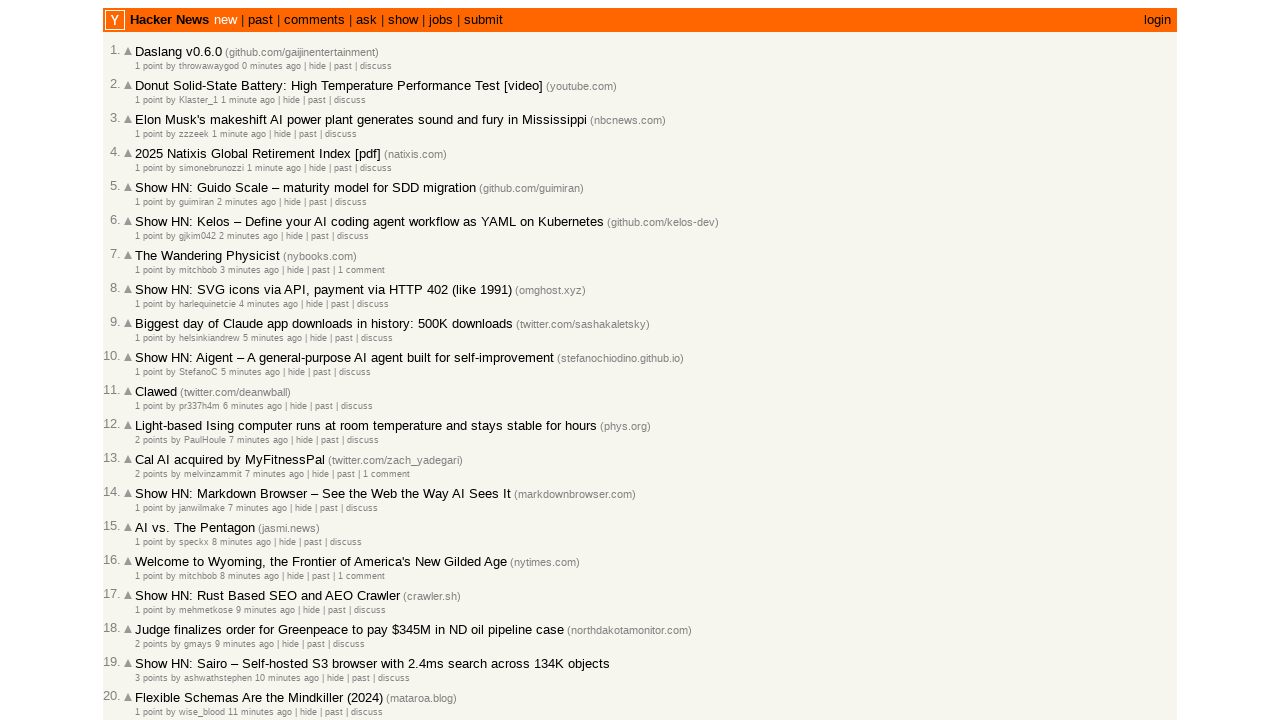

Verified article 23 is properly ordered (timestamp: 1772461539)
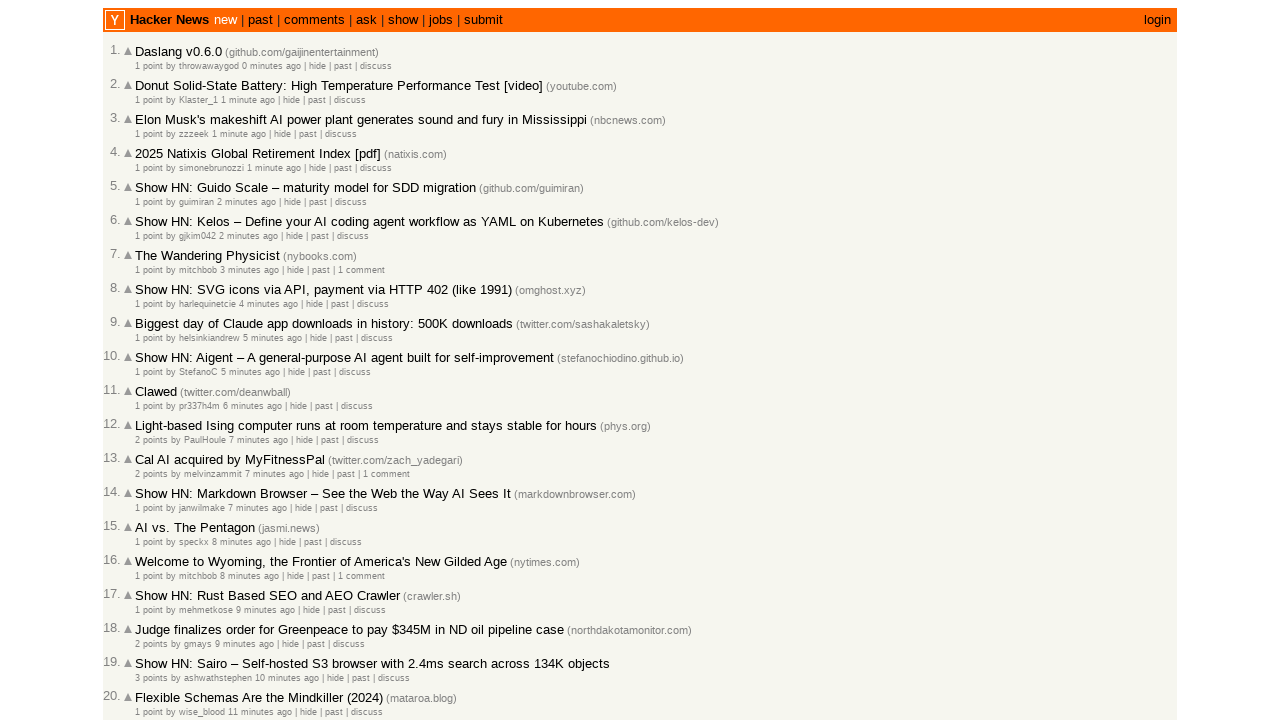

Retrieved timestamp attribute for article 24
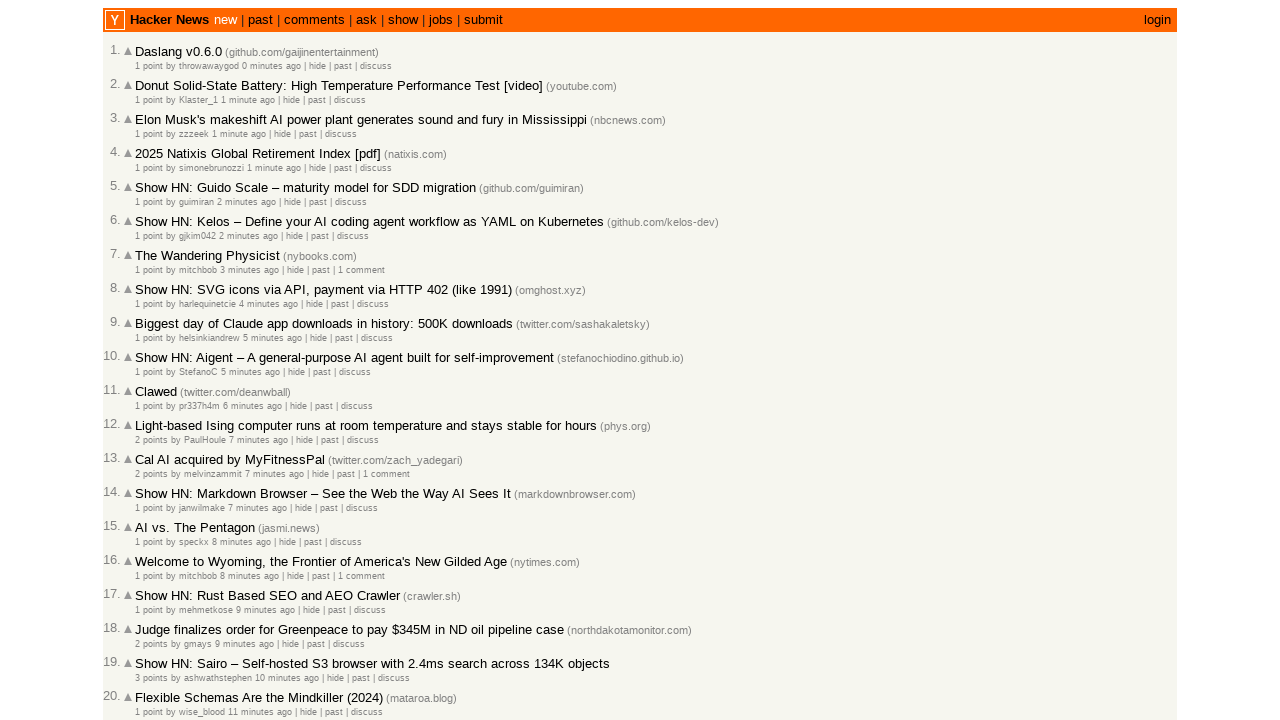

Extracted unix timestamp: 1772461461
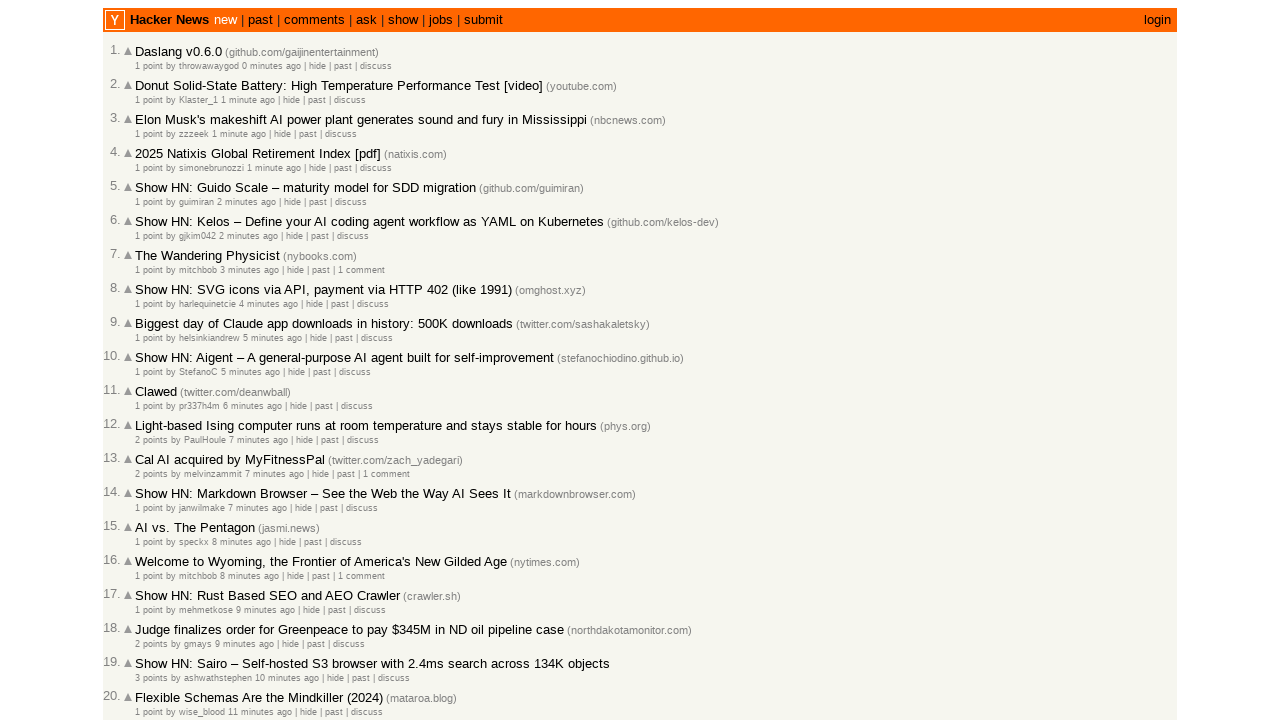

Verified article 24 is properly ordered (timestamp: 1772461461)
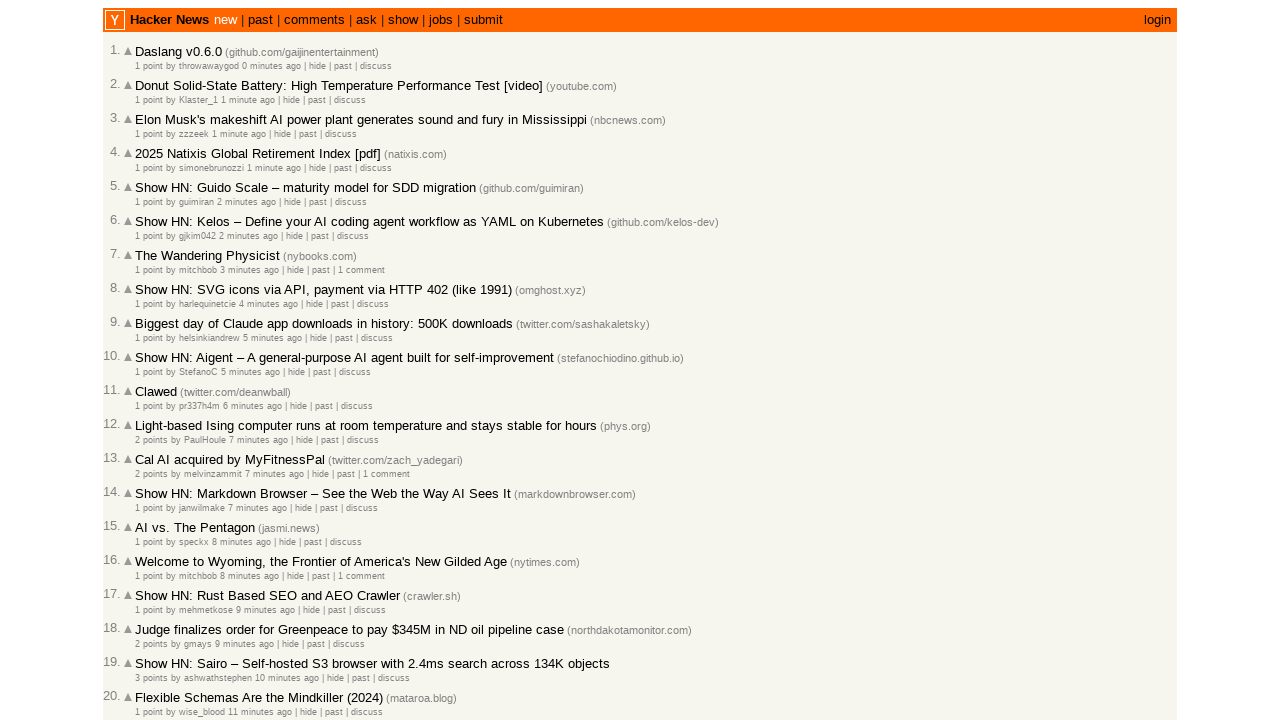

Retrieved timestamp attribute for article 25
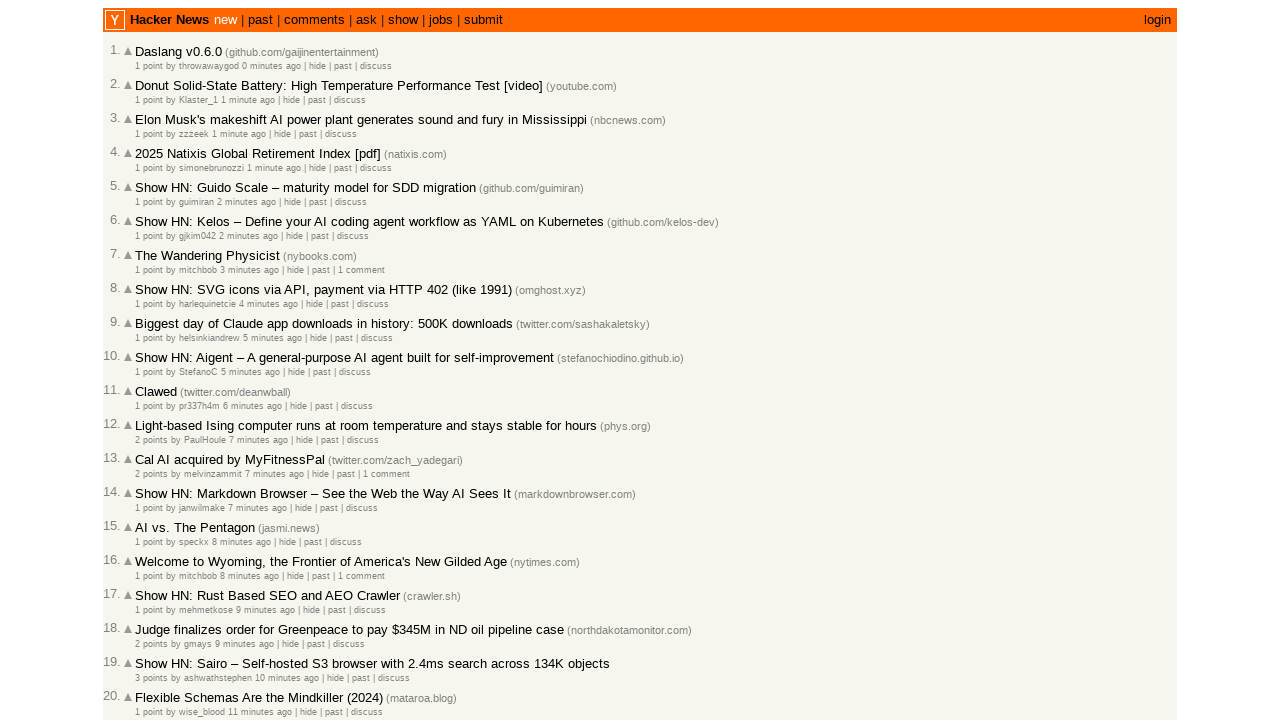

Extracted unix timestamp: 1772461352
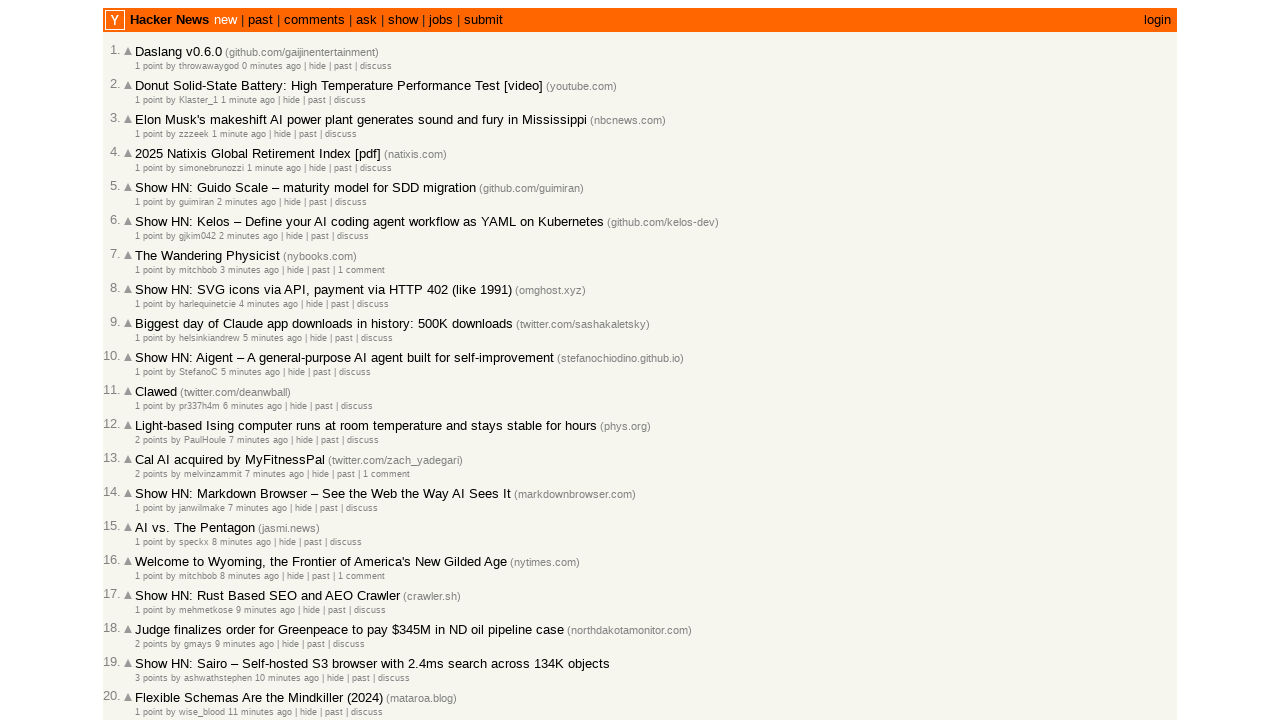

Verified article 25 is properly ordered (timestamp: 1772461352)
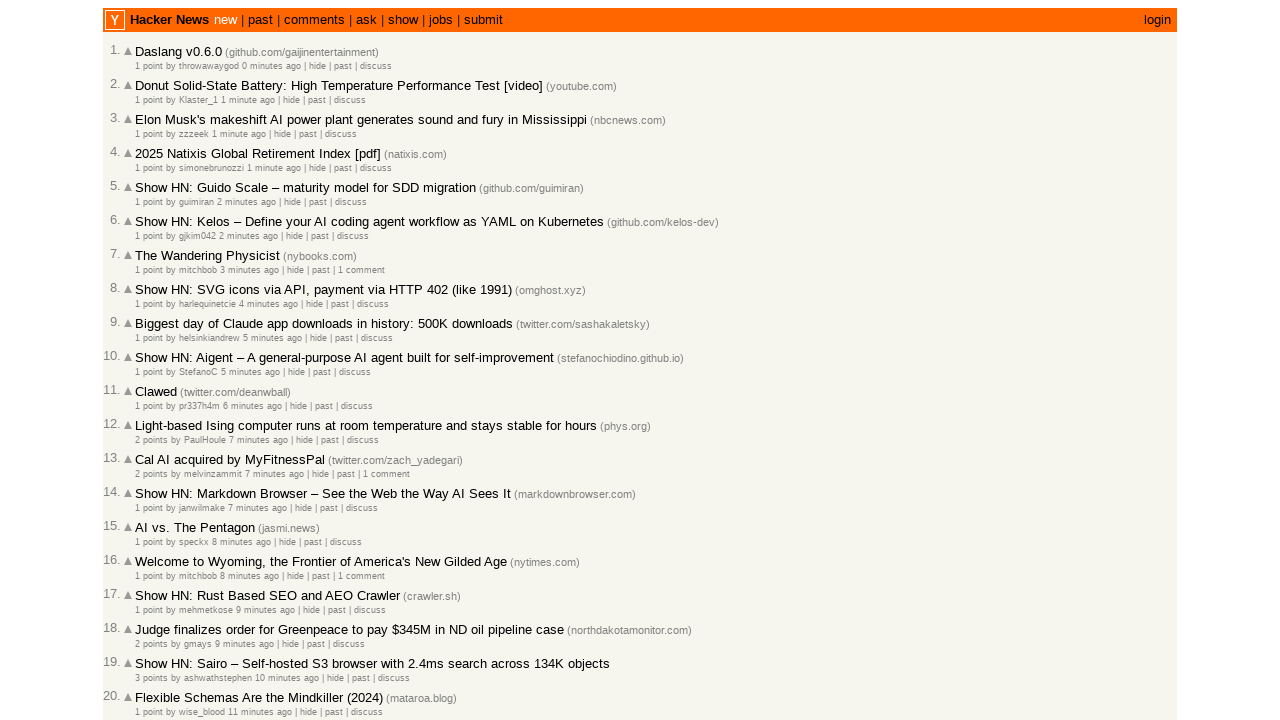

Retrieved timestamp attribute for article 26
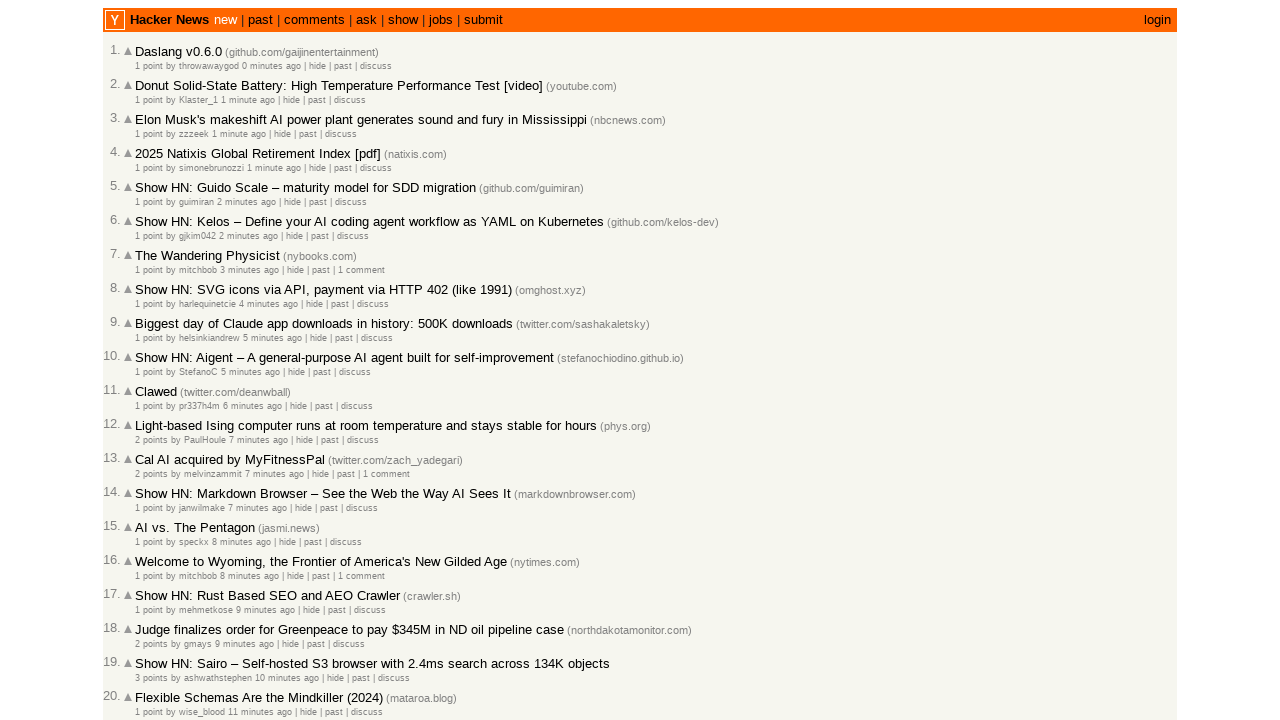

Extracted unix timestamp: 1772461294
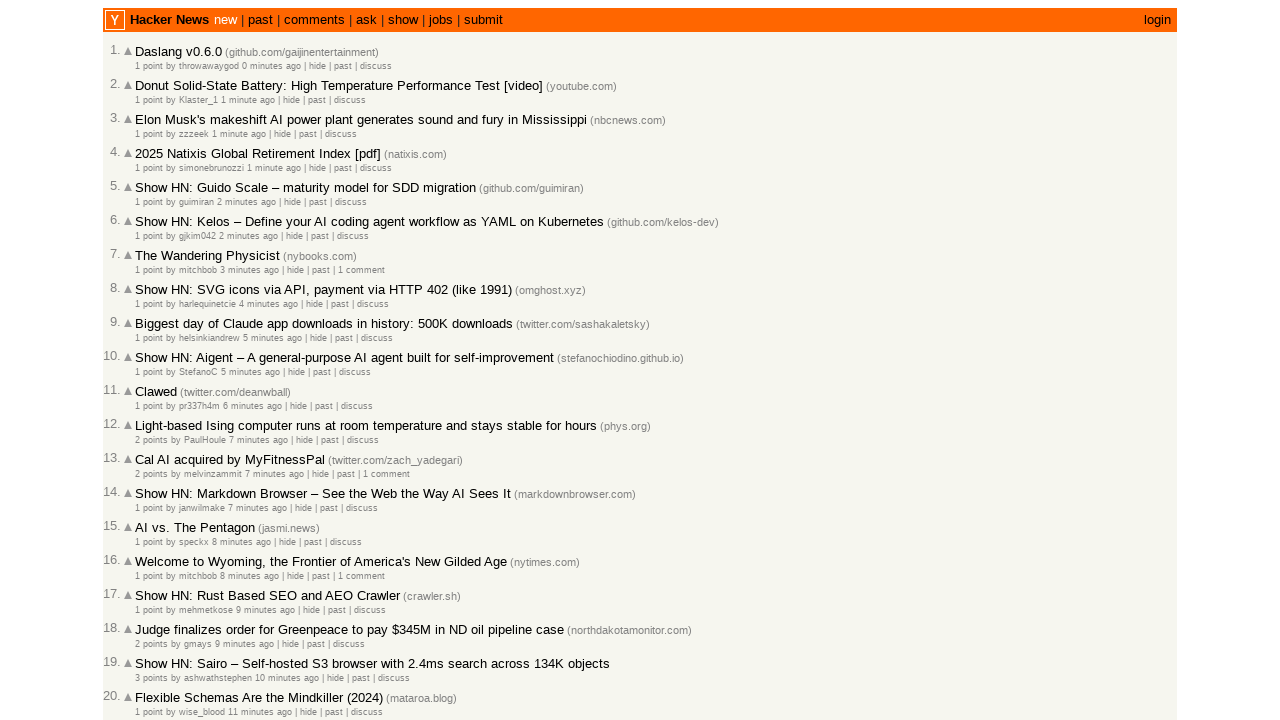

Verified article 26 is properly ordered (timestamp: 1772461294)
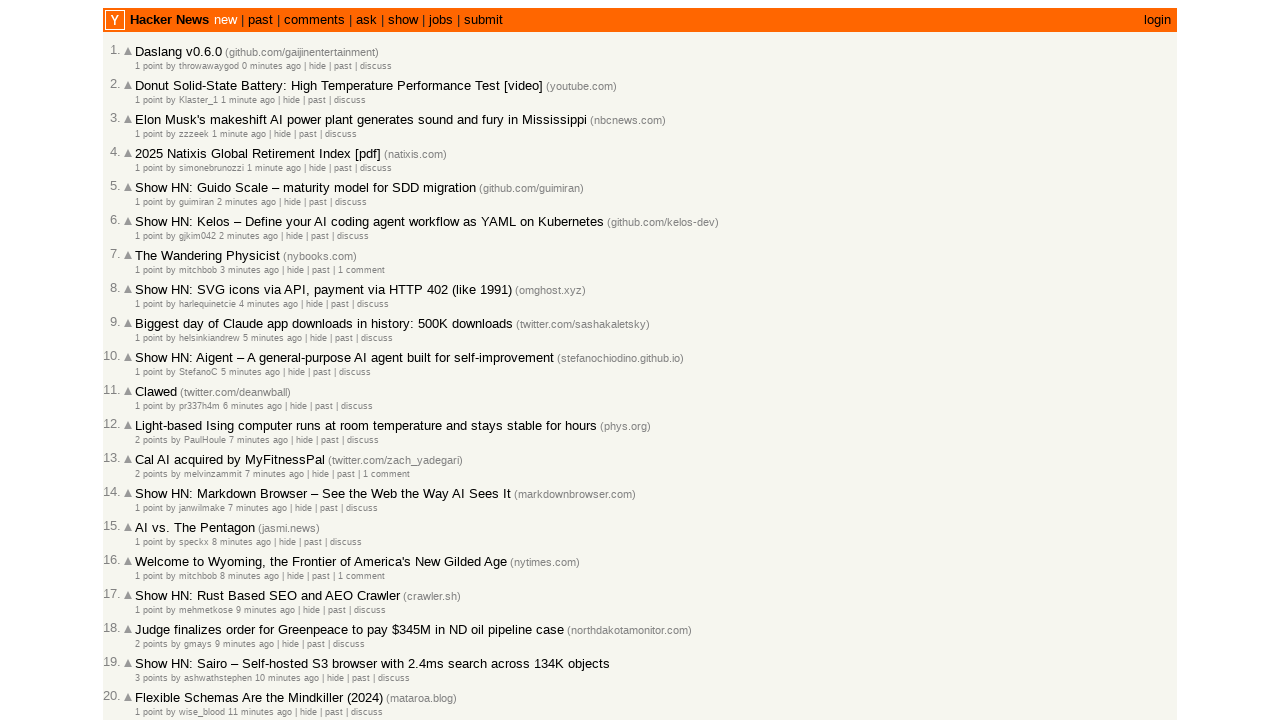

Retrieved timestamp attribute for article 27
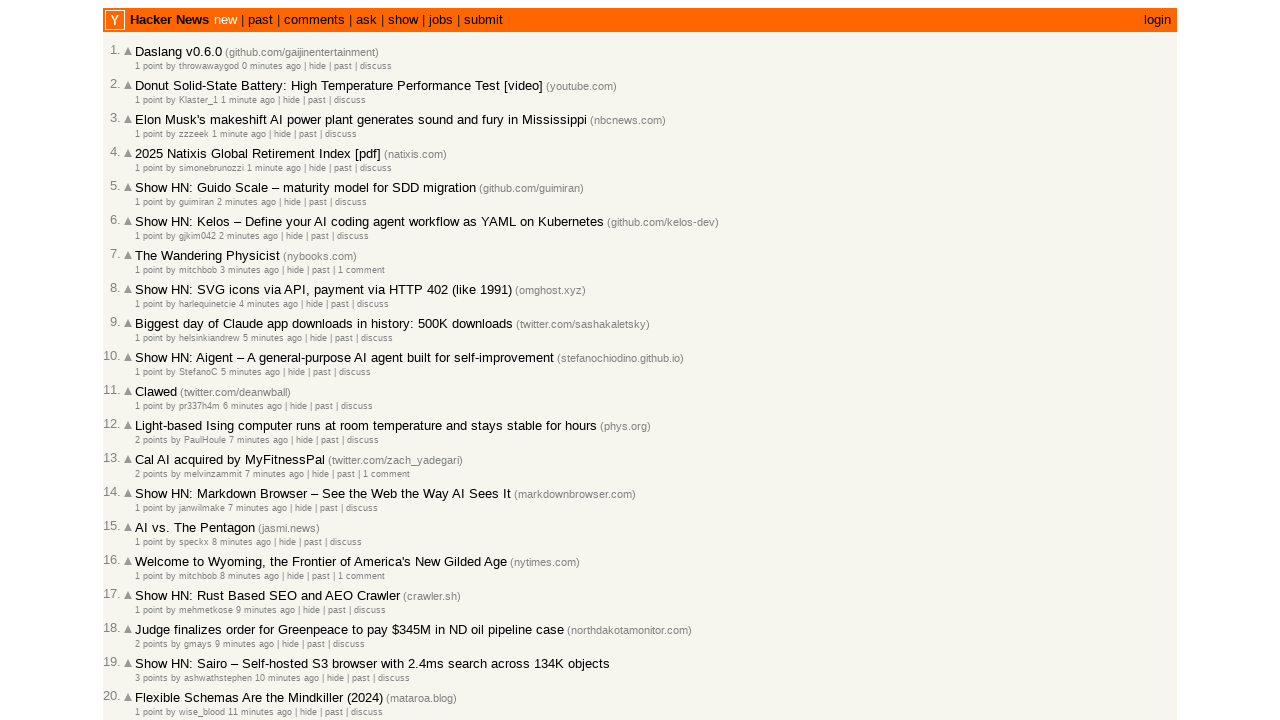

Extracted unix timestamp: 1772461279
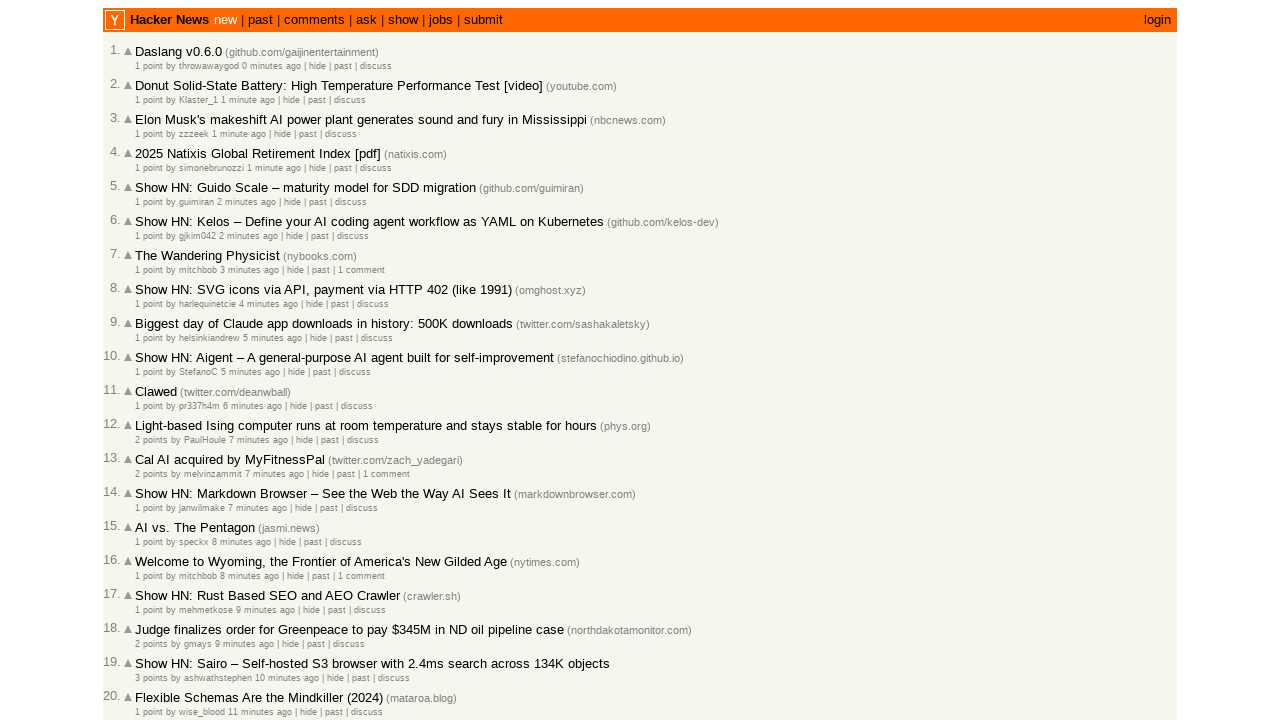

Verified article 27 is properly ordered (timestamp: 1772461279)
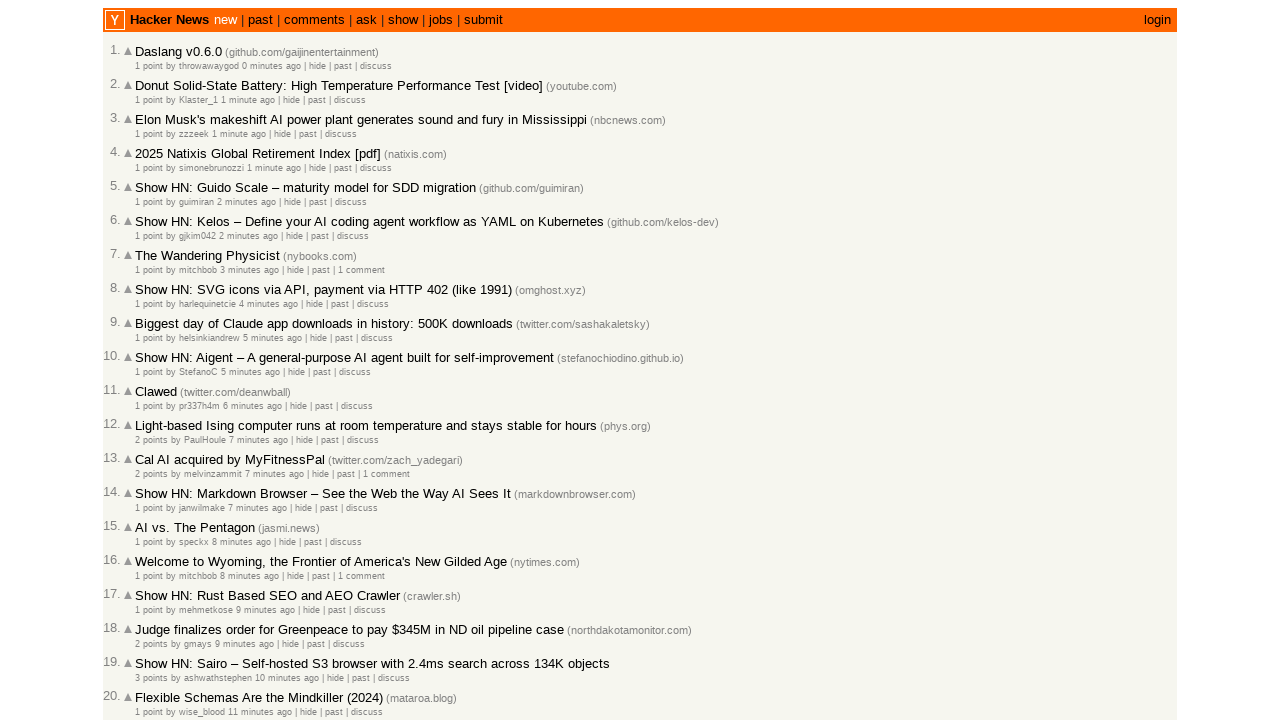

Retrieved timestamp attribute for article 28
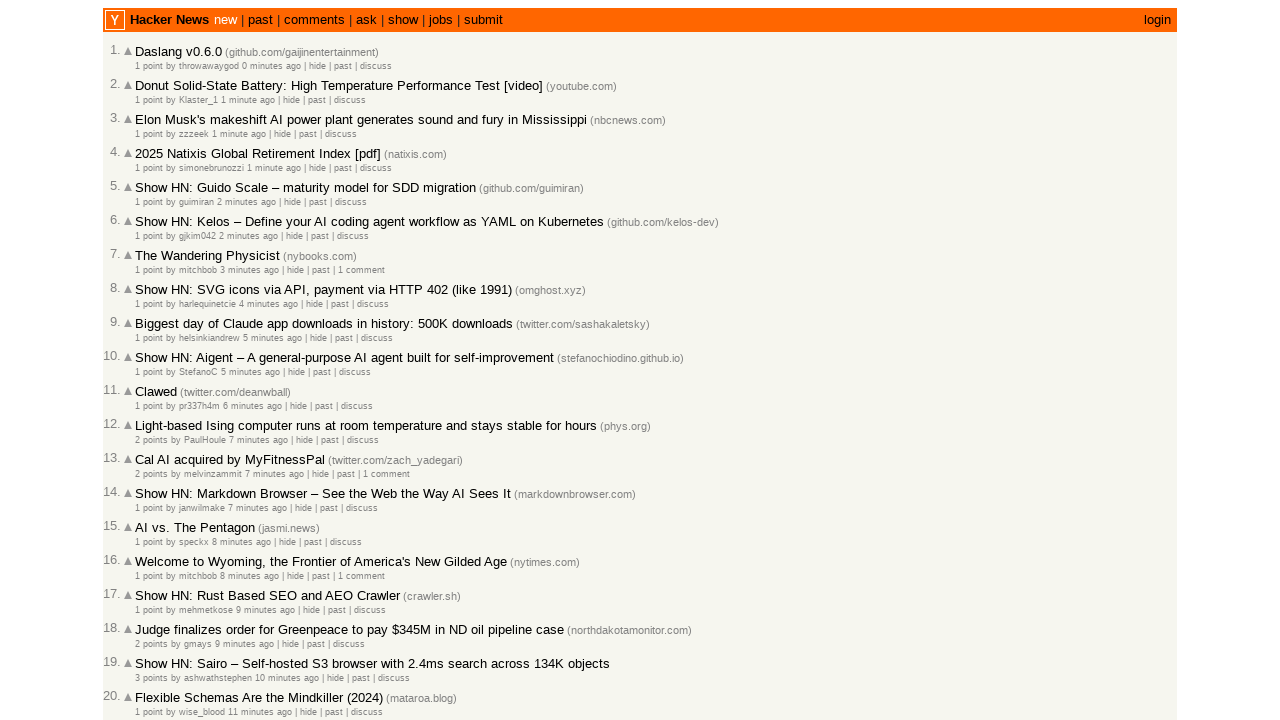

Extracted unix timestamp: 1772461276
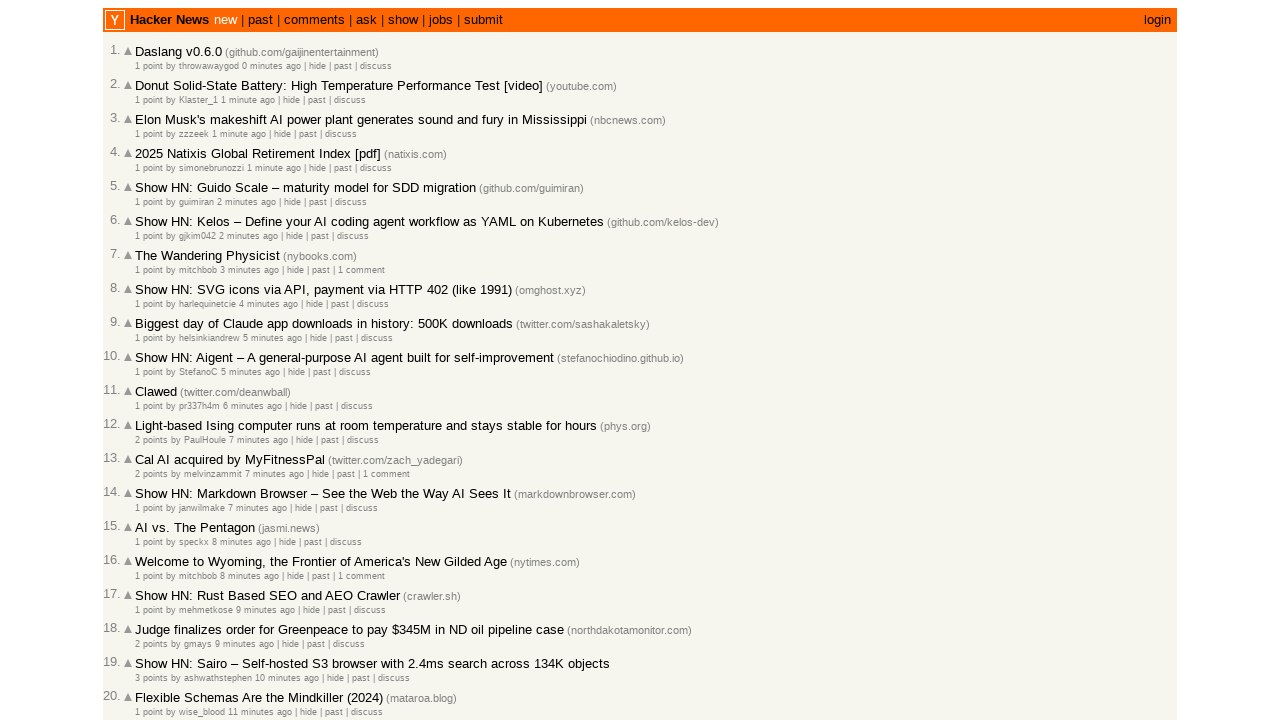

Verified article 28 is properly ordered (timestamp: 1772461276)
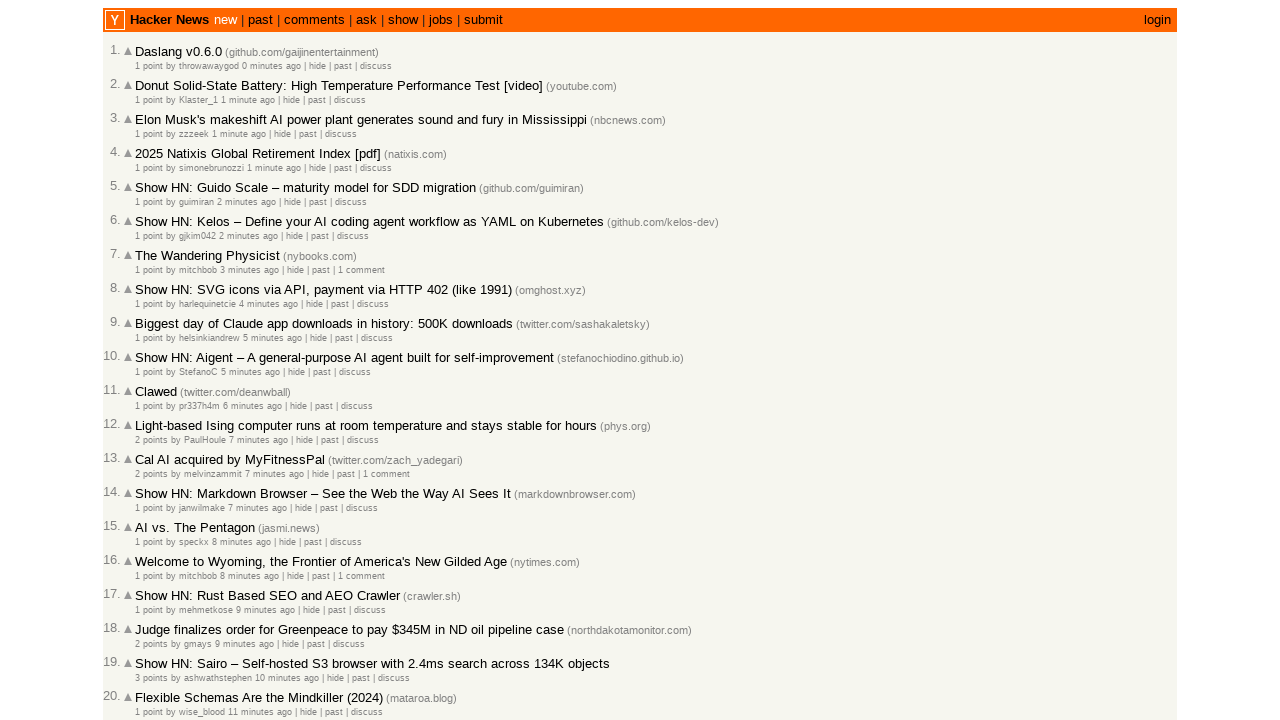

Retrieved timestamp attribute for article 29
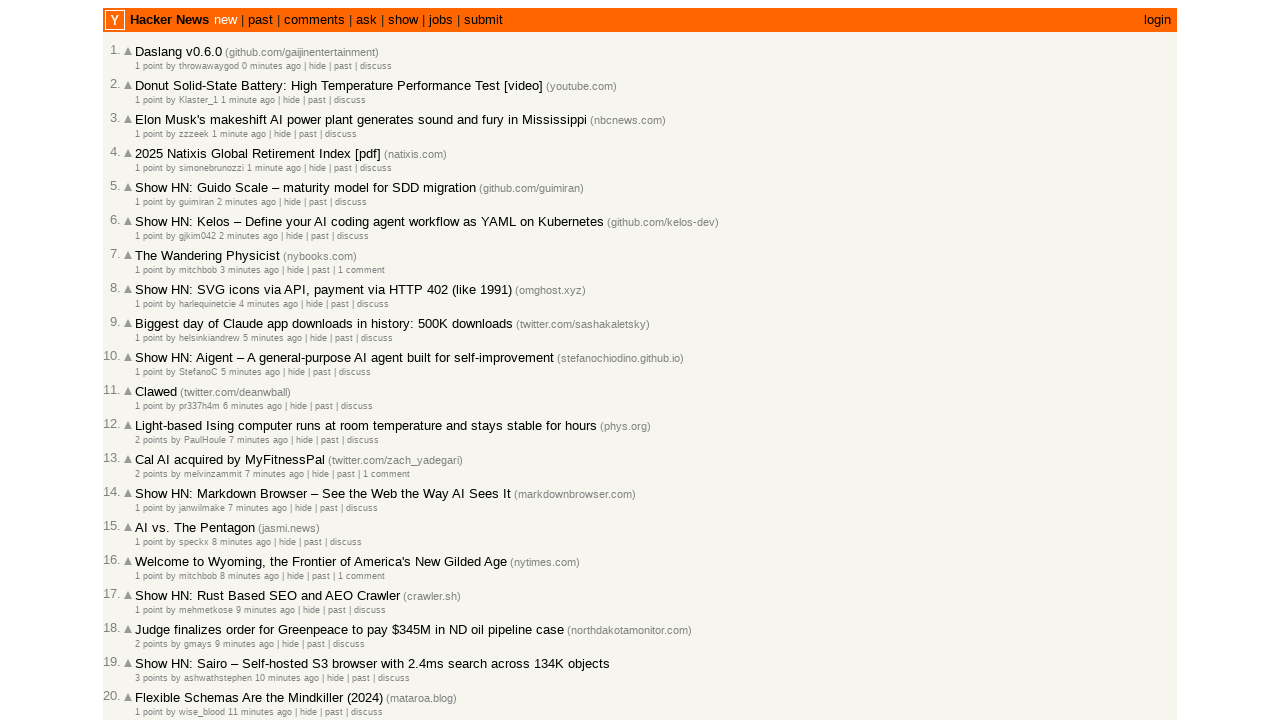

Extracted unix timestamp: 1772461235
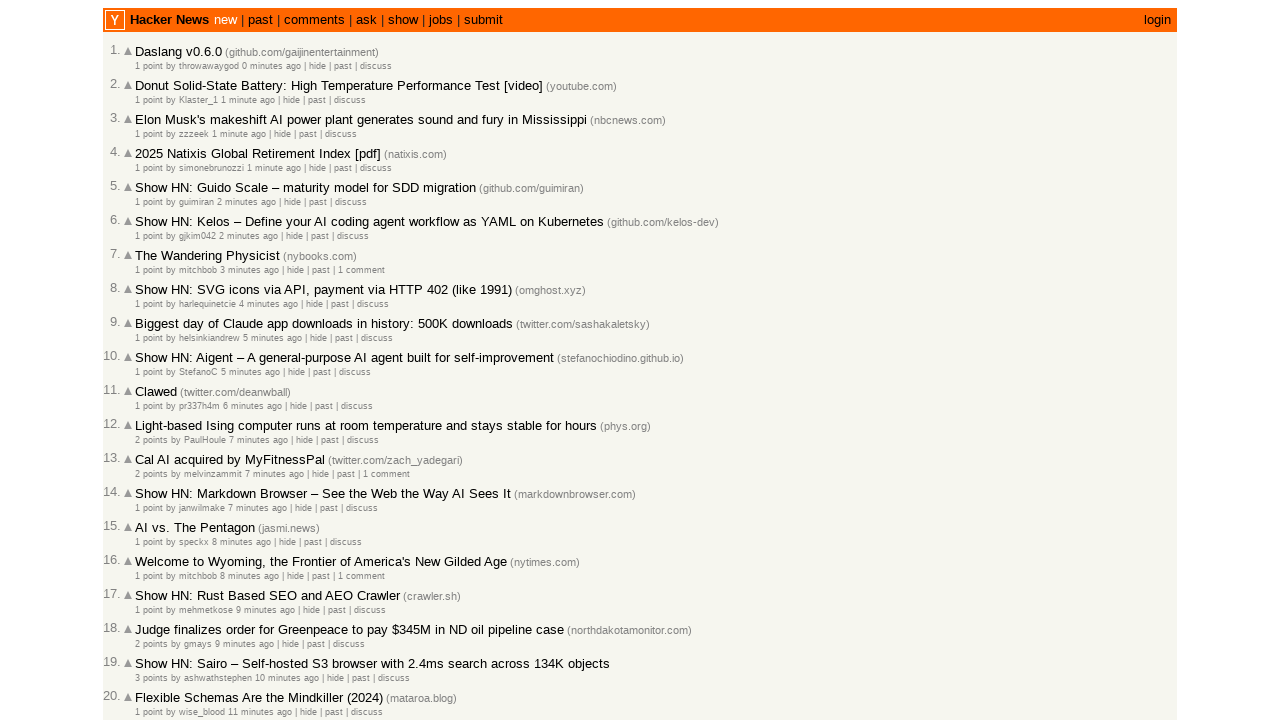

Verified article 29 is properly ordered (timestamp: 1772461235)
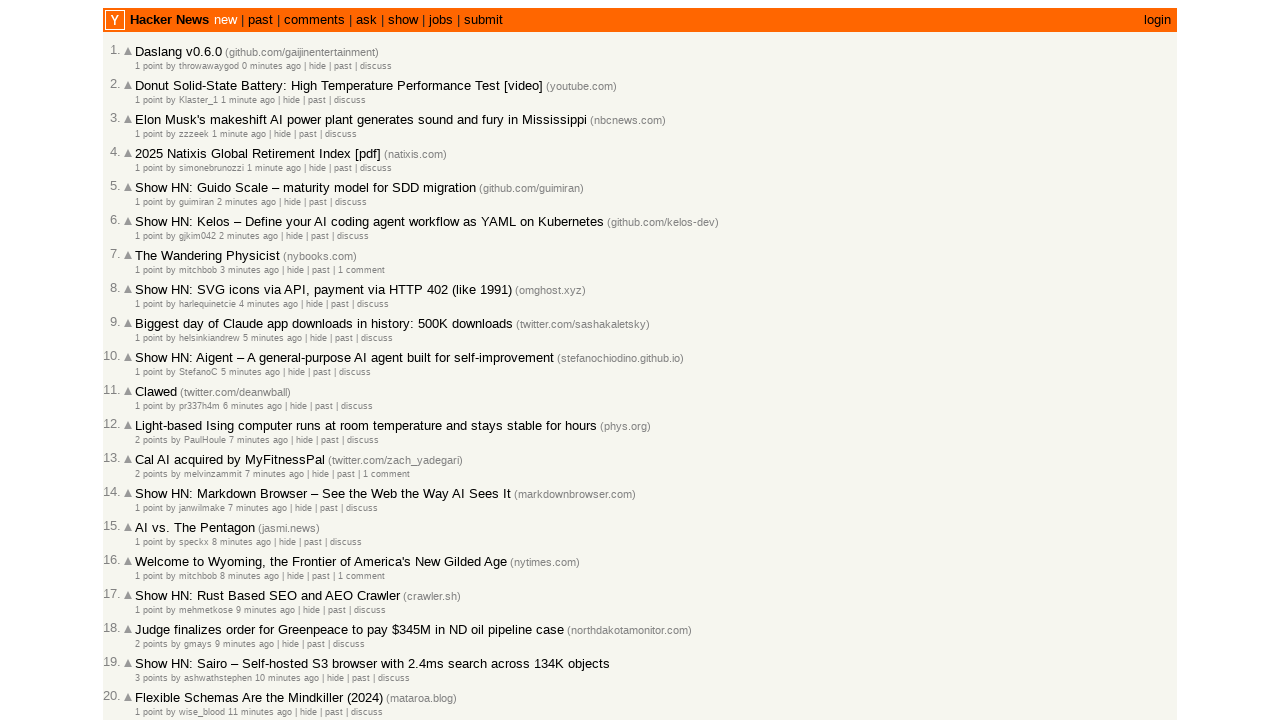

Retrieved timestamp attribute for article 30
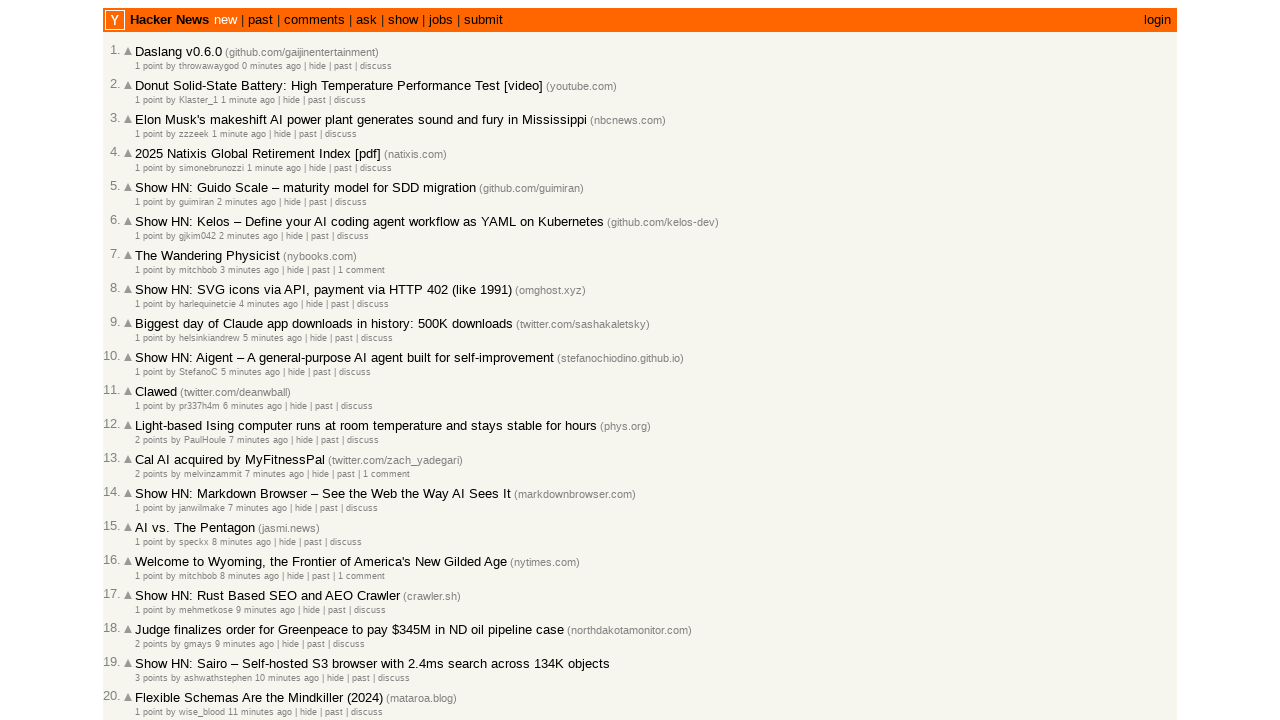

Extracted unix timestamp: 1772461163
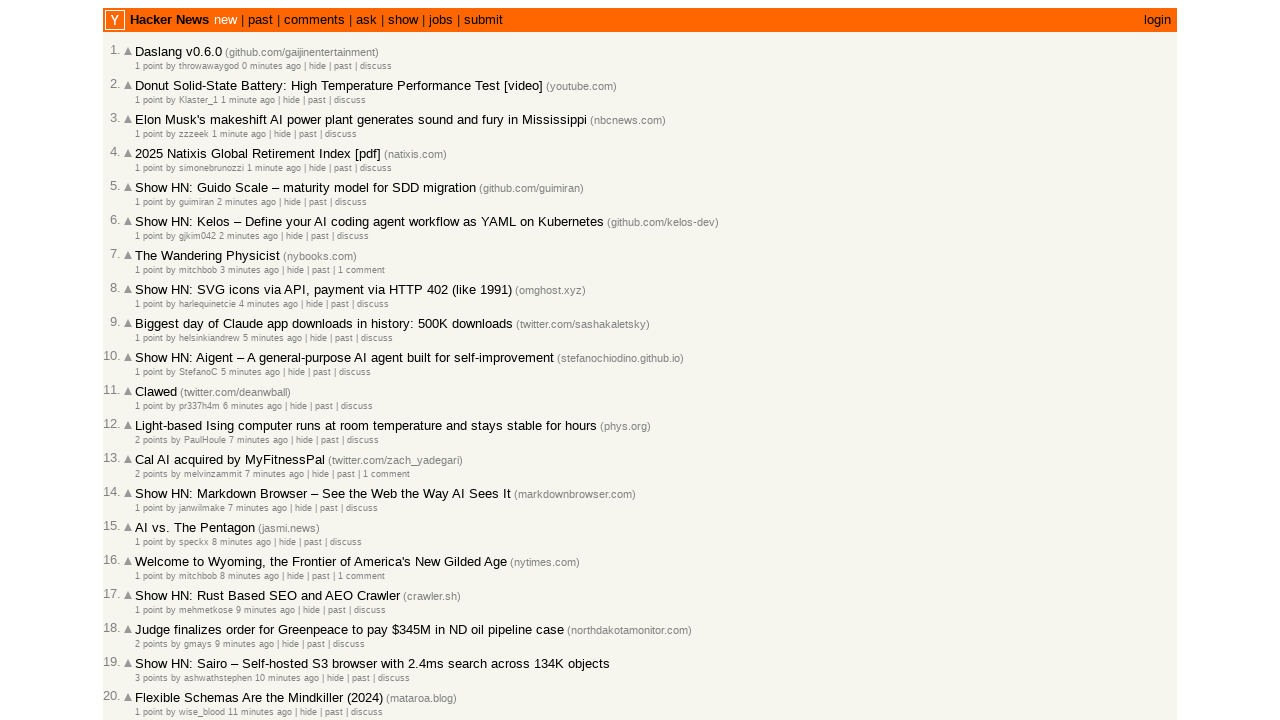

Verified article 30 is properly ordered (timestamp: 1772461163)
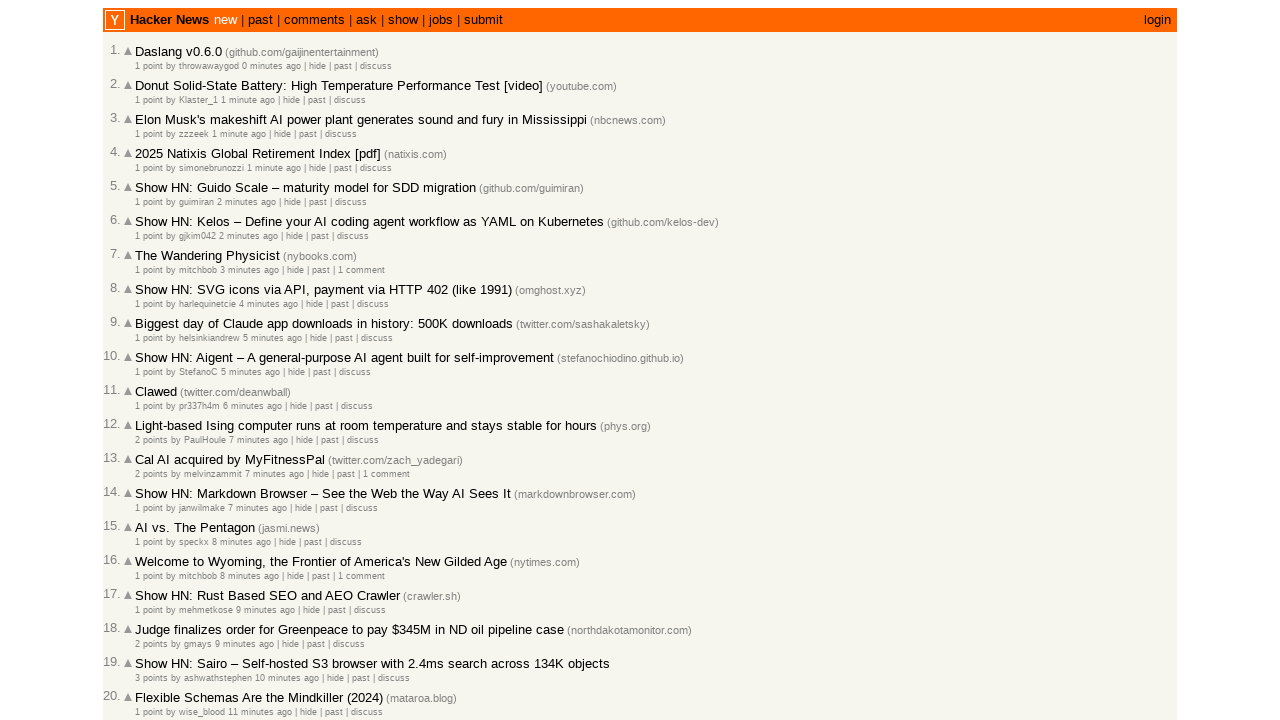

Clicked 'More' link to navigate to page 2 at (149, 616) on internal:role=link[name="More"s]
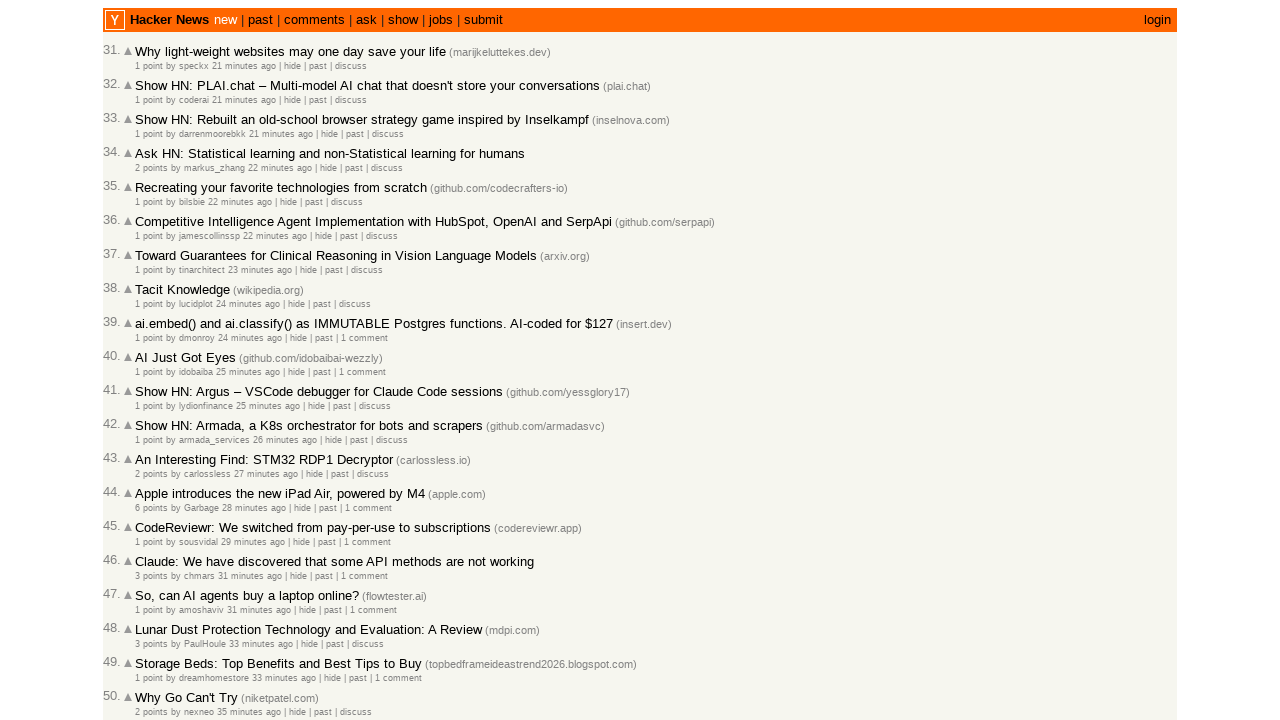

Waited for page 2 to load with timestamp elements
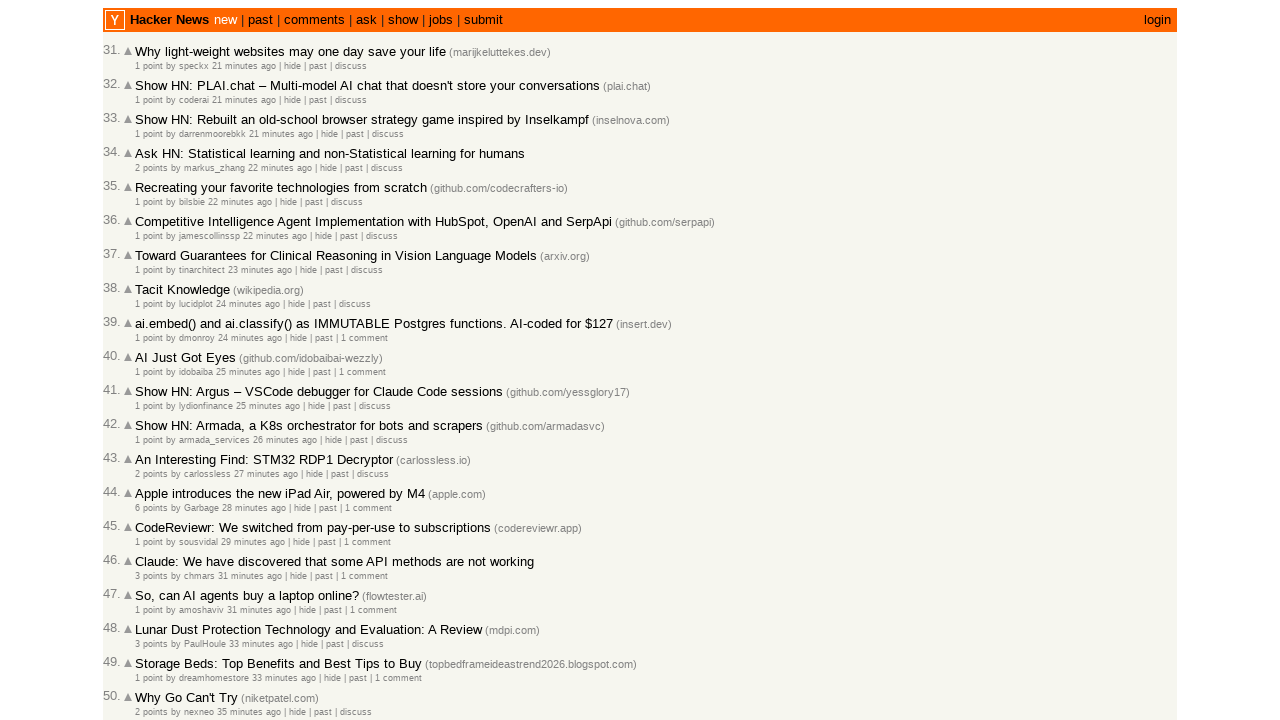

Located all timestamp elements on current page
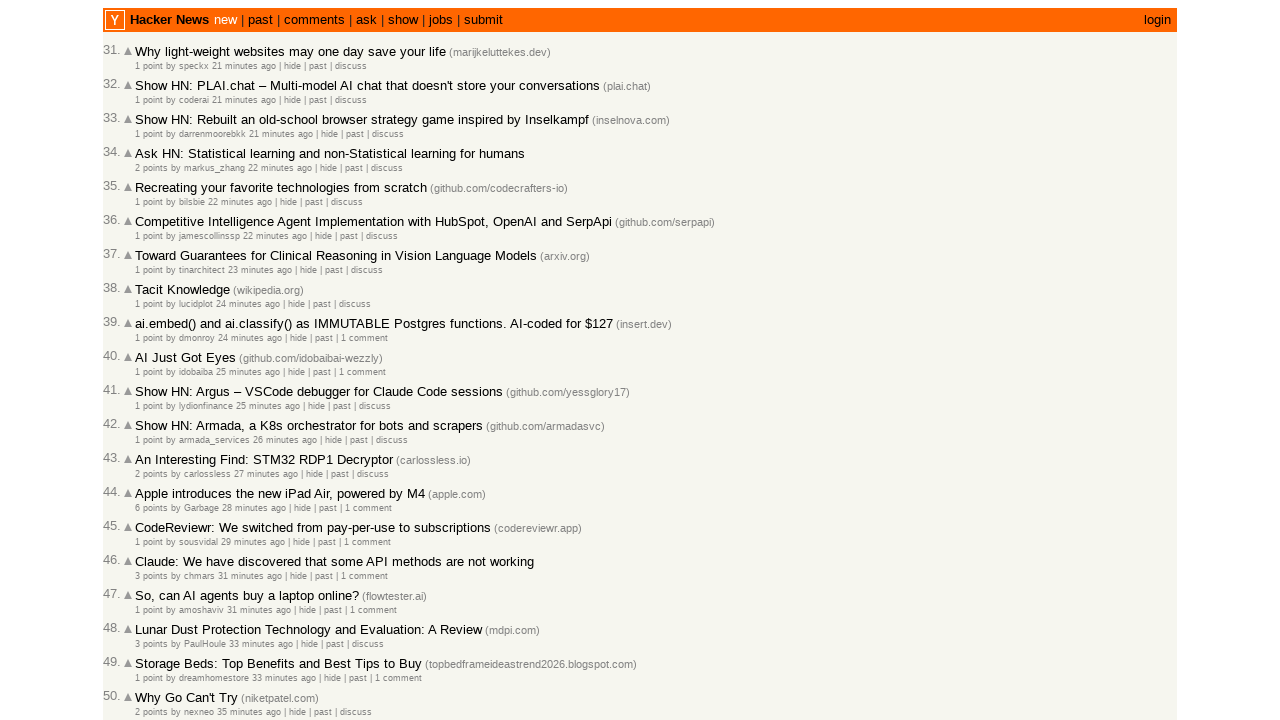

Retrieved timestamp attribute for article 31
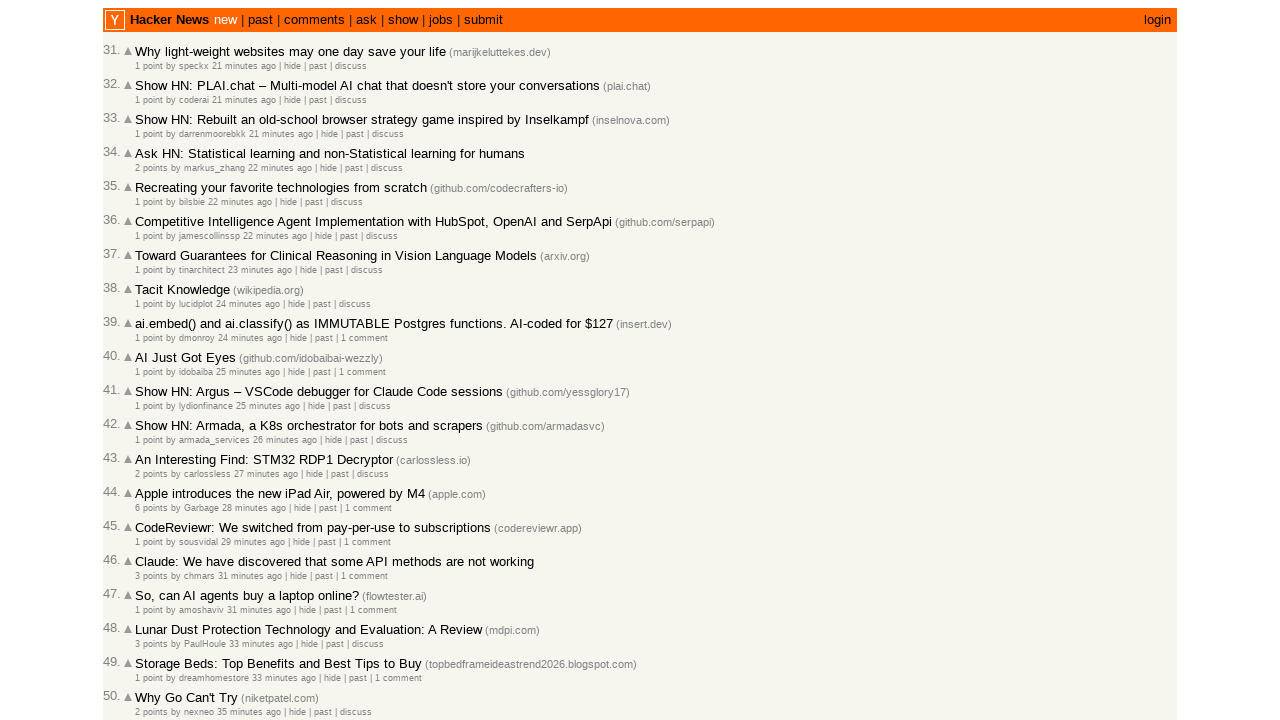

Extracted unix timestamp: 1772461089
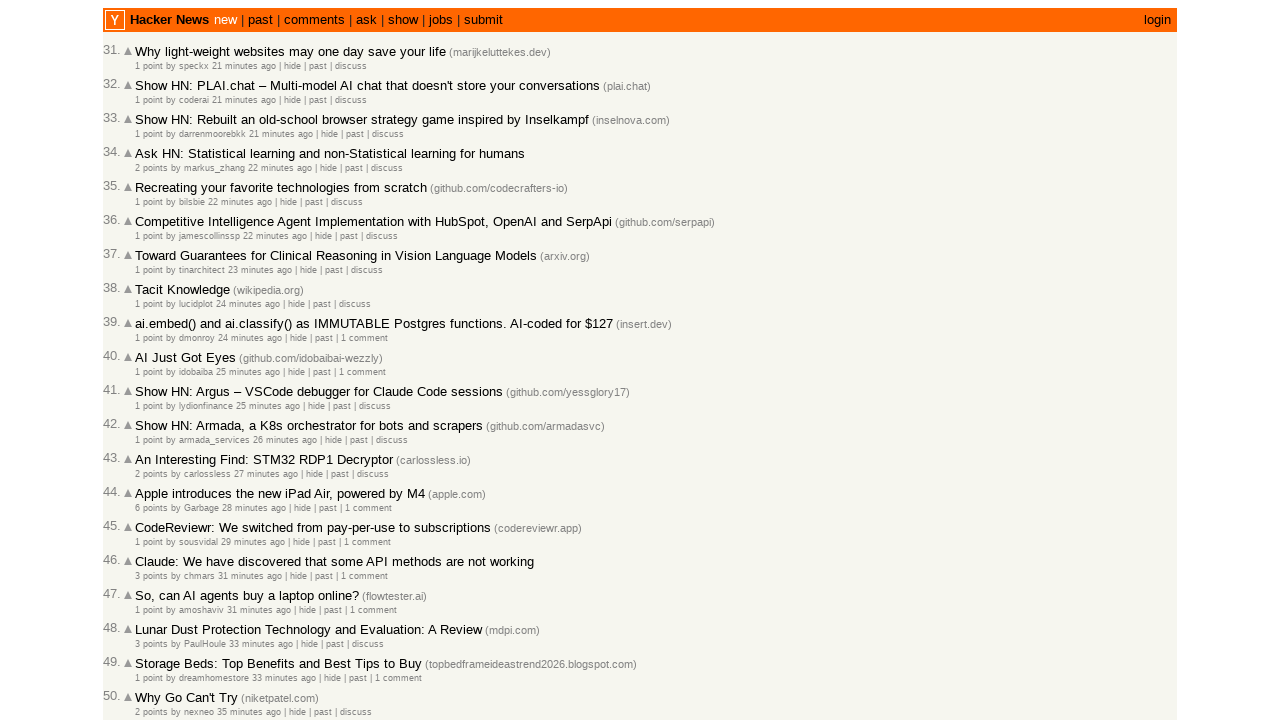

Verified article 31 is properly ordered (timestamp: 1772461089)
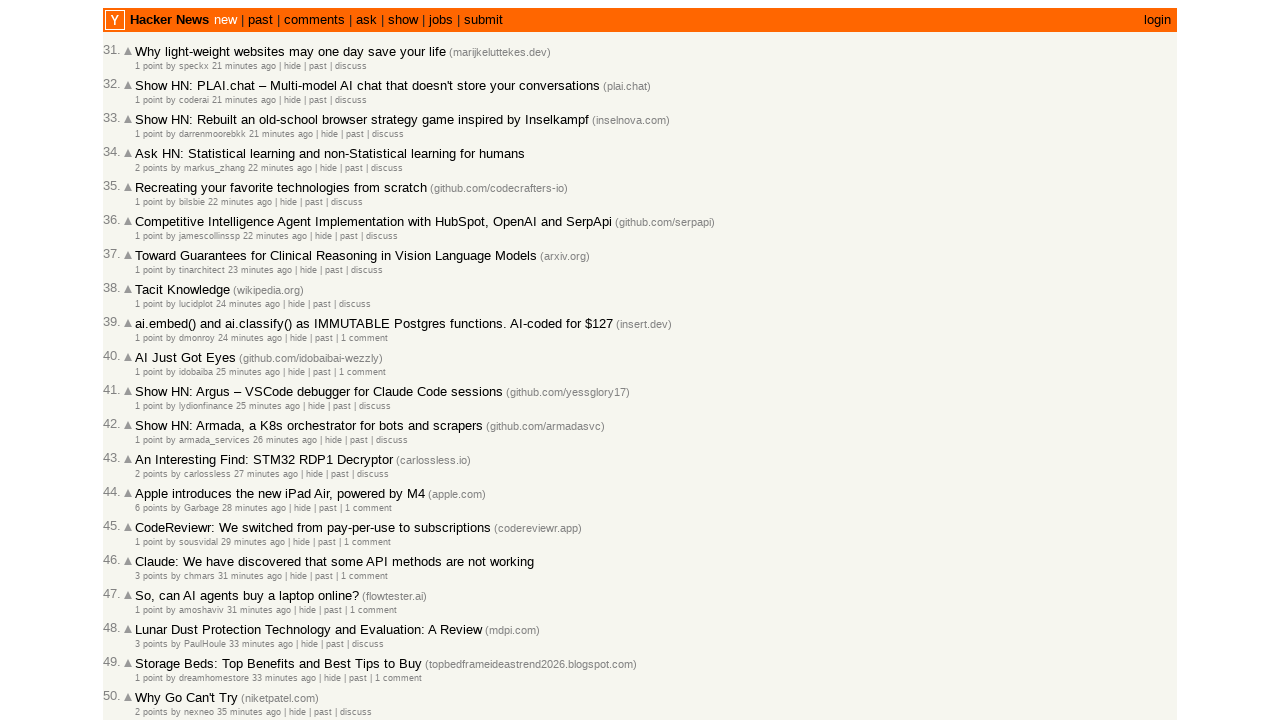

Retrieved timestamp attribute for article 32
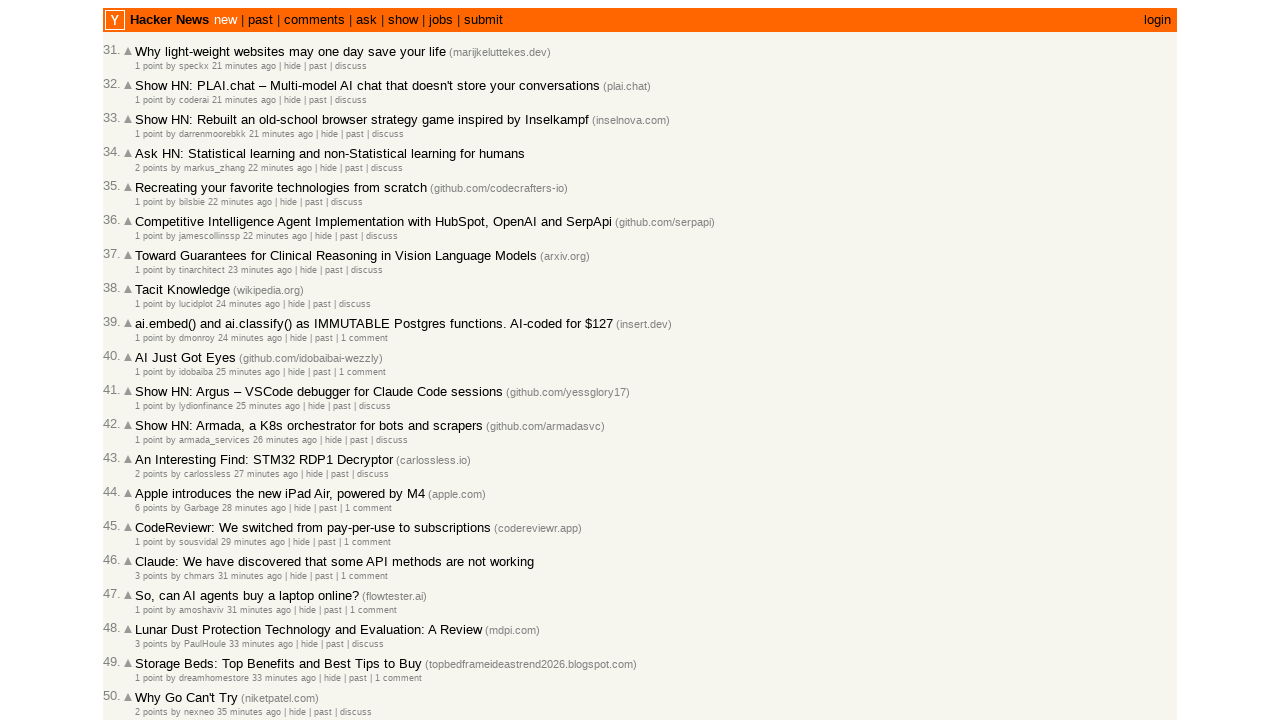

Extracted unix timestamp: 1772461059
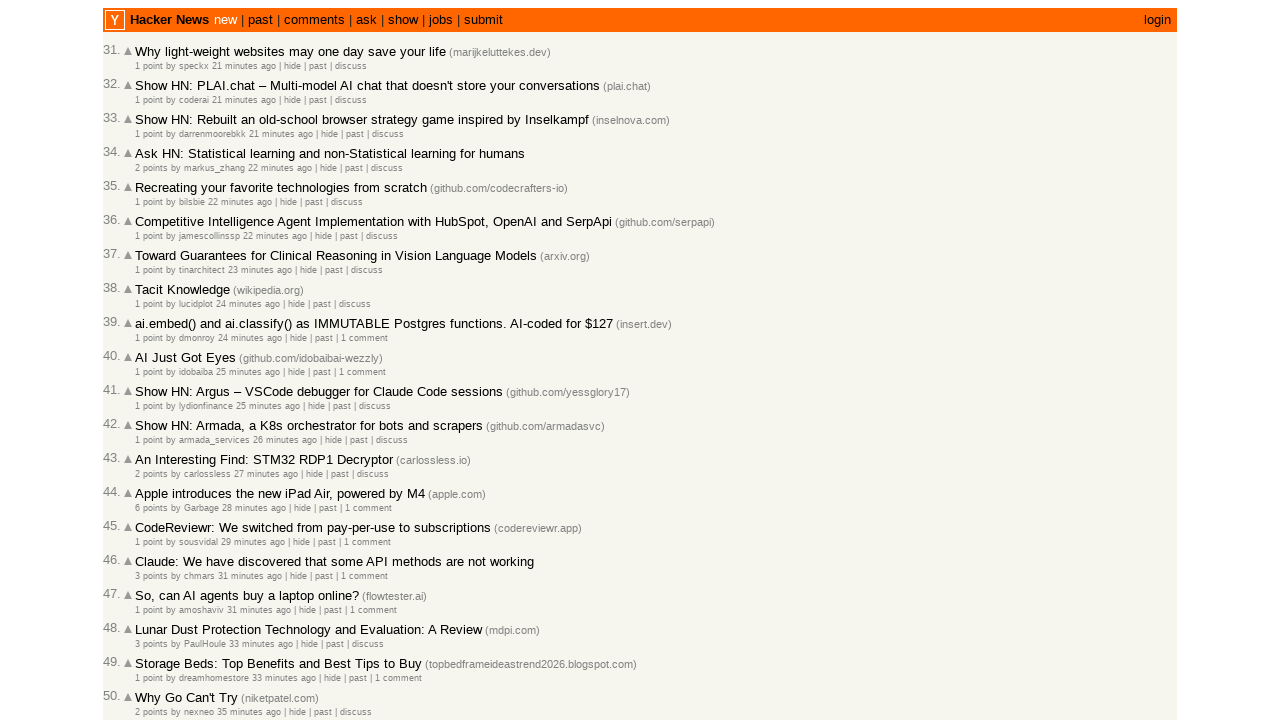

Verified article 32 is properly ordered (timestamp: 1772461059)
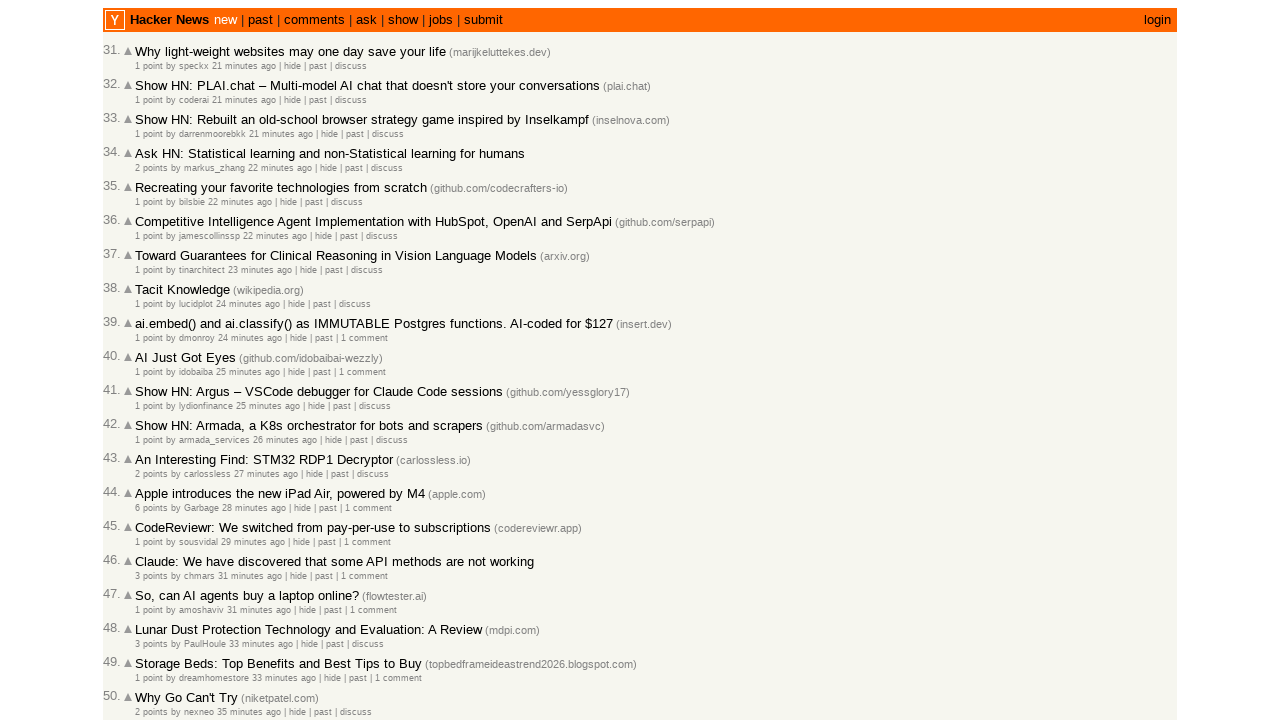

Retrieved timestamp attribute for article 33
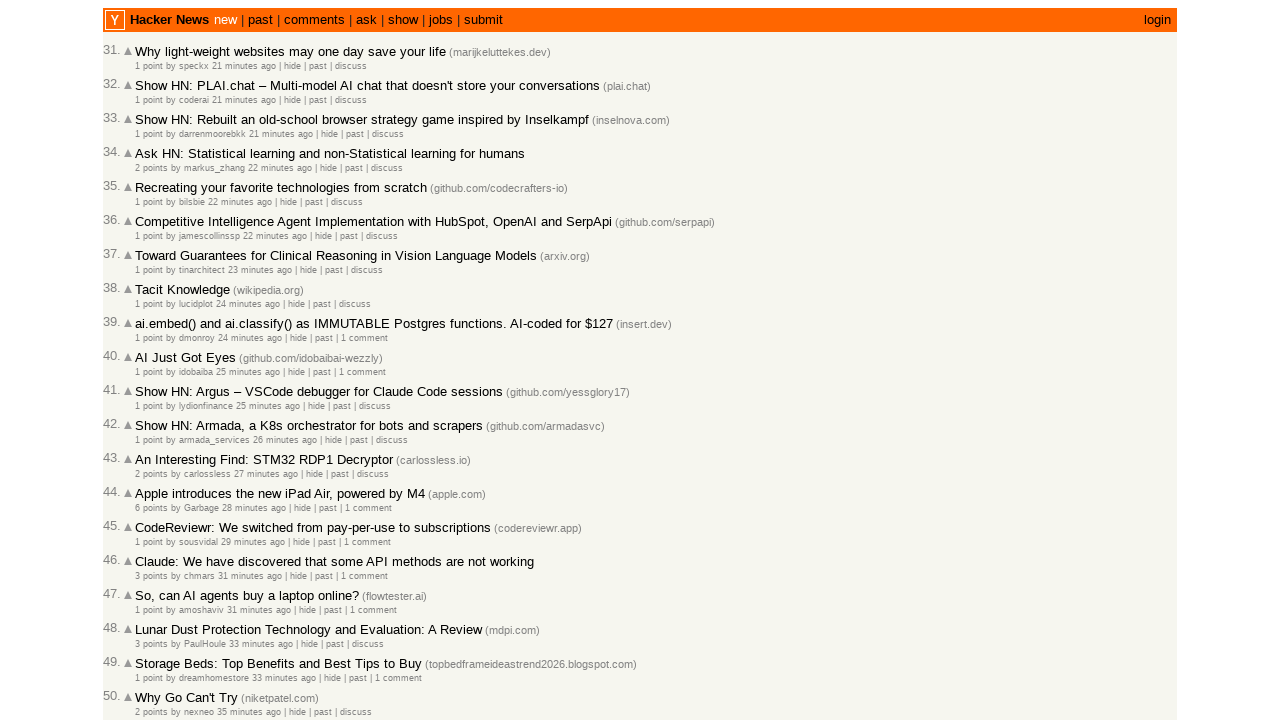

Extracted unix timestamp: 1772461054
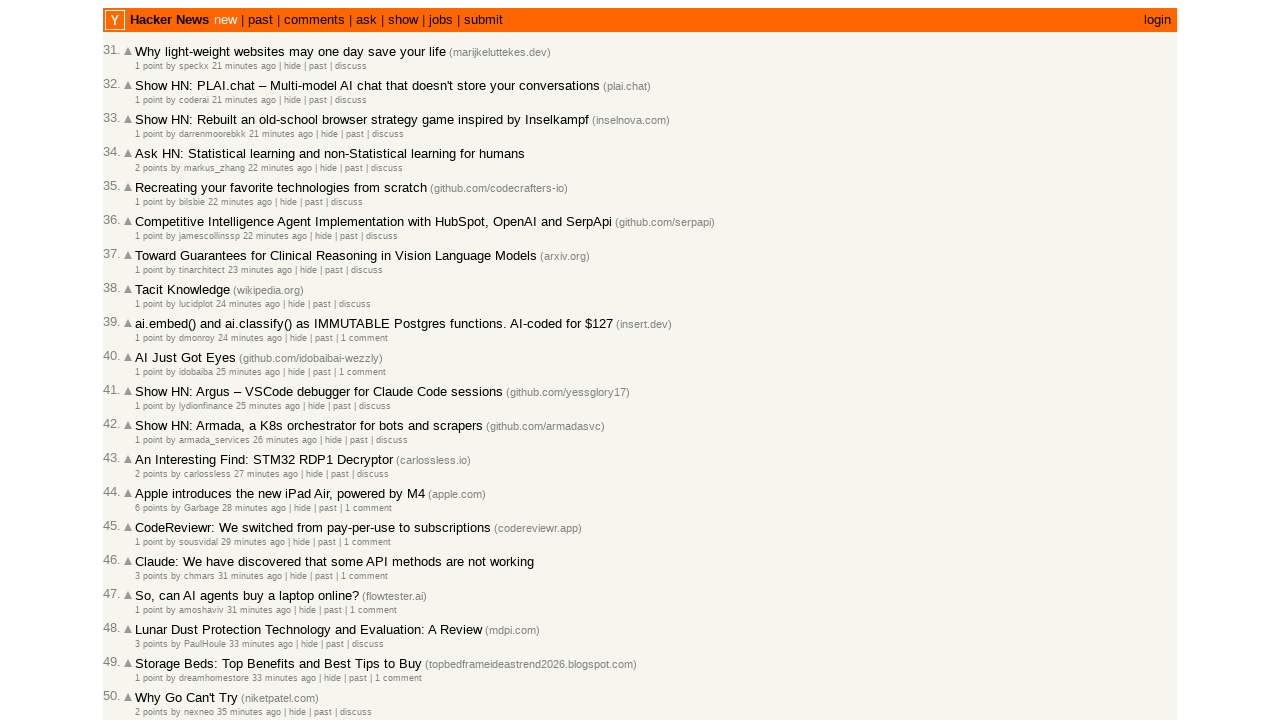

Verified article 33 is properly ordered (timestamp: 1772461054)
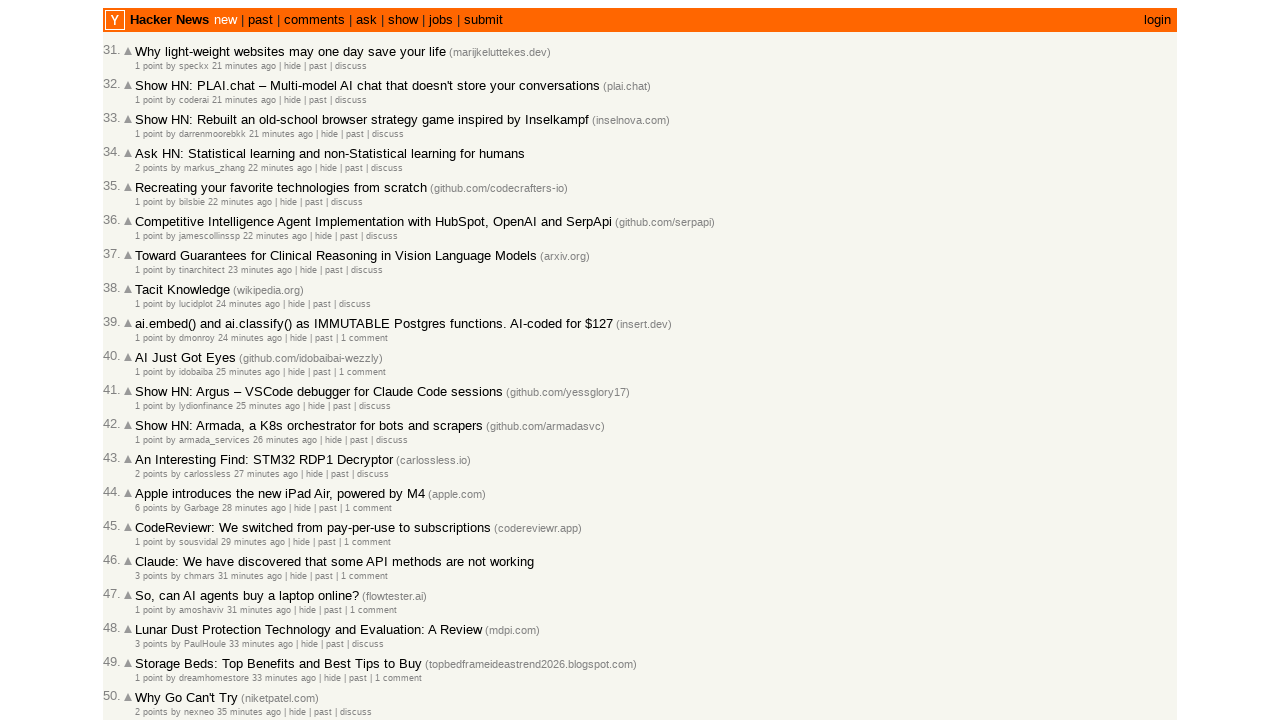

Retrieved timestamp attribute for article 34
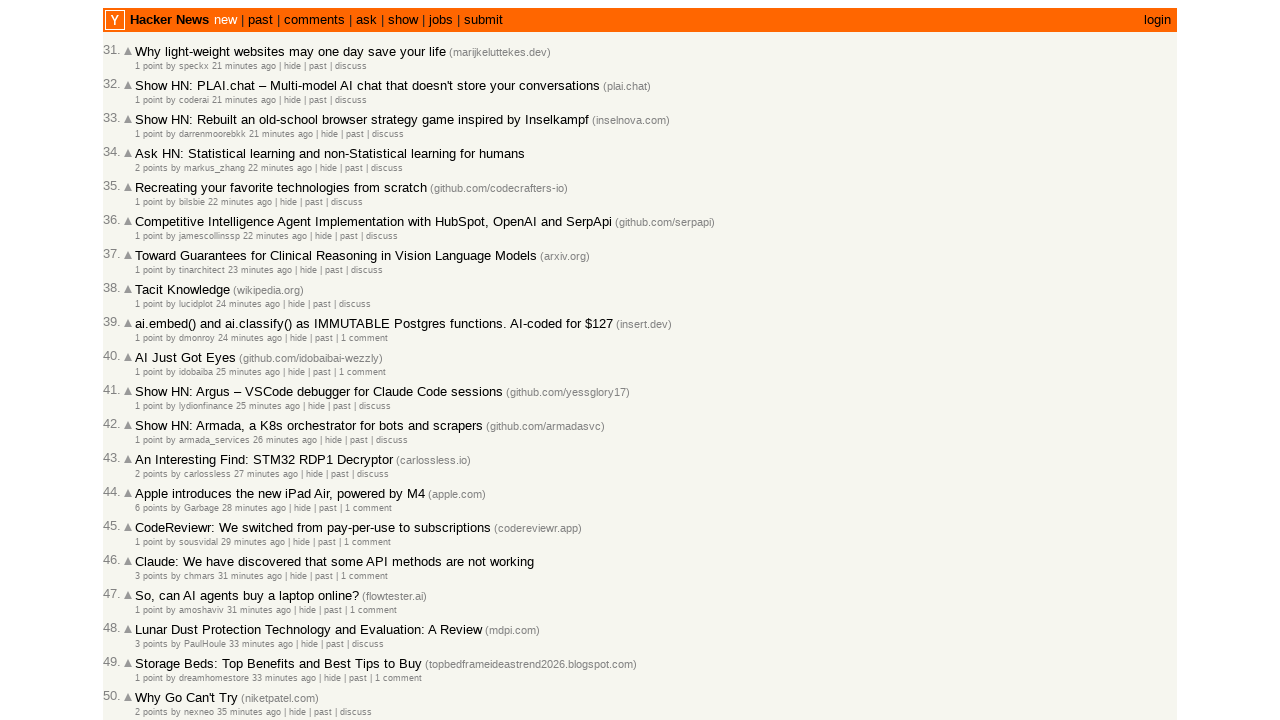

Extracted unix timestamp: 1772461038
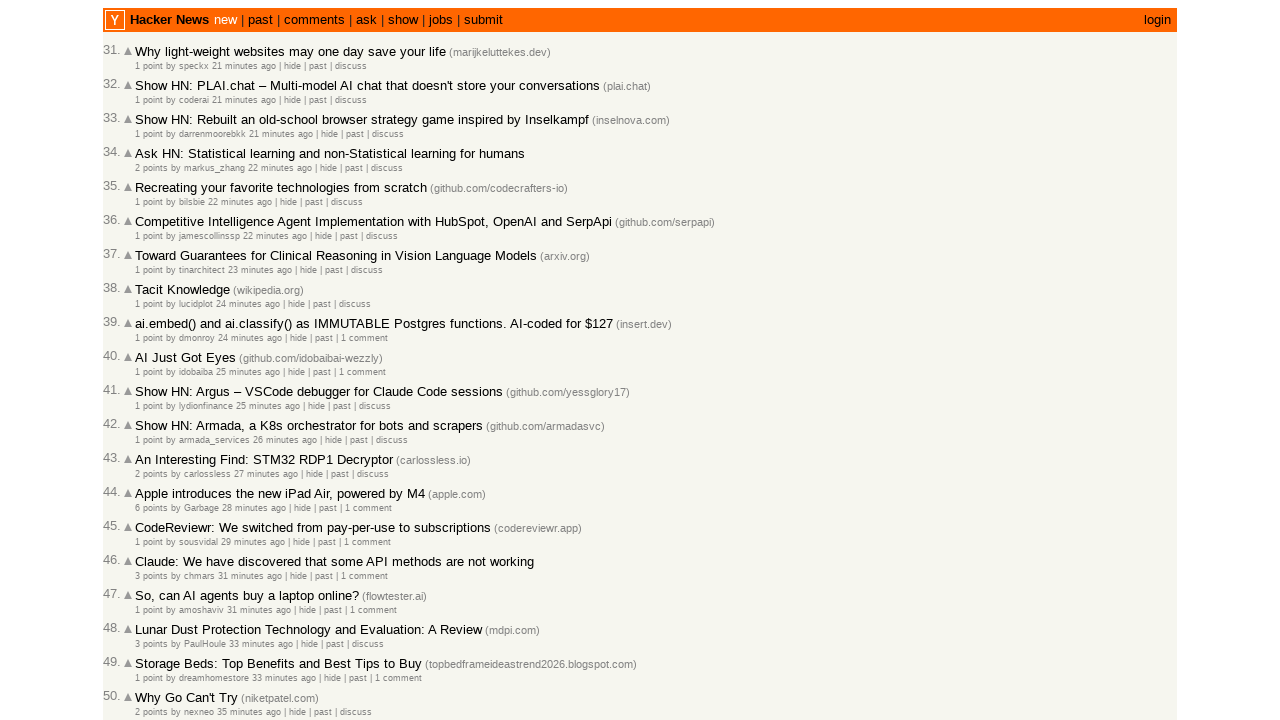

Verified article 34 is properly ordered (timestamp: 1772461038)
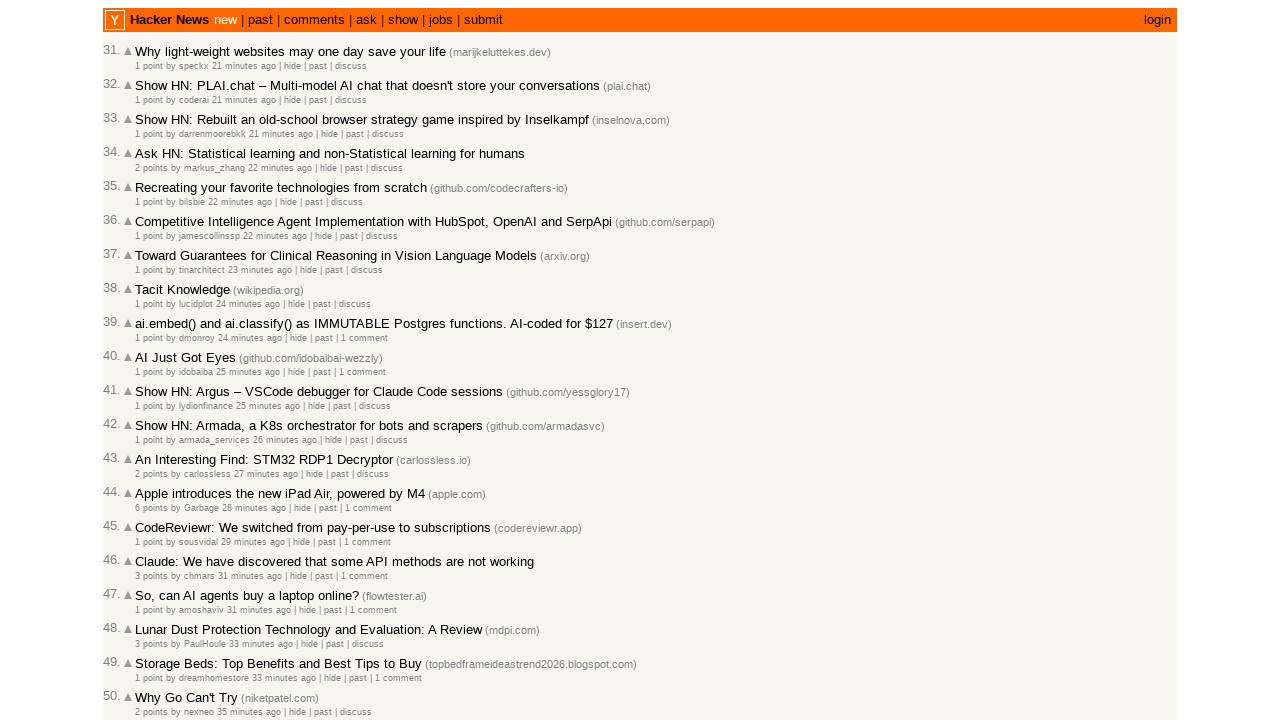

Retrieved timestamp attribute for article 35
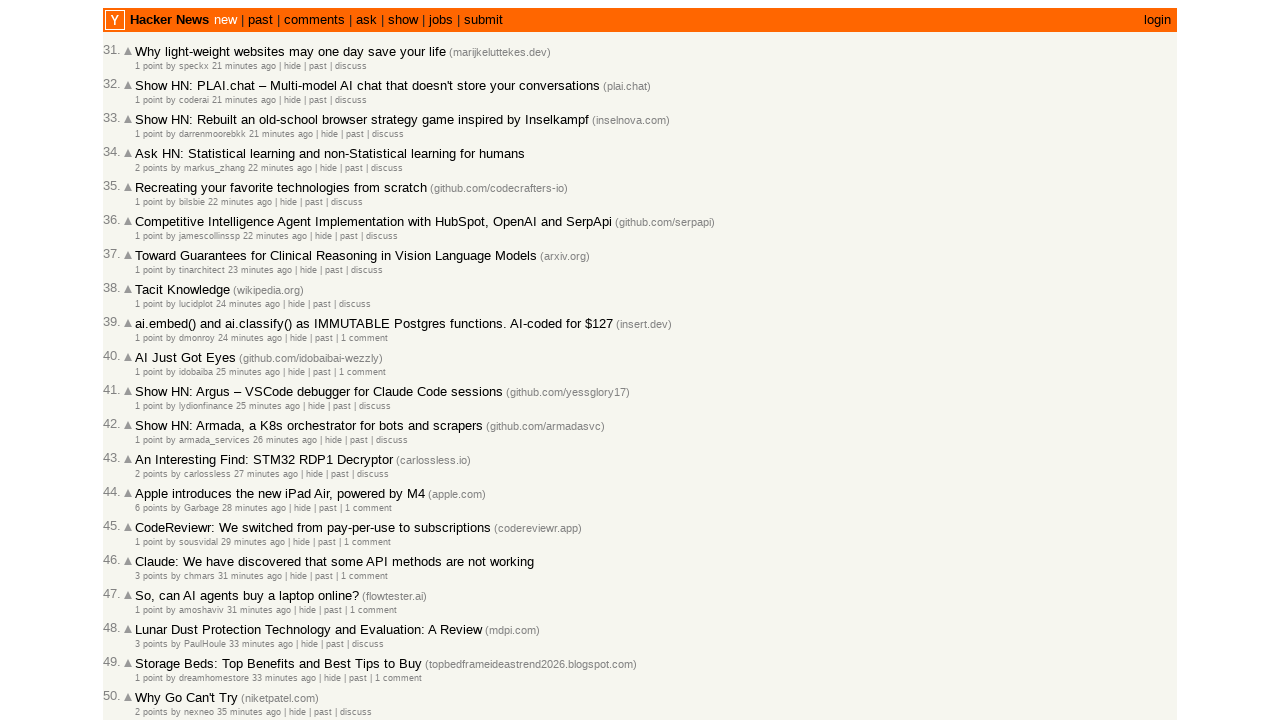

Extracted unix timestamp: 1772461007
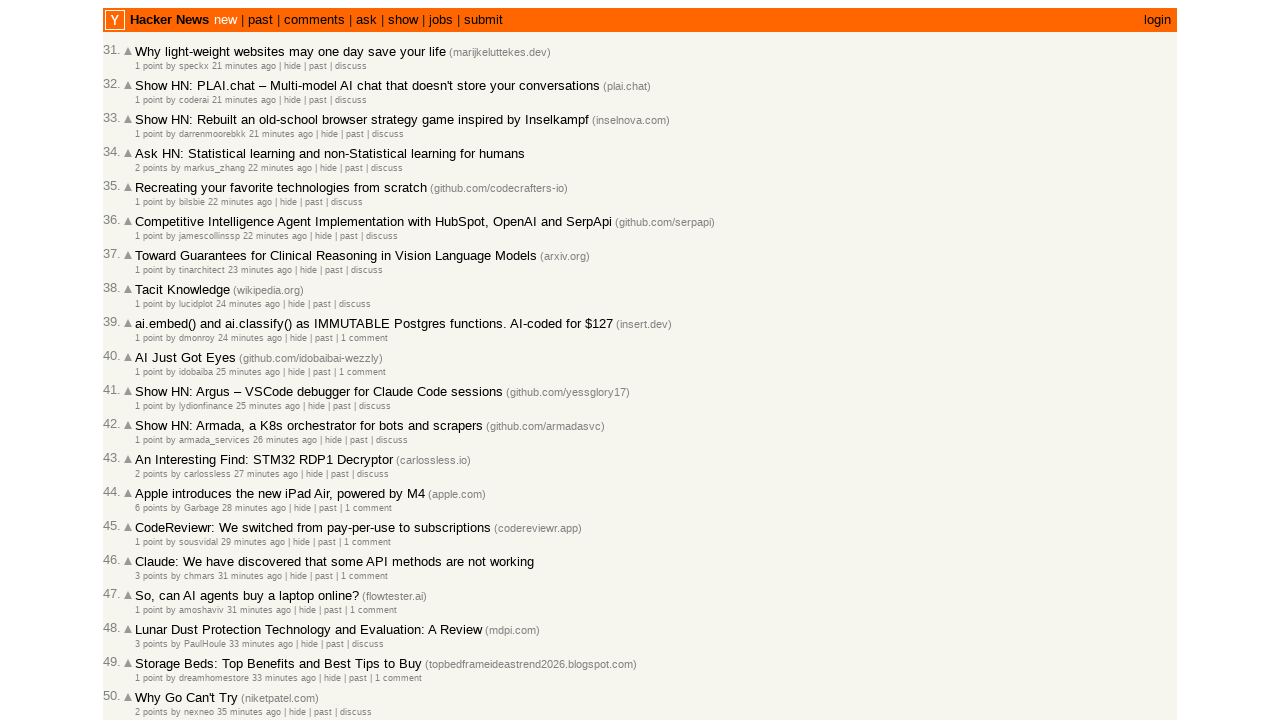

Verified article 35 is properly ordered (timestamp: 1772461007)
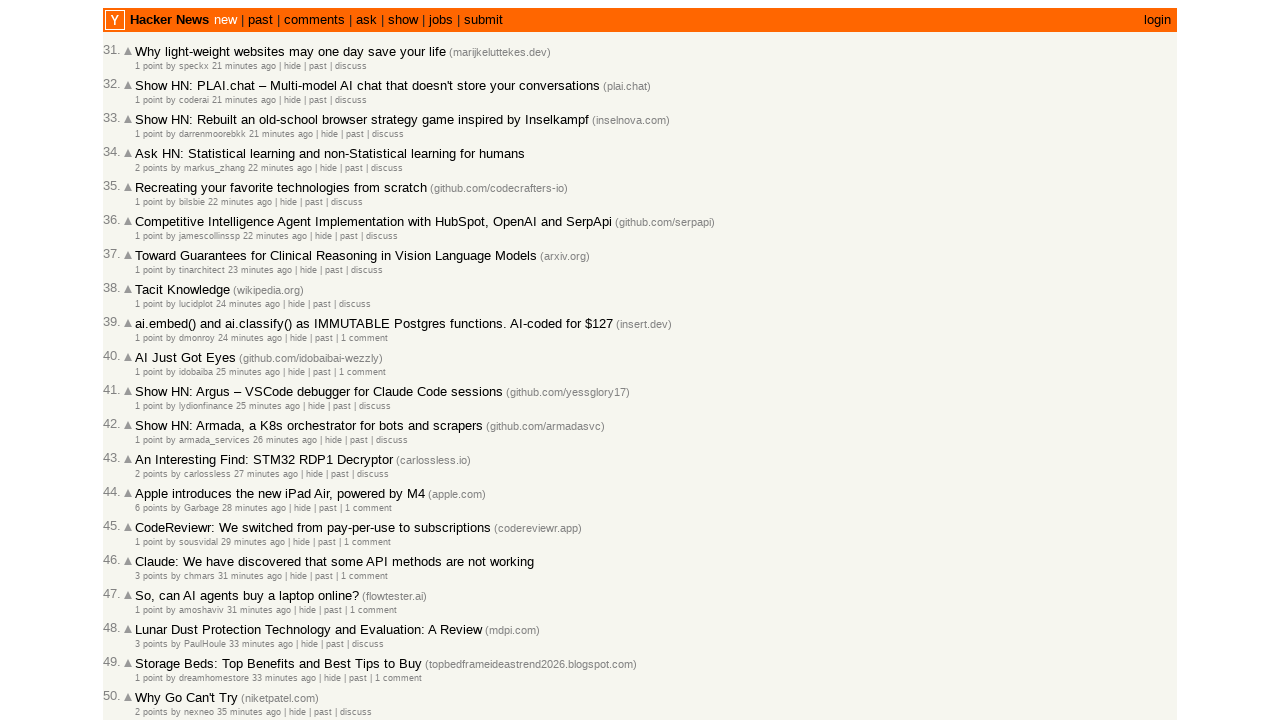

Retrieved timestamp attribute for article 36
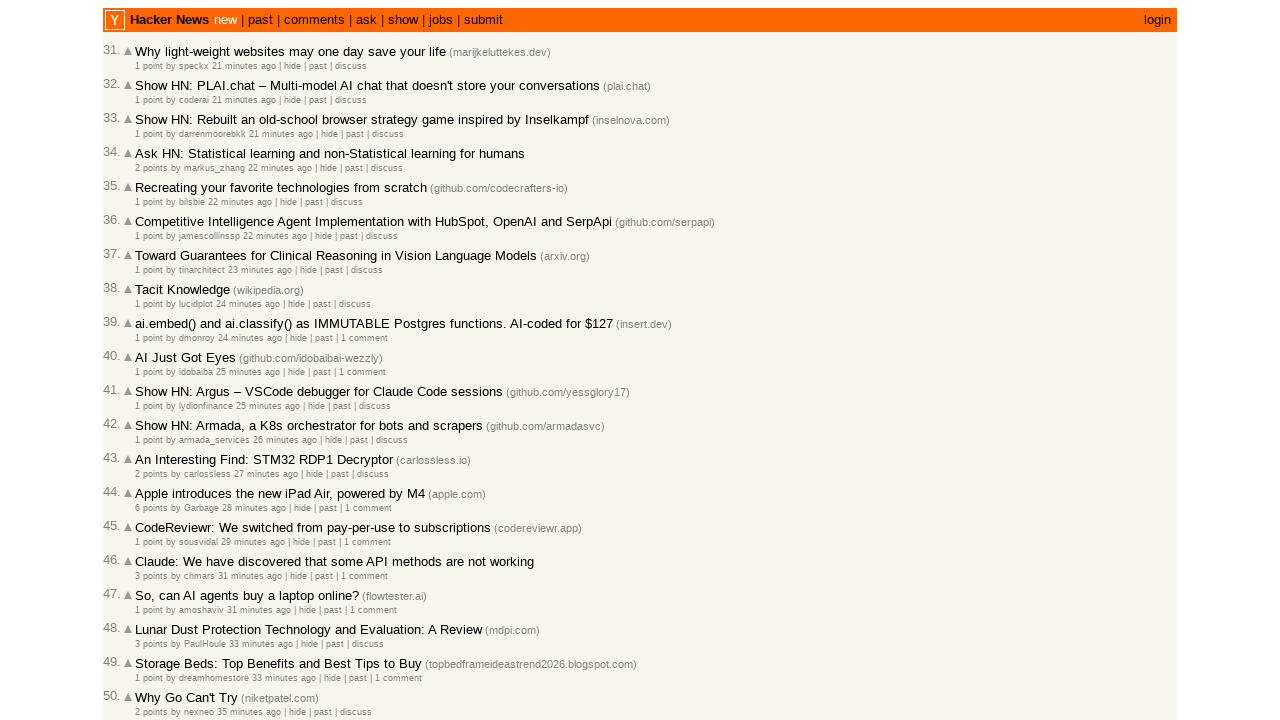

Extracted unix timestamp: 1772461007
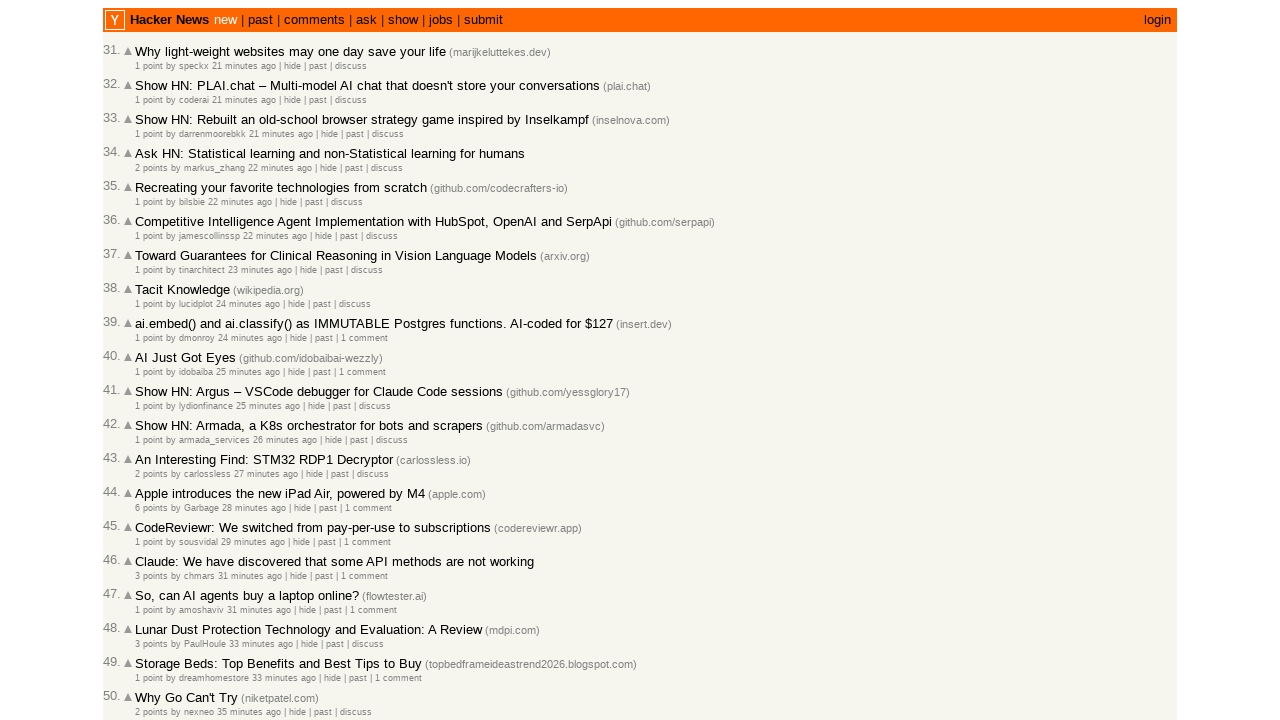

Verified article 36 is properly ordered (timestamp: 1772461007)
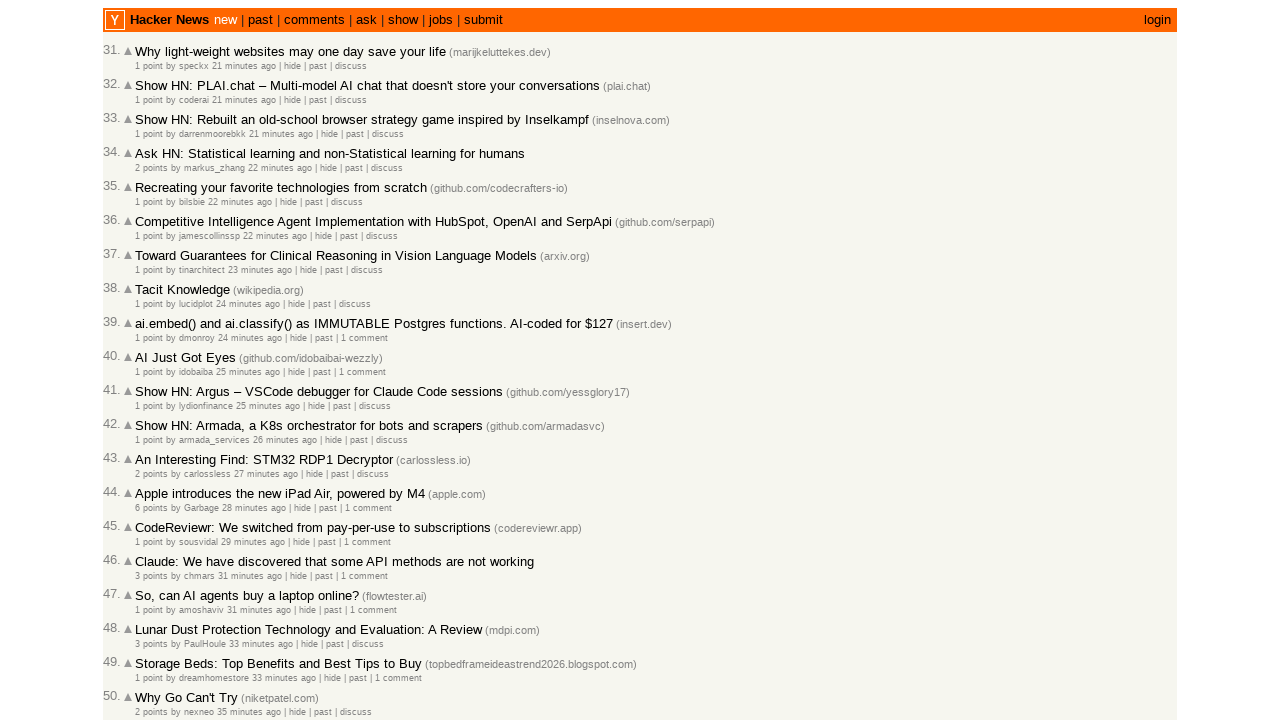

Retrieved timestamp attribute for article 37
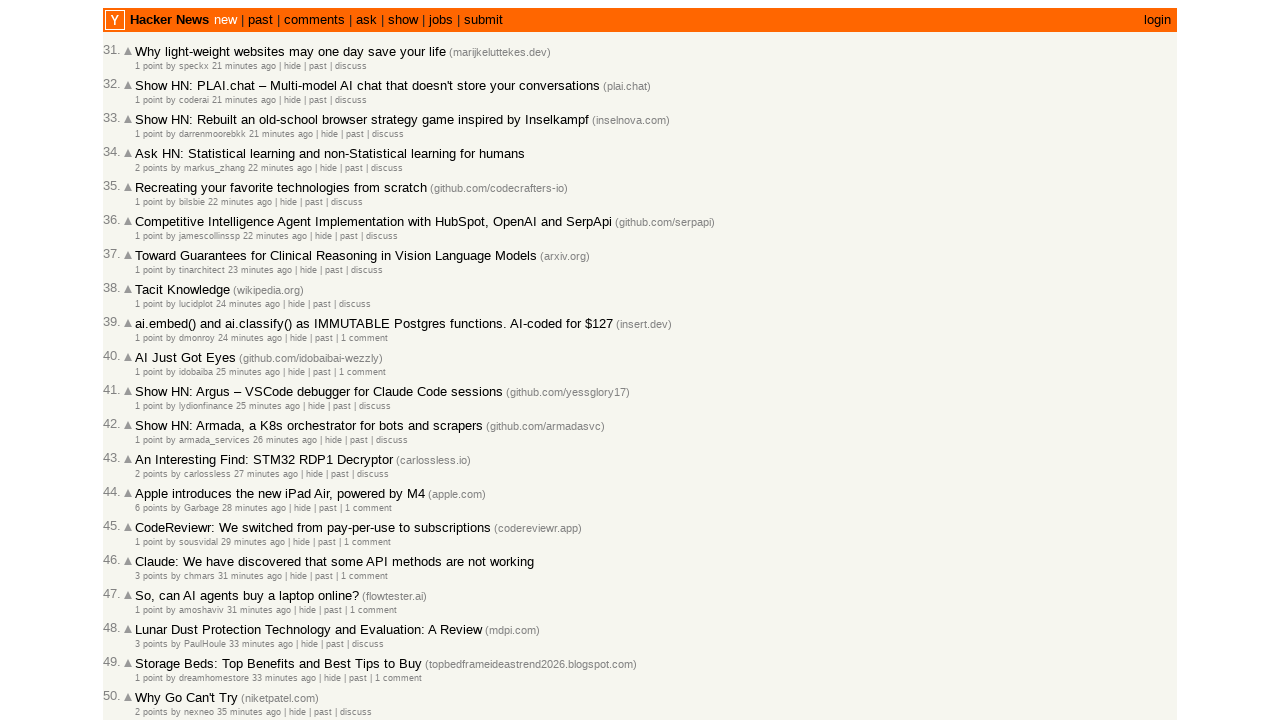

Extracted unix timestamp: 1772460958
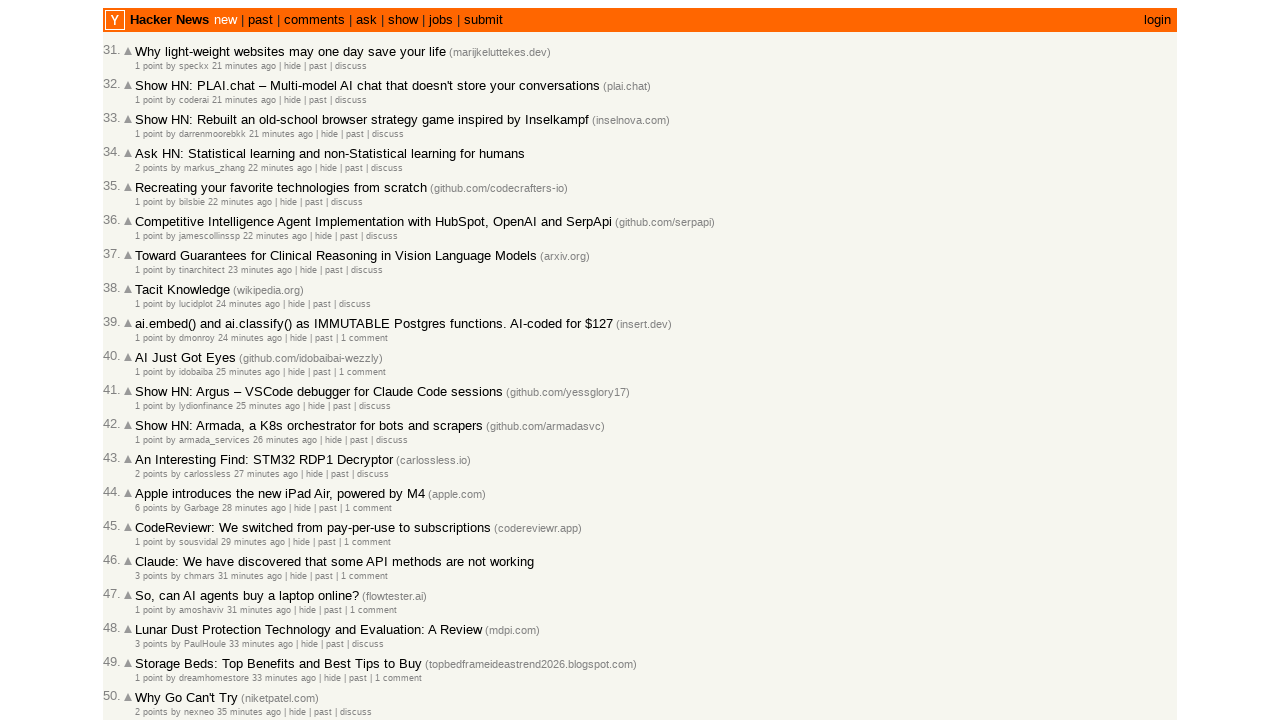

Verified article 37 is properly ordered (timestamp: 1772460958)
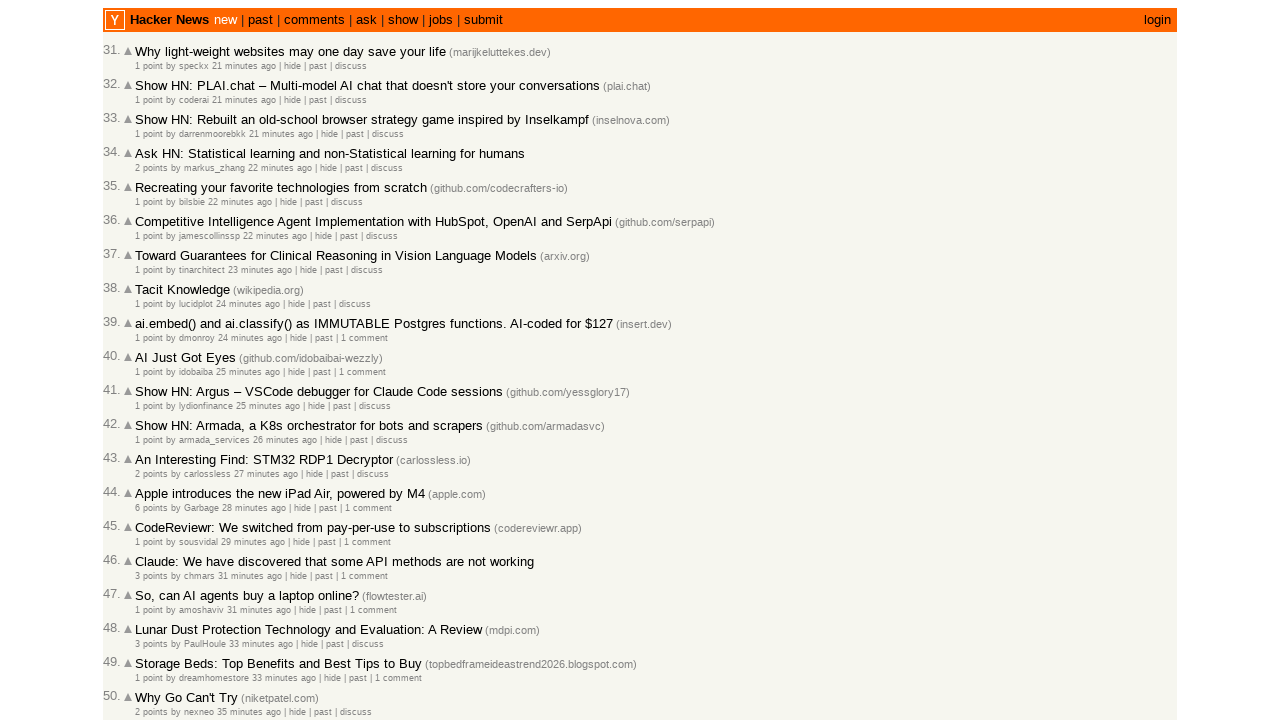

Retrieved timestamp attribute for article 38
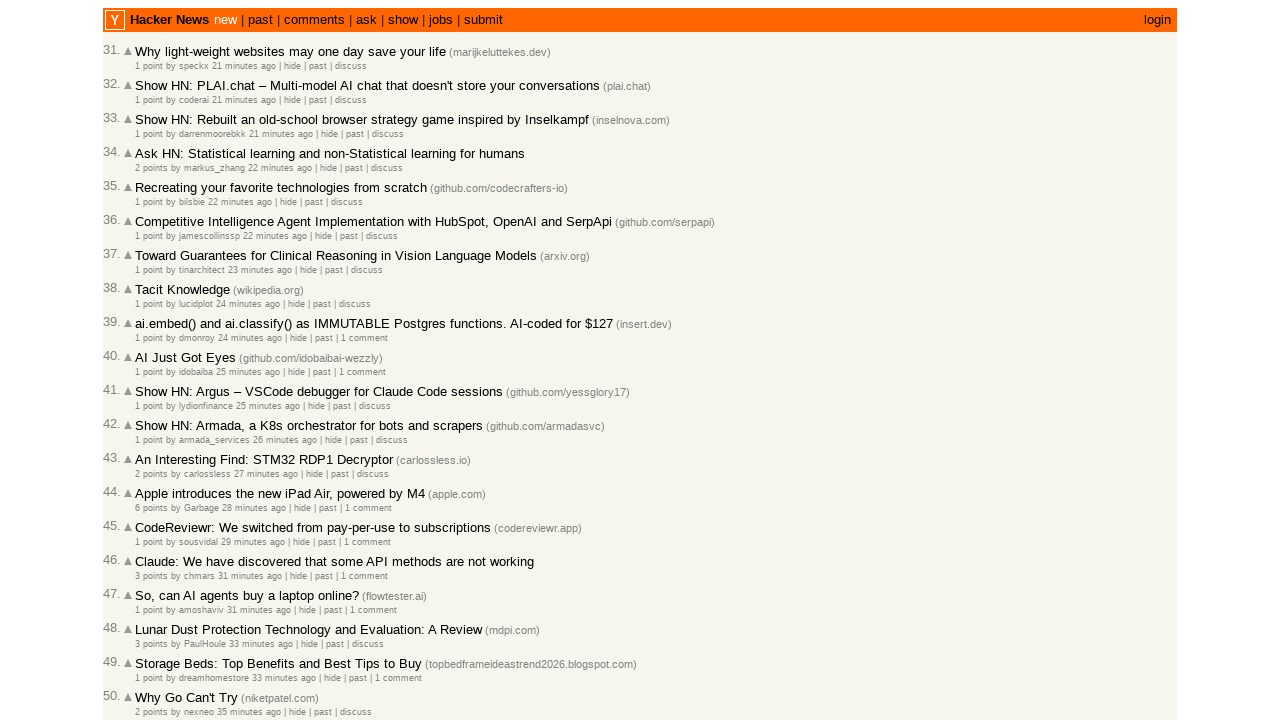

Extracted unix timestamp: 1772460920
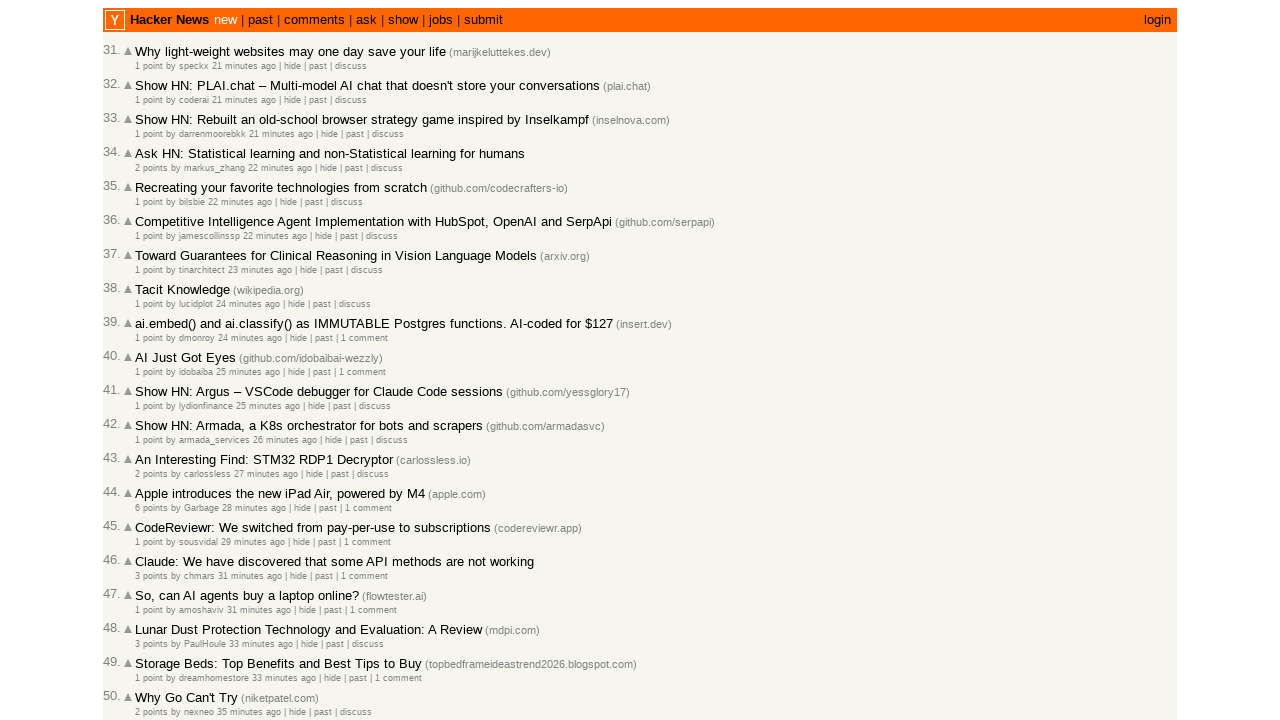

Verified article 38 is properly ordered (timestamp: 1772460920)
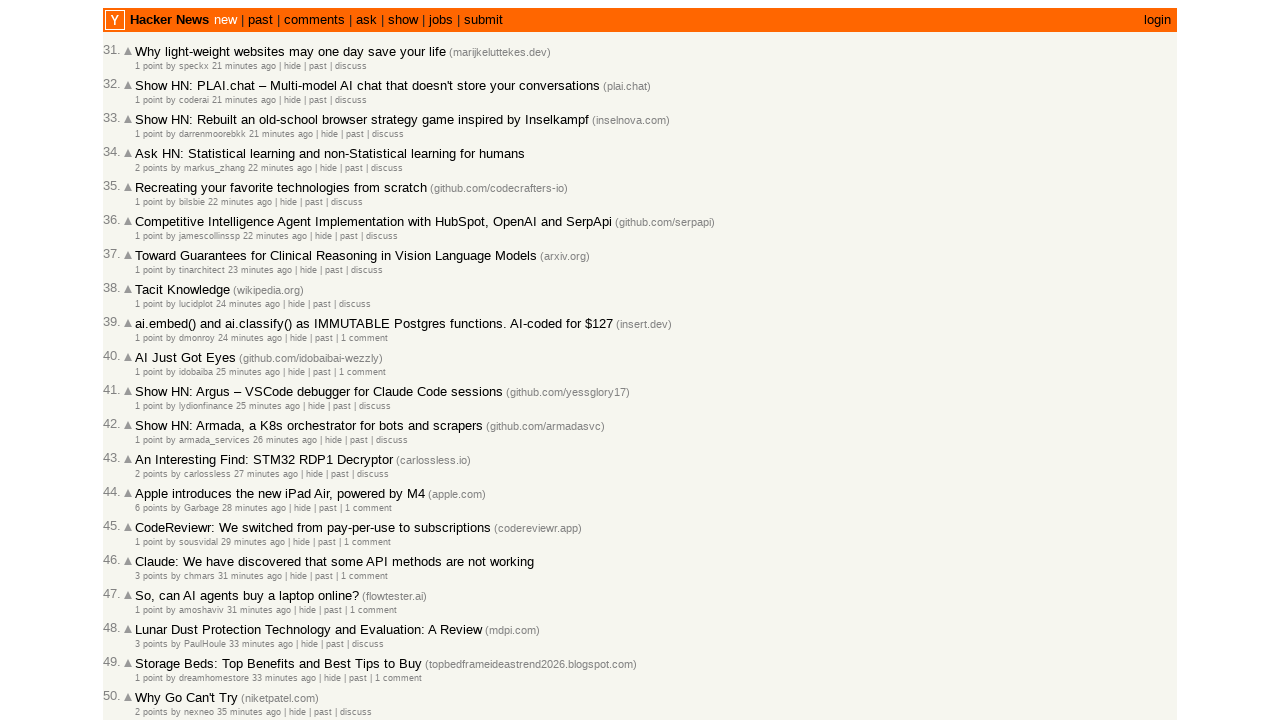

Retrieved timestamp attribute for article 39
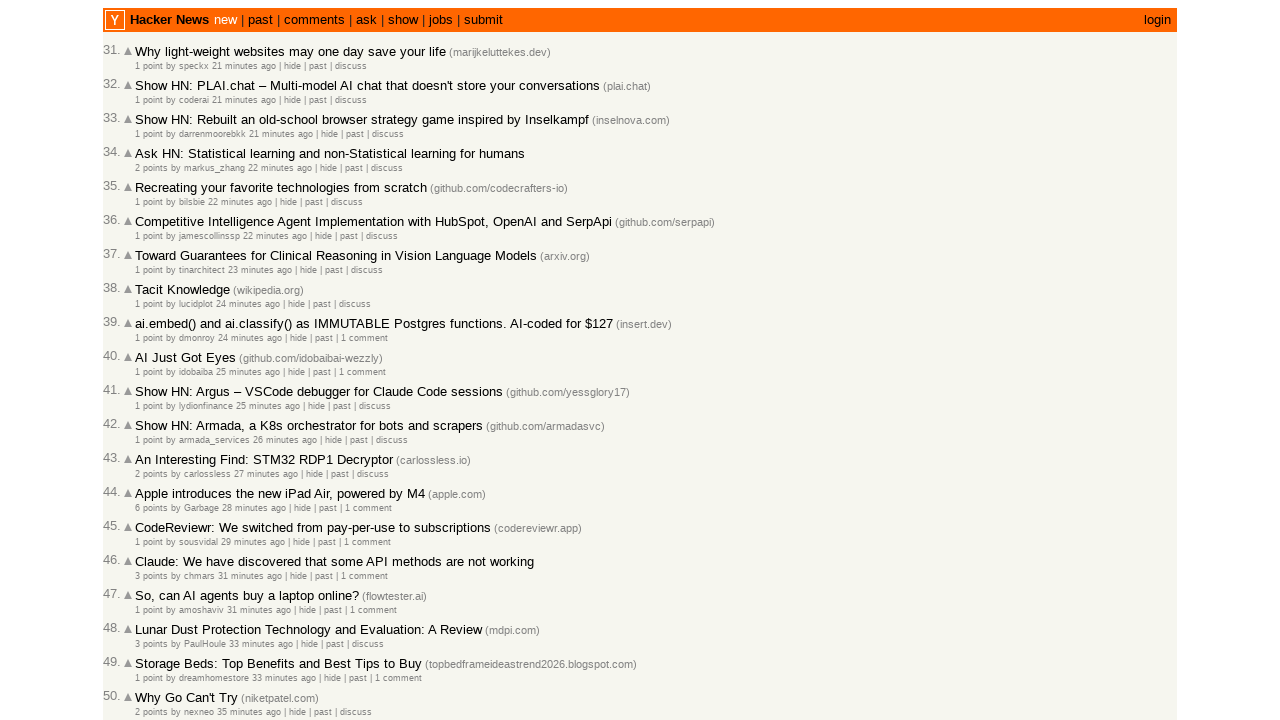

Extracted unix timestamp: 1772460886
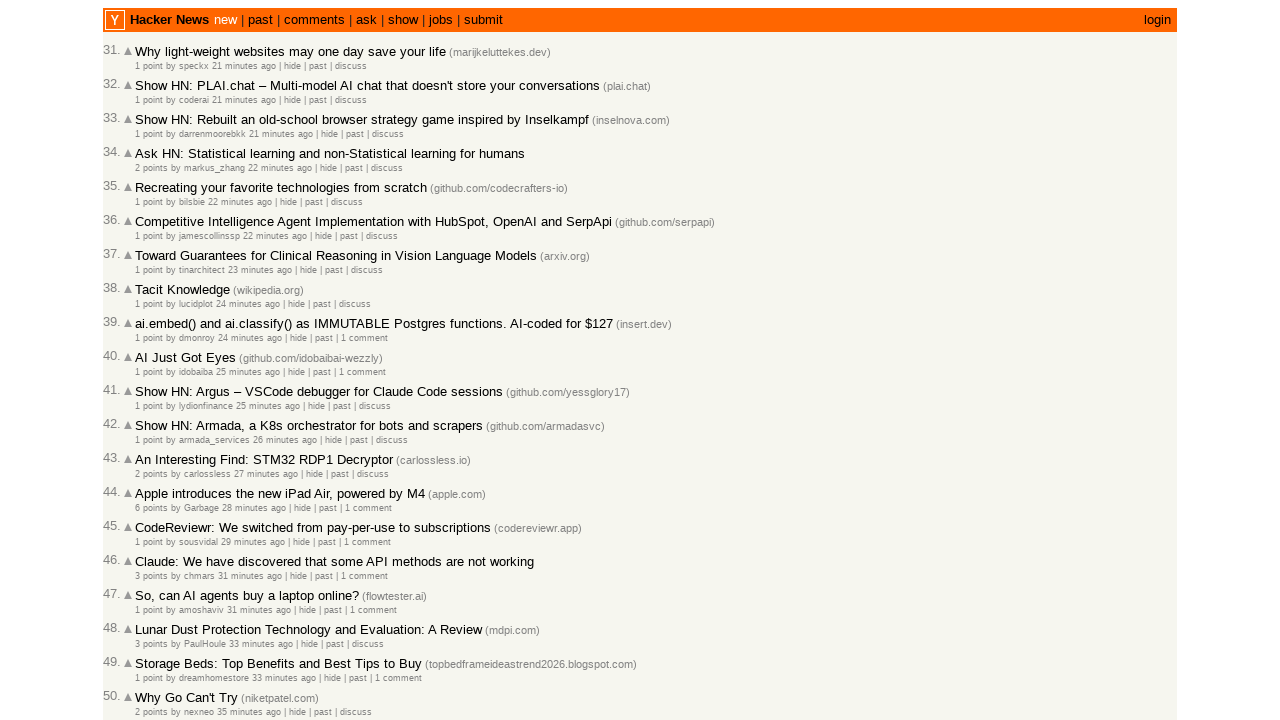

Verified article 39 is properly ordered (timestamp: 1772460886)
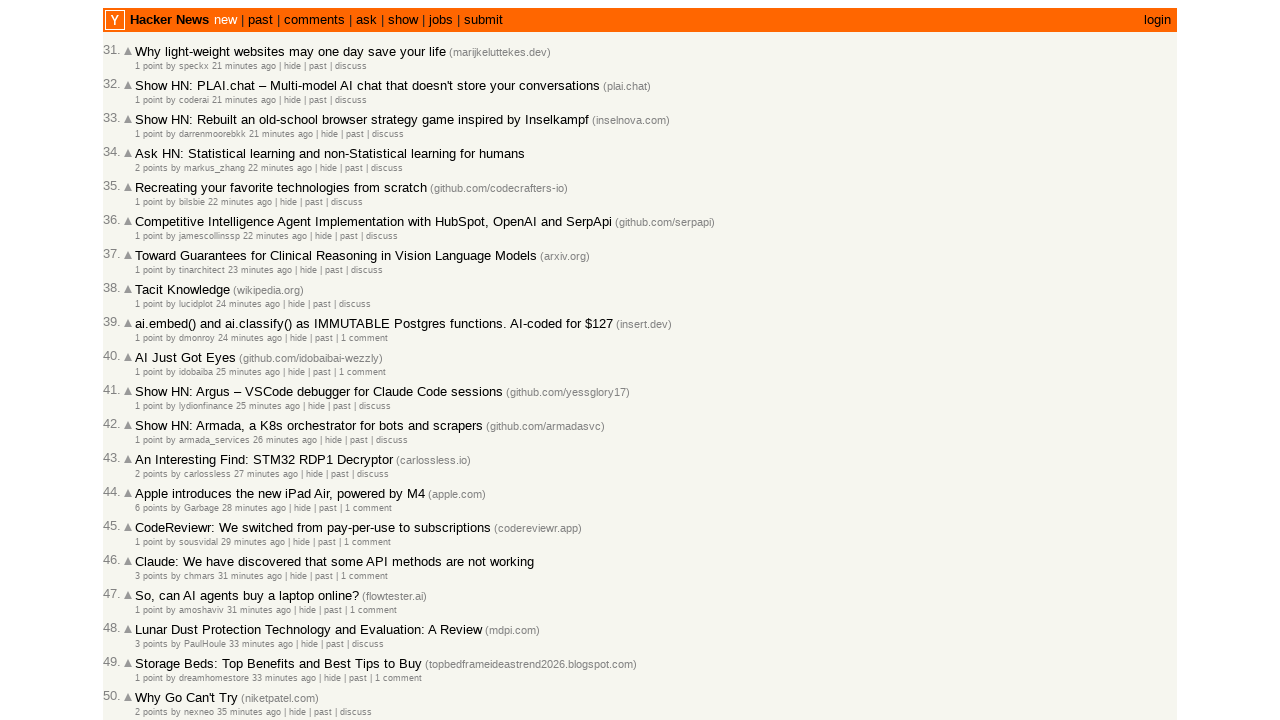

Retrieved timestamp attribute for article 40
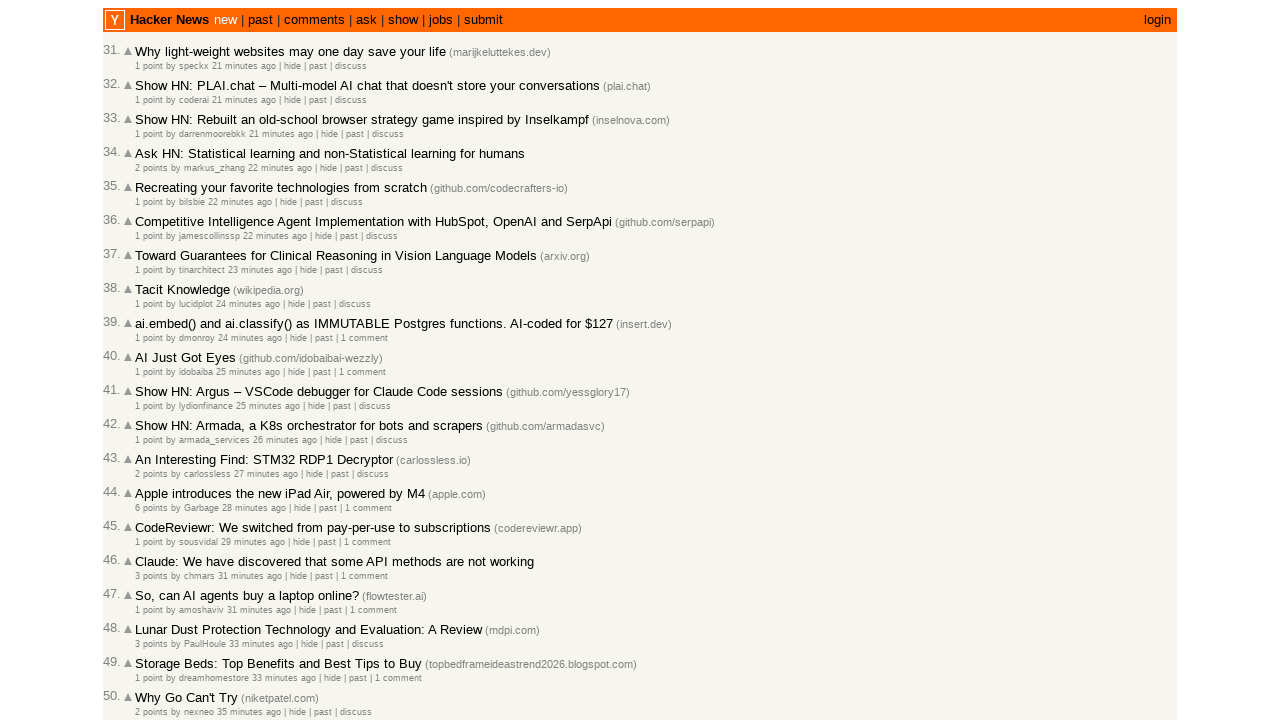

Extracted unix timestamp: 1772460850
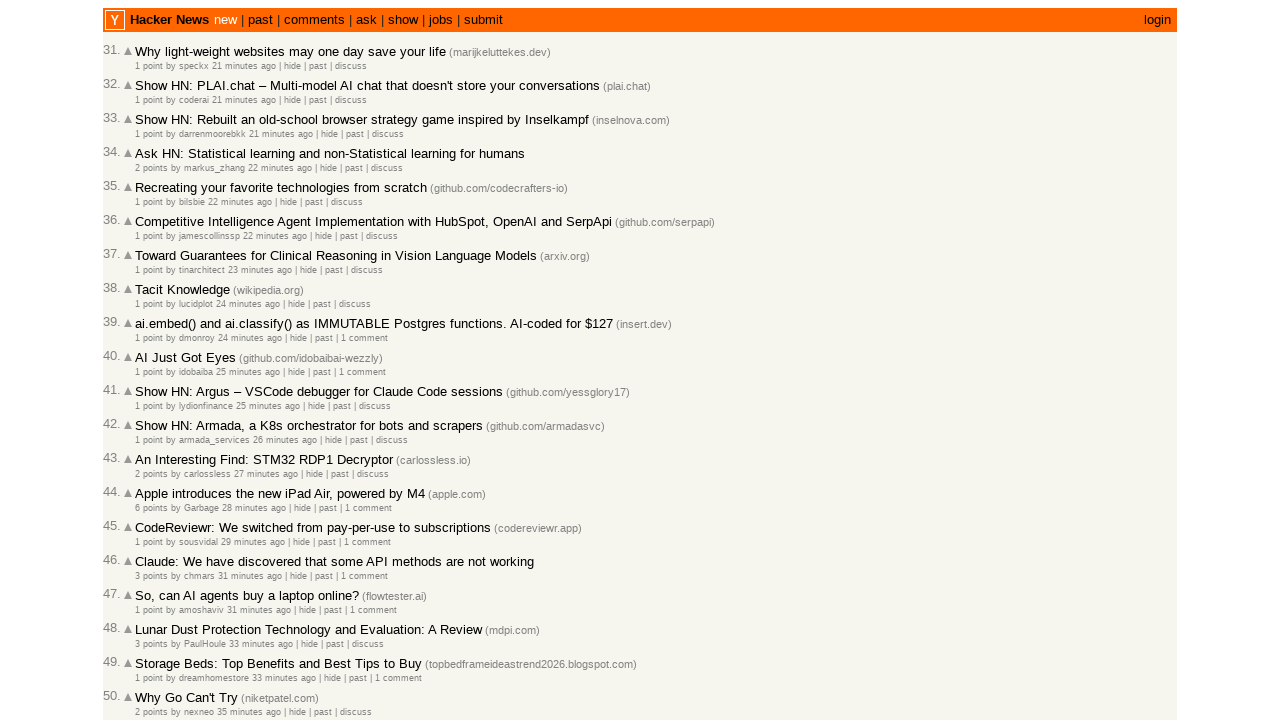

Verified article 40 is properly ordered (timestamp: 1772460850)
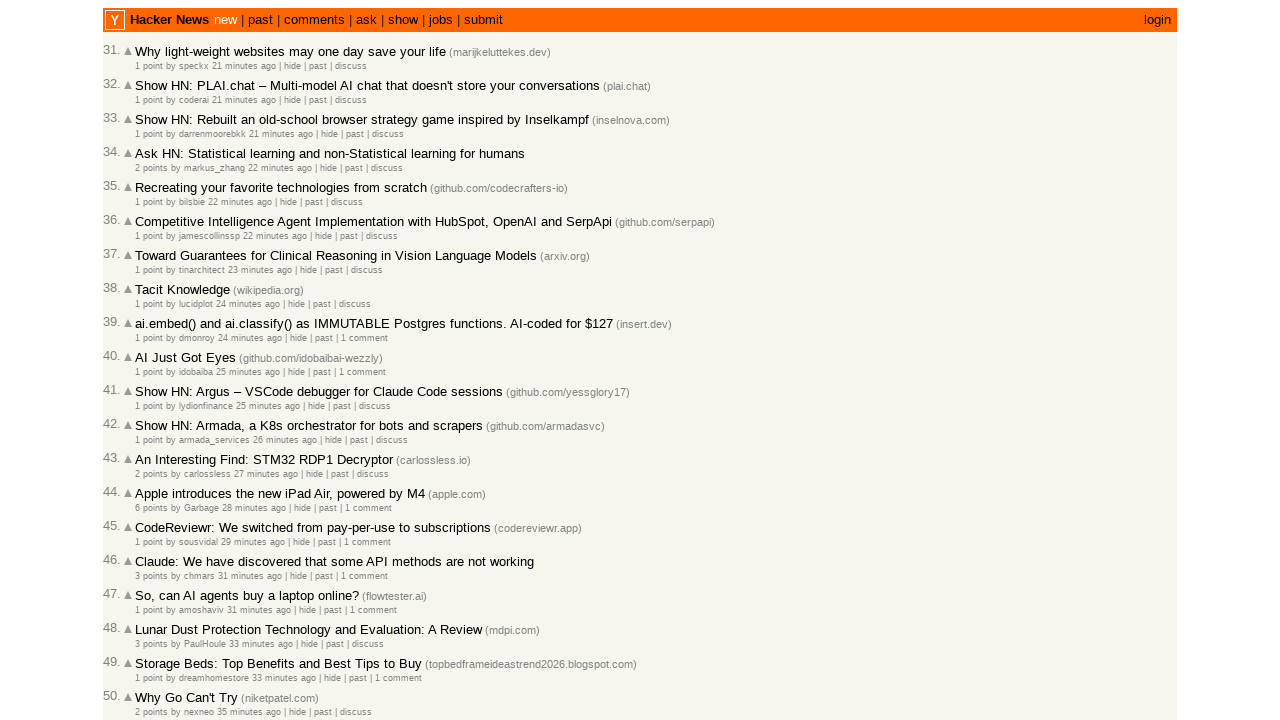

Retrieved timestamp attribute for article 41
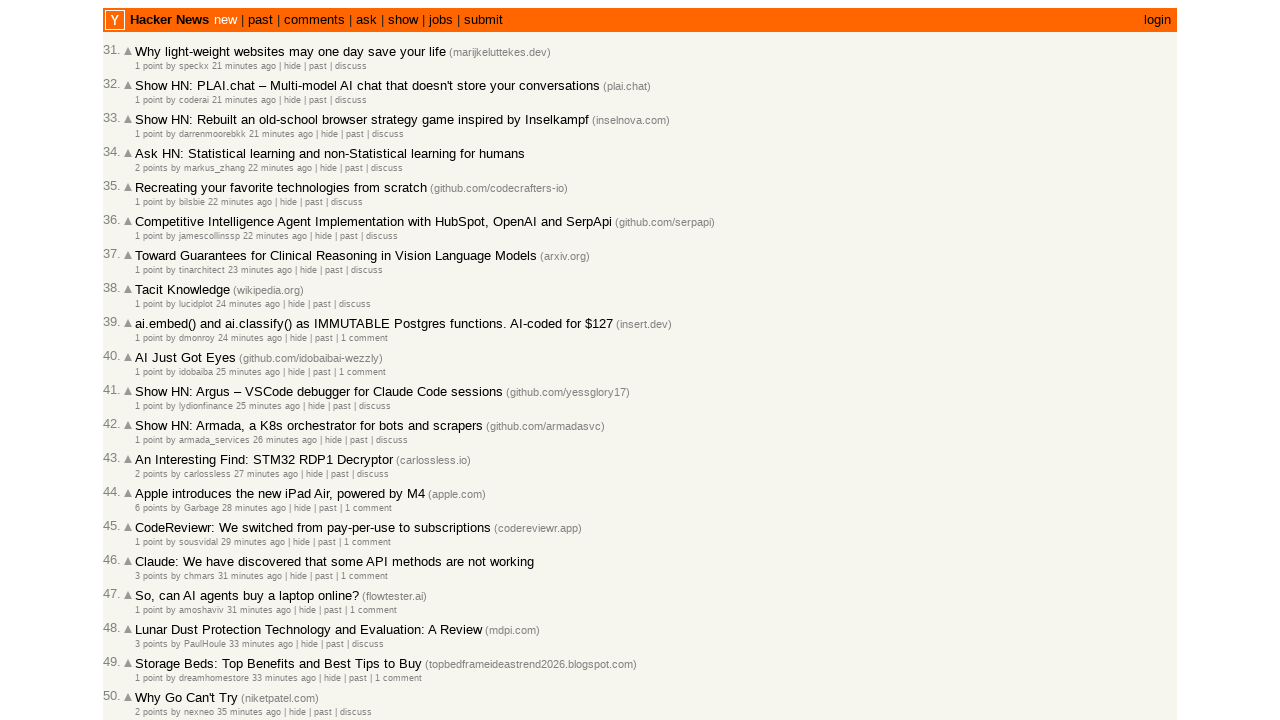

Extracted unix timestamp: 1772460810
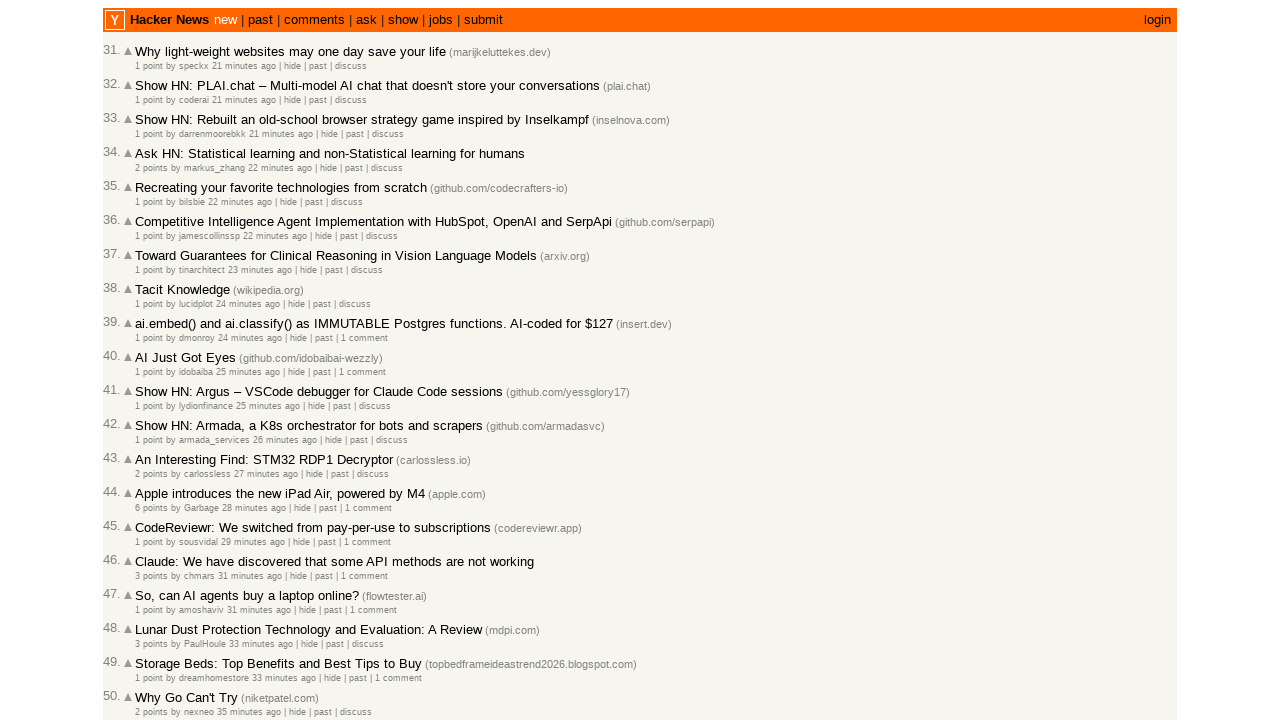

Verified article 41 is properly ordered (timestamp: 1772460810)
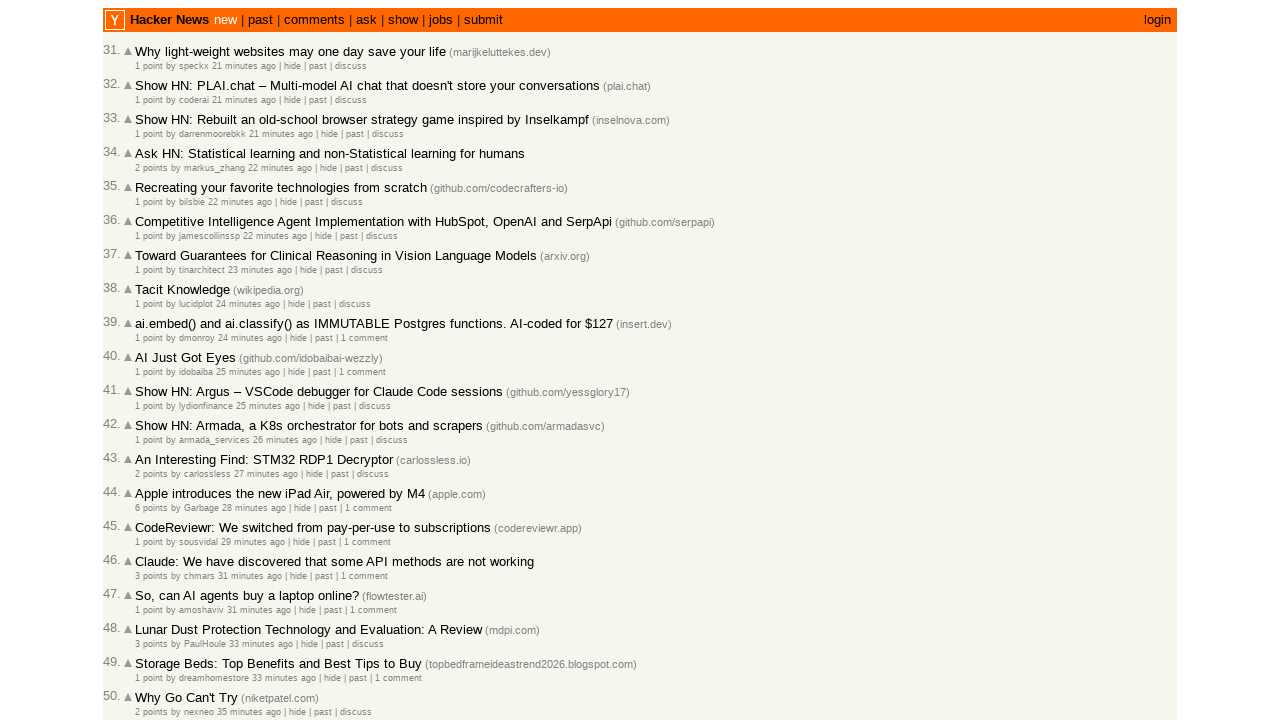

Retrieved timestamp attribute for article 42
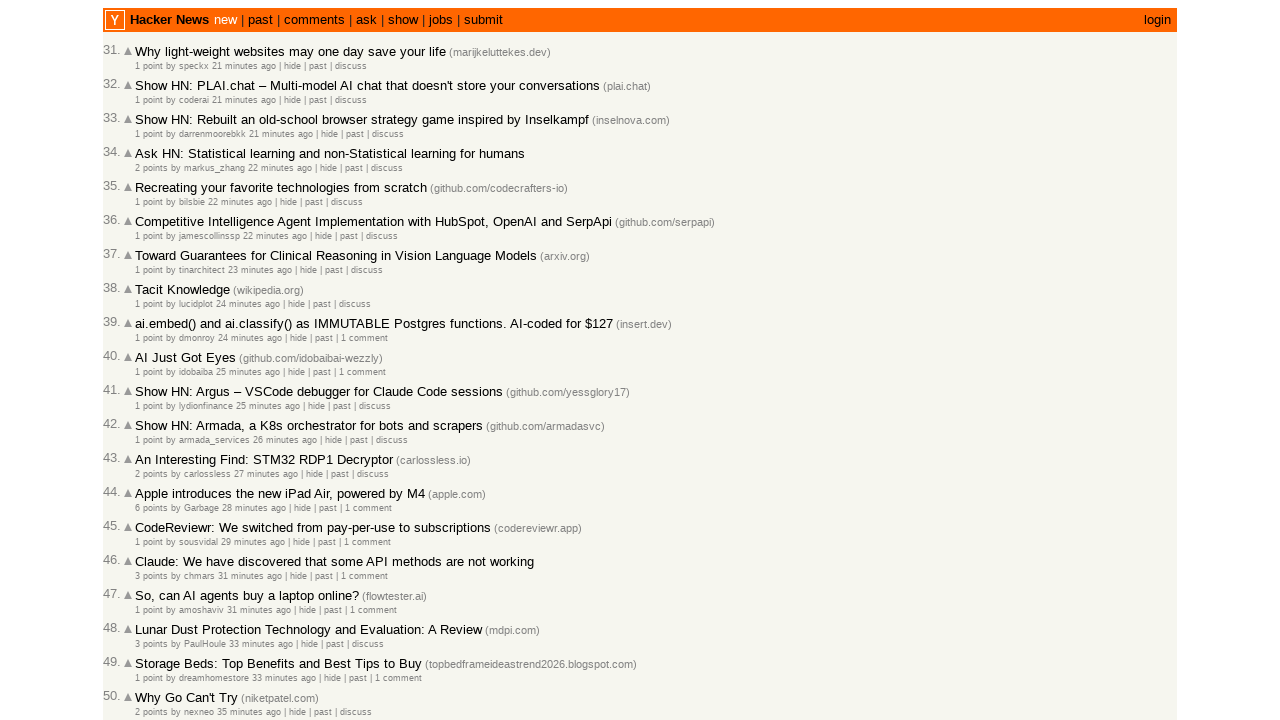

Extracted unix timestamp: 1772460802
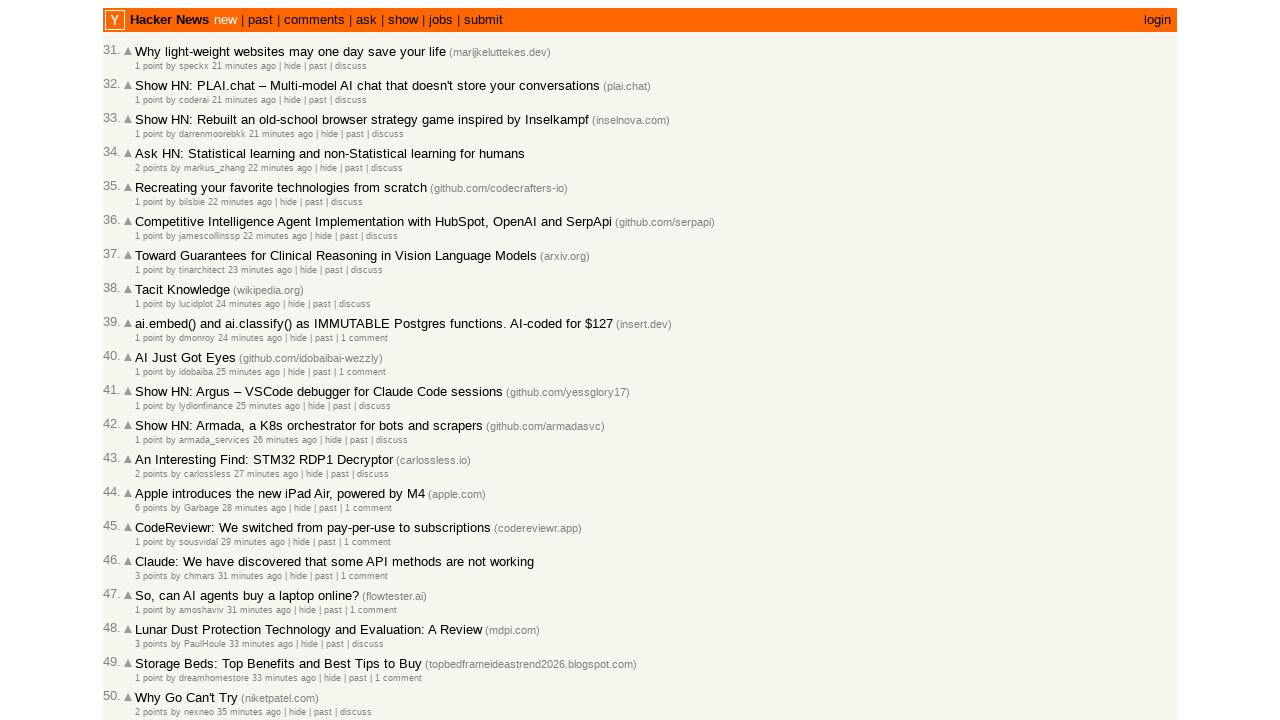

Verified article 42 is properly ordered (timestamp: 1772460802)
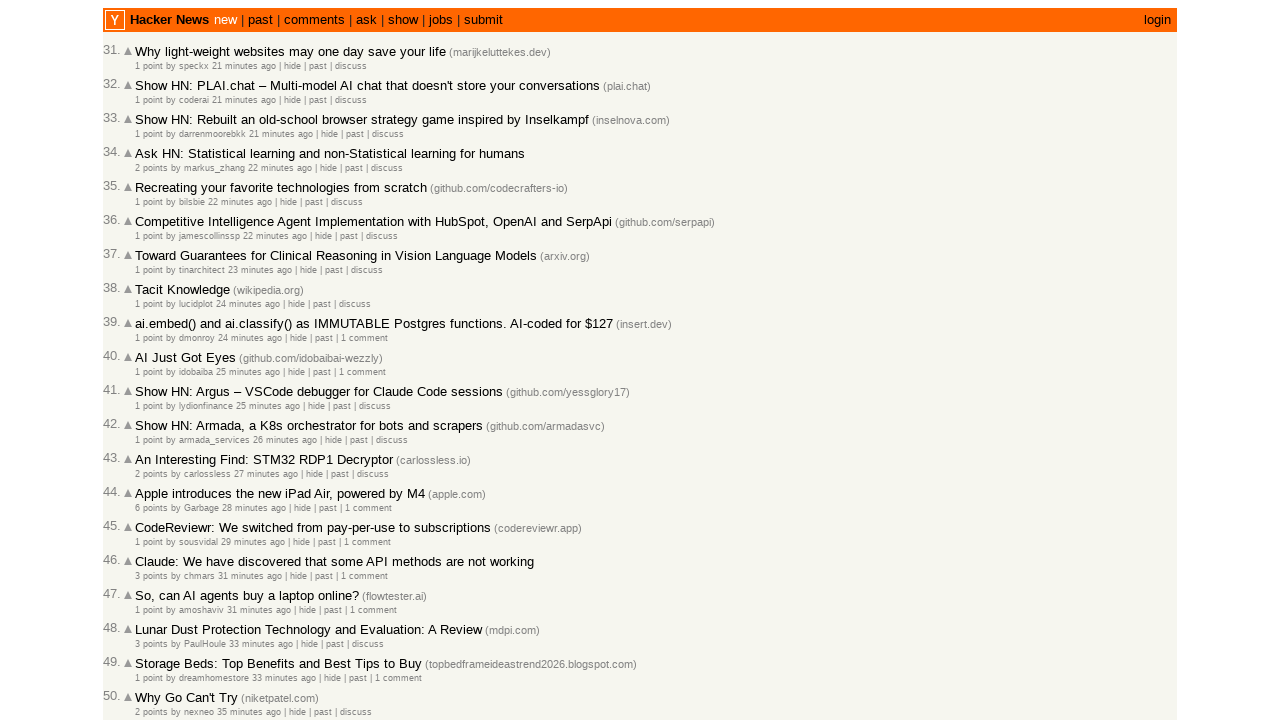

Retrieved timestamp attribute for article 43
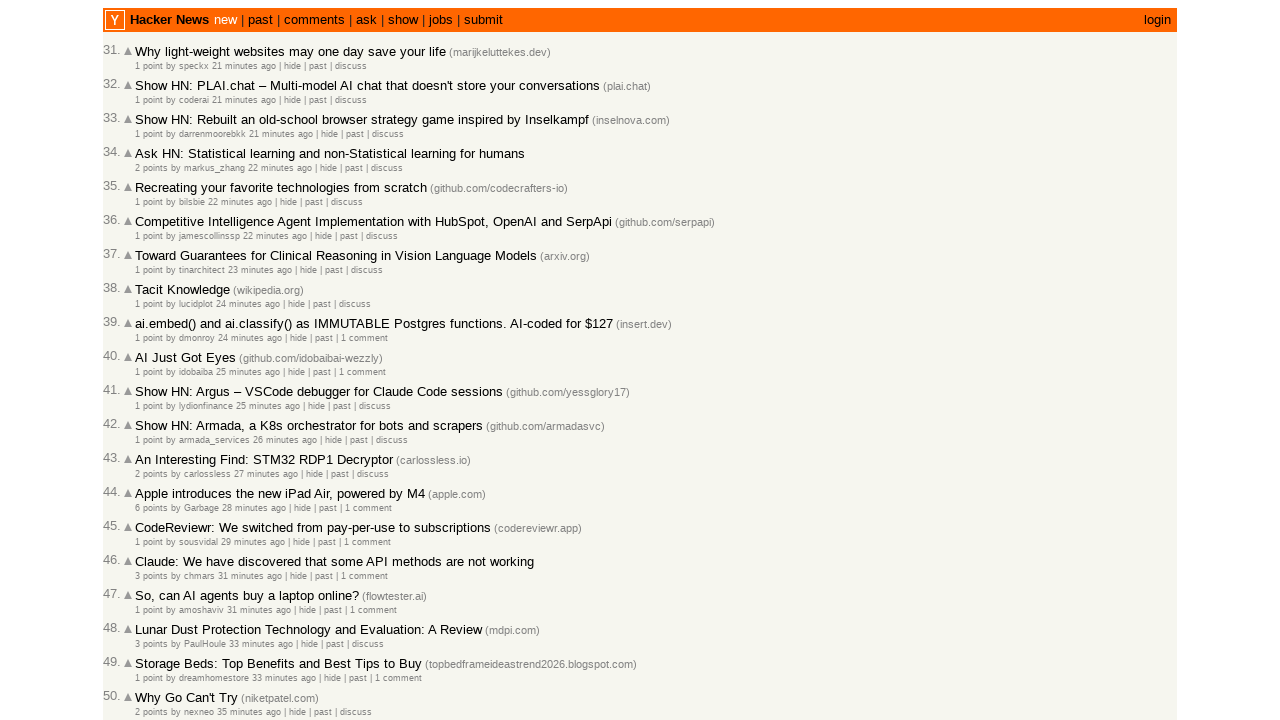

Extracted unix timestamp: 1772460738
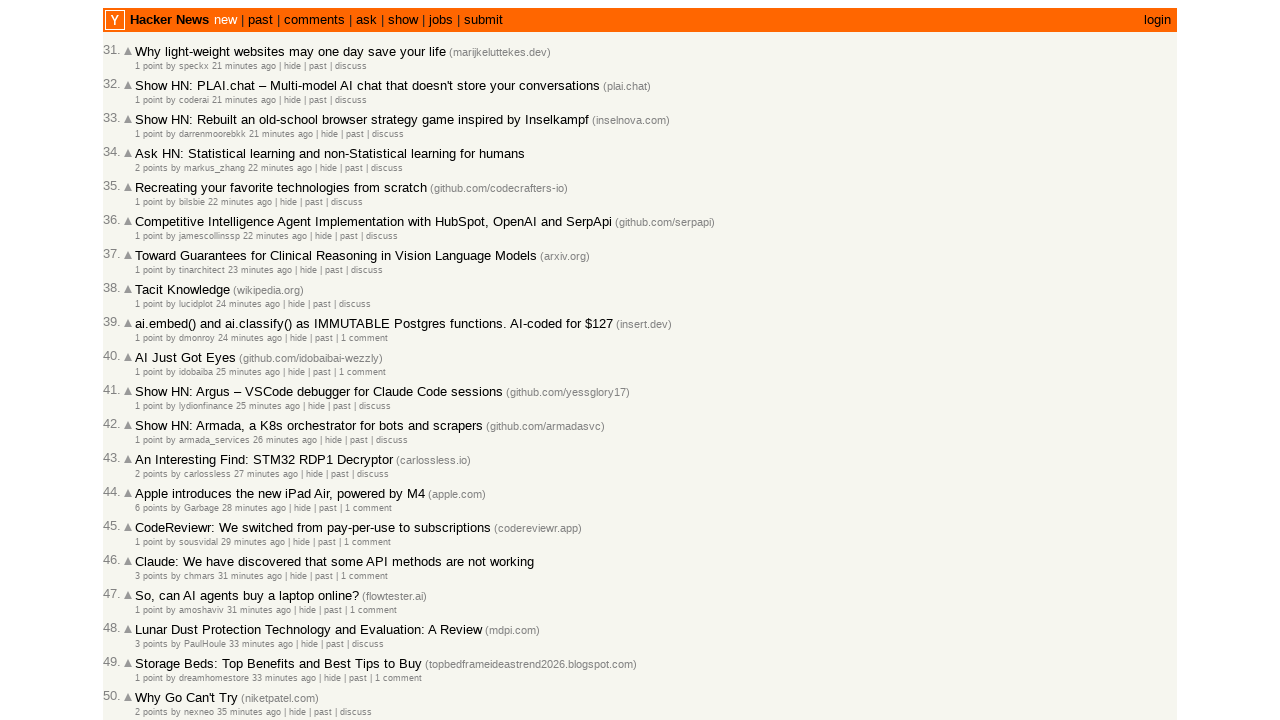

Verified article 43 is properly ordered (timestamp: 1772460738)
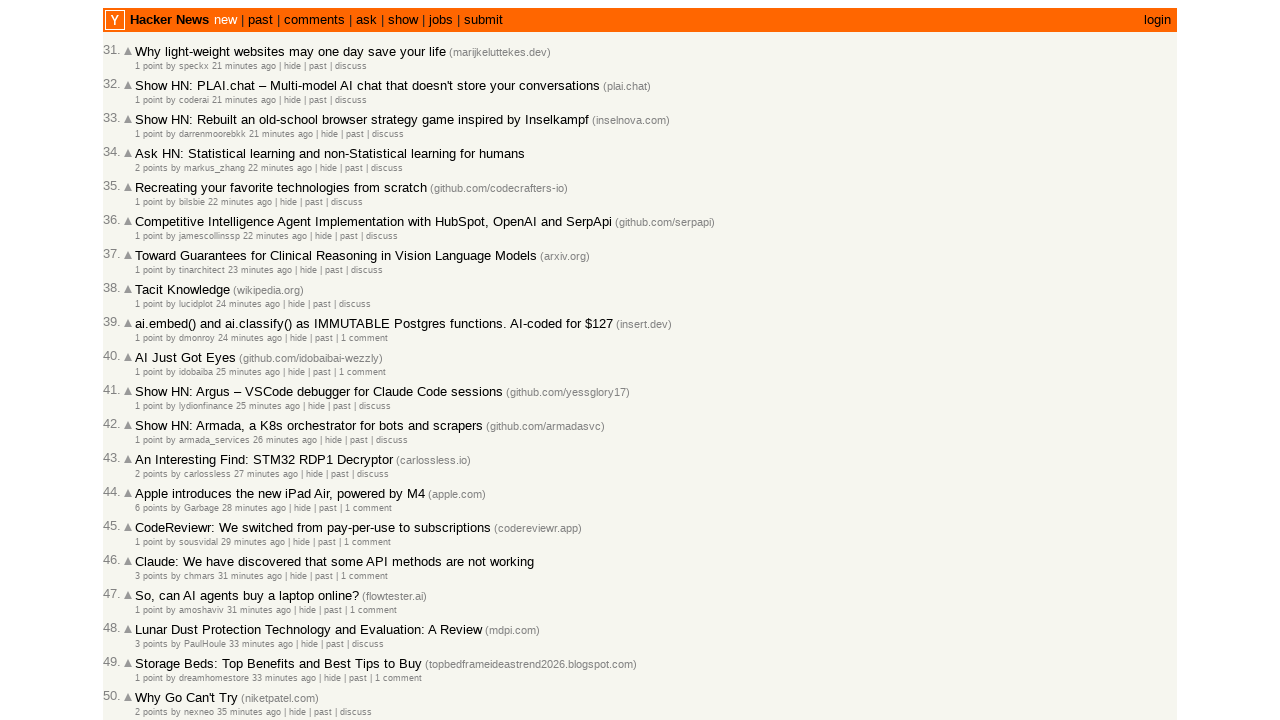

Retrieved timestamp attribute for article 44
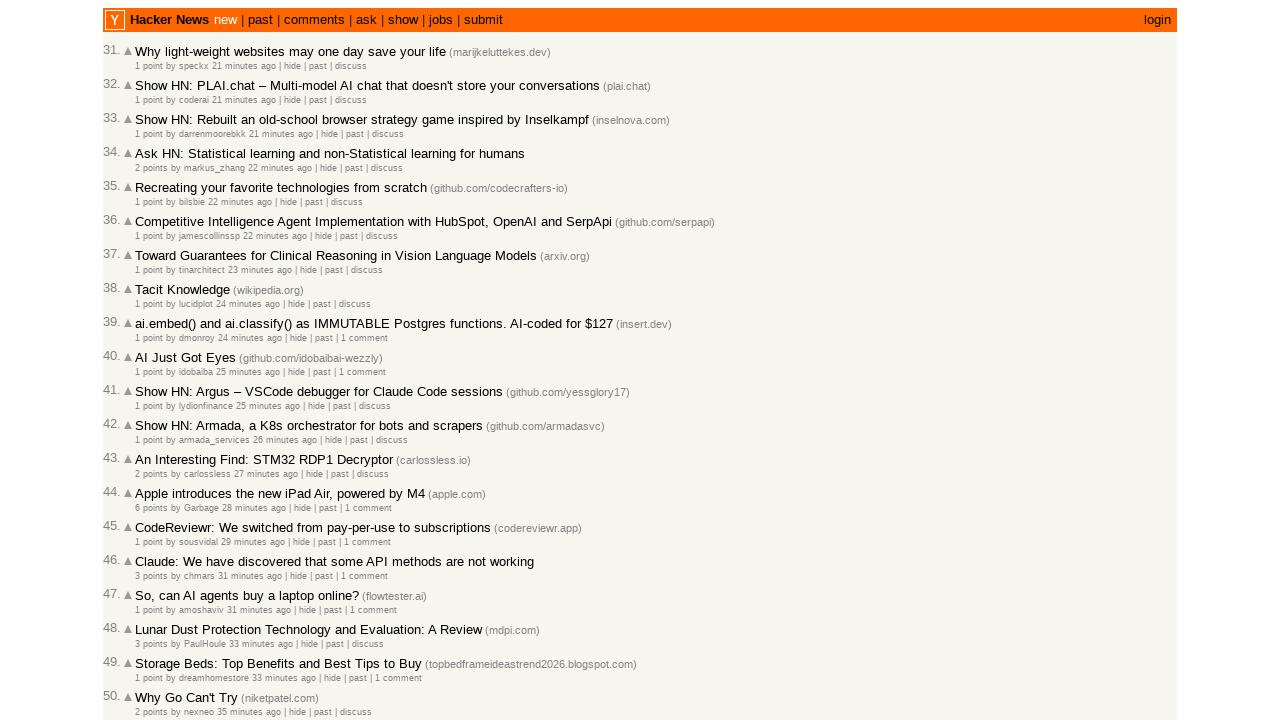

Extracted unix timestamp: 1772460683
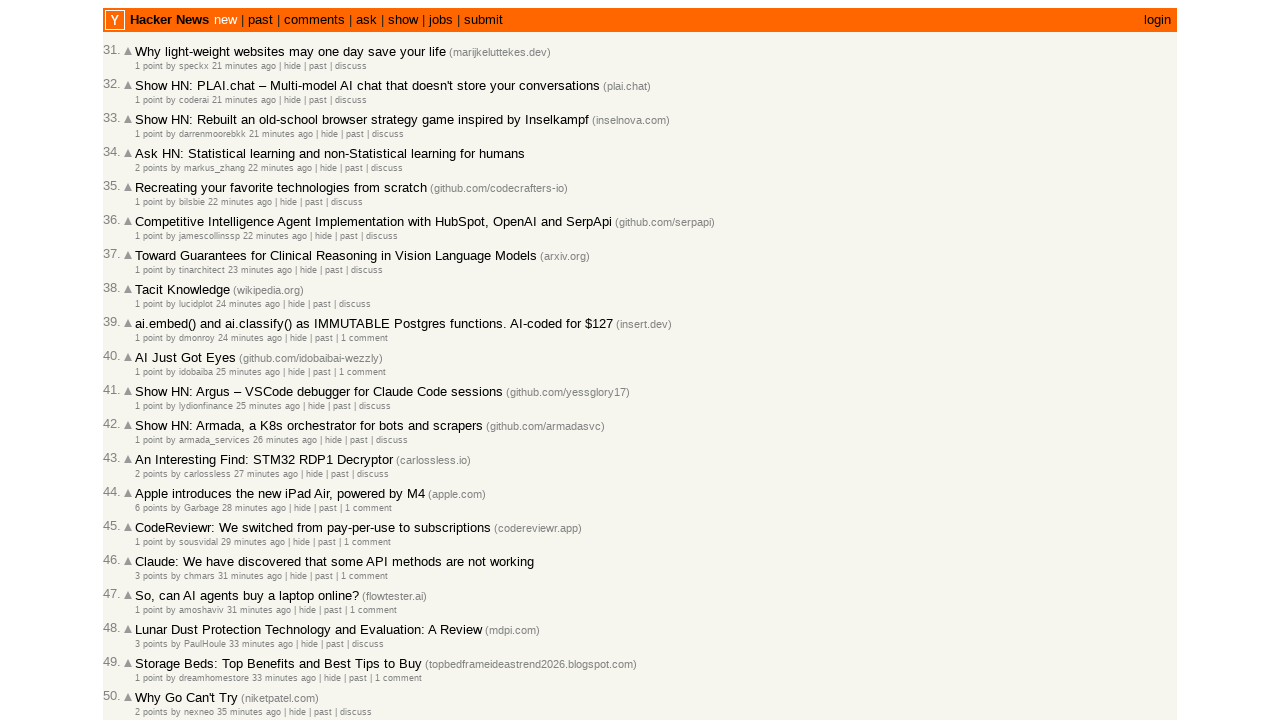

Verified article 44 is properly ordered (timestamp: 1772460683)
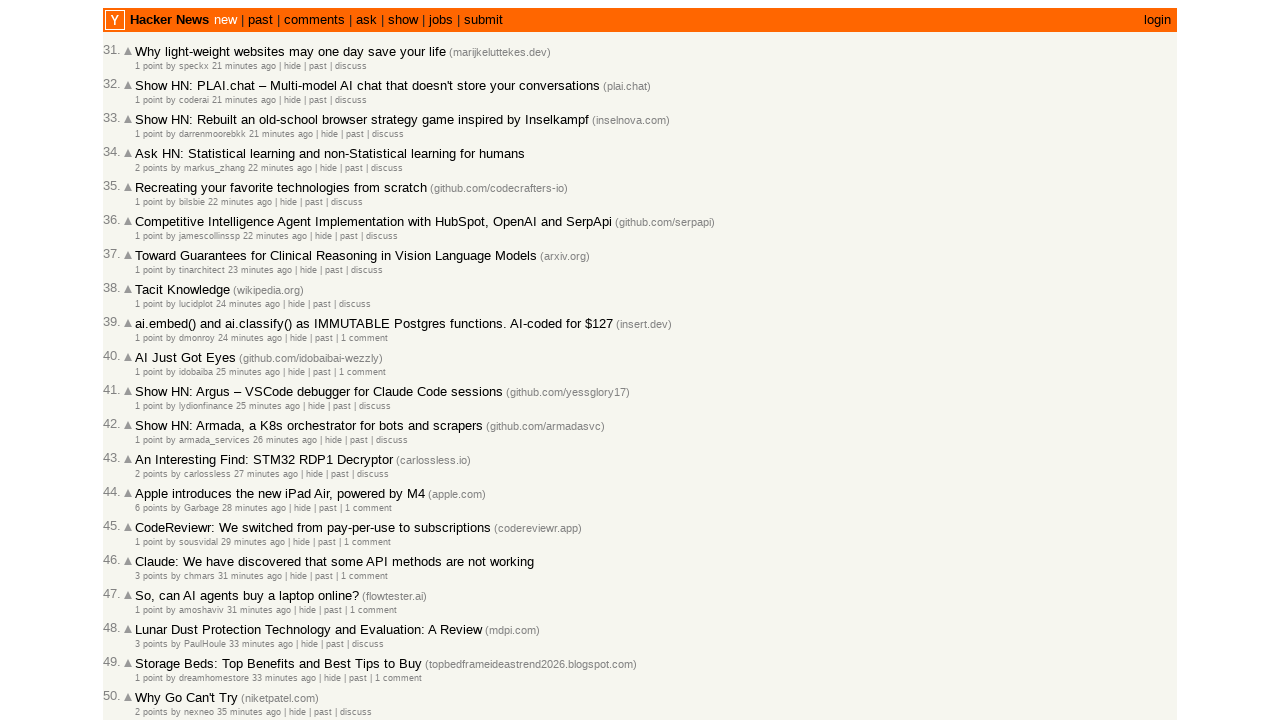

Retrieved timestamp attribute for article 45
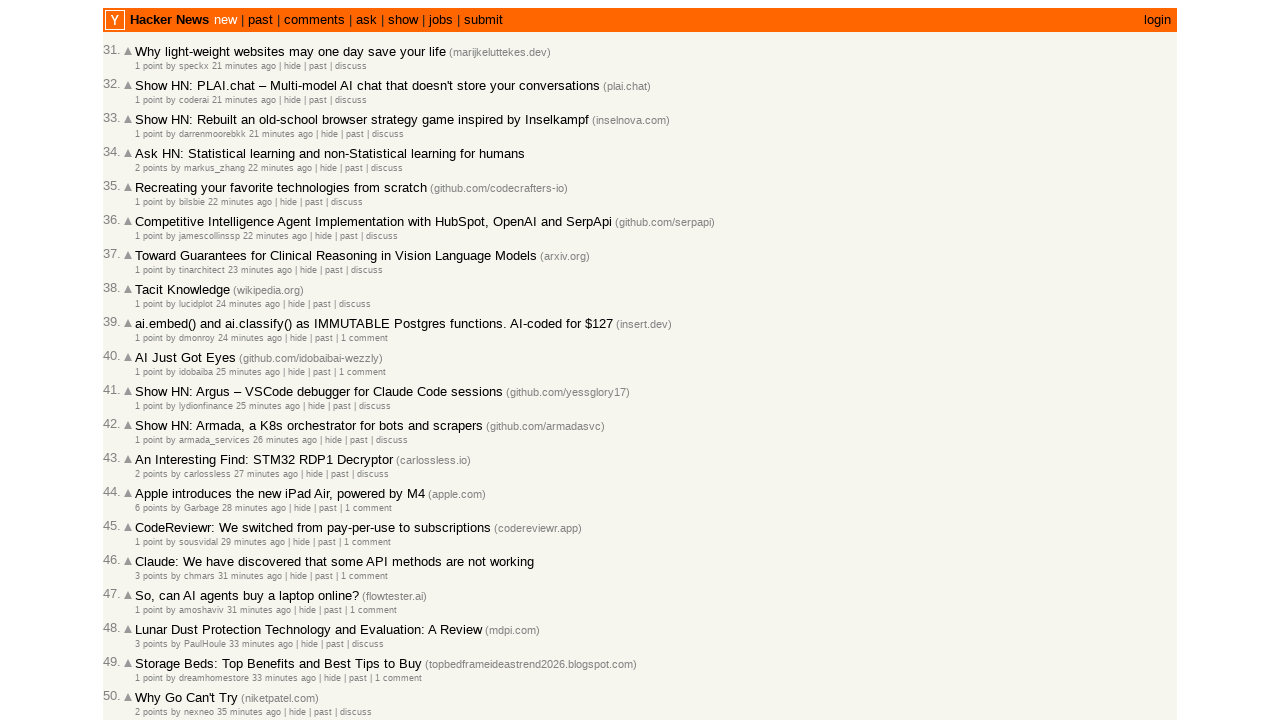

Extracted unix timestamp: 1772460595
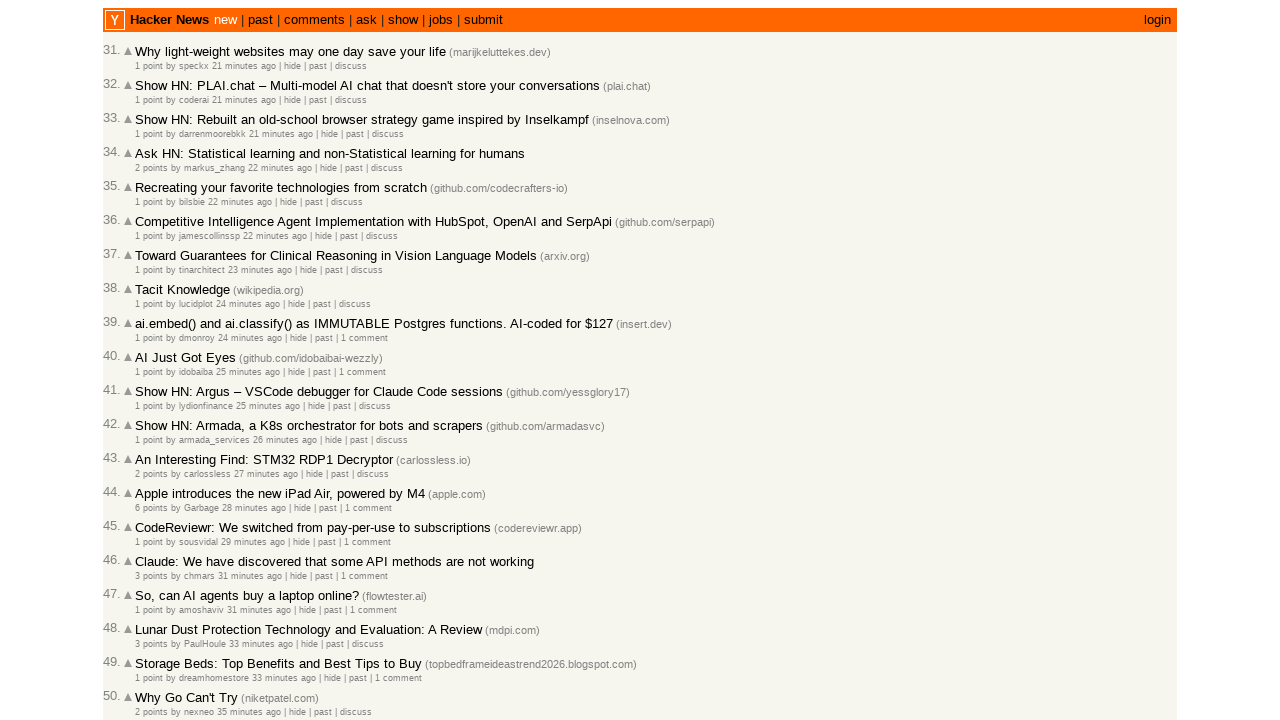

Verified article 45 is properly ordered (timestamp: 1772460595)
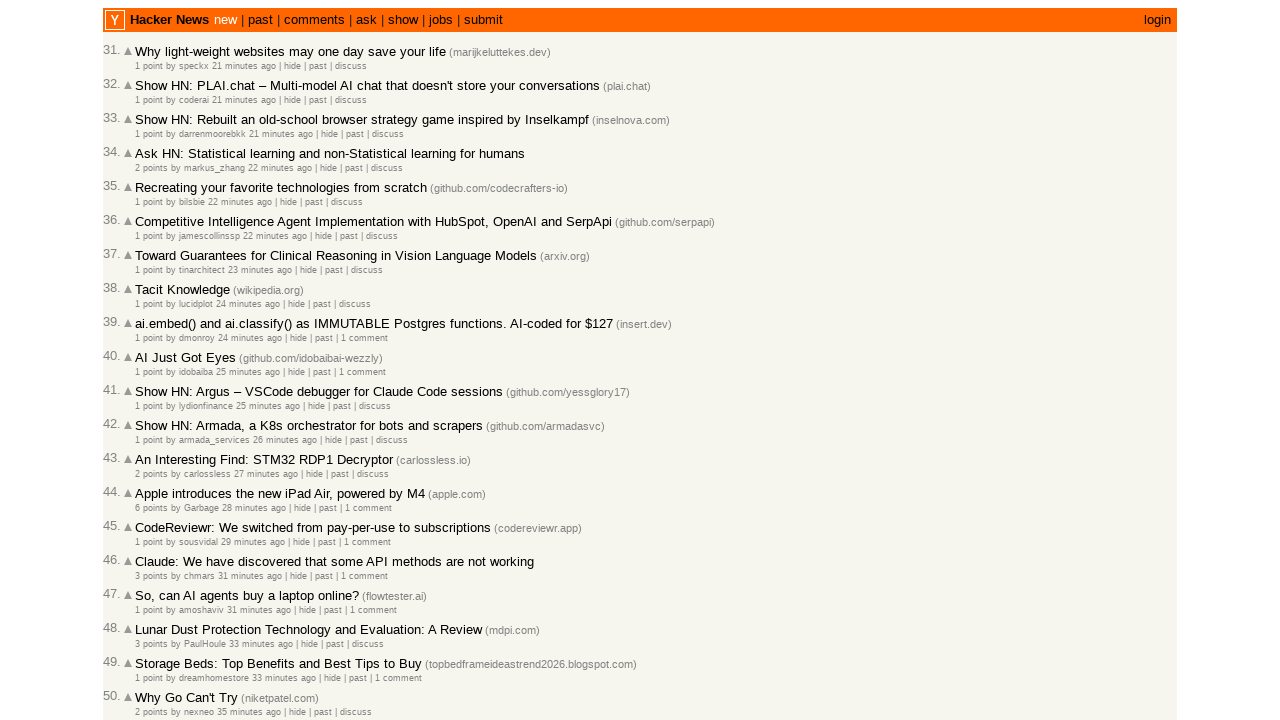

Retrieved timestamp attribute for article 46
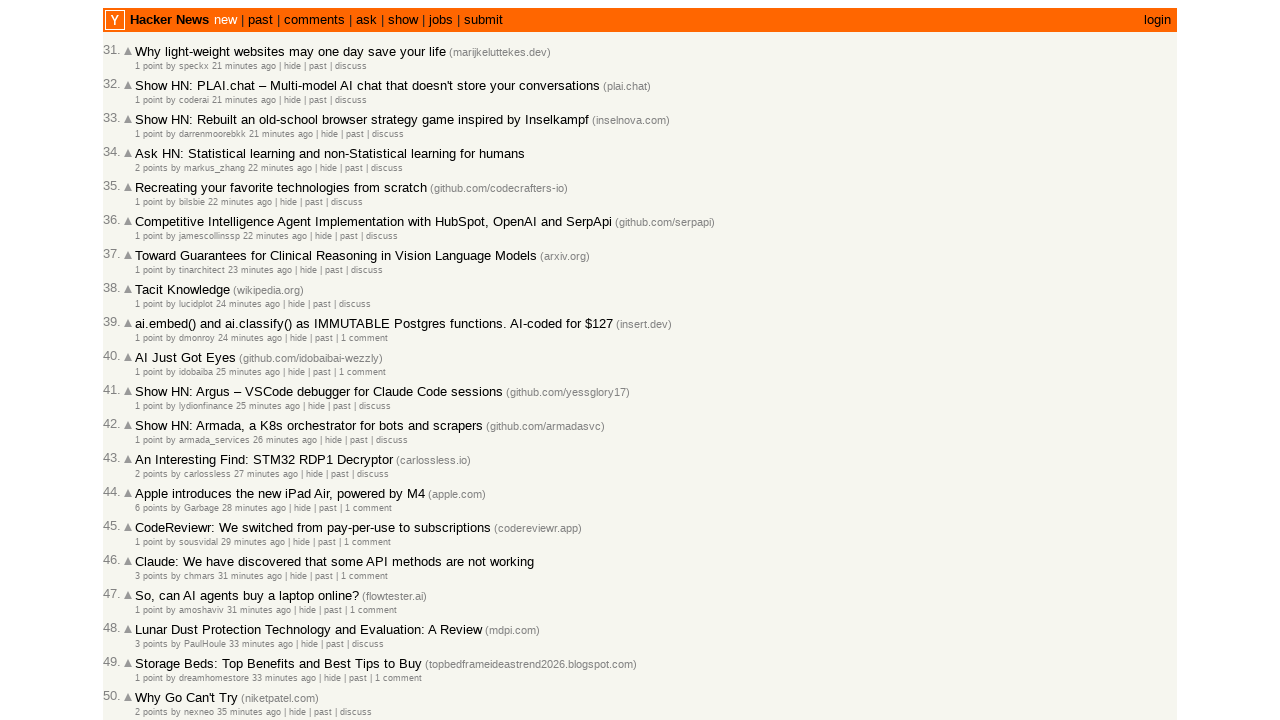

Extracted unix timestamp: 1772460466
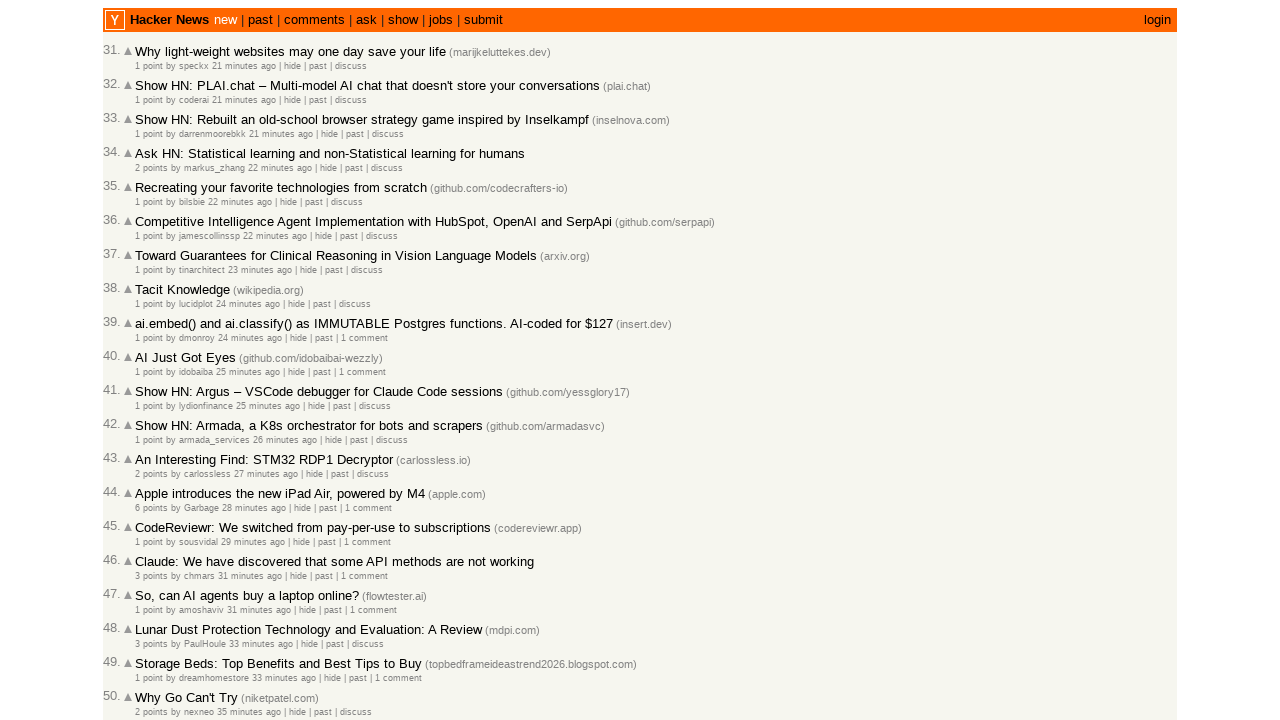

Verified article 46 is properly ordered (timestamp: 1772460466)
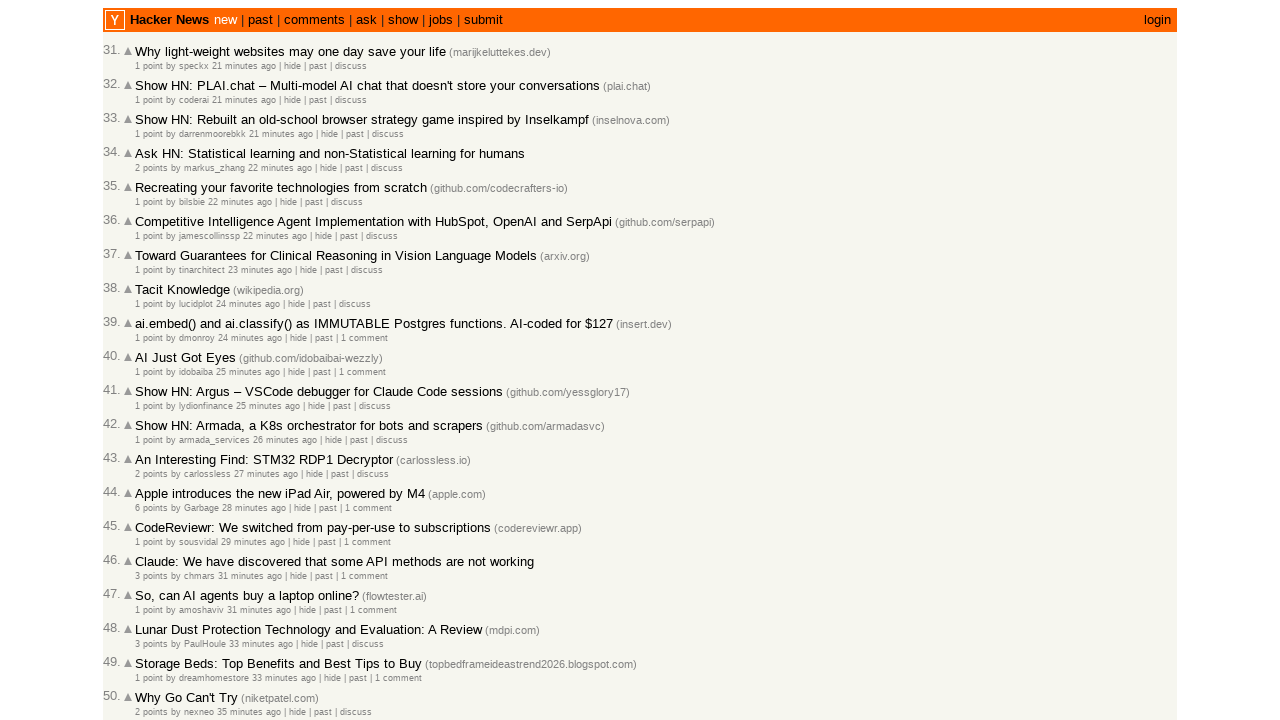

Retrieved timestamp attribute for article 47
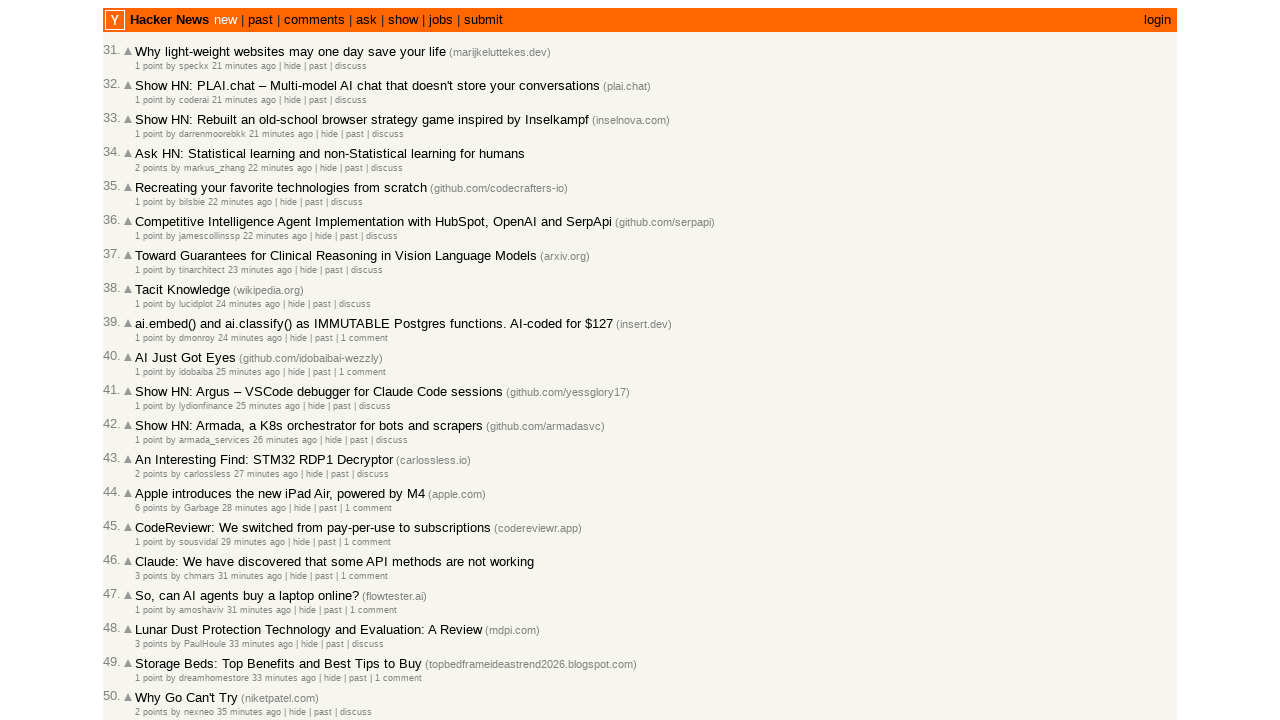

Extracted unix timestamp: 1772460450
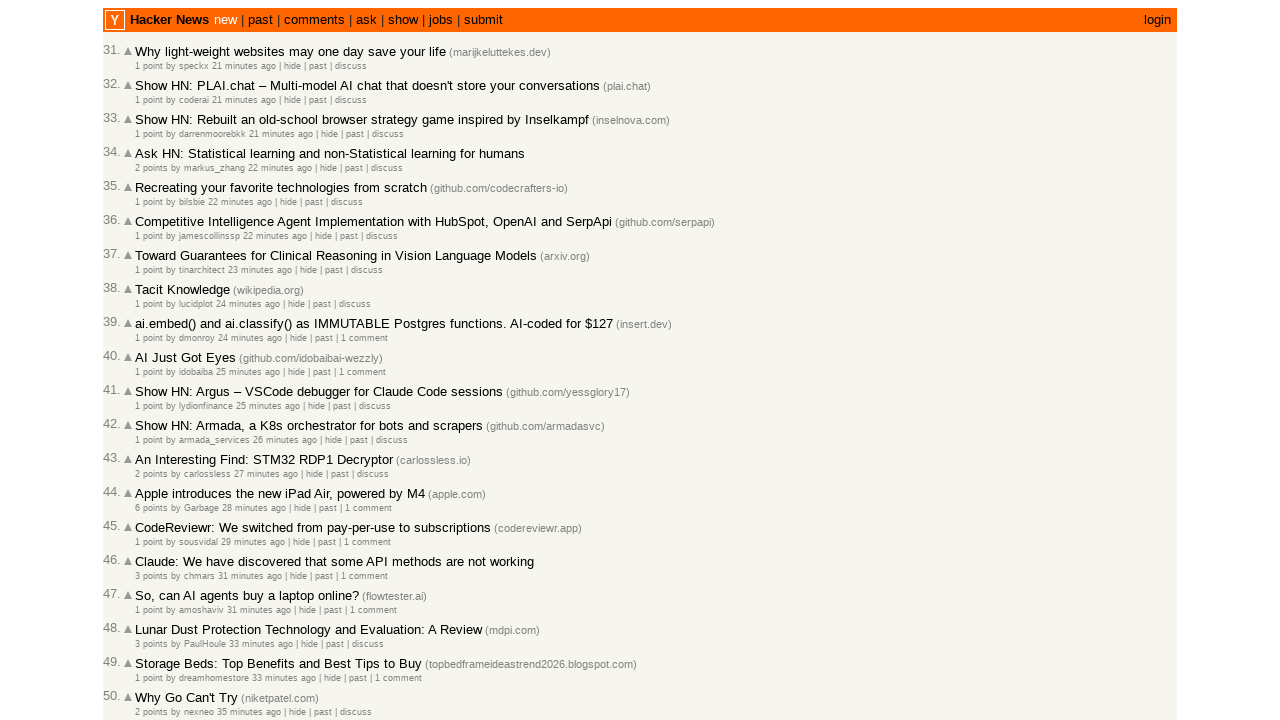

Verified article 47 is properly ordered (timestamp: 1772460450)
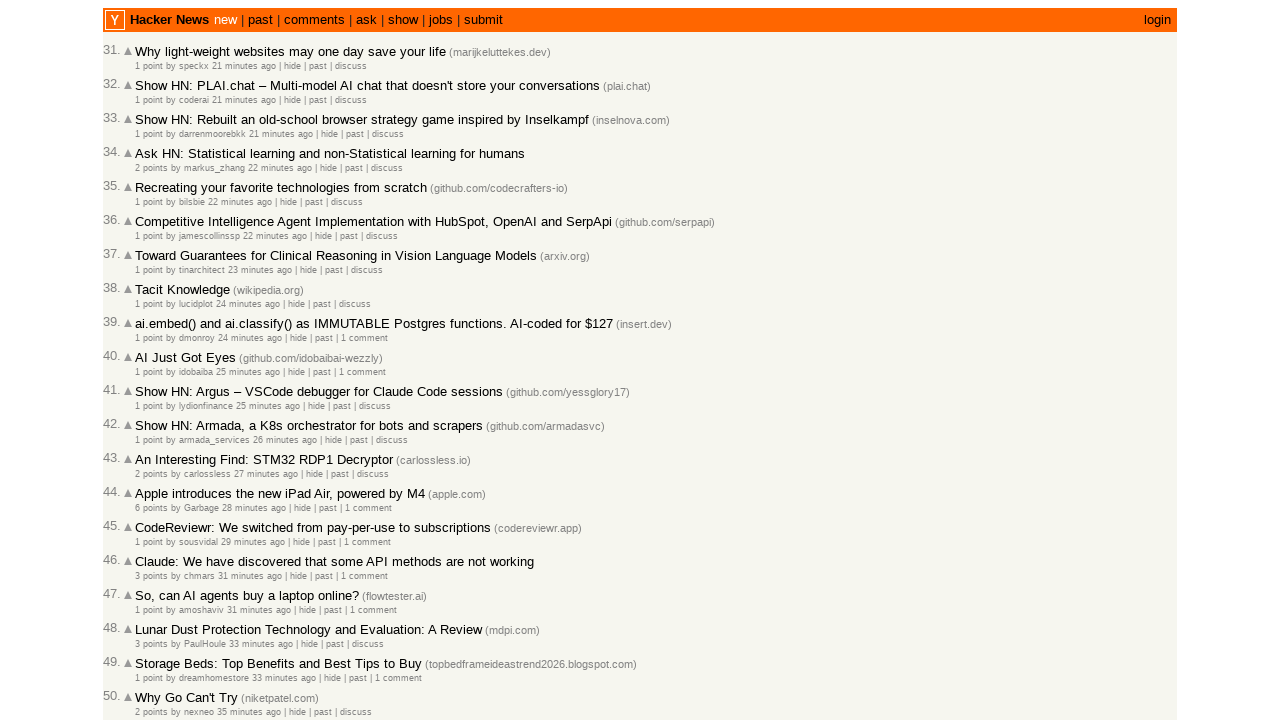

Retrieved timestamp attribute for article 48
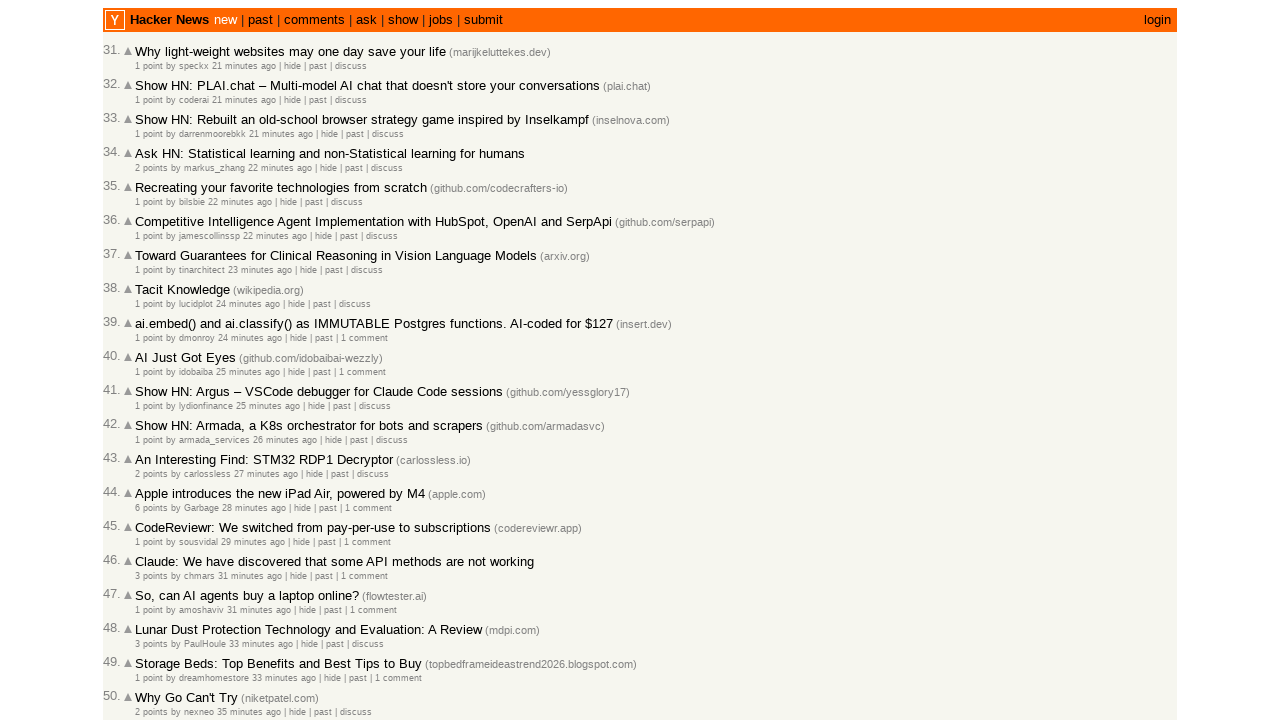

Extracted unix timestamp: 1772460385
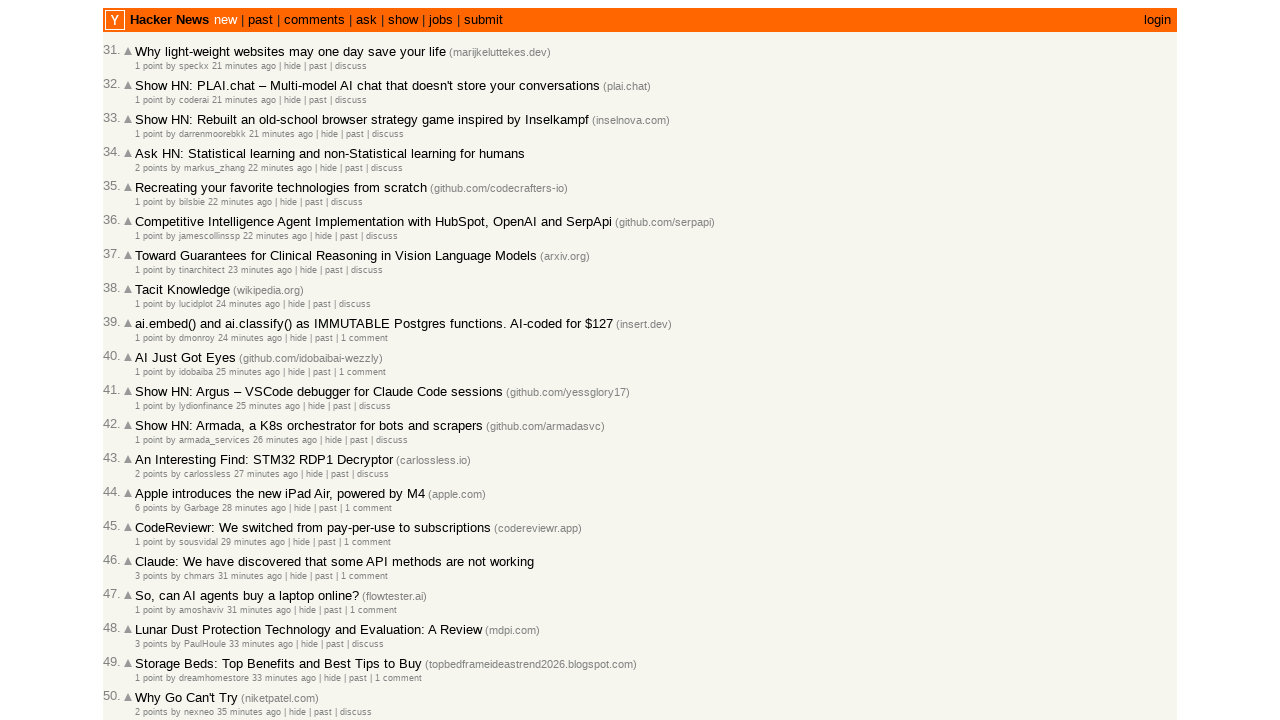

Verified article 48 is properly ordered (timestamp: 1772460385)
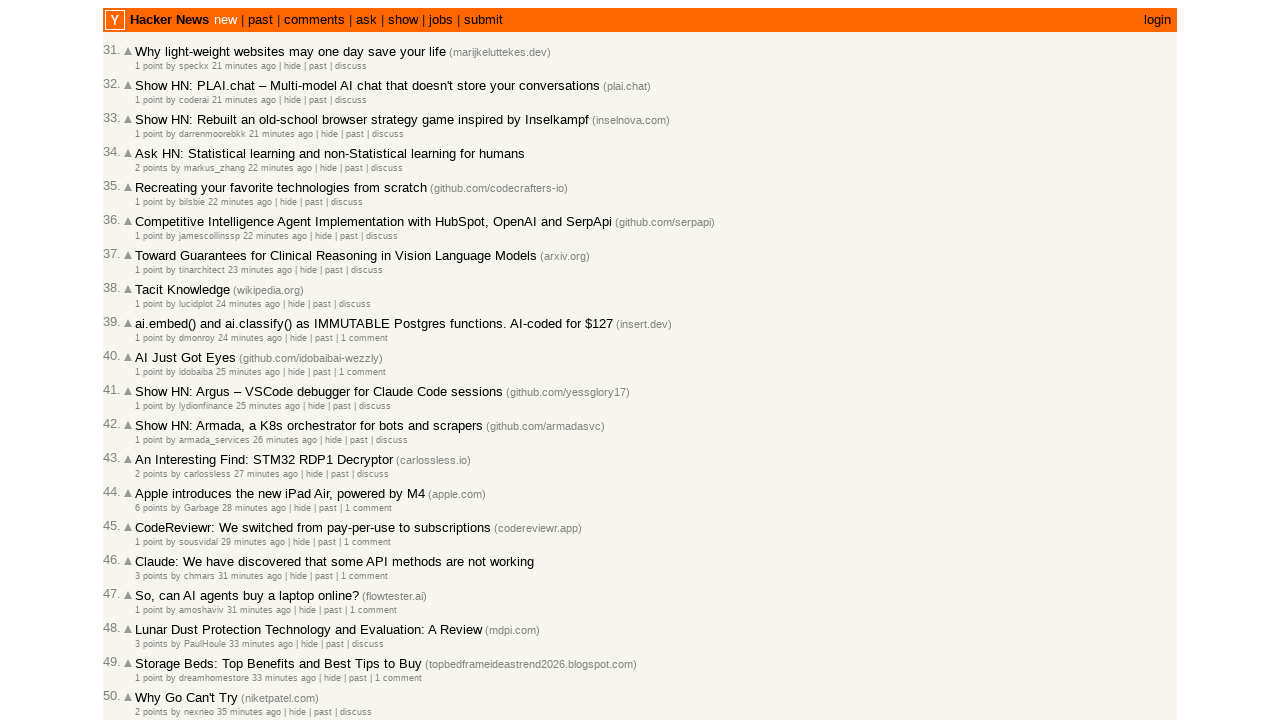

Retrieved timestamp attribute for article 49
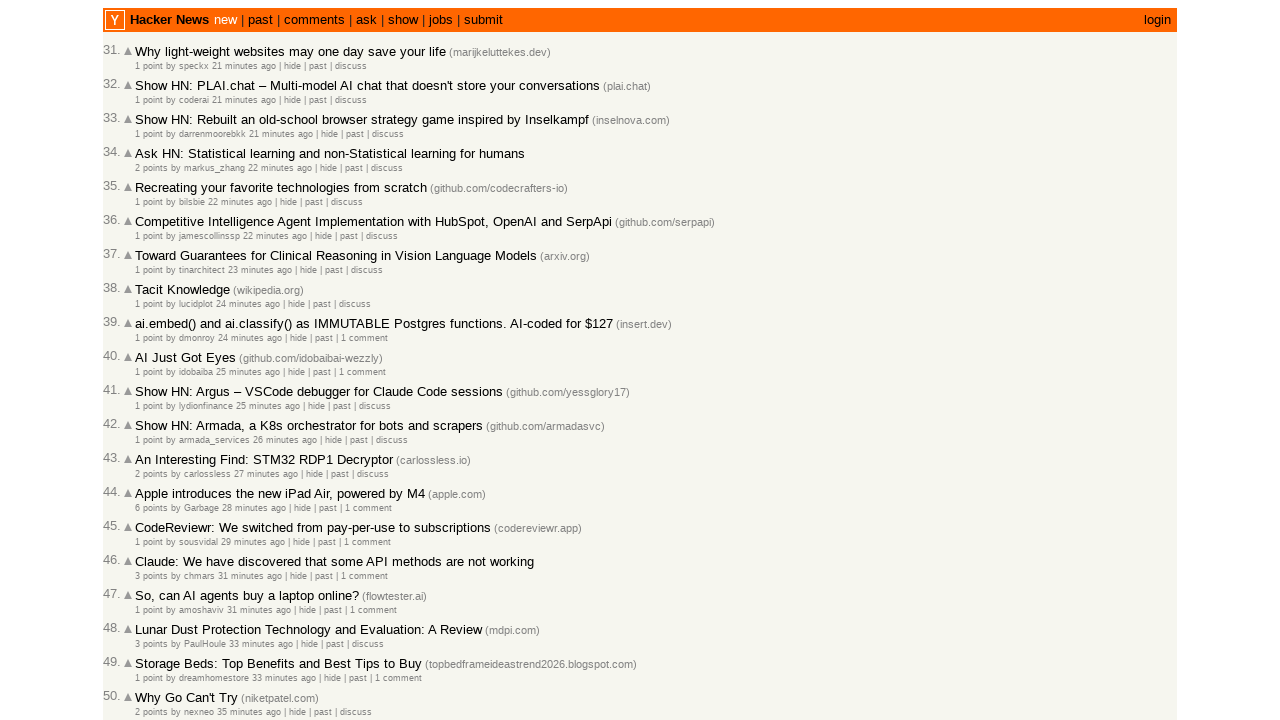

Extracted unix timestamp: 1772460352
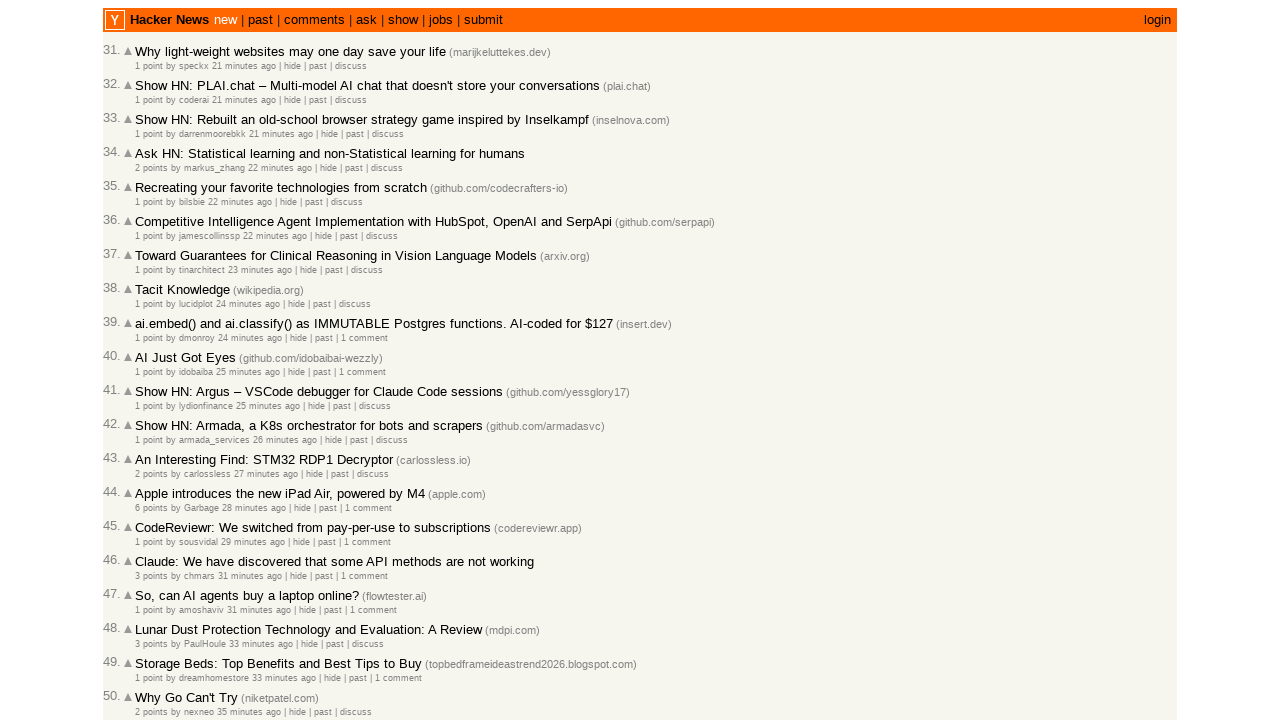

Verified article 49 is properly ordered (timestamp: 1772460352)
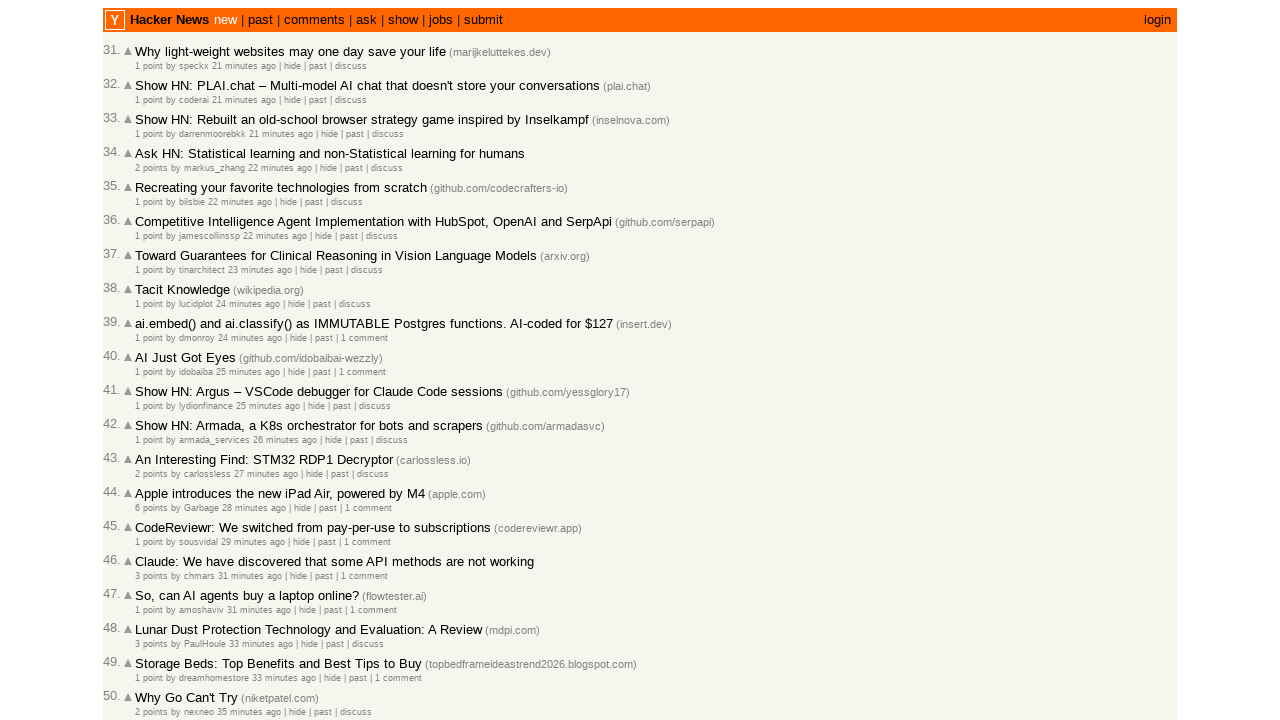

Retrieved timestamp attribute for article 50
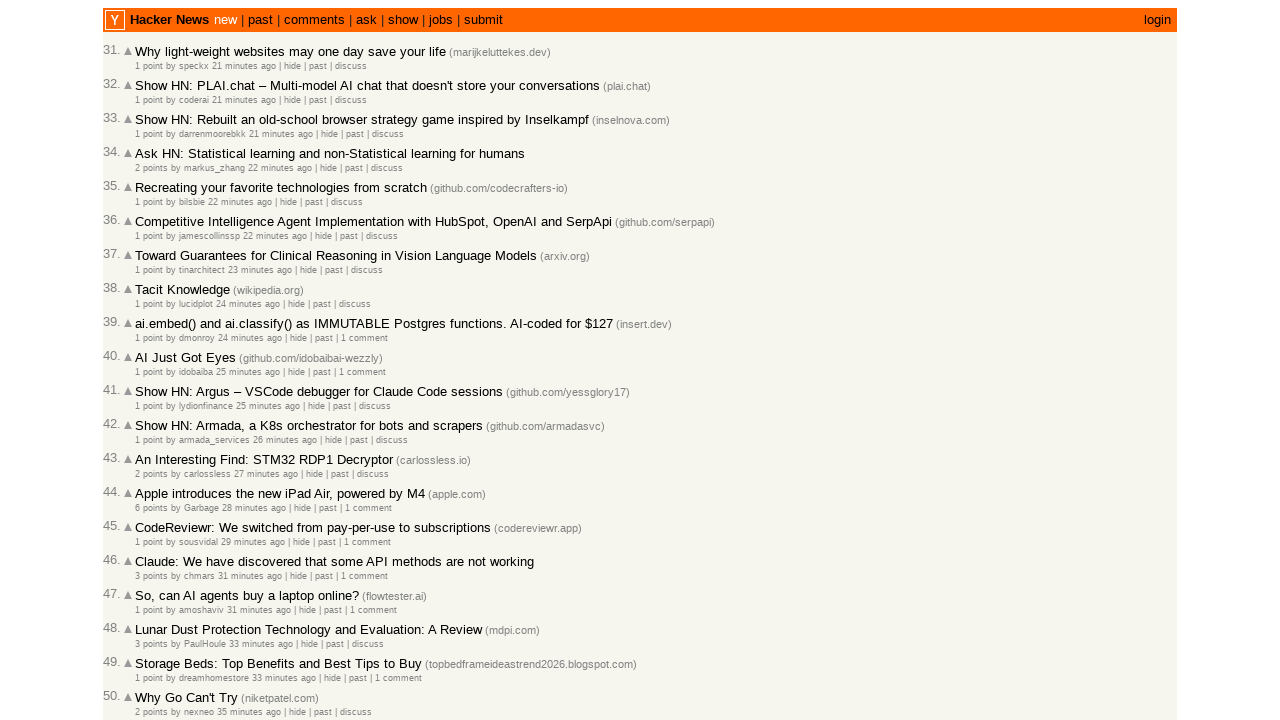

Extracted unix timestamp: 1772460233
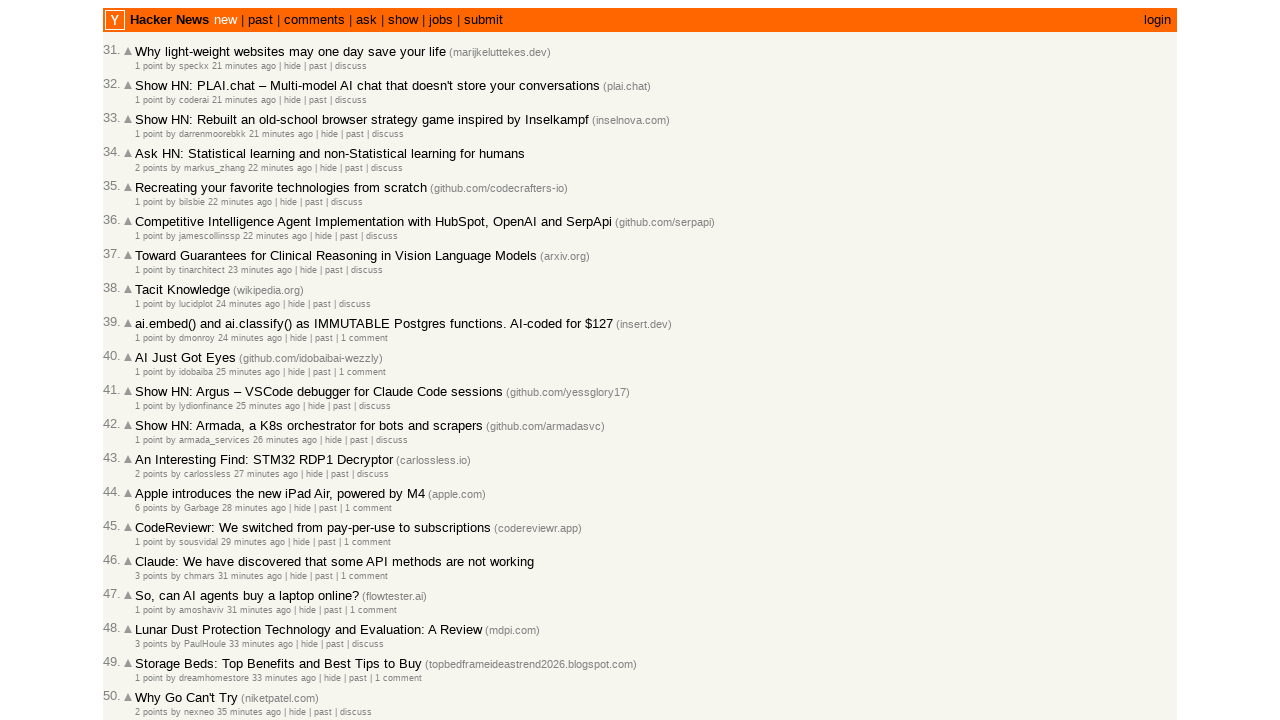

Verified article 50 is properly ordered (timestamp: 1772460233)
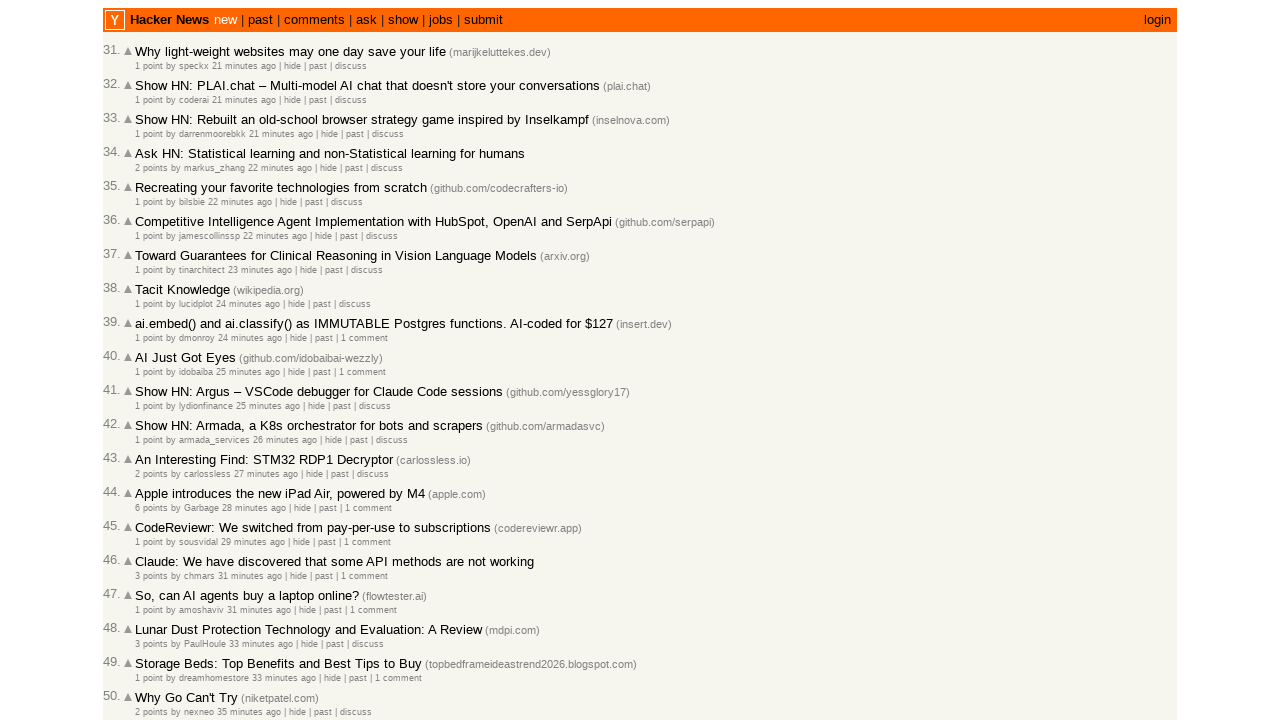

Retrieved timestamp attribute for article 51
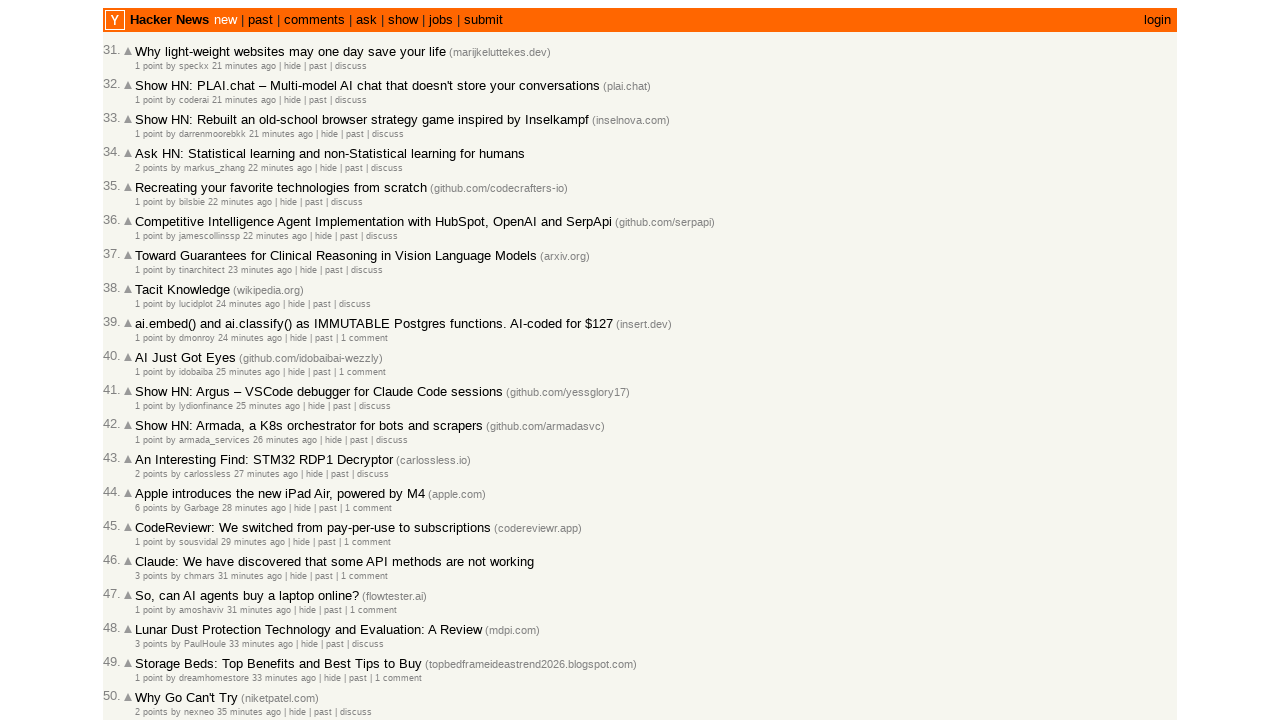

Extracted unix timestamp: 1772460195
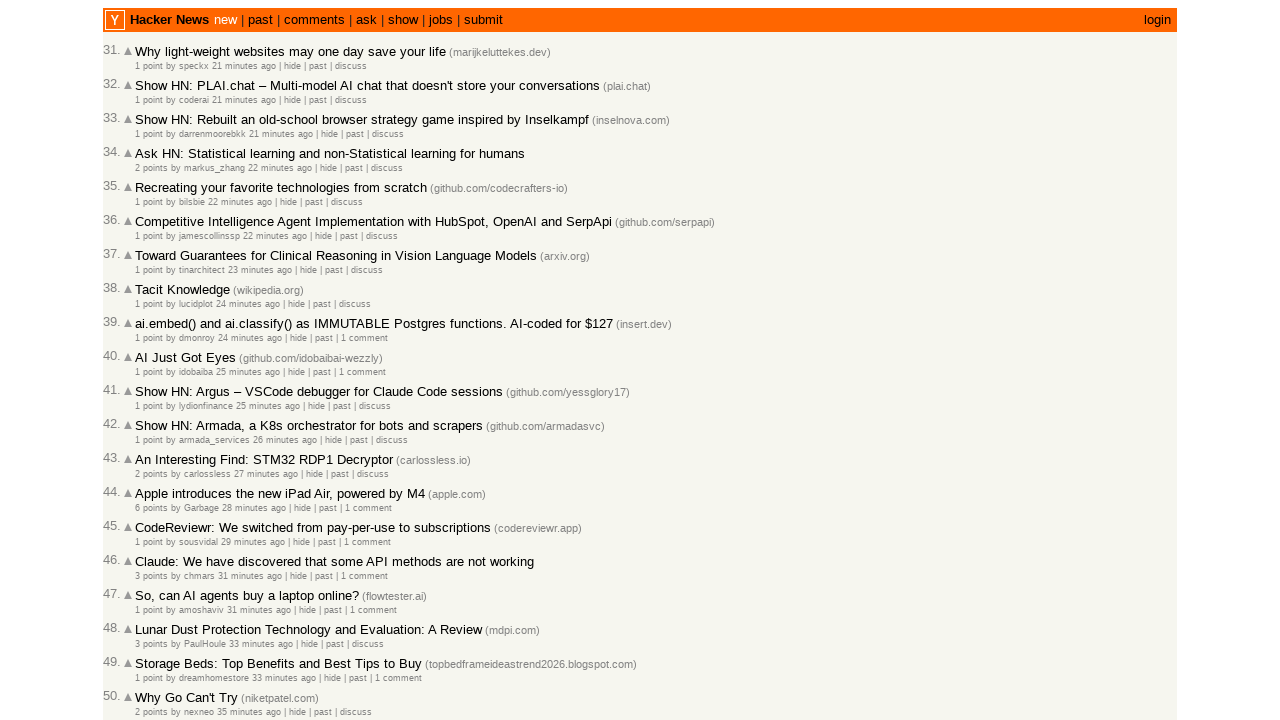

Verified article 51 is properly ordered (timestamp: 1772460195)
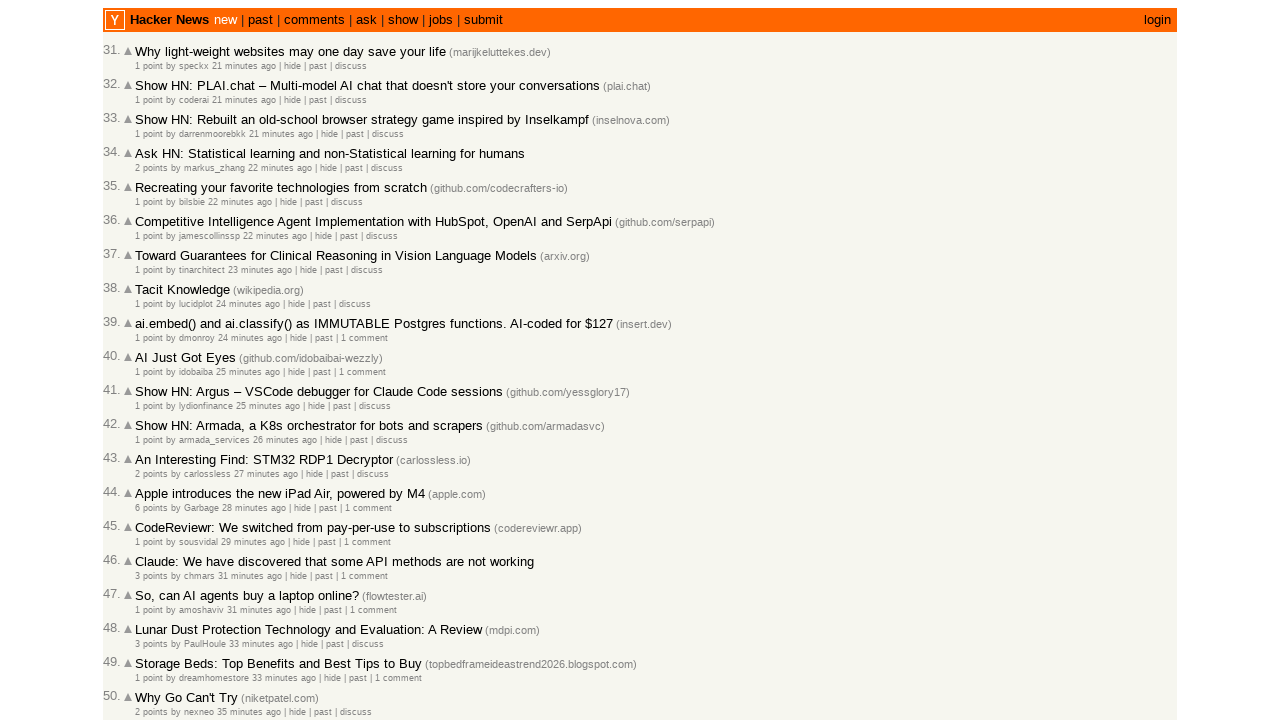

Retrieved timestamp attribute for article 52
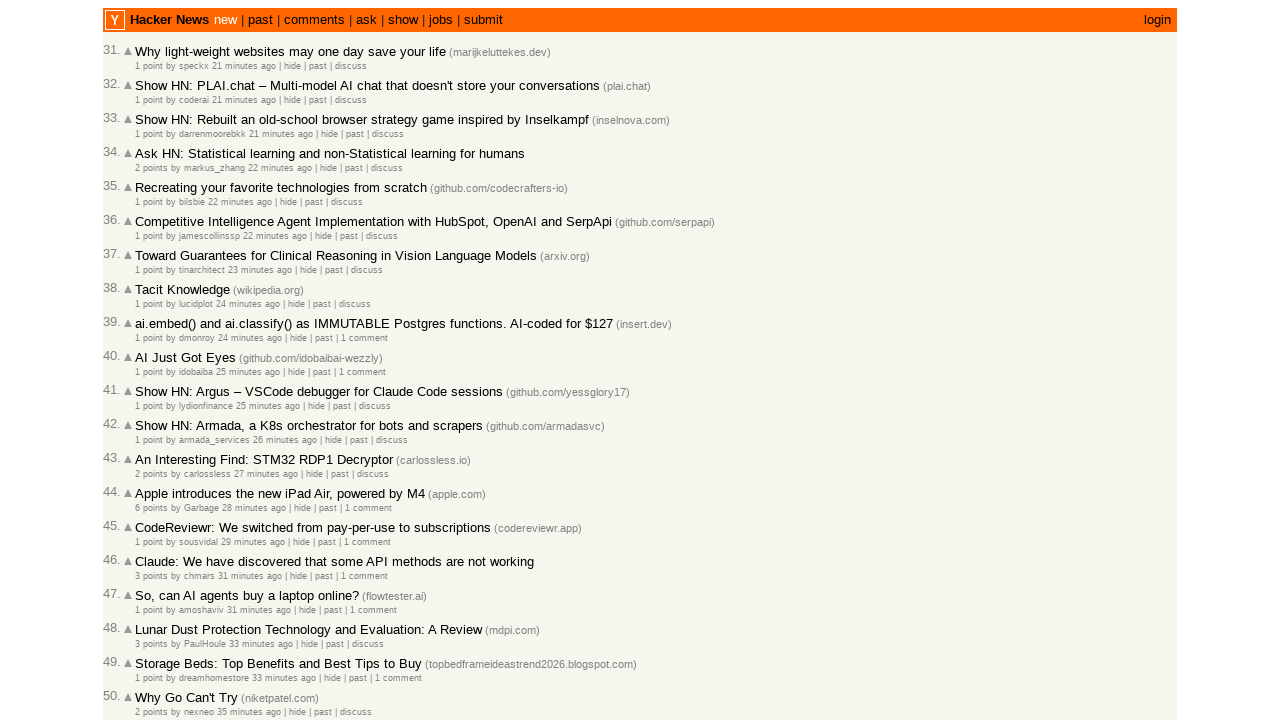

Extracted unix timestamp: 1772460180
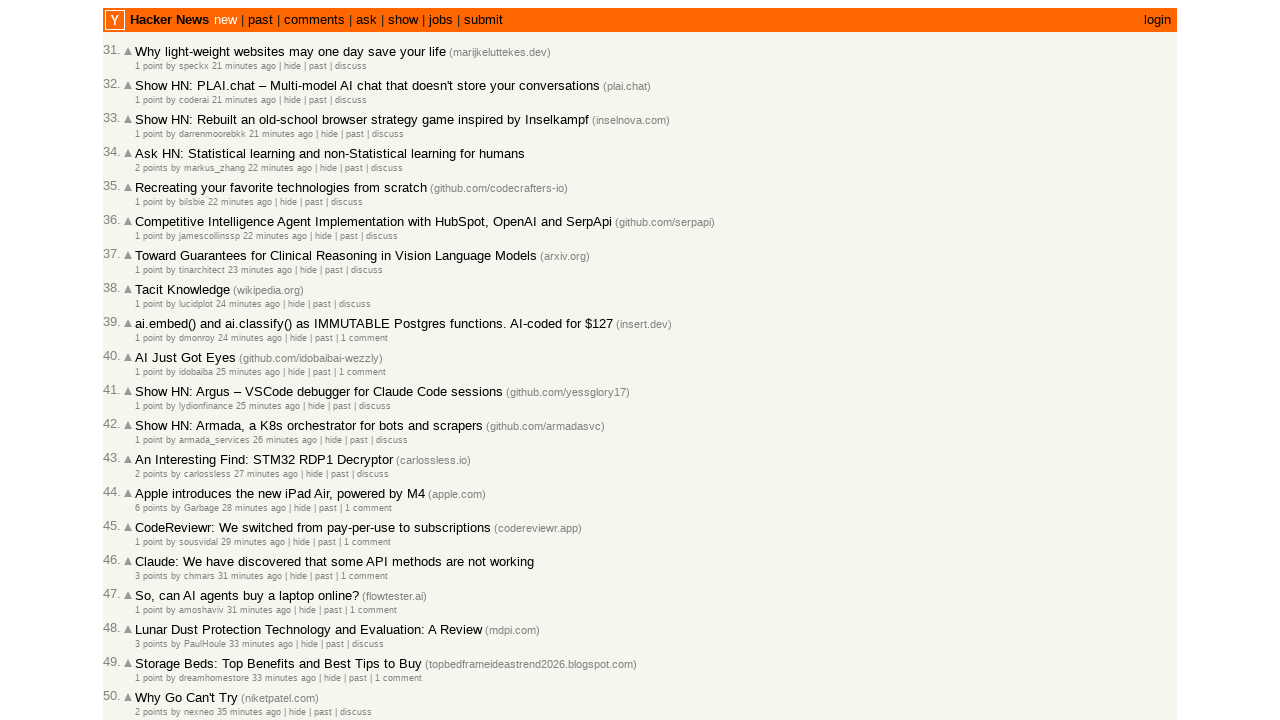

Verified article 52 is properly ordered (timestamp: 1772460180)
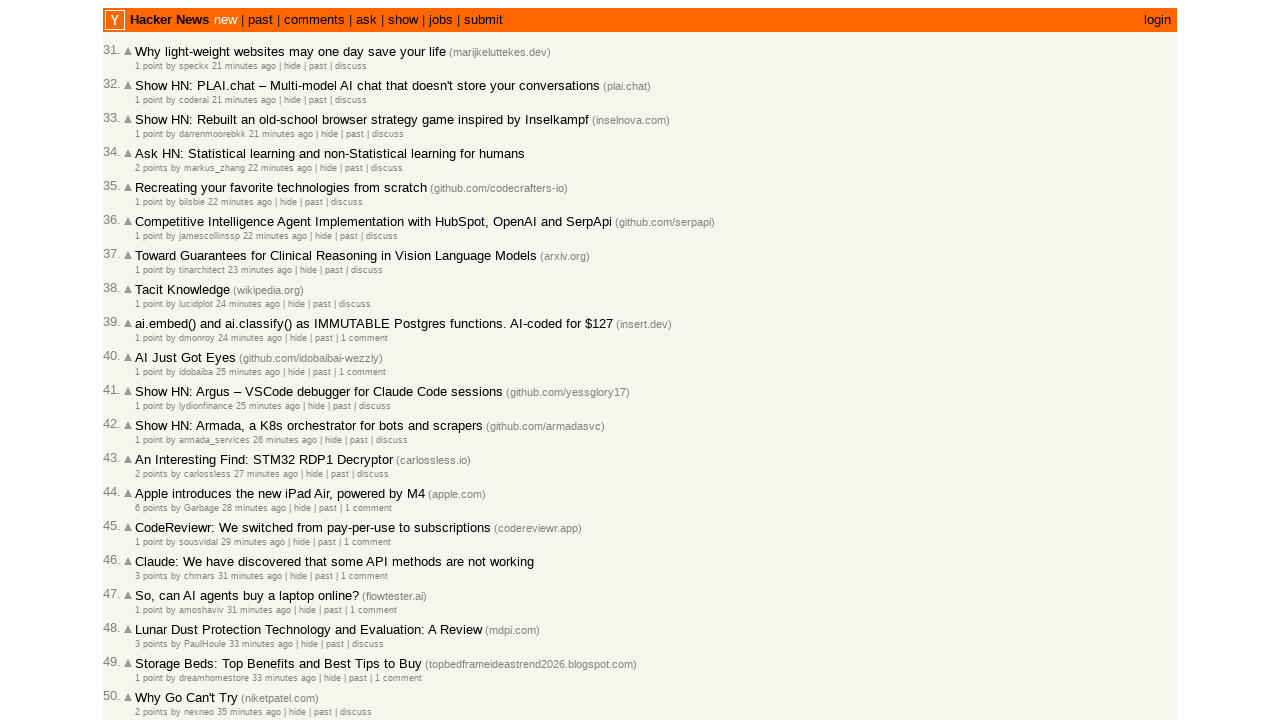

Retrieved timestamp attribute for article 53
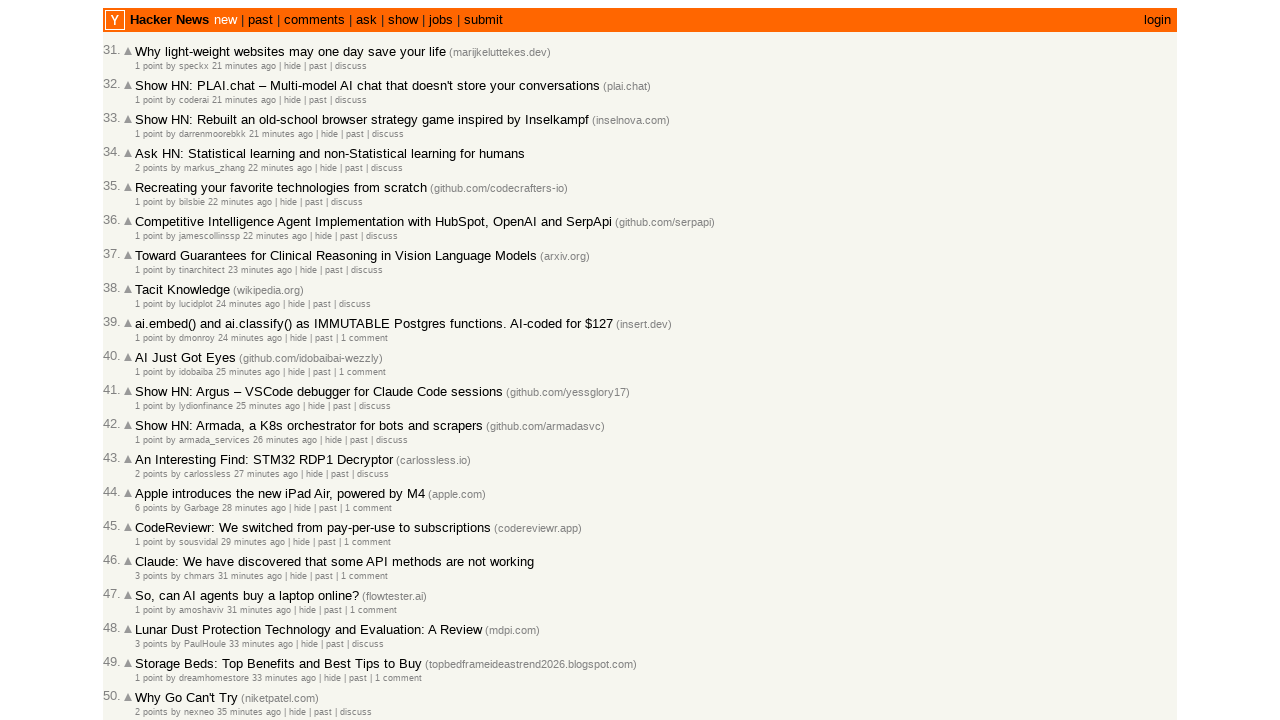

Extracted unix timestamp: 1772460177
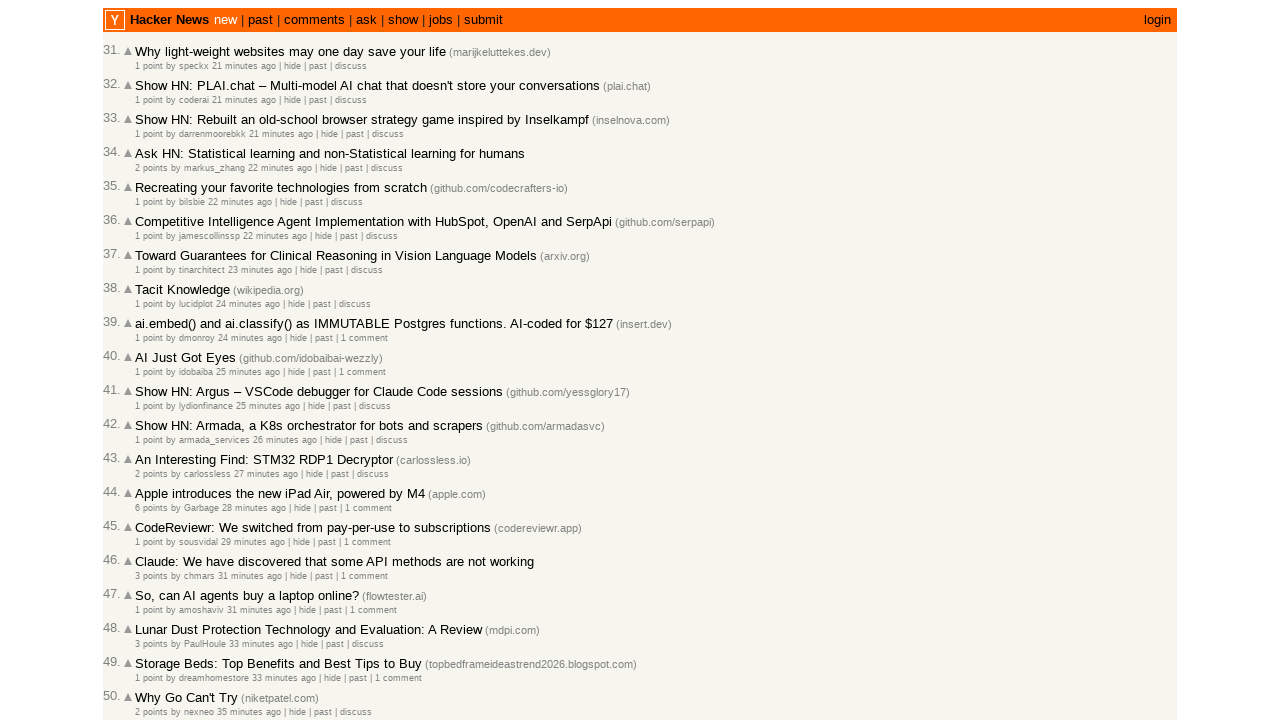

Verified article 53 is properly ordered (timestamp: 1772460177)
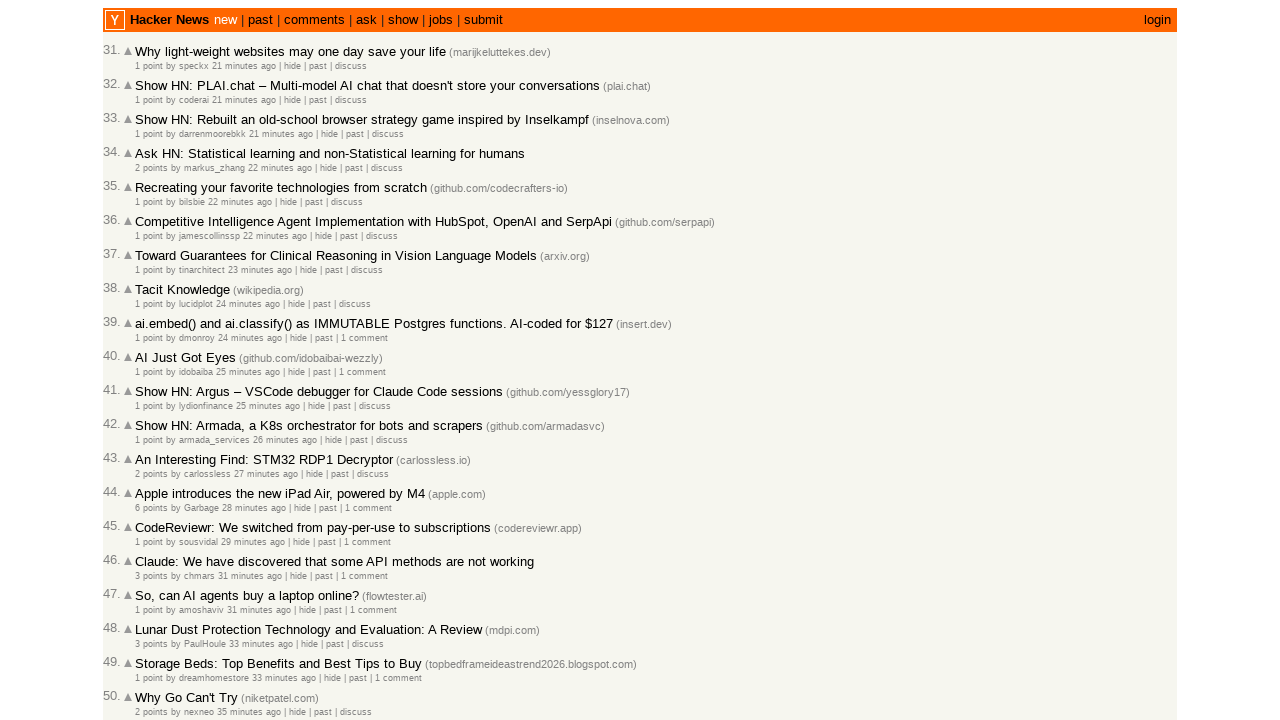

Retrieved timestamp attribute for article 54
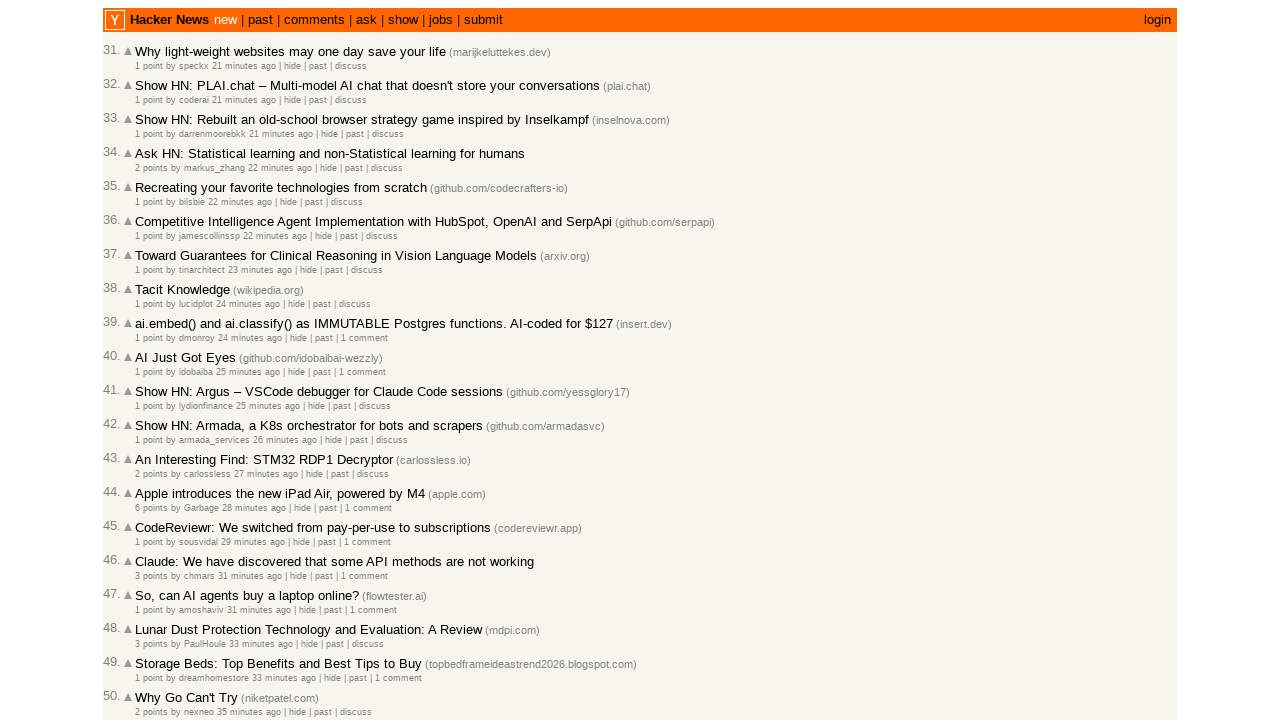

Extracted unix timestamp: 1772460149
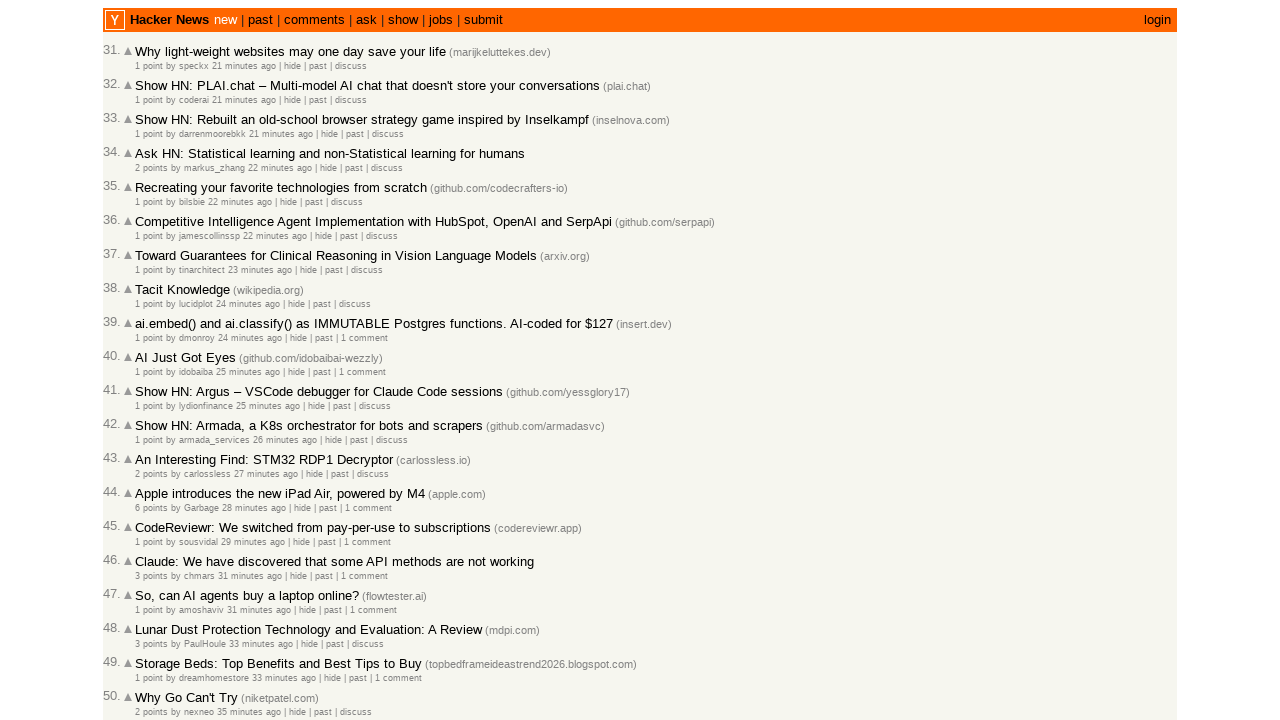

Verified article 54 is properly ordered (timestamp: 1772460149)
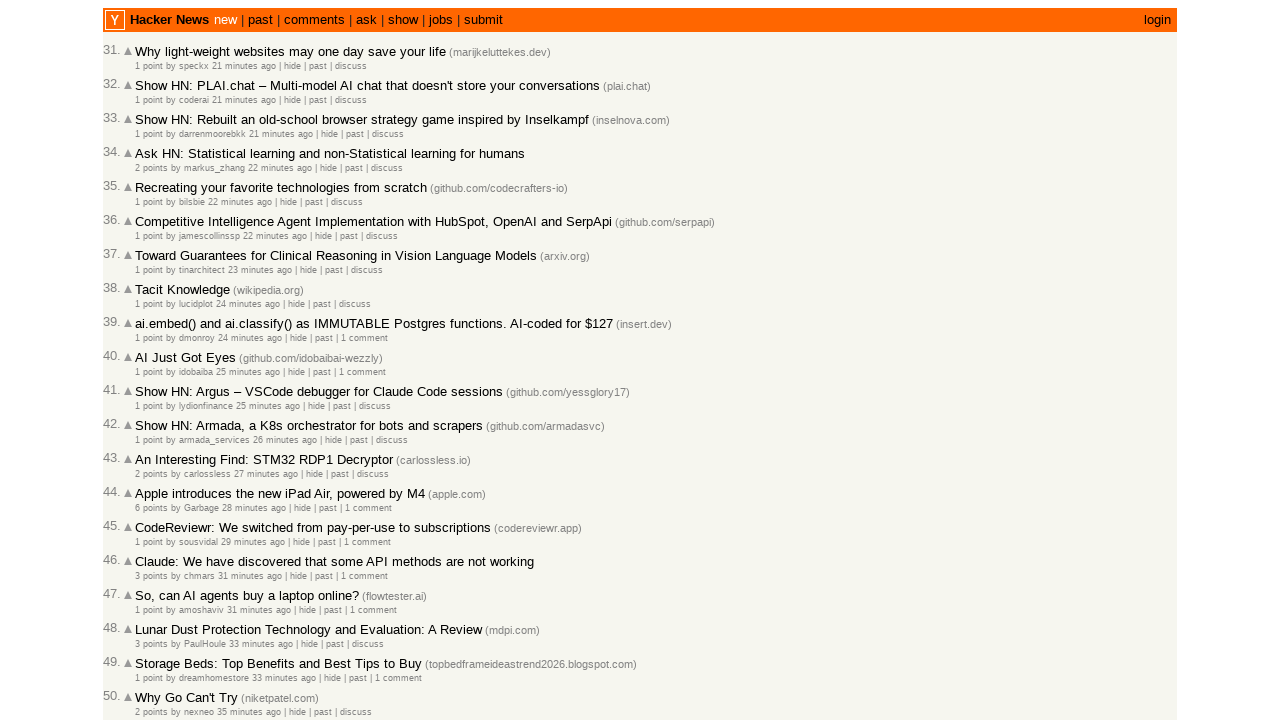

Retrieved timestamp attribute for article 55
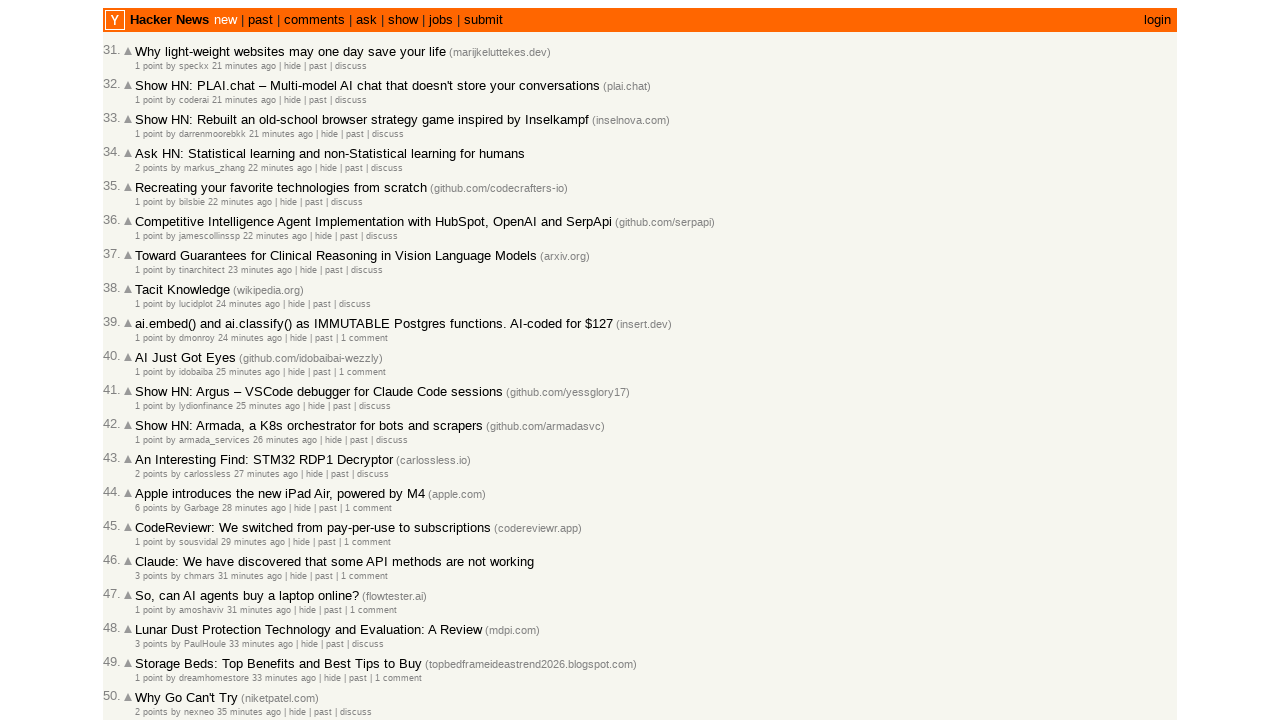

Extracted unix timestamp: 1772460144
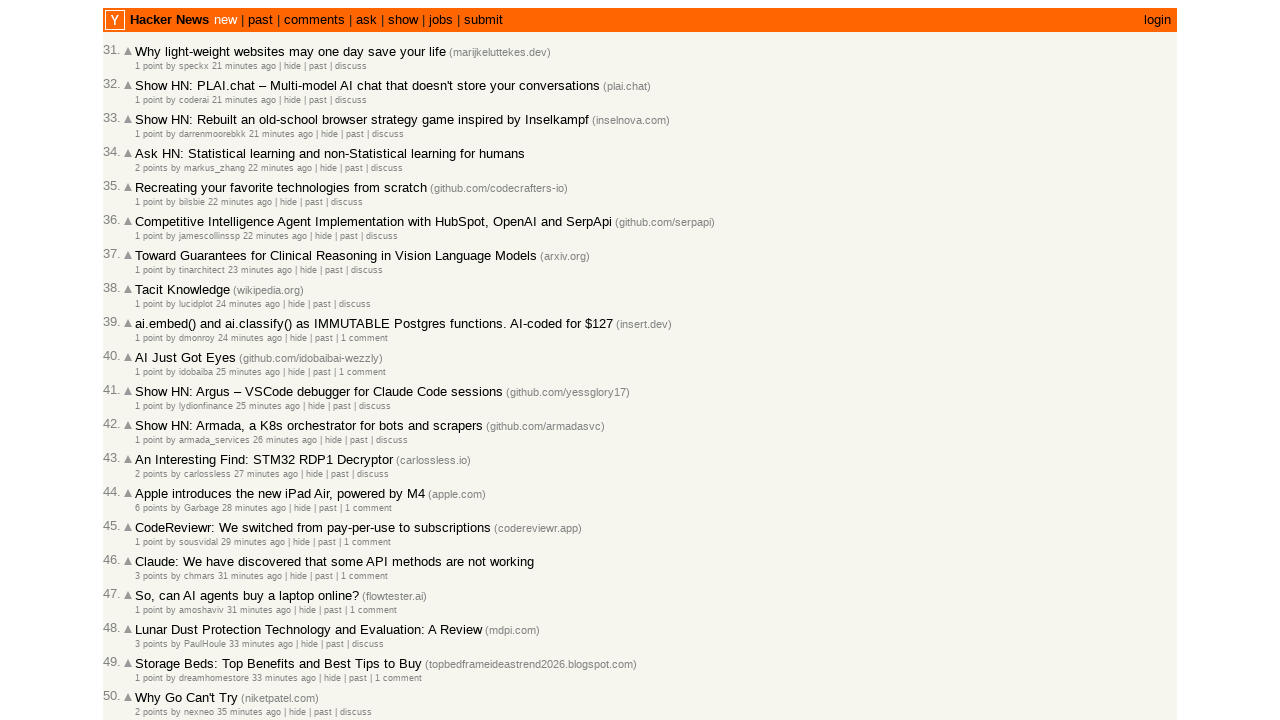

Verified article 55 is properly ordered (timestamp: 1772460144)
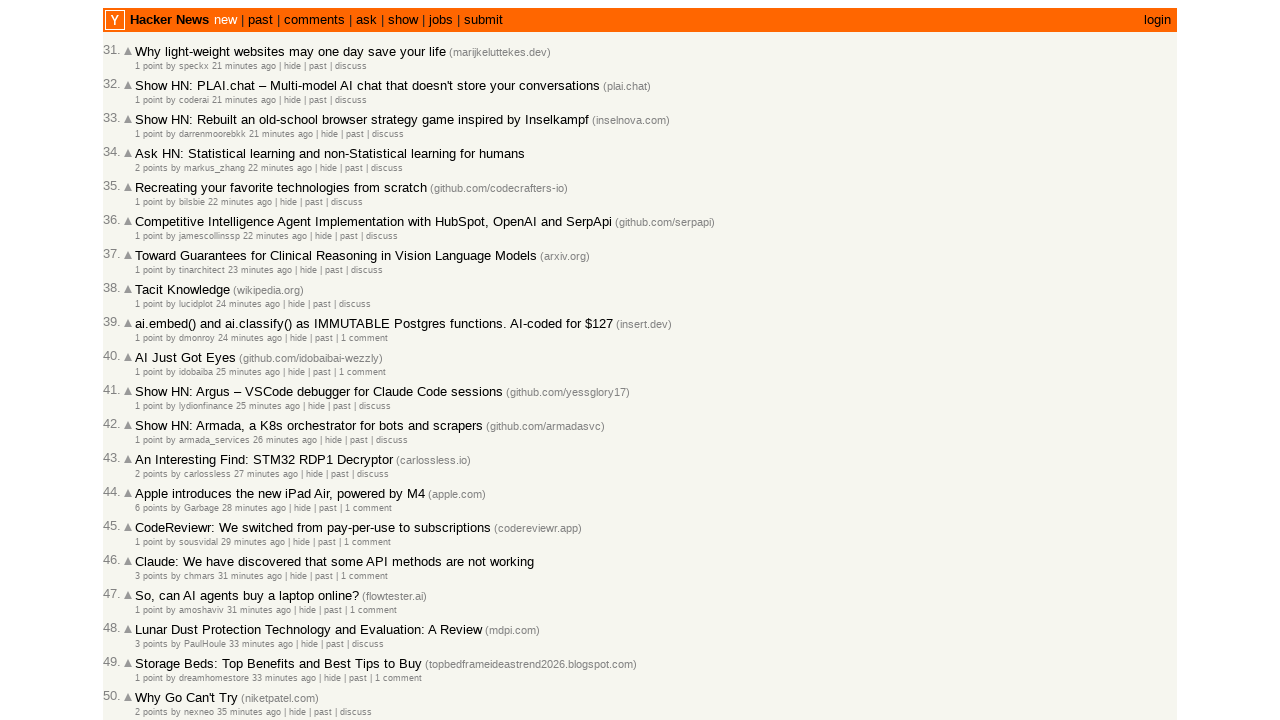

Retrieved timestamp attribute for article 56
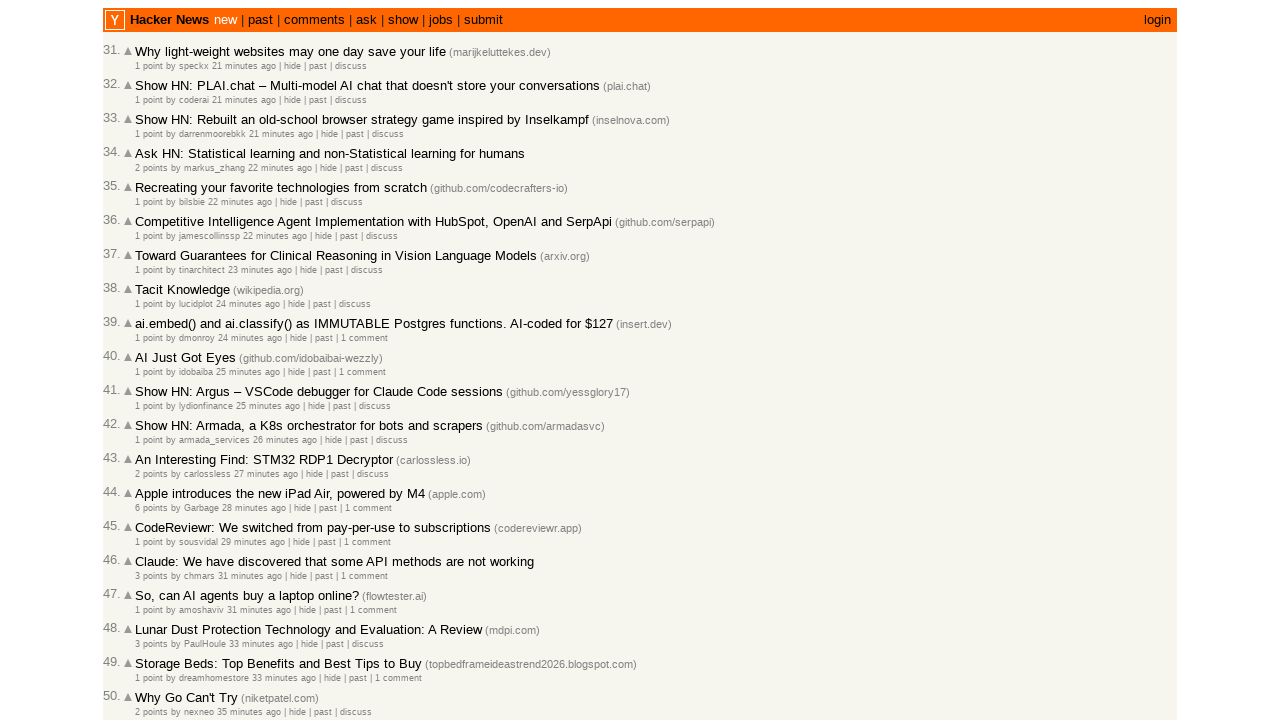

Extracted unix timestamp: 1772460113
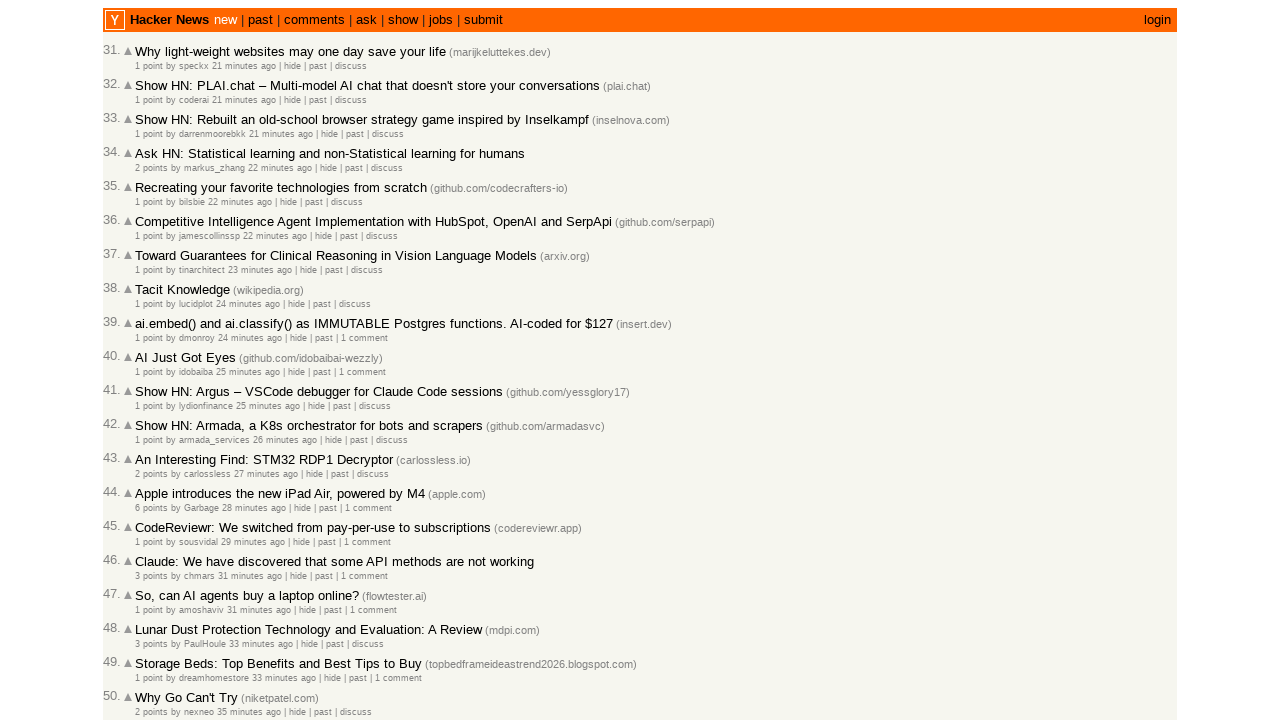

Verified article 56 is properly ordered (timestamp: 1772460113)
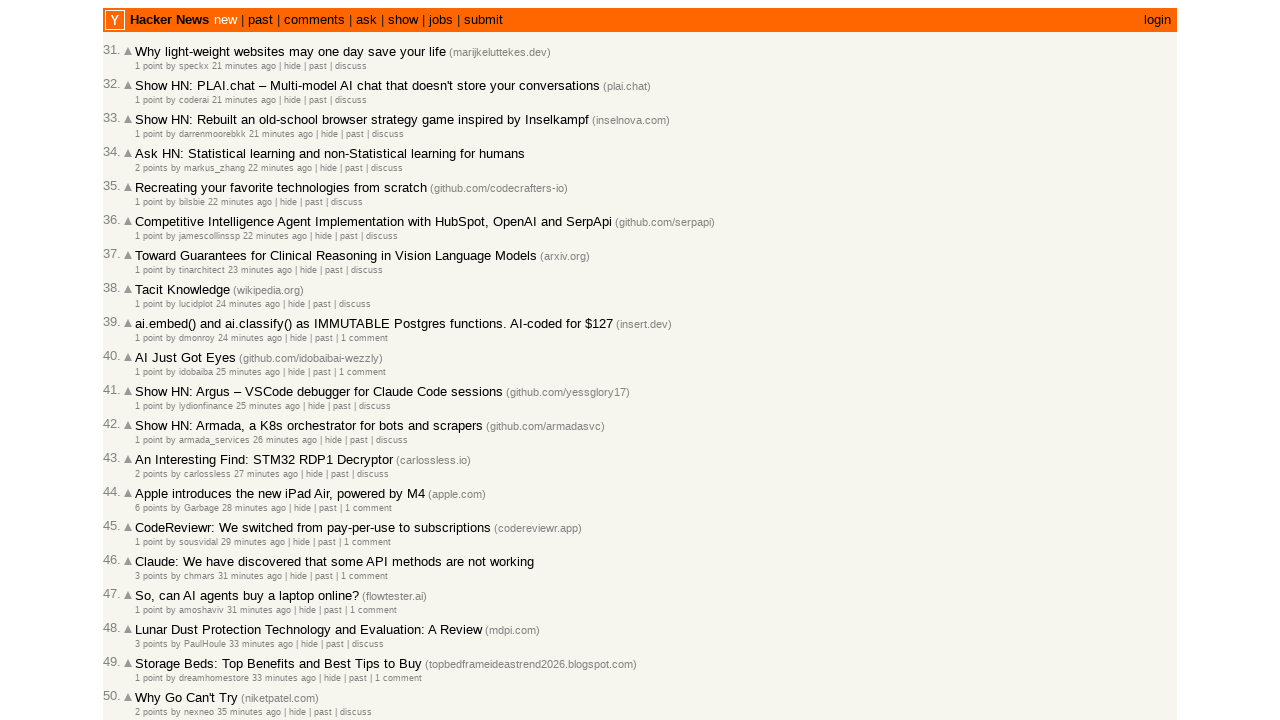

Retrieved timestamp attribute for article 57
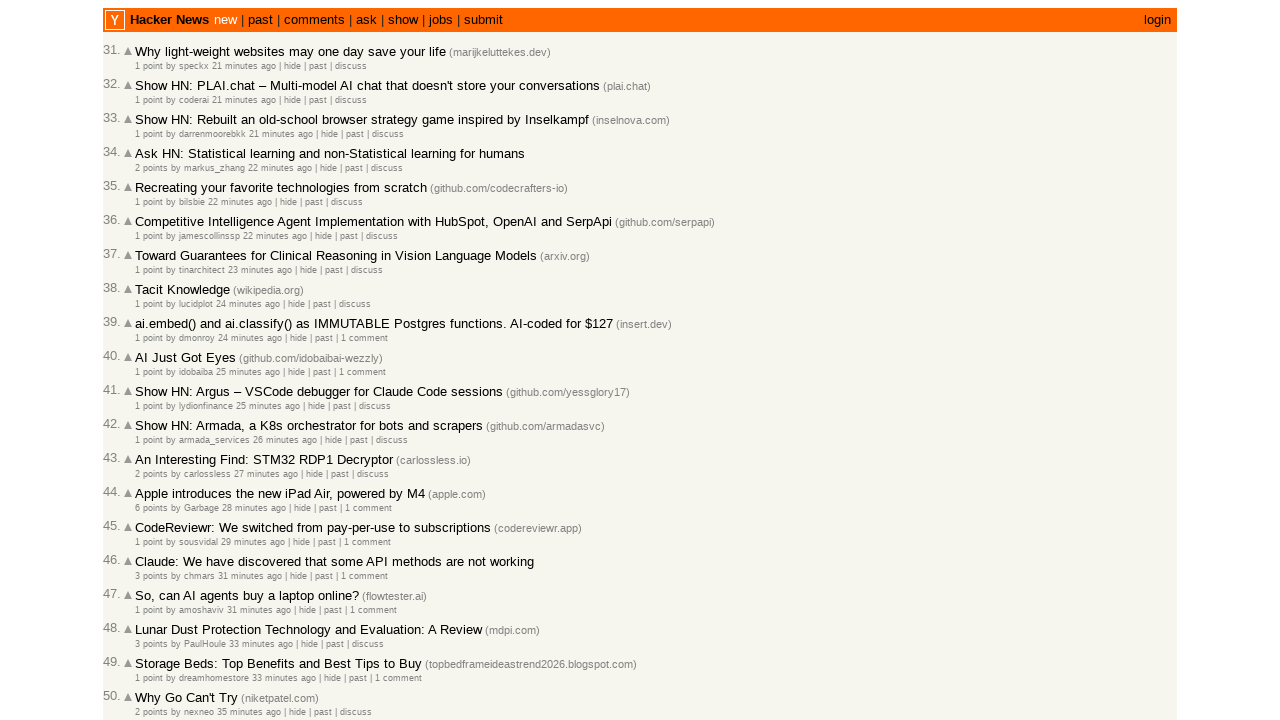

Extracted unix timestamp: 1772460108
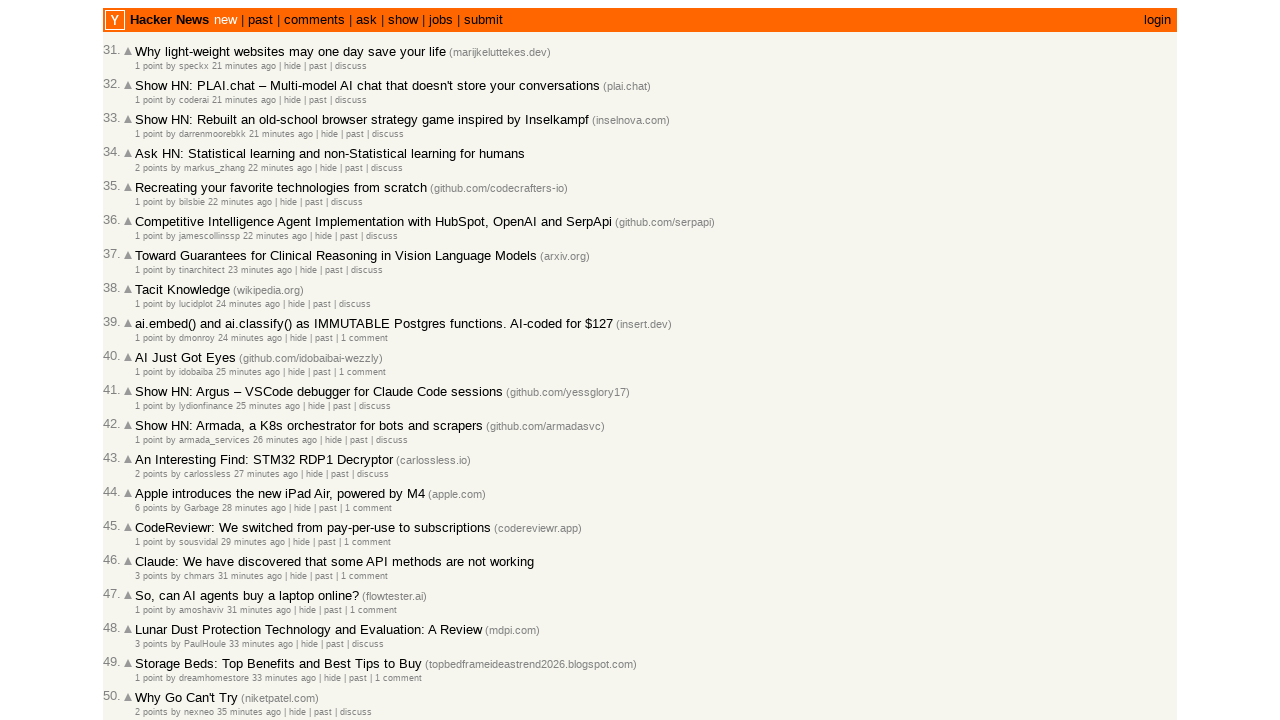

Verified article 57 is properly ordered (timestamp: 1772460108)
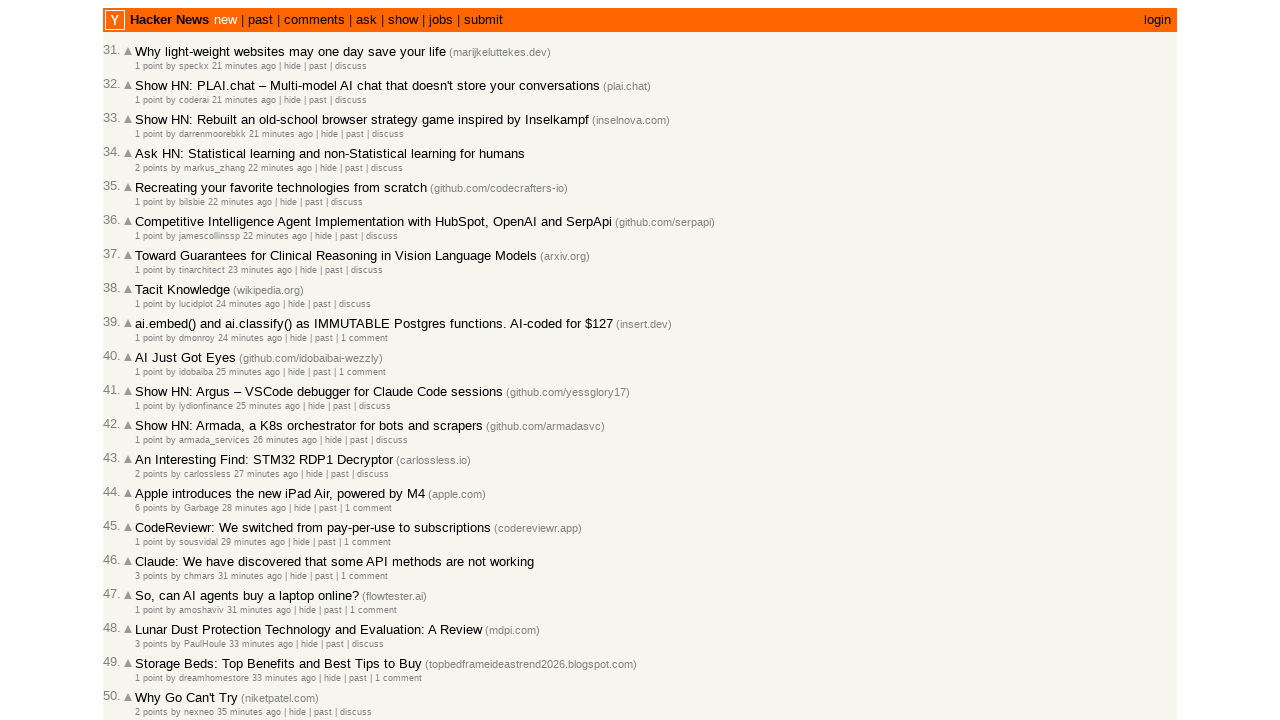

Retrieved timestamp attribute for article 58
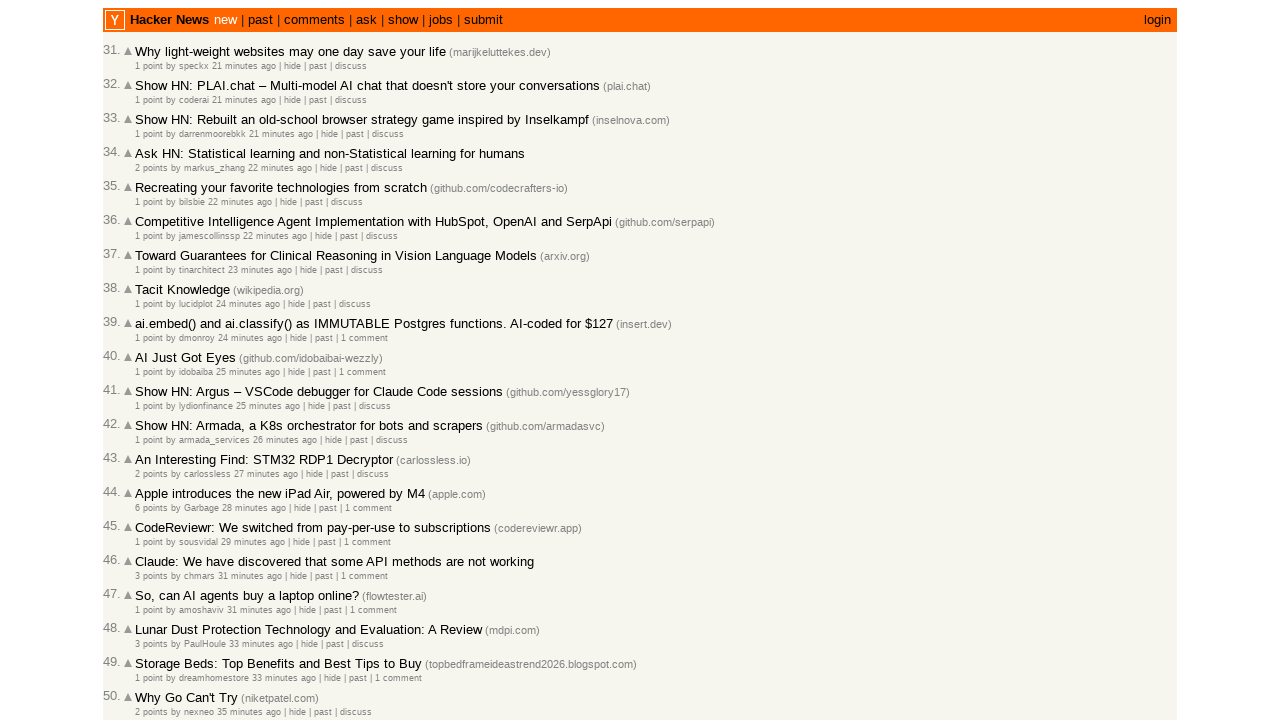

Extracted unix timestamp: 1772460099
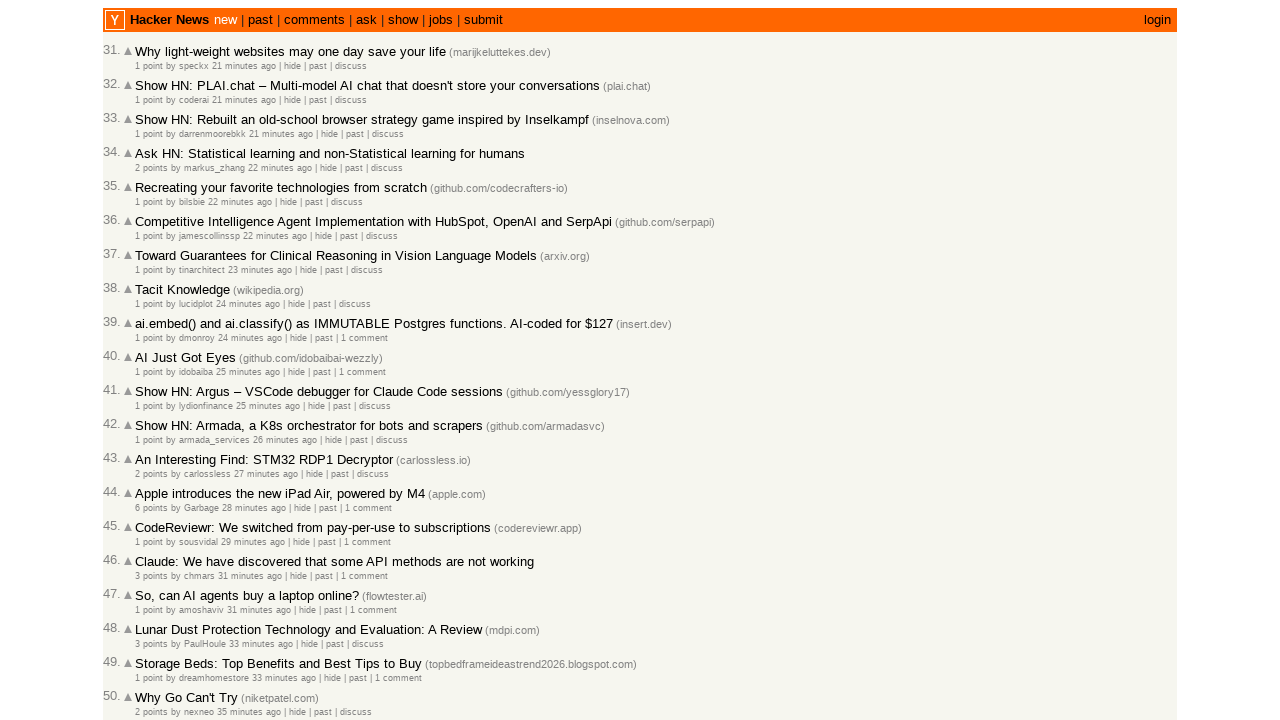

Verified article 58 is properly ordered (timestamp: 1772460099)
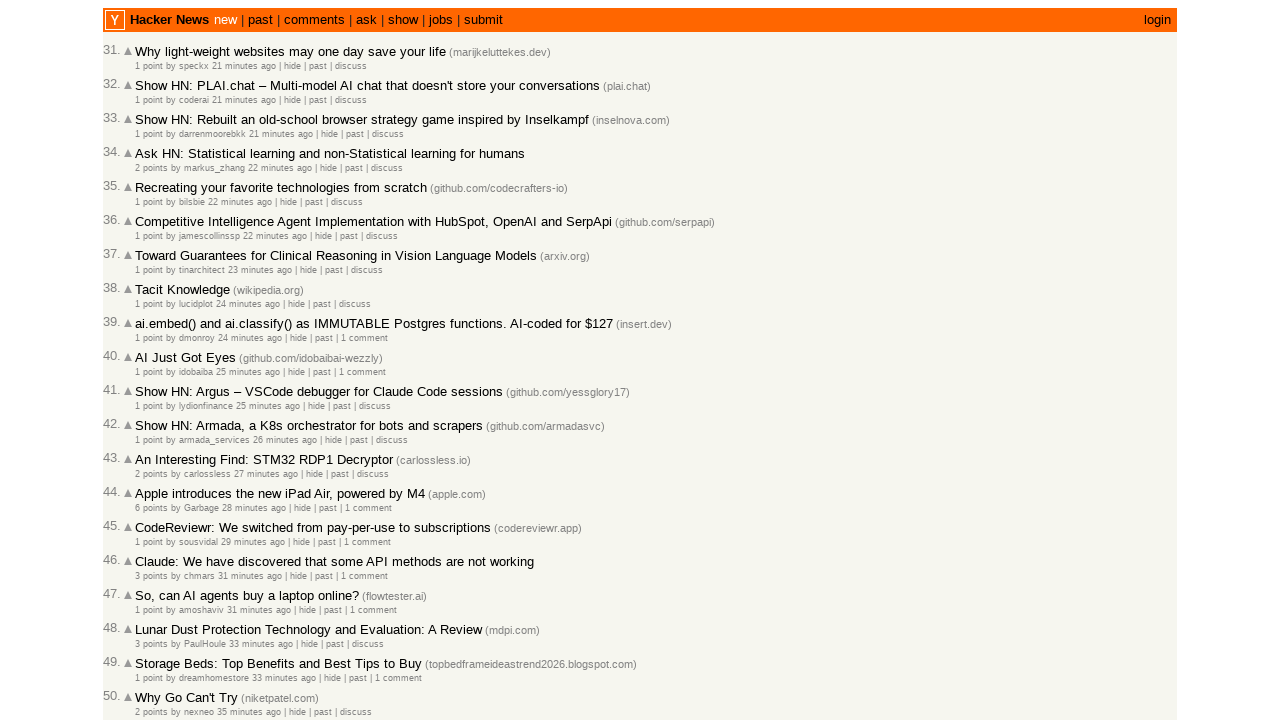

Retrieved timestamp attribute for article 59
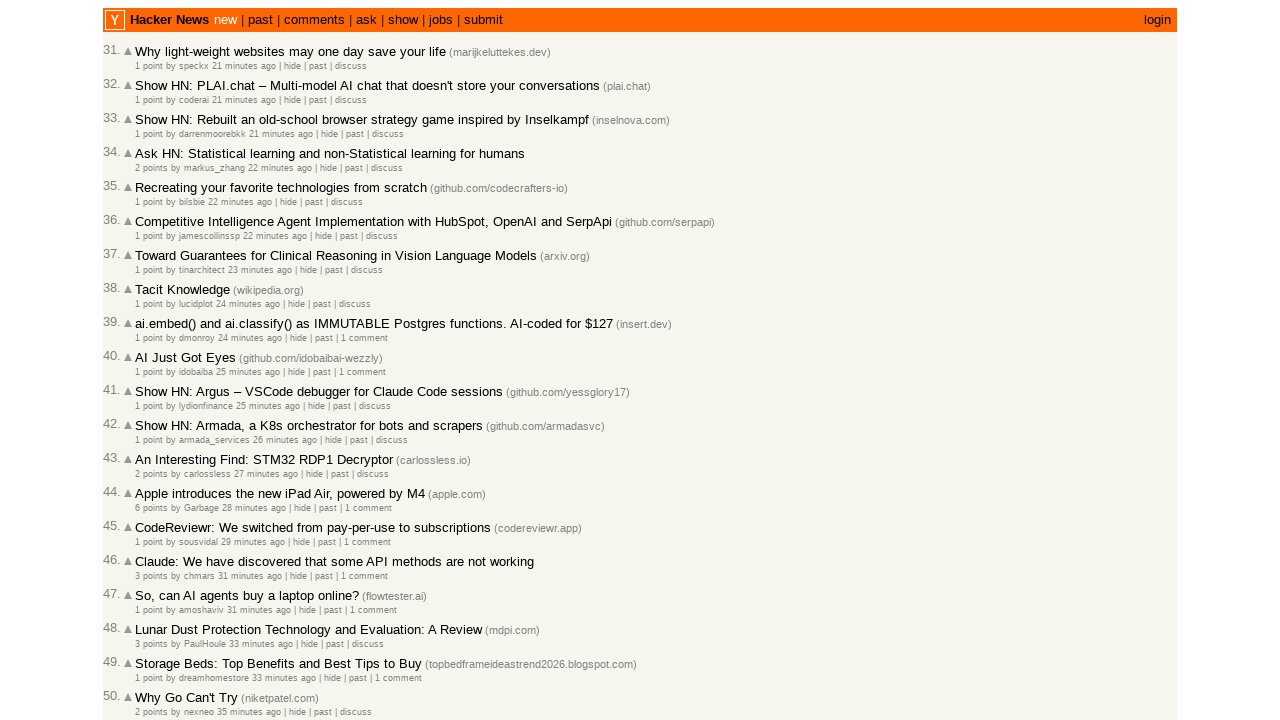

Extracted unix timestamp: 1772460083
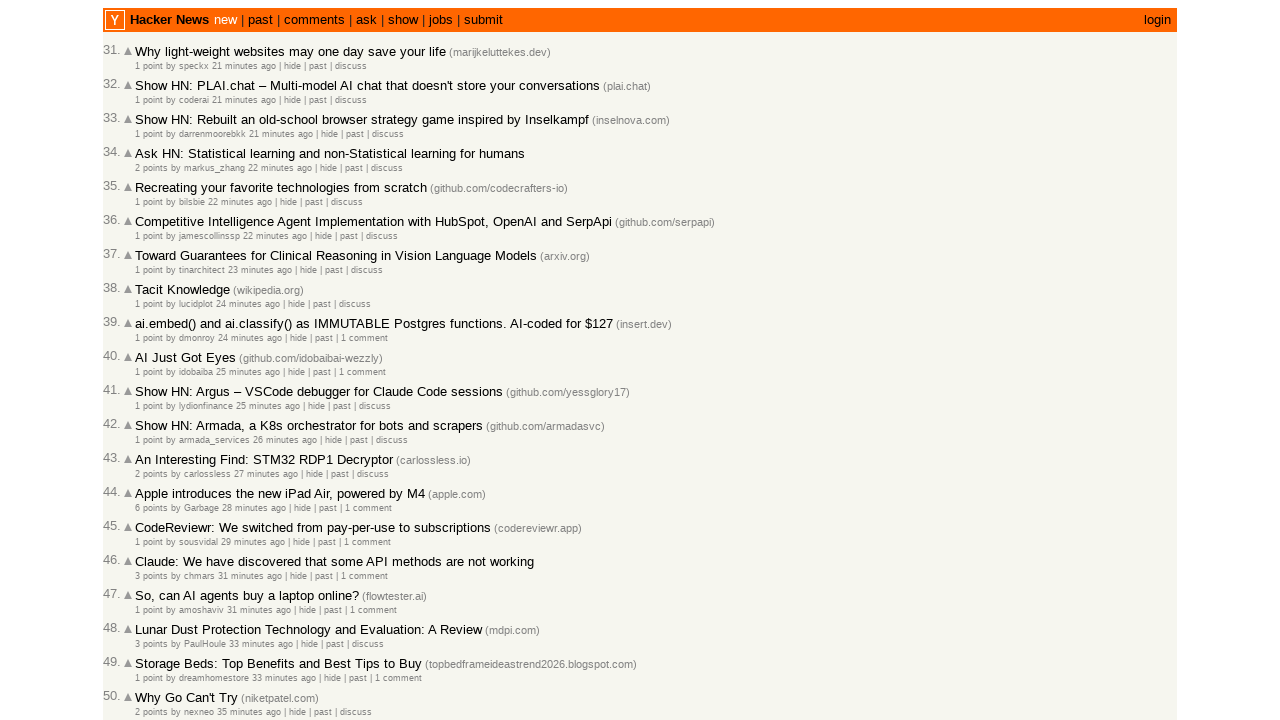

Verified article 59 is properly ordered (timestamp: 1772460083)
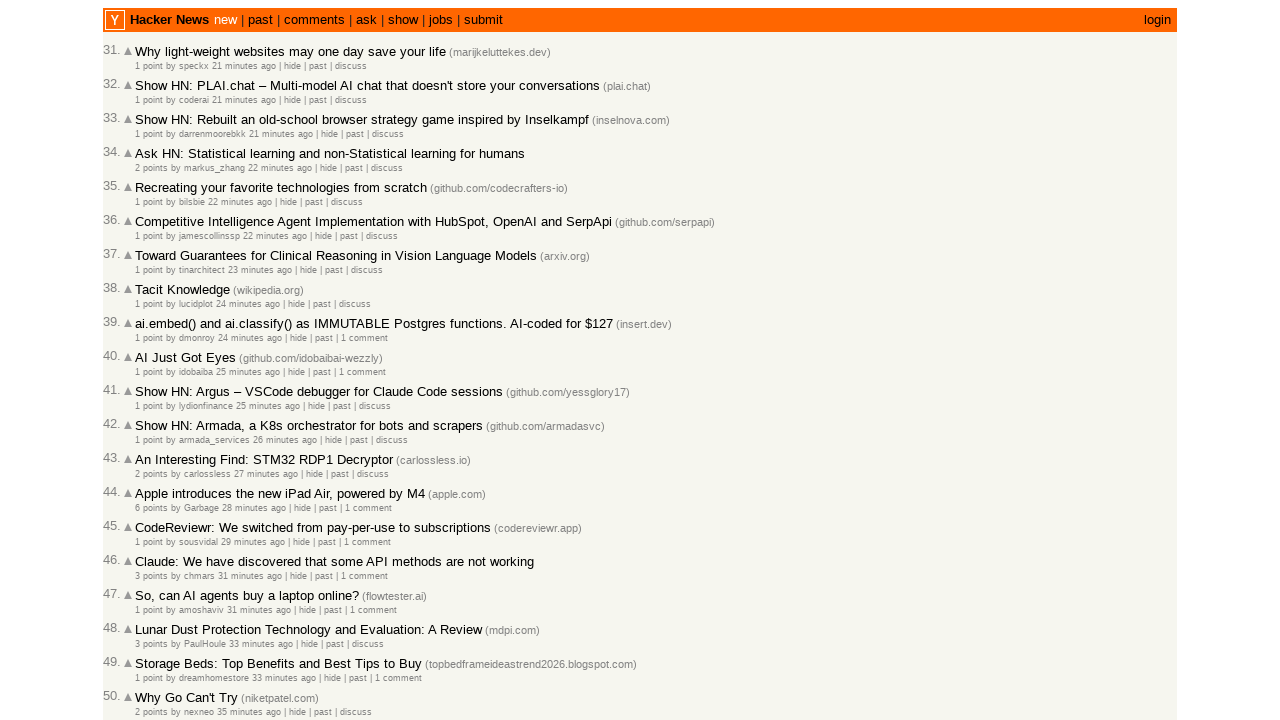

Retrieved timestamp attribute for article 60
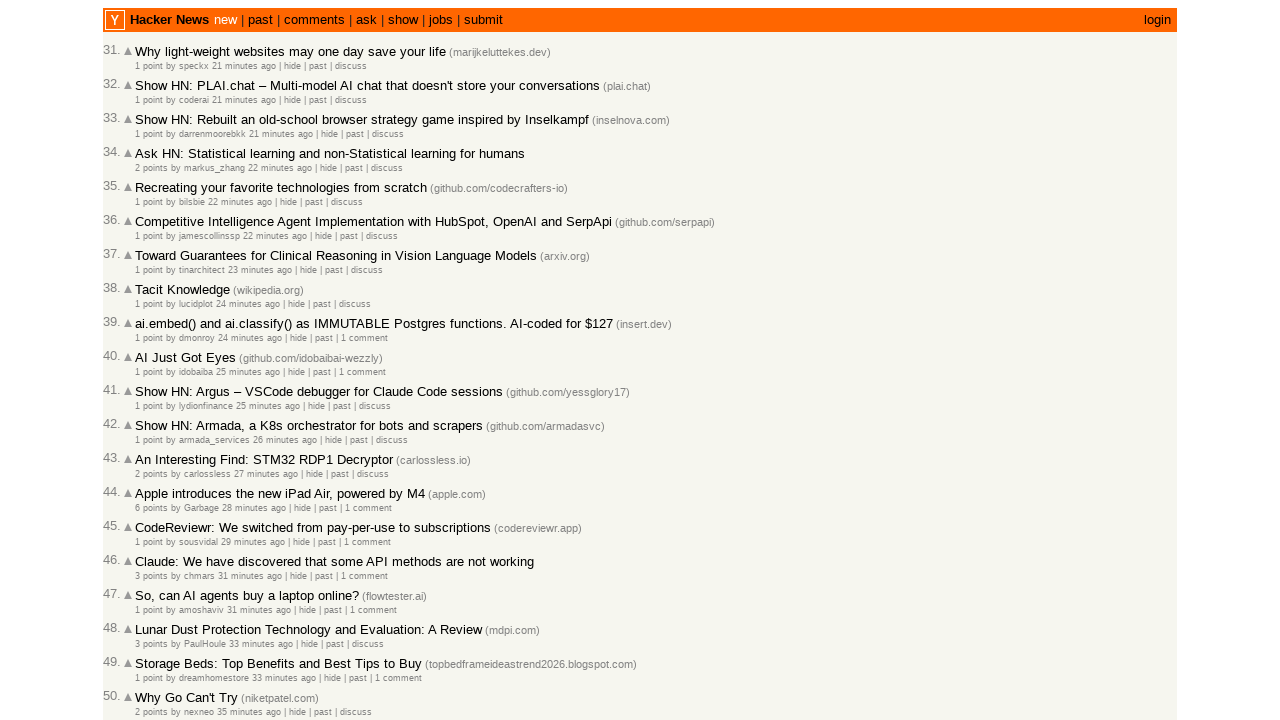

Extracted unix timestamp: 1772460056
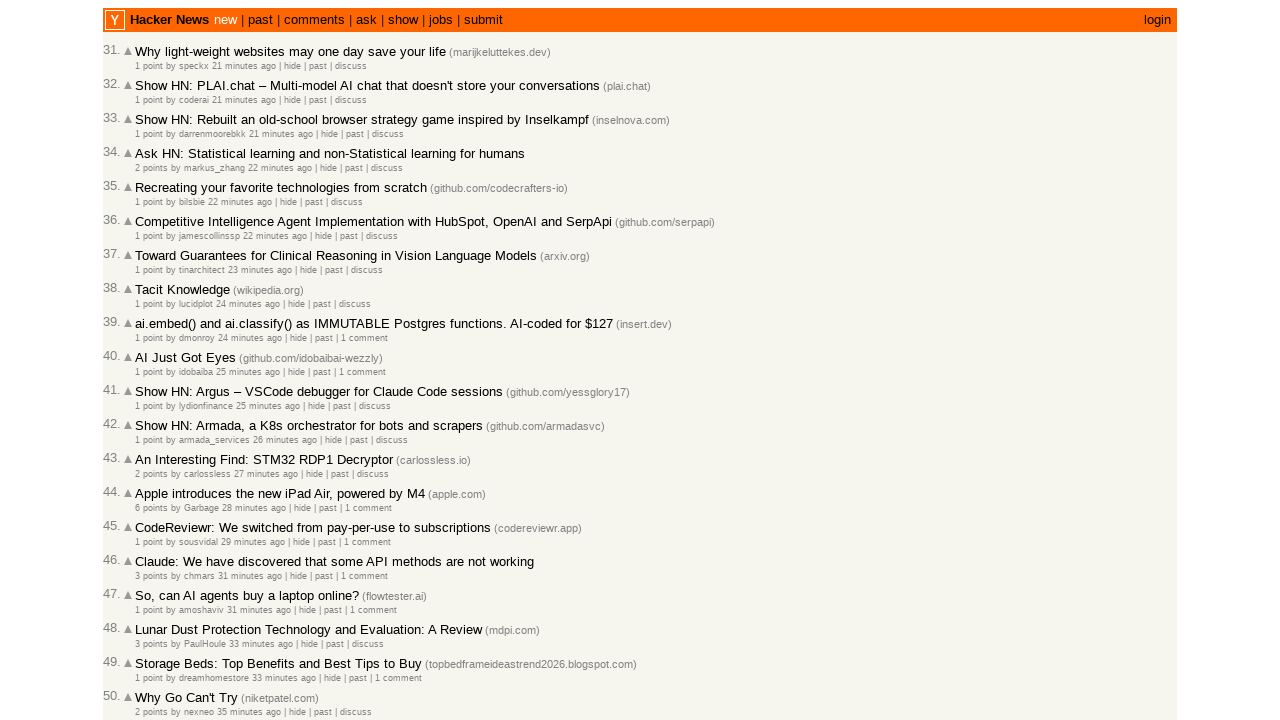

Verified article 60 is properly ordered (timestamp: 1772460056)
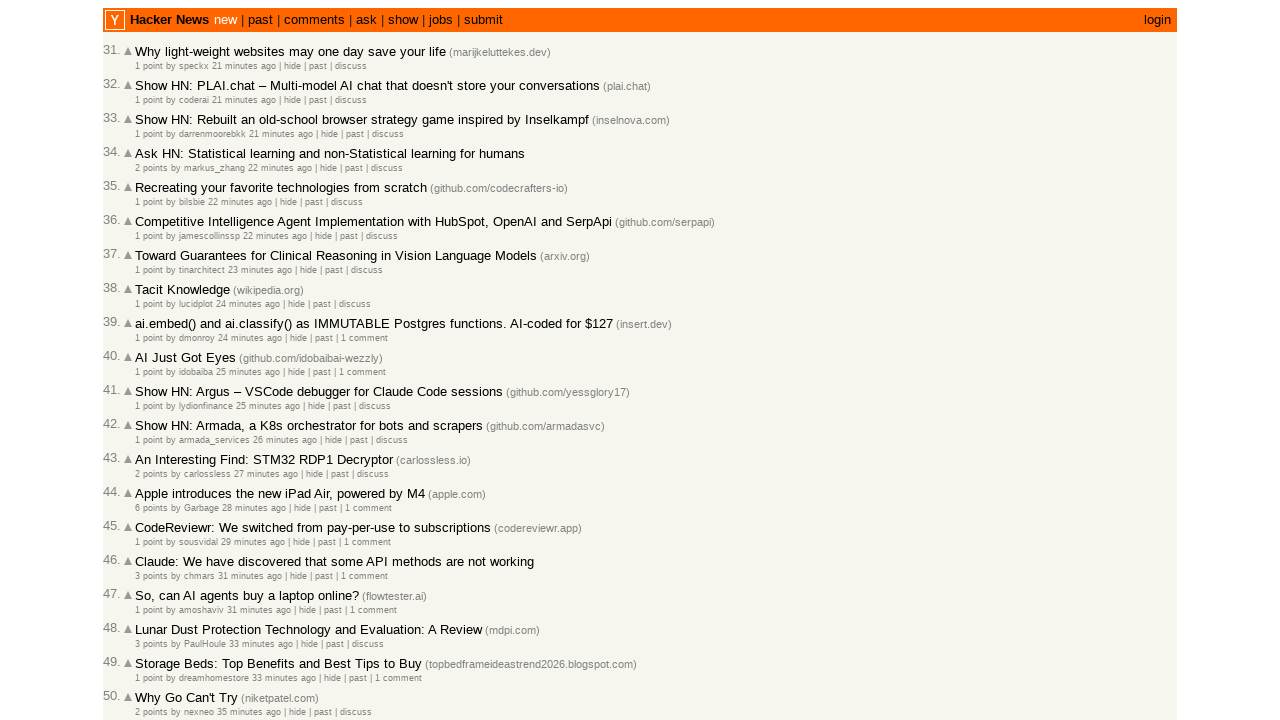

Clicked 'More' link to navigate to page 3 at (149, 616) on internal:role=link[name="More"s]
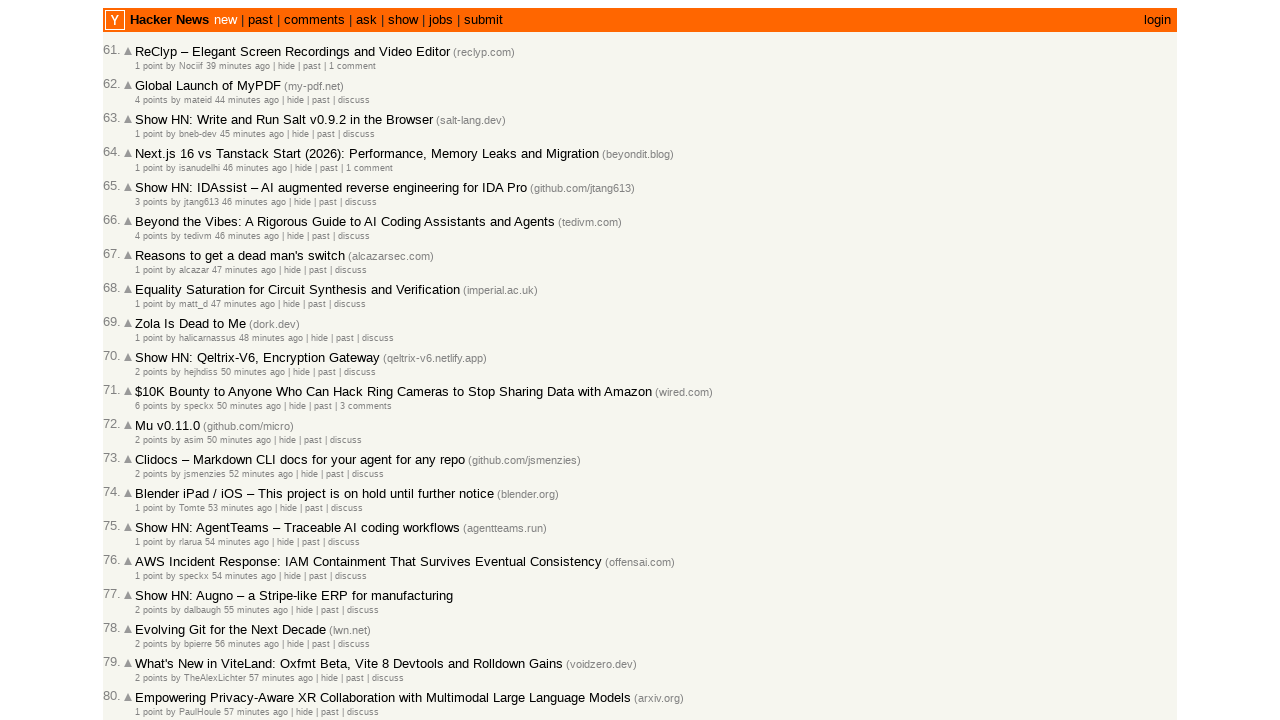

Waited for page 3 to load with timestamp elements
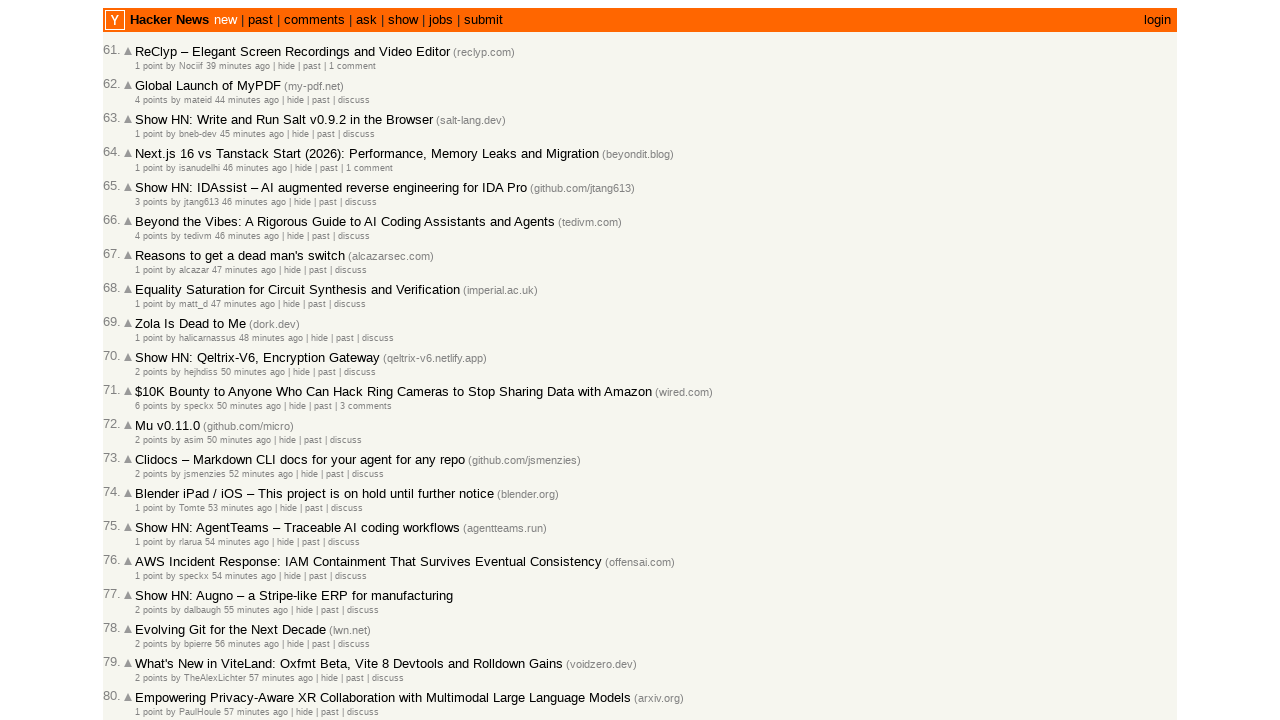

Located all timestamp elements on current page
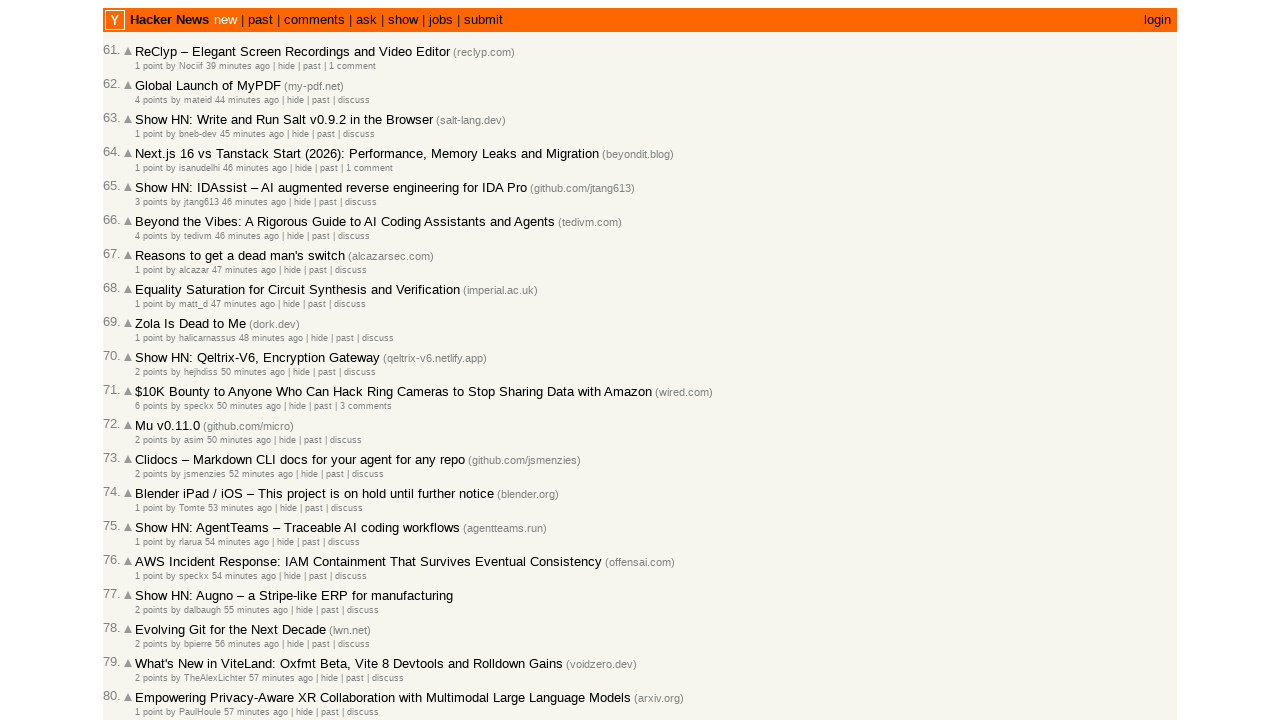

Retrieved timestamp attribute for article 61
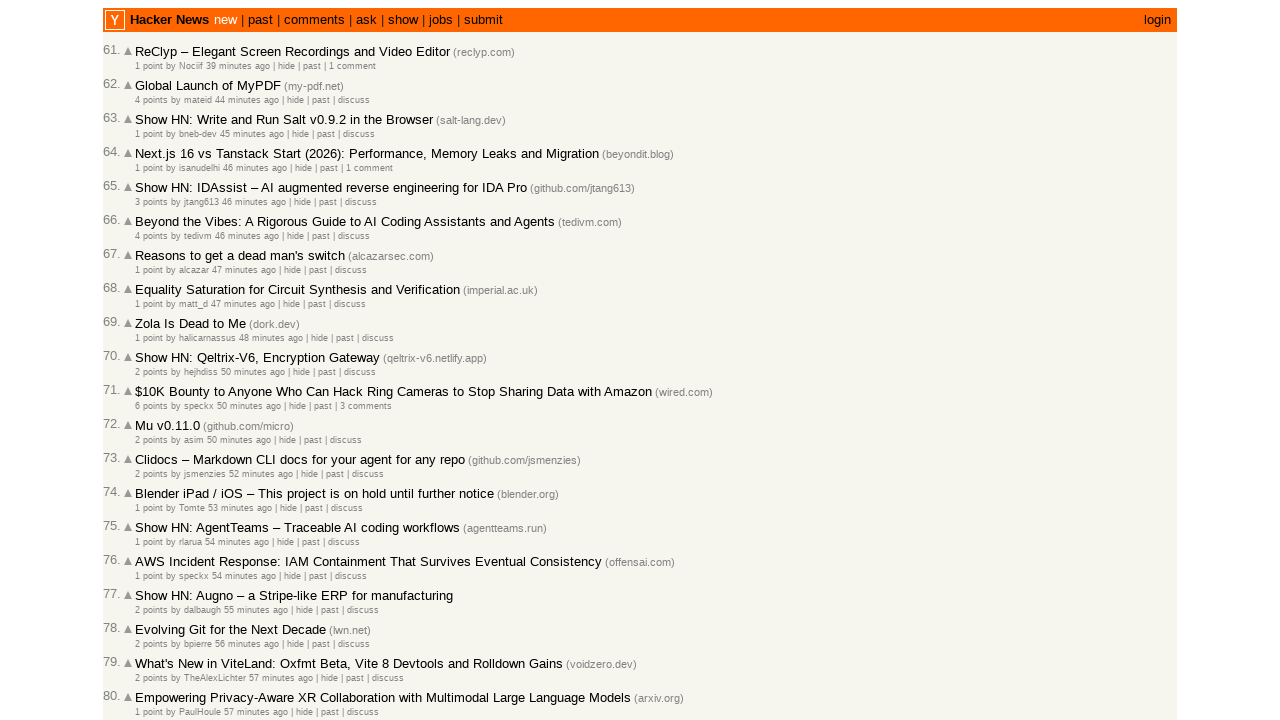

Extracted unix timestamp: 1772459999
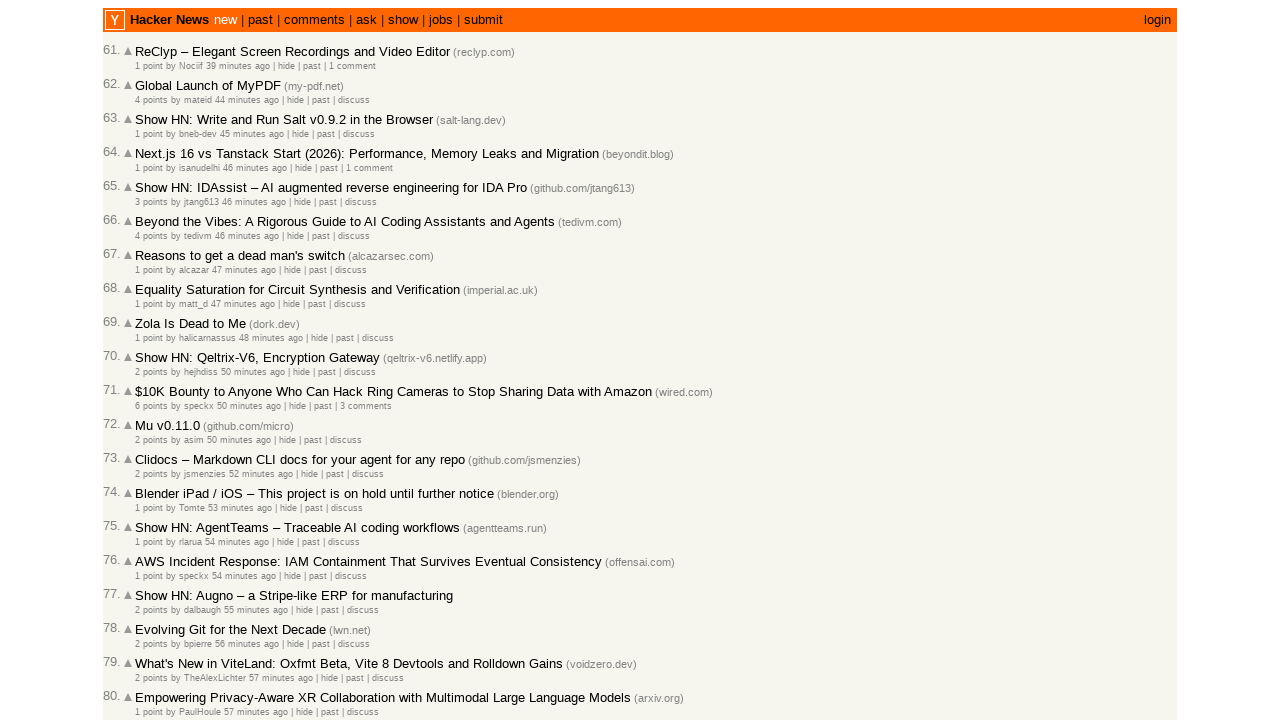

Verified article 61 is properly ordered (timestamp: 1772459999)
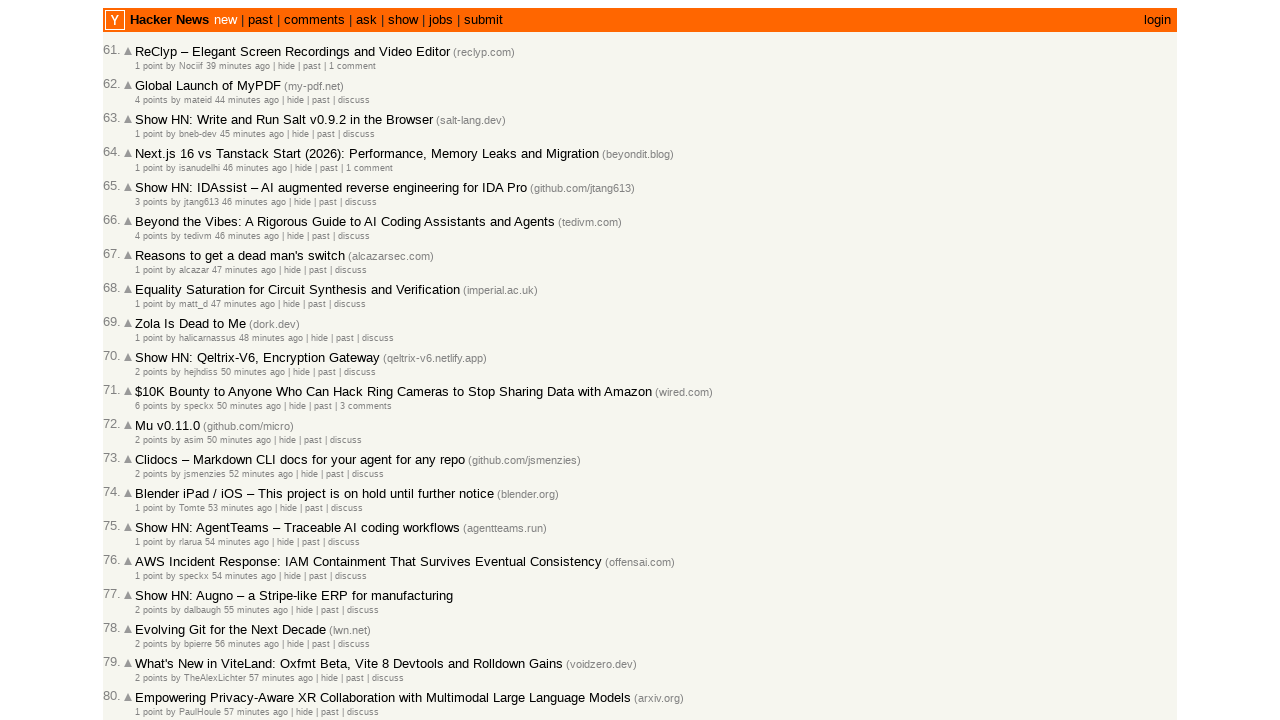

Retrieved timestamp attribute for article 62
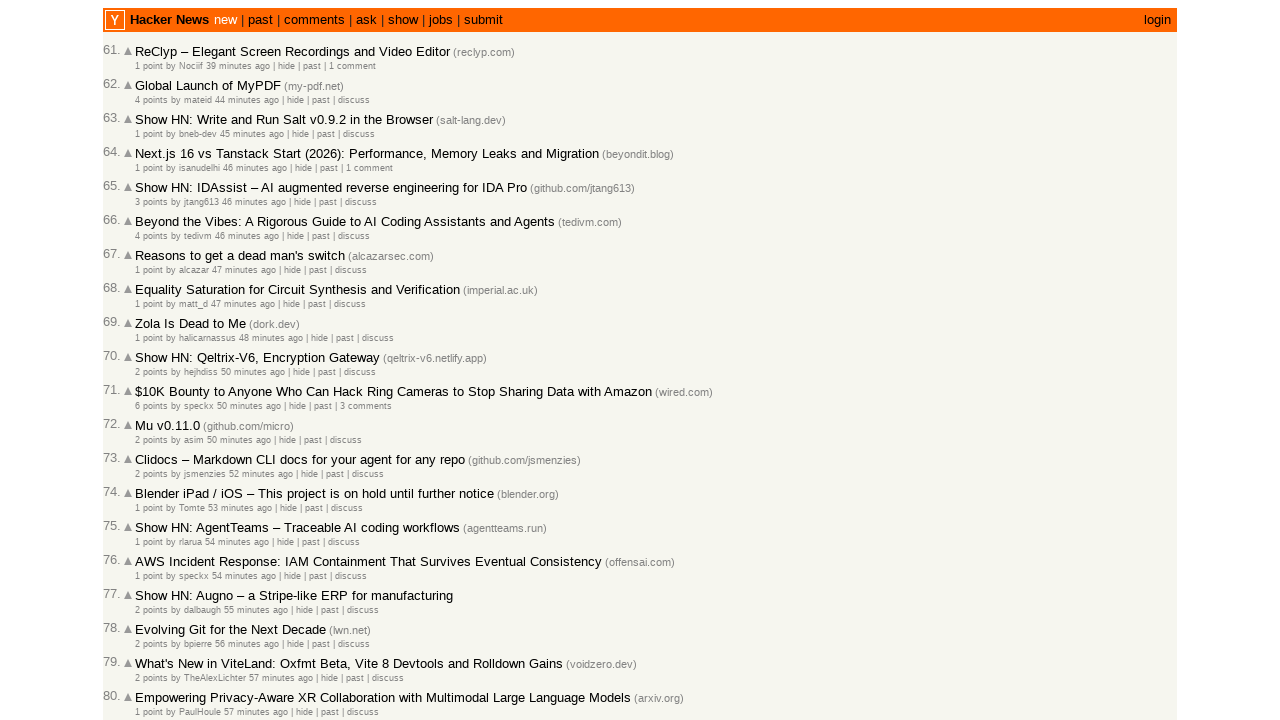

Extracted unix timestamp: 1772459712
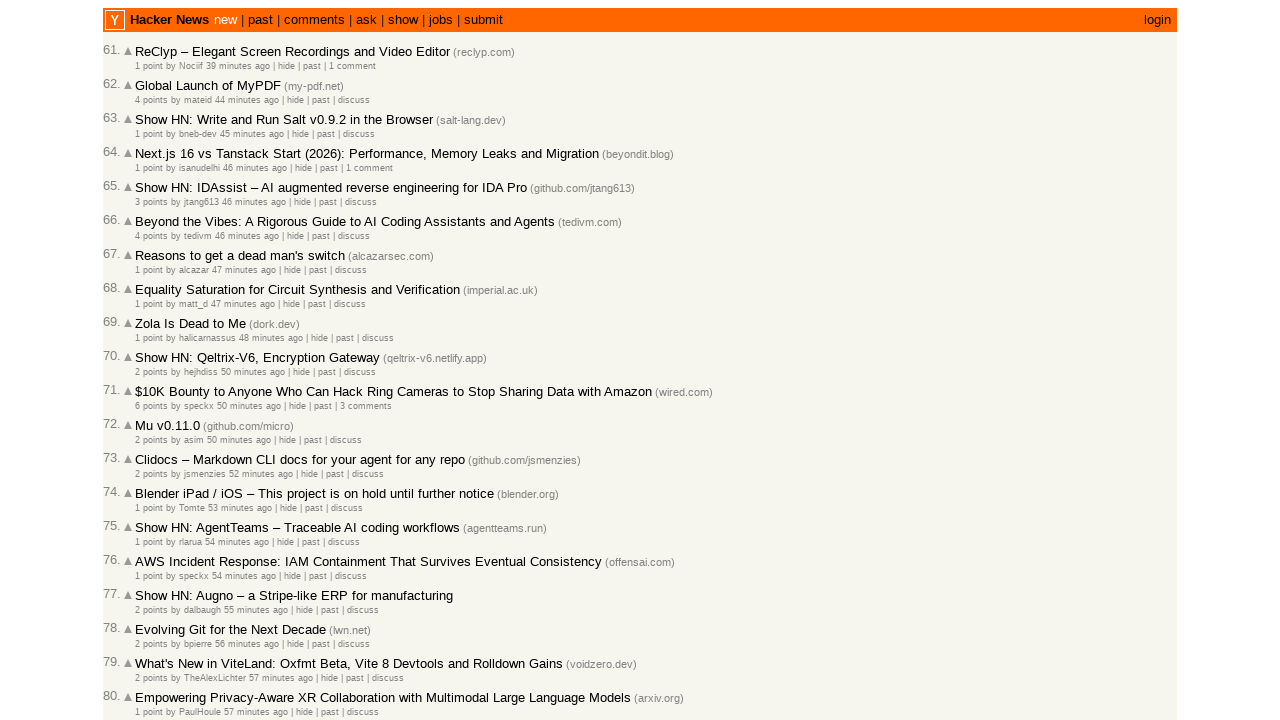

Verified article 62 is properly ordered (timestamp: 1772459712)
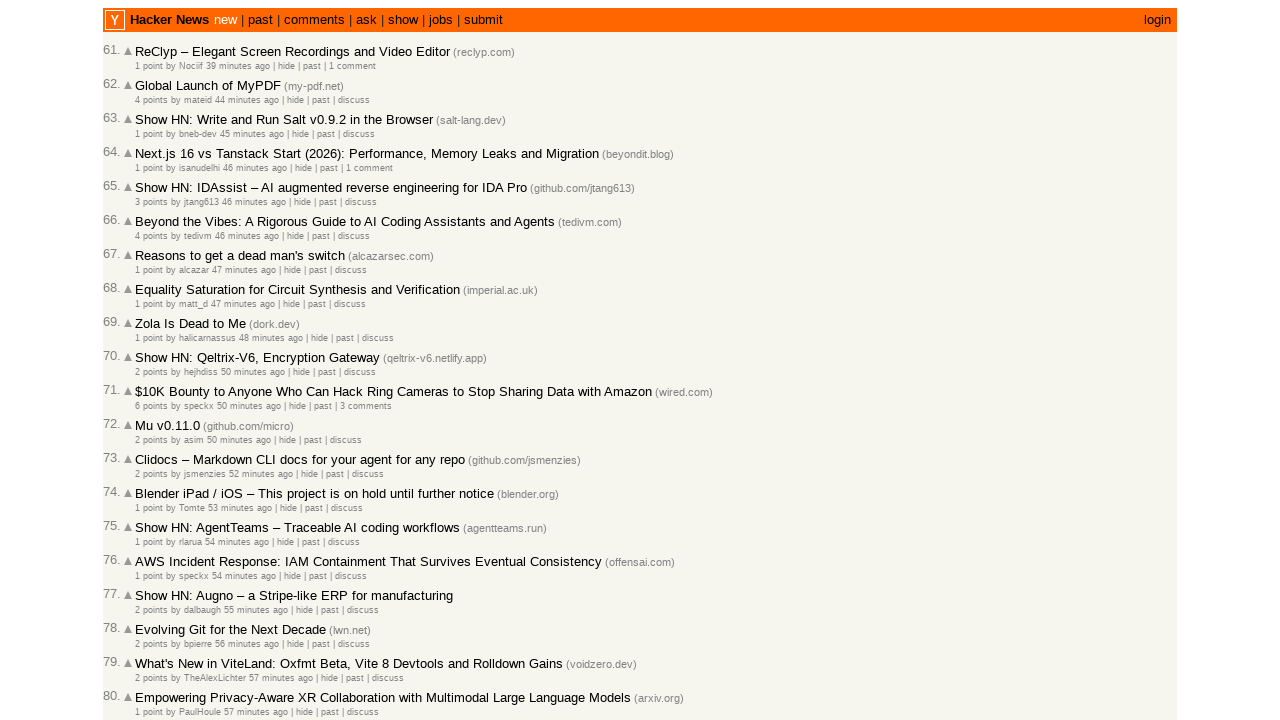

Retrieved timestamp attribute for article 63
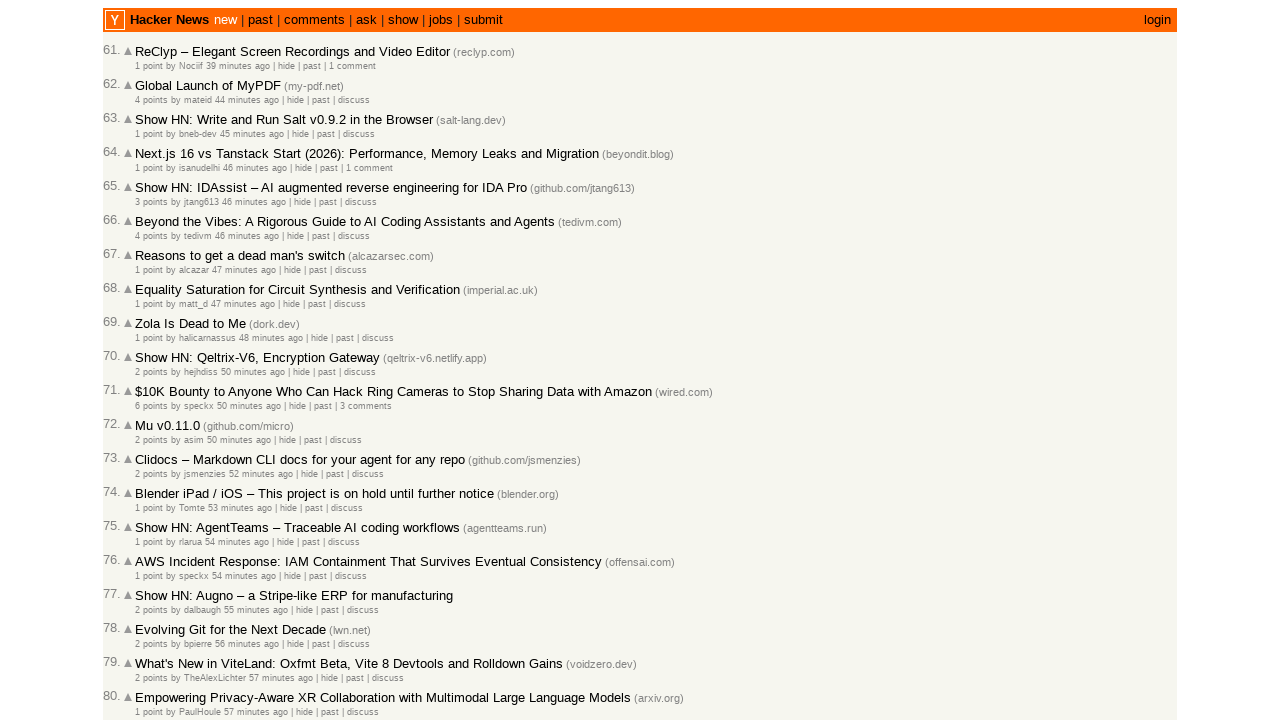

Extracted unix timestamp: 1772459642
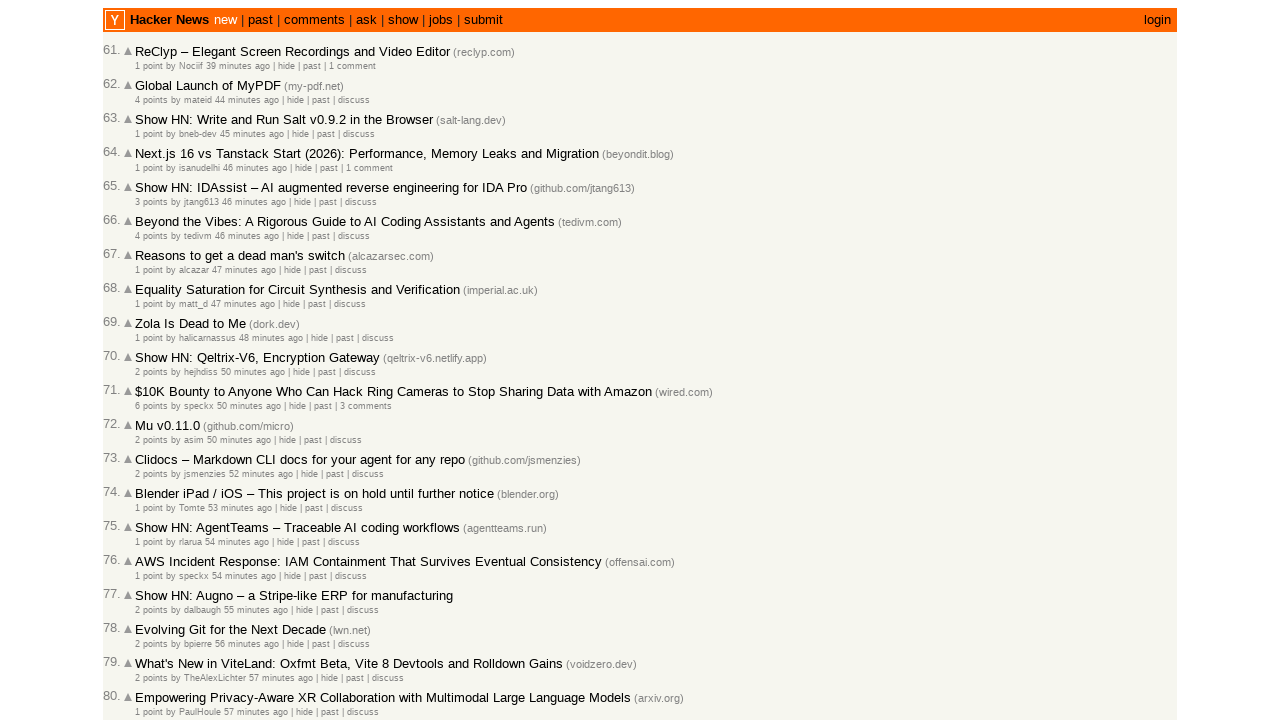

Verified article 63 is properly ordered (timestamp: 1772459642)
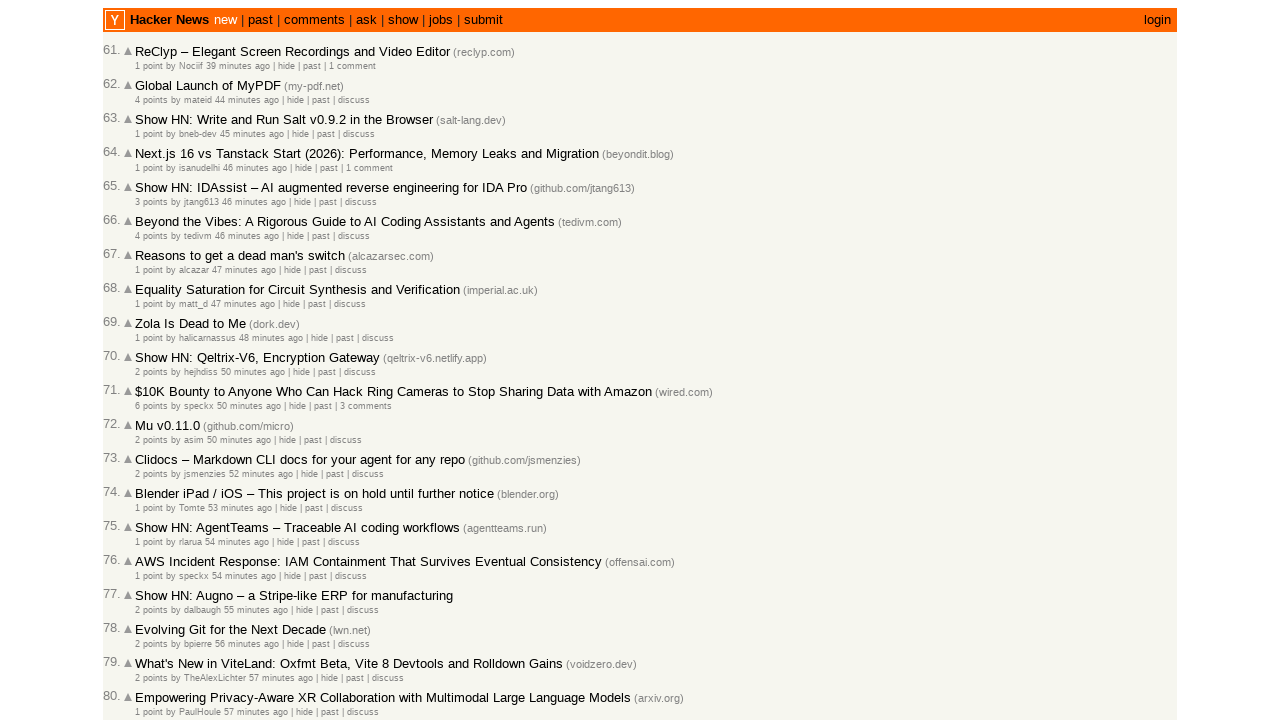

Retrieved timestamp attribute for article 64
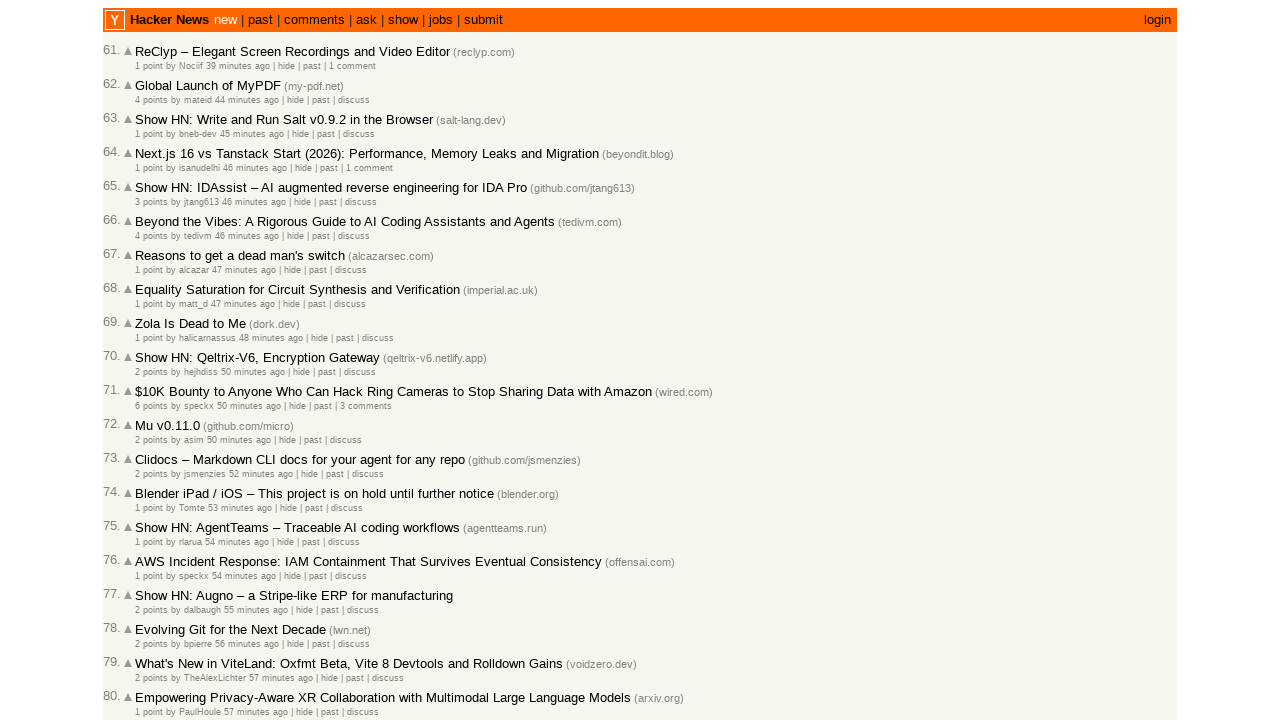

Extracted unix timestamp: 1772459624
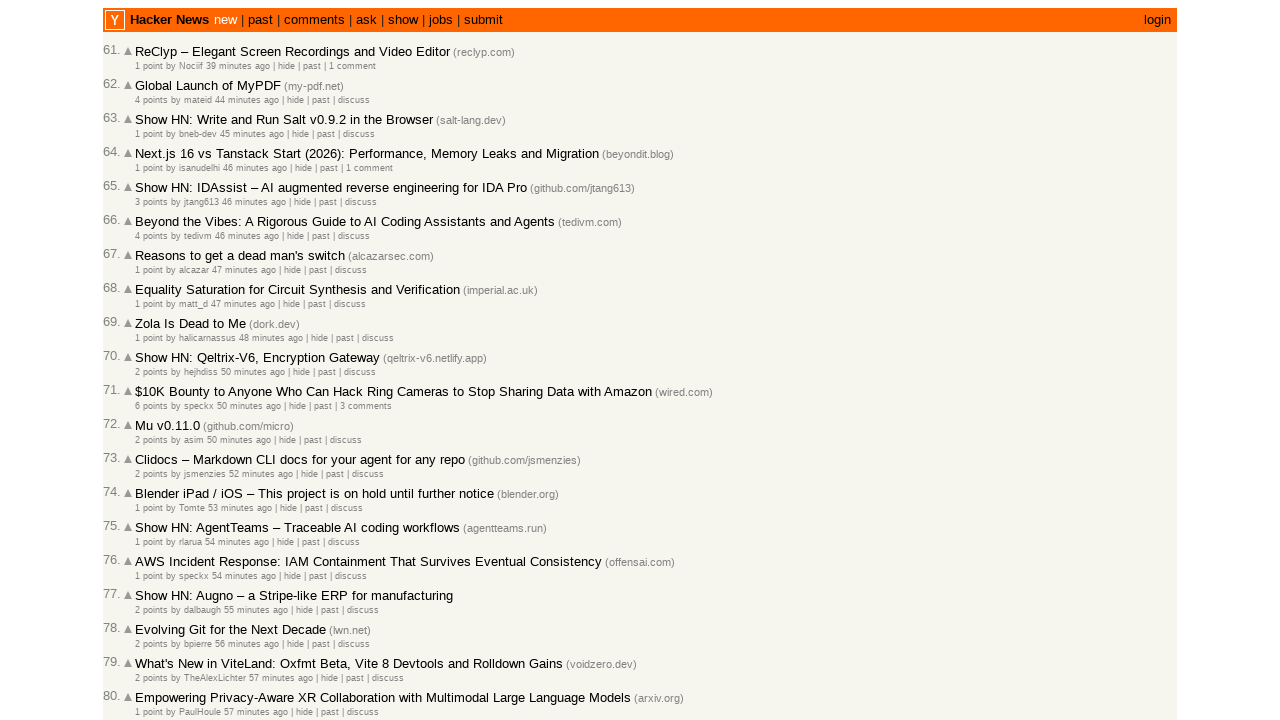

Verified article 64 is properly ordered (timestamp: 1772459624)
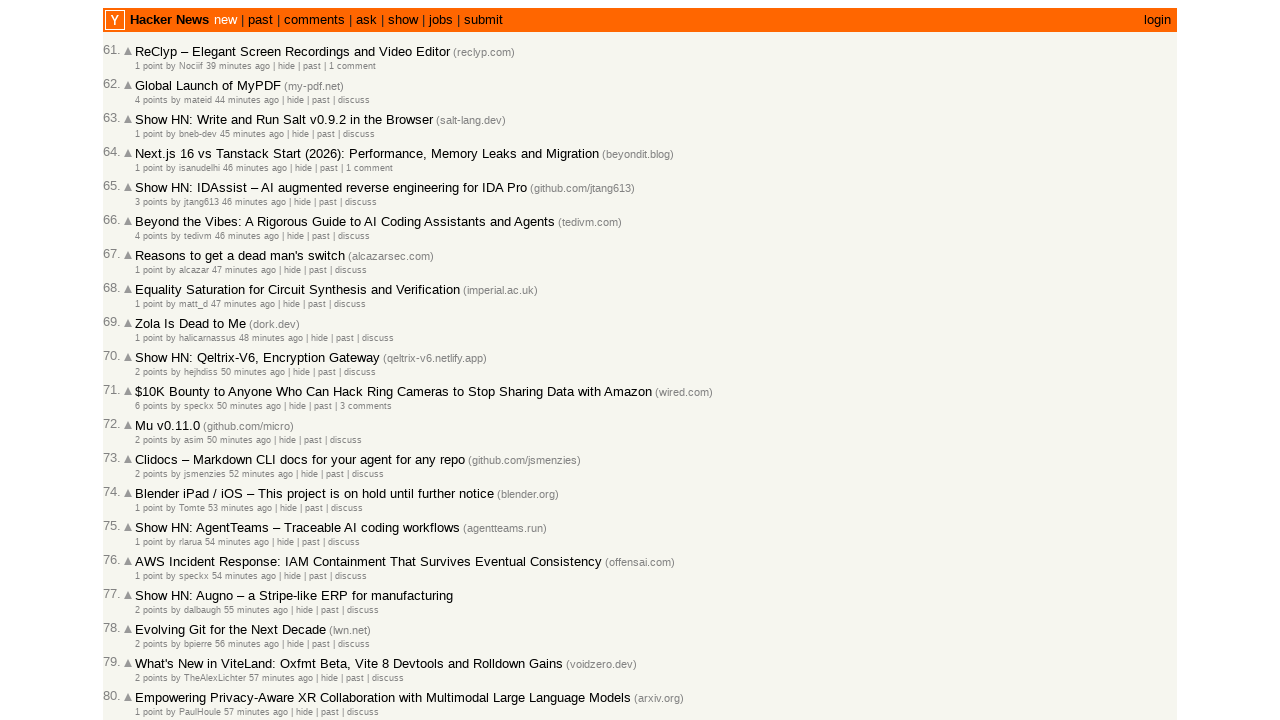

Retrieved timestamp attribute for article 65
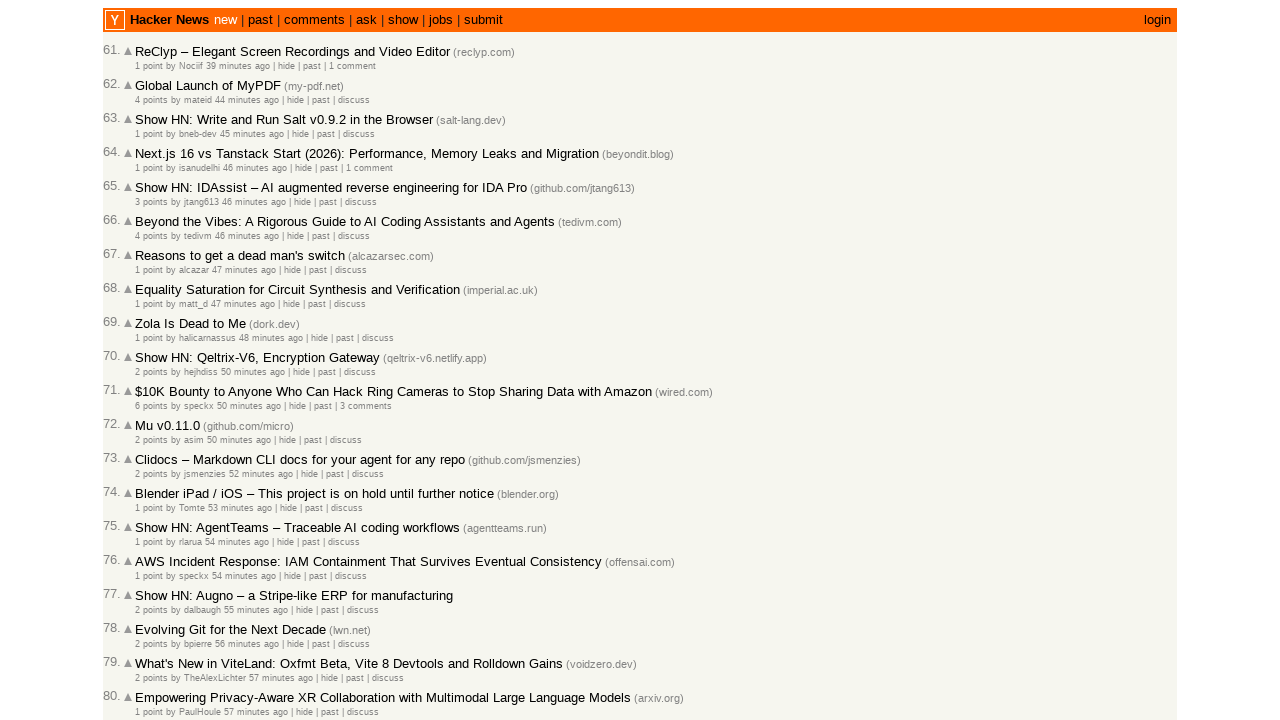

Extracted unix timestamp: 1772459598
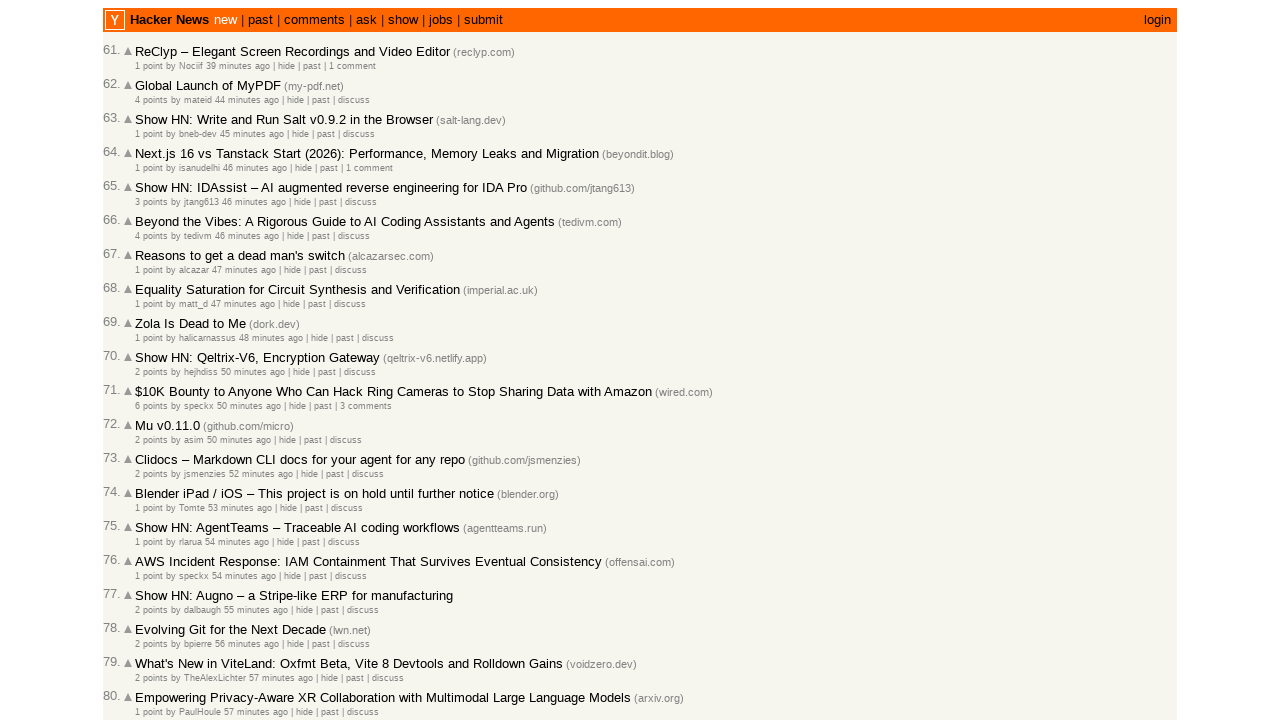

Verified article 65 is properly ordered (timestamp: 1772459598)
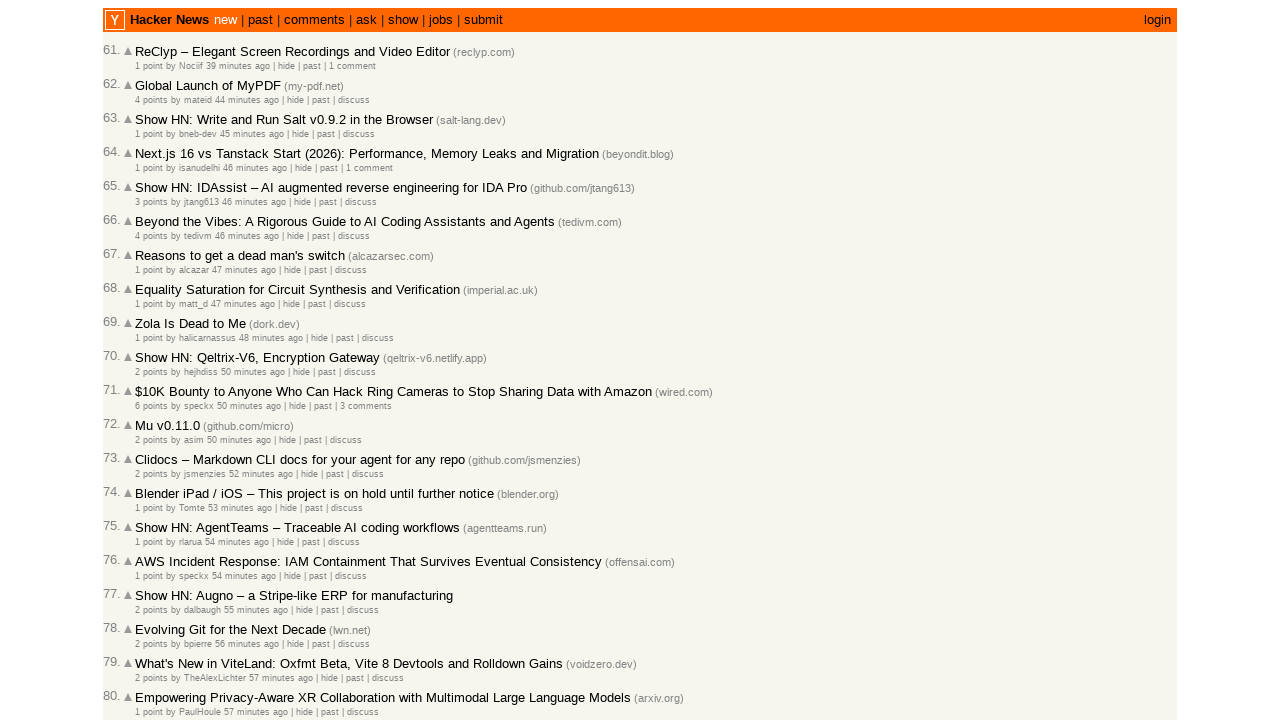

Retrieved timestamp attribute for article 66
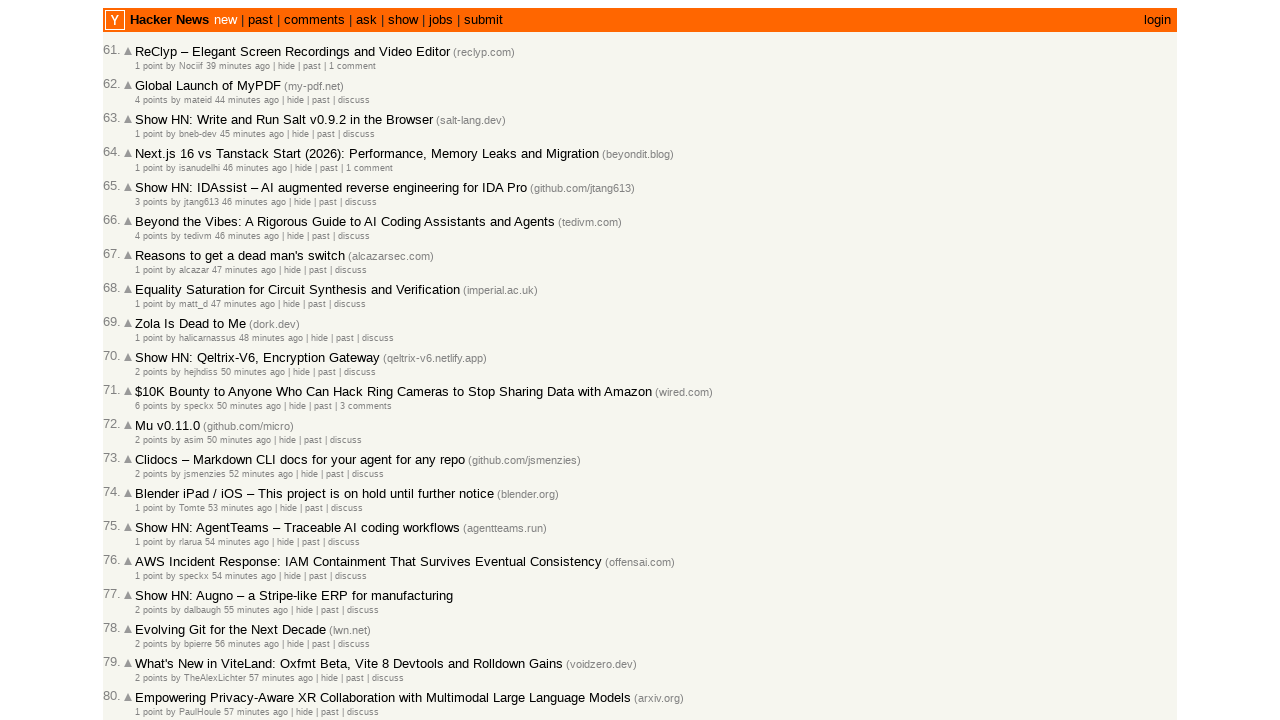

Extracted unix timestamp: 1772459580
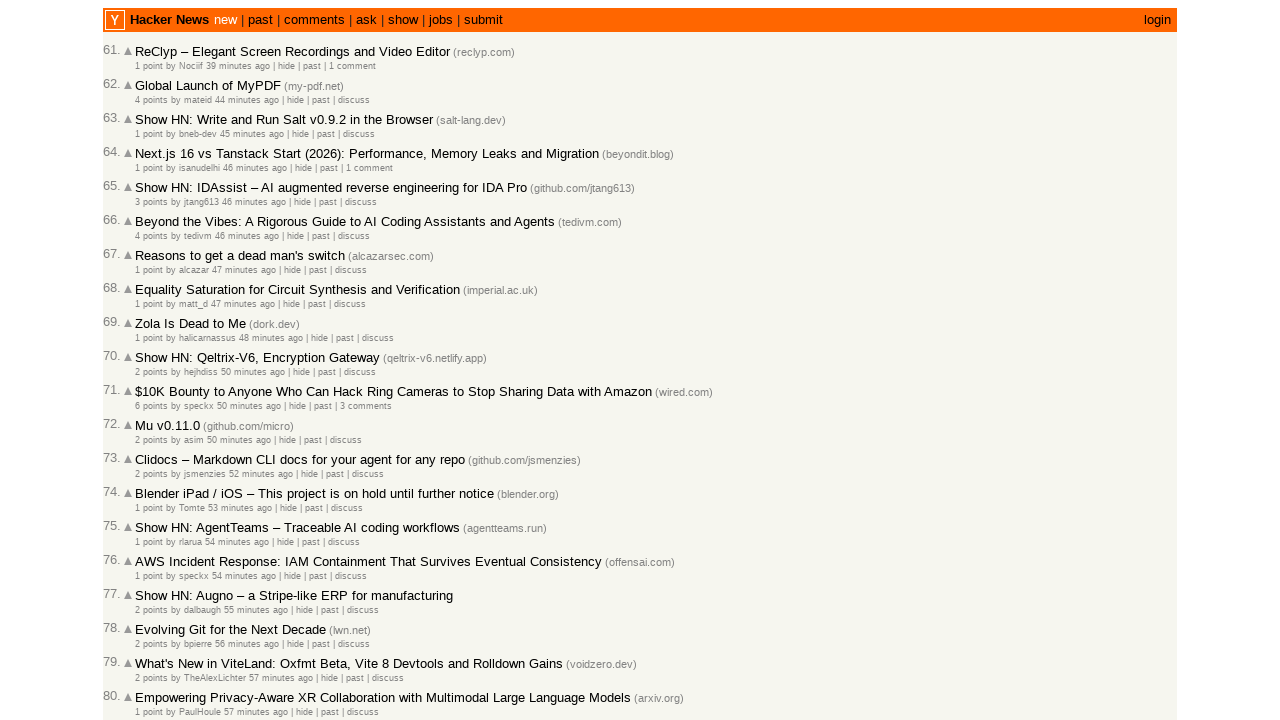

Verified article 66 is properly ordered (timestamp: 1772459580)
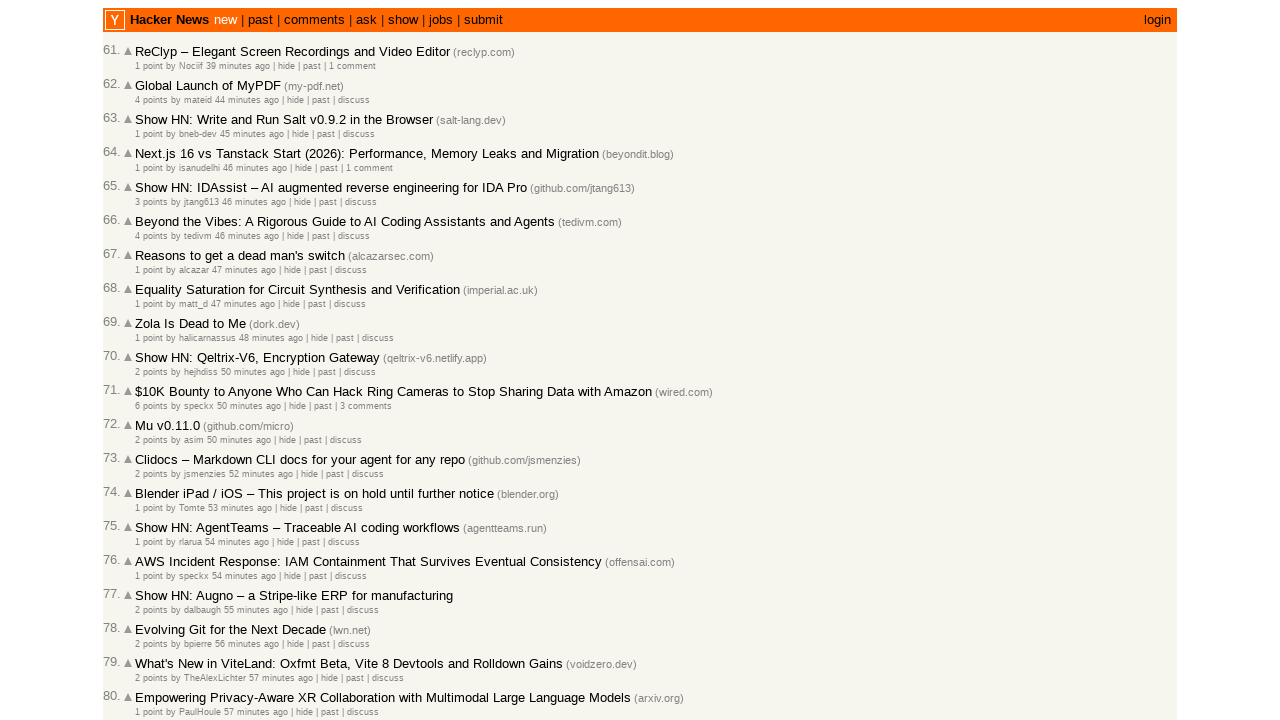

Retrieved timestamp attribute for article 67
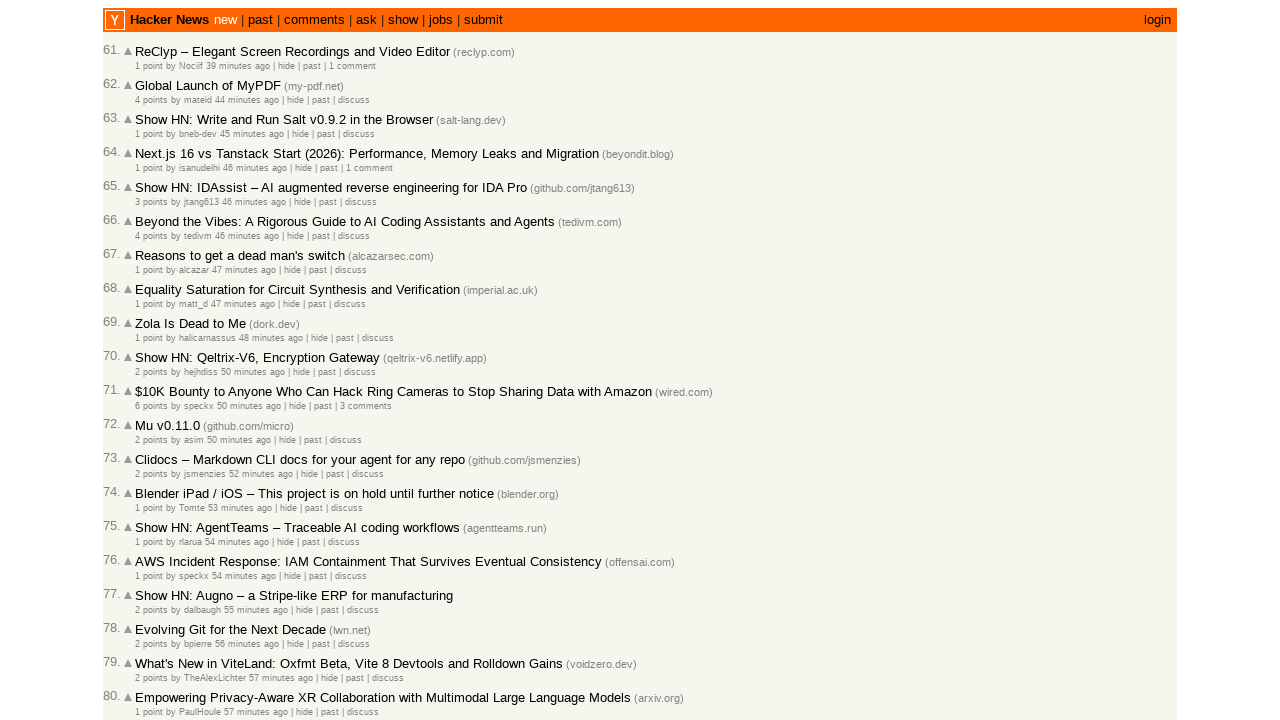

Extracted unix timestamp: 1772459571
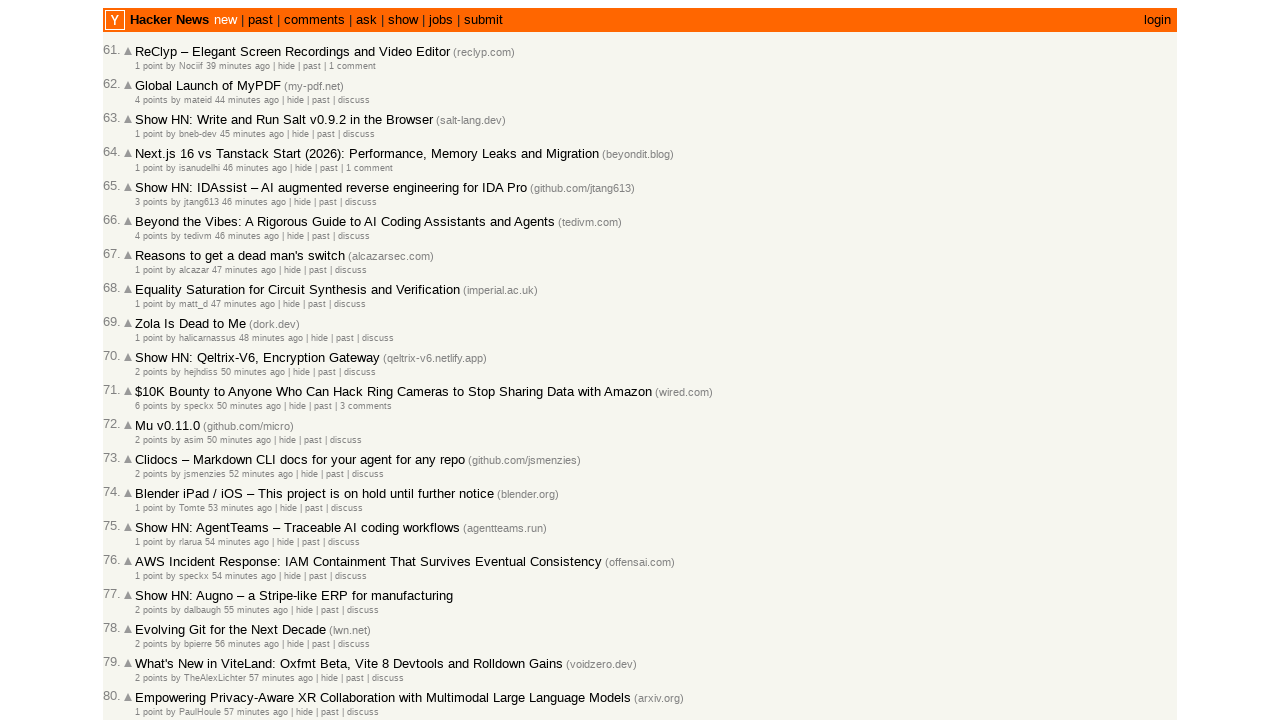

Verified article 67 is properly ordered (timestamp: 1772459571)
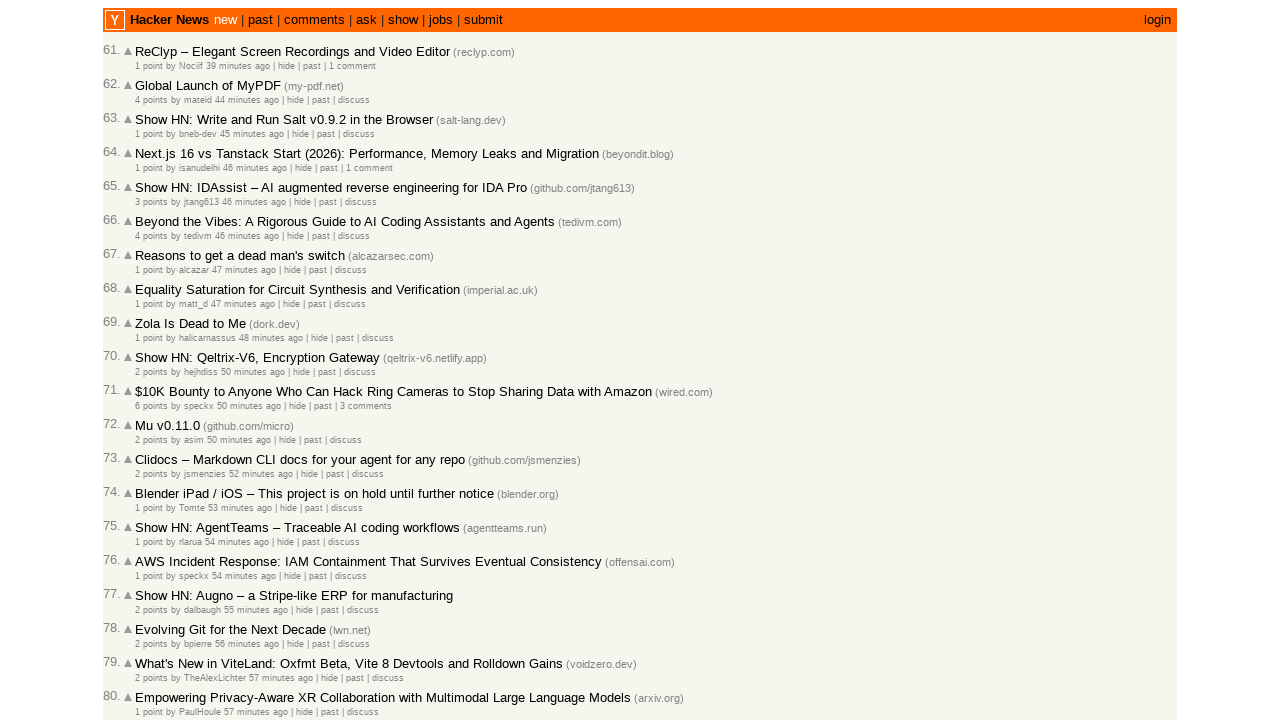

Retrieved timestamp attribute for article 68
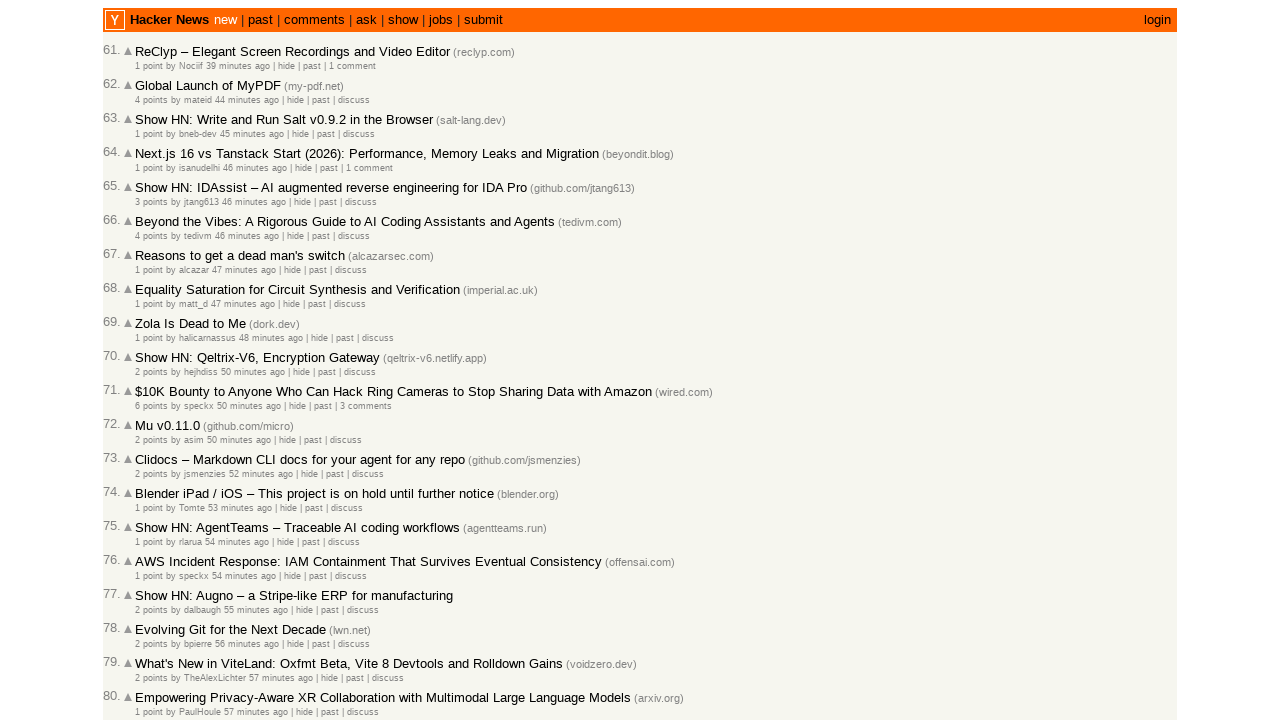

Extracted unix timestamp: 1772459519
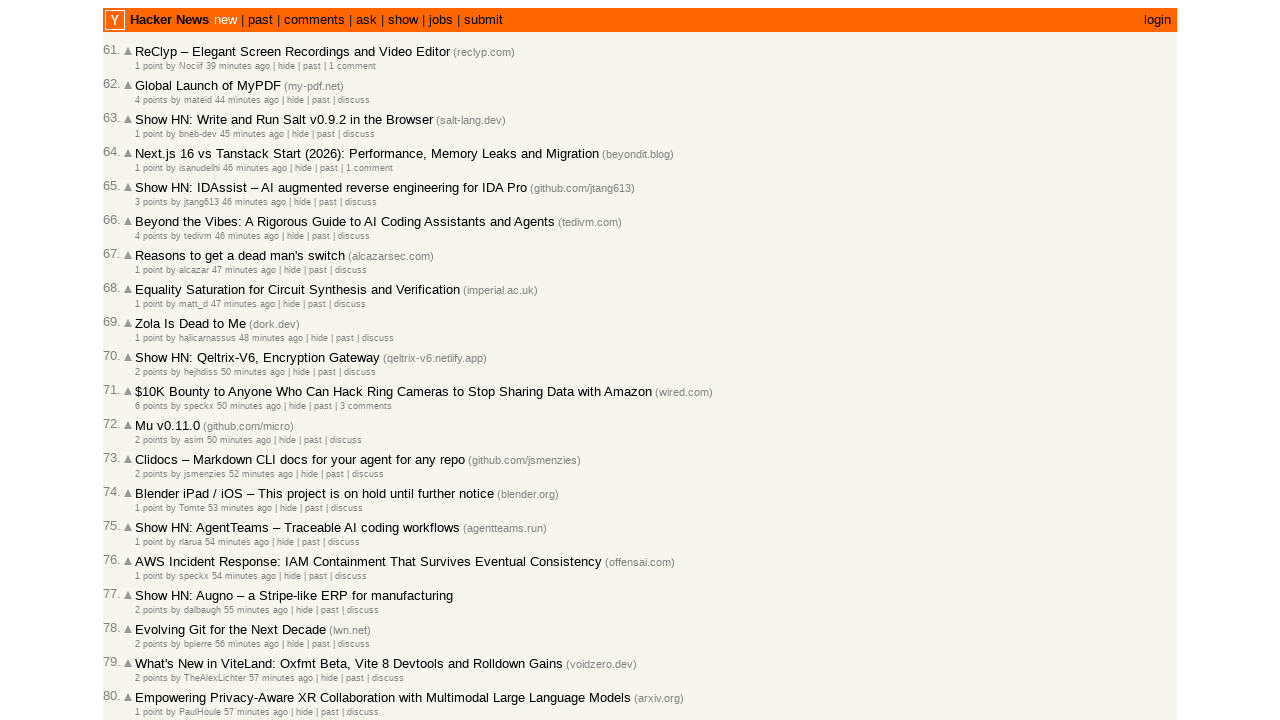

Verified article 68 is properly ordered (timestamp: 1772459519)
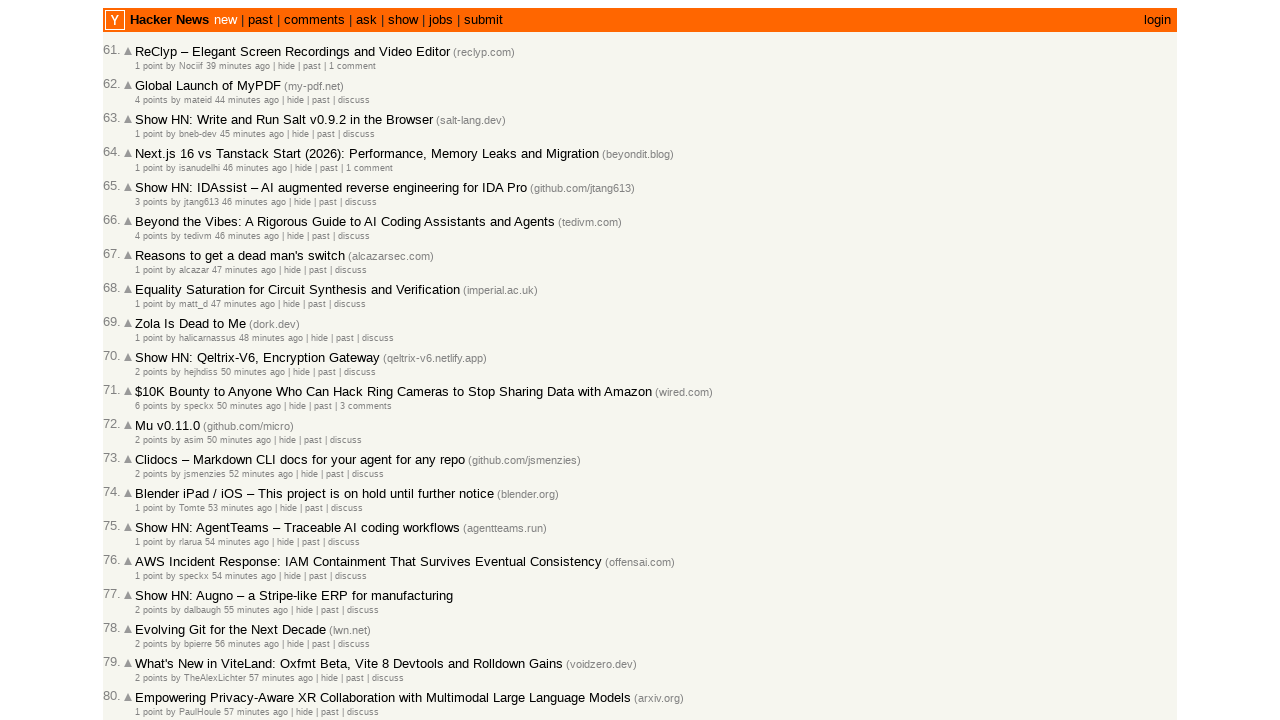

Retrieved timestamp attribute for article 69
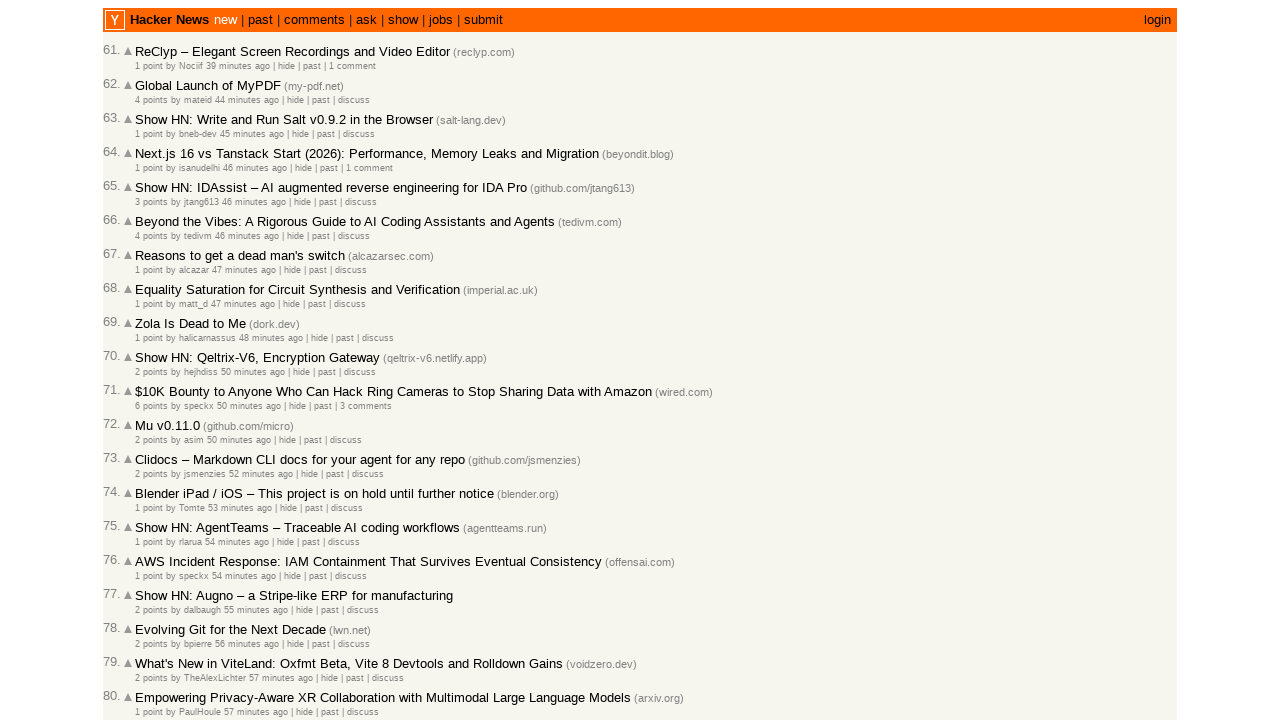

Extracted unix timestamp: 1772459470
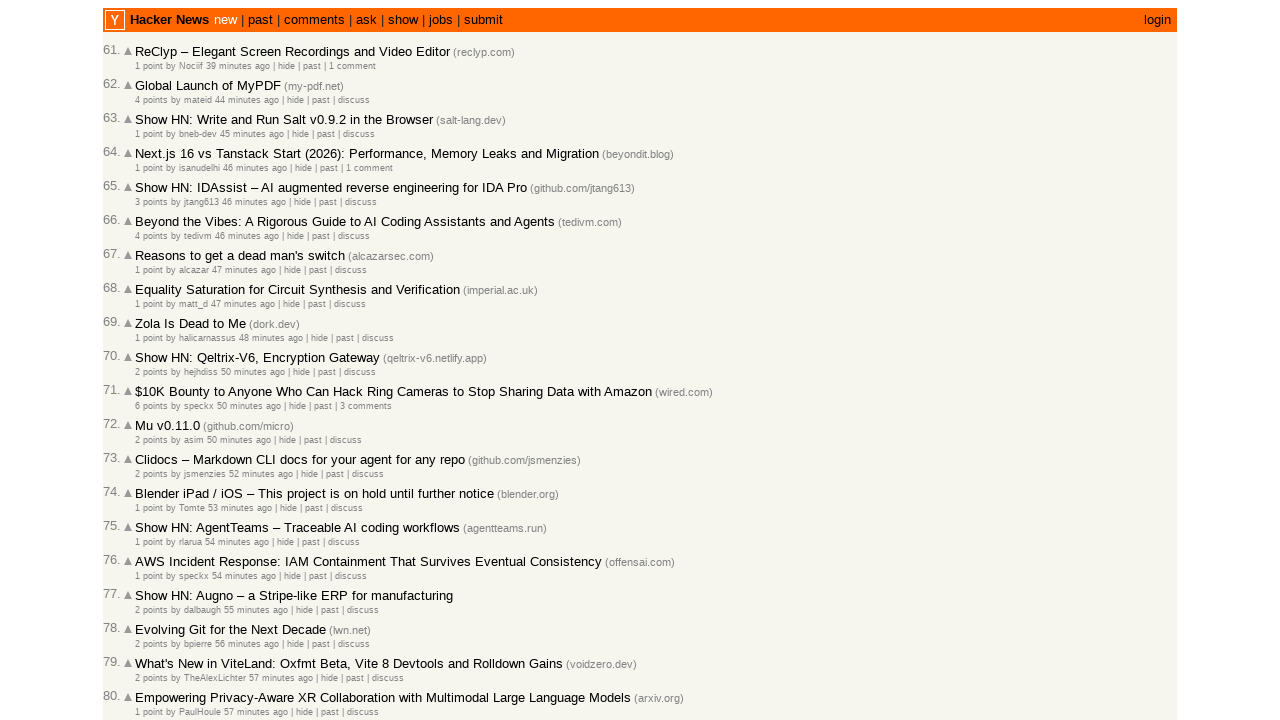

Verified article 69 is properly ordered (timestamp: 1772459470)
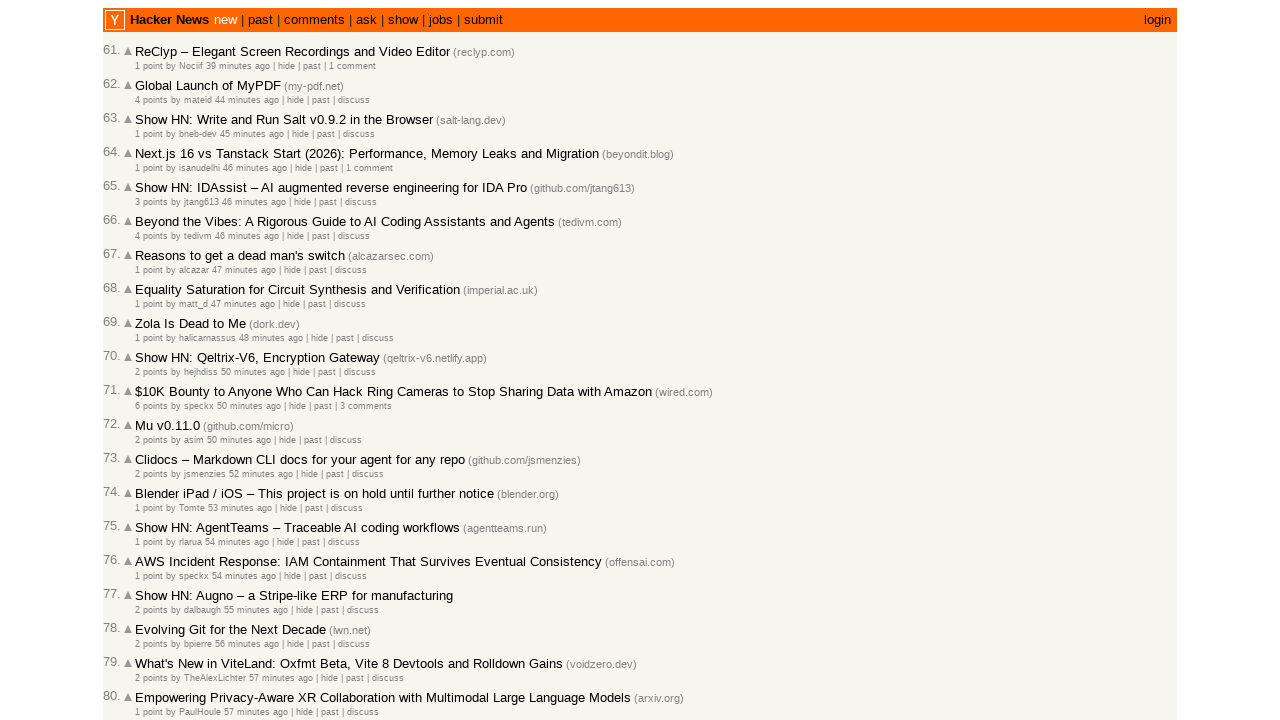

Retrieved timestamp attribute for article 70
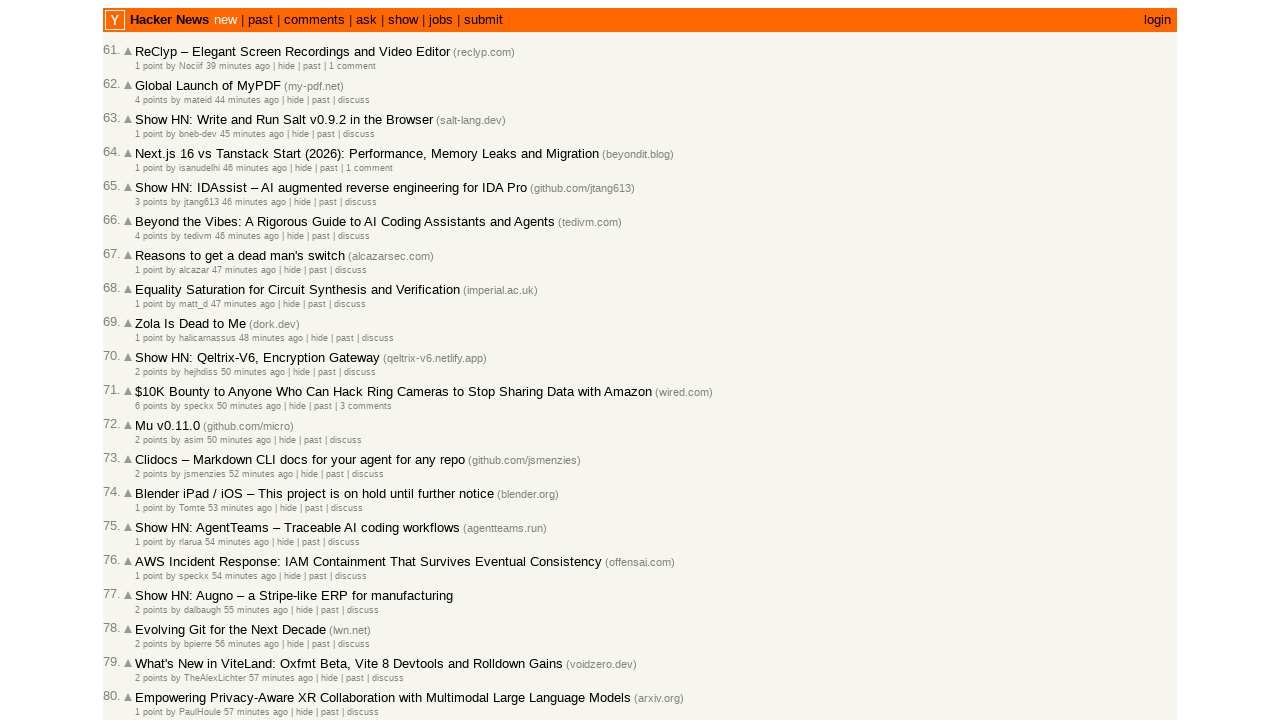

Extracted unix timestamp: 1772459386
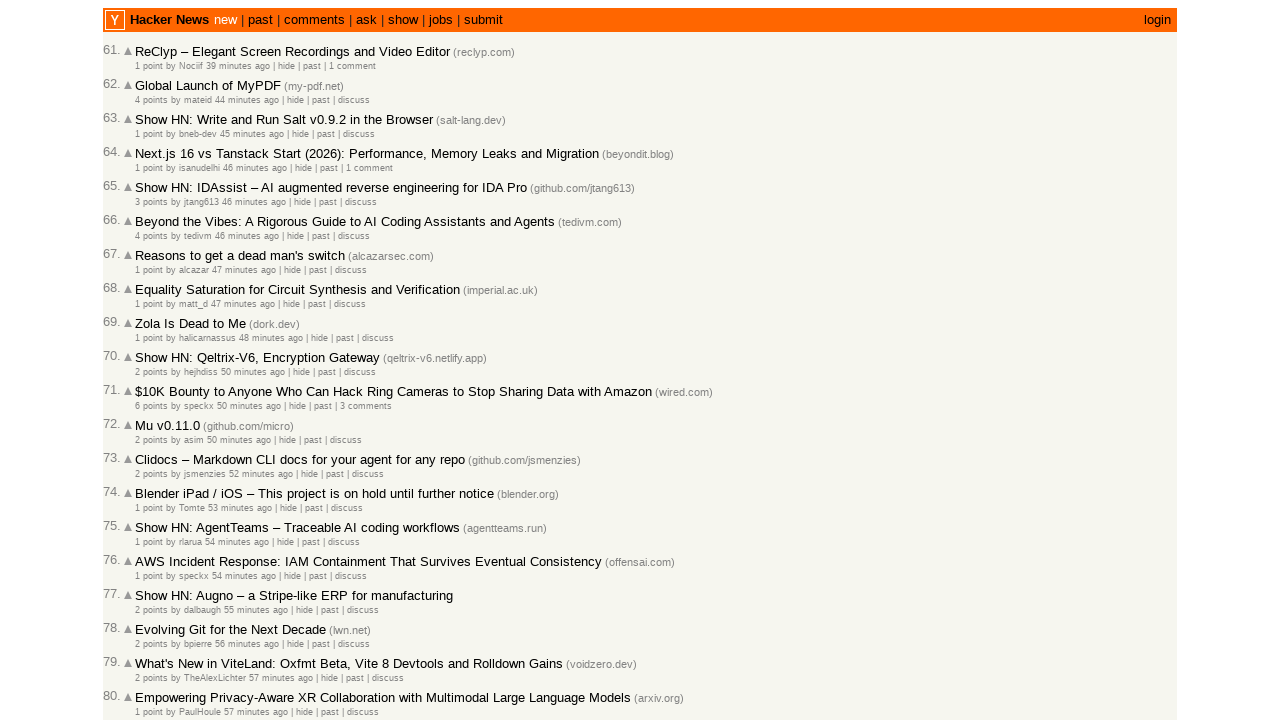

Verified article 70 is properly ordered (timestamp: 1772459386)
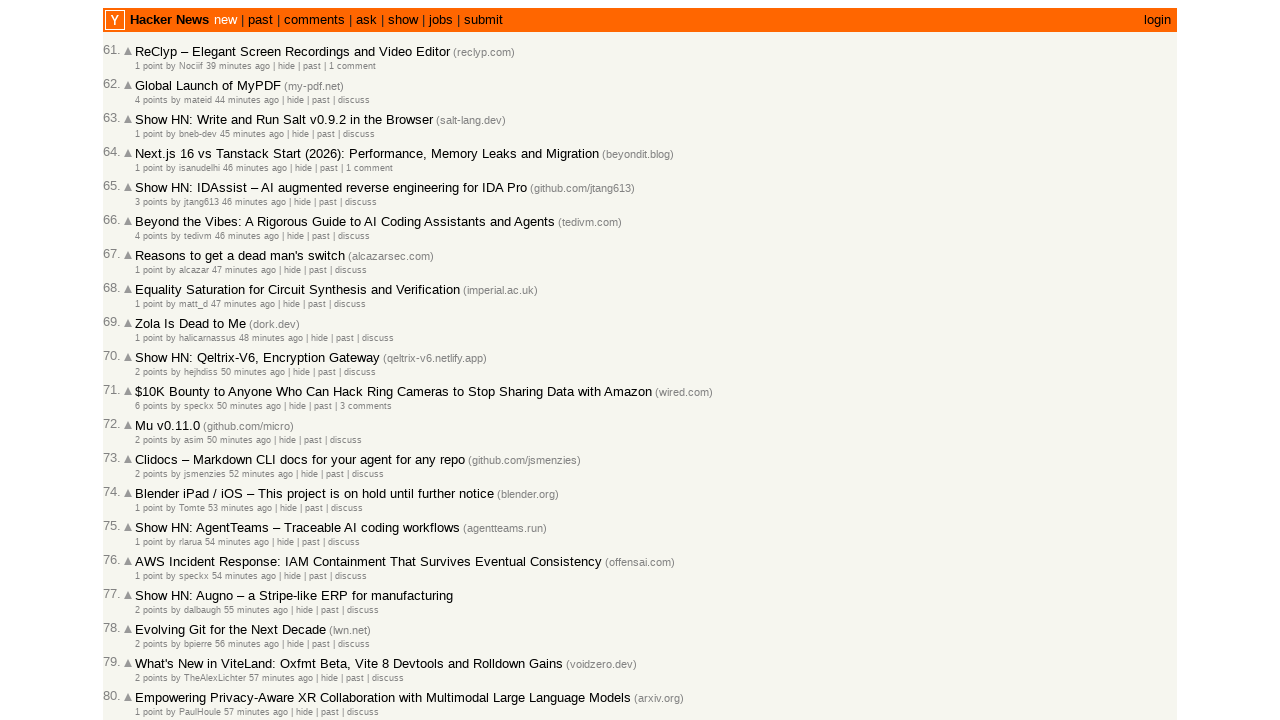

Retrieved timestamp attribute for article 71
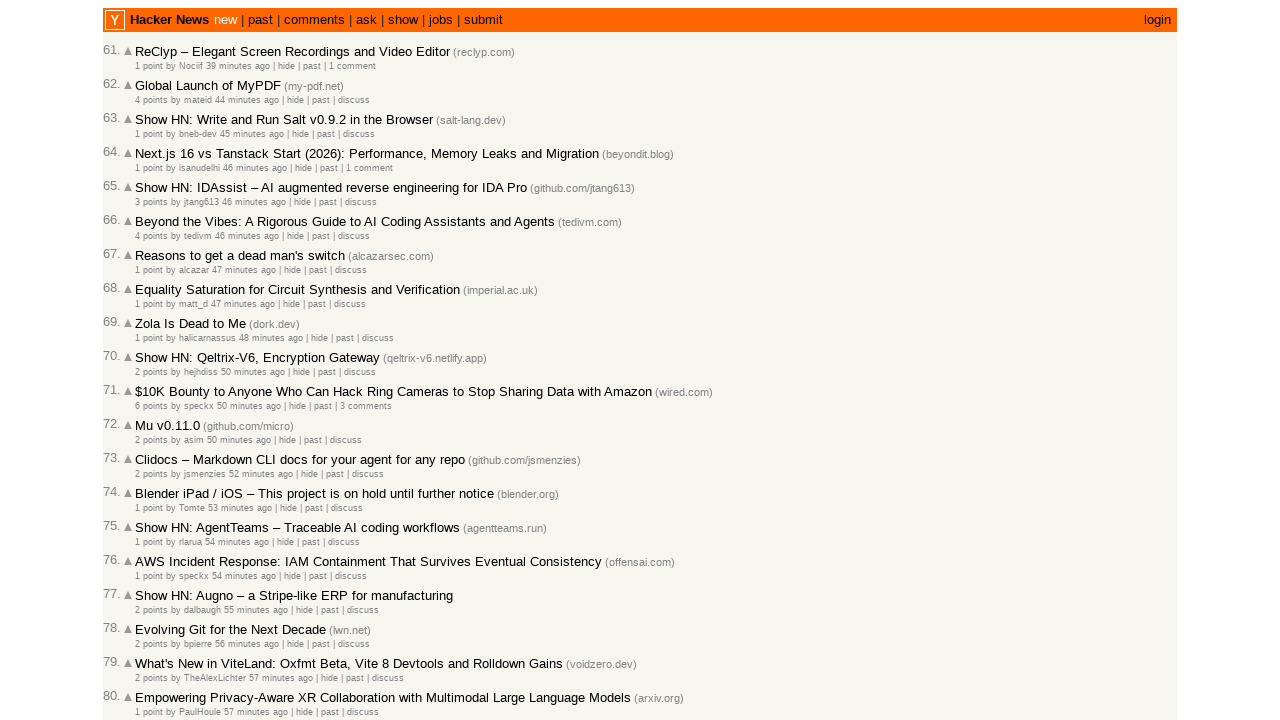

Extracted unix timestamp: 1772459360
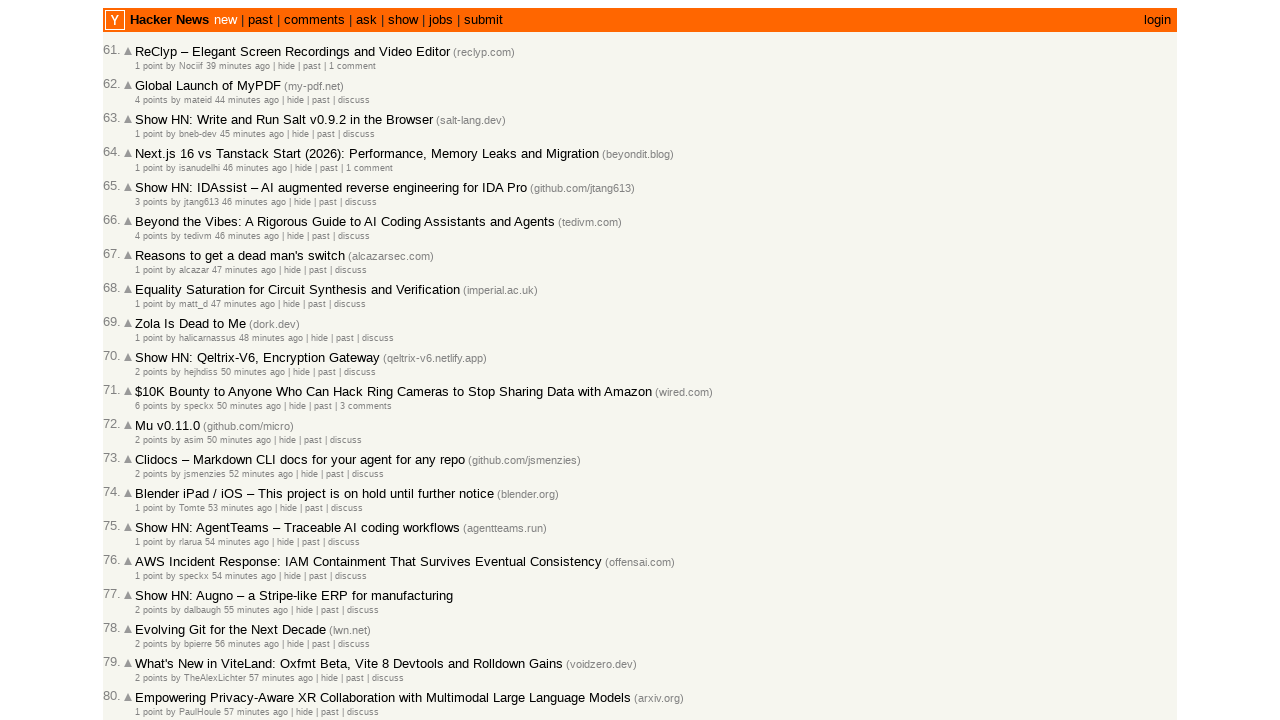

Verified article 71 is properly ordered (timestamp: 1772459360)
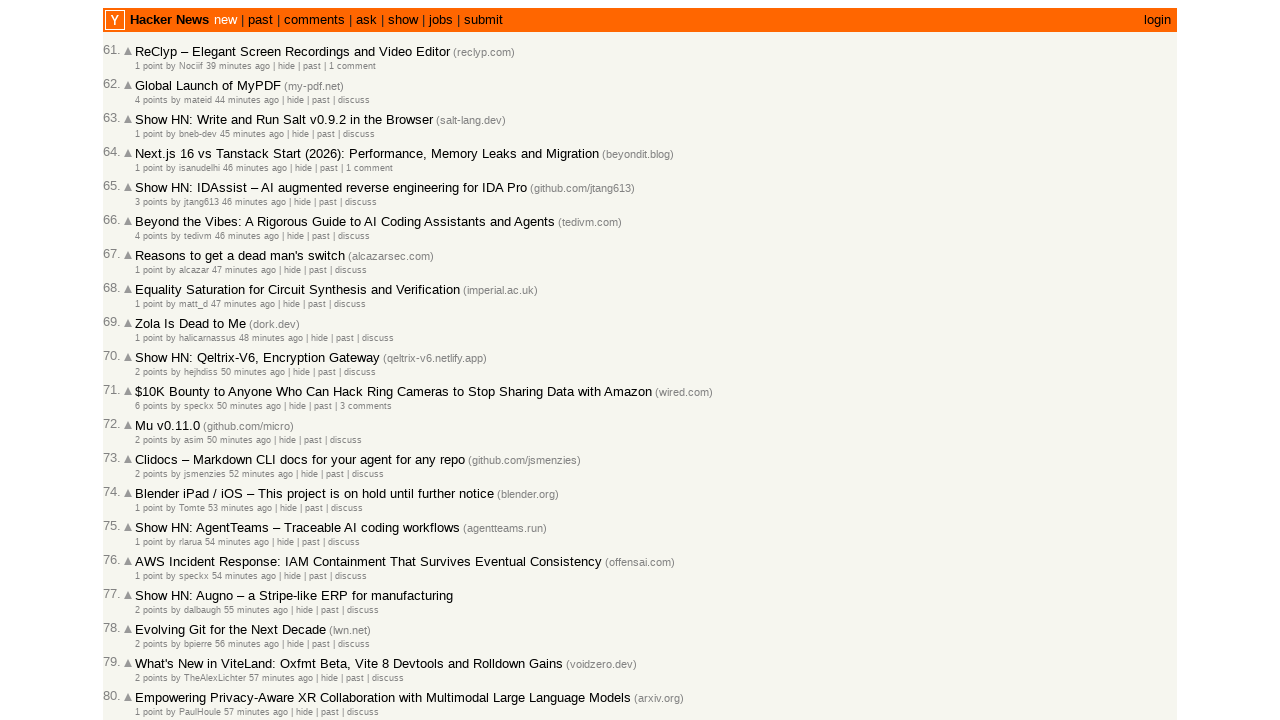

Retrieved timestamp attribute for article 72
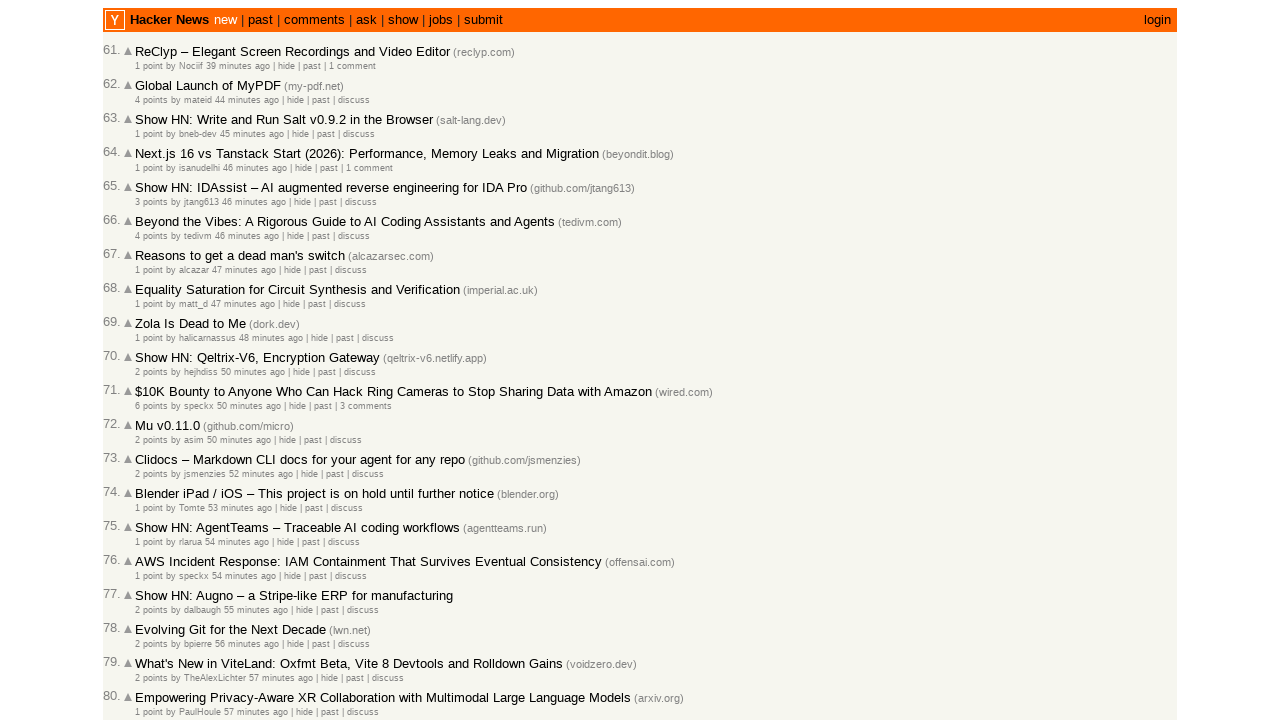

Extracted unix timestamp: 1772459357
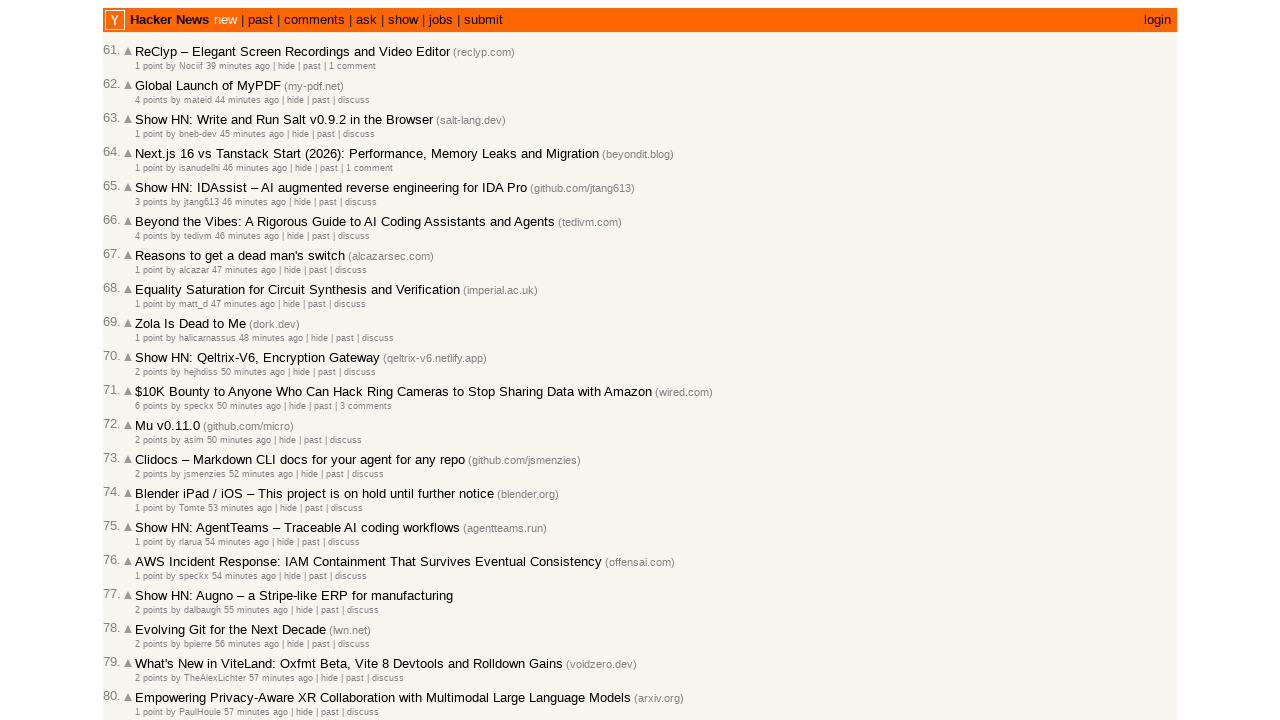

Verified article 72 is properly ordered (timestamp: 1772459357)
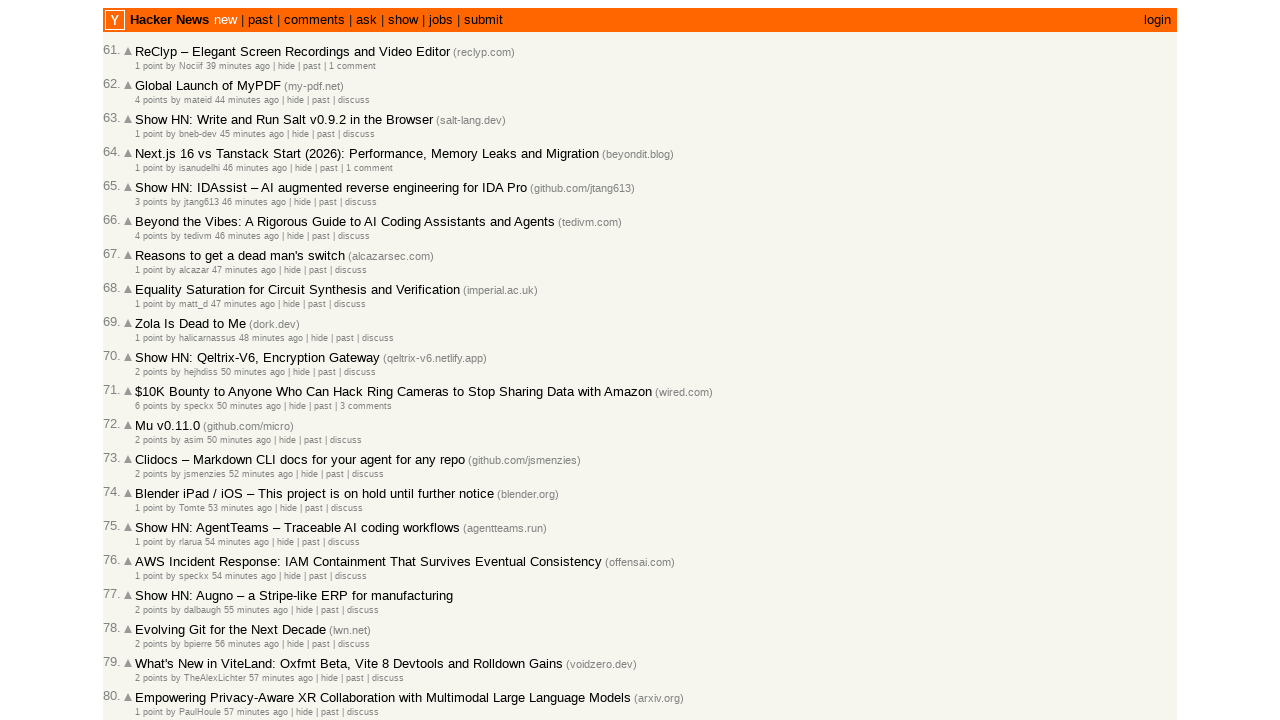

Retrieved timestamp attribute for article 73
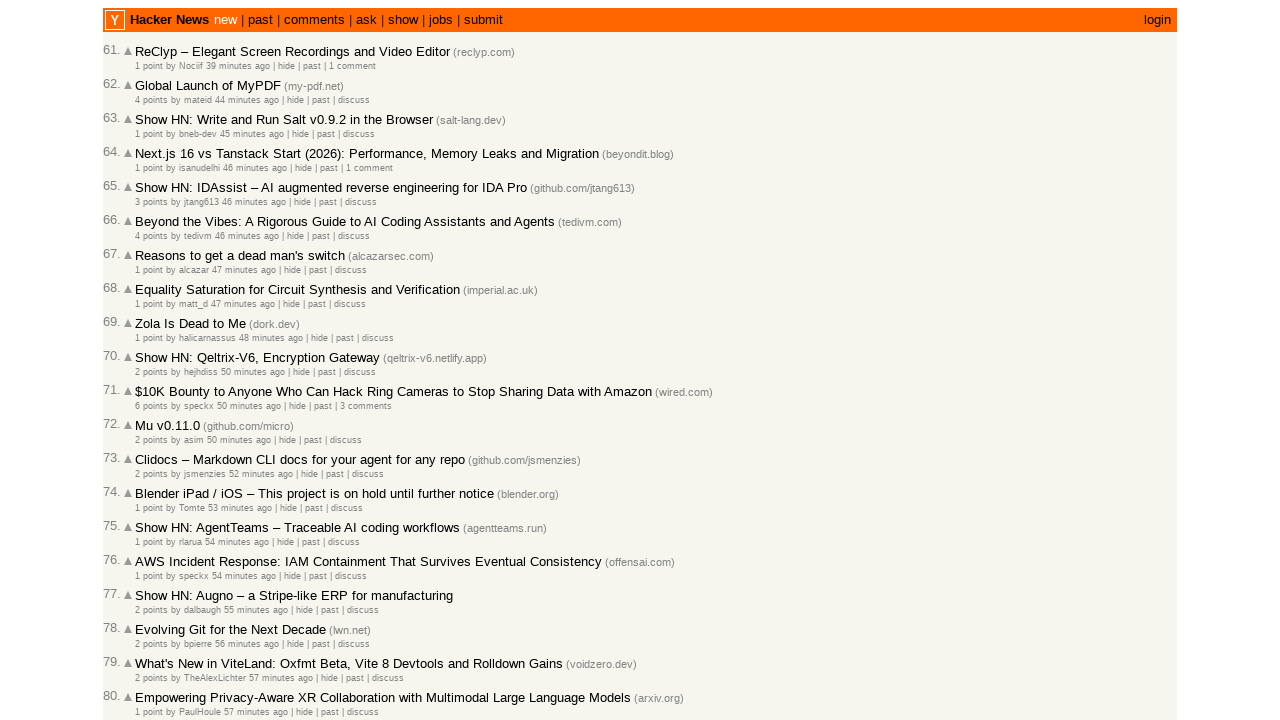

Extracted unix timestamp: 1772459215
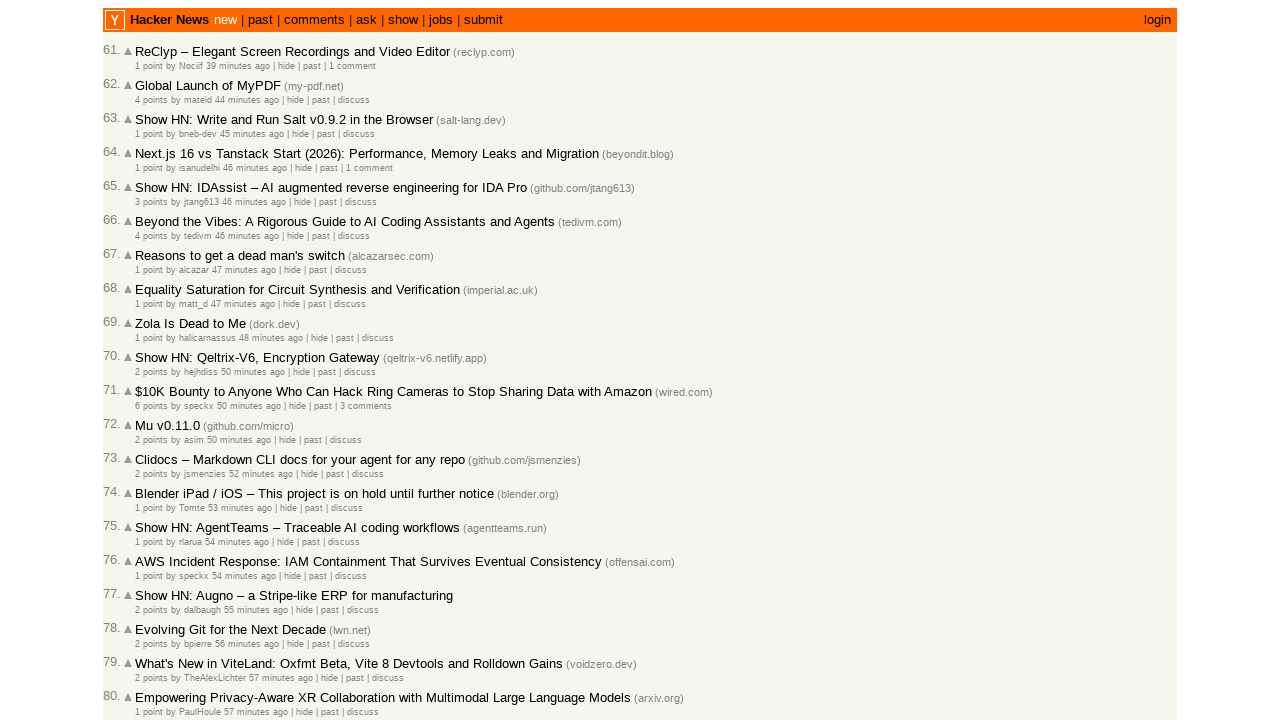

Verified article 73 is properly ordered (timestamp: 1772459215)
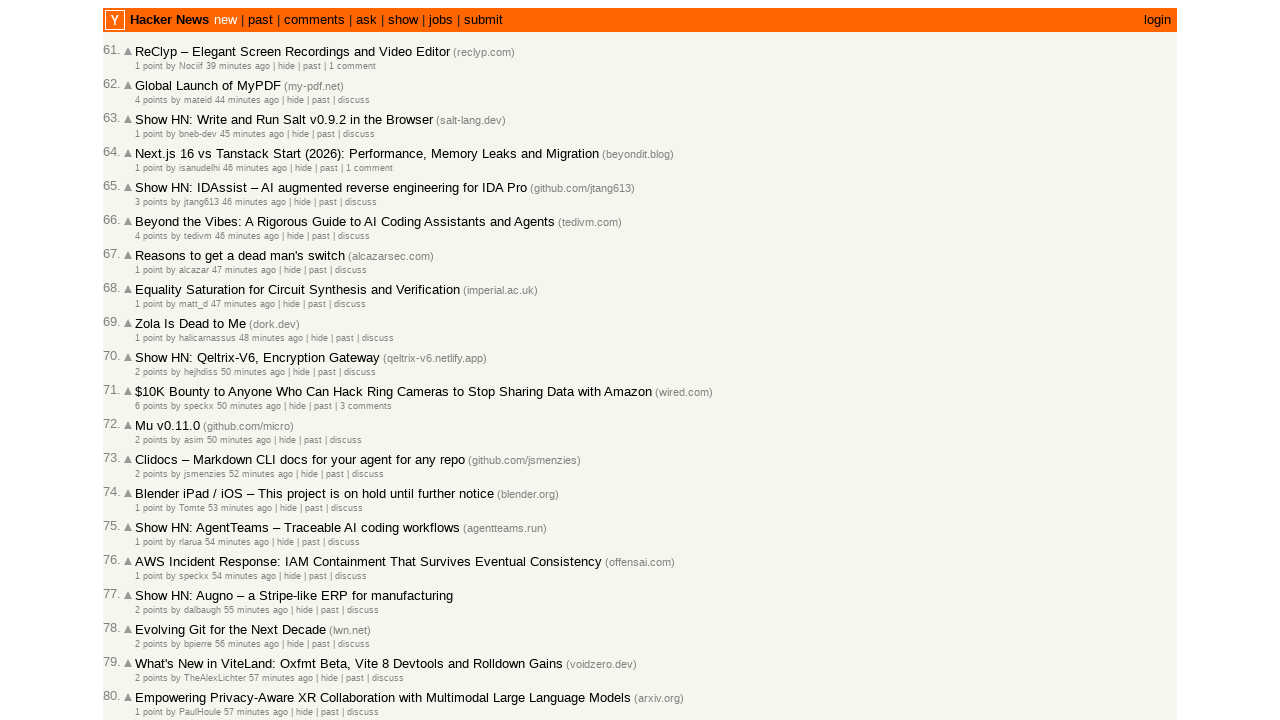

Retrieved timestamp attribute for article 74
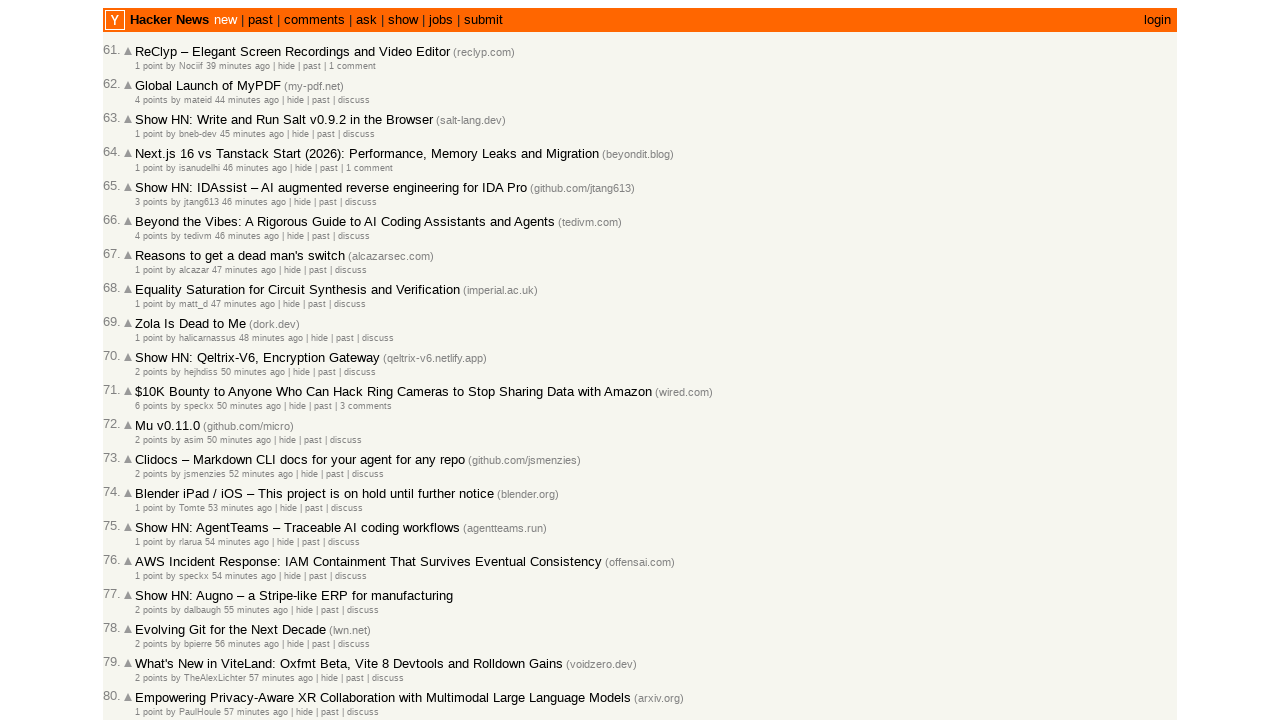

Extracted unix timestamp: 1772459189
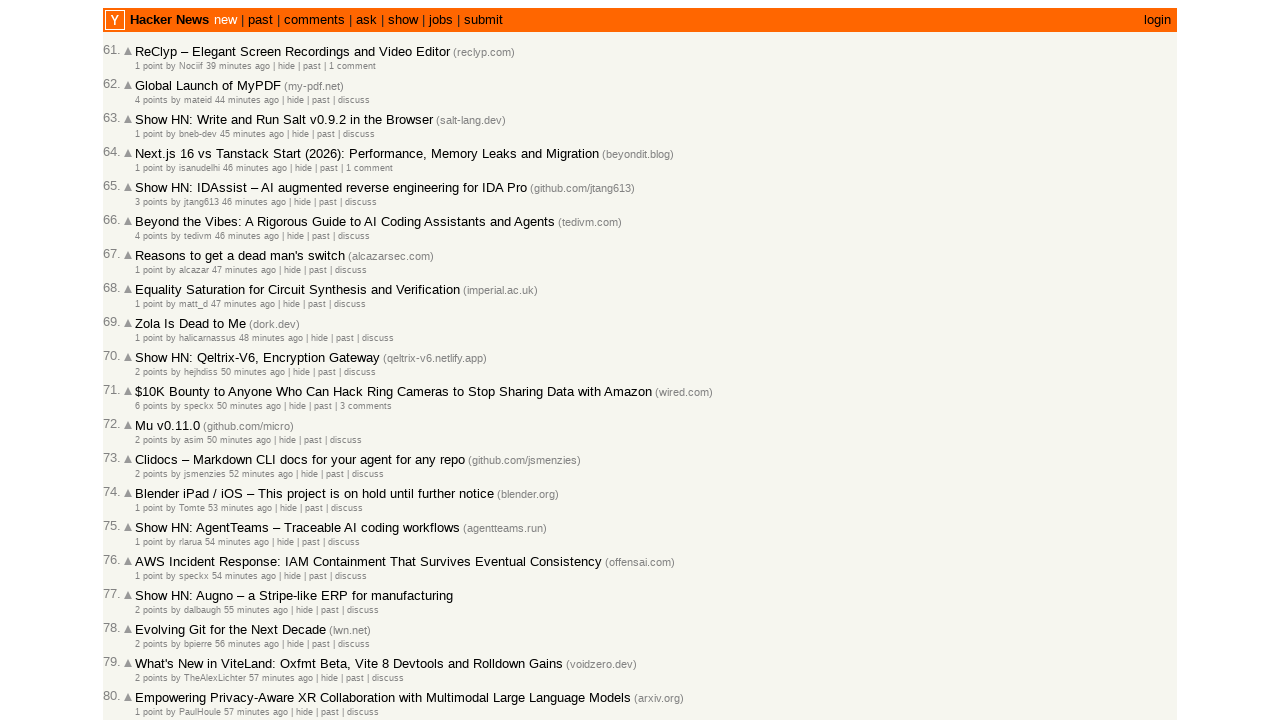

Verified article 74 is properly ordered (timestamp: 1772459189)
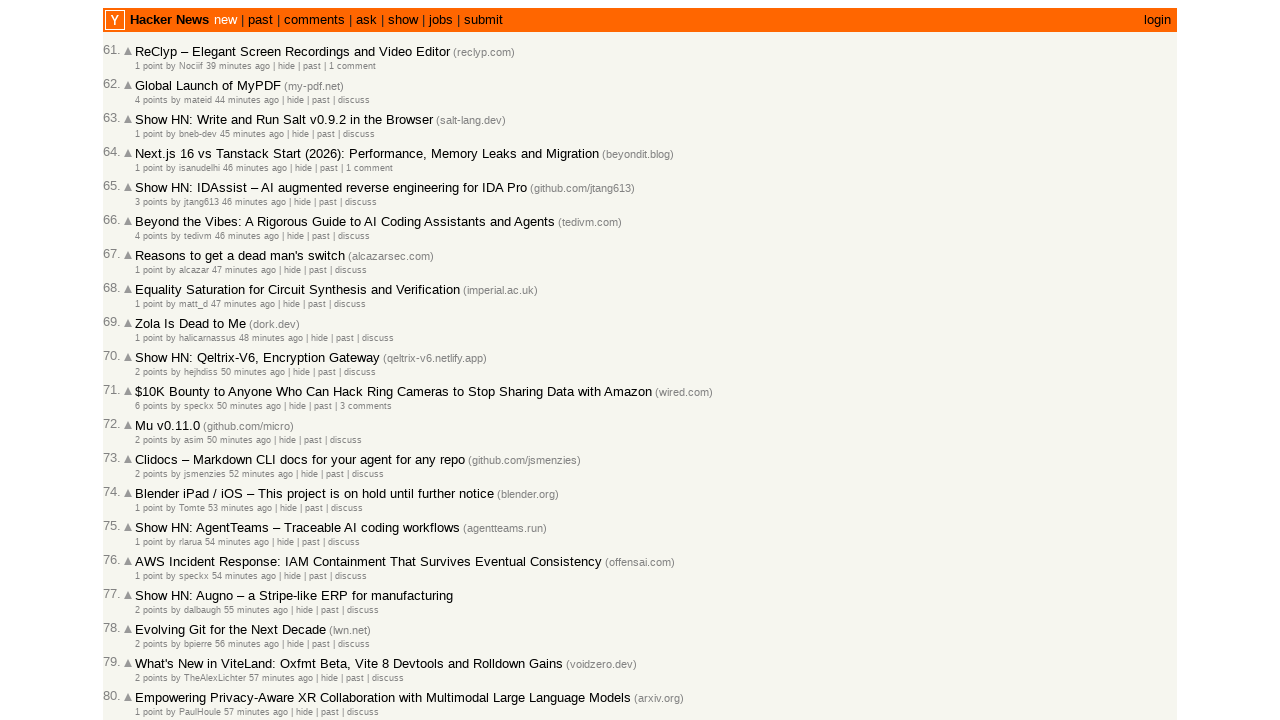

Retrieved timestamp attribute for article 75
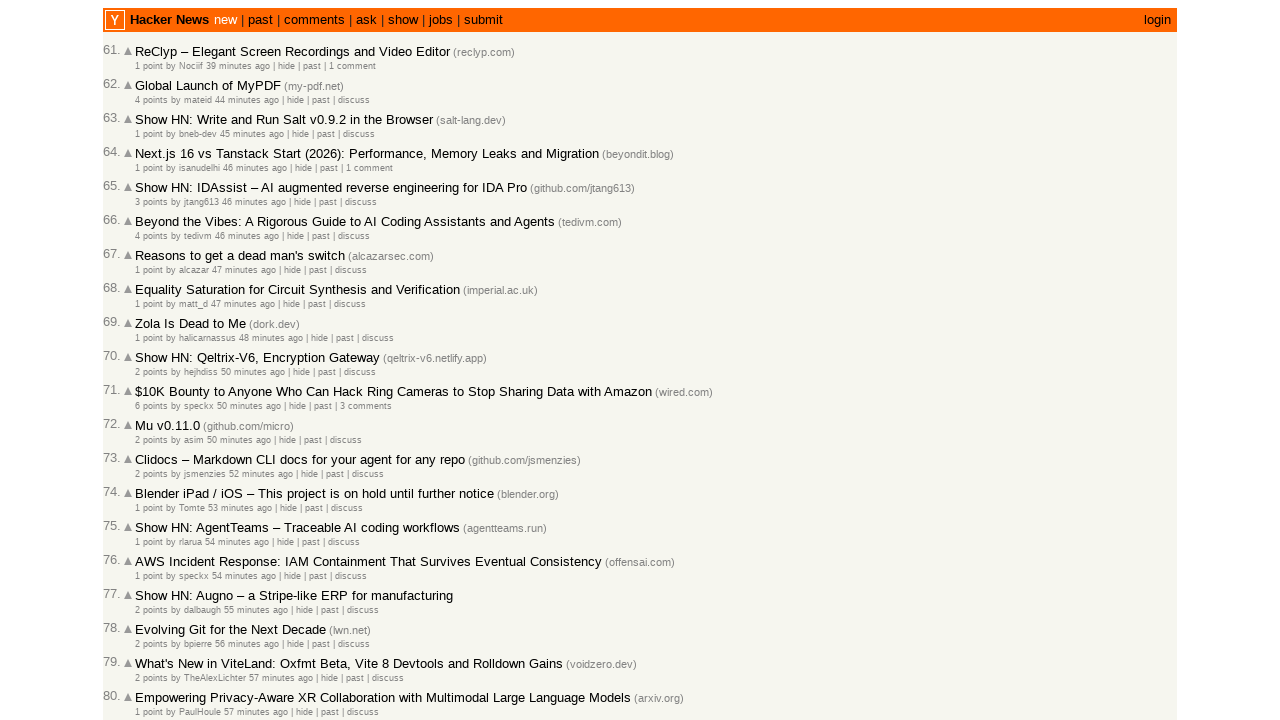

Extracted unix timestamp: 1772459150
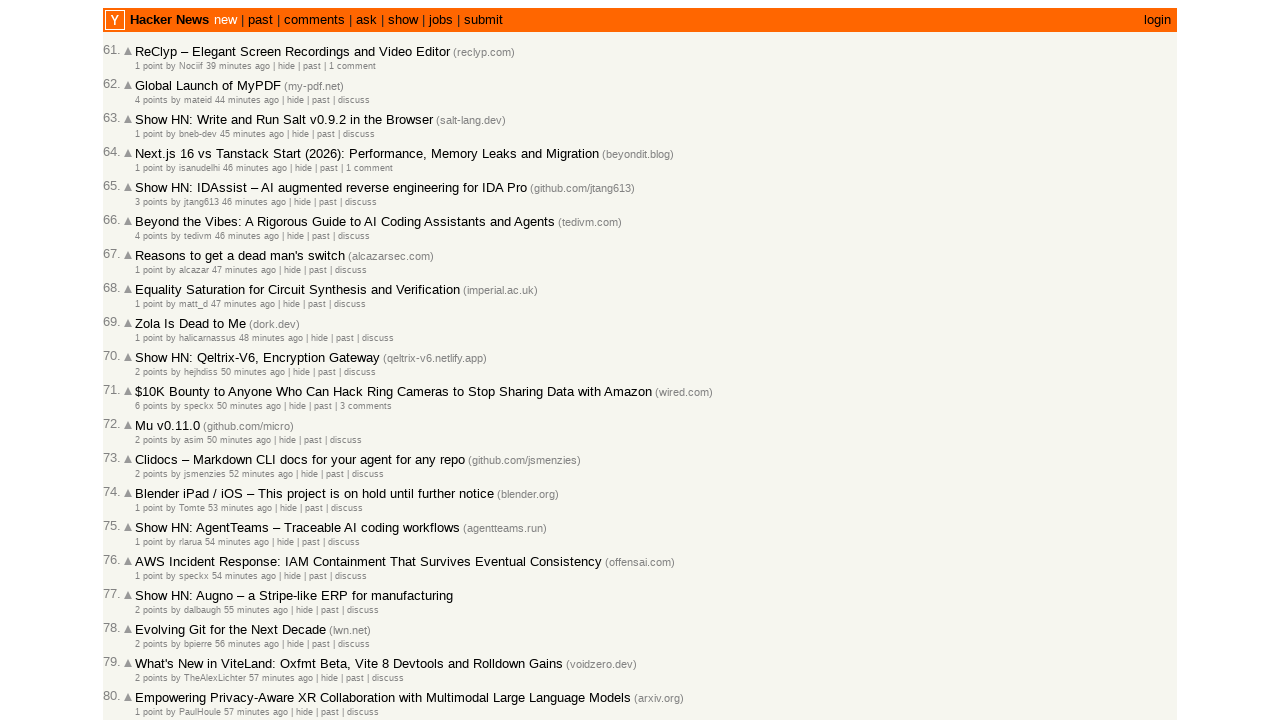

Verified article 75 is properly ordered (timestamp: 1772459150)
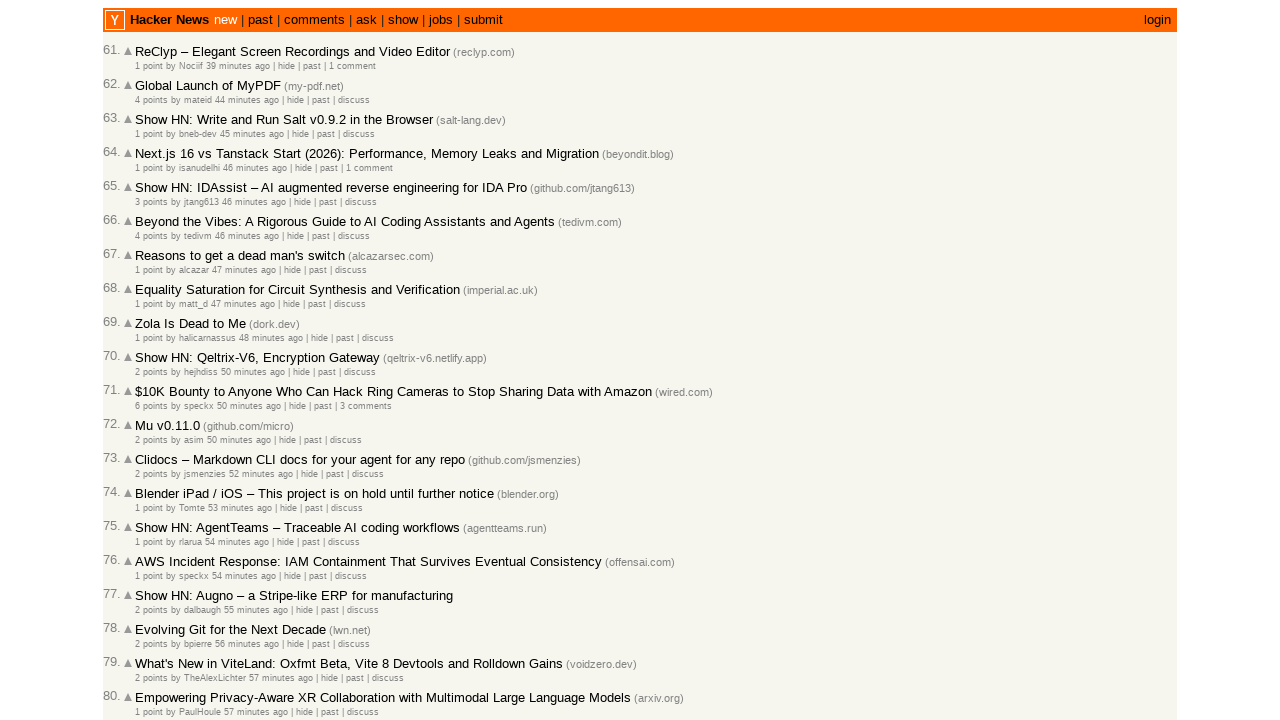

Retrieved timestamp attribute for article 76
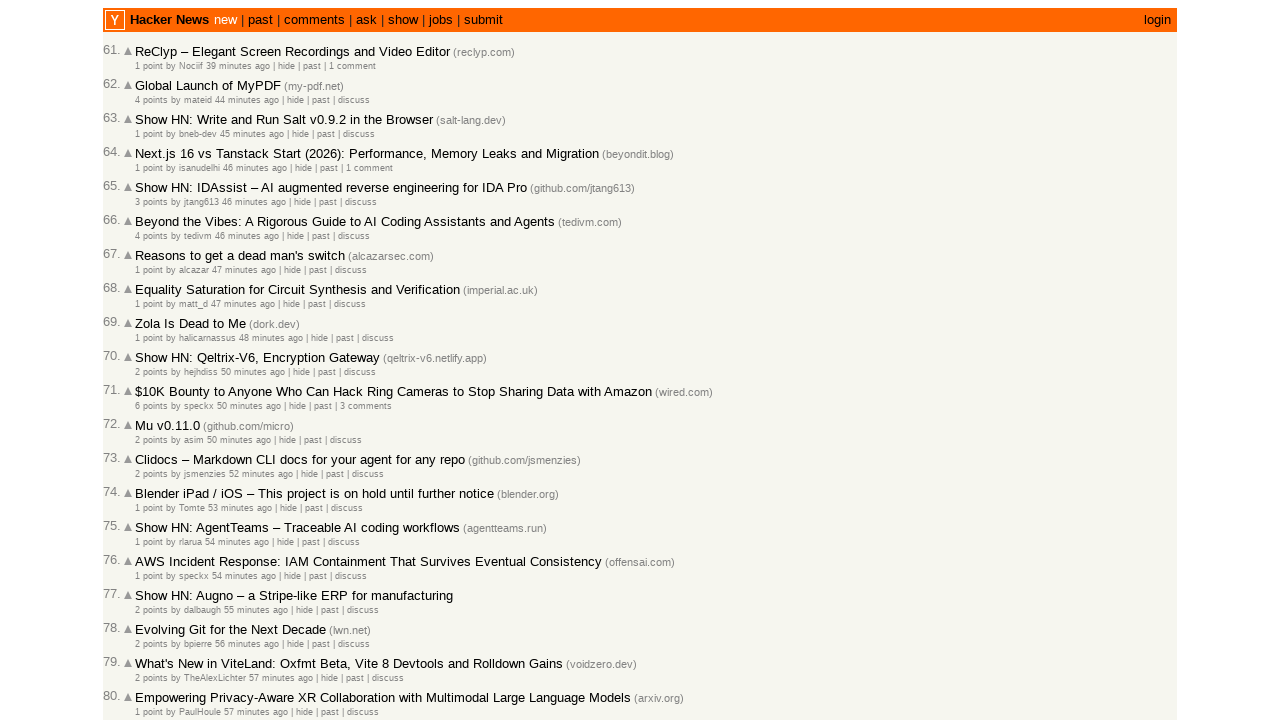

Extracted unix timestamp: 1772459142
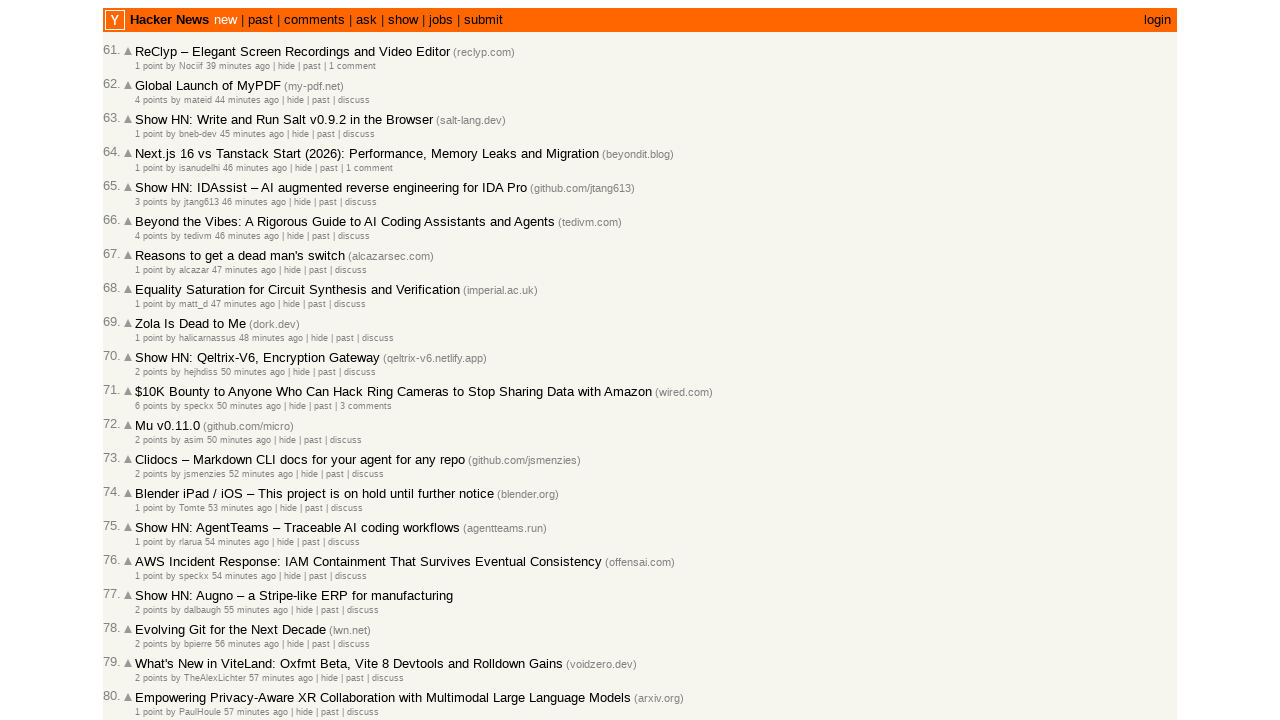

Verified article 76 is properly ordered (timestamp: 1772459142)
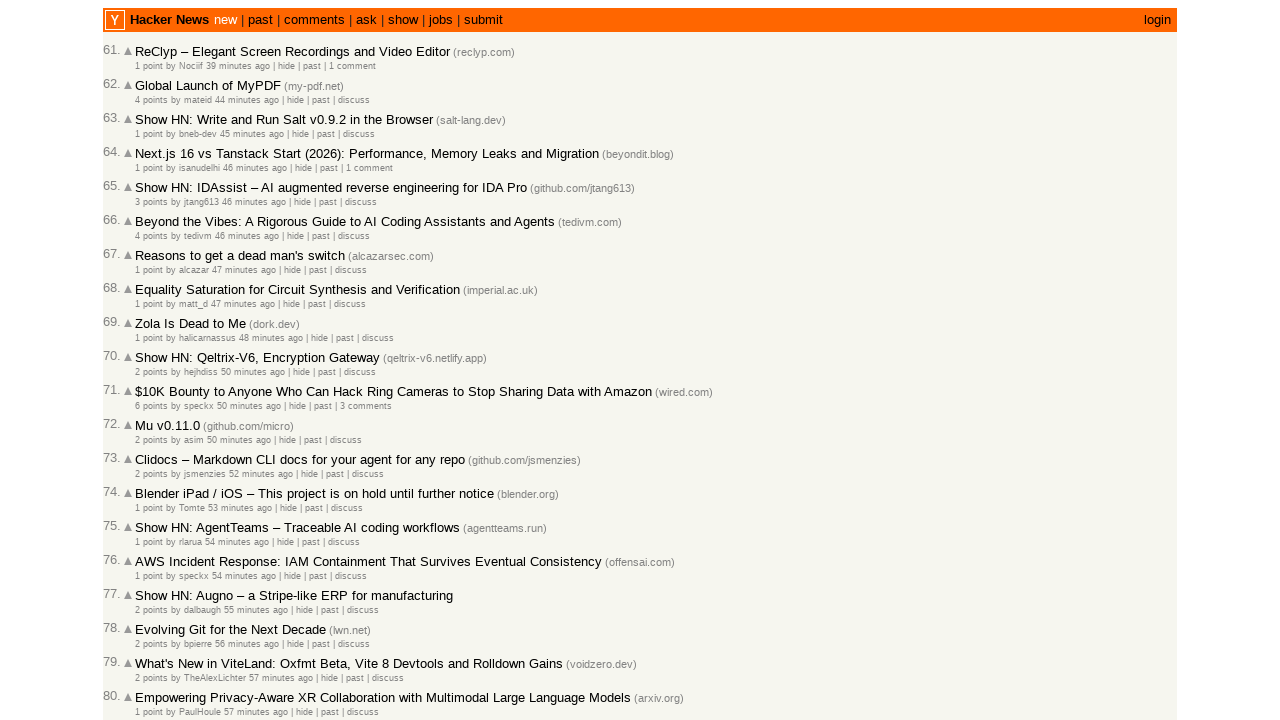

Retrieved timestamp attribute for article 77
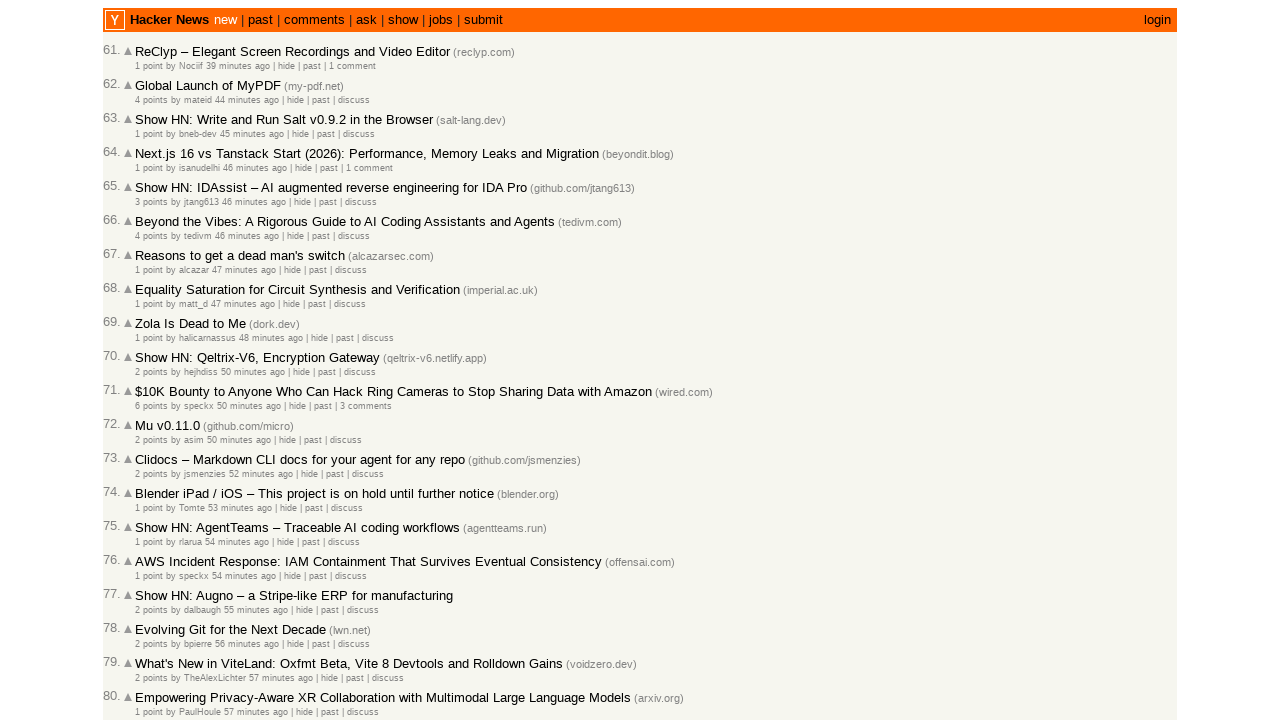

Extracted unix timestamp: 1772459093
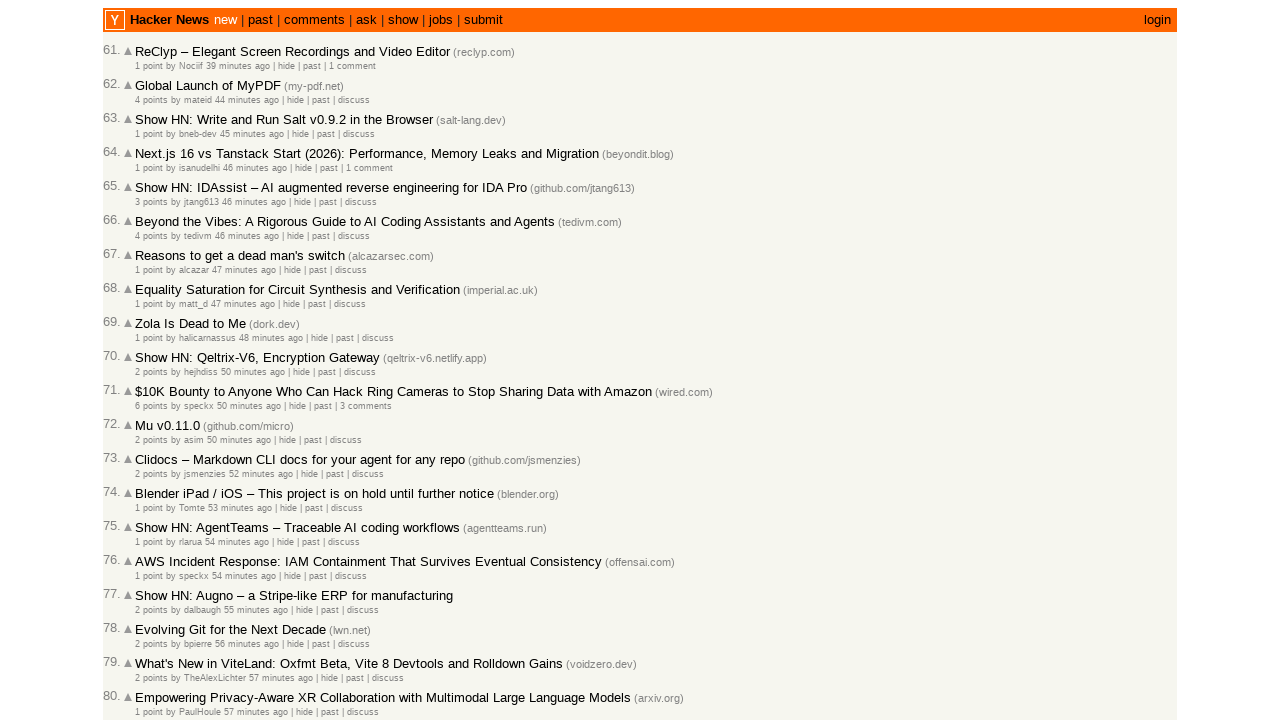

Verified article 77 is properly ordered (timestamp: 1772459093)
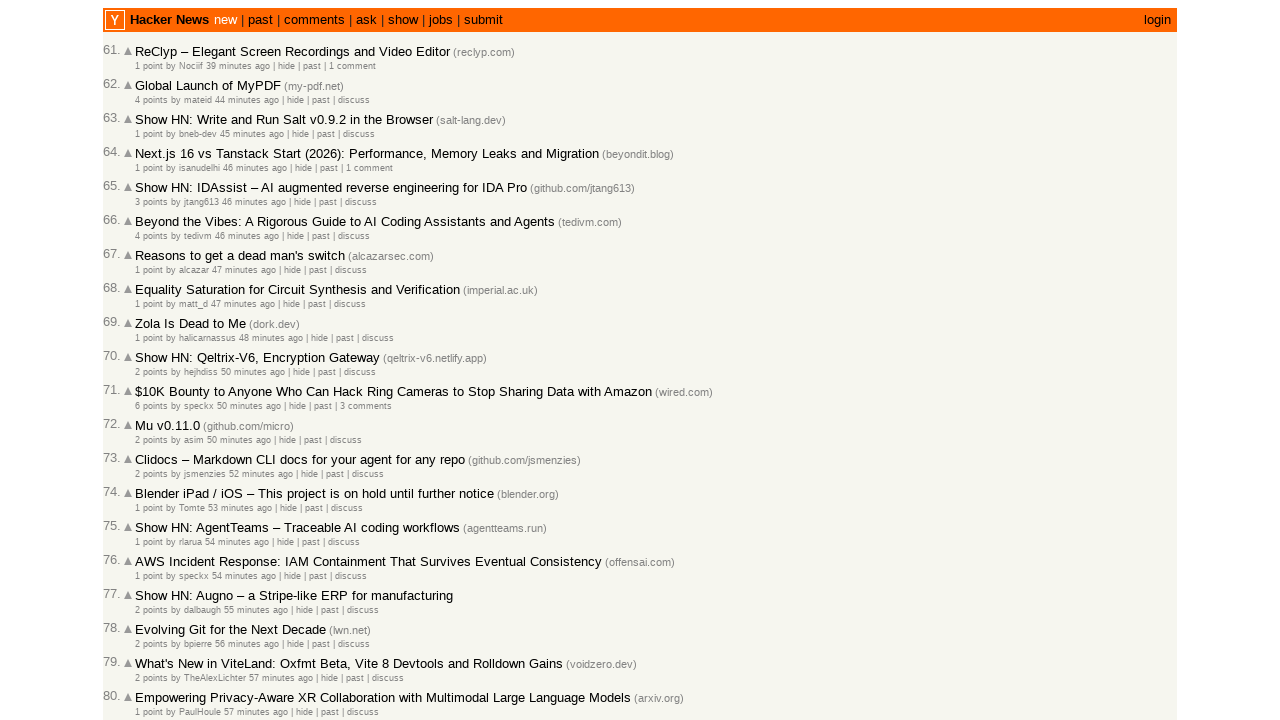

Retrieved timestamp attribute for article 78
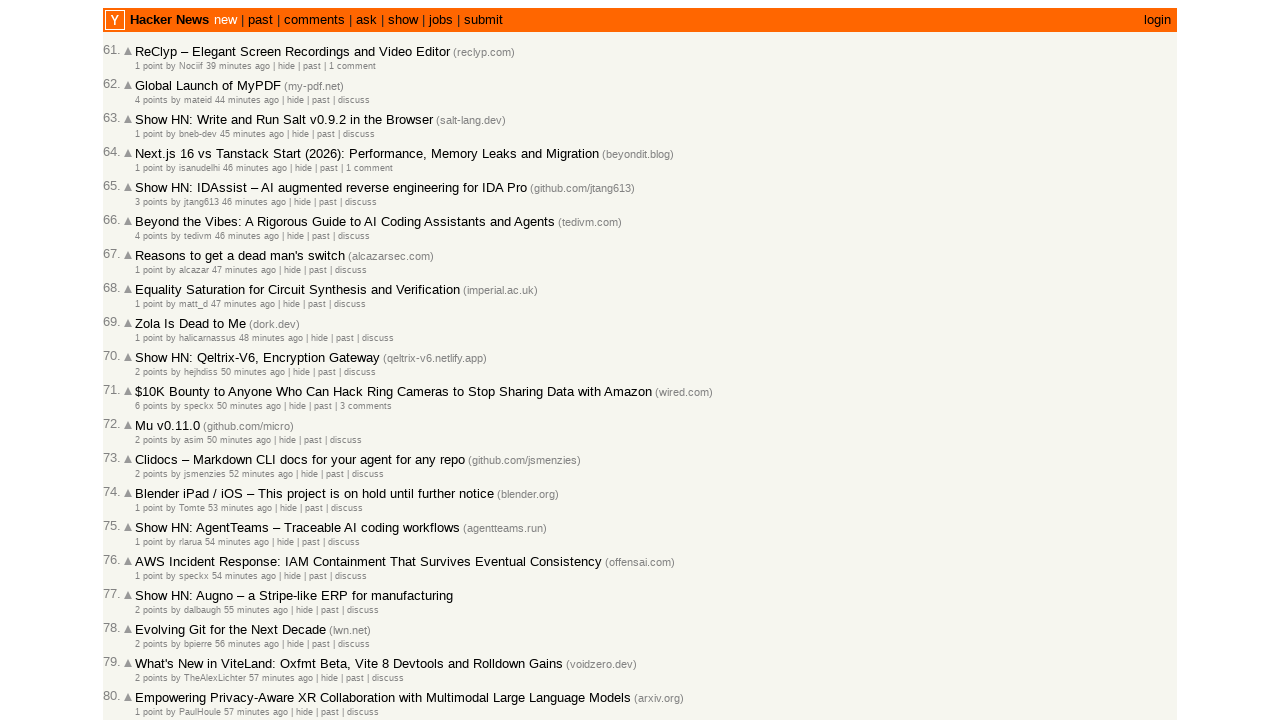

Extracted unix timestamp: 1772459000
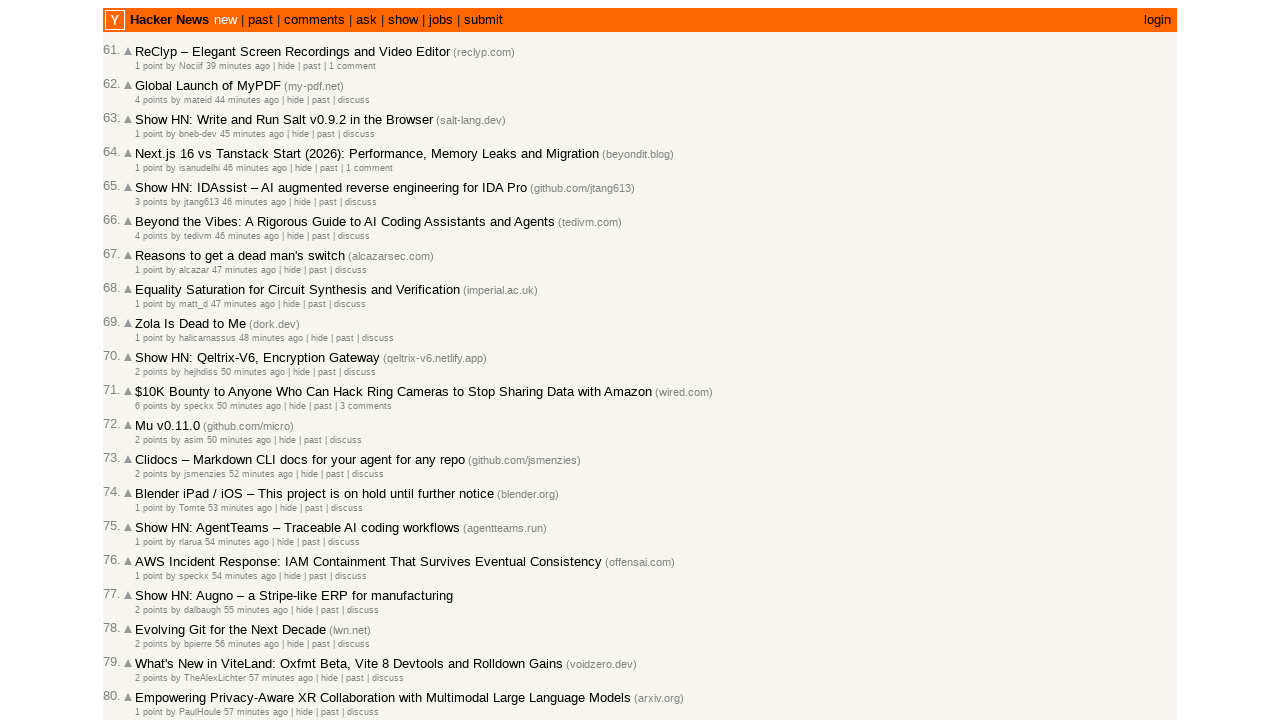

Verified article 78 is properly ordered (timestamp: 1772459000)
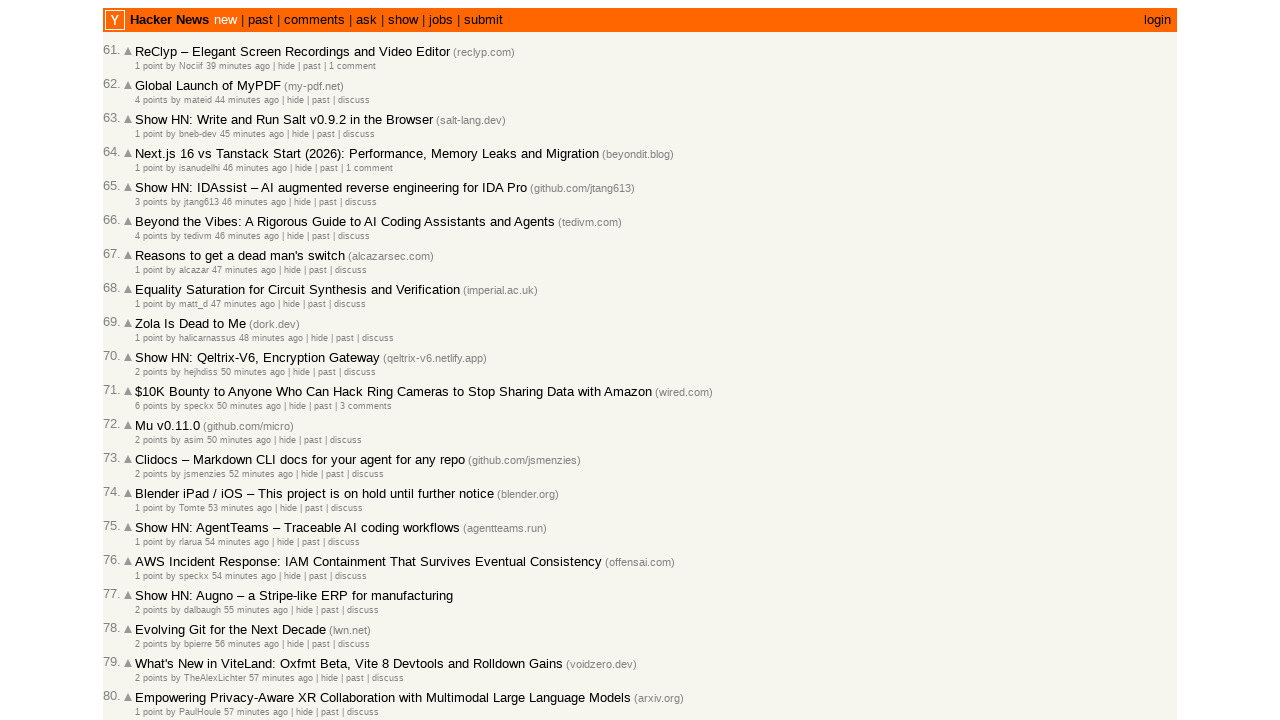

Retrieved timestamp attribute for article 79
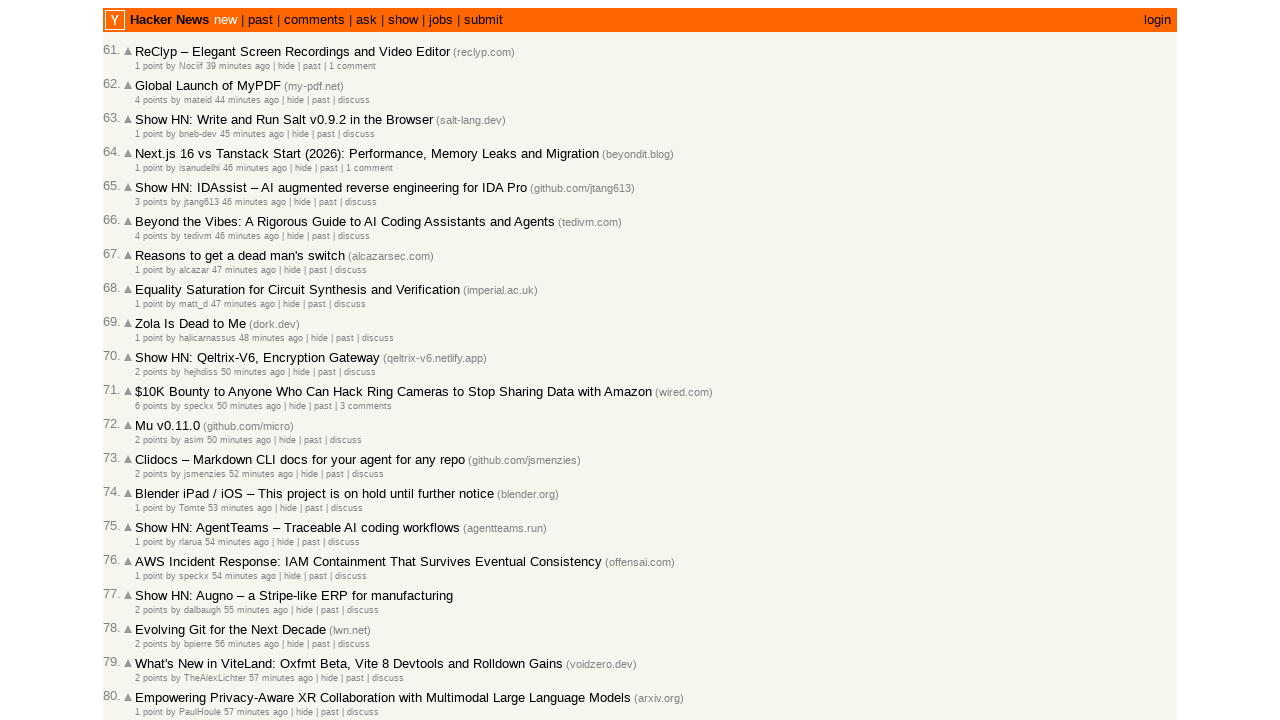

Extracted unix timestamp: 1772458969
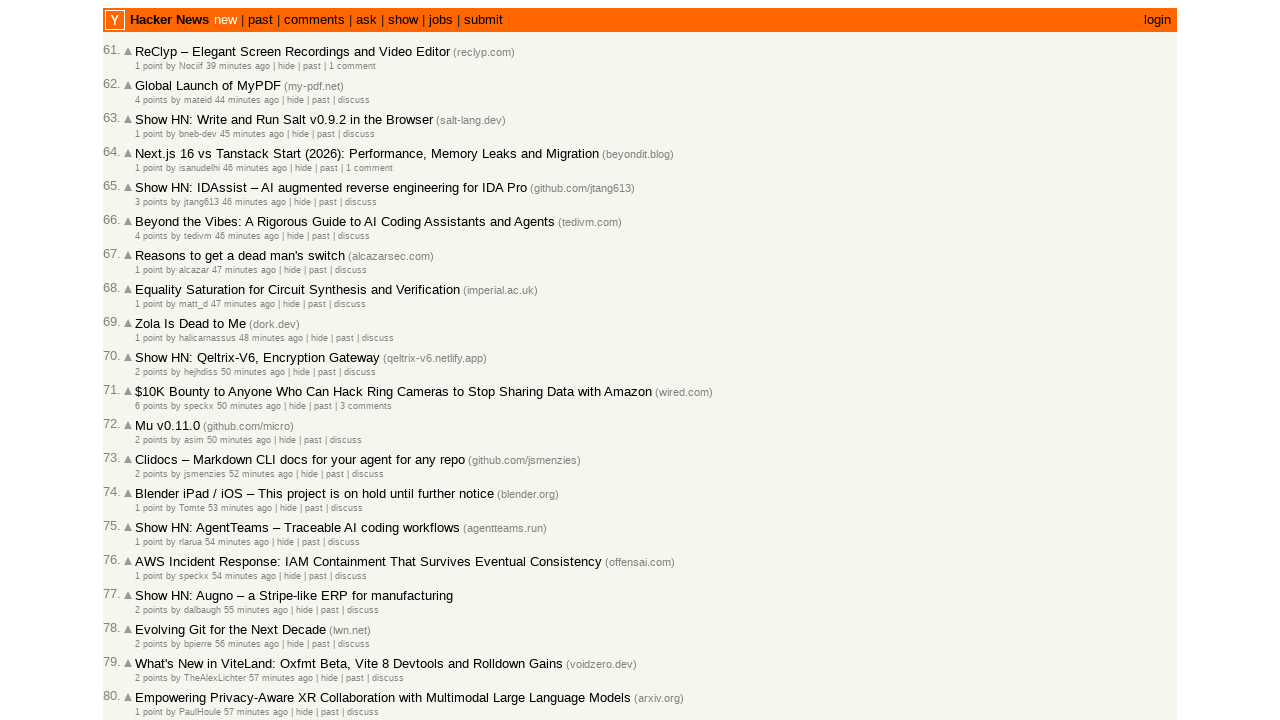

Verified article 79 is properly ordered (timestamp: 1772458969)
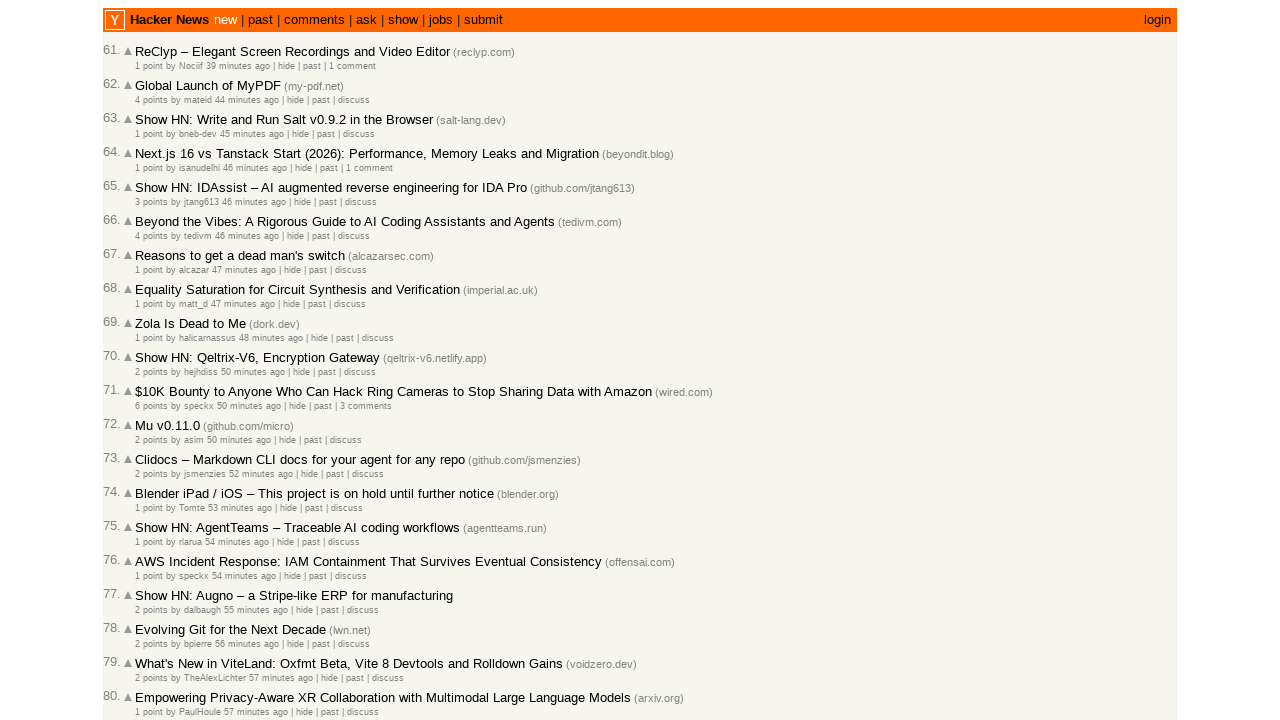

Retrieved timestamp attribute for article 80
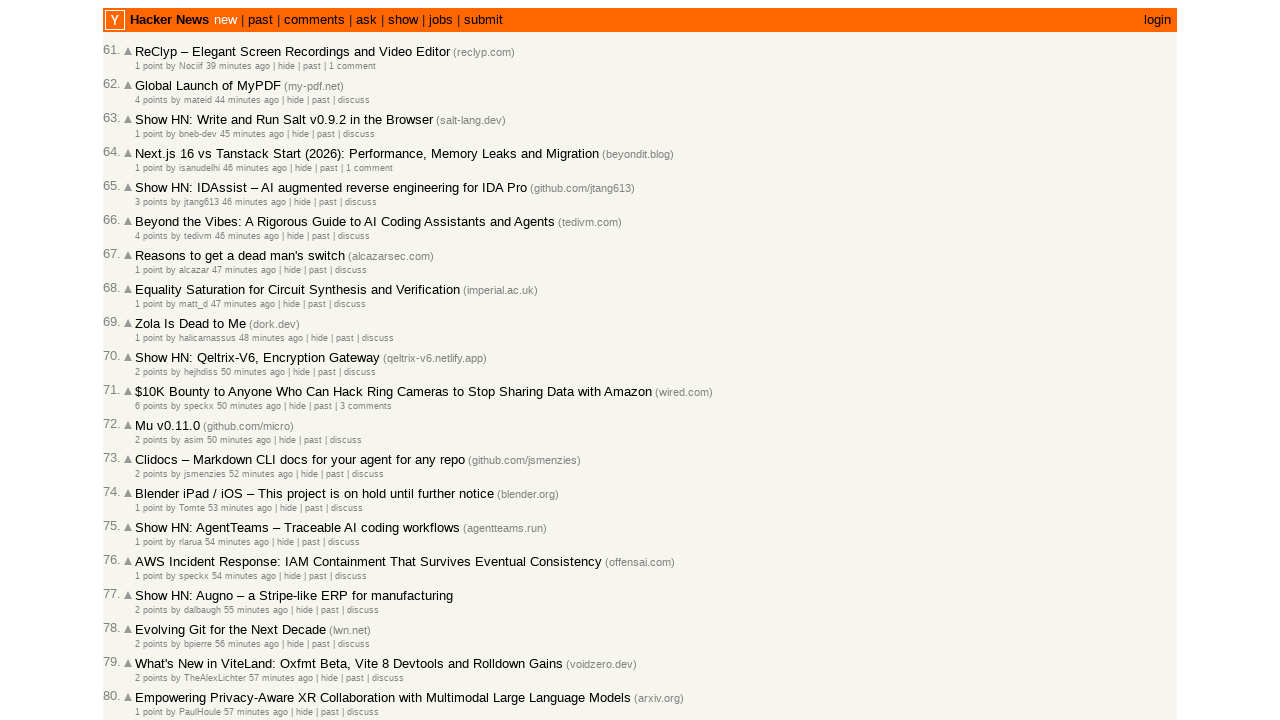

Extracted unix timestamp: 1772458935
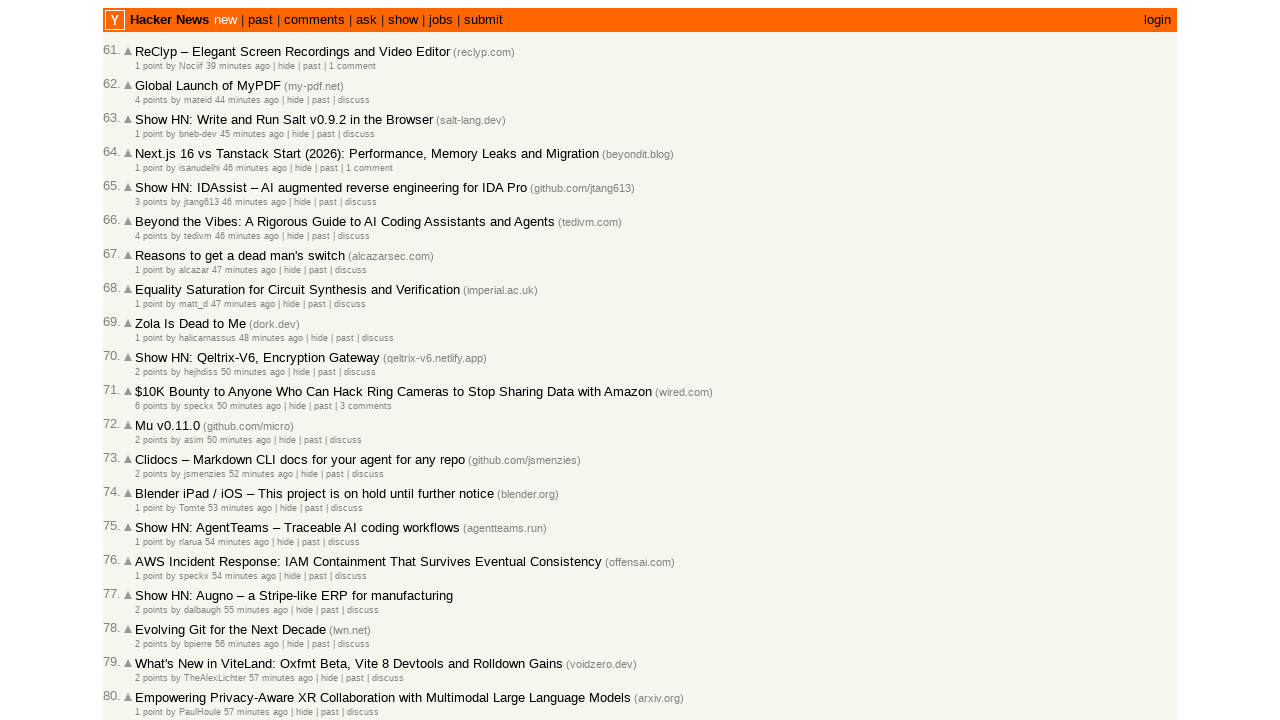

Verified article 80 is properly ordered (timestamp: 1772458935)
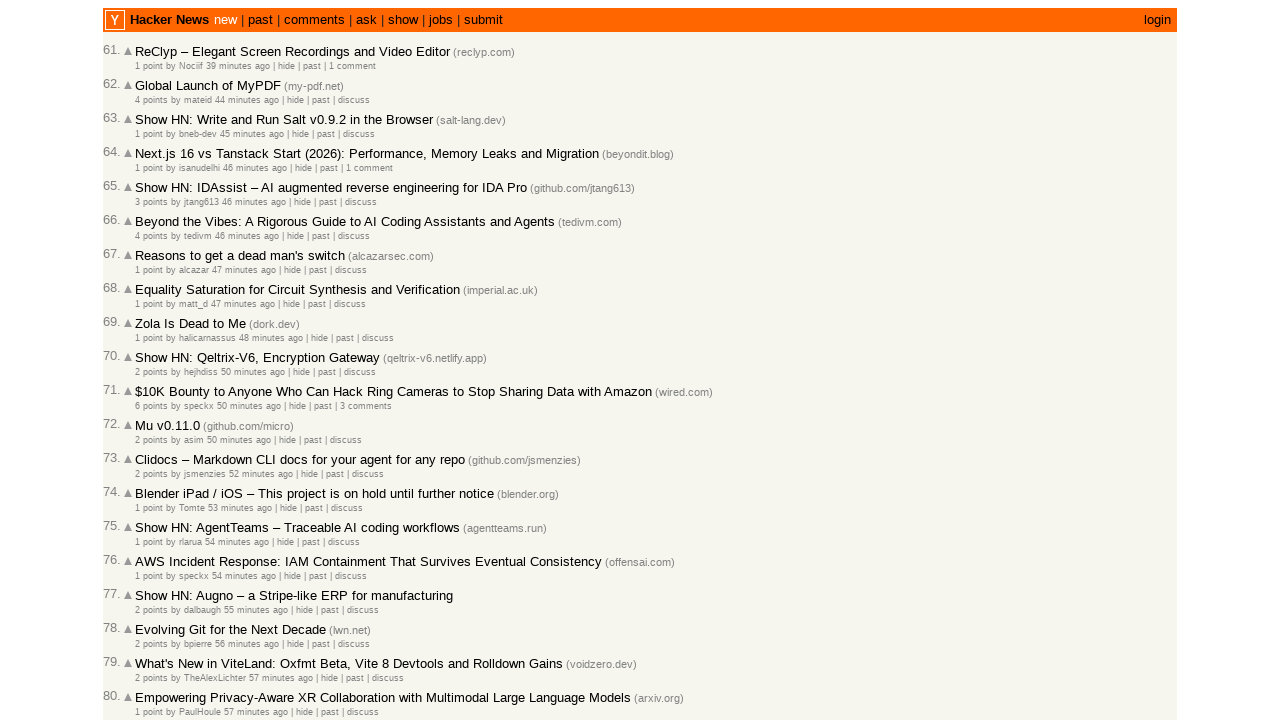

Retrieved timestamp attribute for article 81
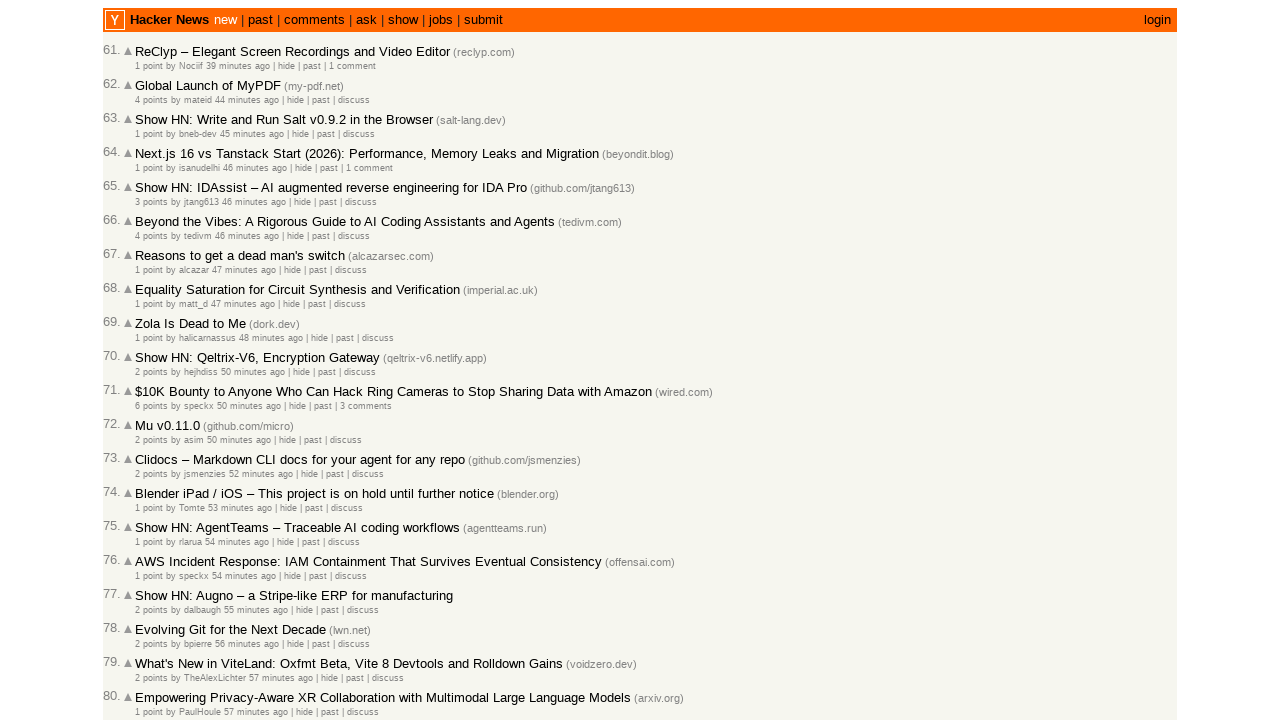

Extracted unix timestamp: 1772458900
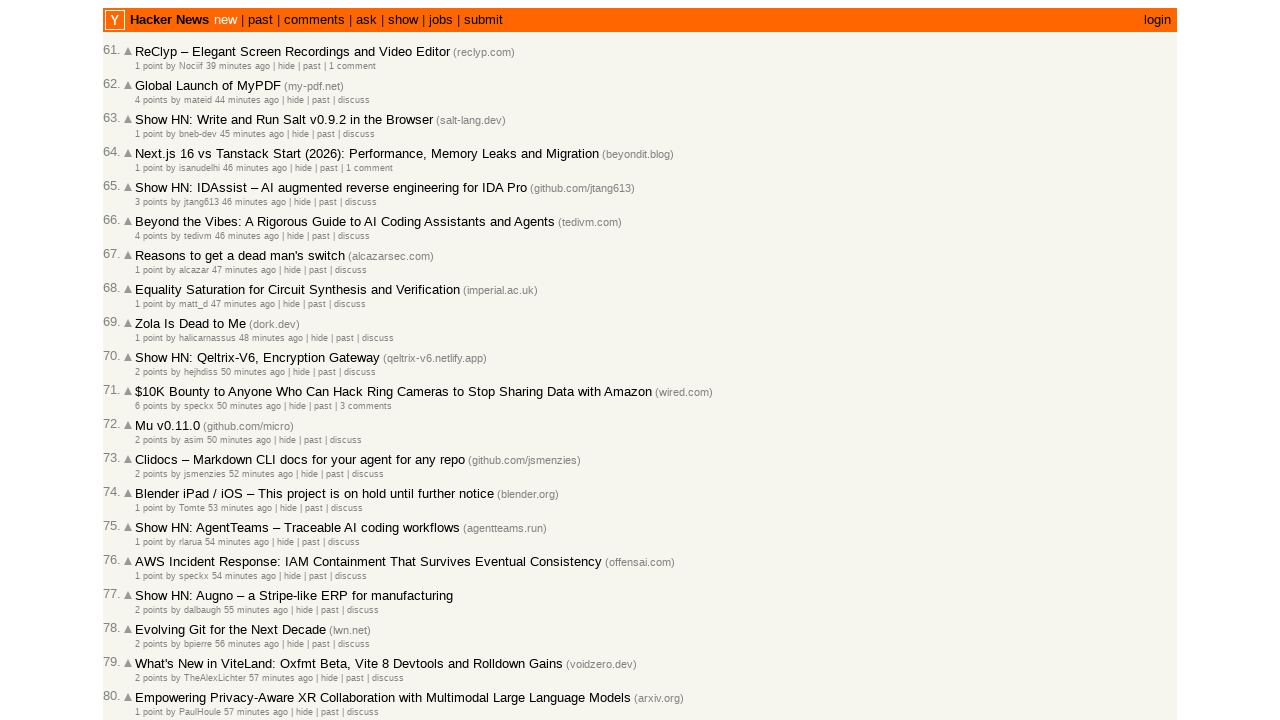

Verified article 81 is properly ordered (timestamp: 1772458900)
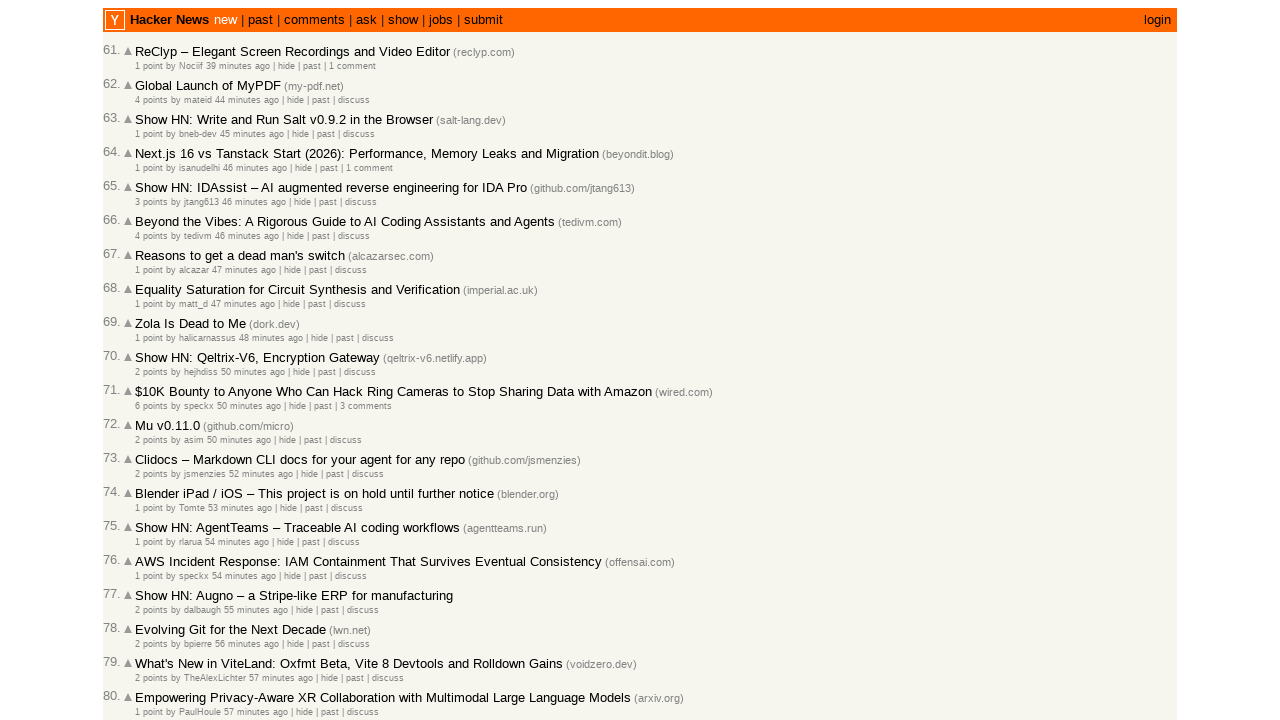

Retrieved timestamp attribute for article 82
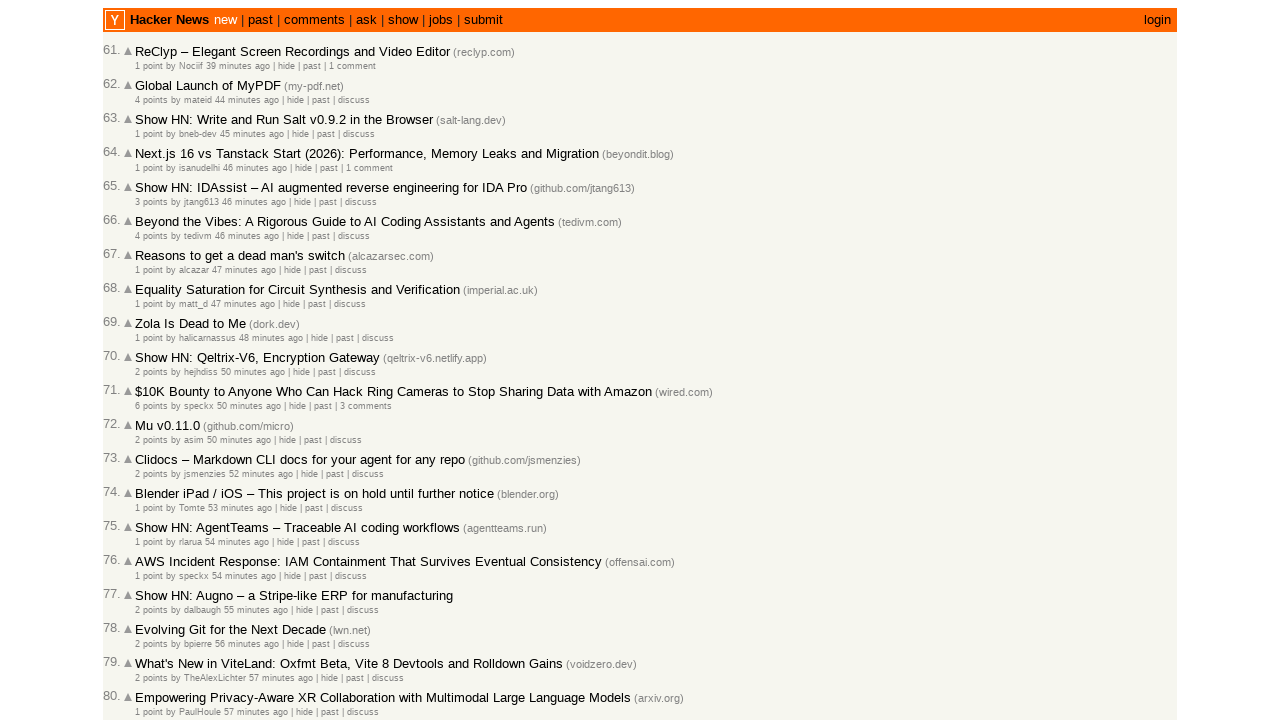

Extracted unix timestamp: 1772458898
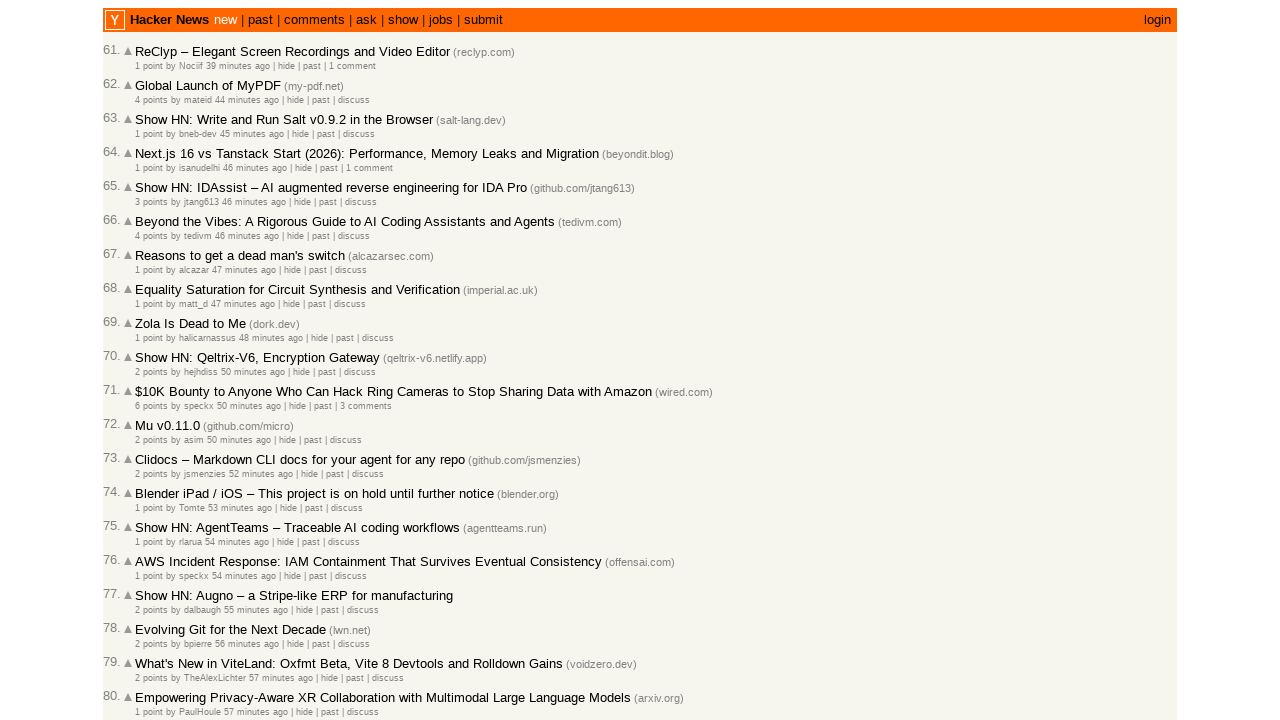

Verified article 82 is properly ordered (timestamp: 1772458898)
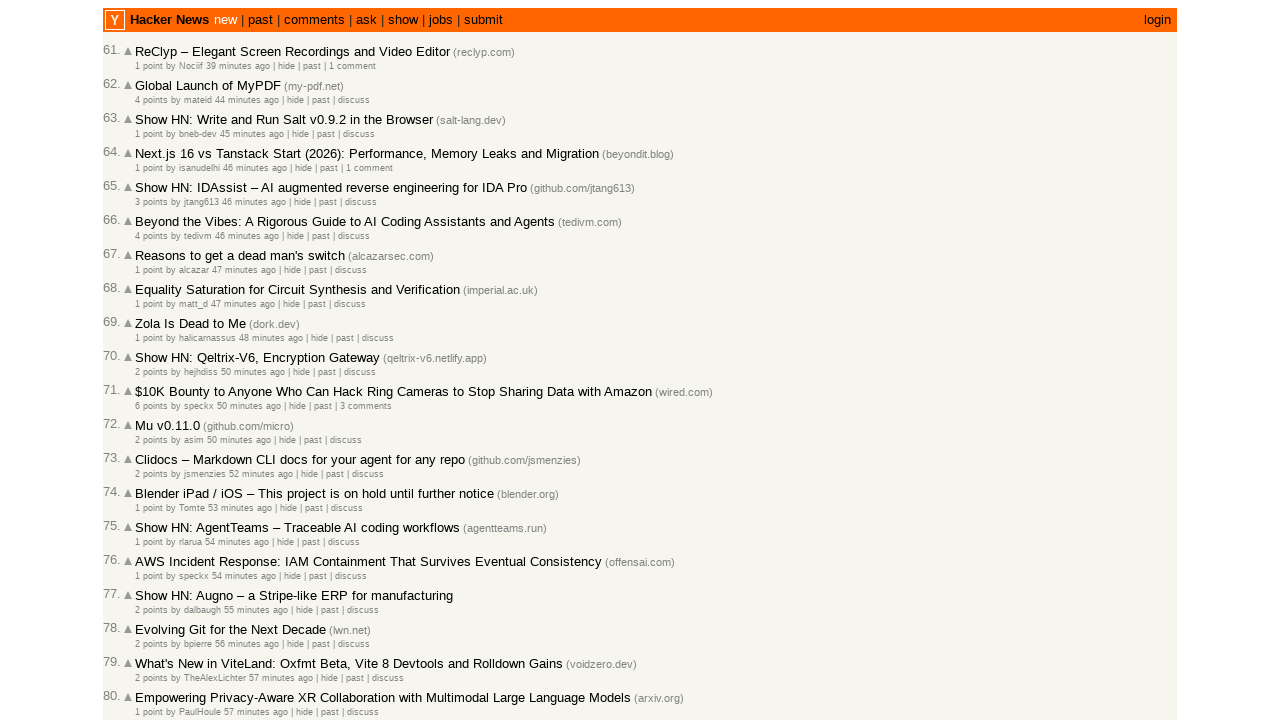

Retrieved timestamp attribute for article 83
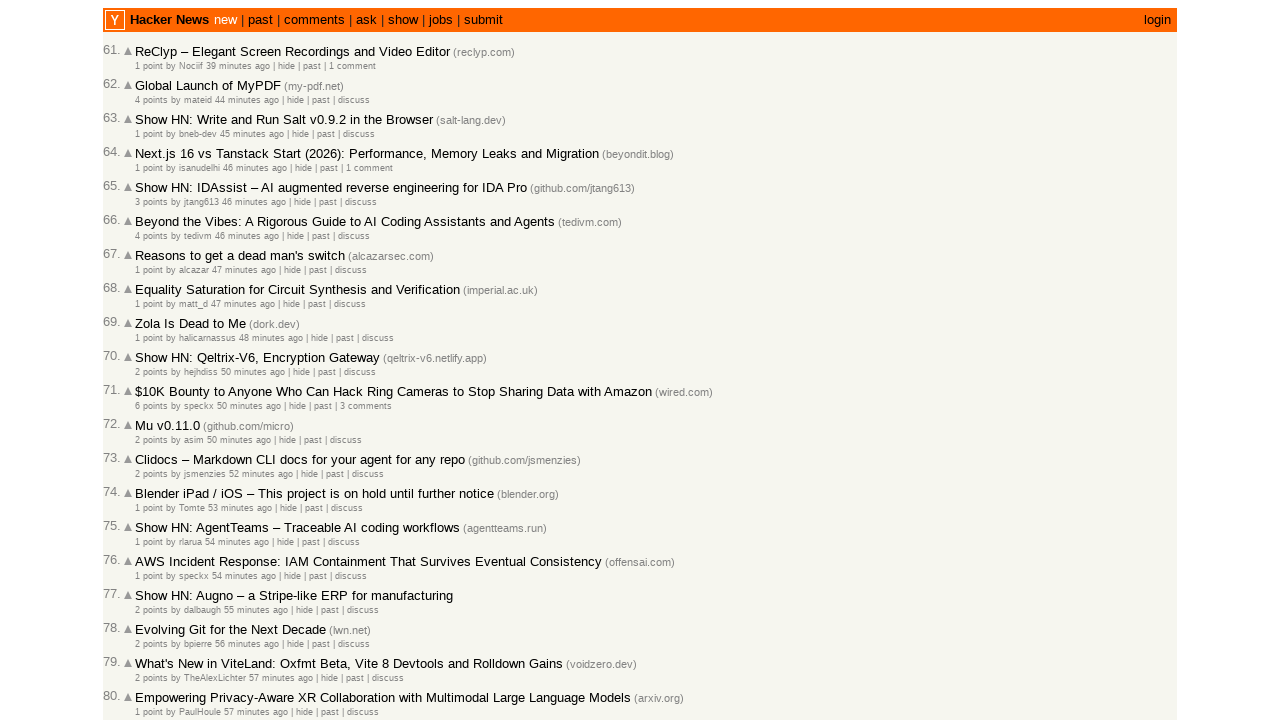

Extracted unix timestamp: 1772458896
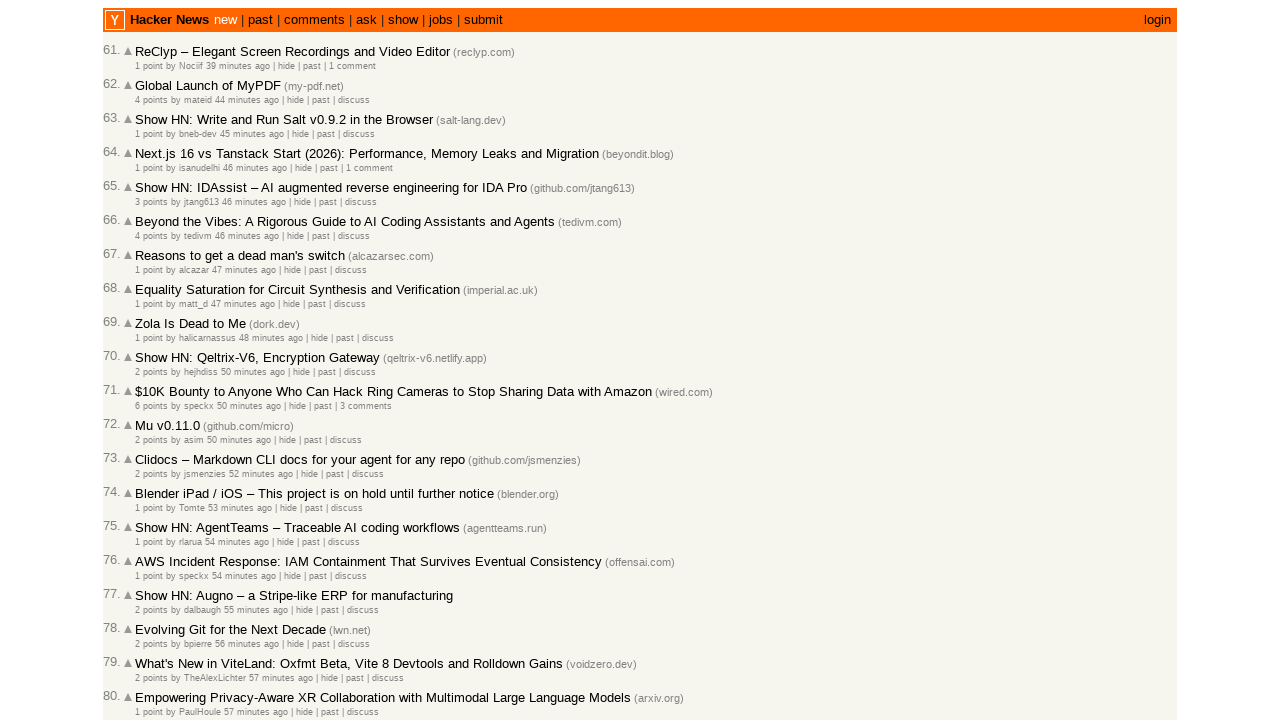

Verified article 83 is properly ordered (timestamp: 1772458896)
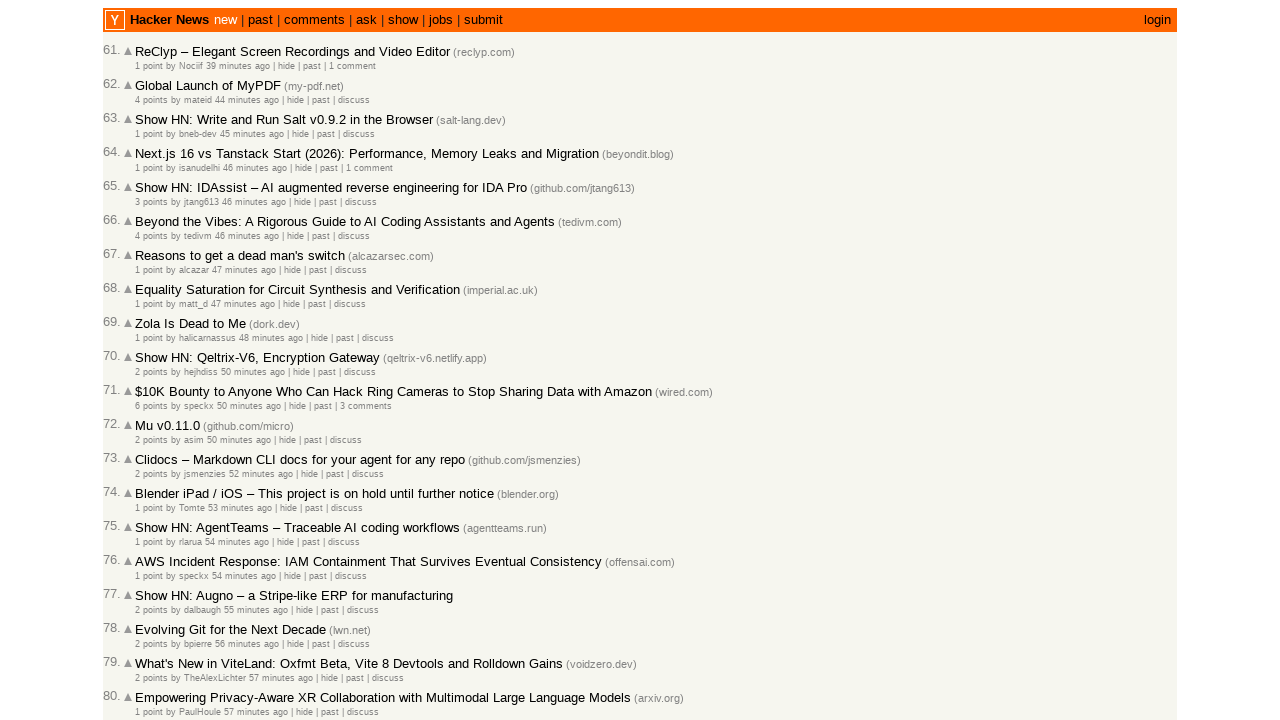

Retrieved timestamp attribute for article 84
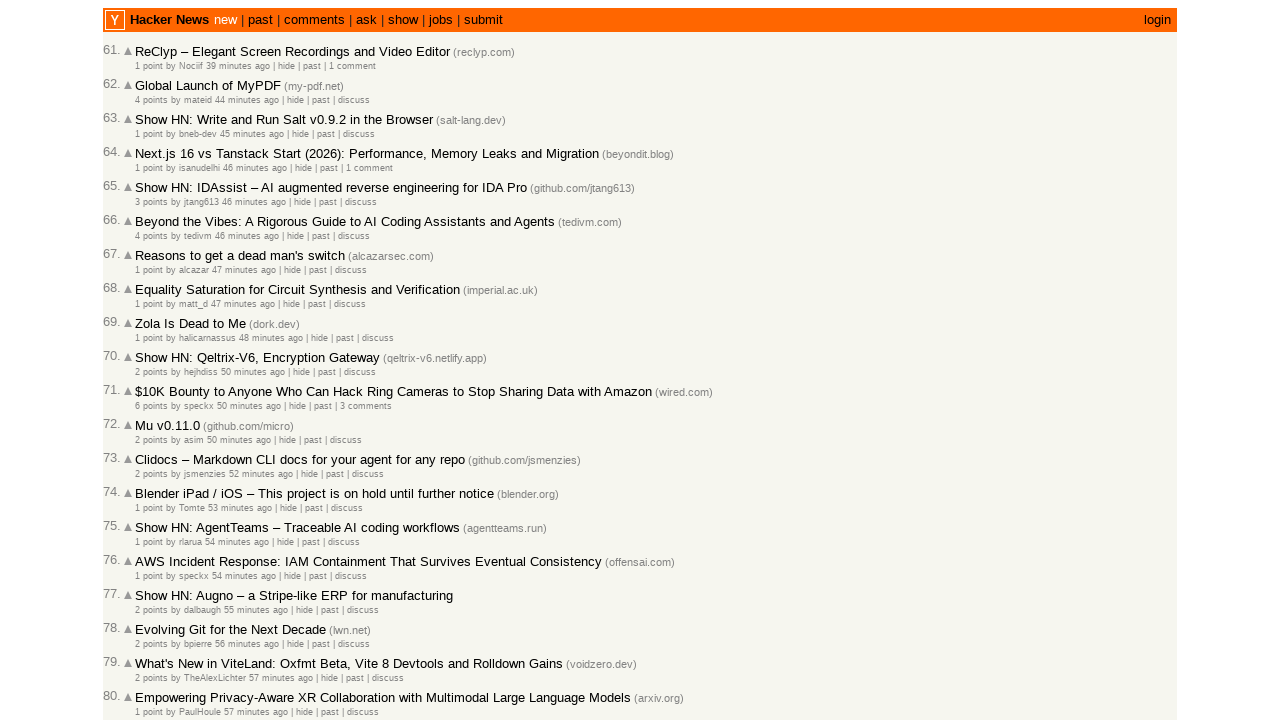

Extracted unix timestamp: 1772458880
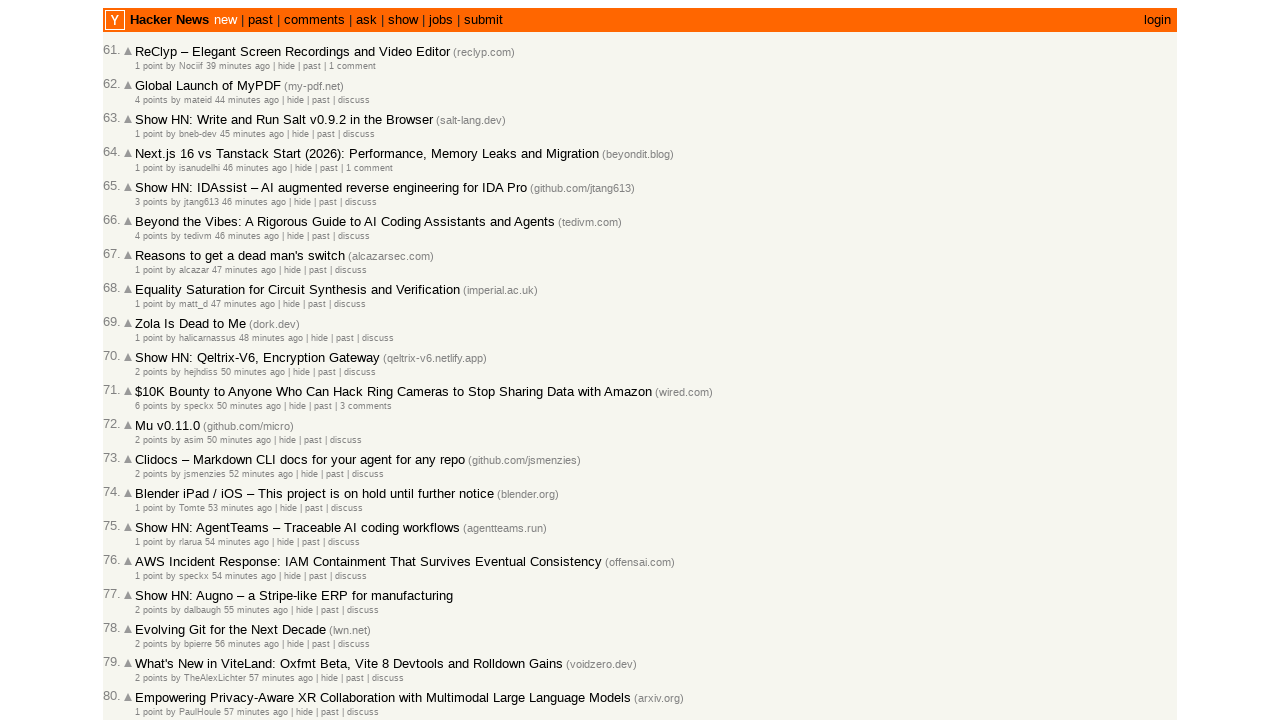

Verified article 84 is properly ordered (timestamp: 1772458880)
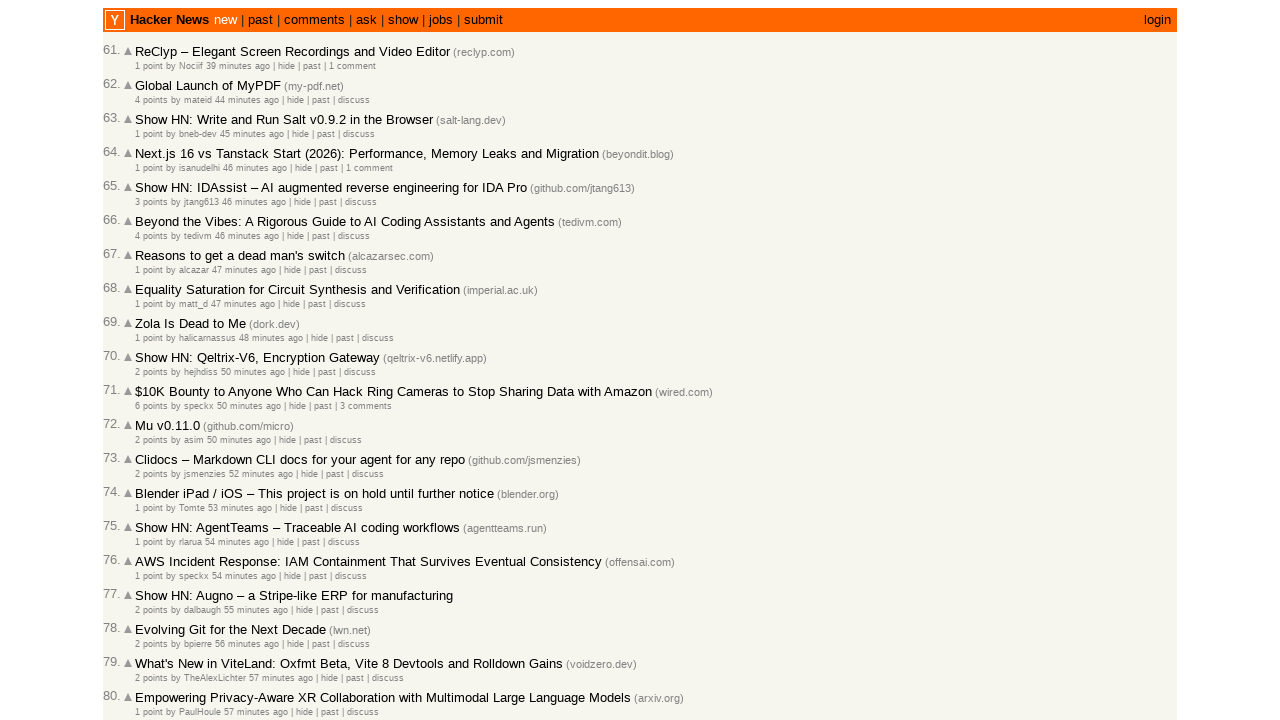

Retrieved timestamp attribute for article 85
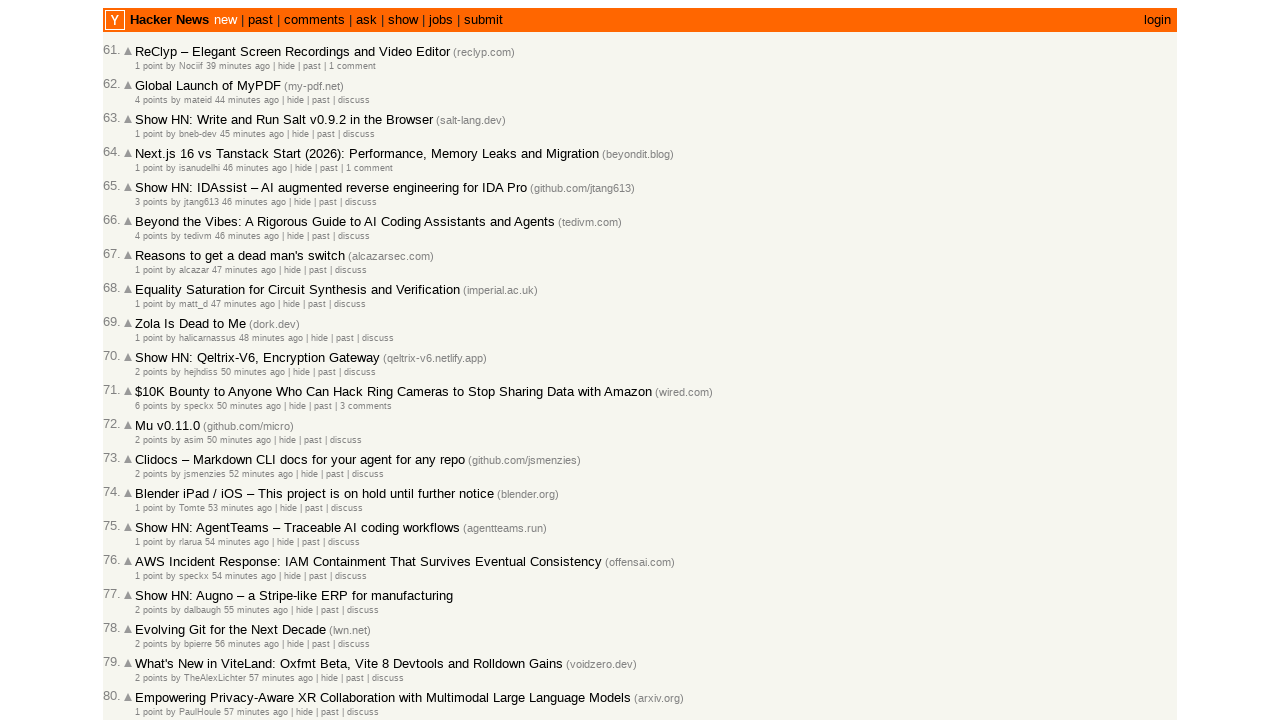

Extracted unix timestamp: 1772458873
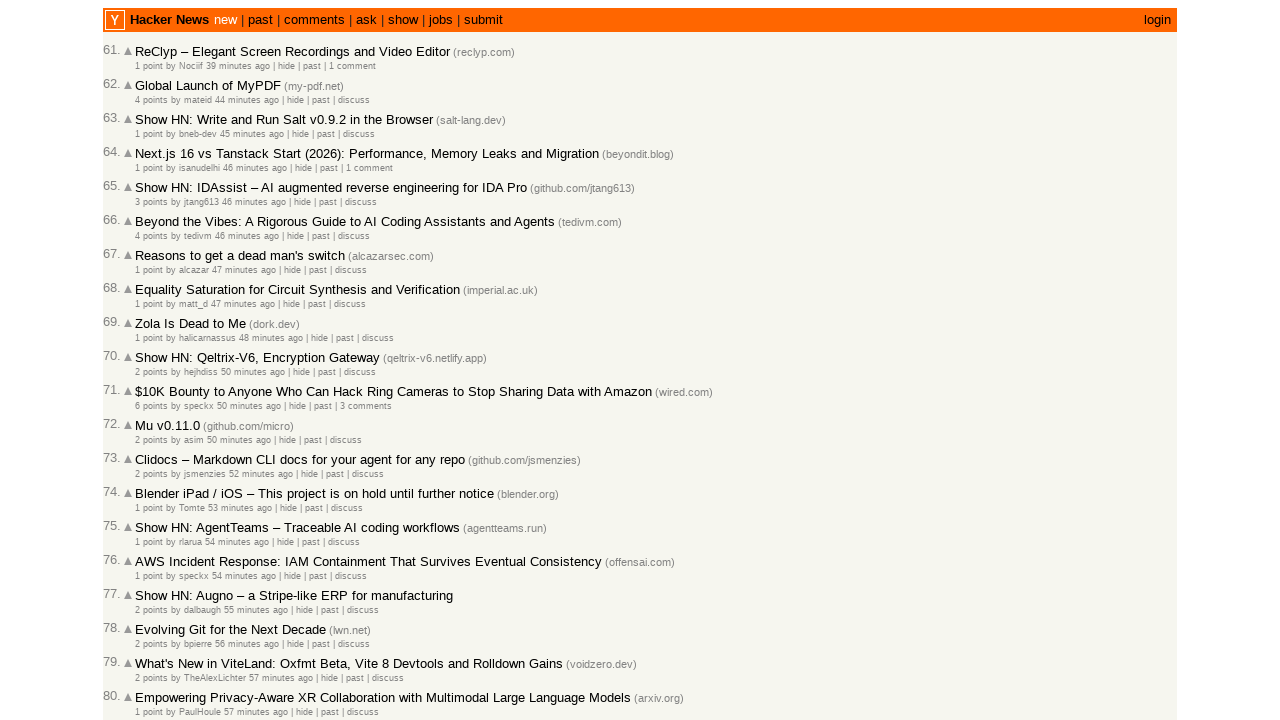

Verified article 85 is properly ordered (timestamp: 1772458873)
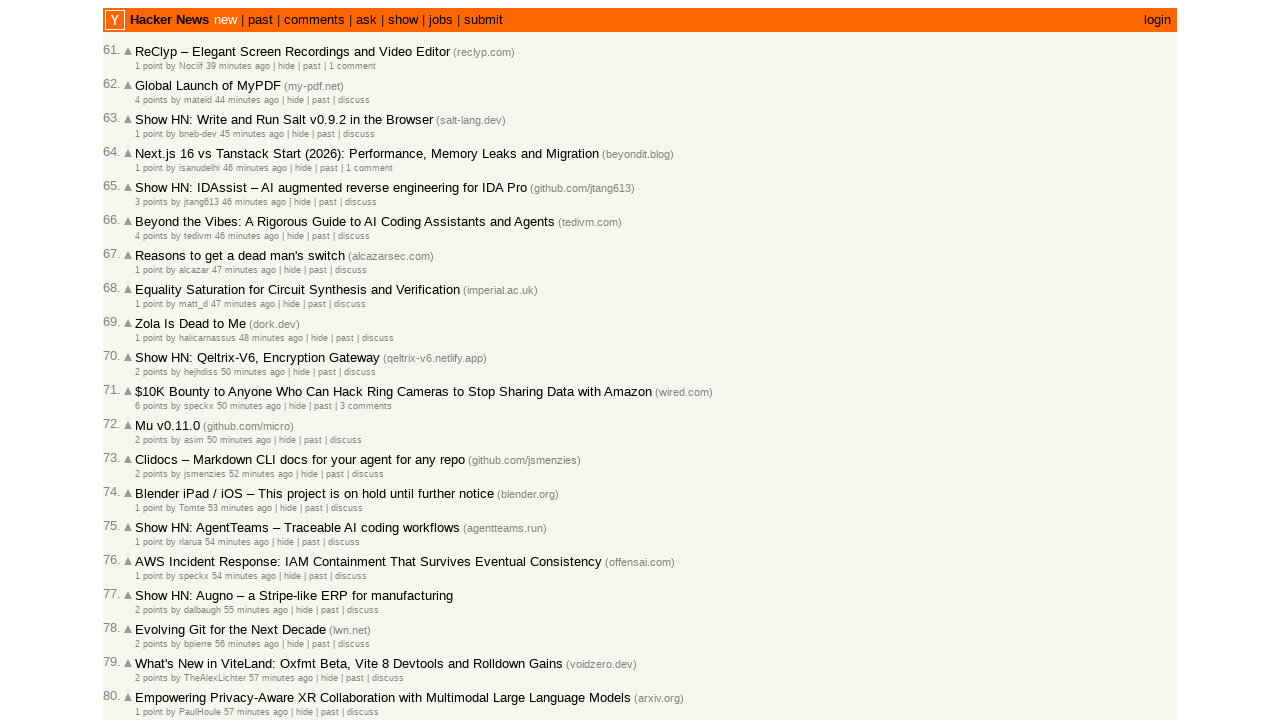

Retrieved timestamp attribute for article 86
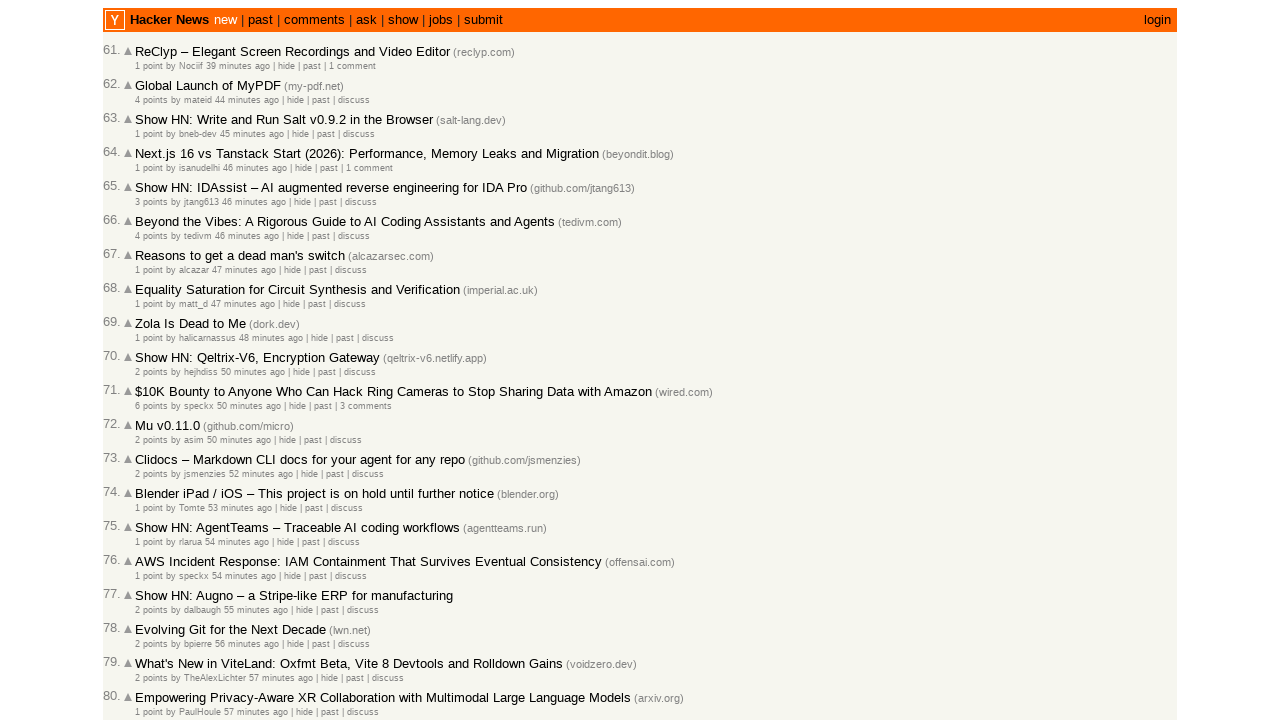

Extracted unix timestamp: 1772458755
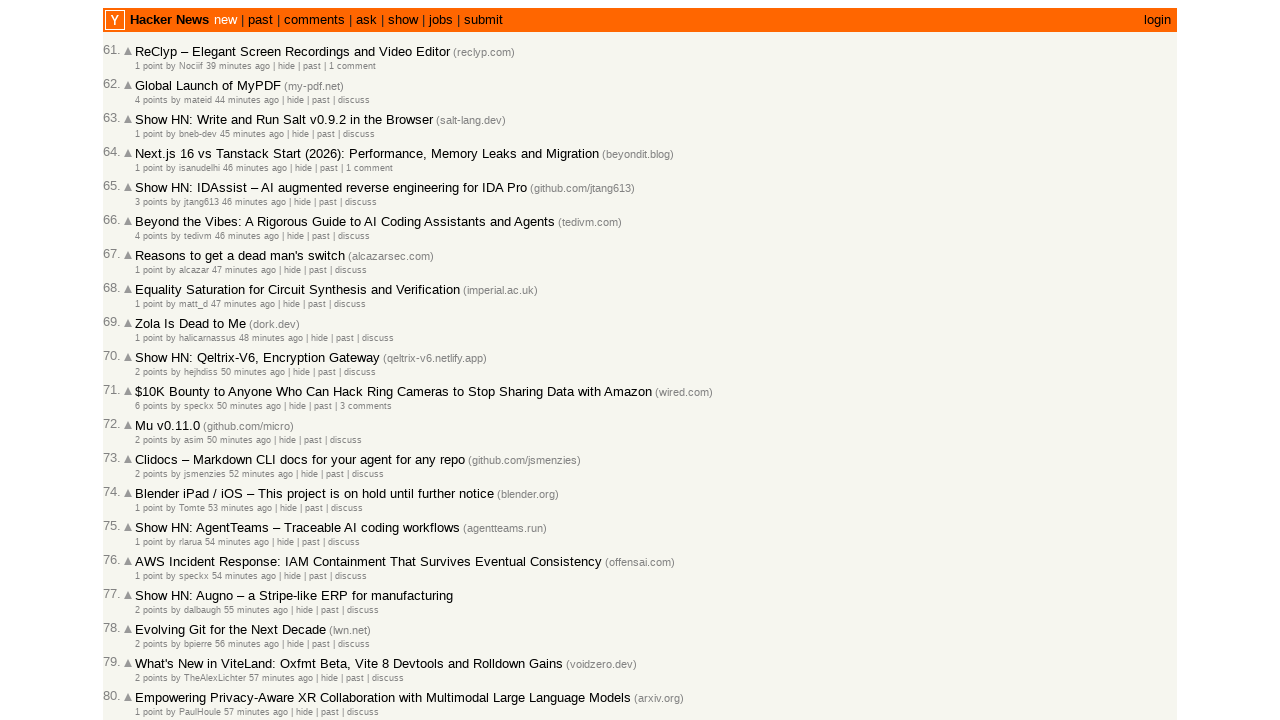

Verified article 86 is properly ordered (timestamp: 1772458755)
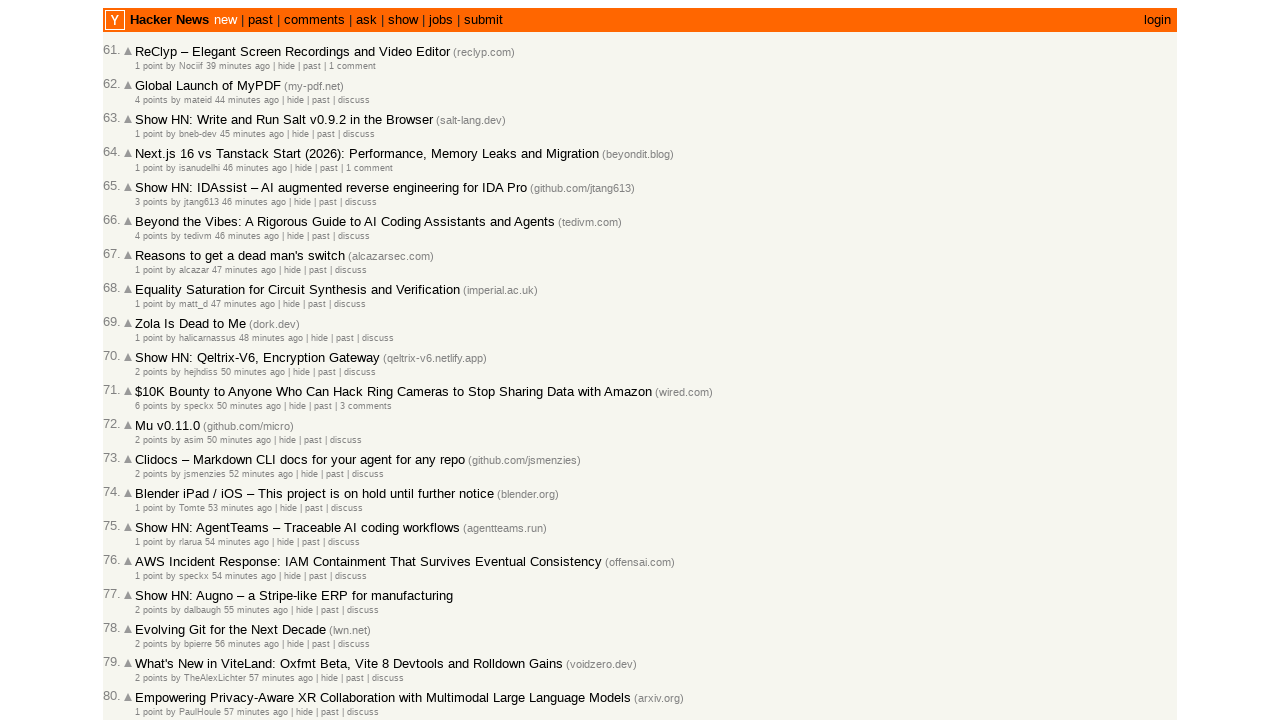

Retrieved timestamp attribute for article 87
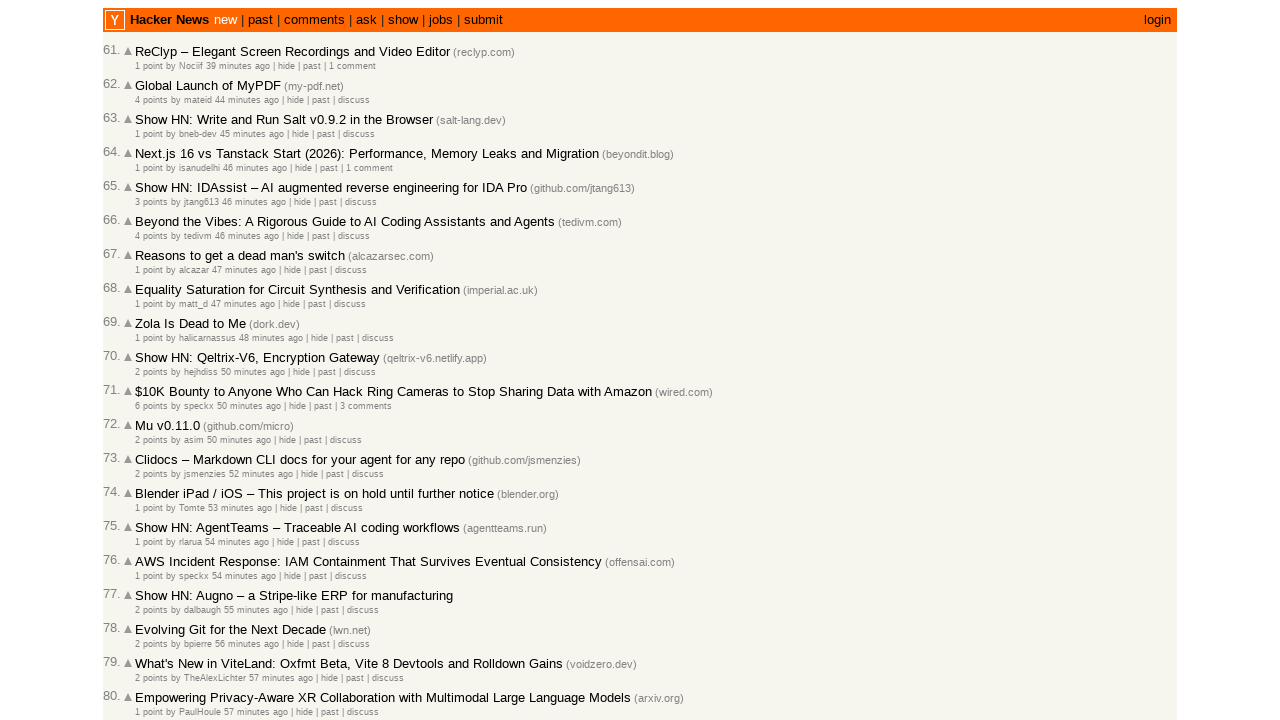

Extracted unix timestamp: 1772458735
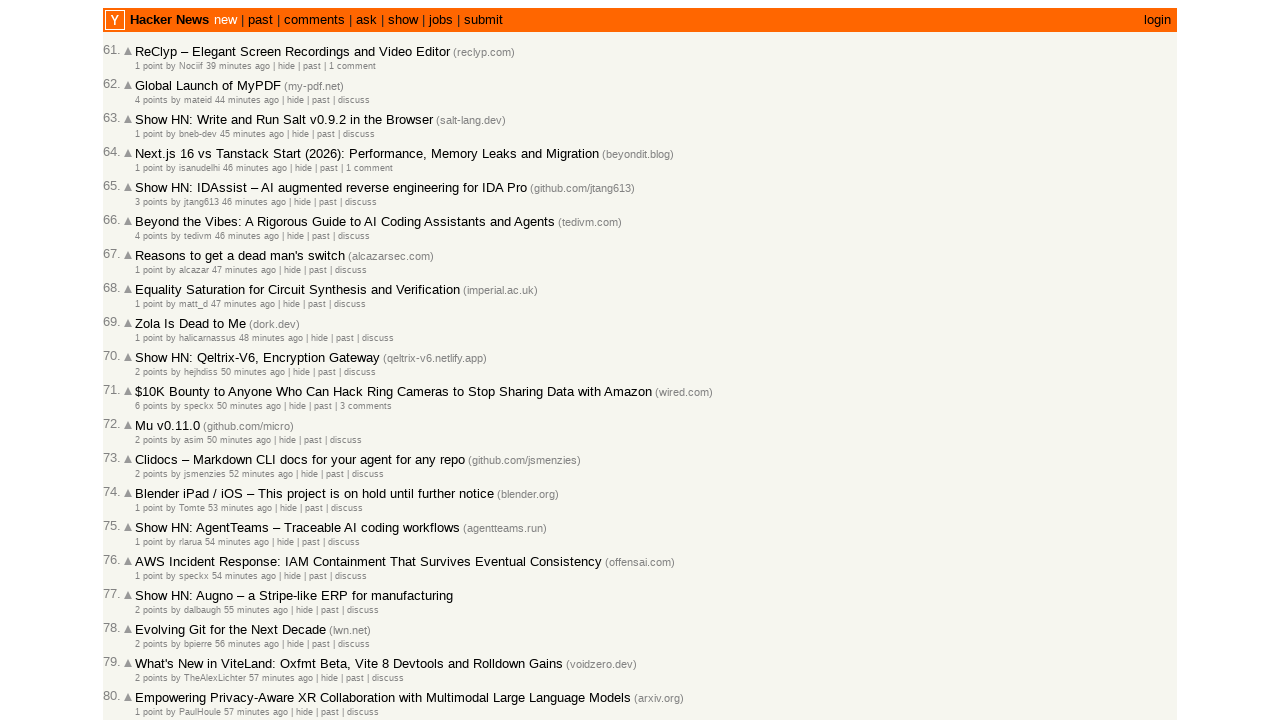

Verified article 87 is properly ordered (timestamp: 1772458735)
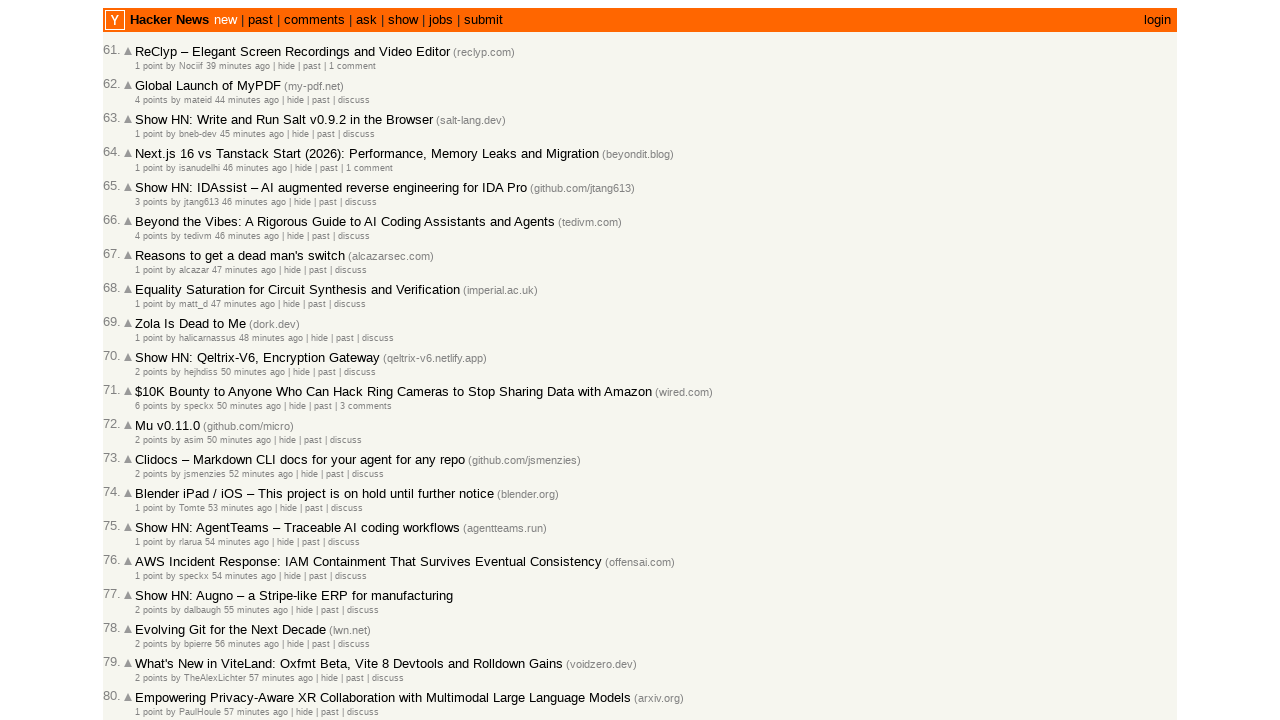

Retrieved timestamp attribute for article 88
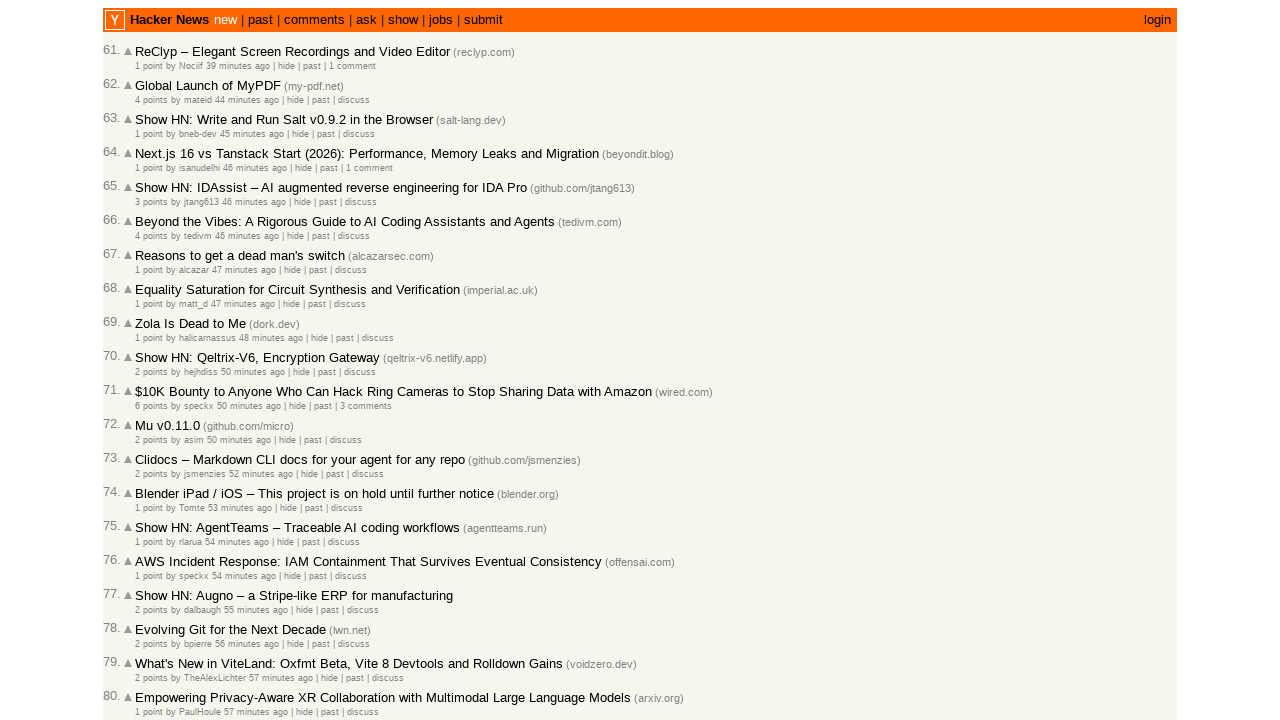

Extracted unix timestamp: 1772458682
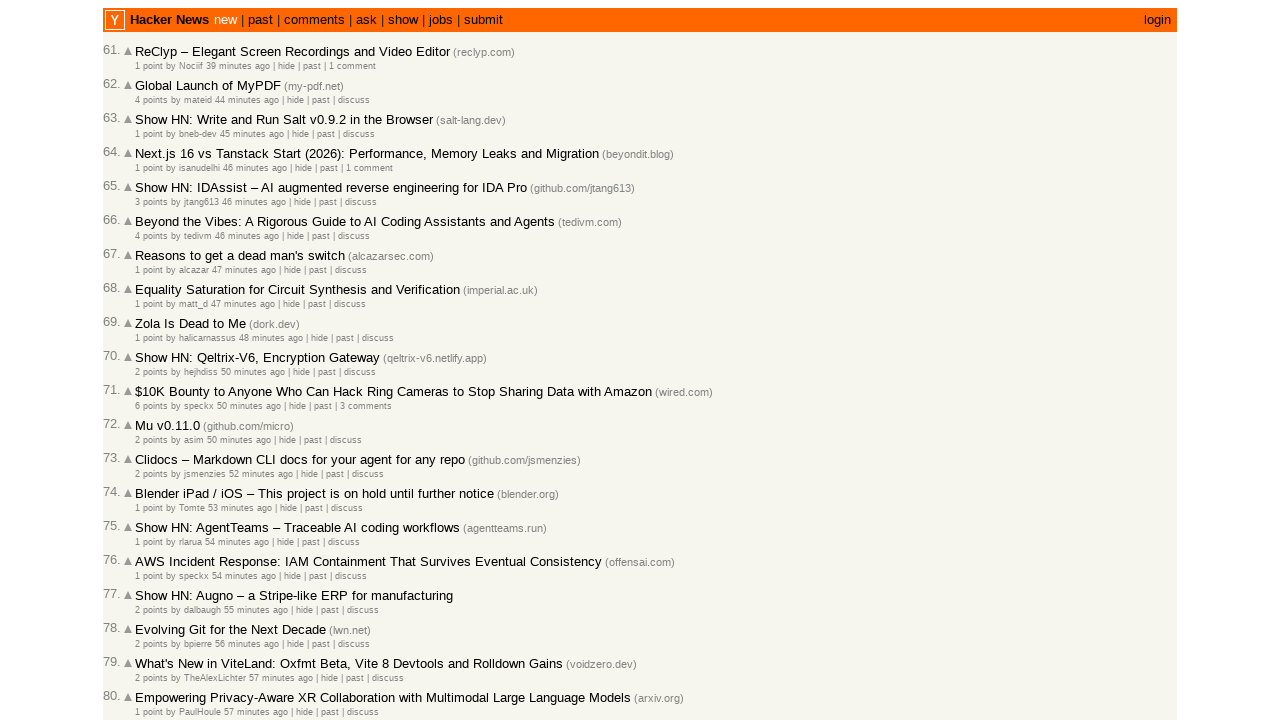

Verified article 88 is properly ordered (timestamp: 1772458682)
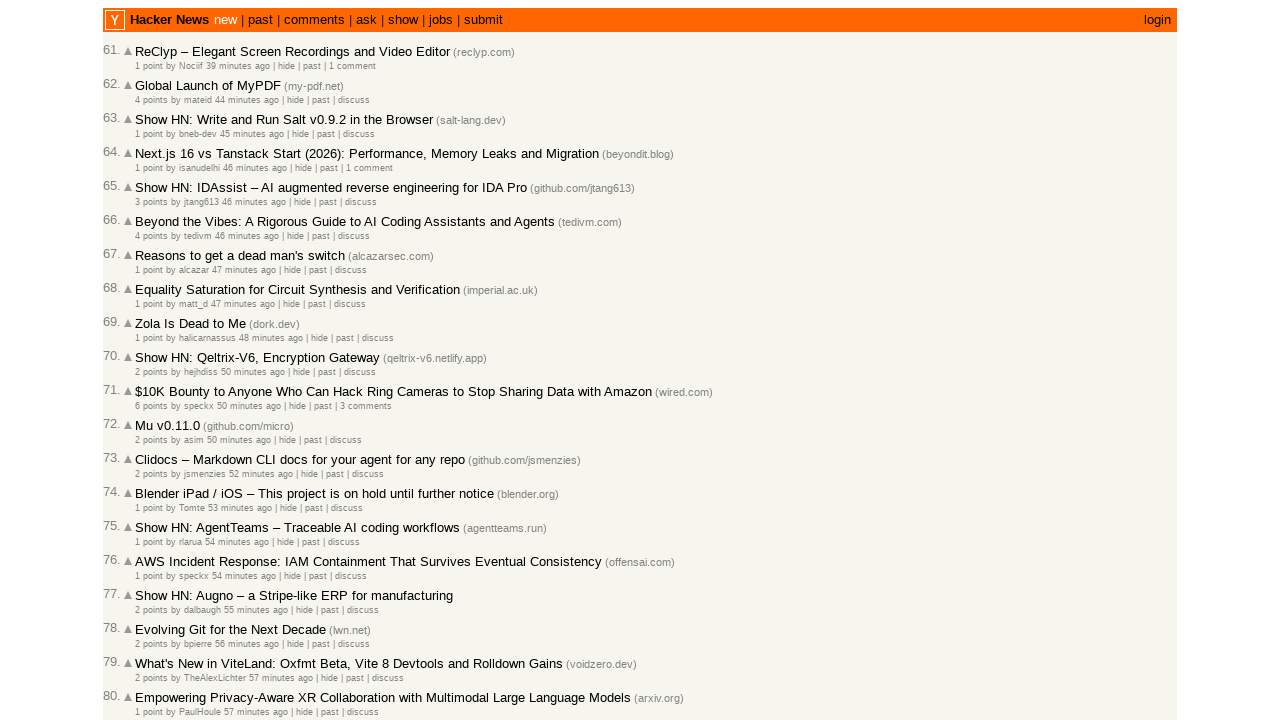

Retrieved timestamp attribute for article 89
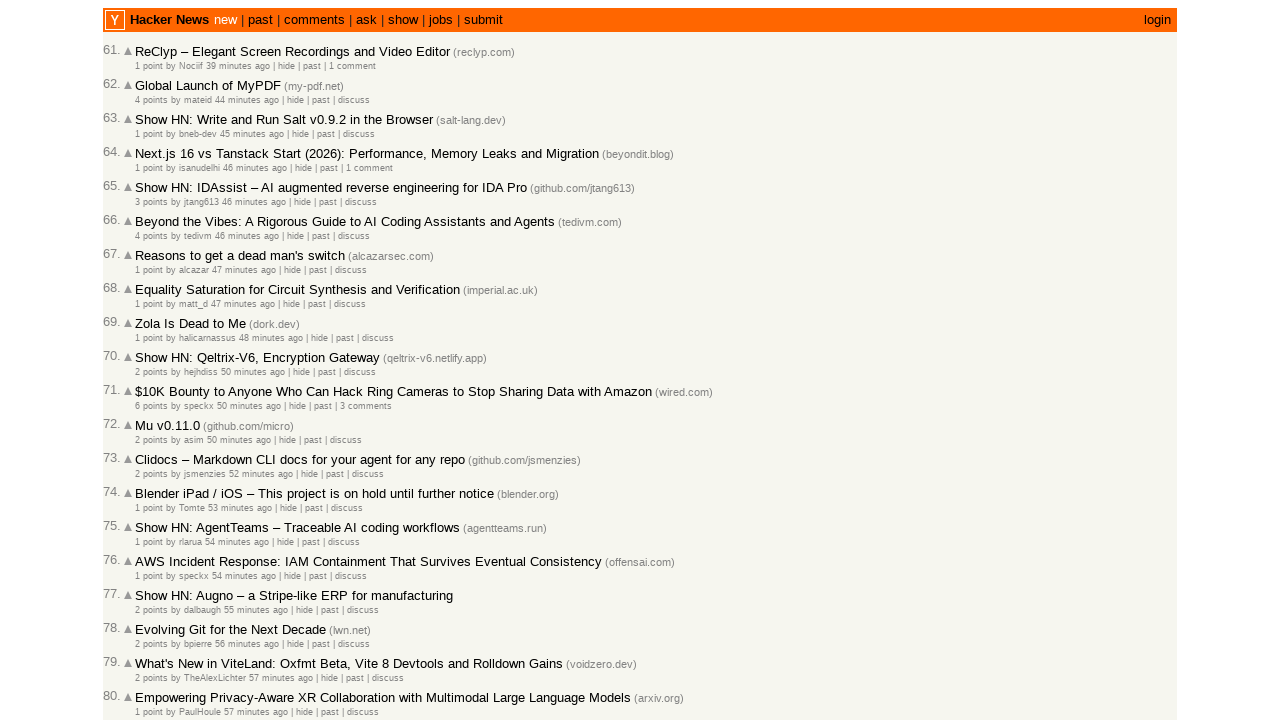

Extracted unix timestamp: 1772458591
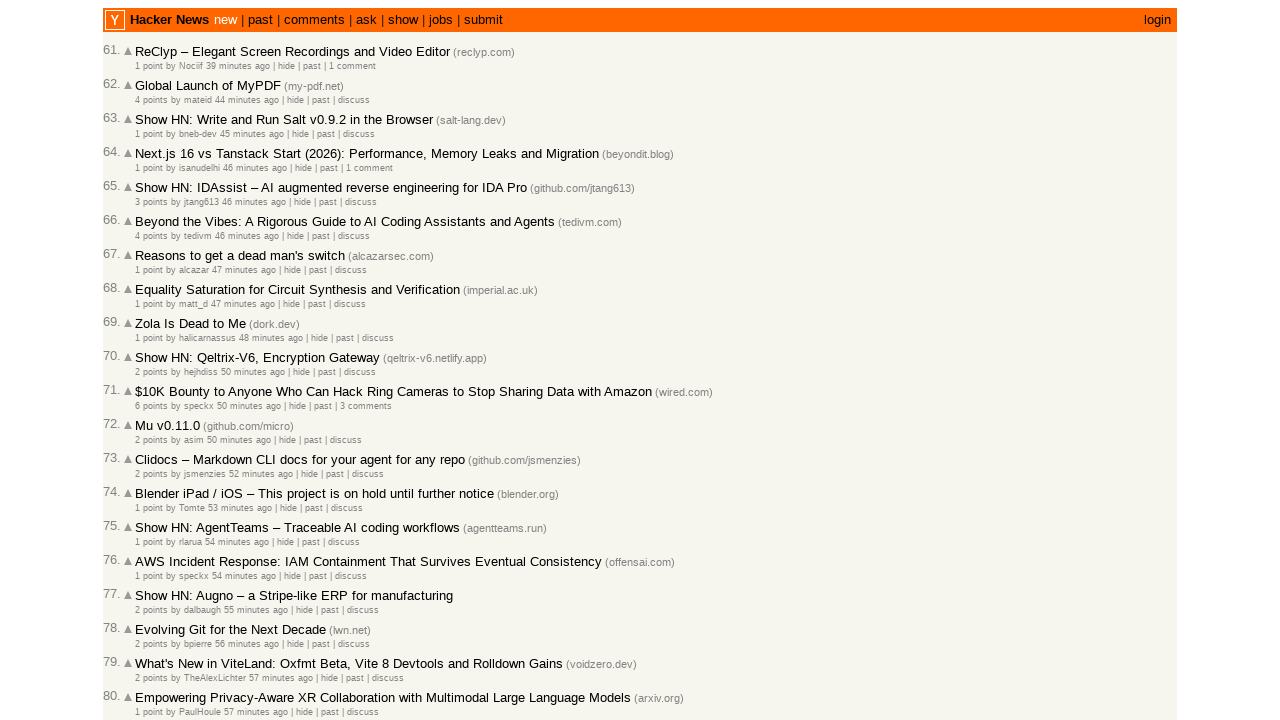

Verified article 89 is properly ordered (timestamp: 1772458591)
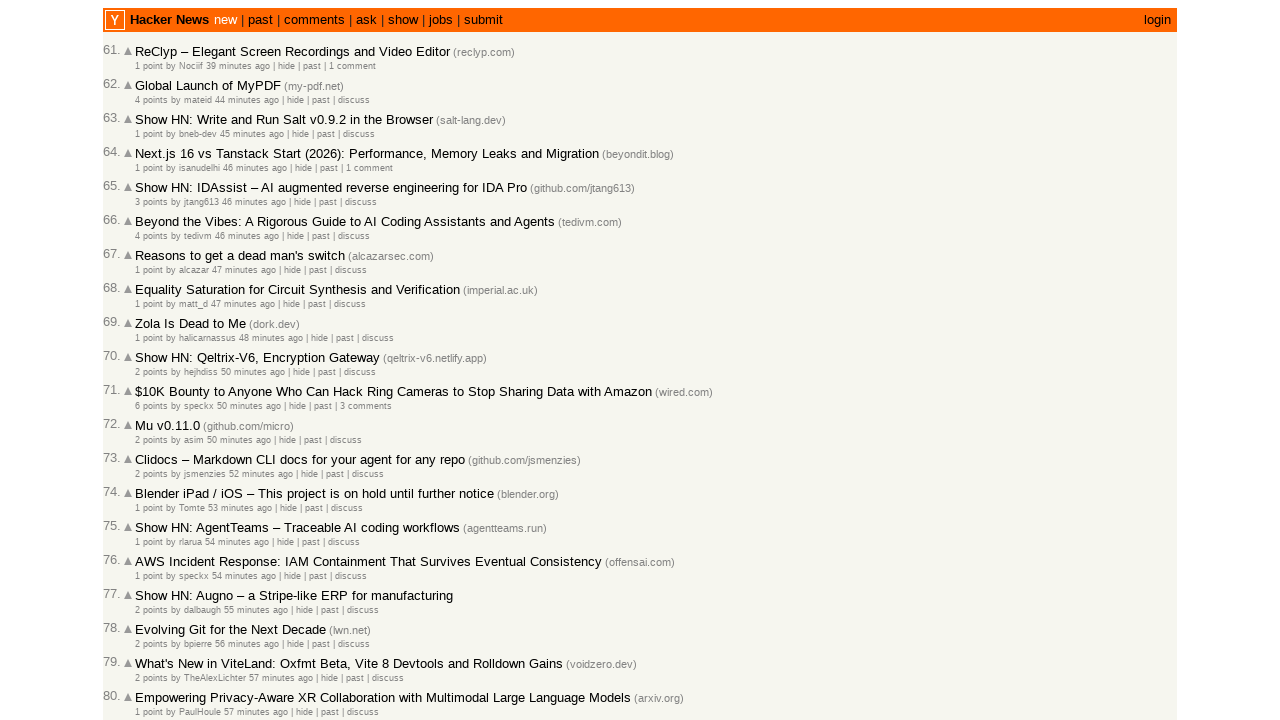

Retrieved timestamp attribute for article 90
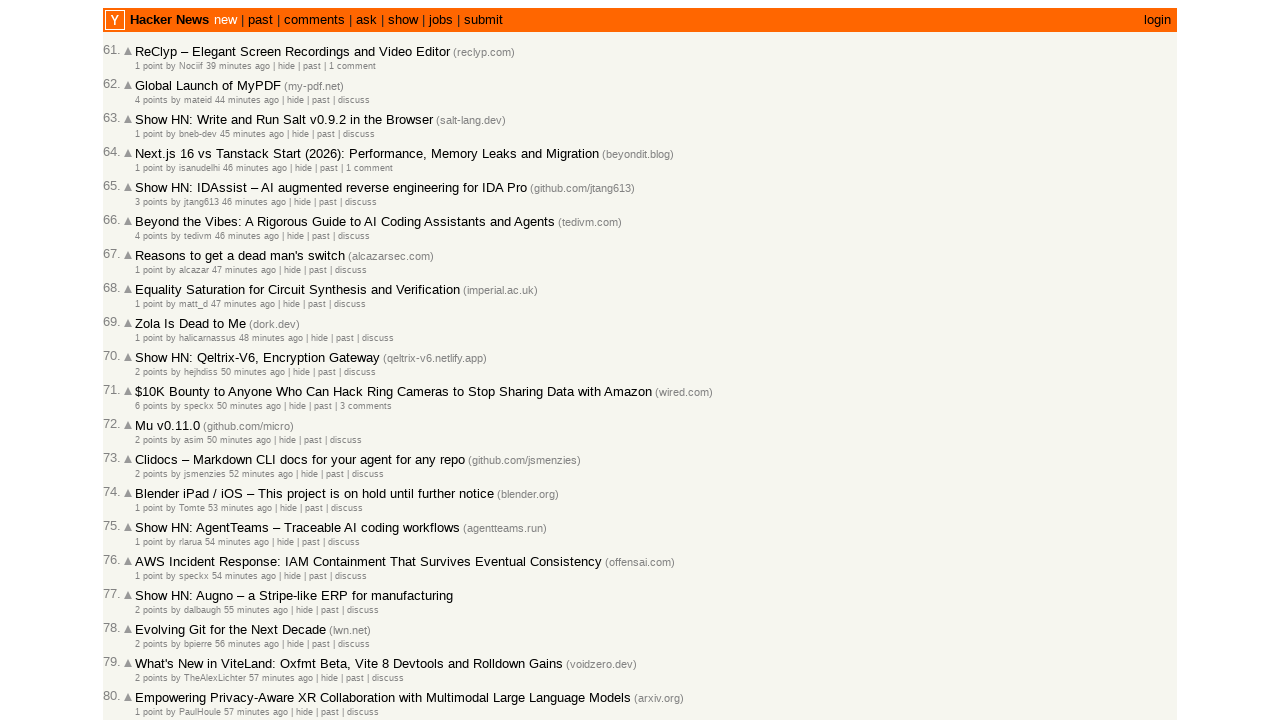

Extracted unix timestamp: 1772458573
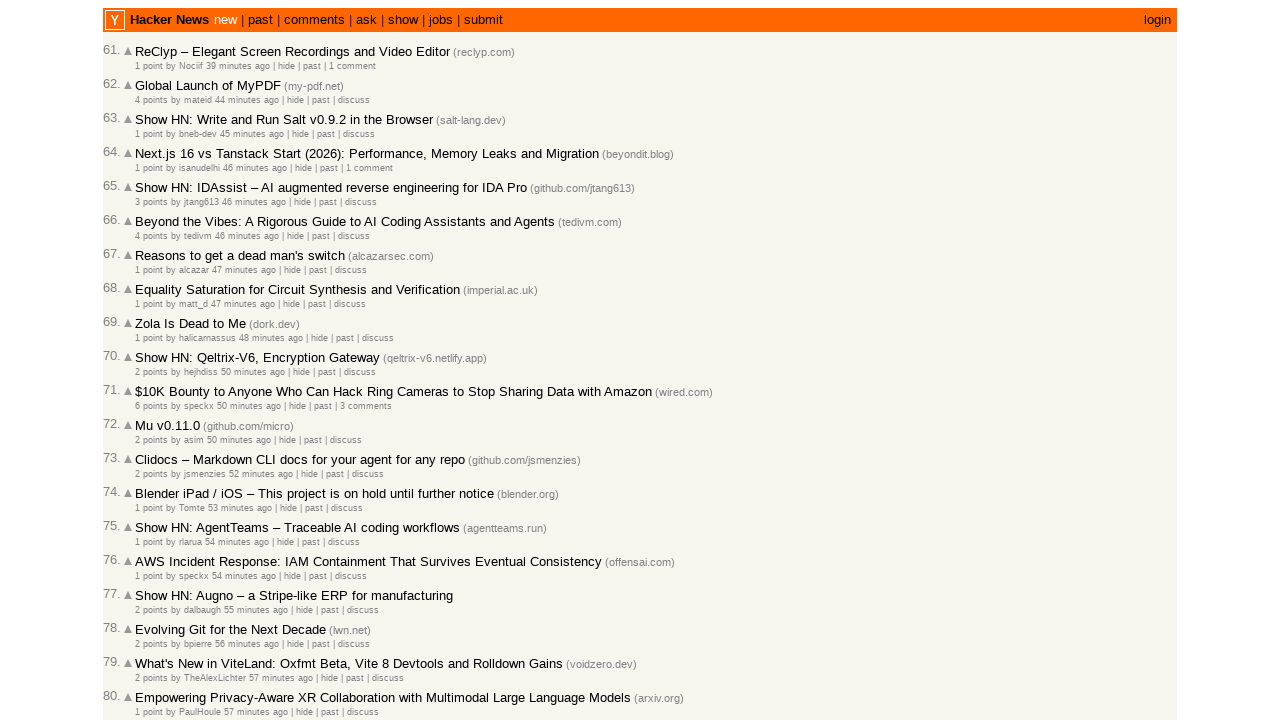

Verified article 90 is properly ordered (timestamp: 1772458573)
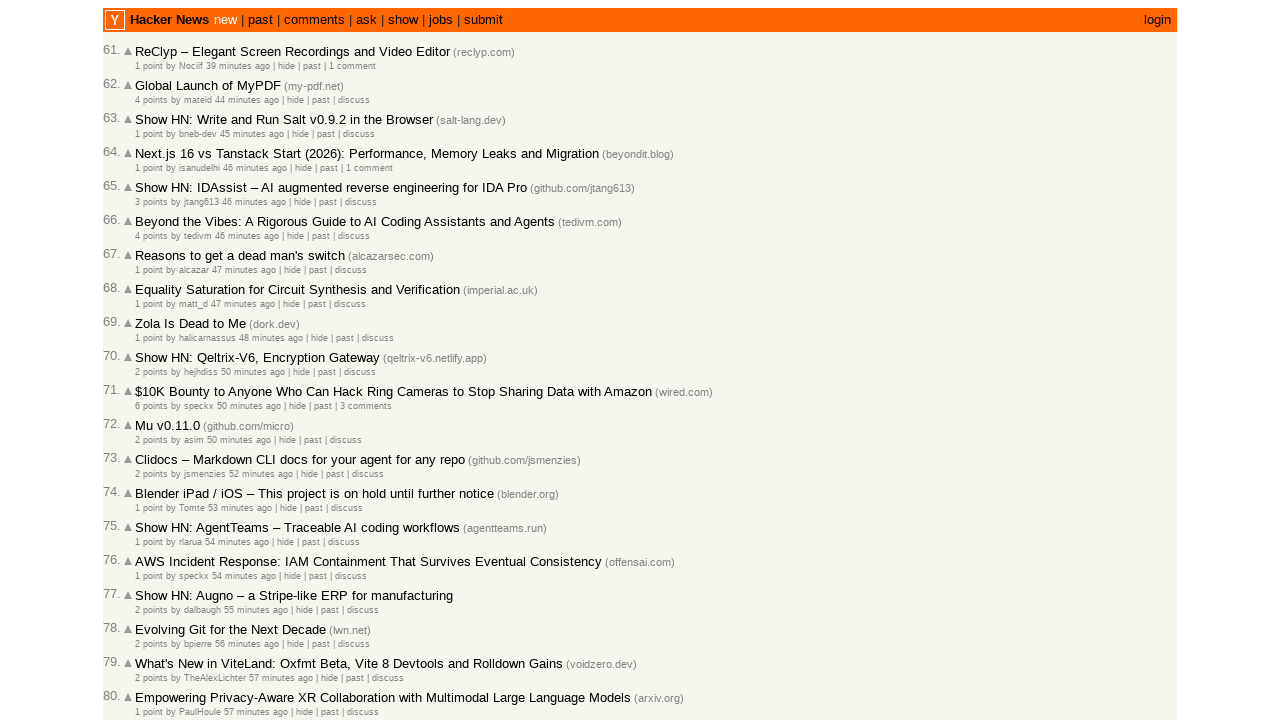

Clicked 'More' link to navigate to page 4 at (149, 616) on internal:role=link[name="More"s]
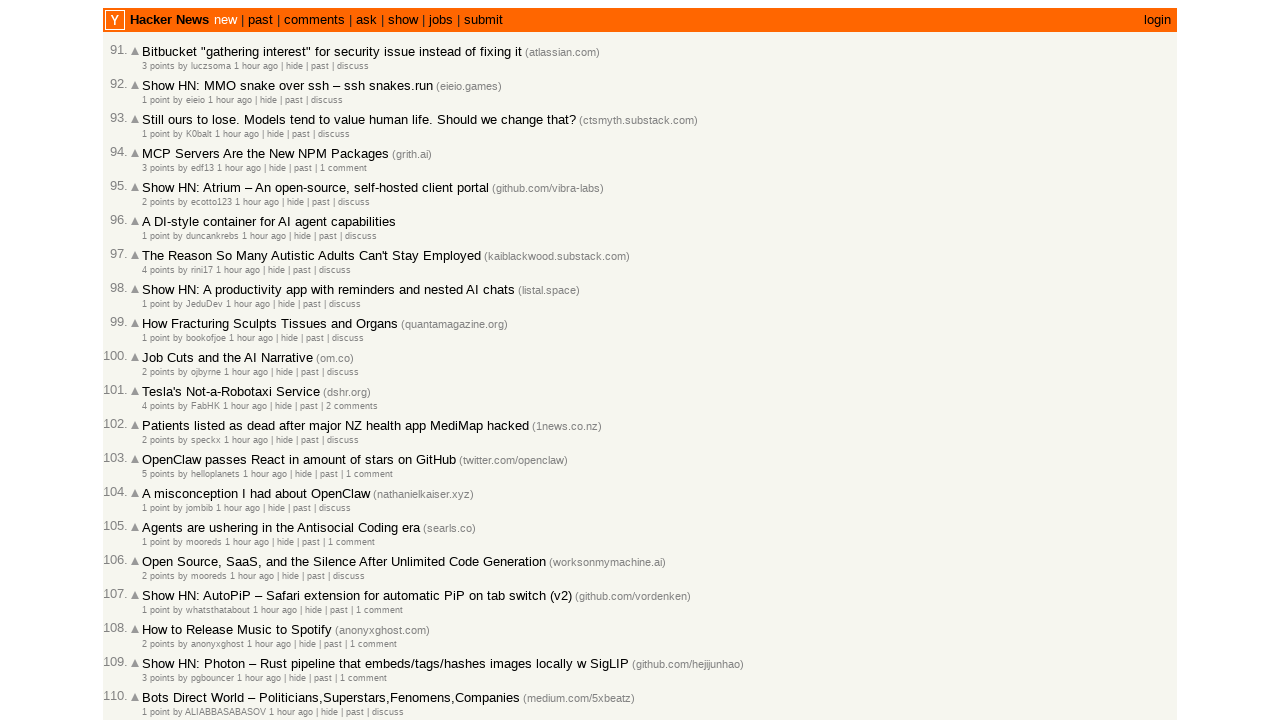

Waited for page 4 to load with timestamp elements
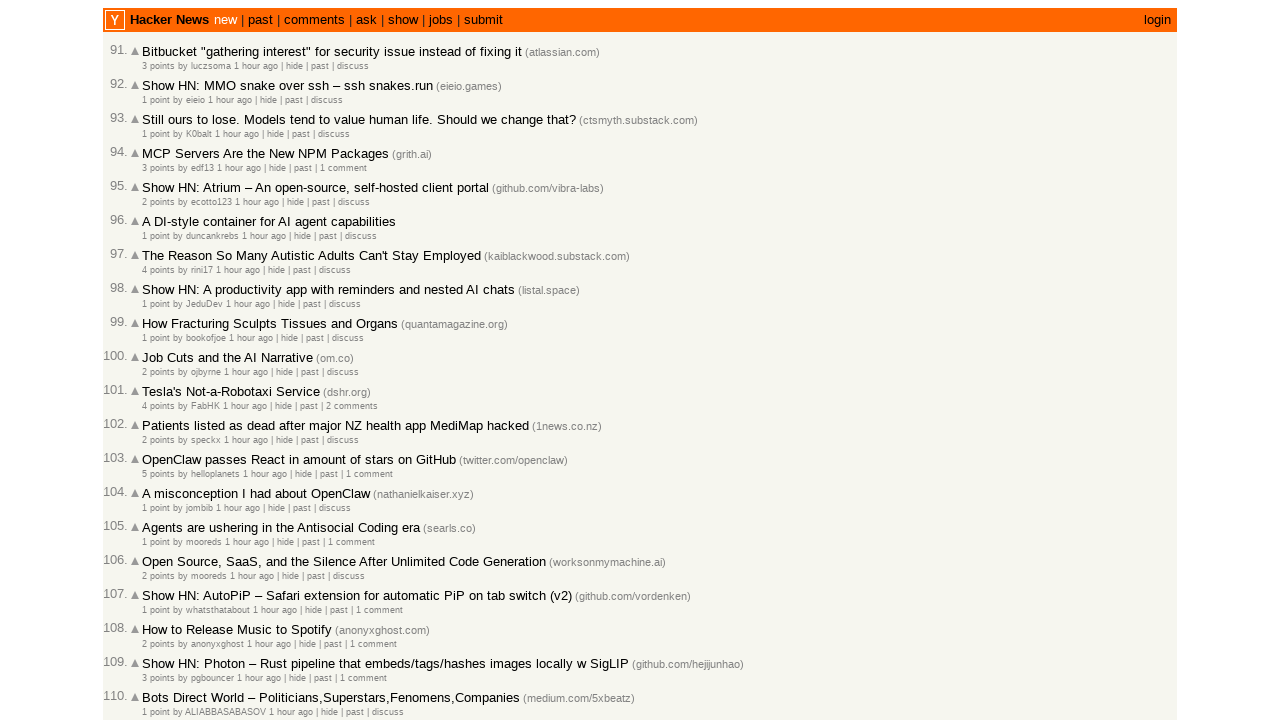

Located all timestamp elements on current page
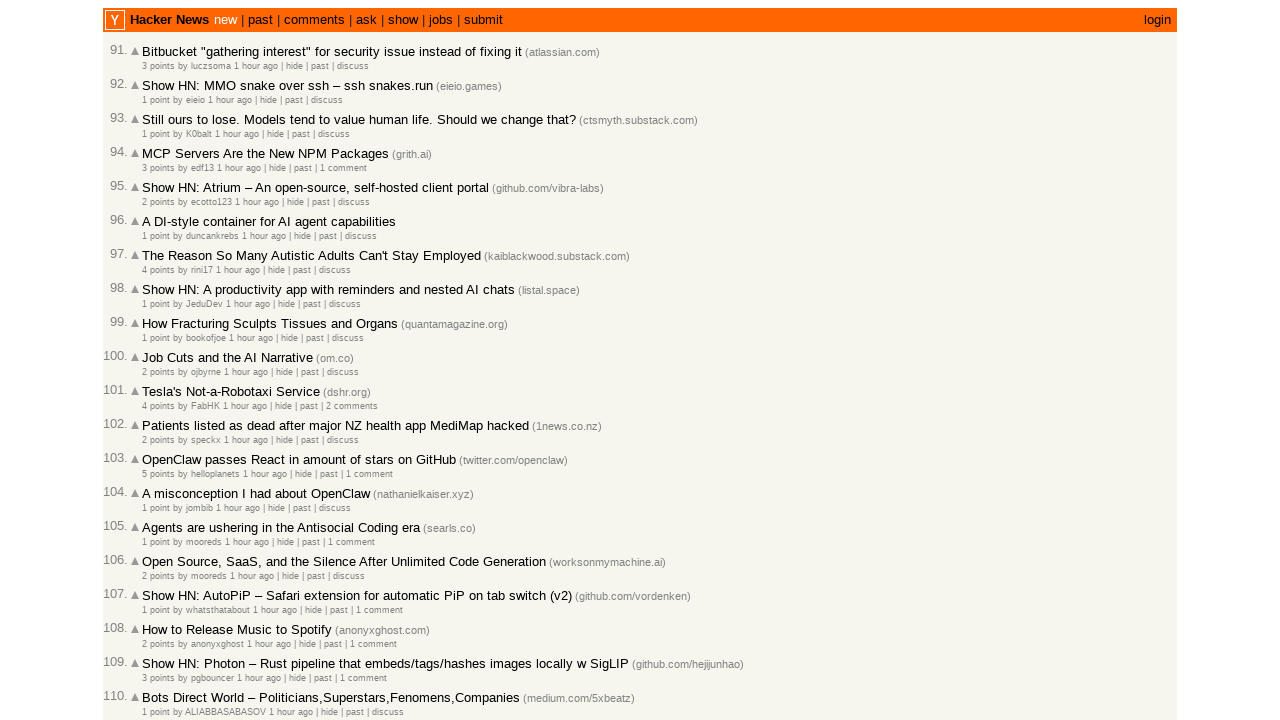

Retrieved timestamp attribute for article 91
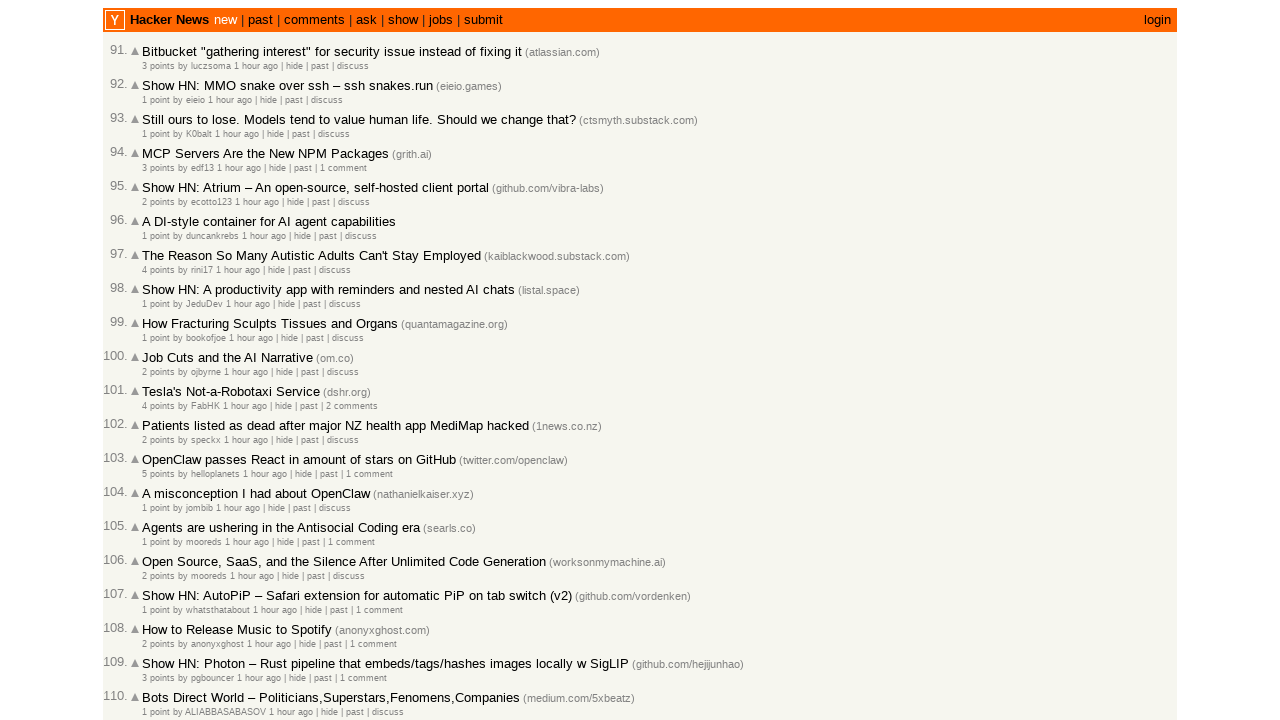

Extracted unix timestamp: 1772458521
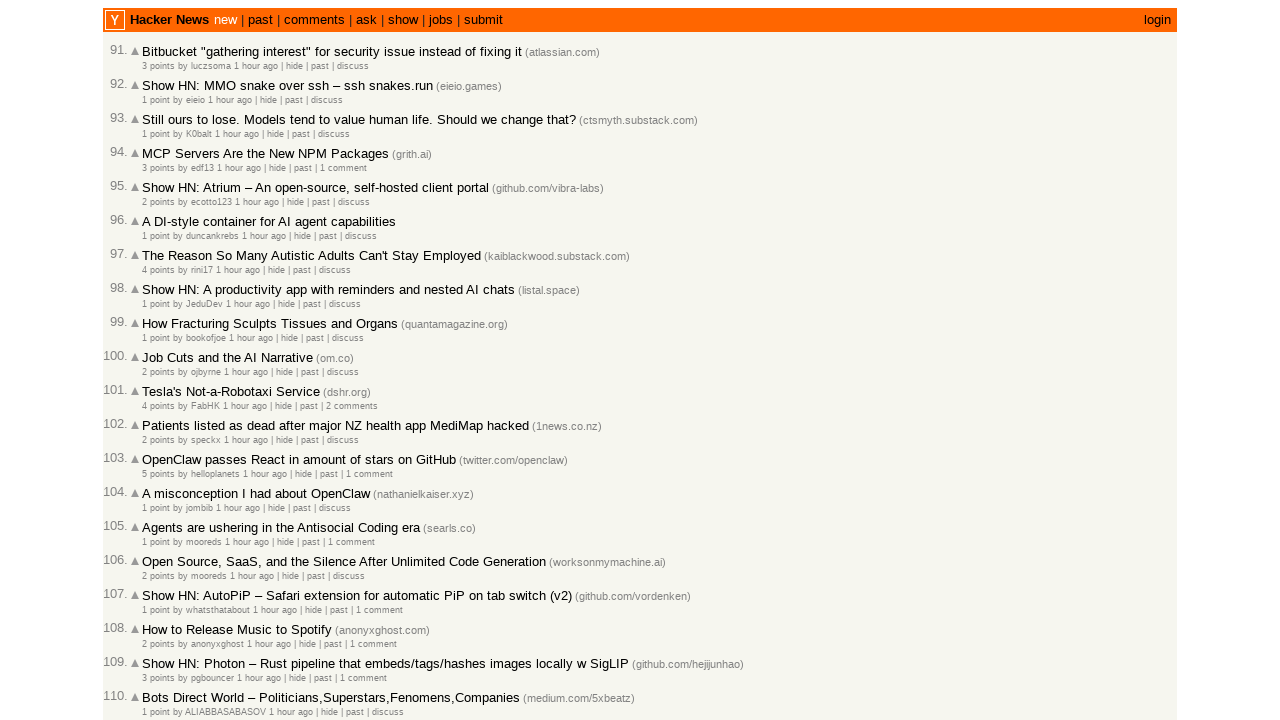

Verified article 91 is properly ordered (timestamp: 1772458521)
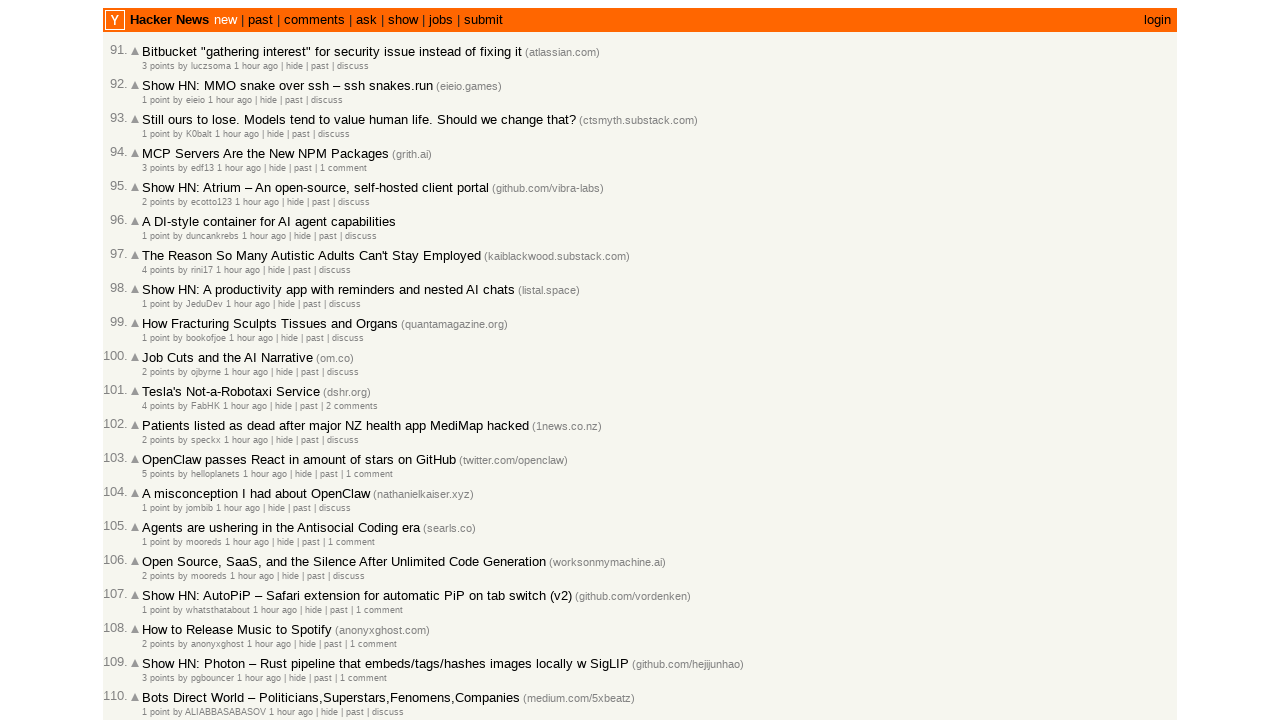

Retrieved timestamp attribute for article 92
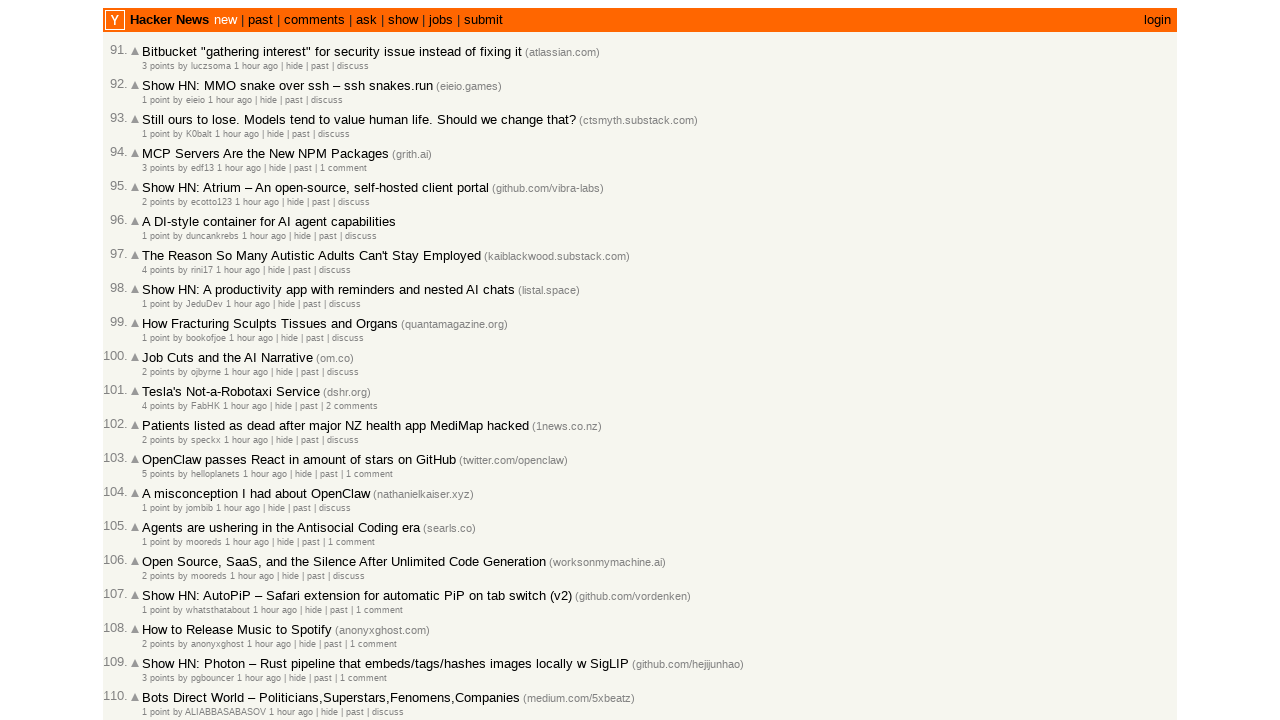

Extracted unix timestamp: 1772458418
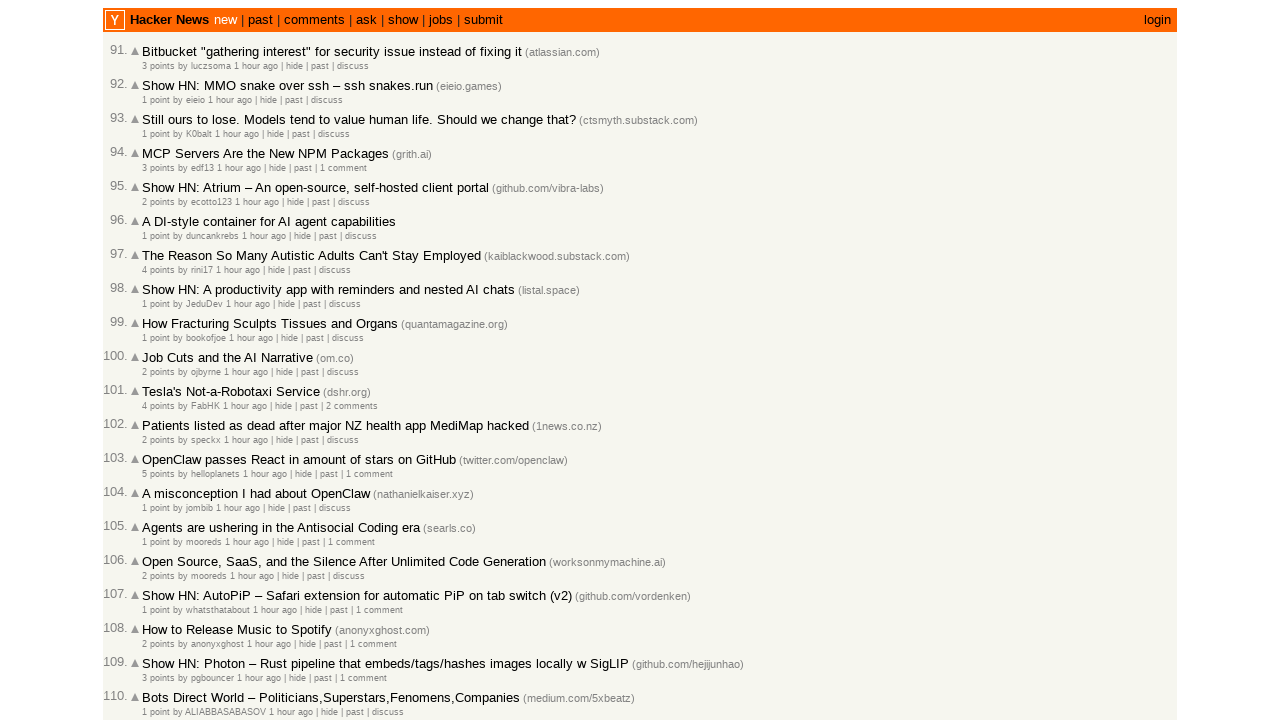

Verified article 92 is properly ordered (timestamp: 1772458418)
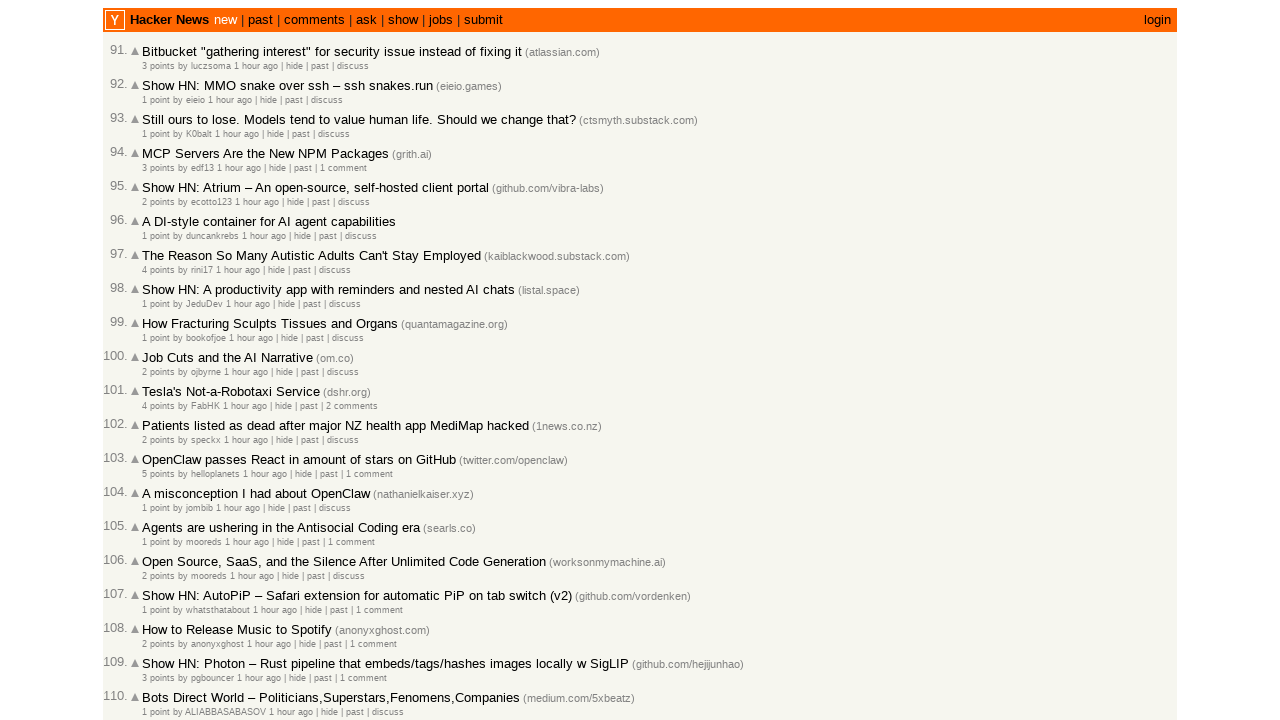

Retrieved timestamp attribute for article 93
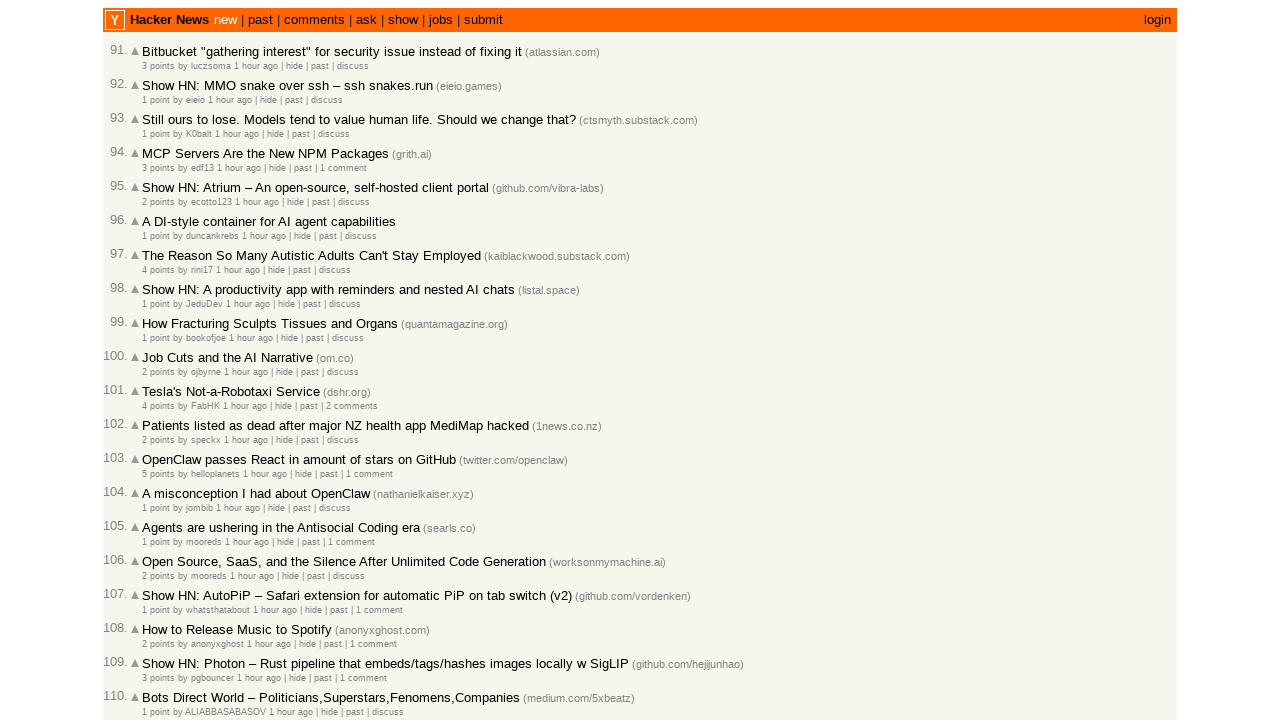

Extracted unix timestamp: 1772458348
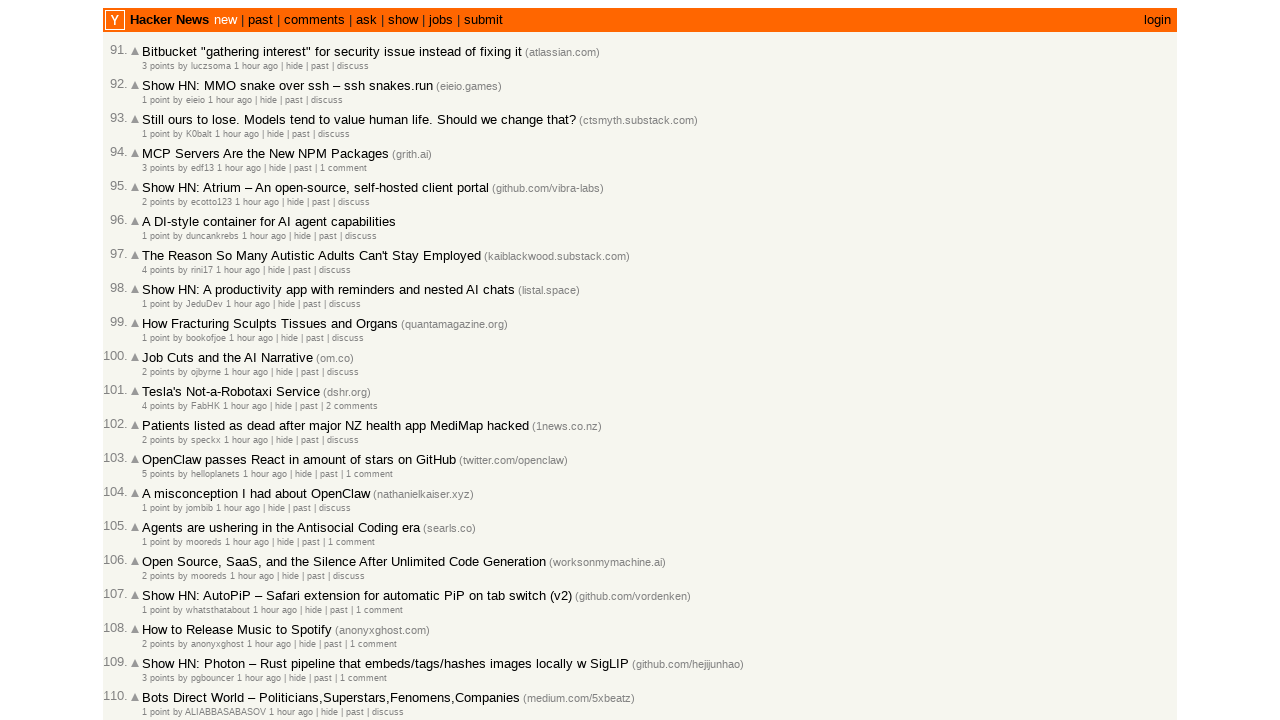

Verified article 93 is properly ordered (timestamp: 1772458348)
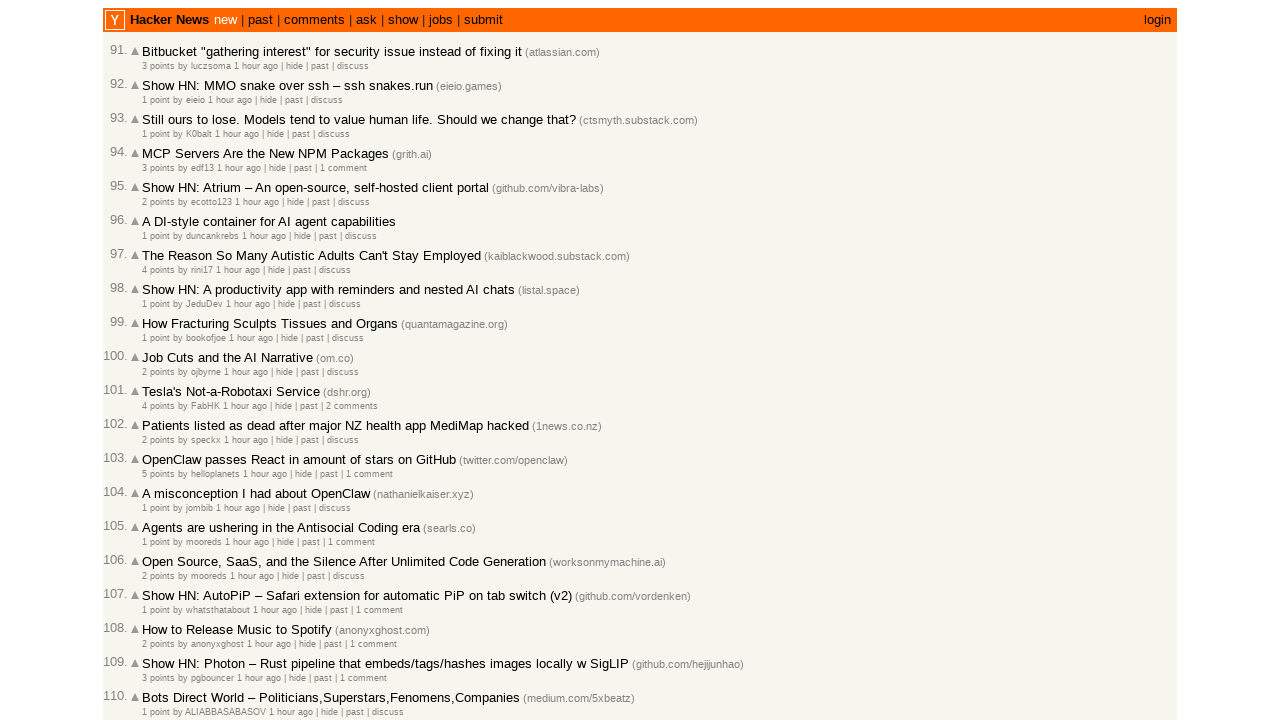

Retrieved timestamp attribute for article 94
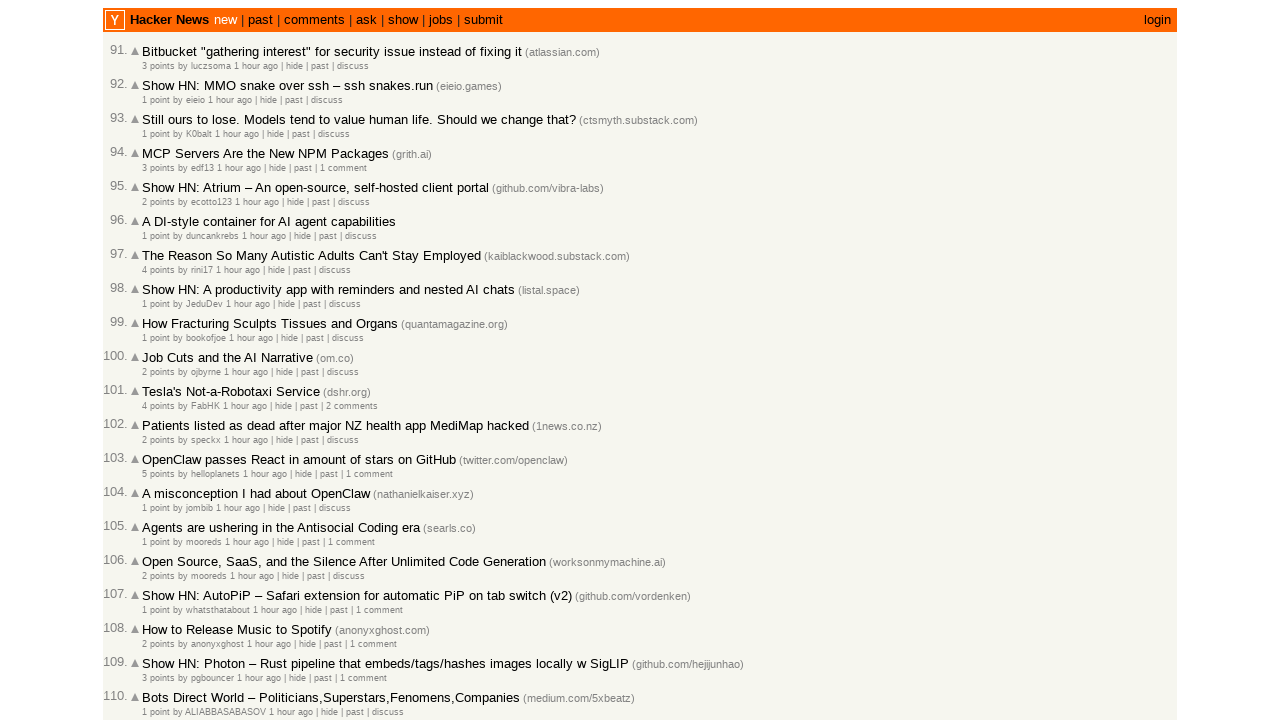

Extracted unix timestamp: 1772458326
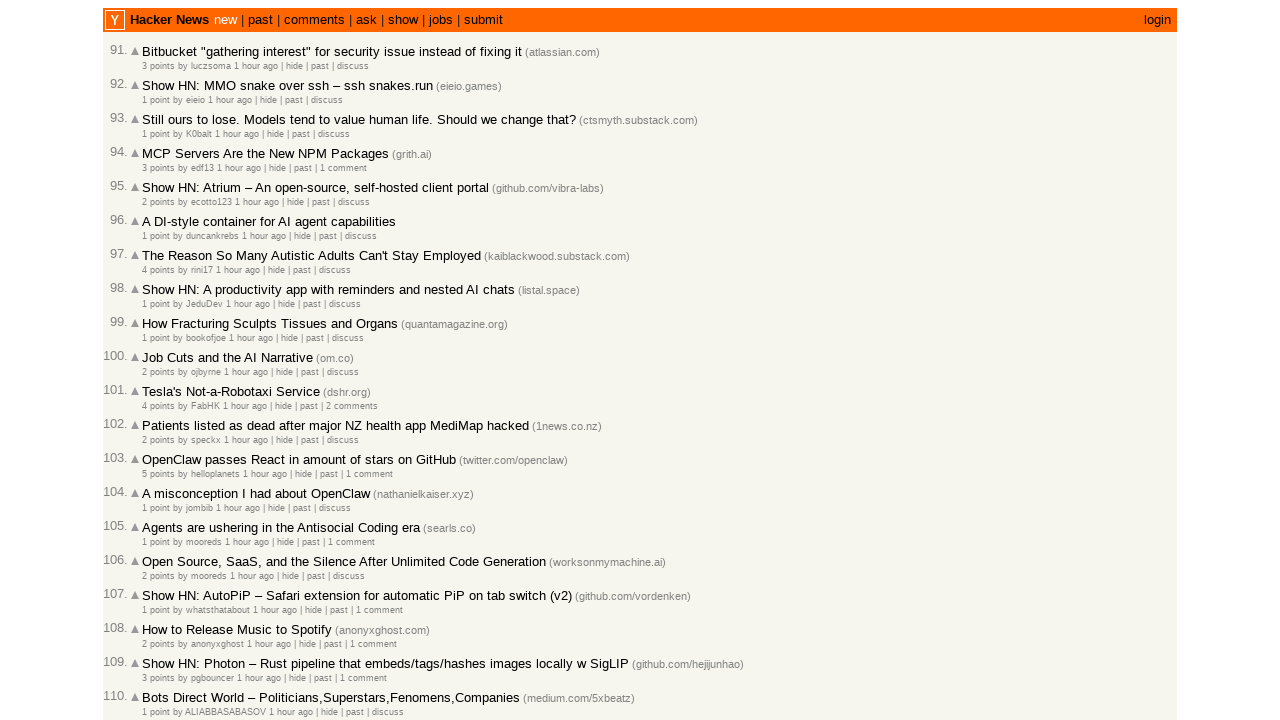

Verified article 94 is properly ordered (timestamp: 1772458326)
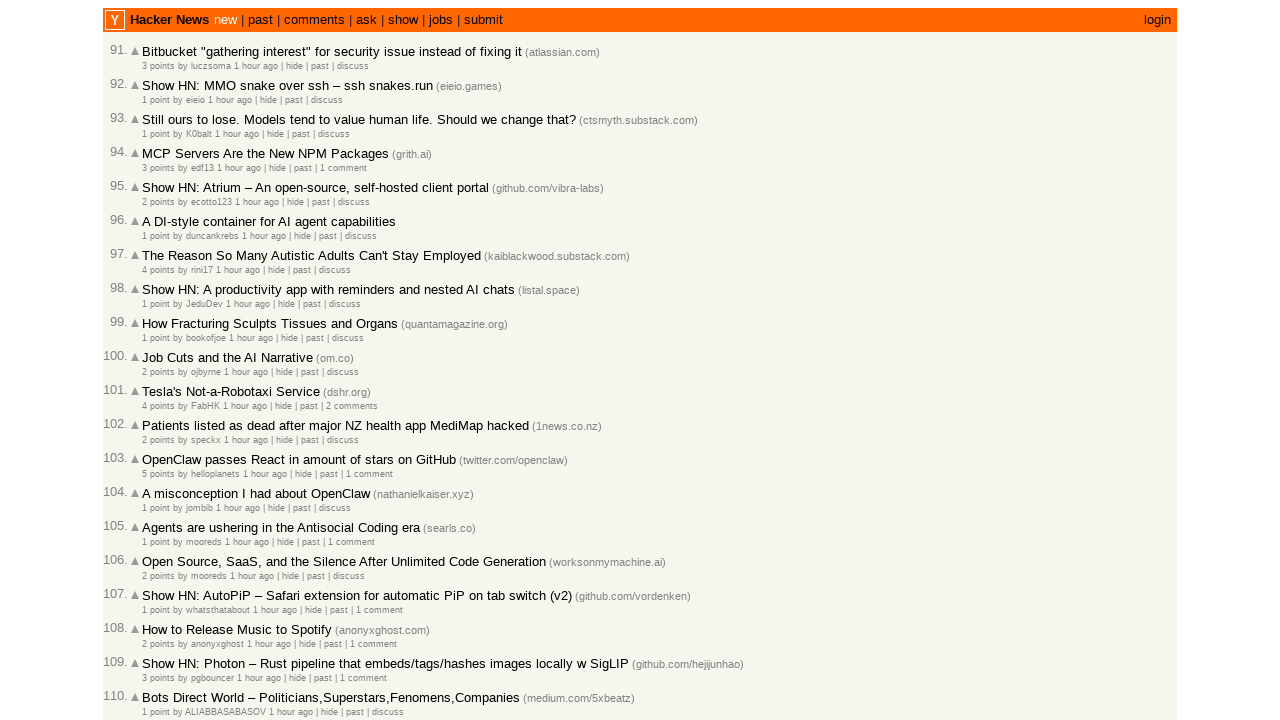

Retrieved timestamp attribute for article 95
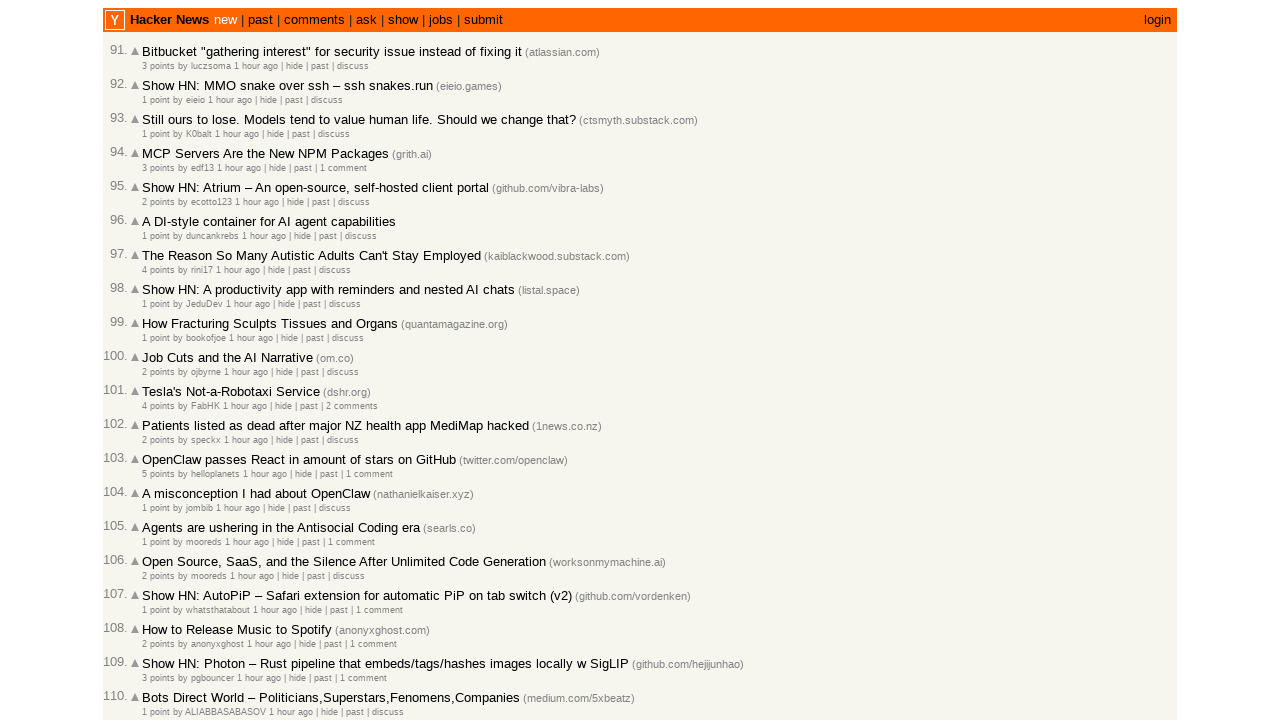

Extracted unix timestamp: 1772458295
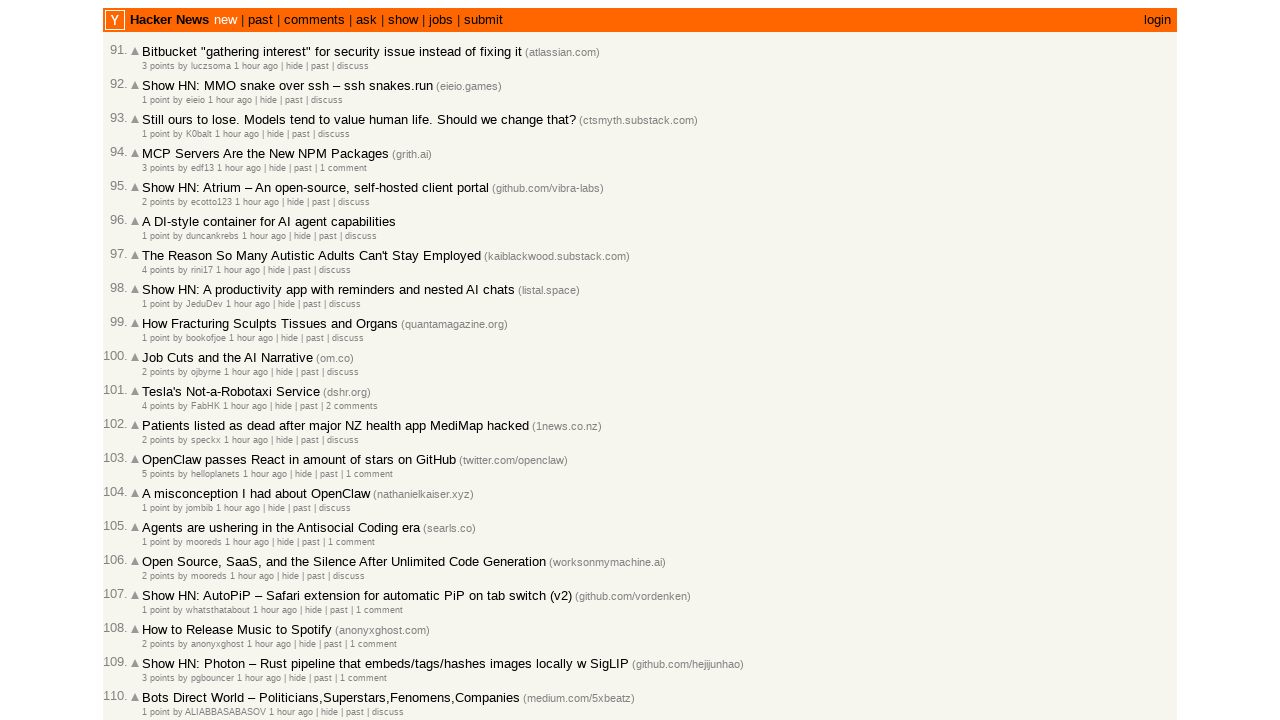

Verified article 95 is properly ordered (timestamp: 1772458295)
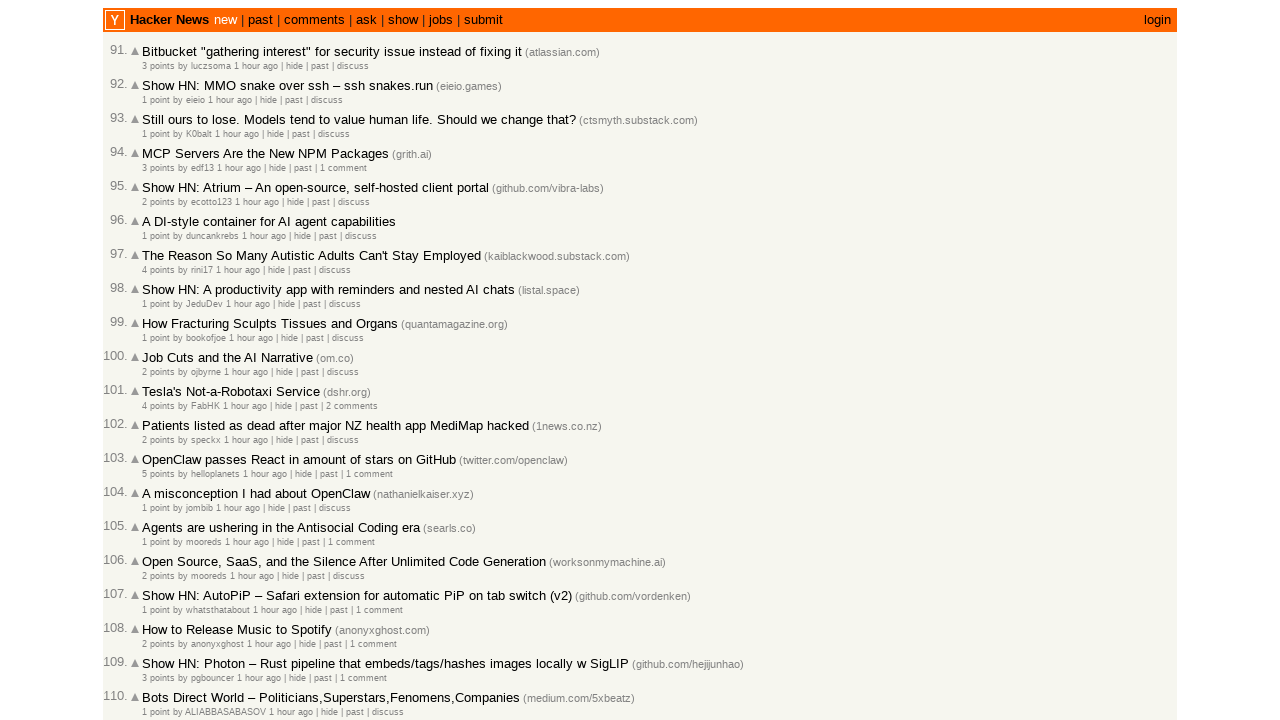

Retrieved timestamp attribute for article 96
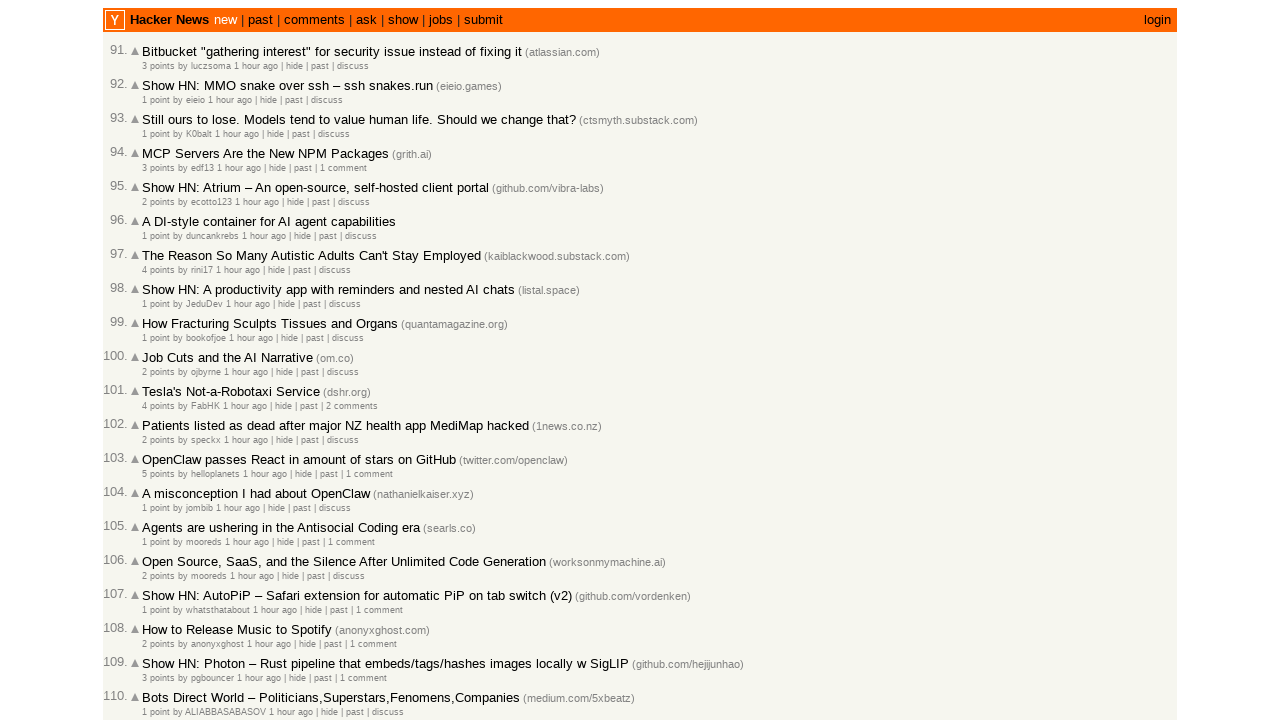

Extracted unix timestamp: 1772458216
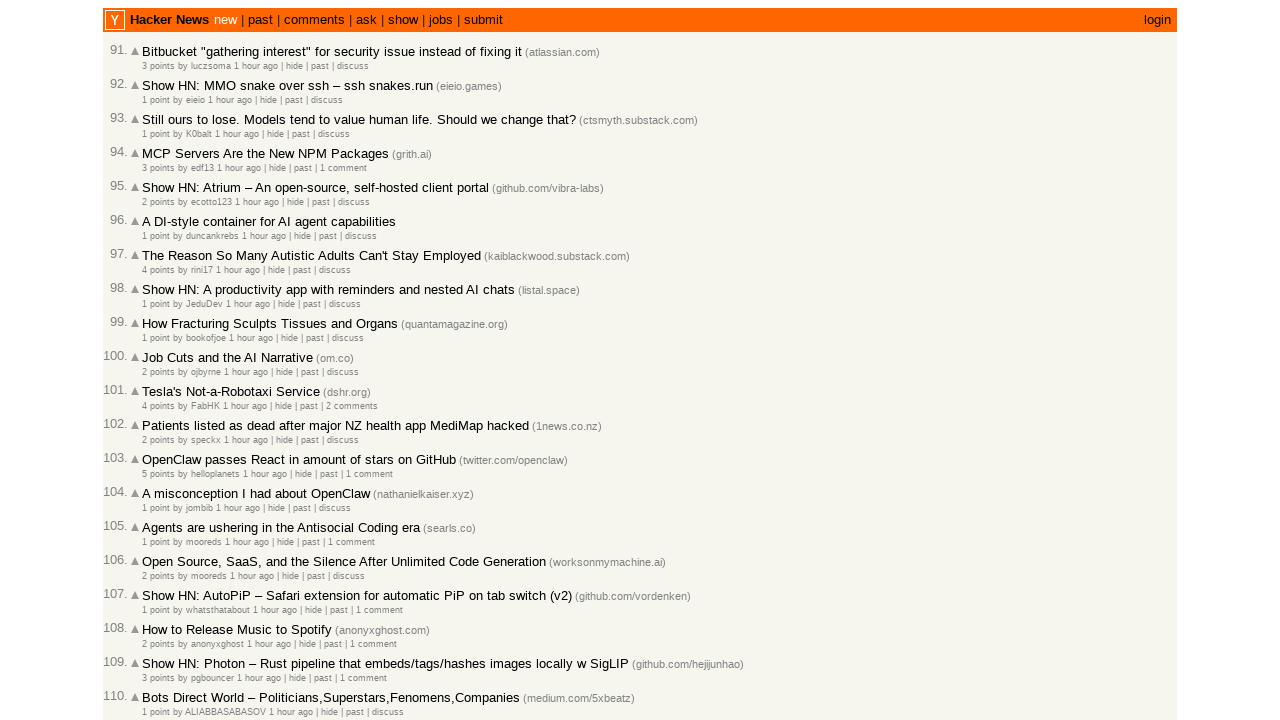

Verified article 96 is properly ordered (timestamp: 1772458216)
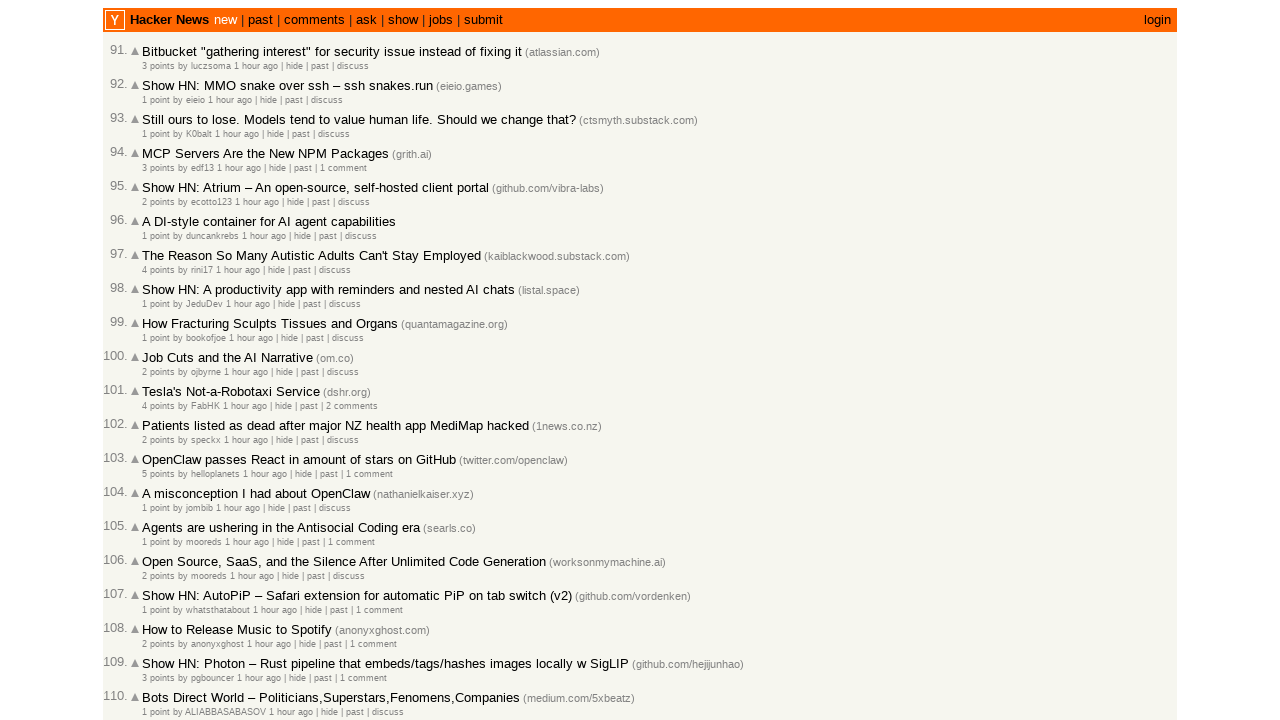

Retrieved timestamp attribute for article 97
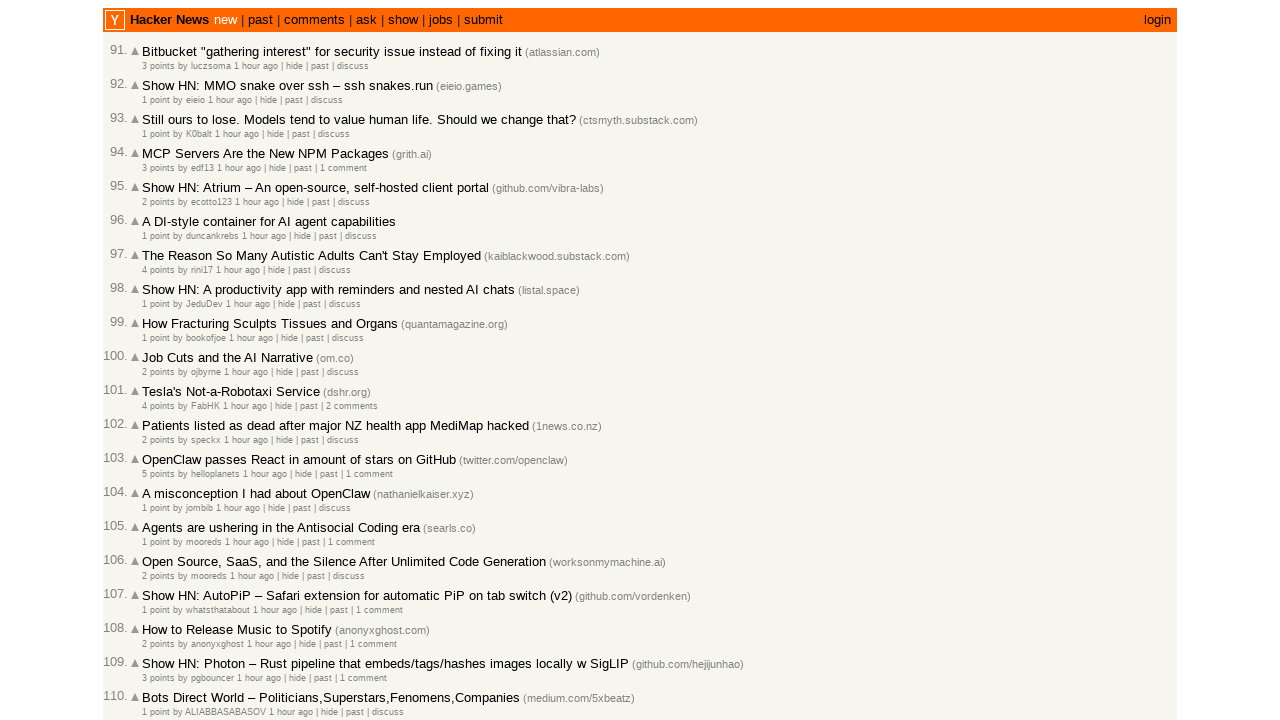

Extracted unix timestamp: 1772458192
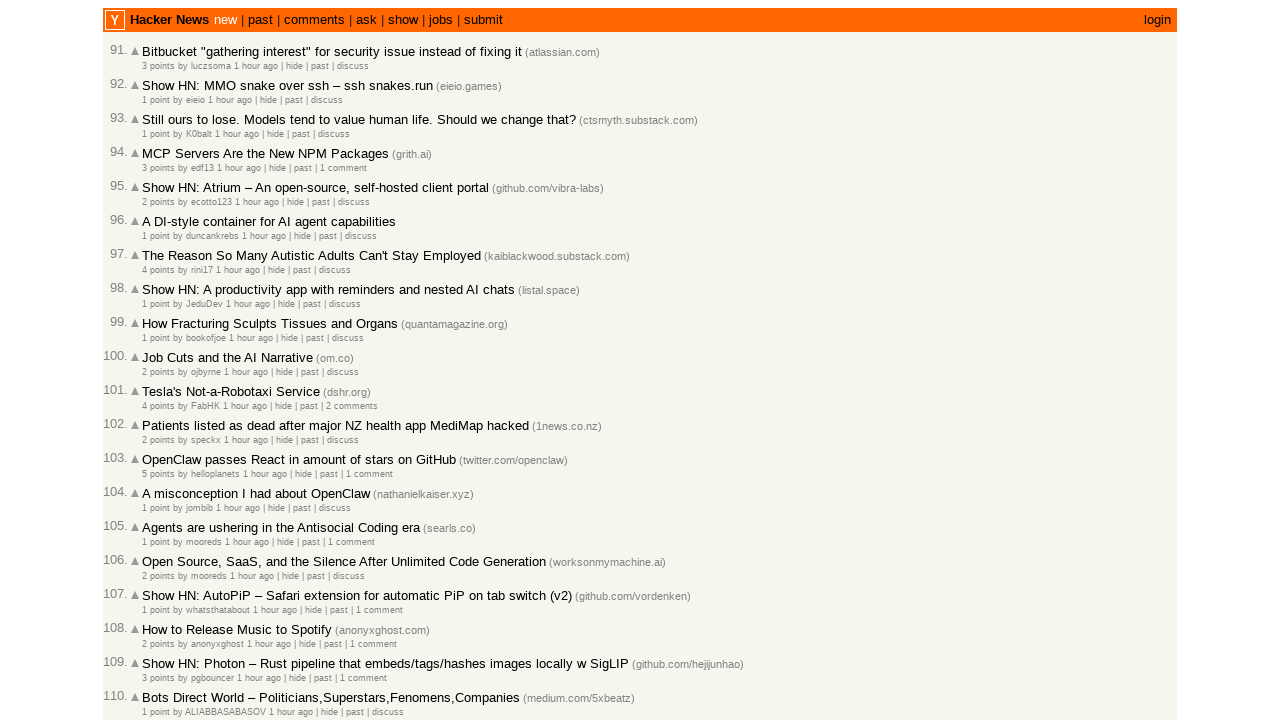

Verified article 97 is properly ordered (timestamp: 1772458192)
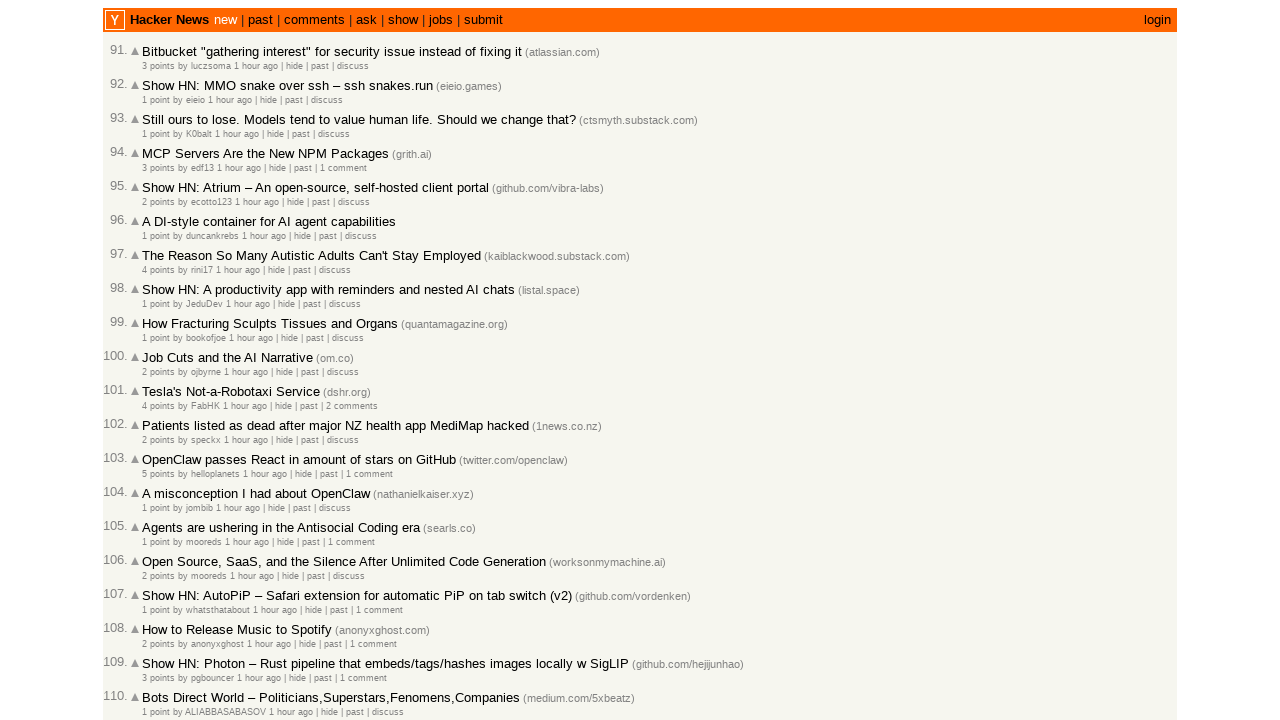

Retrieved timestamp attribute for article 98
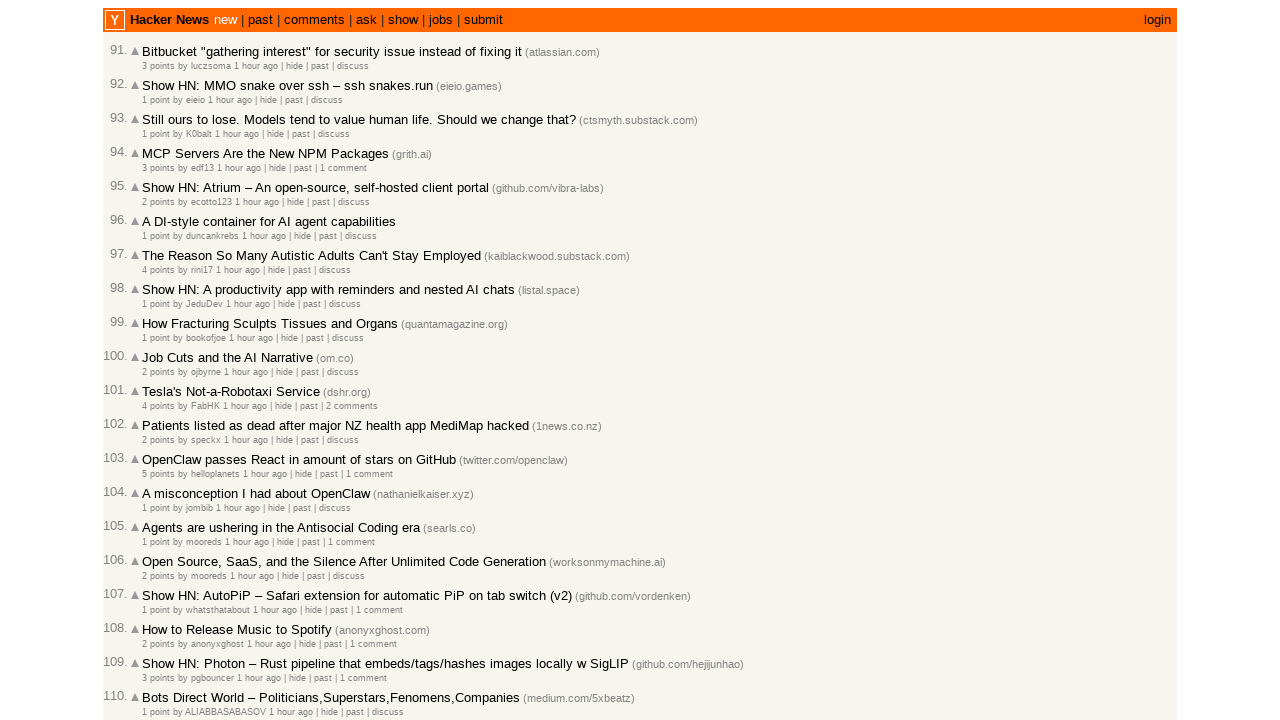

Extracted unix timestamp: 1772458085
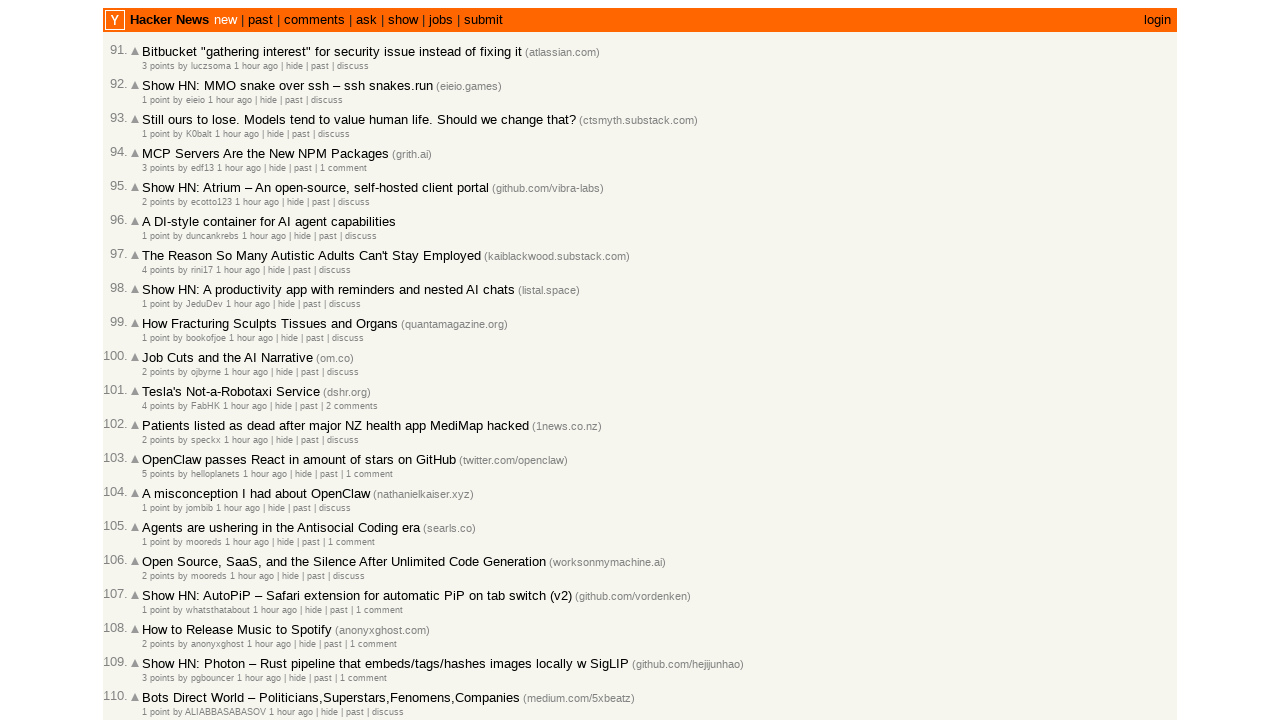

Verified article 98 is properly ordered (timestamp: 1772458085)
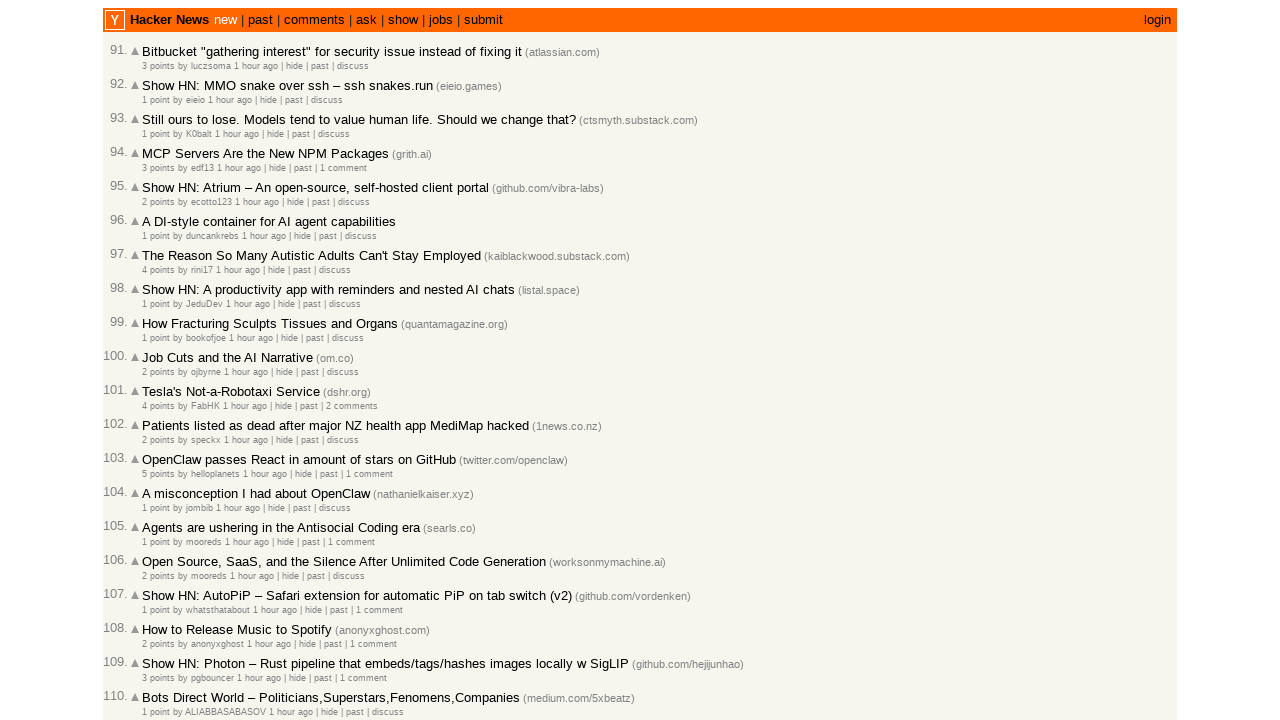

Retrieved timestamp attribute for article 99
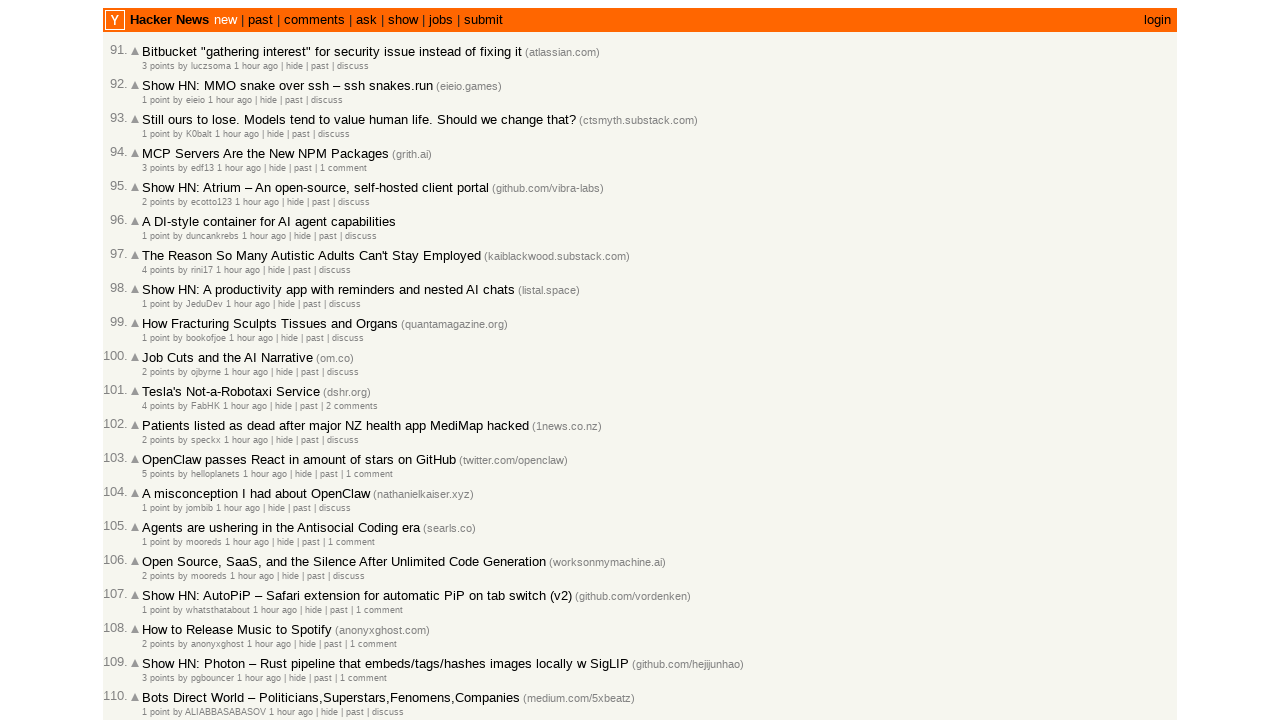

Extracted unix timestamp: 1772457996
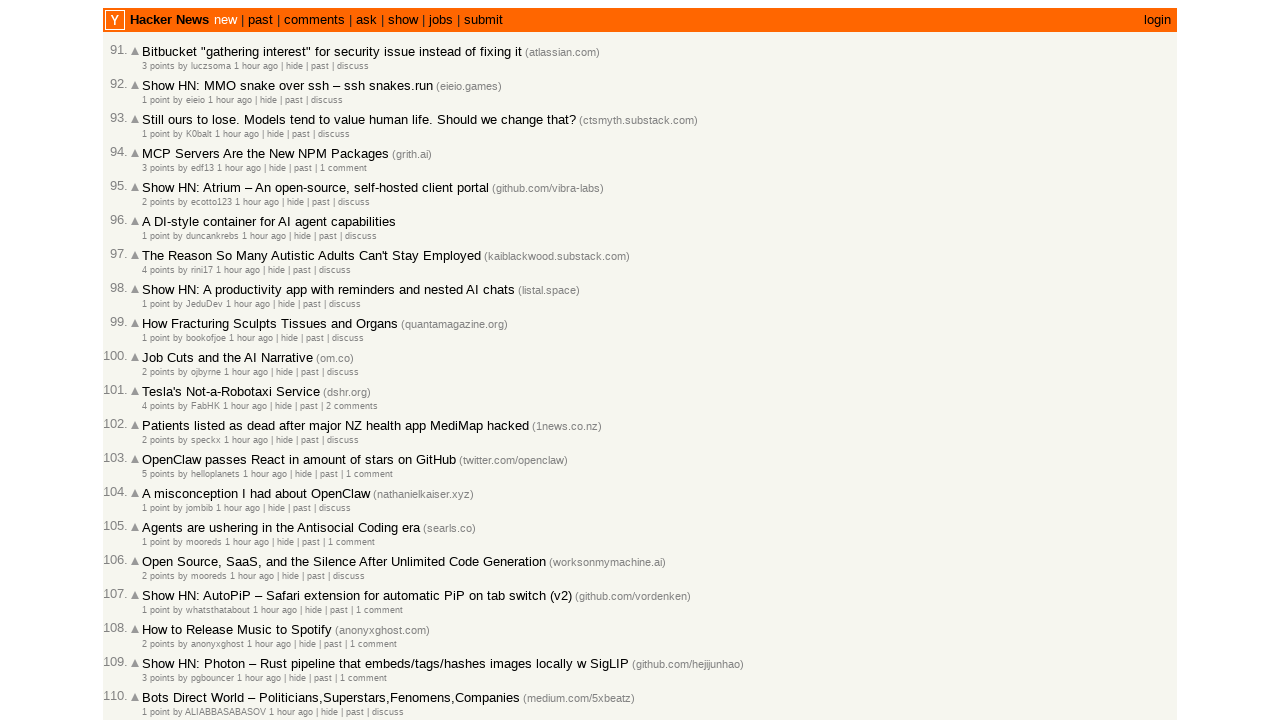

Verified article 99 is properly ordered (timestamp: 1772457996)
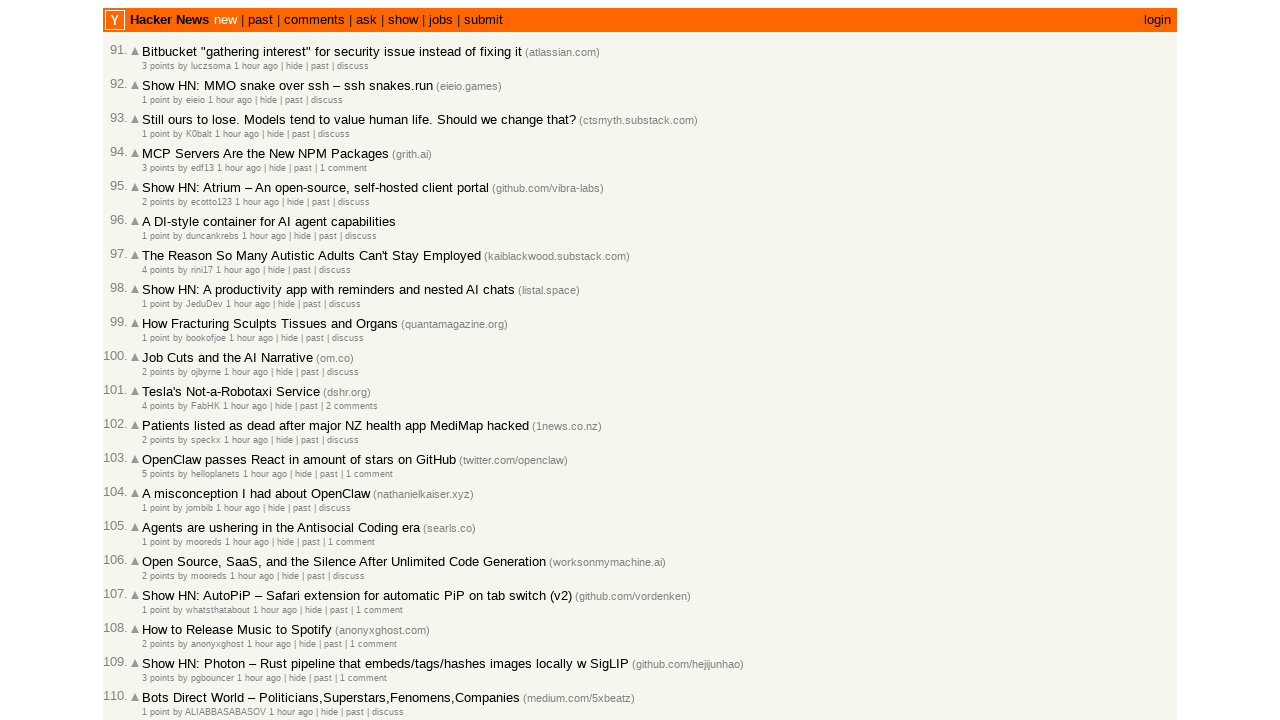

Verified that all checked articles were correctly sorted by timestamp (newest first)
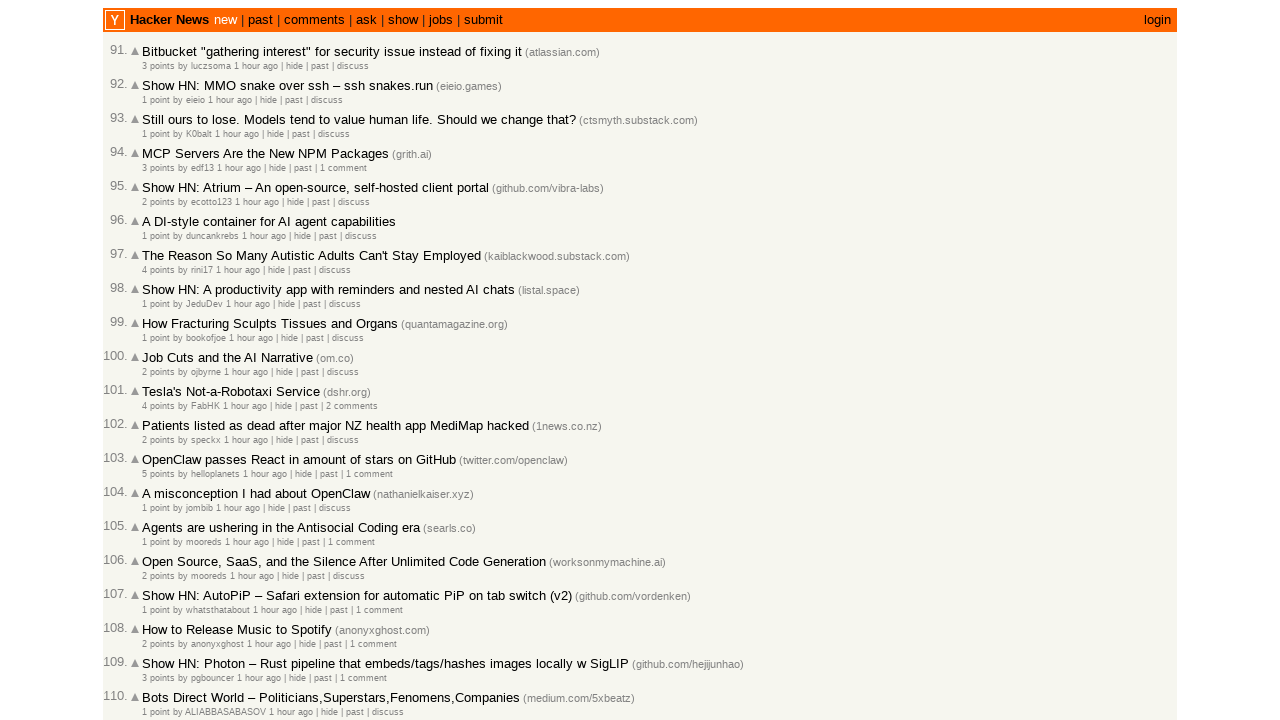

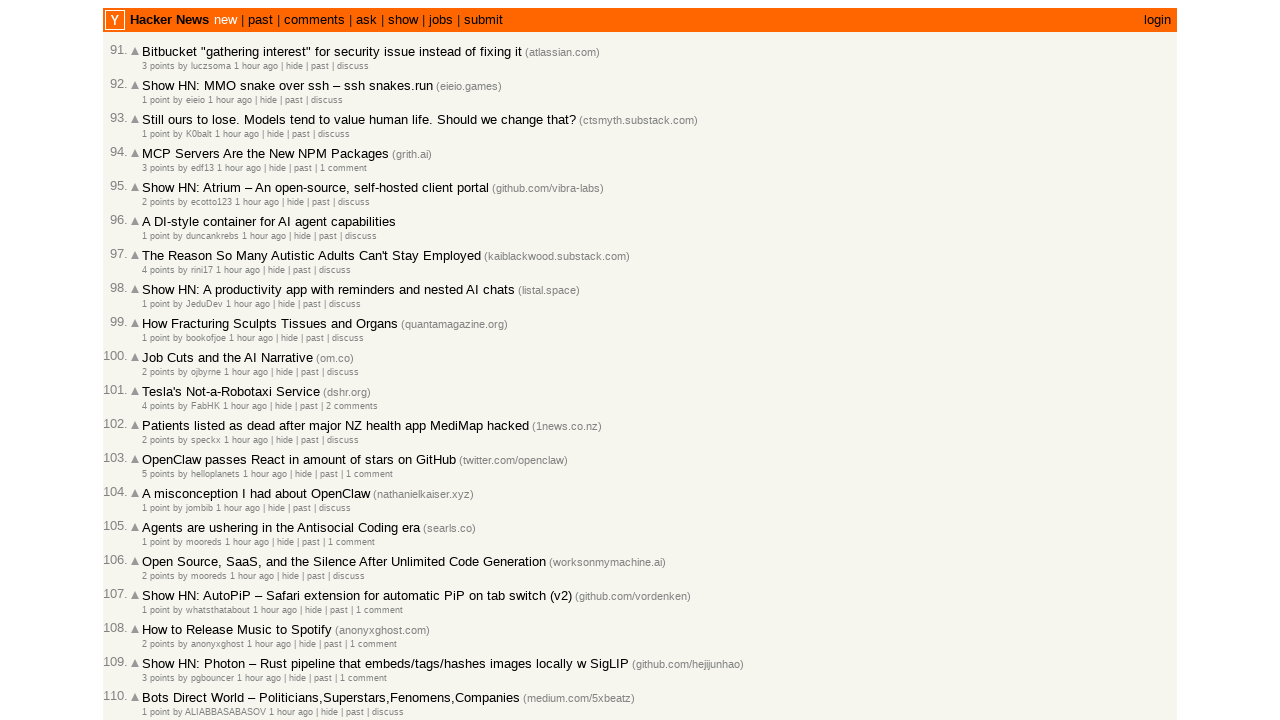